Tests jQuery UI datepicker by opening the calendar and selecting a past date by navigating through months and years

Starting URL: https://jqueryui.com/datepicker/

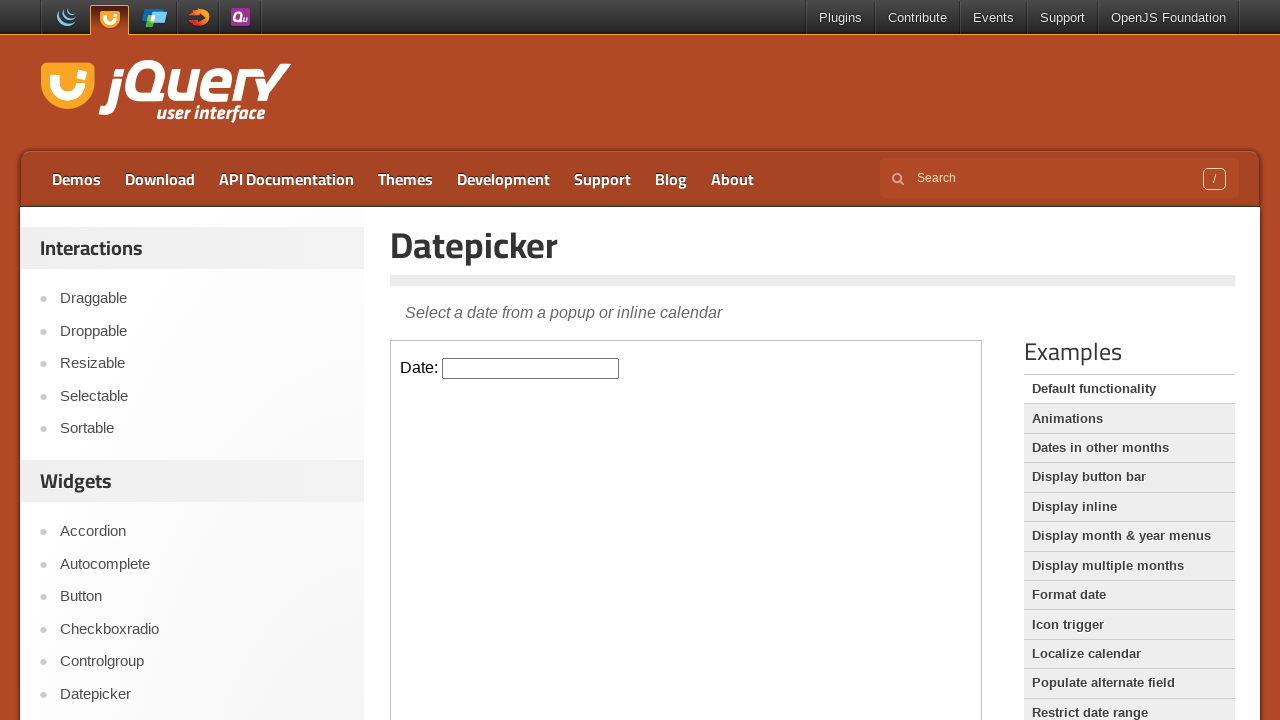

Located datepicker iframe and input element
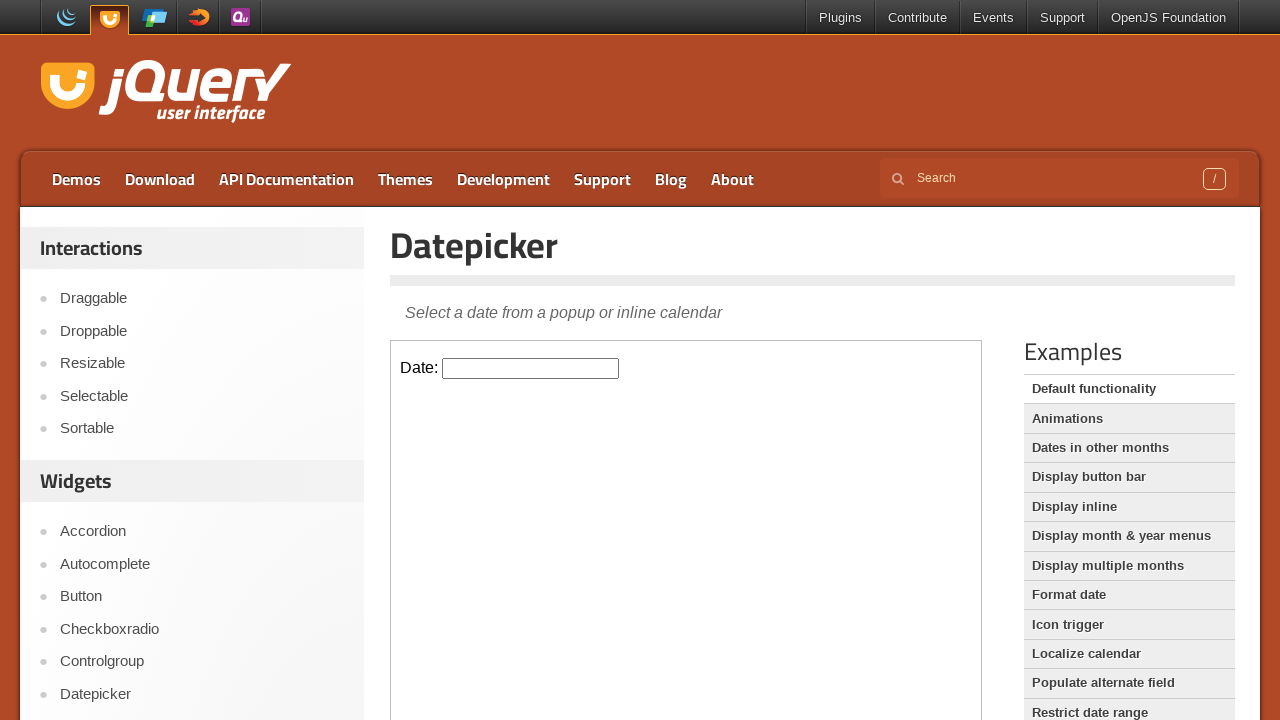

Clicked datepicker input to open calendar at (531, 368) on iframe >> nth=0 >> internal:control=enter-frame >> #datepicker
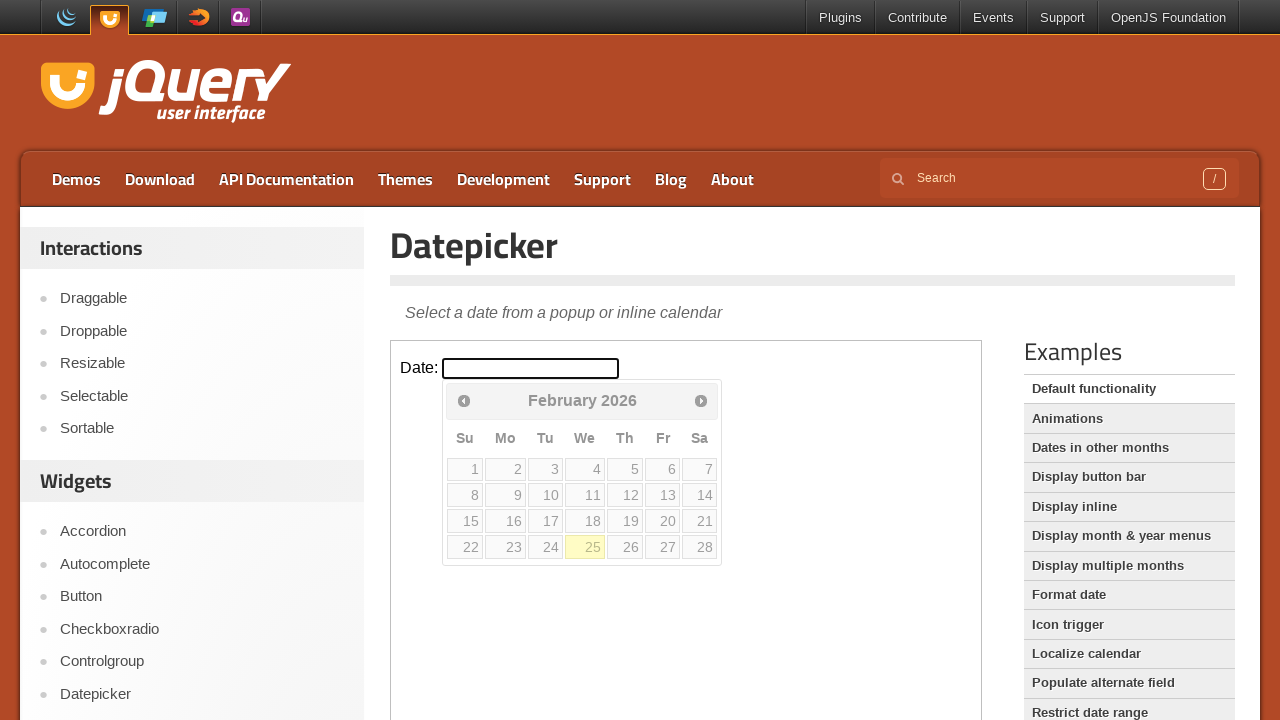

Retrieved current date: February 2026
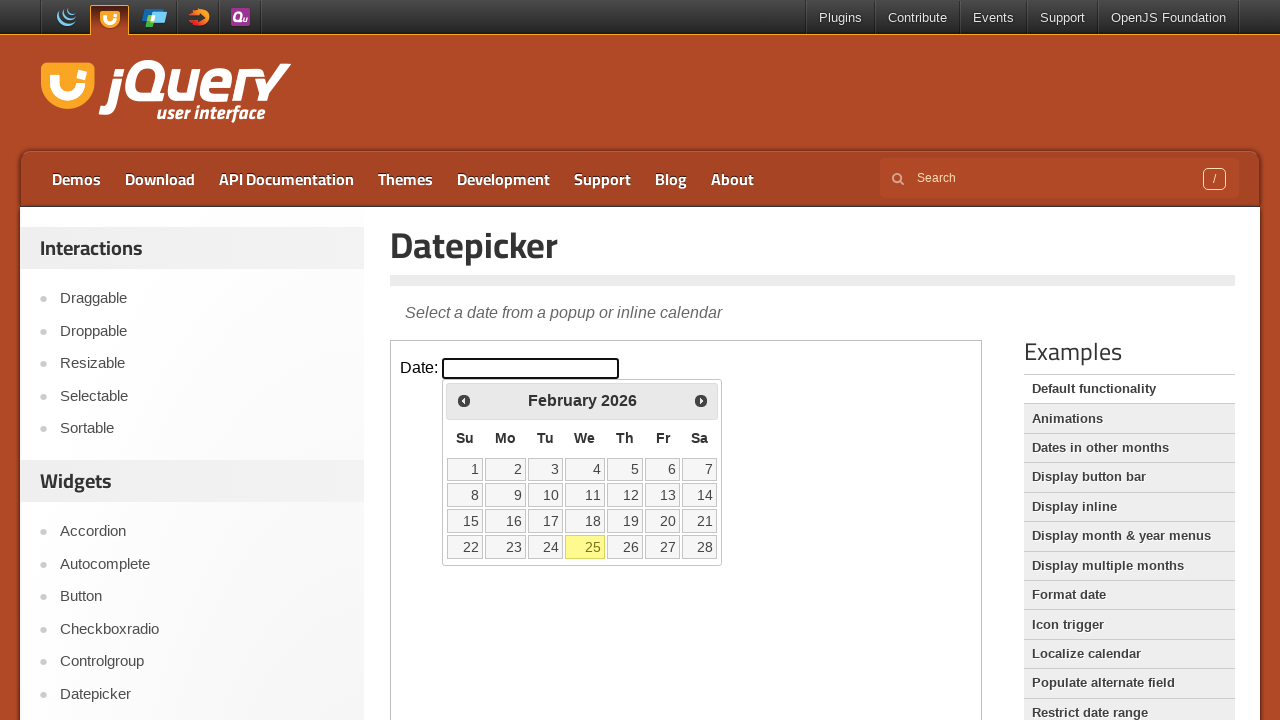

Clicked previous month button to navigate backward at (464, 400) on iframe >> nth=0 >> internal:control=enter-frame >> span.ui-icon.ui-icon-circle-t
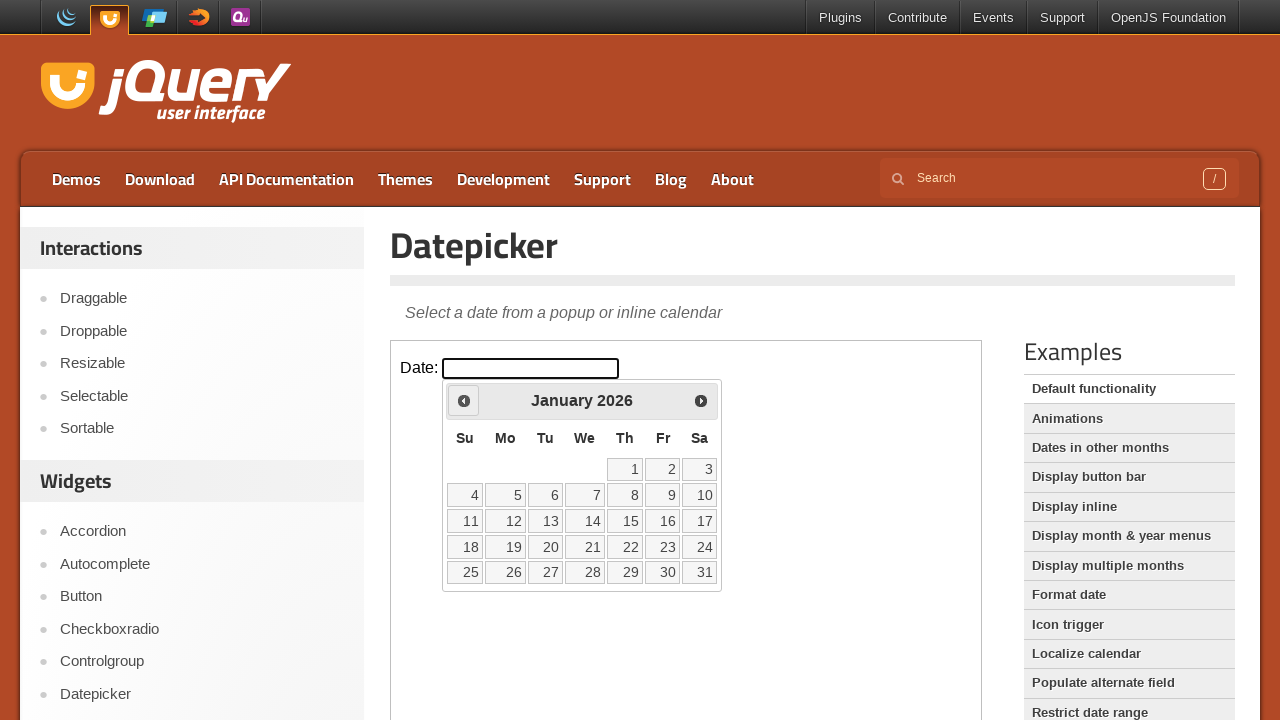

Retrieved current date: January 2026
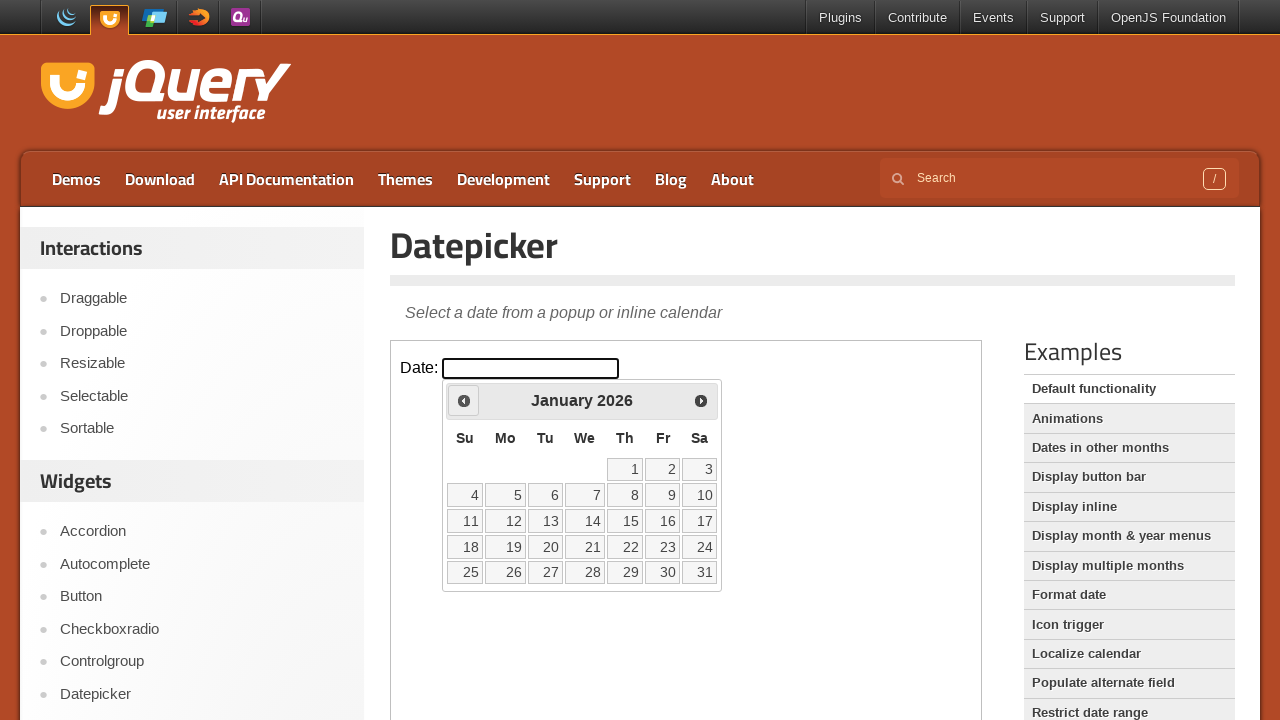

Clicked previous month button to navigate backward at (464, 400) on iframe >> nth=0 >> internal:control=enter-frame >> span.ui-icon.ui-icon-circle-t
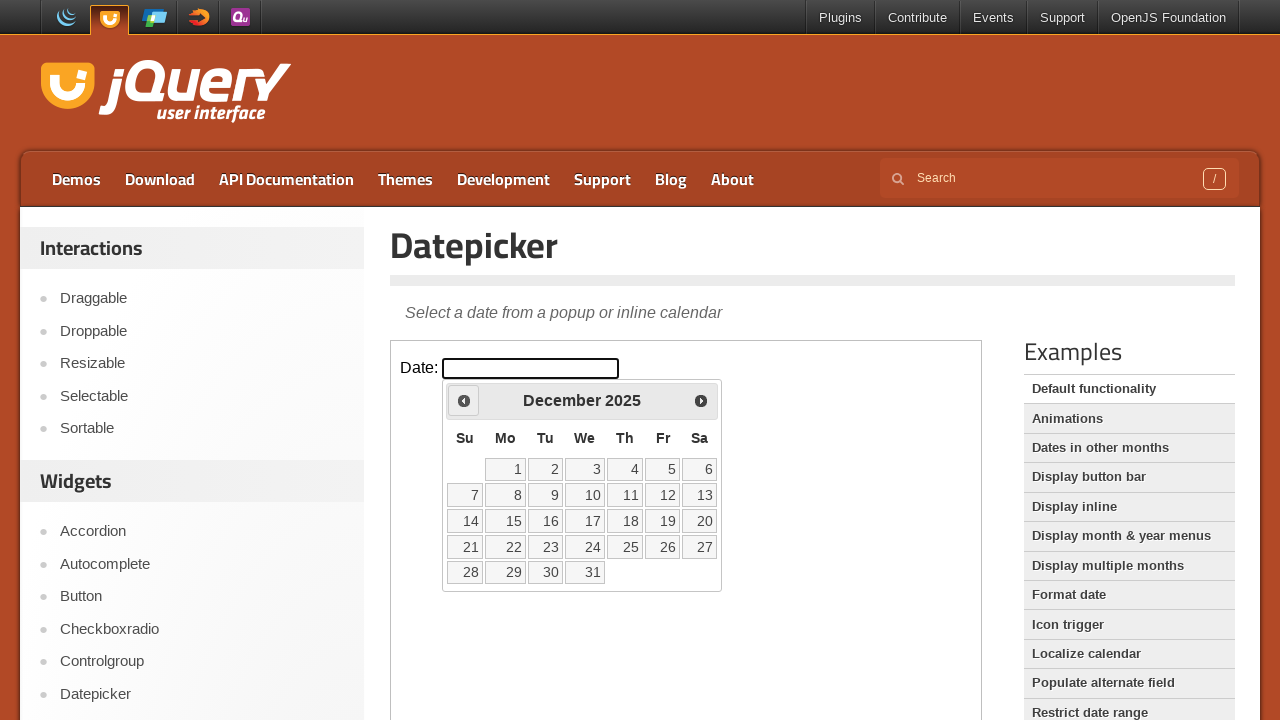

Retrieved current date: December 2025
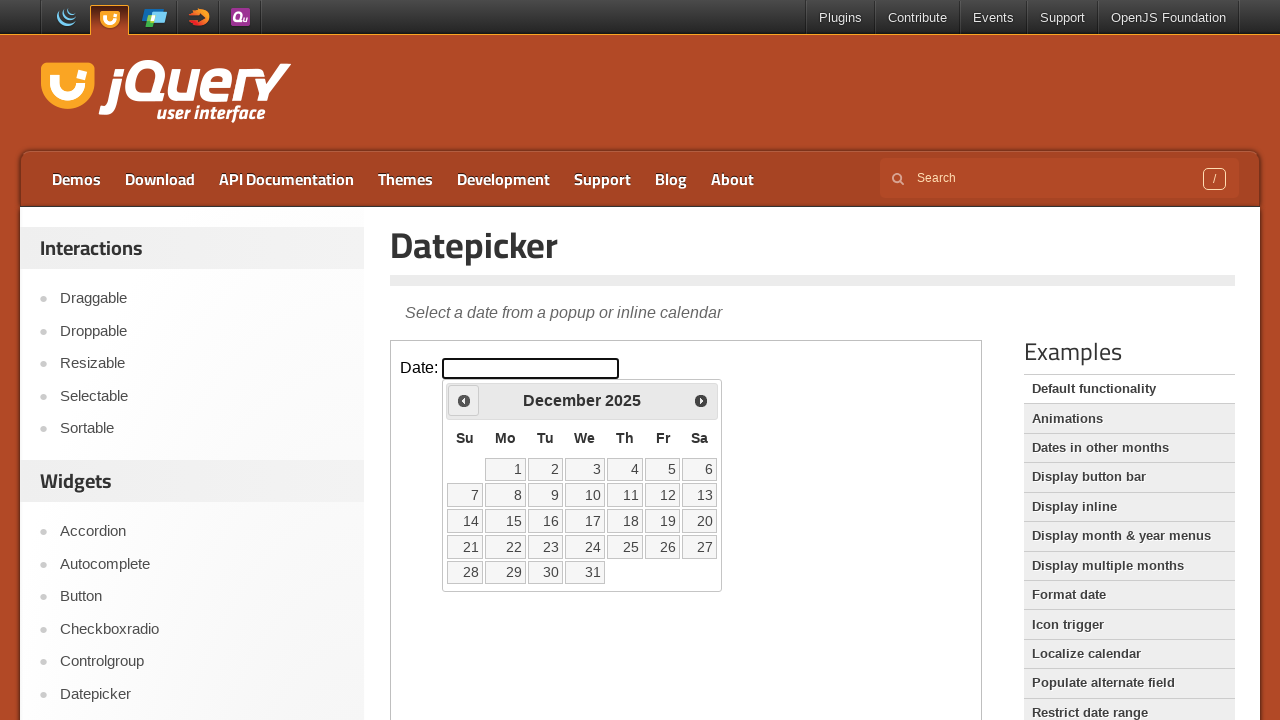

Clicked previous month button to navigate backward at (464, 400) on iframe >> nth=0 >> internal:control=enter-frame >> span.ui-icon.ui-icon-circle-t
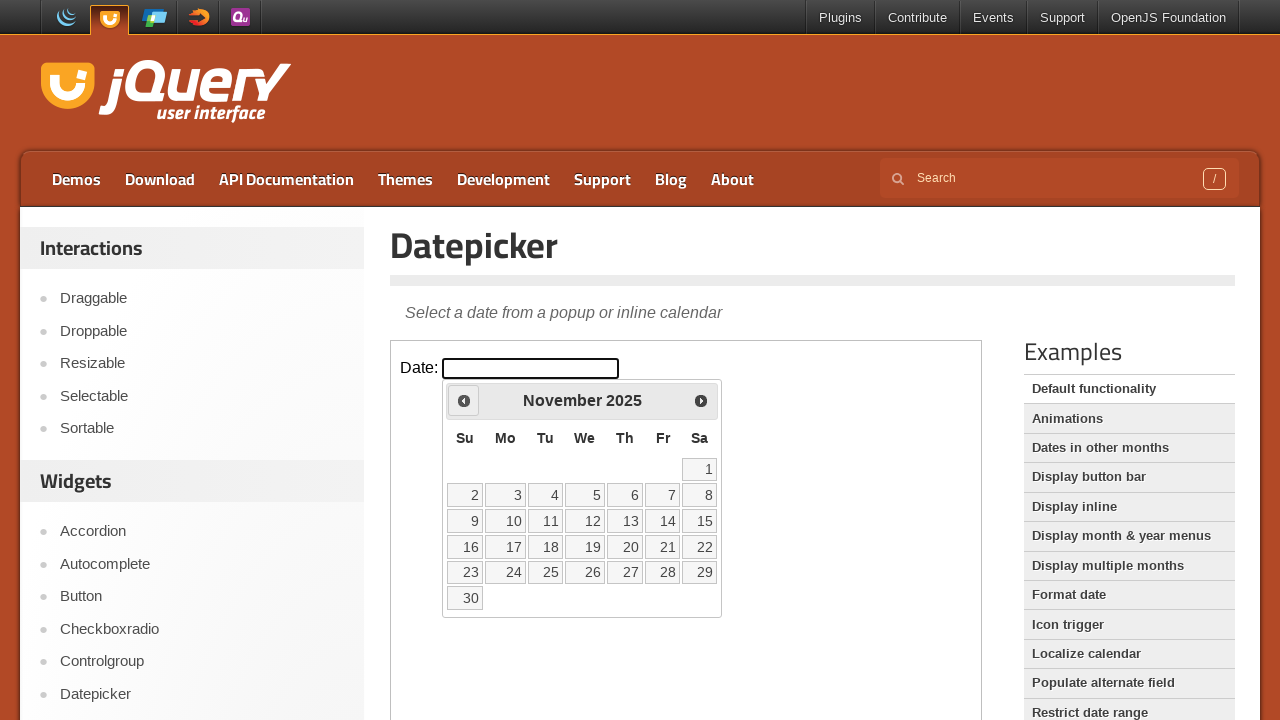

Retrieved current date: November 2025
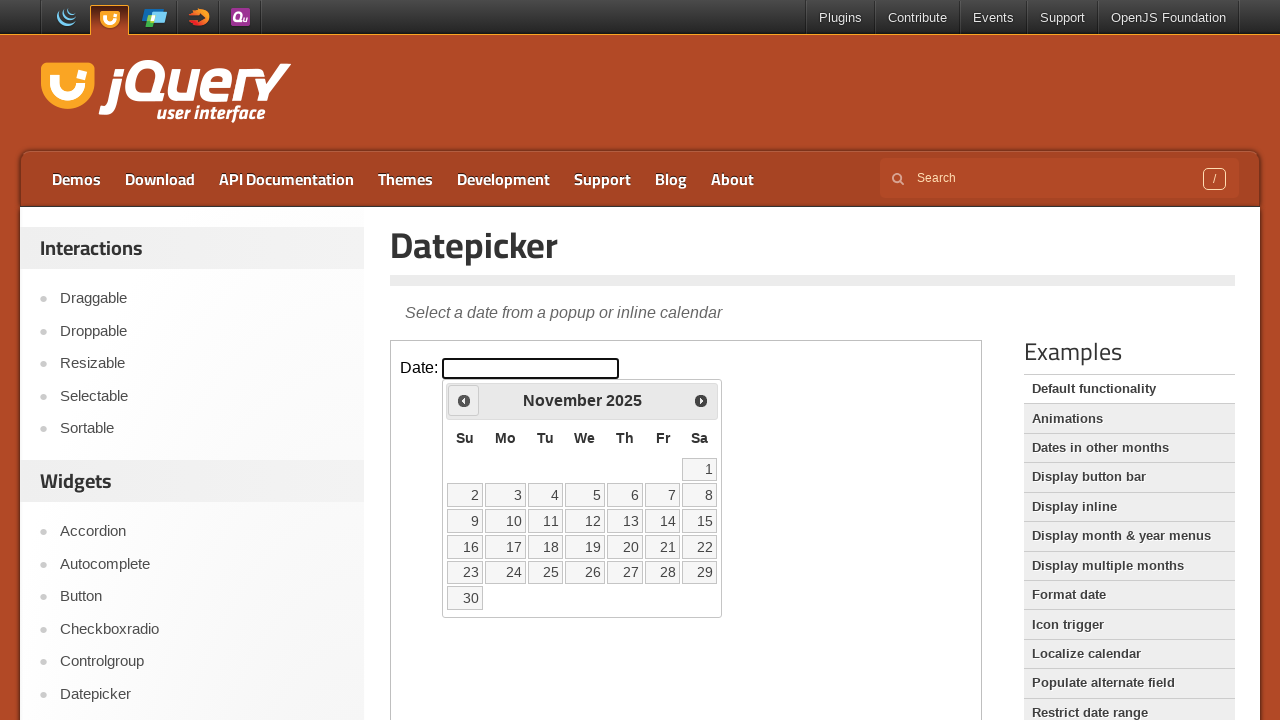

Clicked previous month button to navigate backward at (464, 400) on iframe >> nth=0 >> internal:control=enter-frame >> span.ui-icon.ui-icon-circle-t
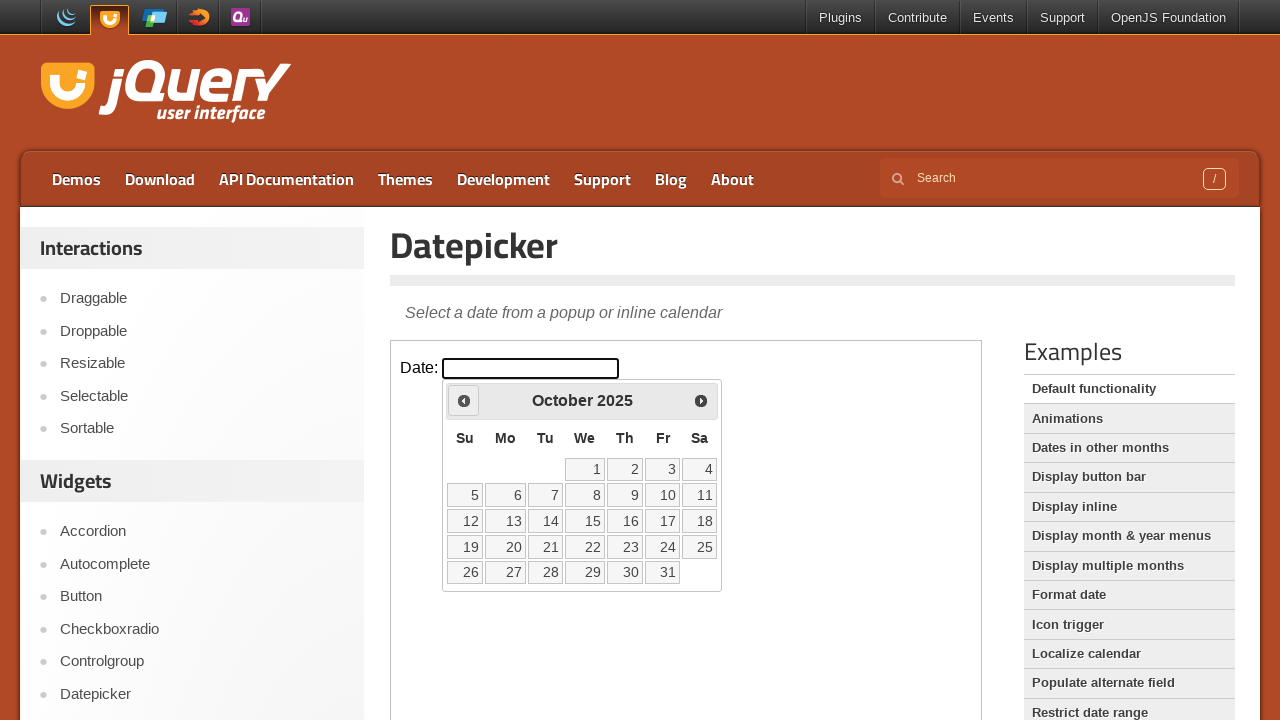

Retrieved current date: October 2025
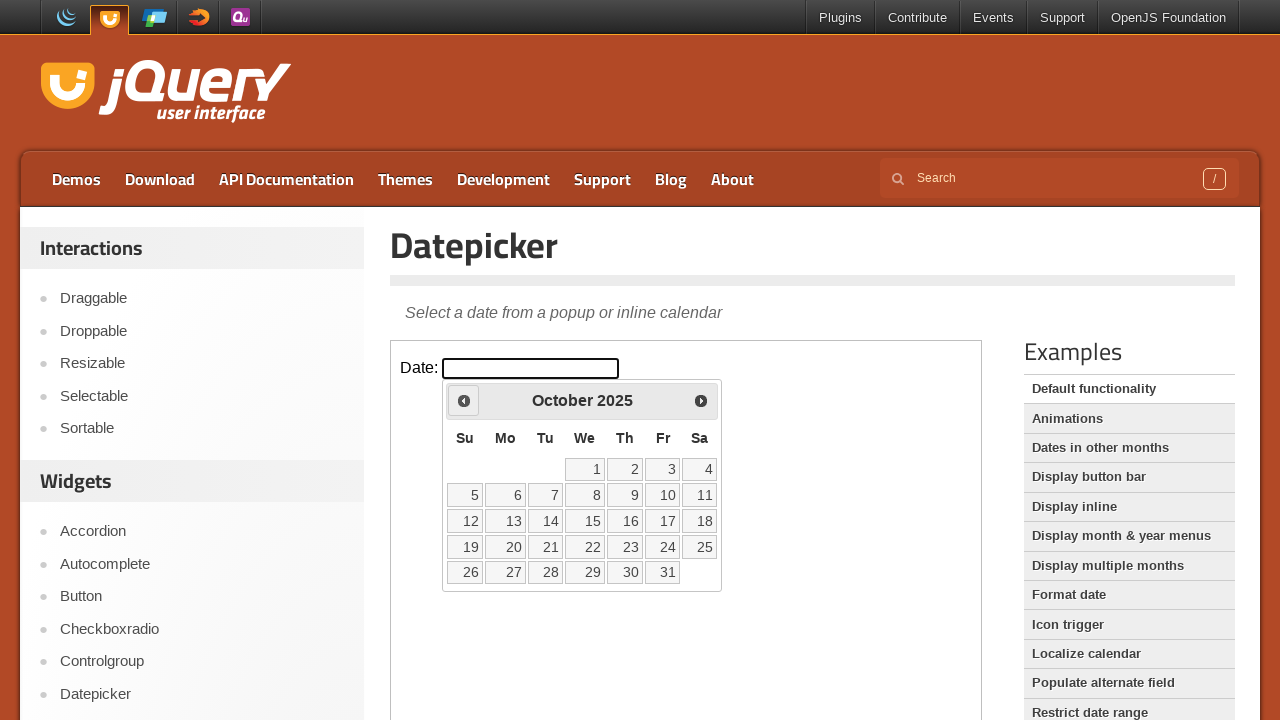

Clicked previous month button to navigate backward at (464, 400) on iframe >> nth=0 >> internal:control=enter-frame >> span.ui-icon.ui-icon-circle-t
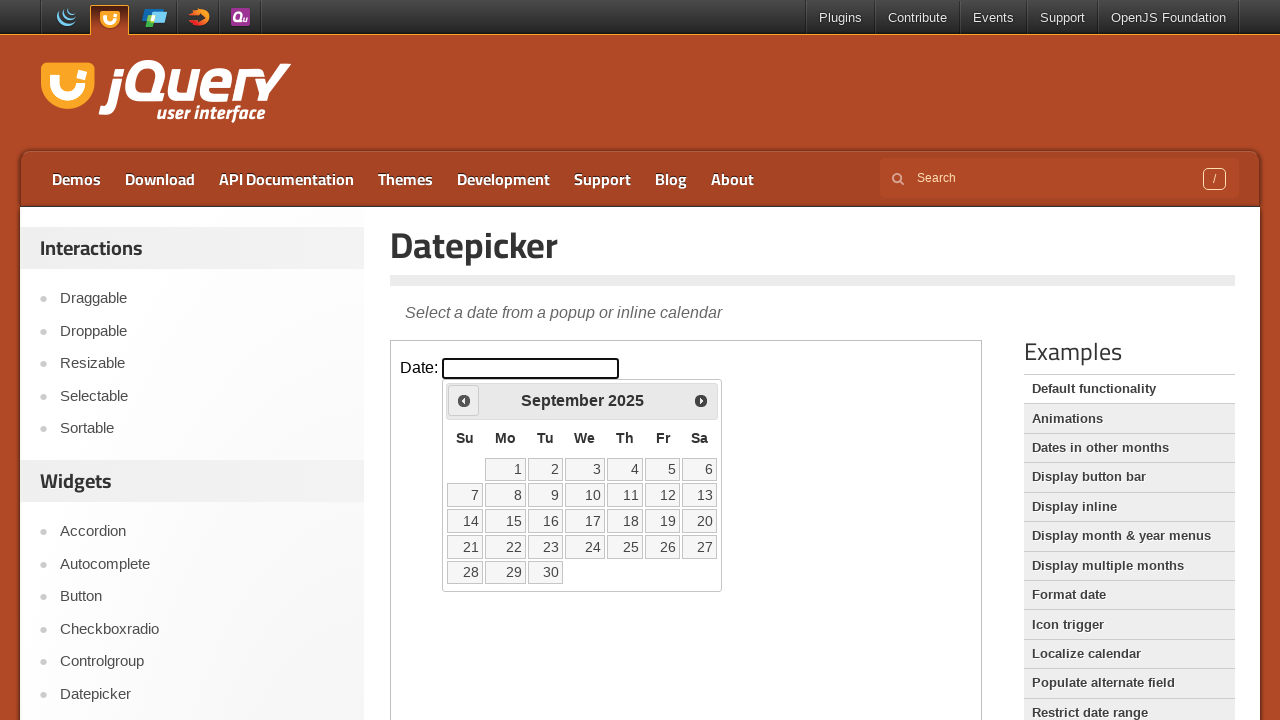

Retrieved current date: September 2025
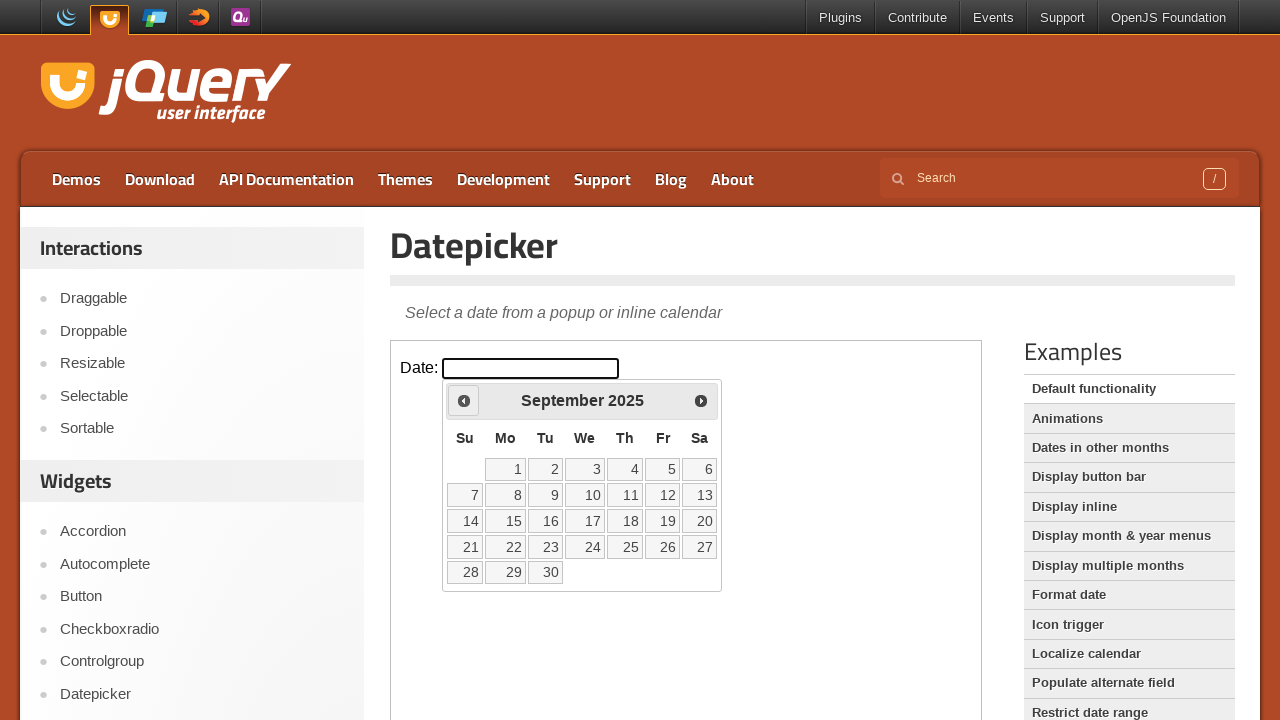

Clicked previous month button to navigate backward at (464, 400) on iframe >> nth=0 >> internal:control=enter-frame >> span.ui-icon.ui-icon-circle-t
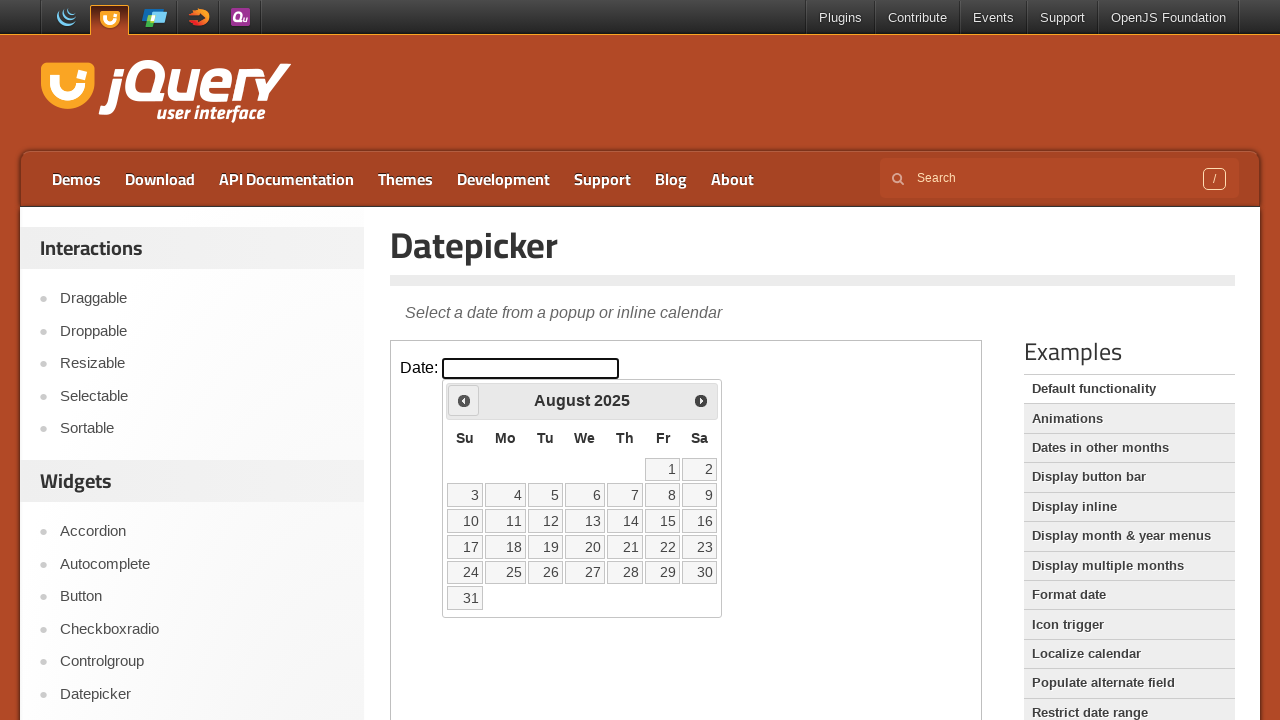

Retrieved current date: August 2025
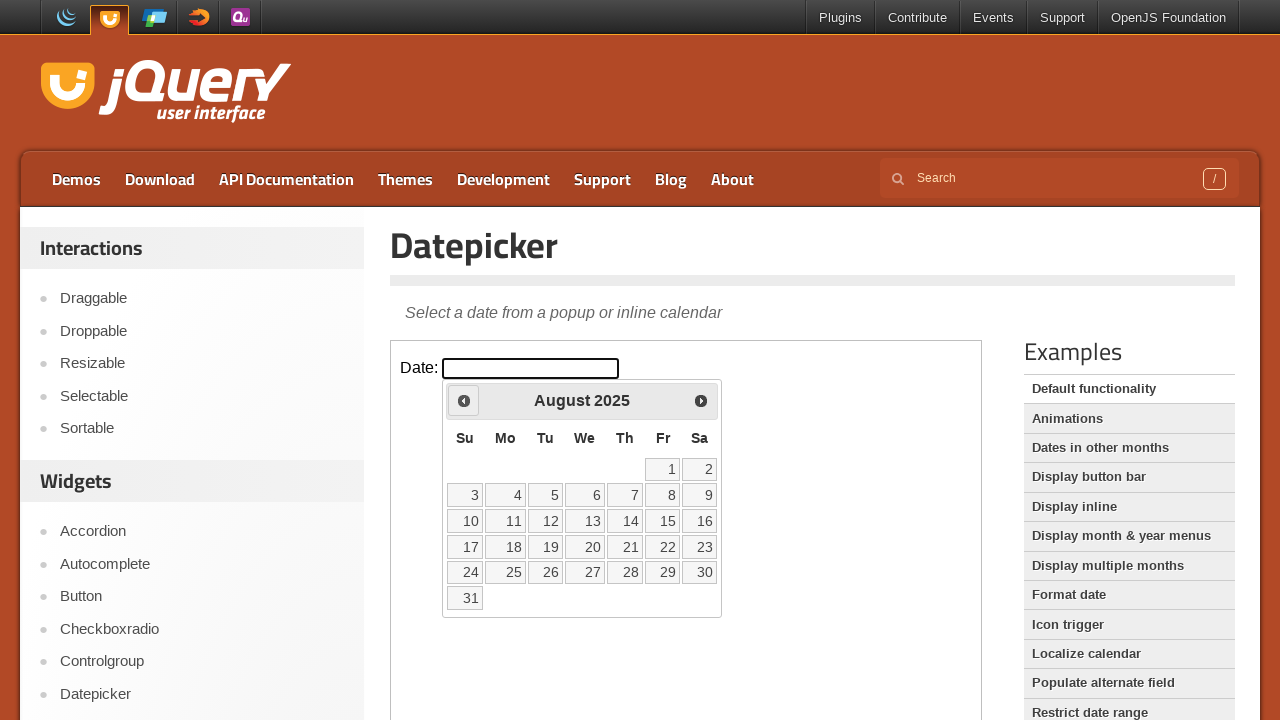

Clicked previous month button to navigate backward at (464, 400) on iframe >> nth=0 >> internal:control=enter-frame >> span.ui-icon.ui-icon-circle-t
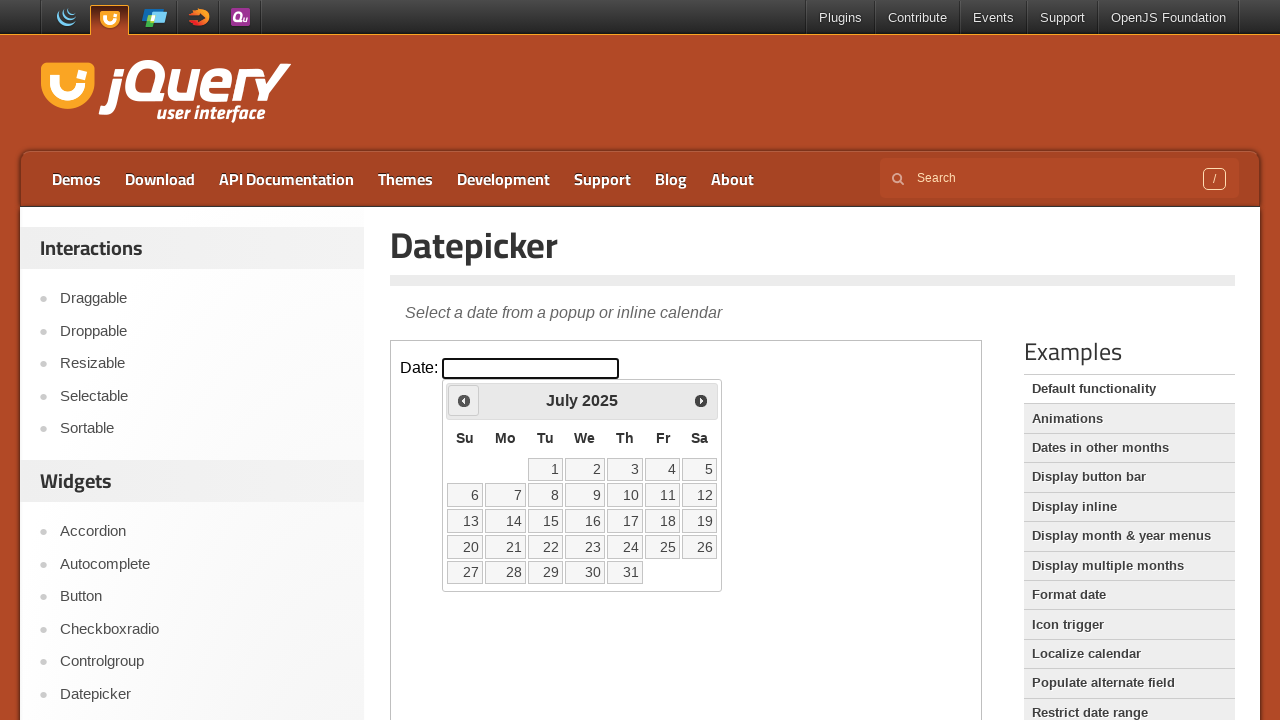

Retrieved current date: July 2025
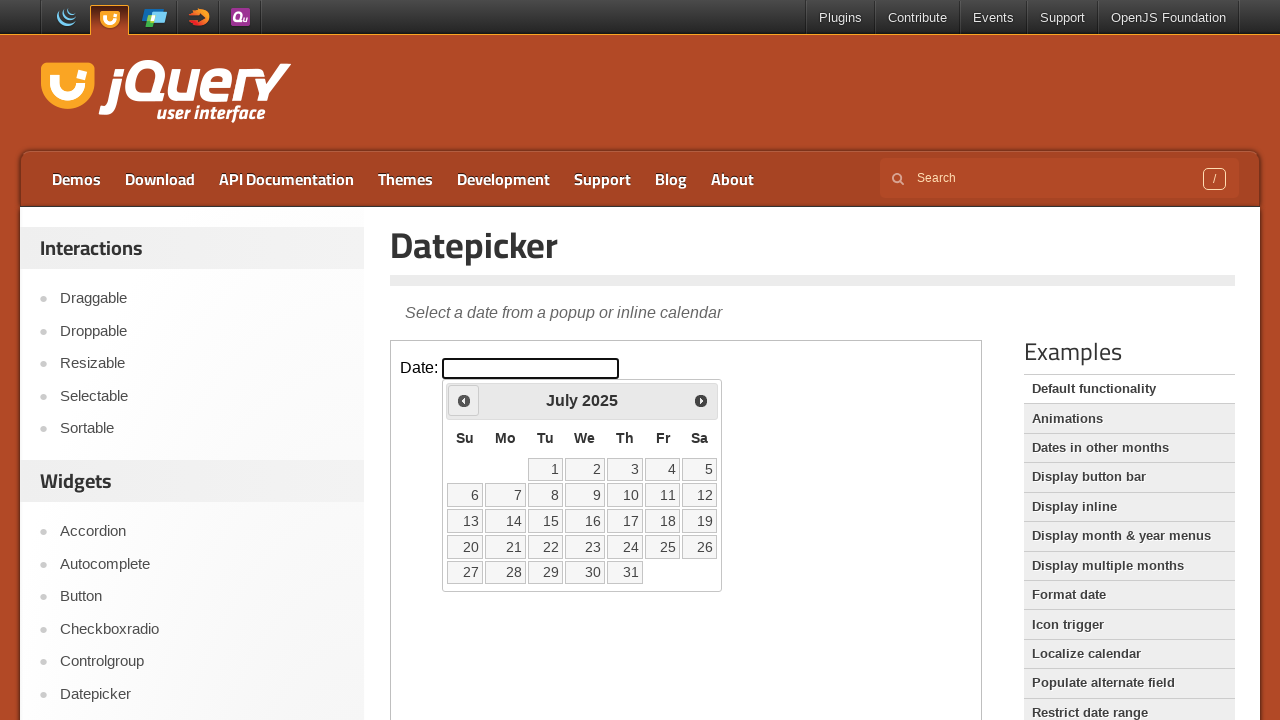

Clicked previous month button to navigate backward at (464, 400) on iframe >> nth=0 >> internal:control=enter-frame >> span.ui-icon.ui-icon-circle-t
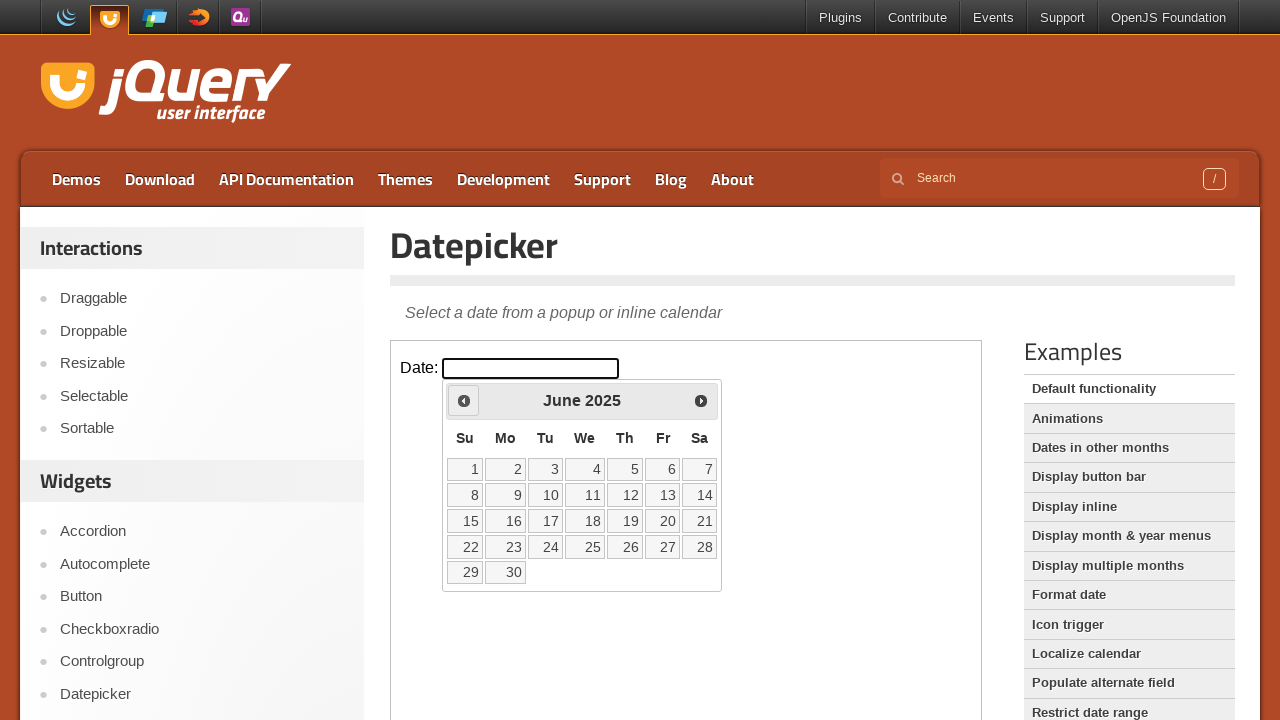

Retrieved current date: June 2025
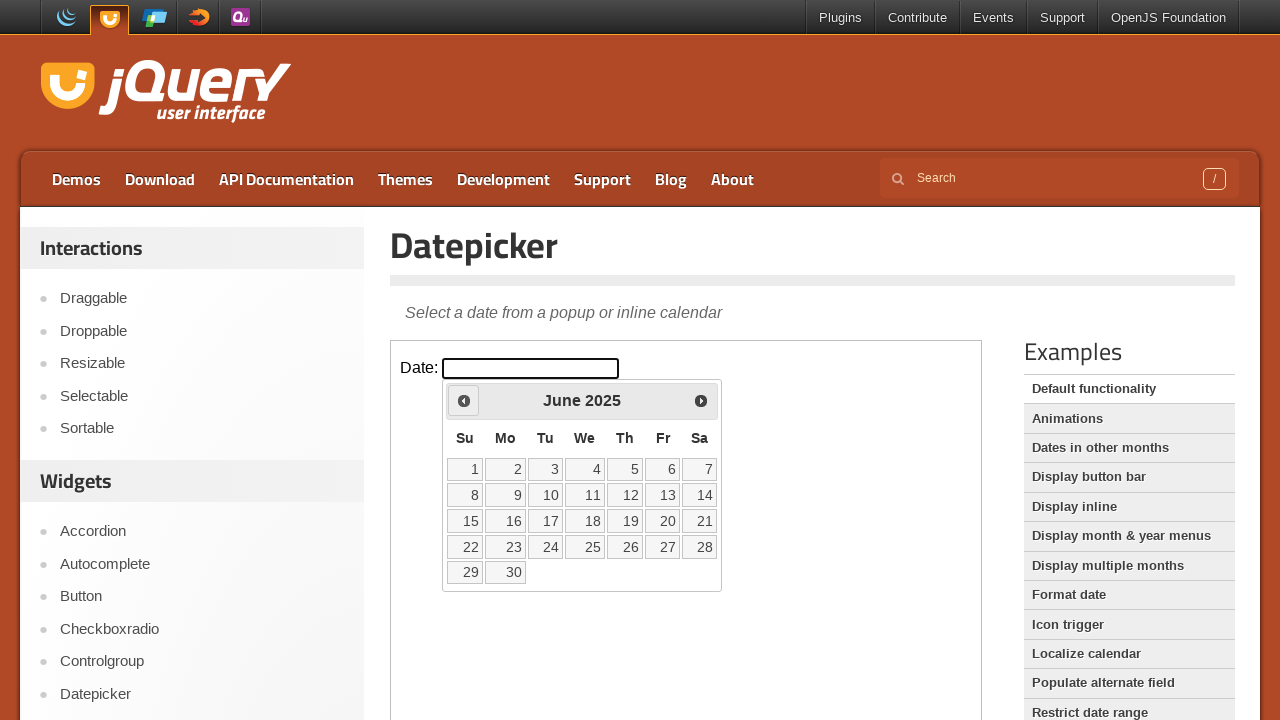

Clicked previous month button to navigate backward at (464, 400) on iframe >> nth=0 >> internal:control=enter-frame >> span.ui-icon.ui-icon-circle-t
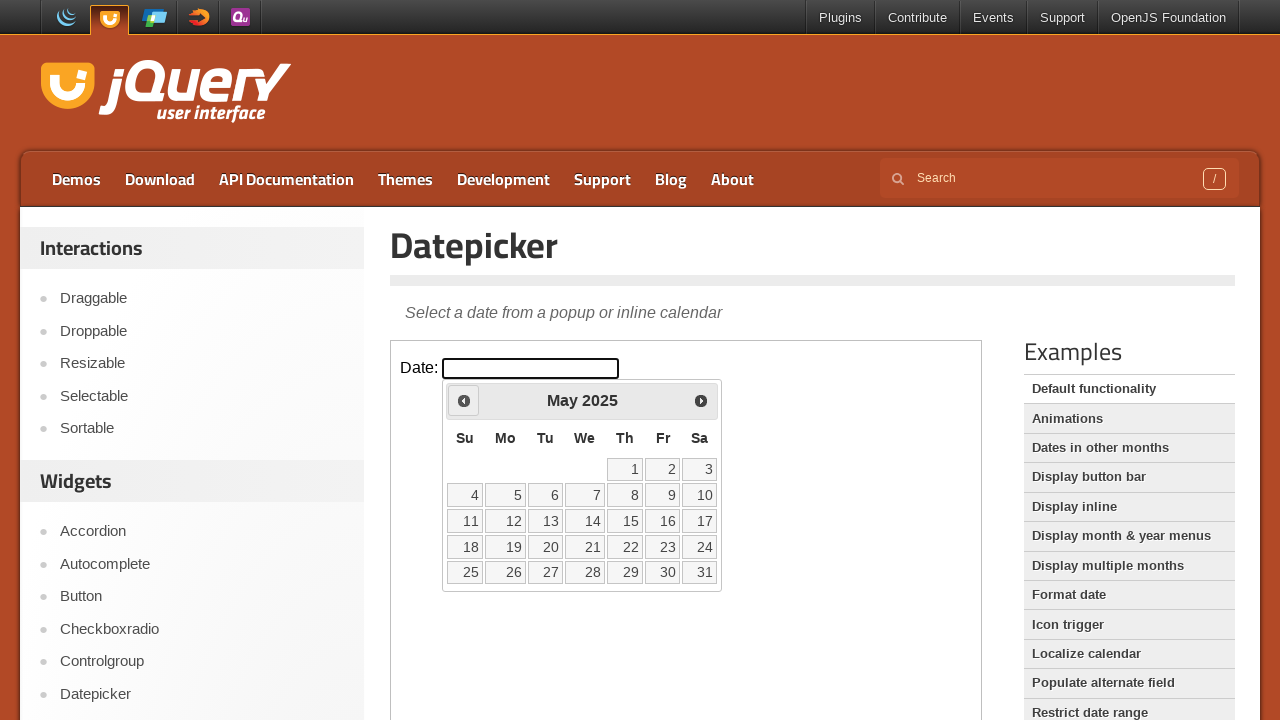

Retrieved current date: May 2025
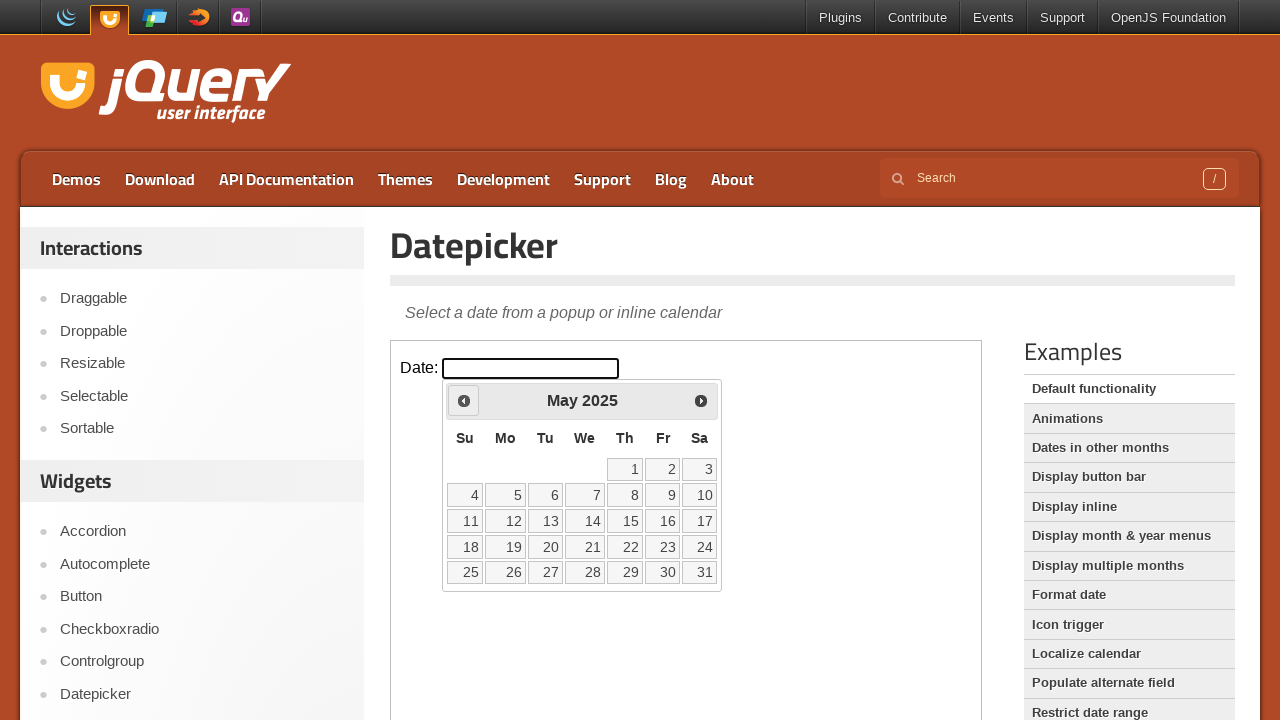

Clicked previous month button to navigate backward at (464, 400) on iframe >> nth=0 >> internal:control=enter-frame >> span.ui-icon.ui-icon-circle-t
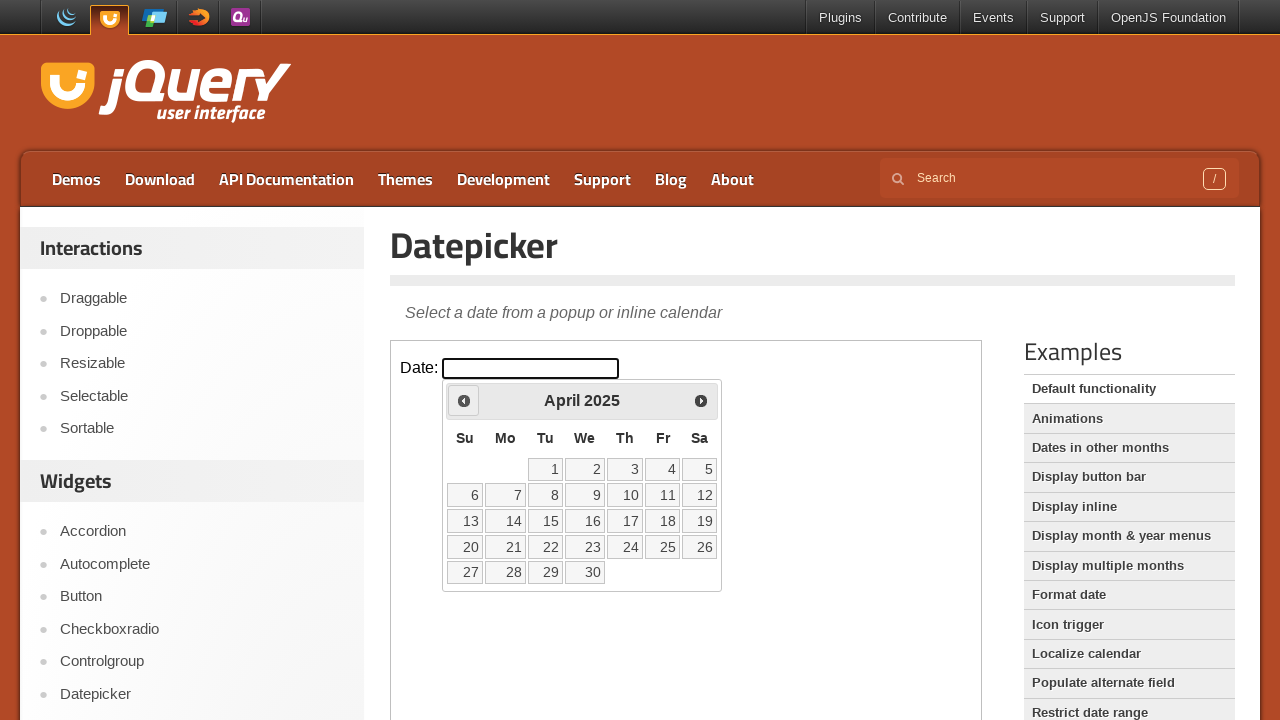

Retrieved current date: April 2025
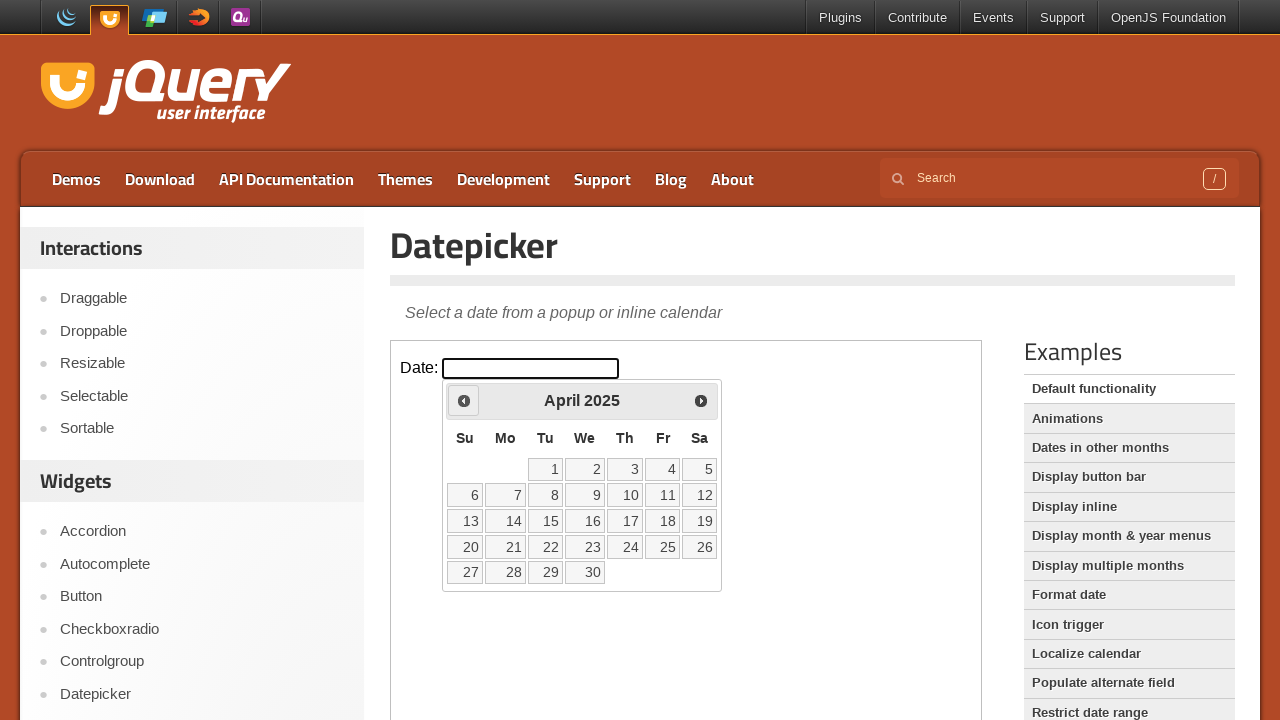

Clicked previous month button to navigate backward at (464, 400) on iframe >> nth=0 >> internal:control=enter-frame >> span.ui-icon.ui-icon-circle-t
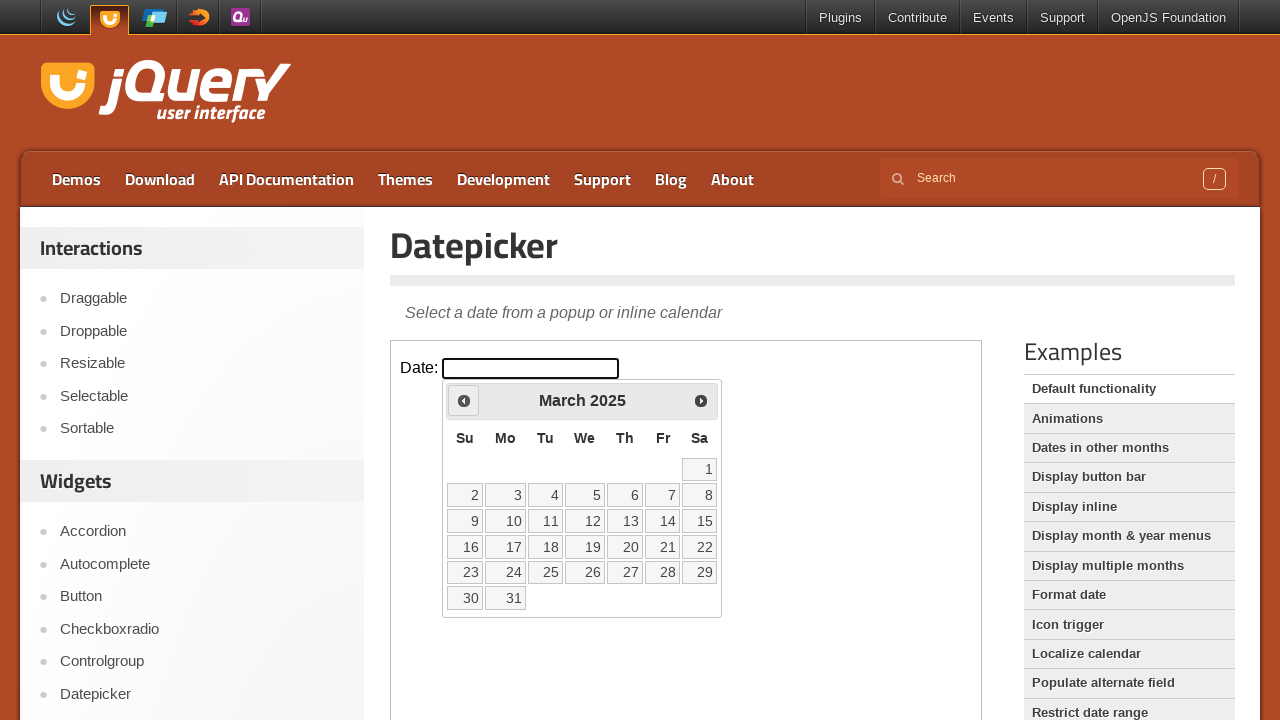

Retrieved current date: March 2025
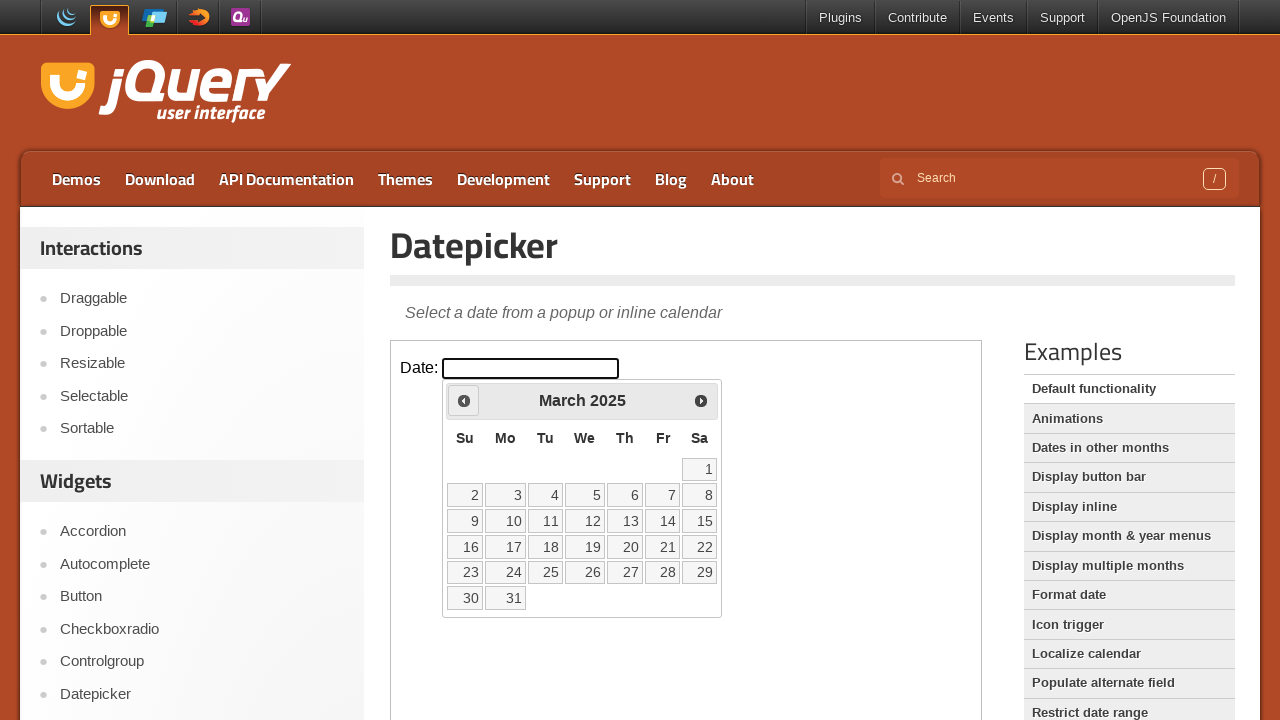

Clicked previous month button to navigate backward at (464, 400) on iframe >> nth=0 >> internal:control=enter-frame >> span.ui-icon.ui-icon-circle-t
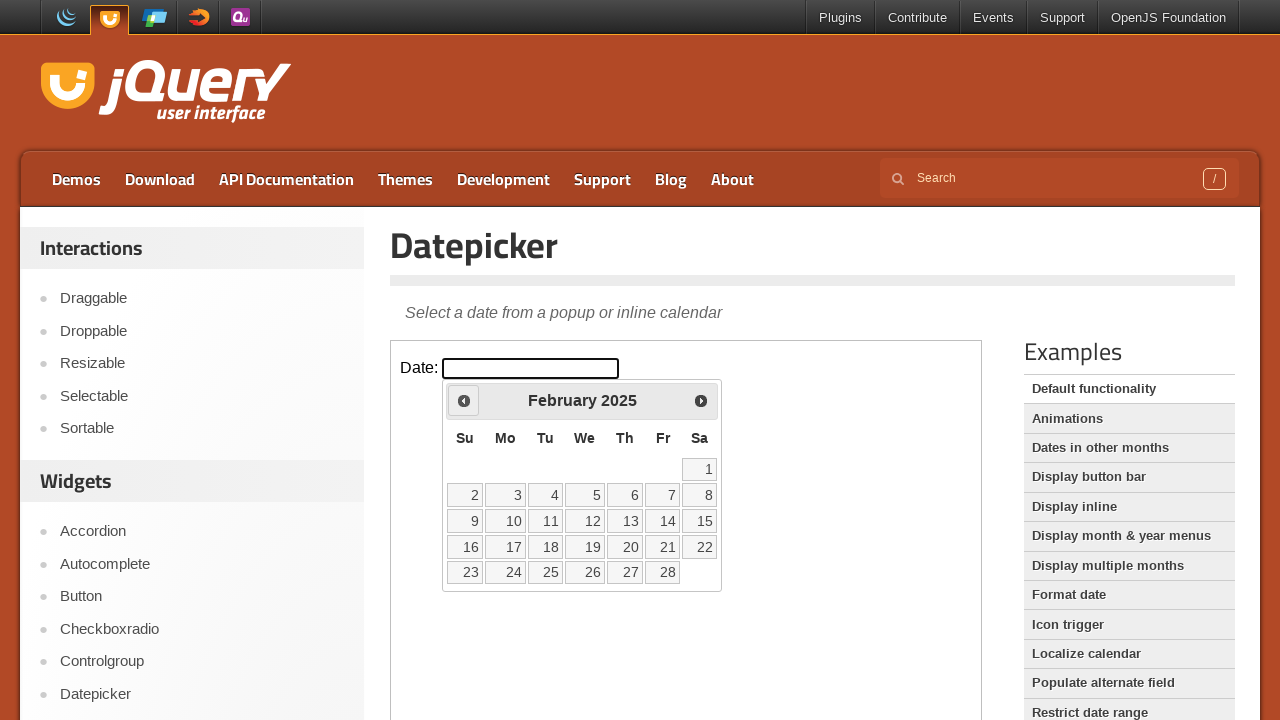

Retrieved current date: February 2025
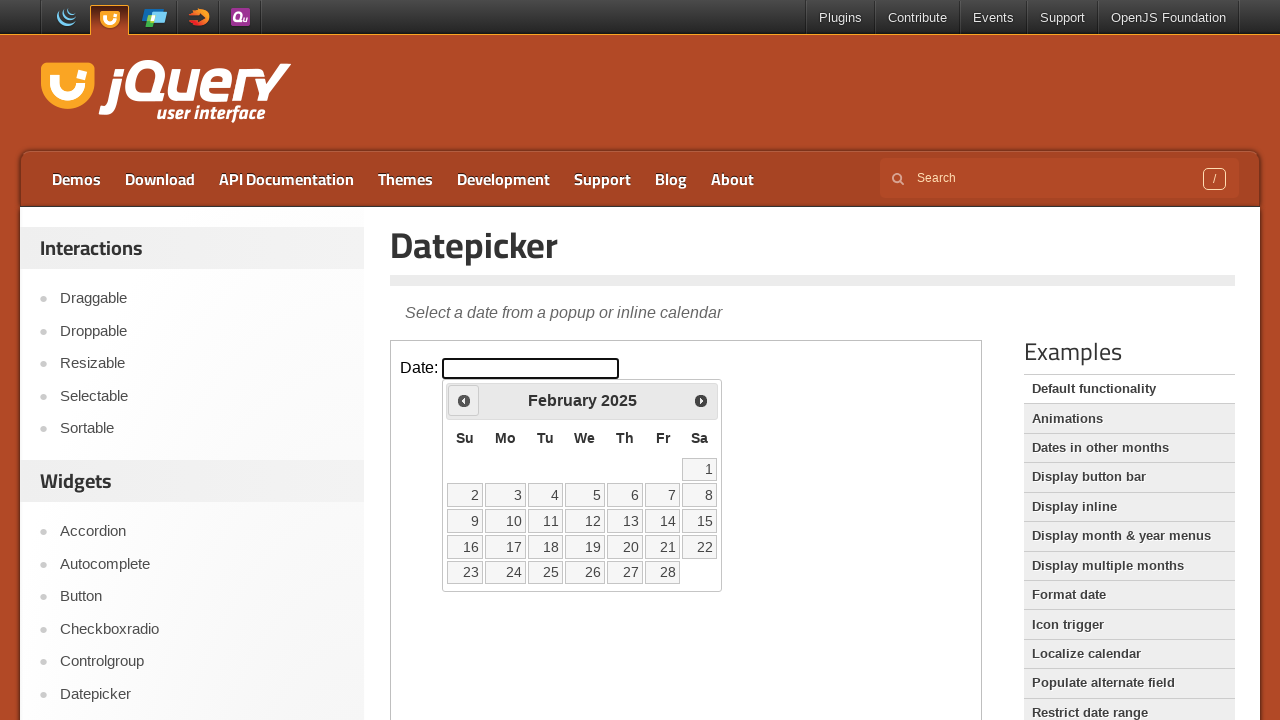

Clicked previous month button to navigate backward at (464, 400) on iframe >> nth=0 >> internal:control=enter-frame >> span.ui-icon.ui-icon-circle-t
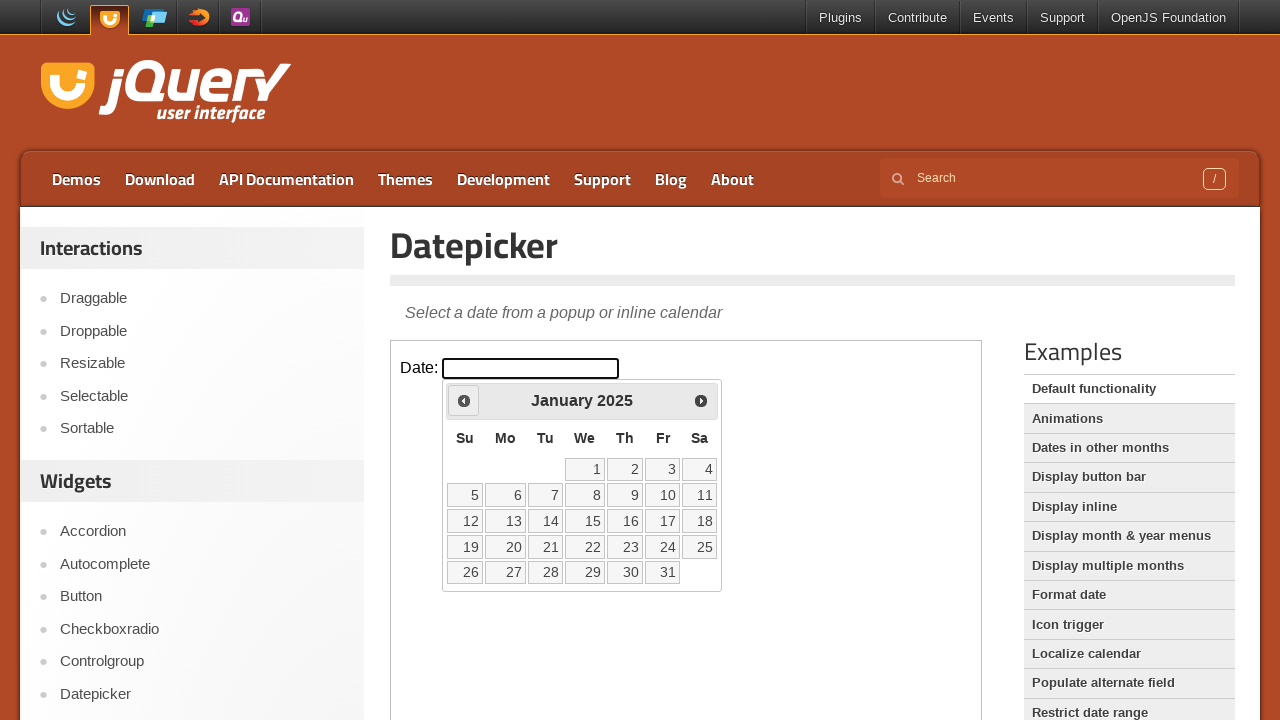

Retrieved current date: January 2025
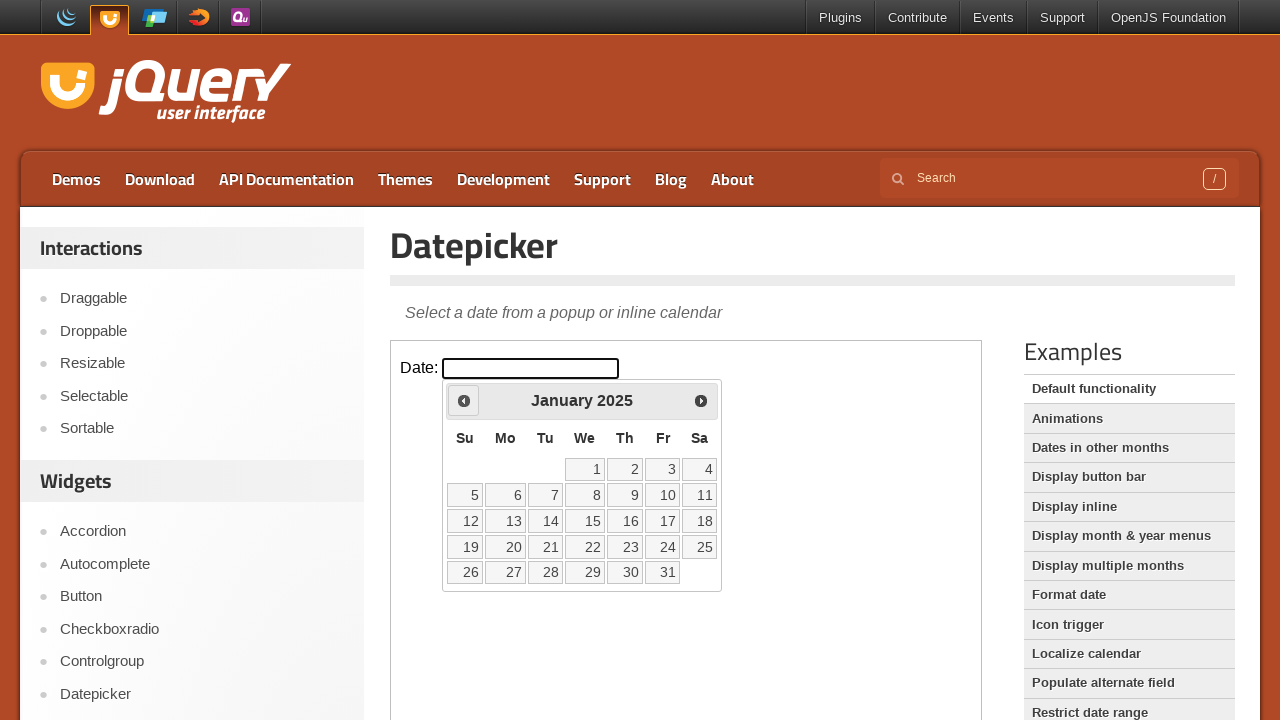

Clicked previous month button to navigate backward at (464, 400) on iframe >> nth=0 >> internal:control=enter-frame >> span.ui-icon.ui-icon-circle-t
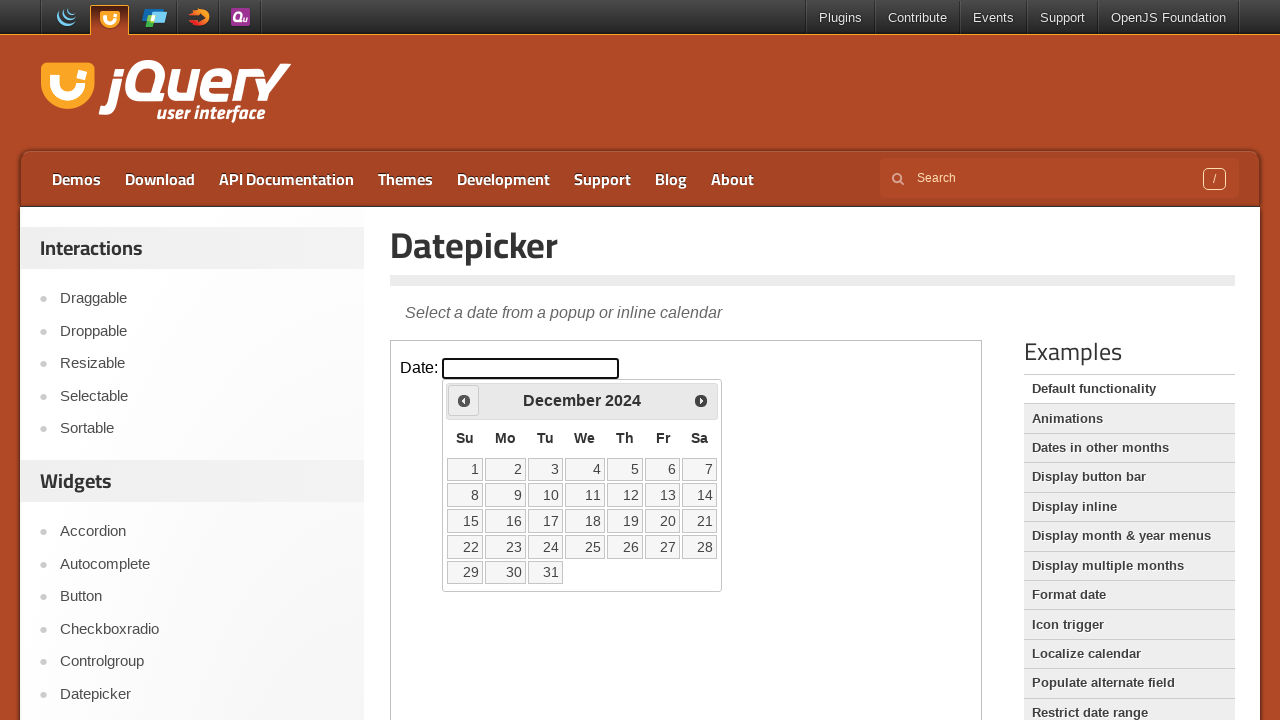

Retrieved current date: December 2024
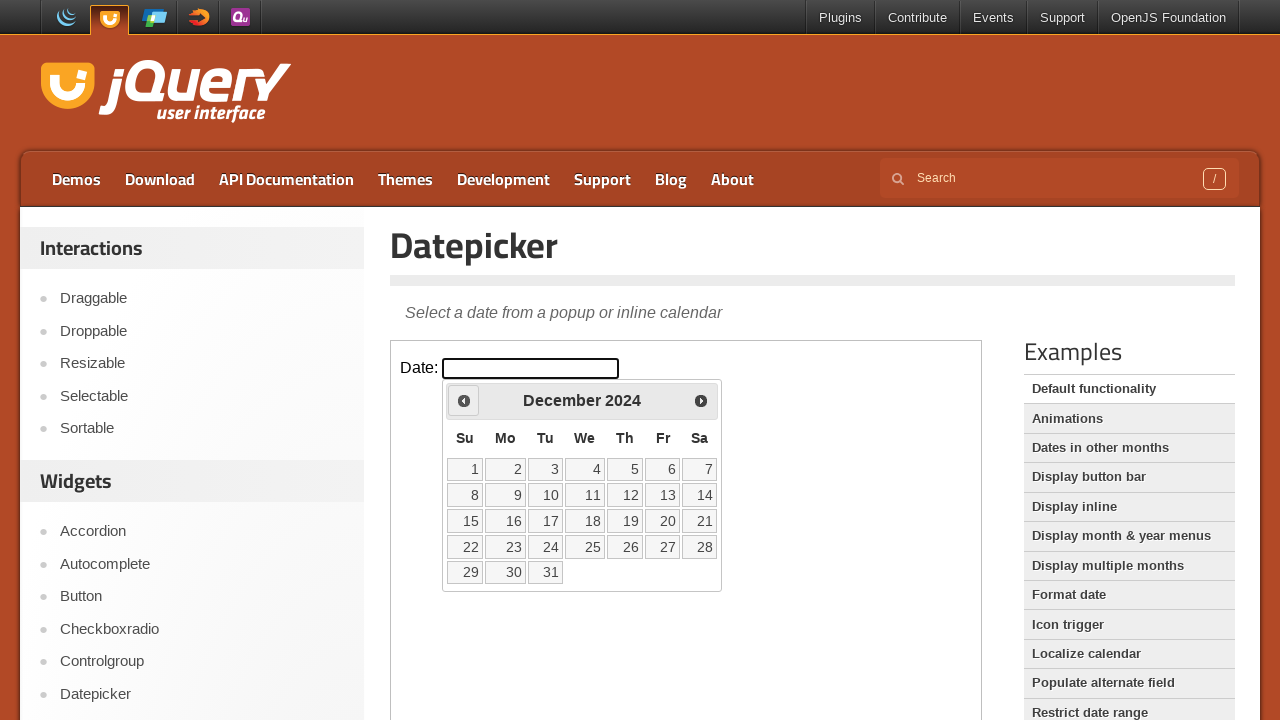

Clicked previous month button to navigate backward at (464, 400) on iframe >> nth=0 >> internal:control=enter-frame >> span.ui-icon.ui-icon-circle-t
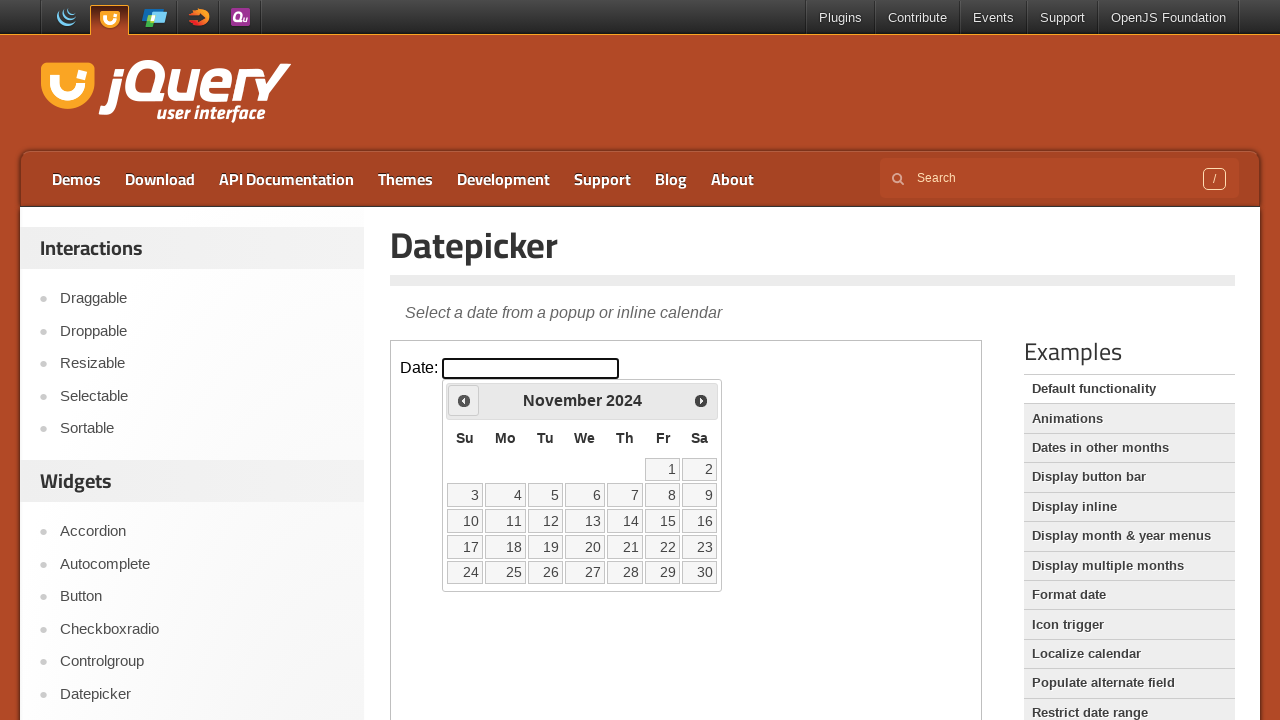

Retrieved current date: November 2024
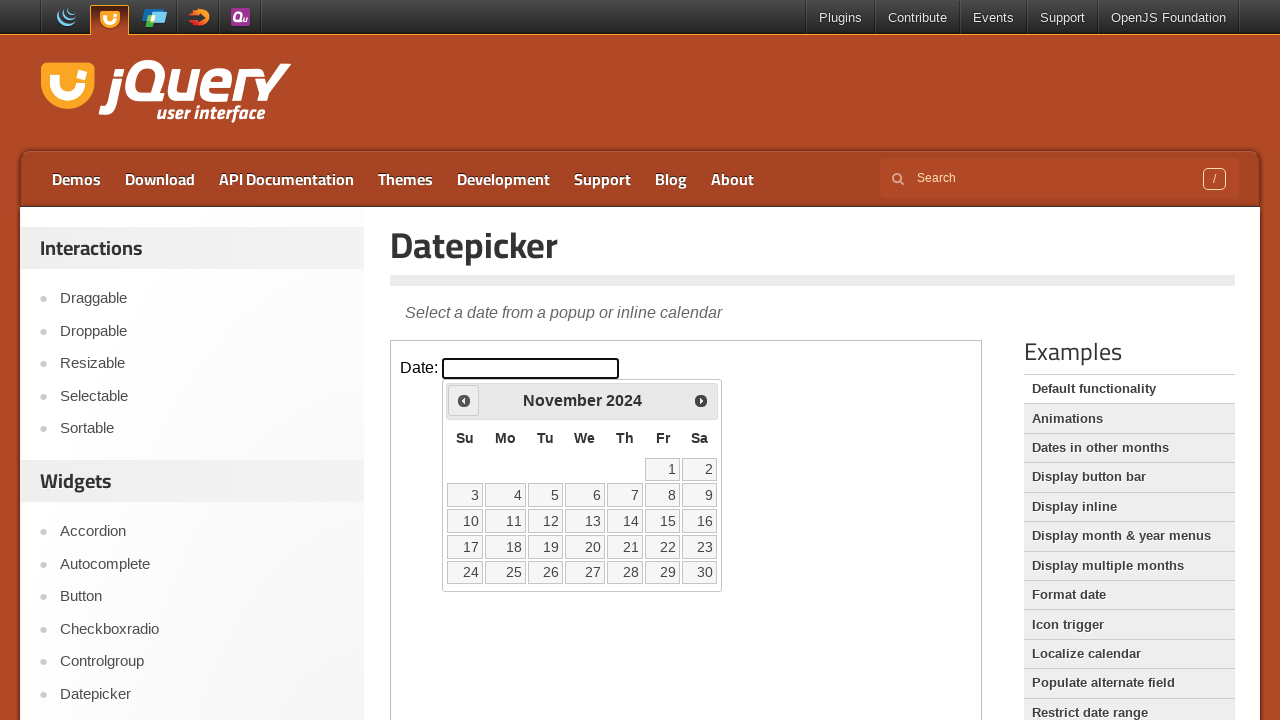

Clicked previous month button to navigate backward at (464, 400) on iframe >> nth=0 >> internal:control=enter-frame >> span.ui-icon.ui-icon-circle-t
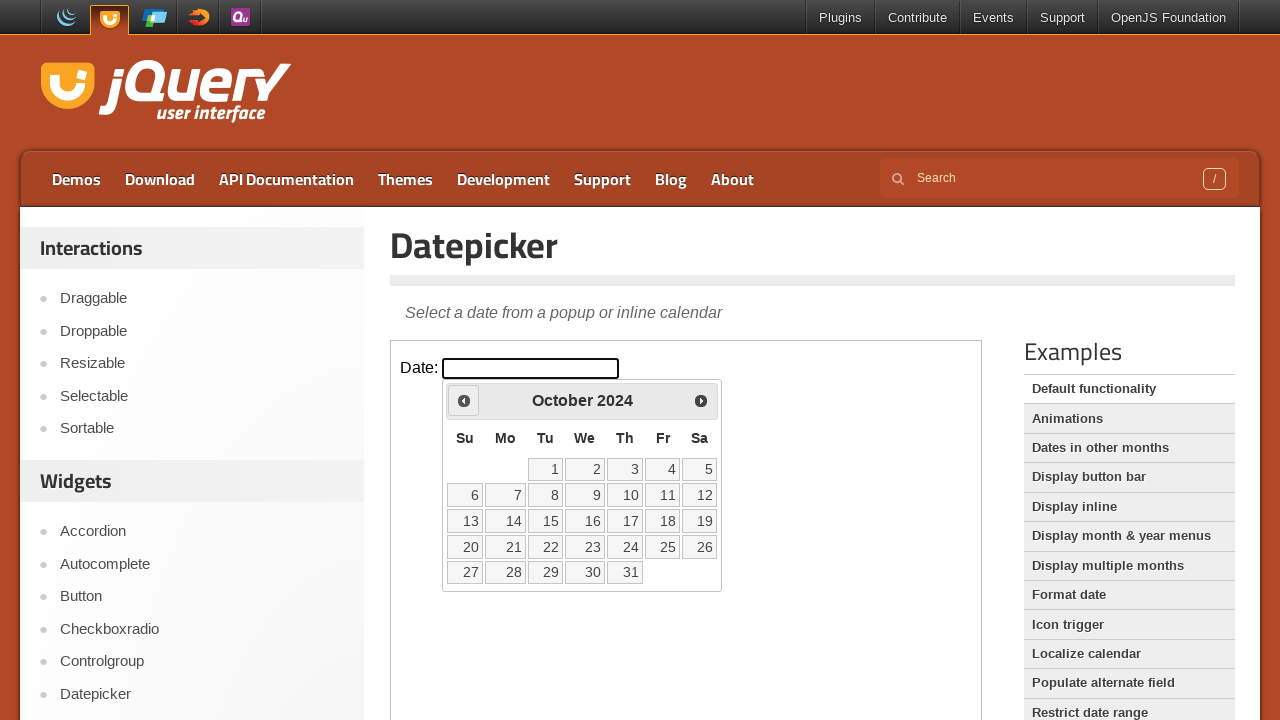

Retrieved current date: October 2024
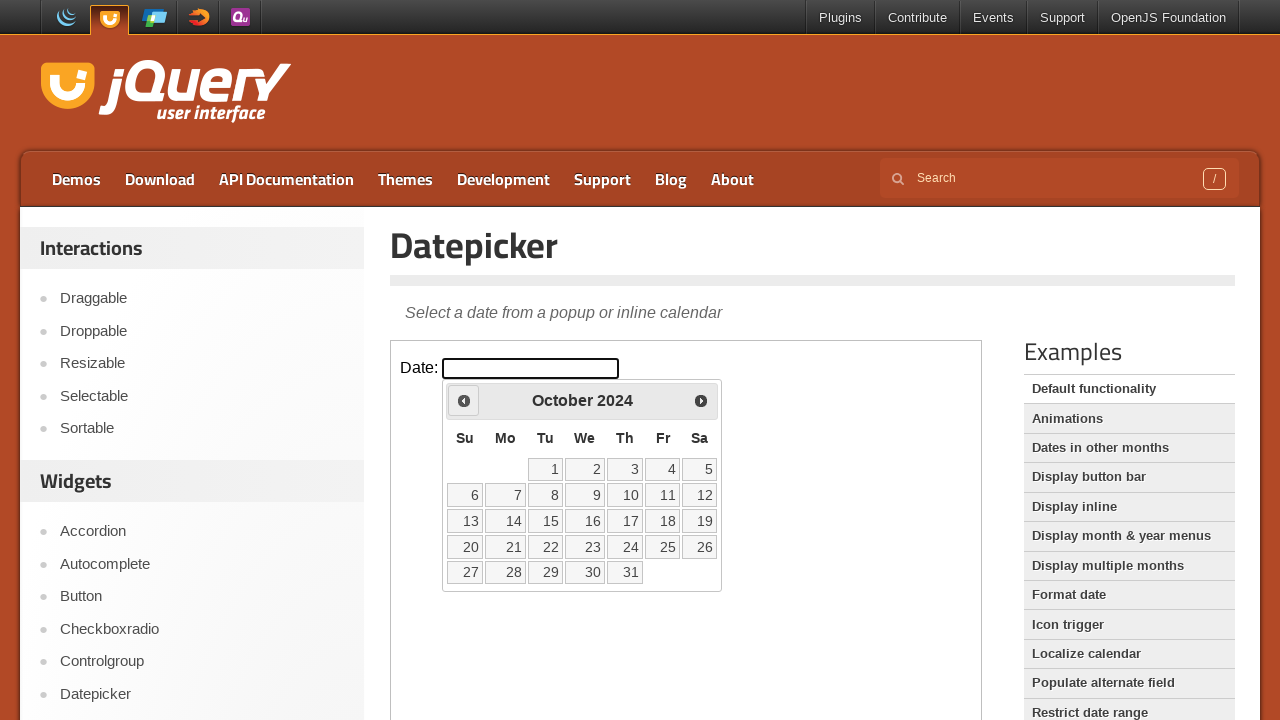

Clicked previous month button to navigate backward at (464, 400) on iframe >> nth=0 >> internal:control=enter-frame >> span.ui-icon.ui-icon-circle-t
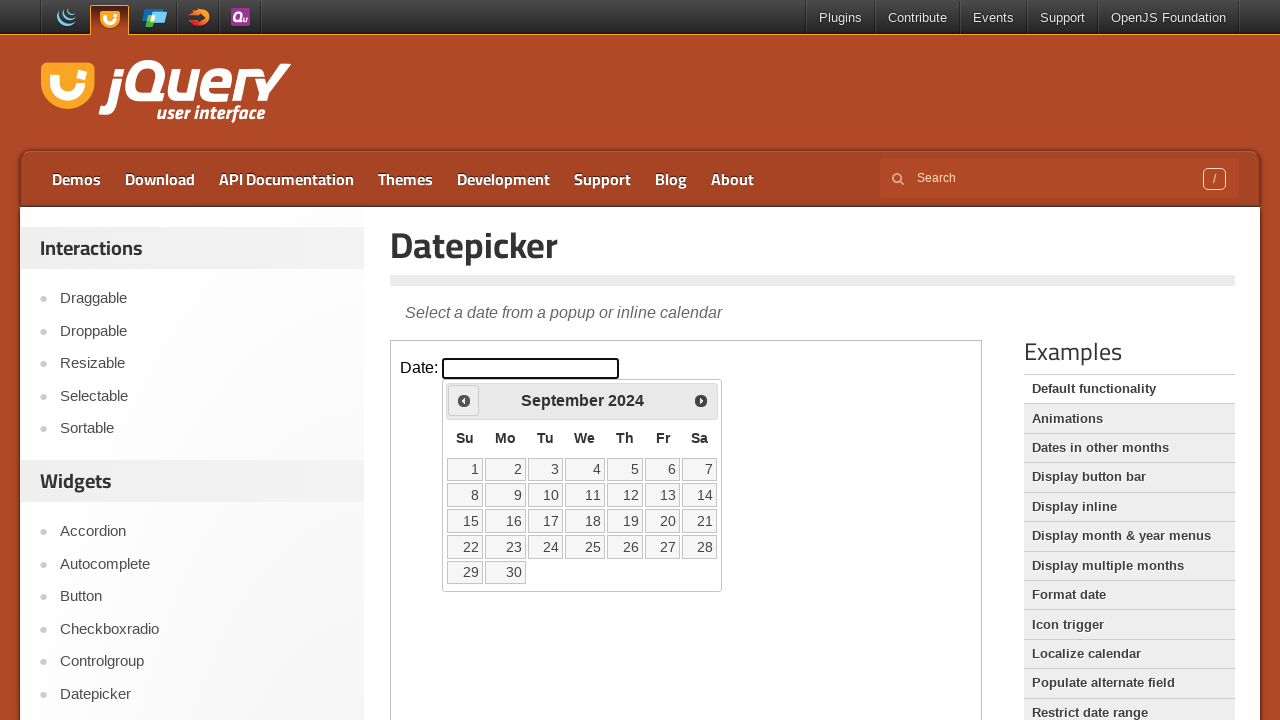

Retrieved current date: September 2024
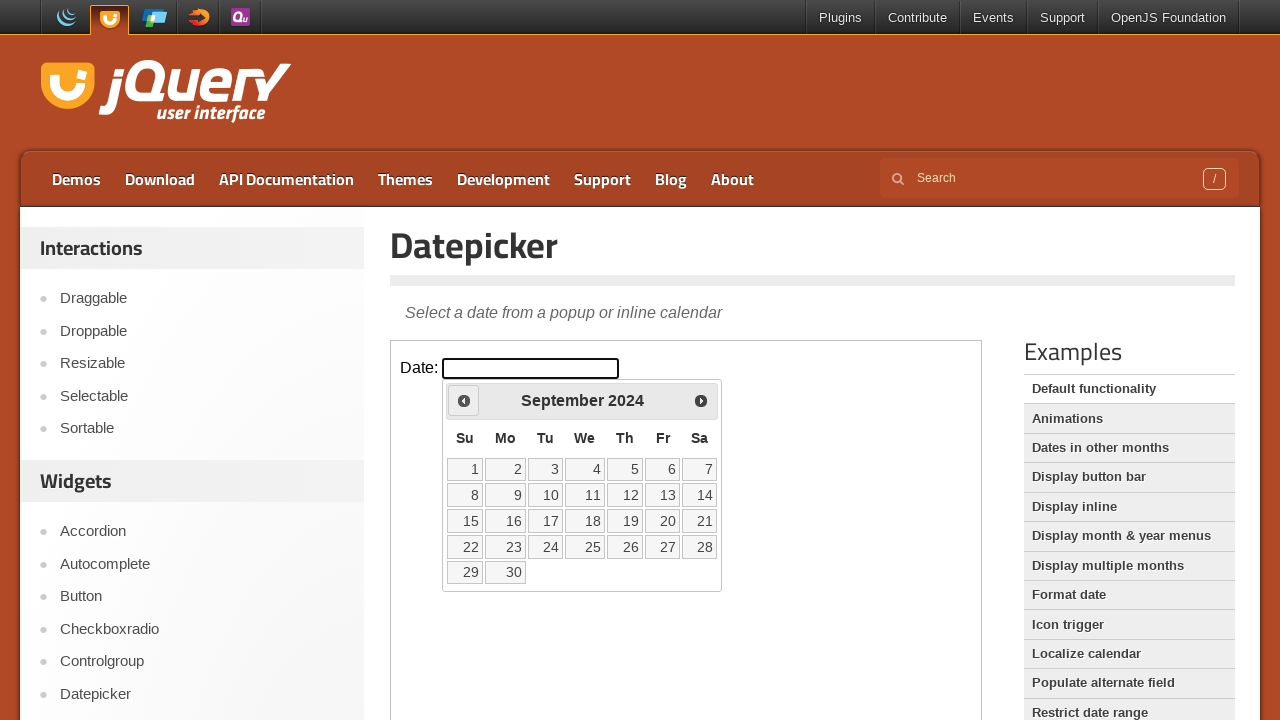

Clicked previous month button to navigate backward at (464, 400) on iframe >> nth=0 >> internal:control=enter-frame >> span.ui-icon.ui-icon-circle-t
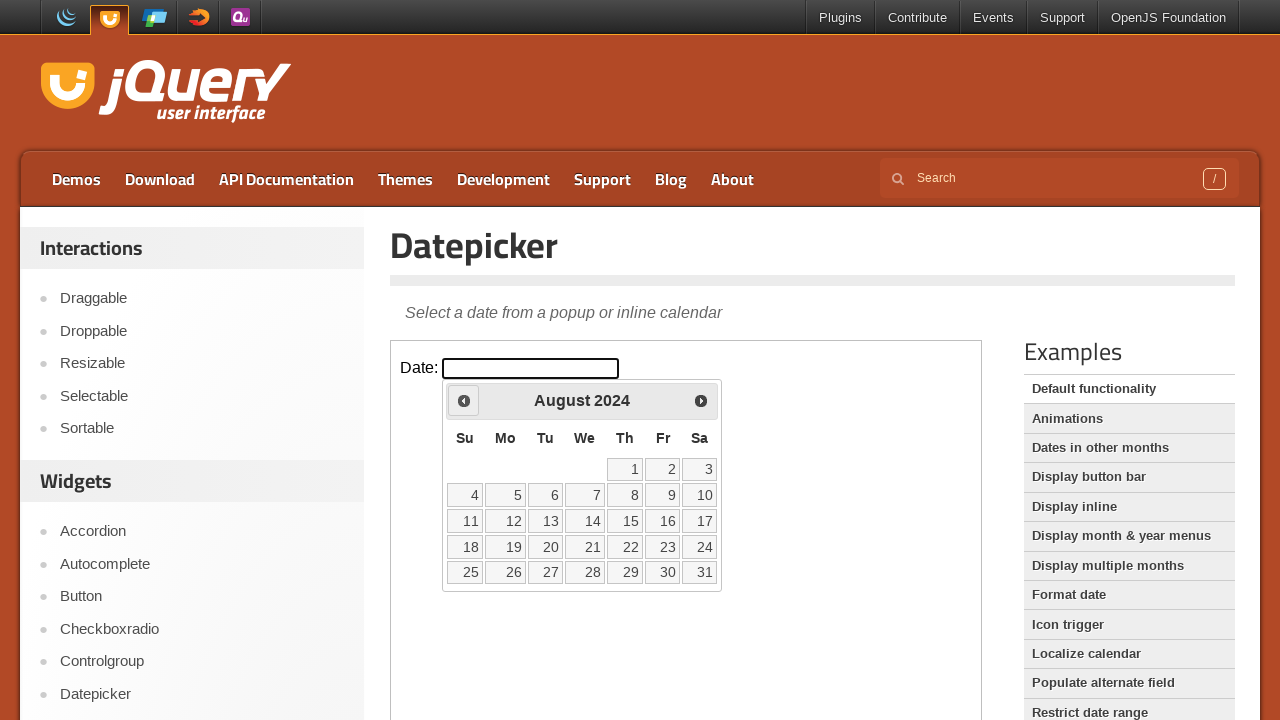

Retrieved current date: August 2024
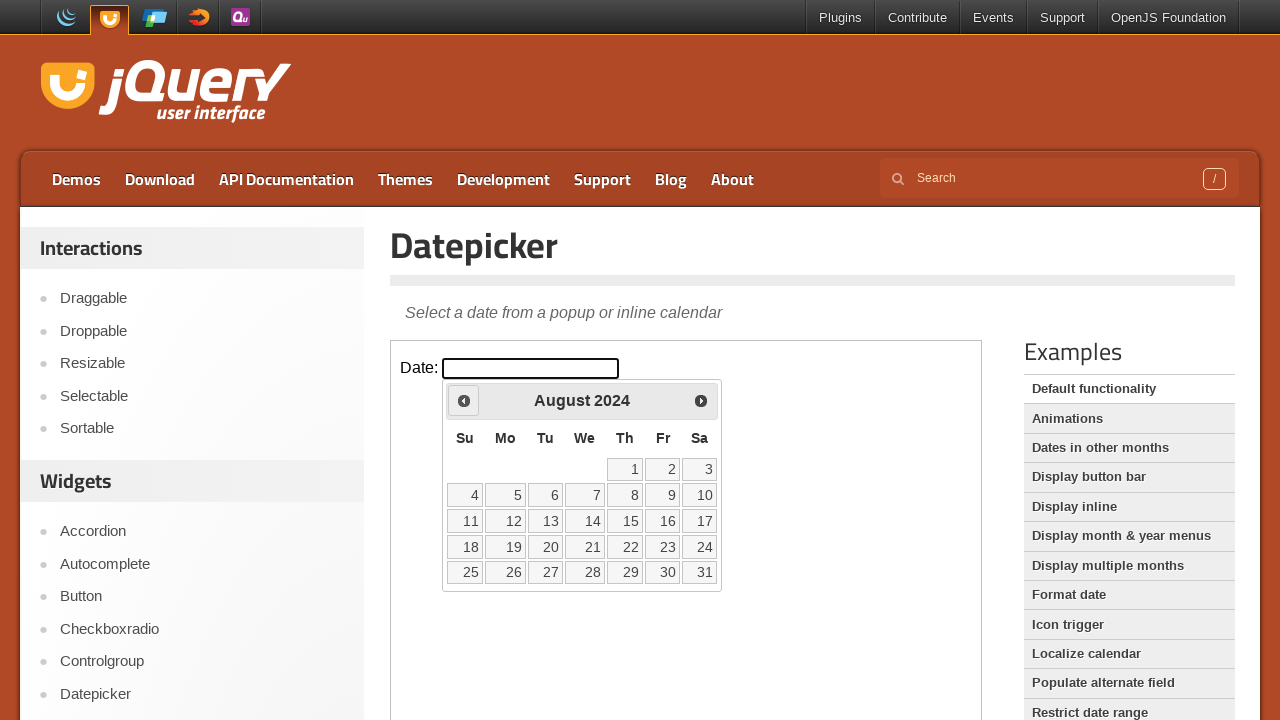

Clicked previous month button to navigate backward at (464, 400) on iframe >> nth=0 >> internal:control=enter-frame >> span.ui-icon.ui-icon-circle-t
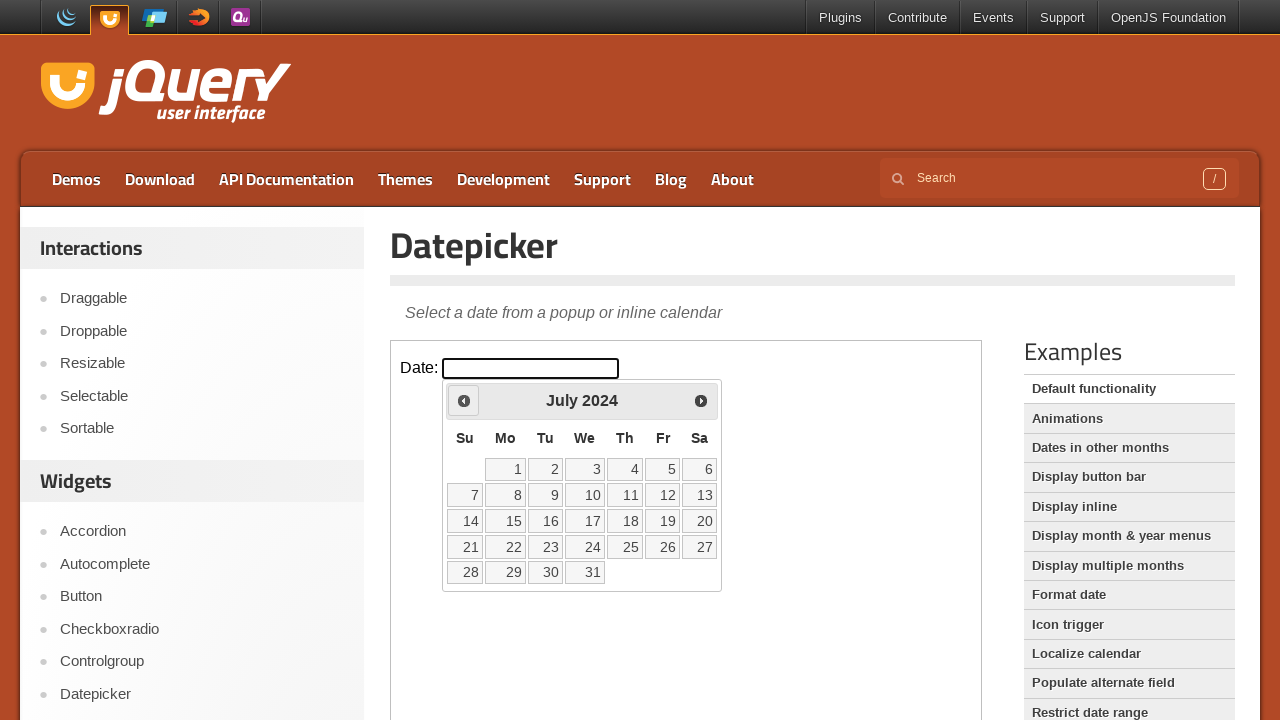

Retrieved current date: July 2024
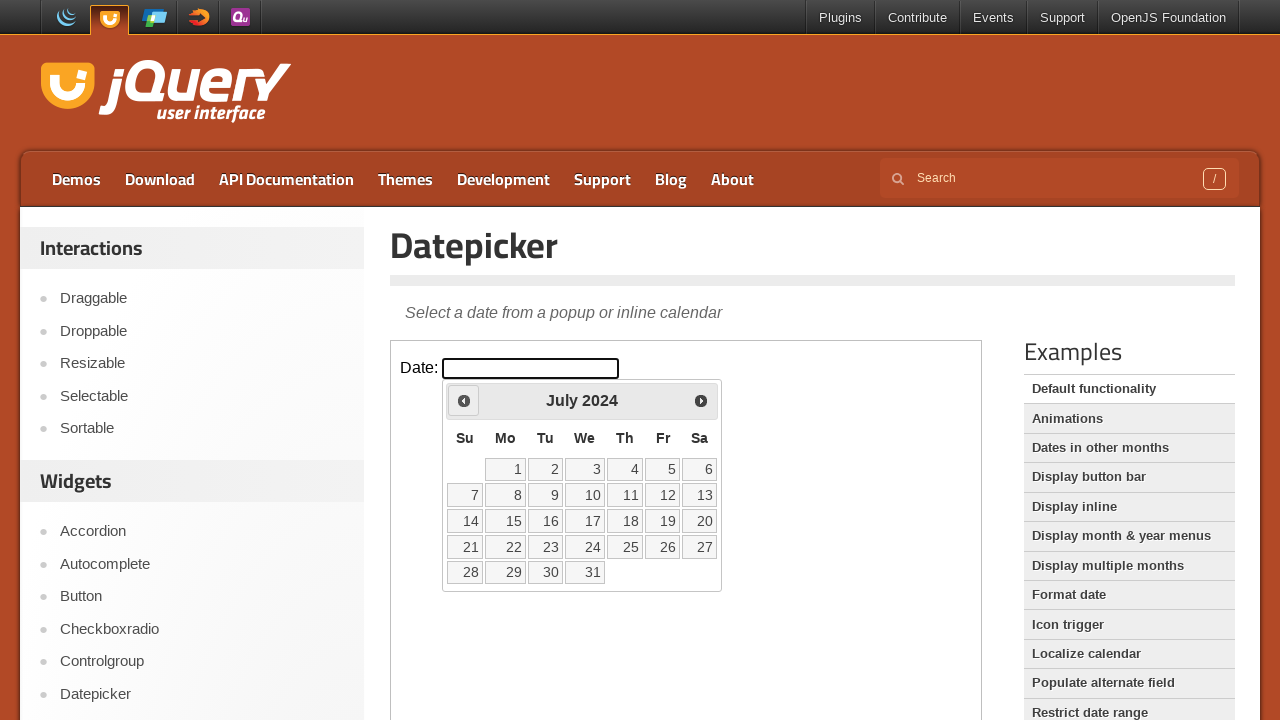

Clicked previous month button to navigate backward at (464, 400) on iframe >> nth=0 >> internal:control=enter-frame >> span.ui-icon.ui-icon-circle-t
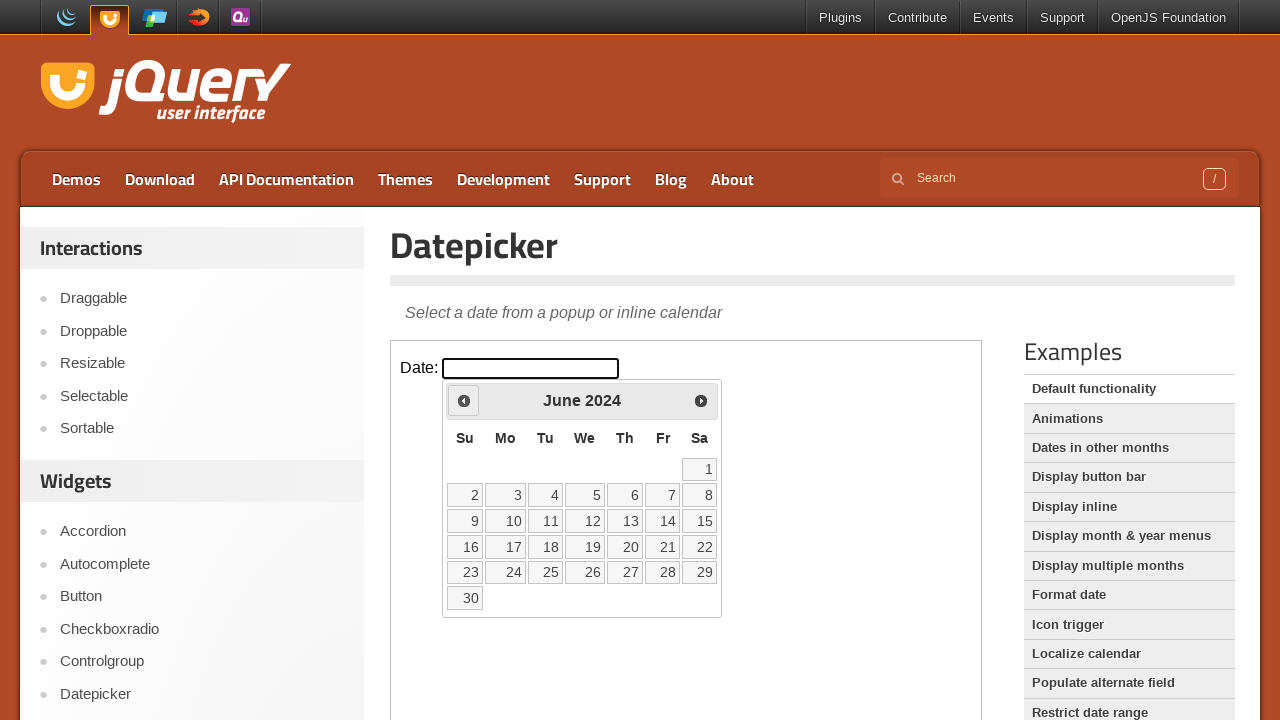

Retrieved current date: June 2024
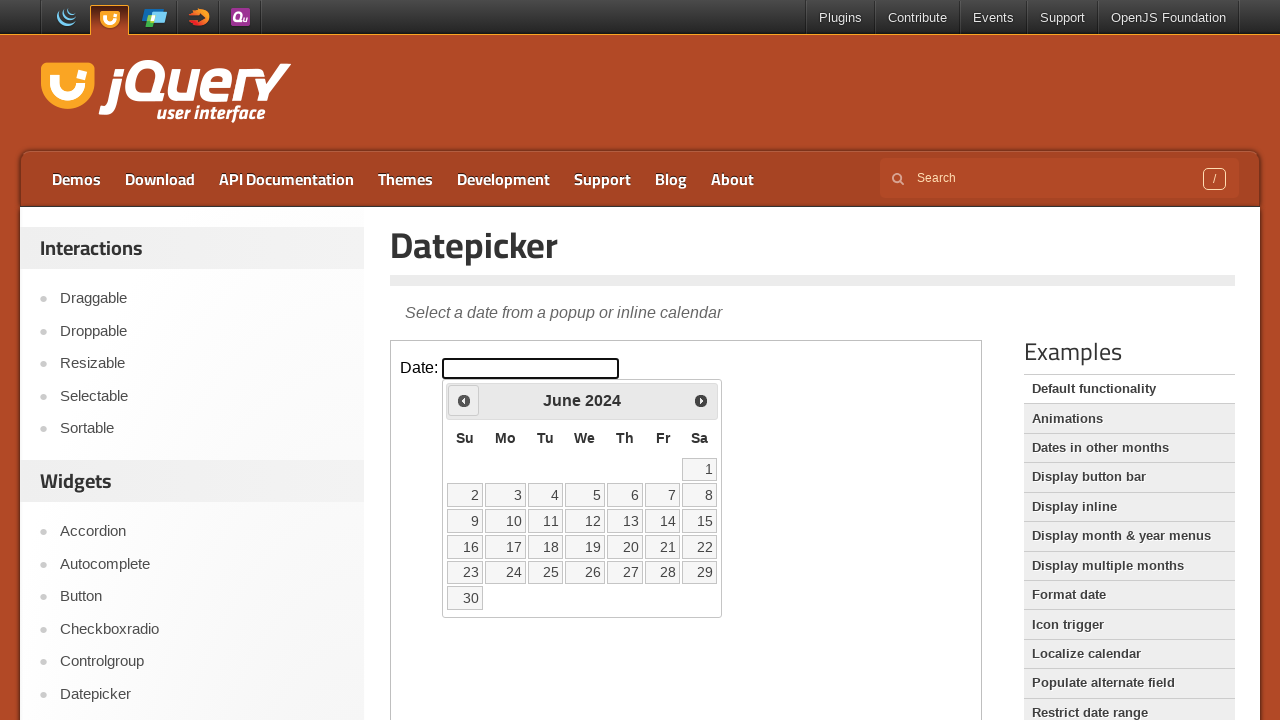

Clicked previous month button to navigate backward at (464, 400) on iframe >> nth=0 >> internal:control=enter-frame >> span.ui-icon.ui-icon-circle-t
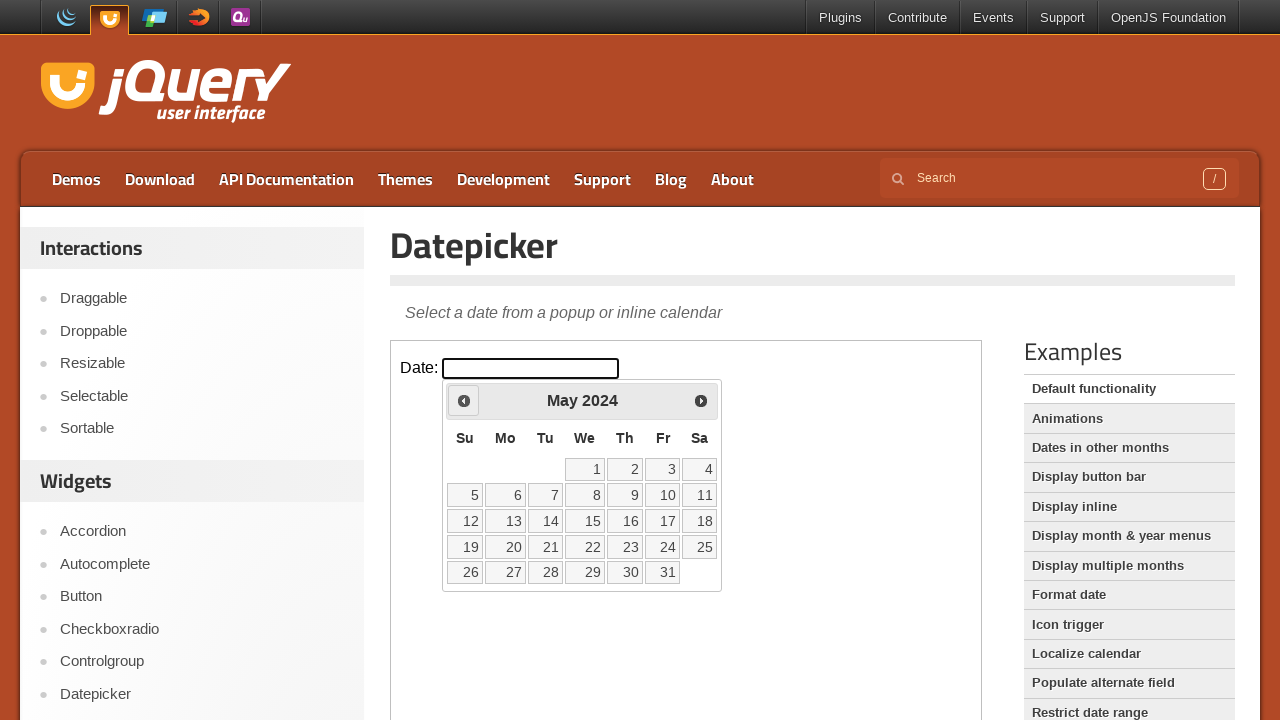

Retrieved current date: May 2024
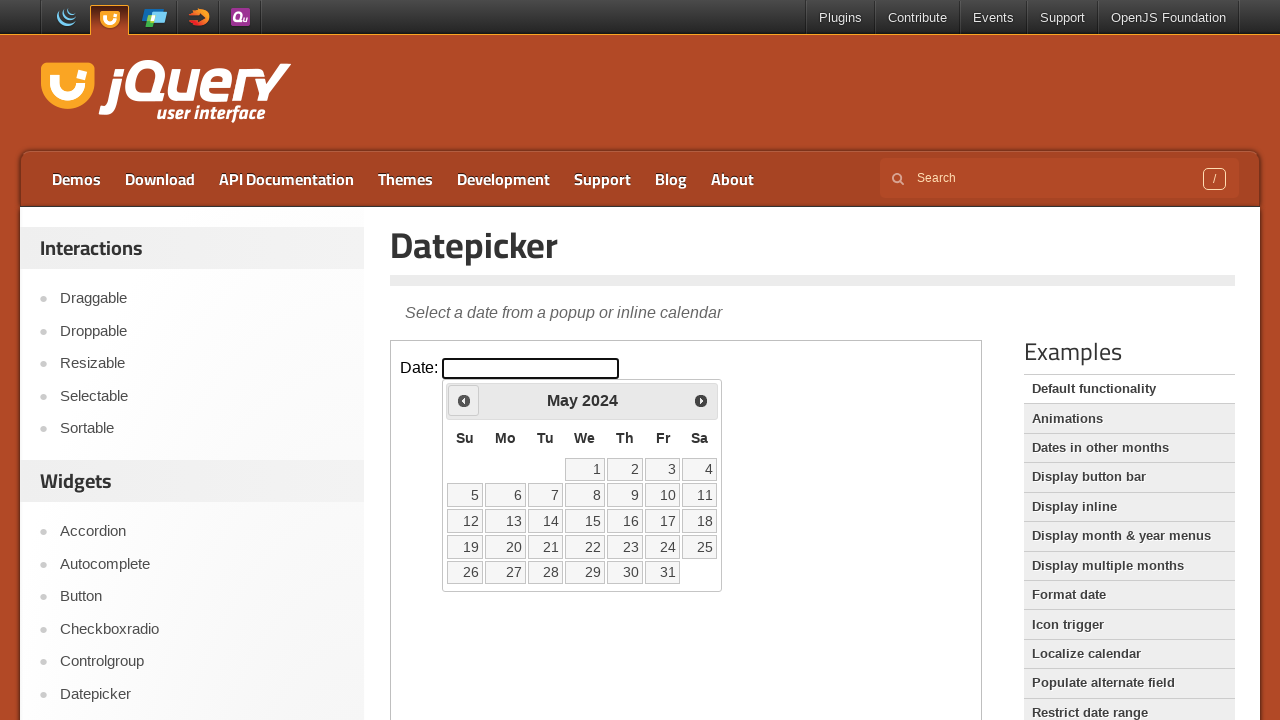

Clicked previous month button to navigate backward at (464, 400) on iframe >> nth=0 >> internal:control=enter-frame >> span.ui-icon.ui-icon-circle-t
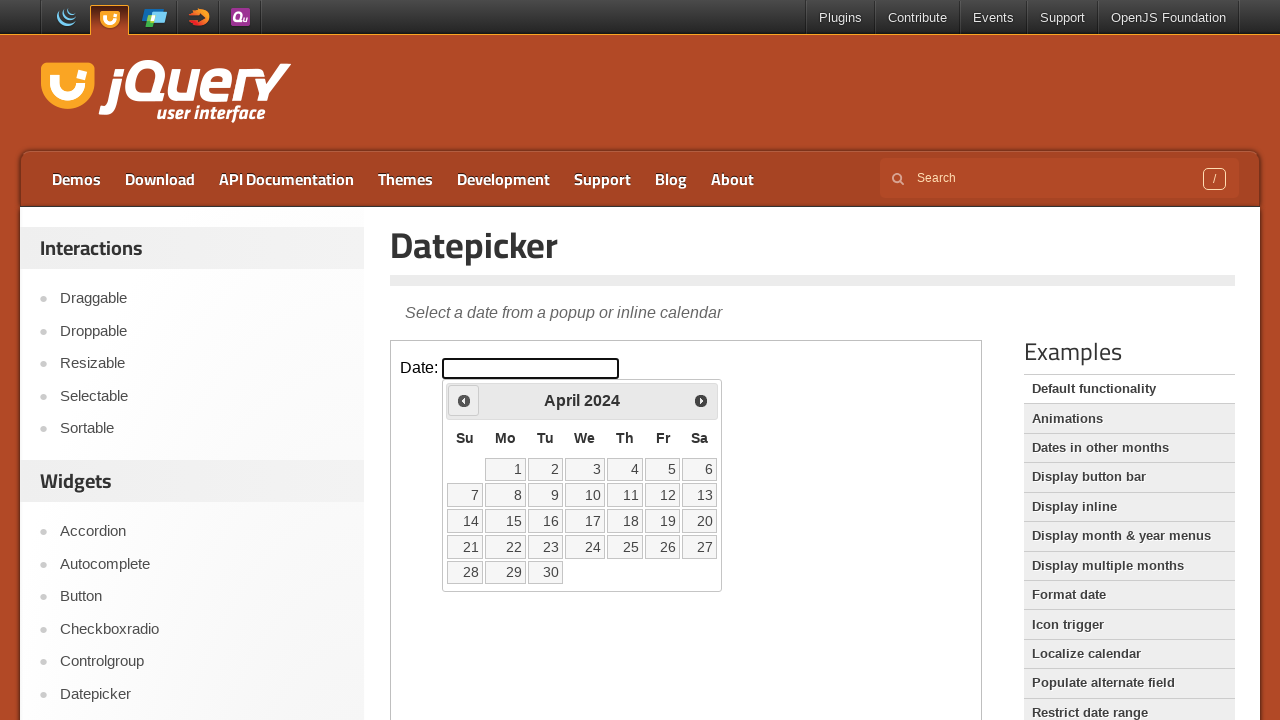

Retrieved current date: April 2024
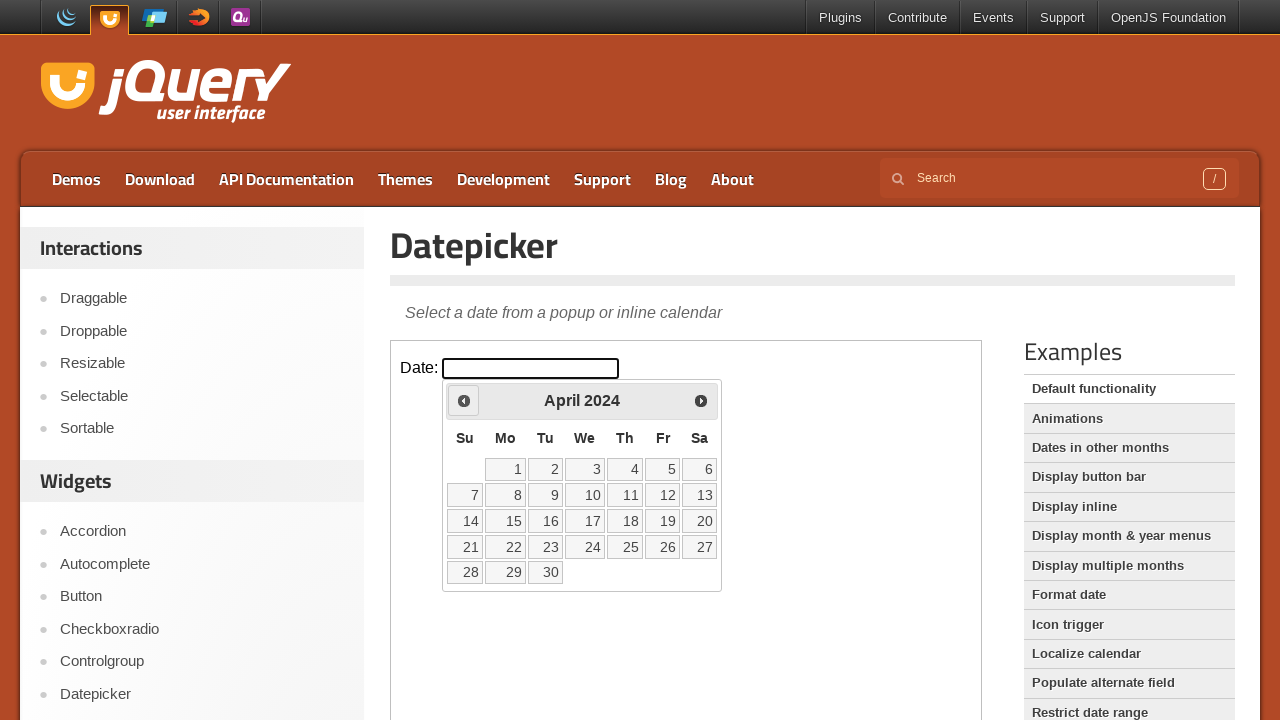

Clicked previous month button to navigate backward at (464, 400) on iframe >> nth=0 >> internal:control=enter-frame >> span.ui-icon.ui-icon-circle-t
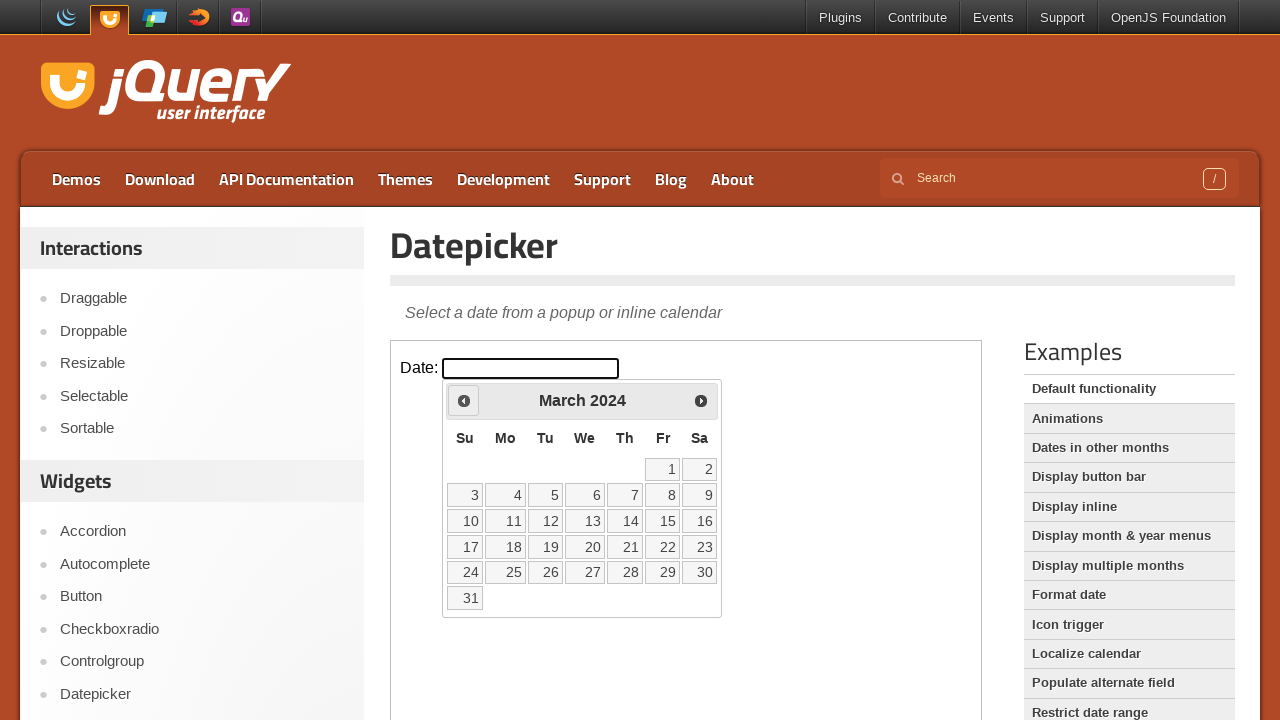

Retrieved current date: March 2024
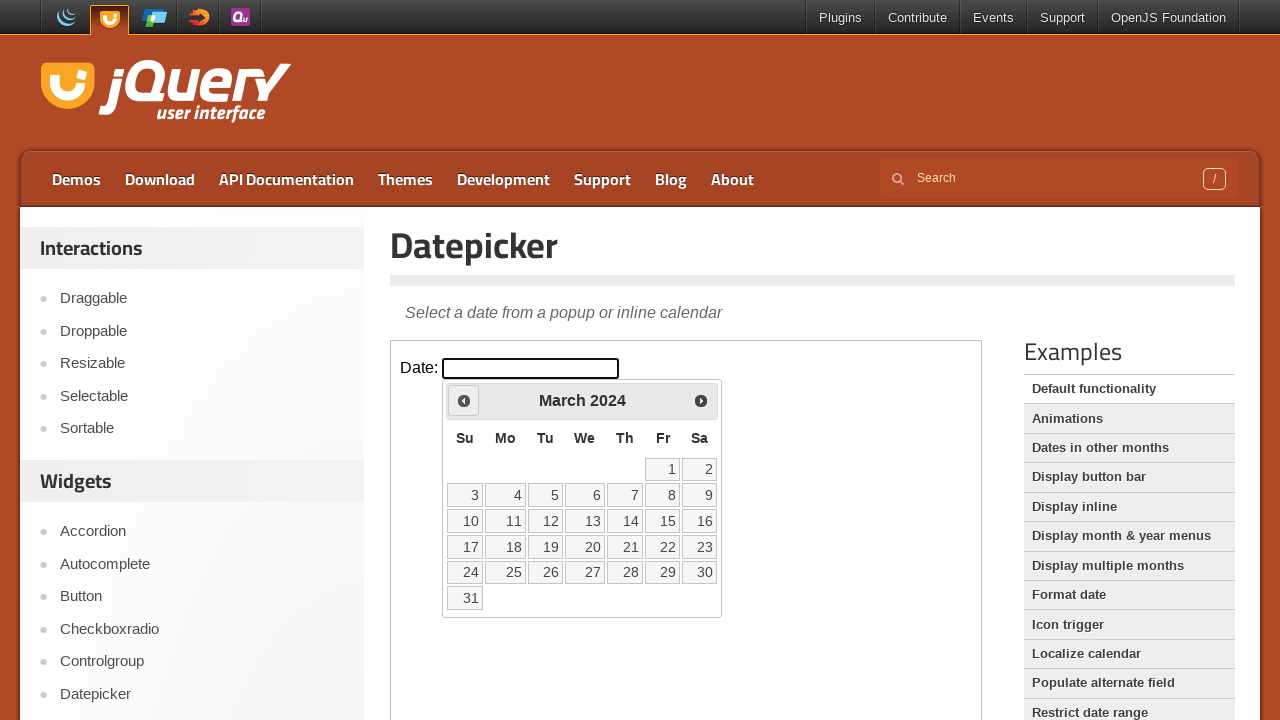

Clicked previous month button to navigate backward at (464, 400) on iframe >> nth=0 >> internal:control=enter-frame >> span.ui-icon.ui-icon-circle-t
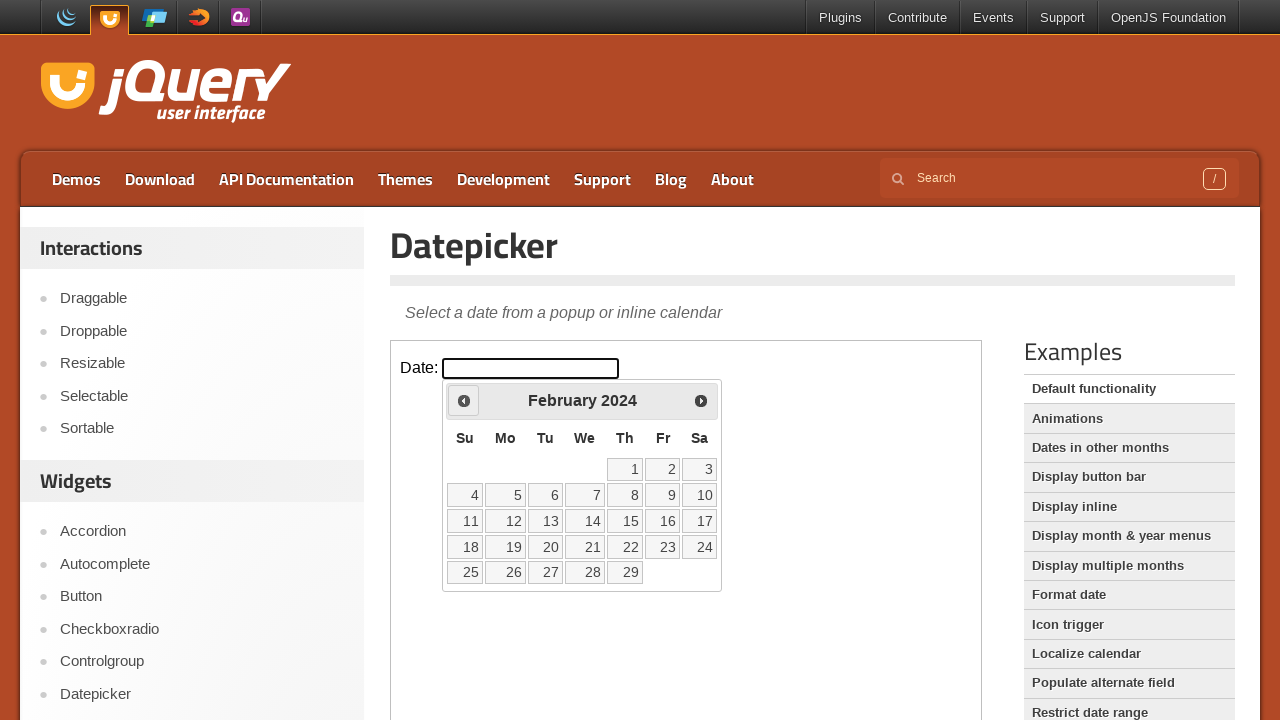

Retrieved current date: February 2024
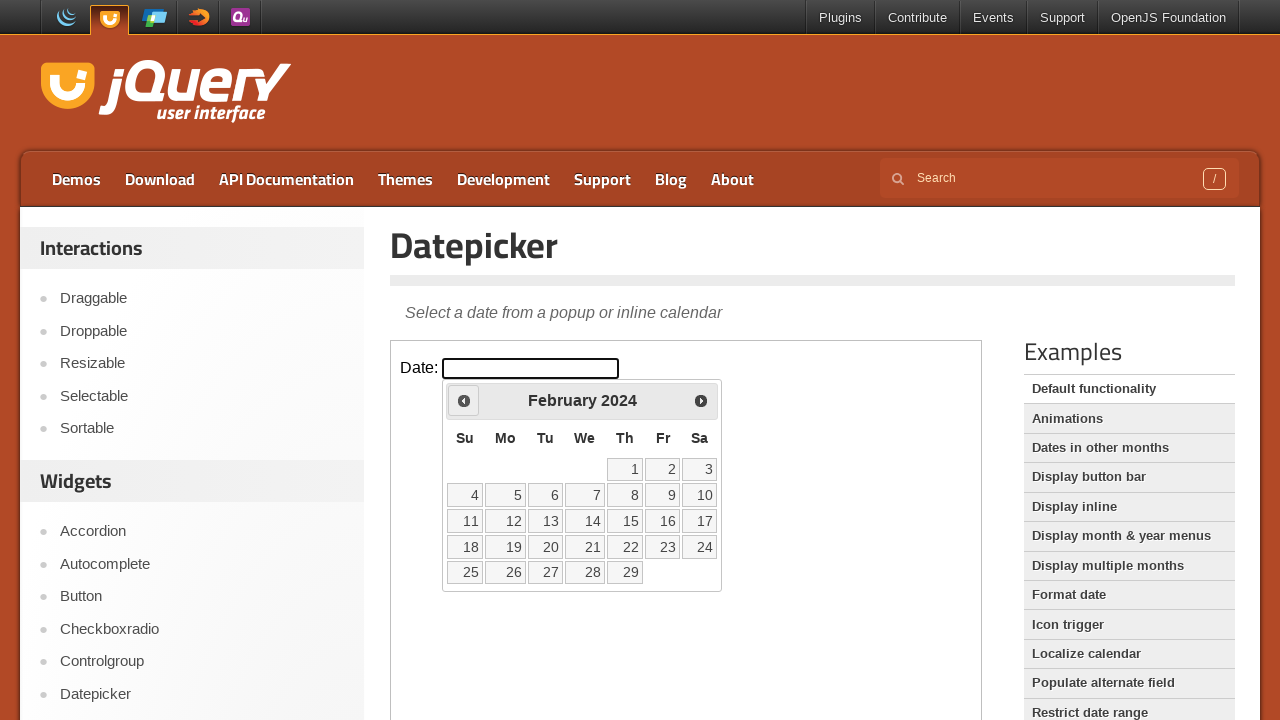

Clicked previous month button to navigate backward at (464, 400) on iframe >> nth=0 >> internal:control=enter-frame >> span.ui-icon.ui-icon-circle-t
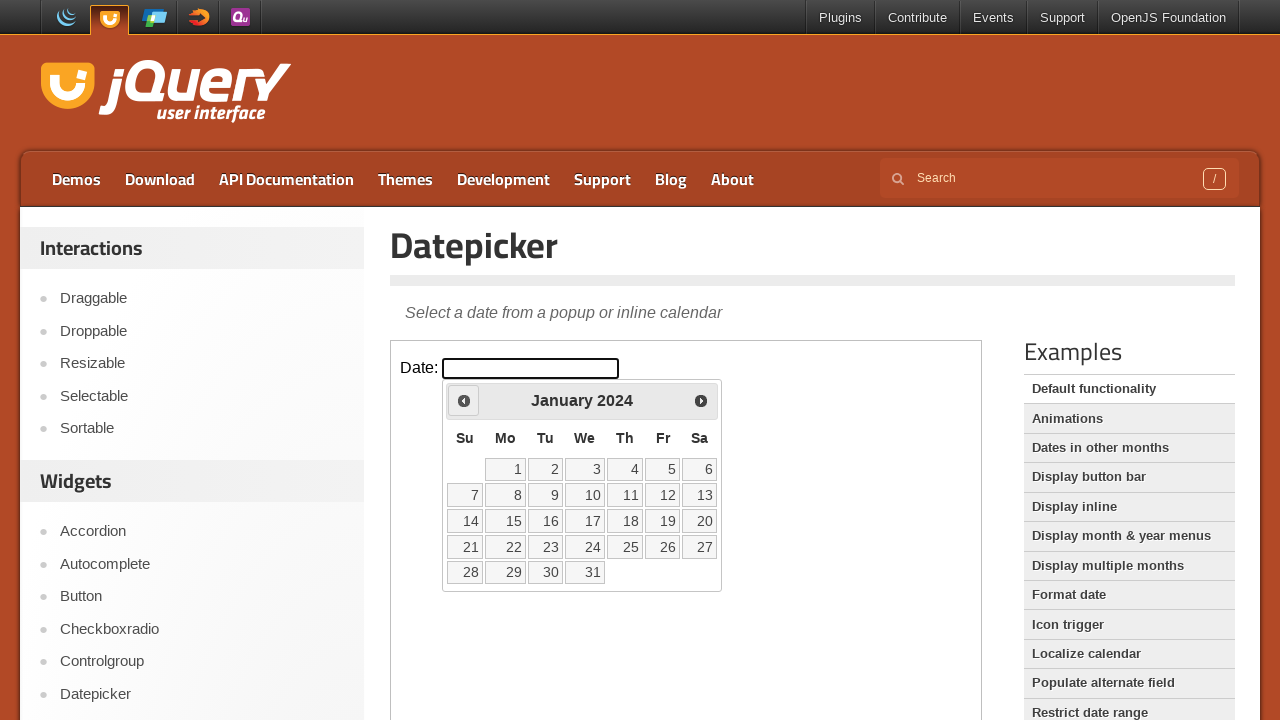

Retrieved current date: January 2024
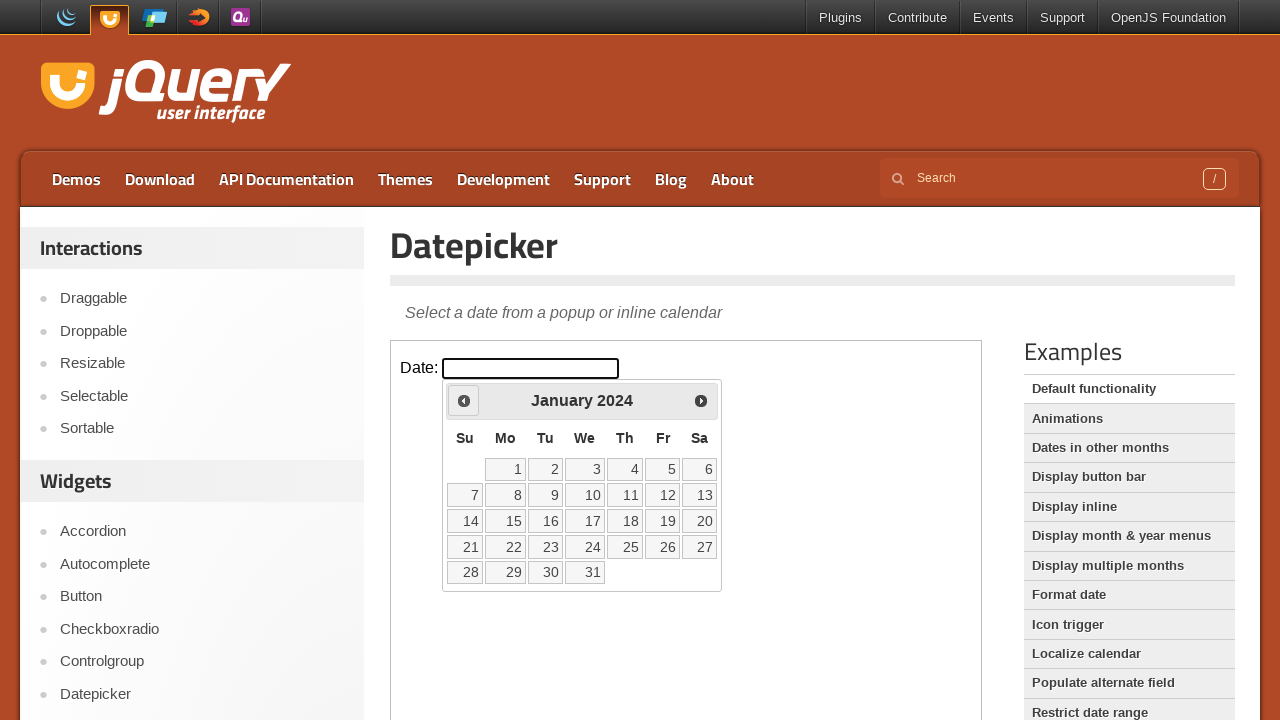

Clicked previous month button to navigate backward at (464, 400) on iframe >> nth=0 >> internal:control=enter-frame >> span.ui-icon.ui-icon-circle-t
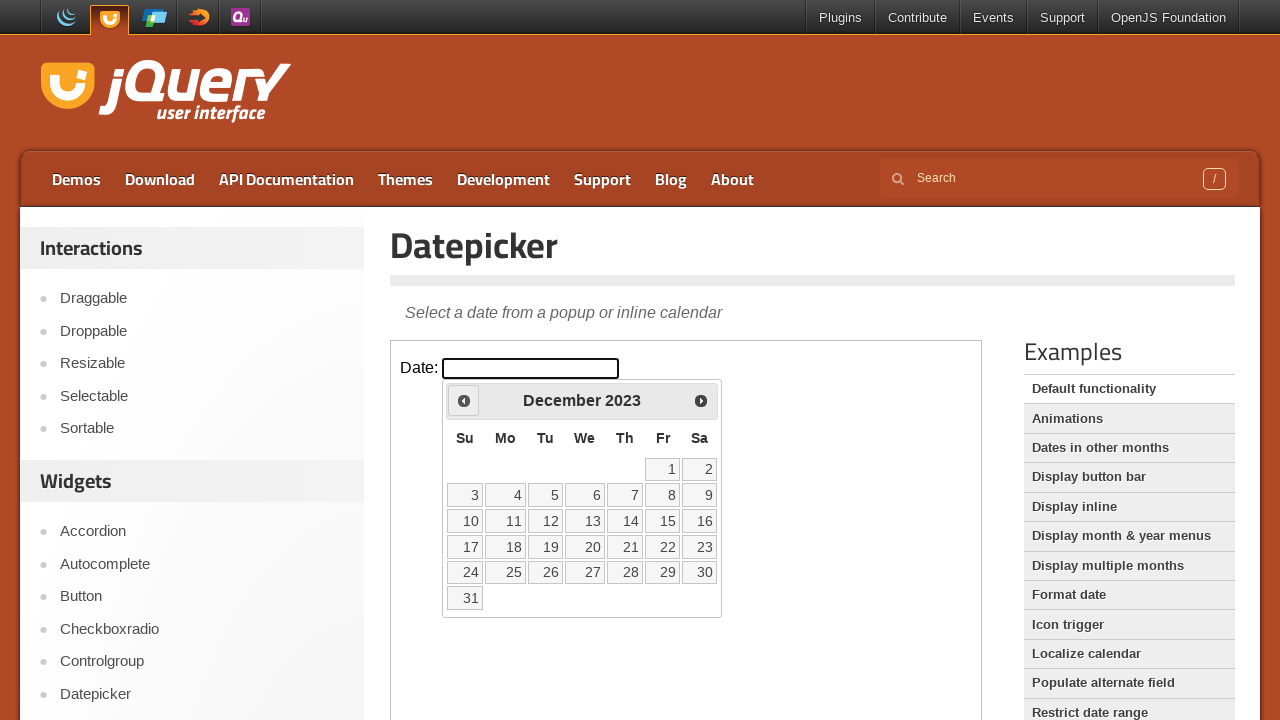

Retrieved current date: December 2023
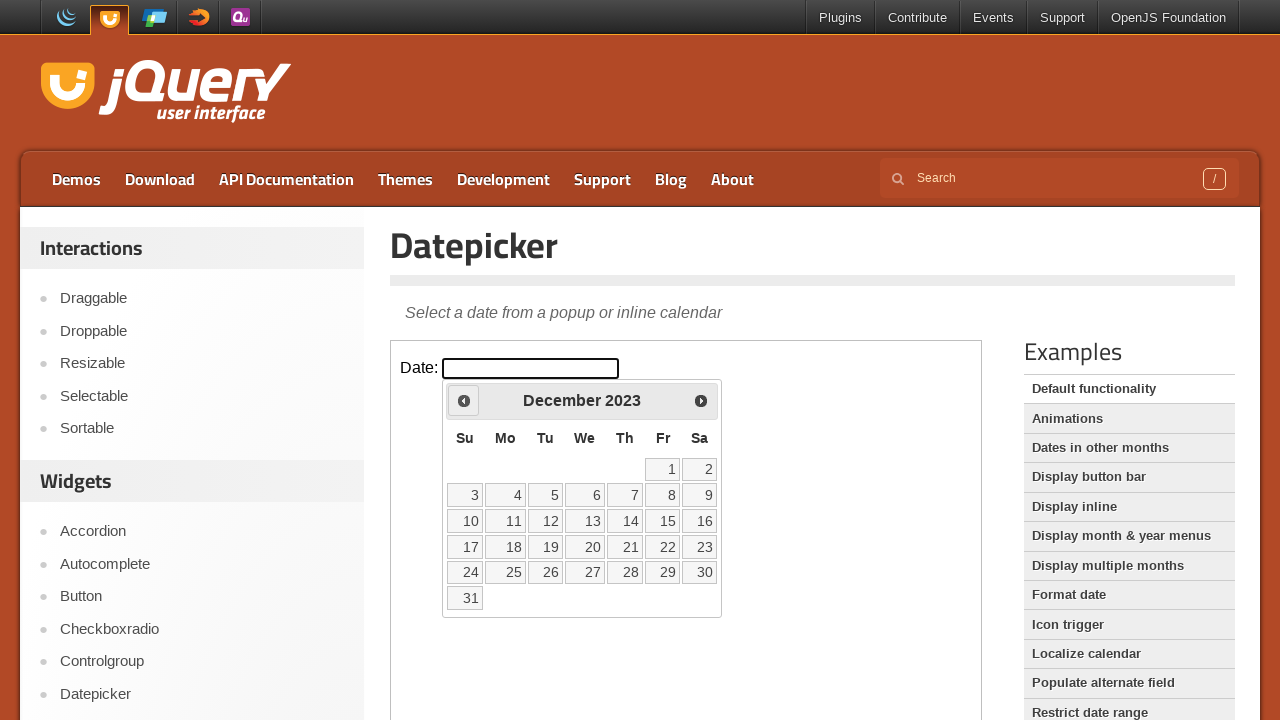

Clicked previous month button to navigate backward at (464, 400) on iframe >> nth=0 >> internal:control=enter-frame >> span.ui-icon.ui-icon-circle-t
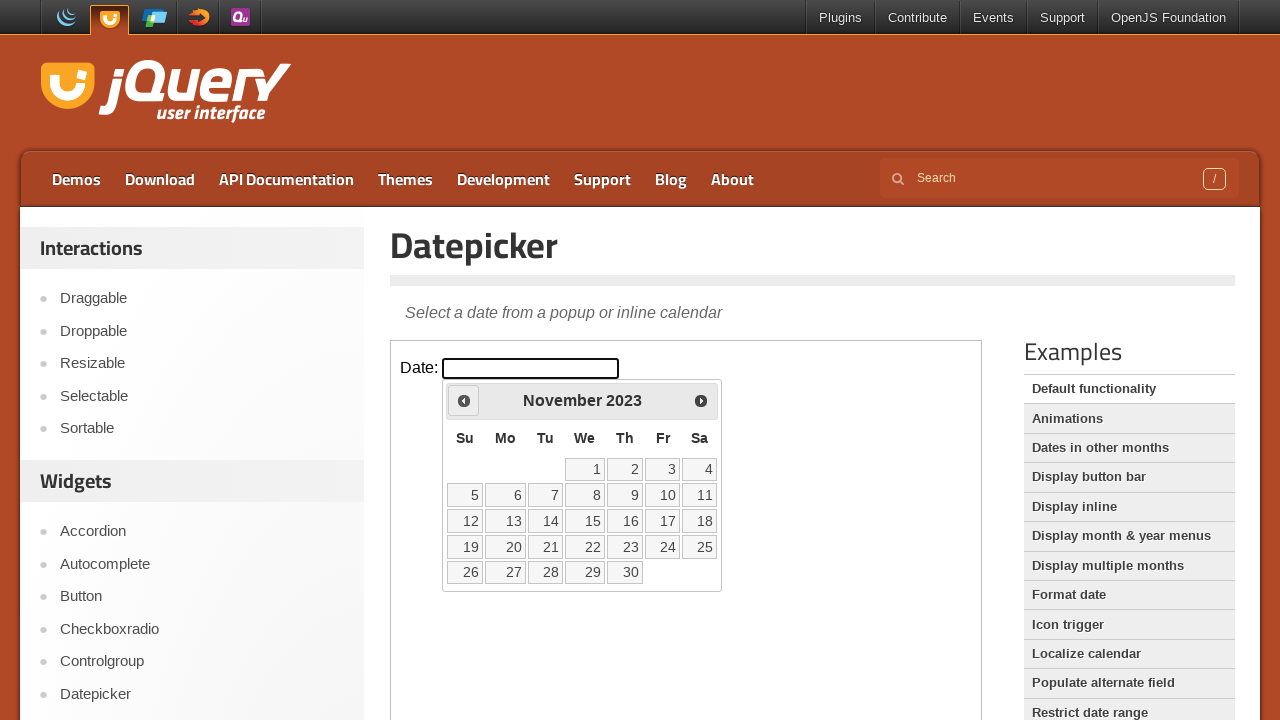

Retrieved current date: November 2023
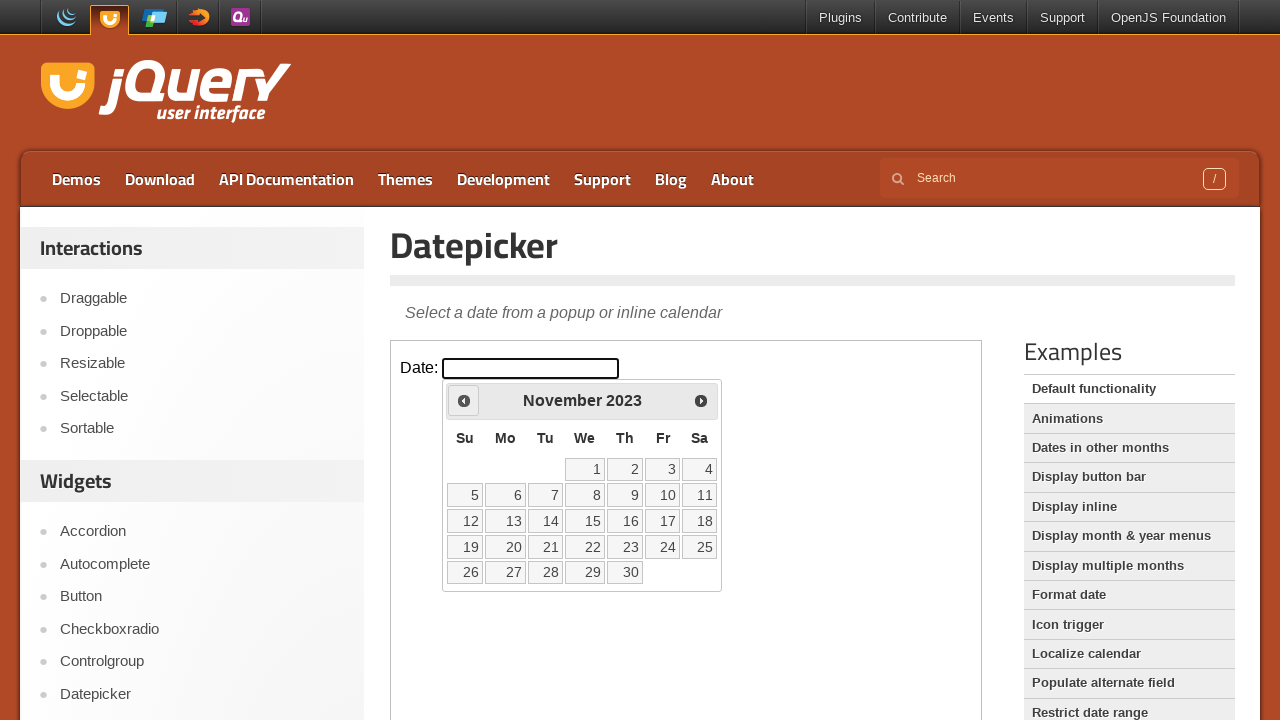

Clicked previous month button to navigate backward at (464, 400) on iframe >> nth=0 >> internal:control=enter-frame >> span.ui-icon.ui-icon-circle-t
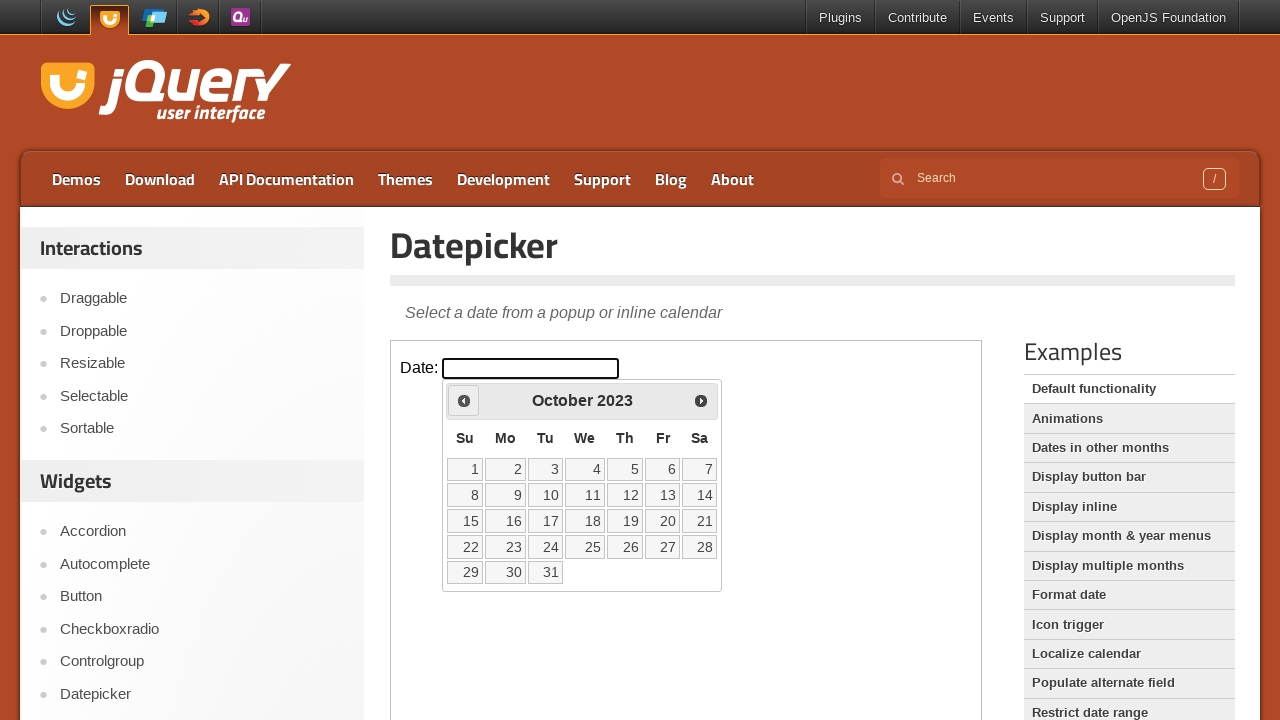

Retrieved current date: October 2023
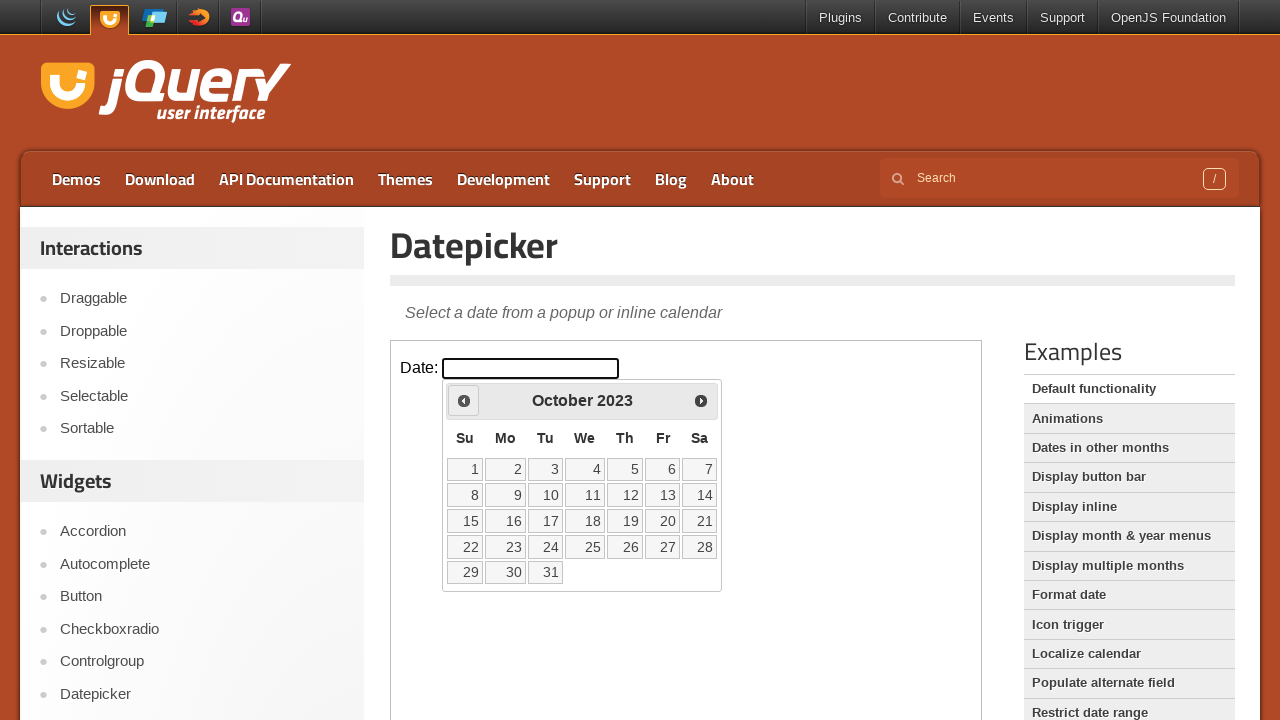

Clicked previous month button to navigate backward at (464, 400) on iframe >> nth=0 >> internal:control=enter-frame >> span.ui-icon.ui-icon-circle-t
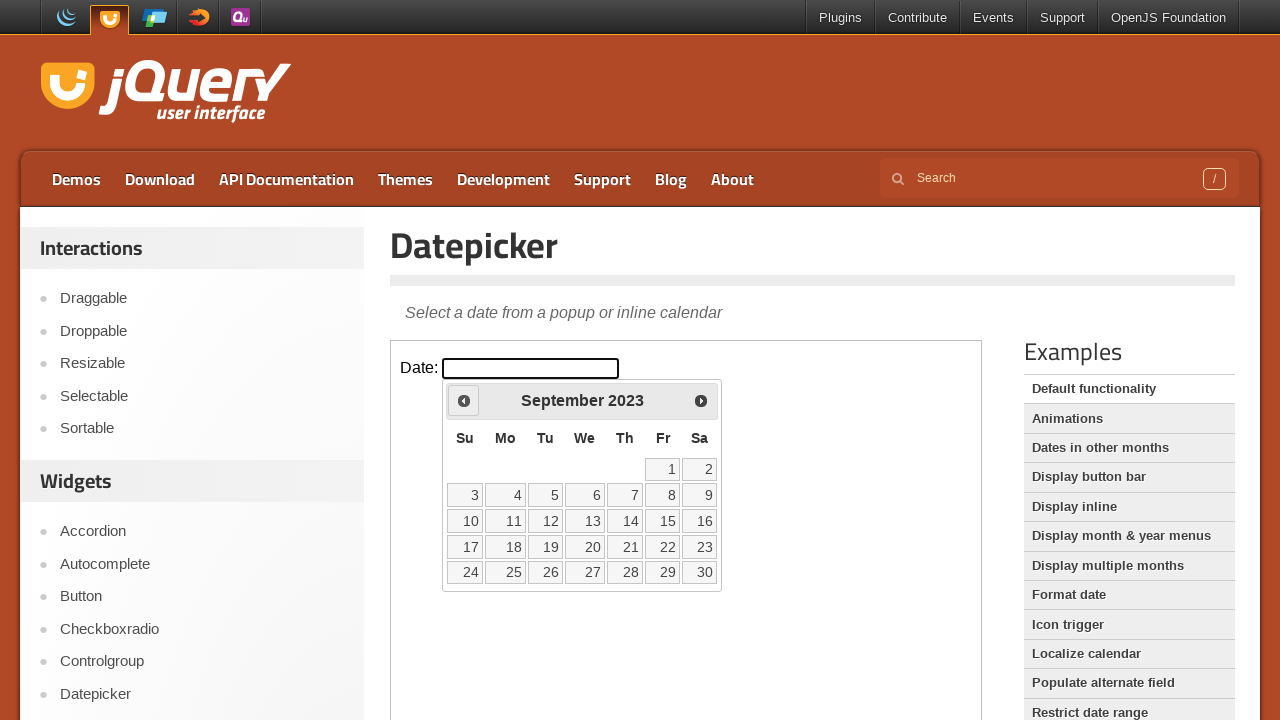

Retrieved current date: September 2023
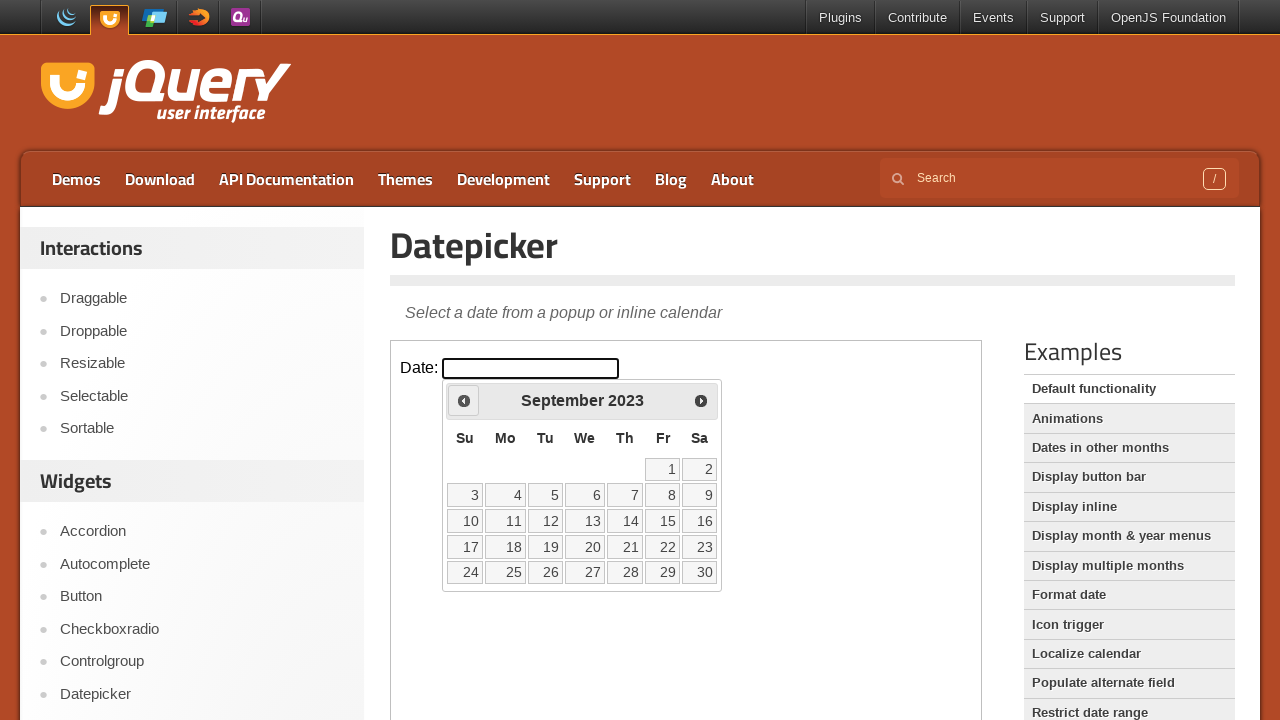

Clicked previous month button to navigate backward at (464, 400) on iframe >> nth=0 >> internal:control=enter-frame >> span.ui-icon.ui-icon-circle-t
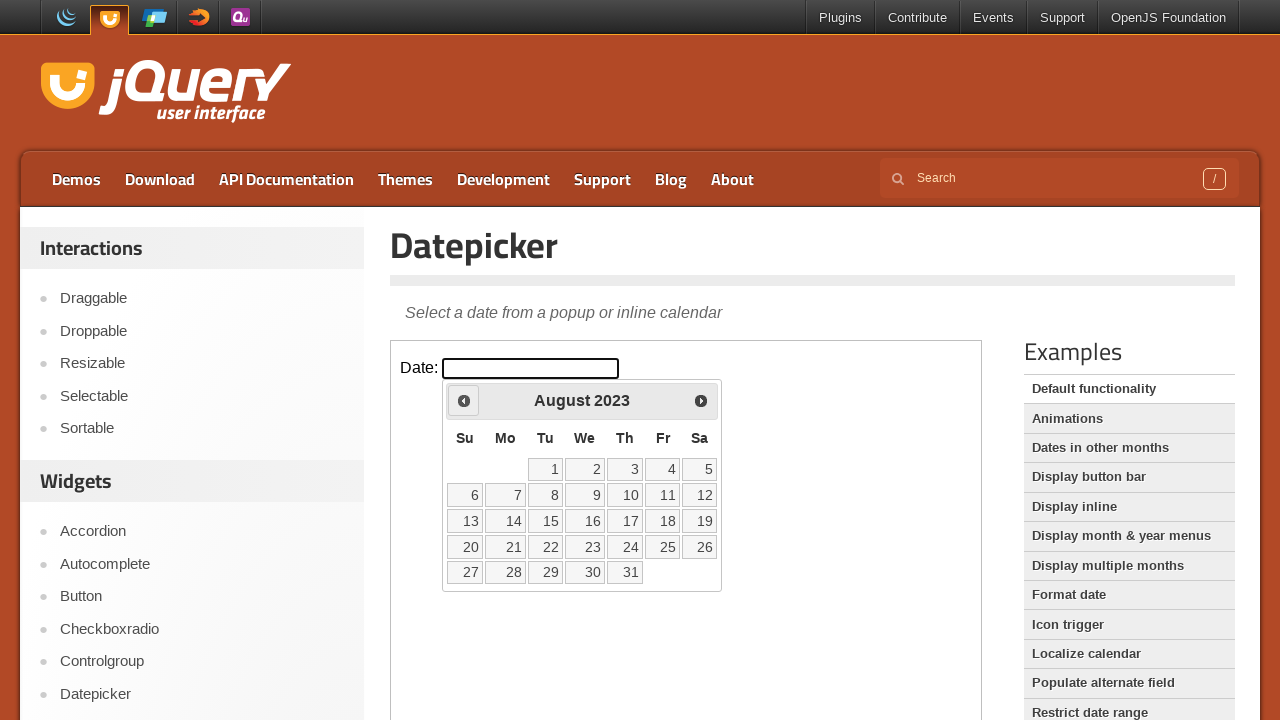

Retrieved current date: August 2023
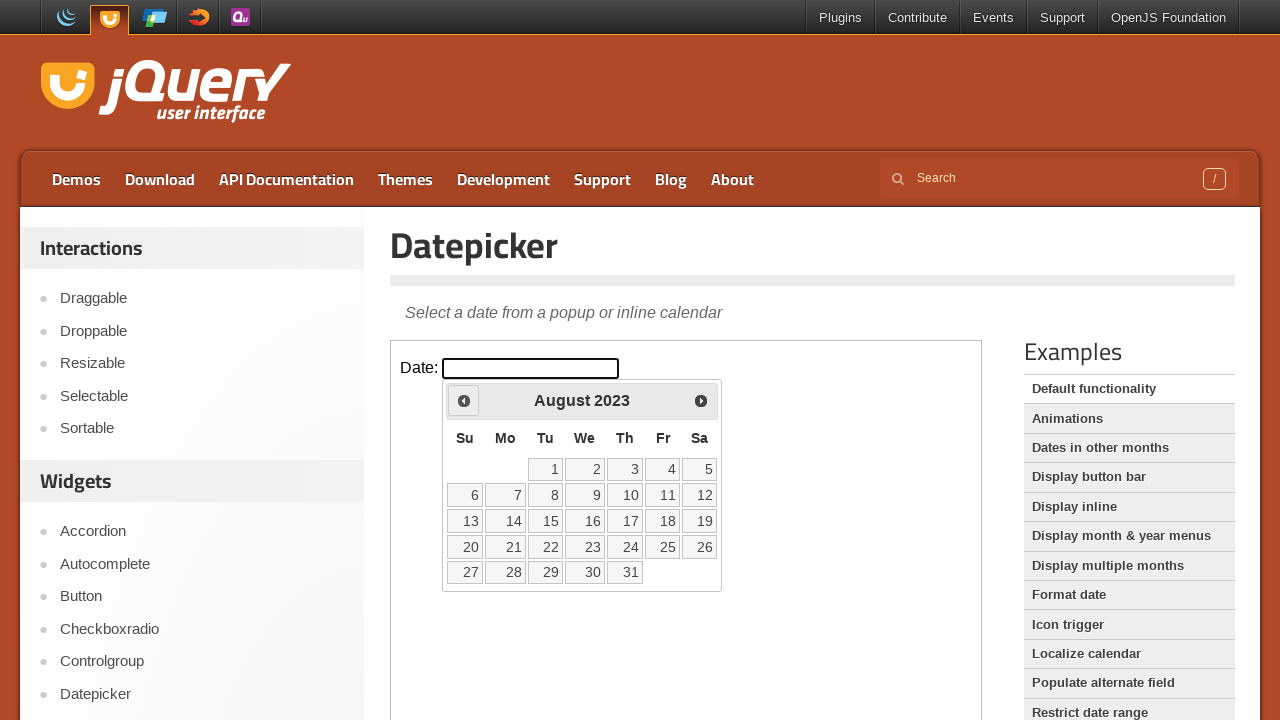

Clicked previous month button to navigate backward at (464, 400) on iframe >> nth=0 >> internal:control=enter-frame >> span.ui-icon.ui-icon-circle-t
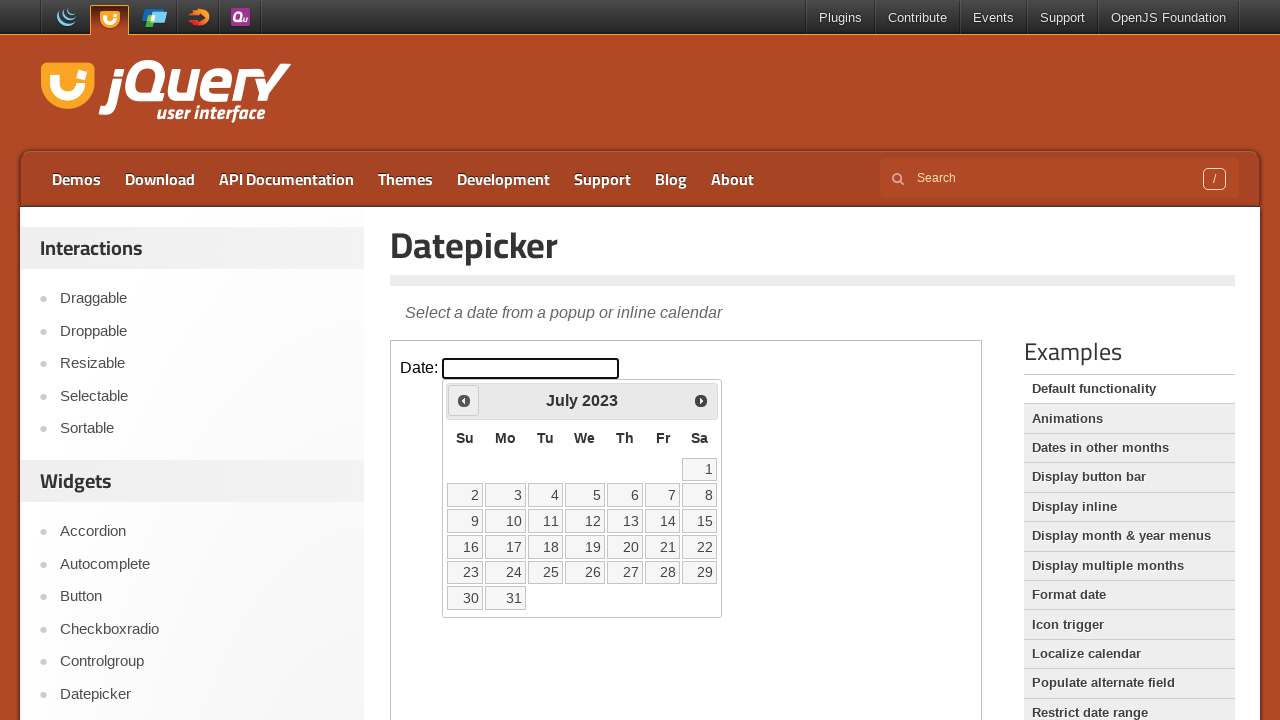

Retrieved current date: July 2023
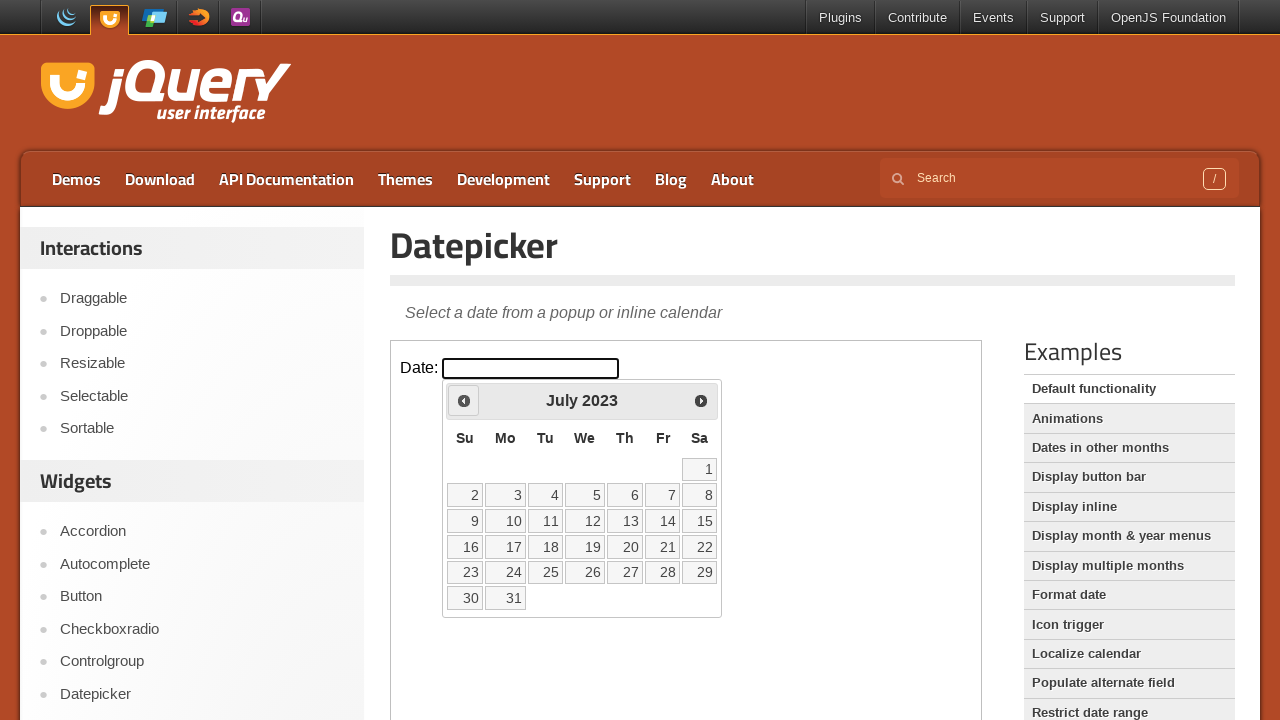

Clicked previous month button to navigate backward at (464, 400) on iframe >> nth=0 >> internal:control=enter-frame >> span.ui-icon.ui-icon-circle-t
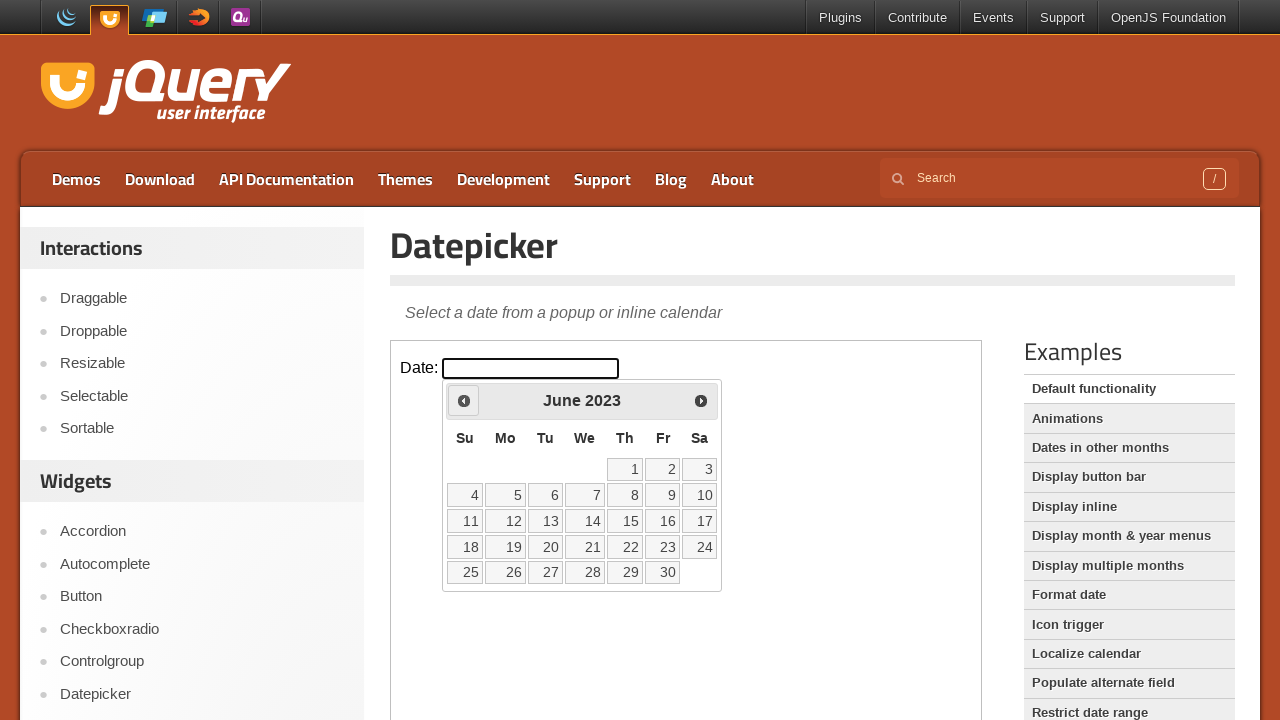

Retrieved current date: June 2023
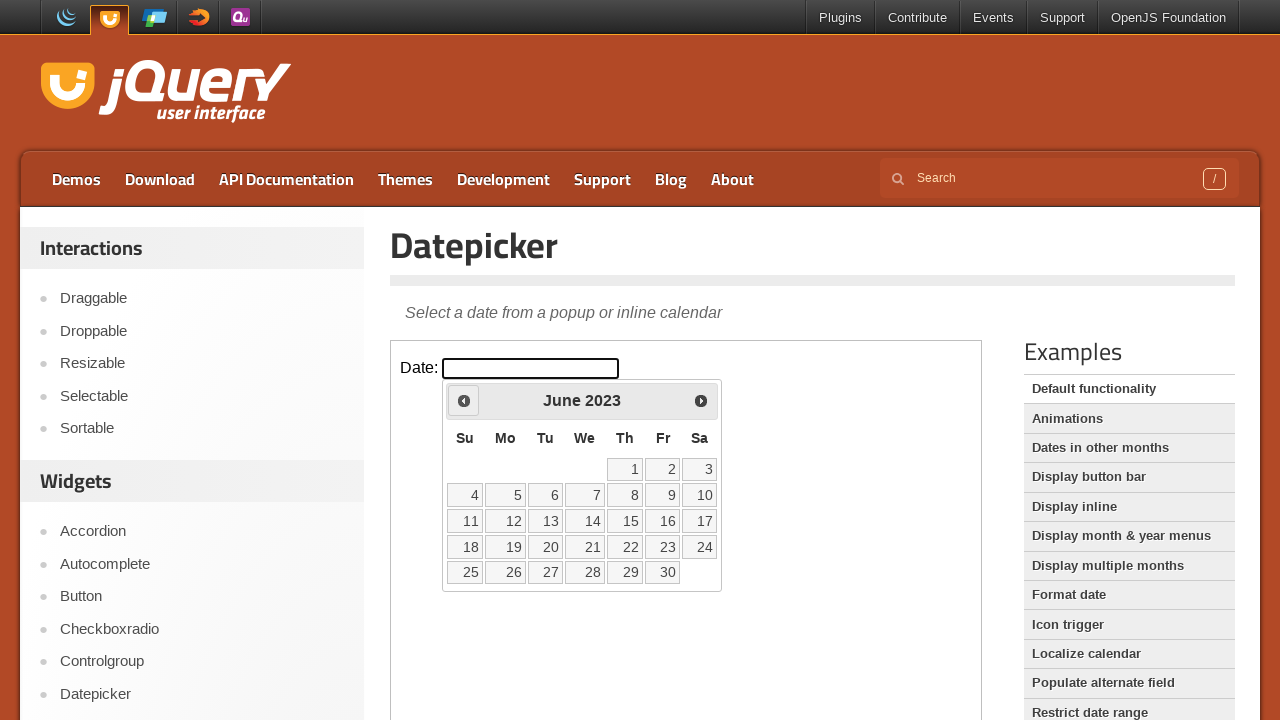

Clicked previous month button to navigate backward at (464, 400) on iframe >> nth=0 >> internal:control=enter-frame >> span.ui-icon.ui-icon-circle-t
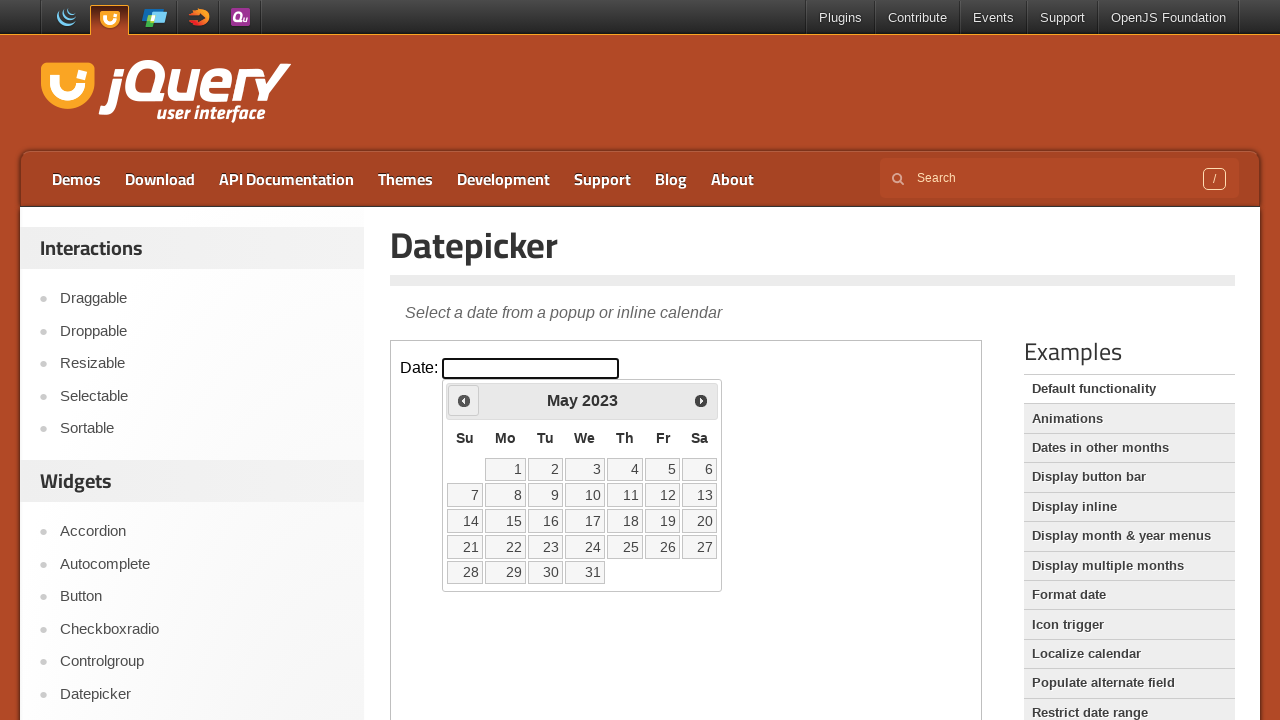

Retrieved current date: May 2023
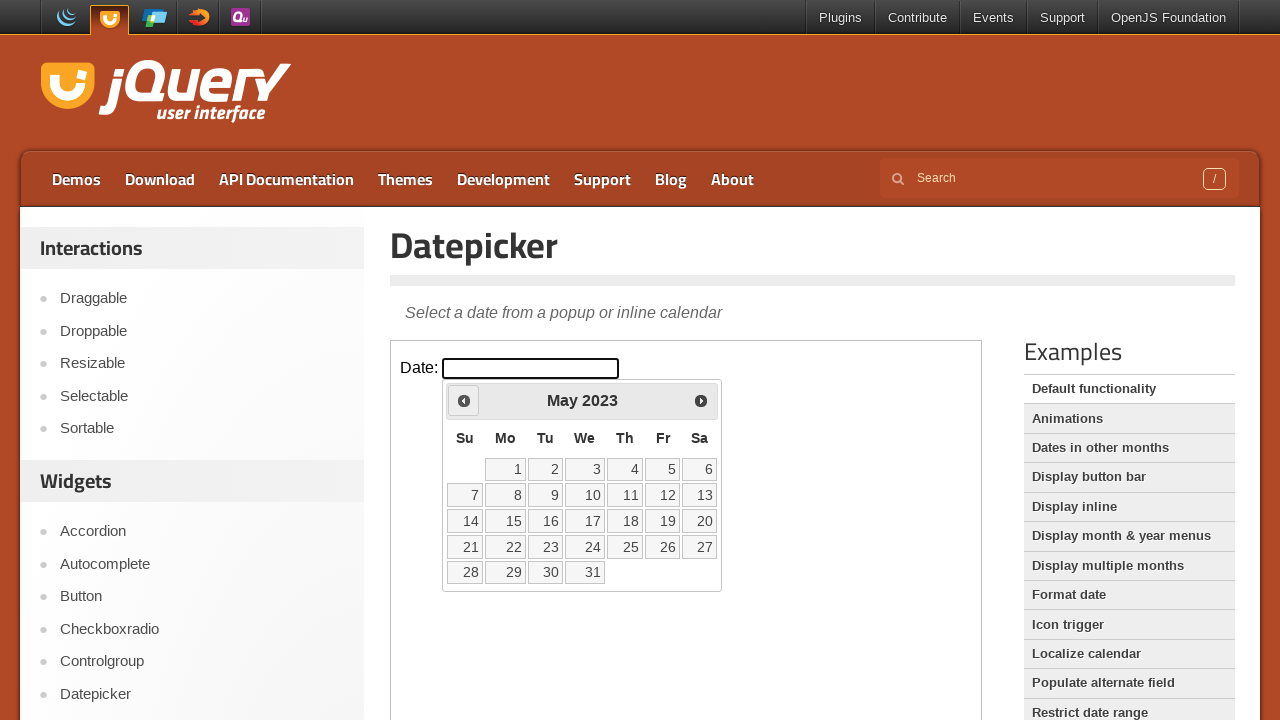

Clicked previous month button to navigate backward at (464, 400) on iframe >> nth=0 >> internal:control=enter-frame >> span.ui-icon.ui-icon-circle-t
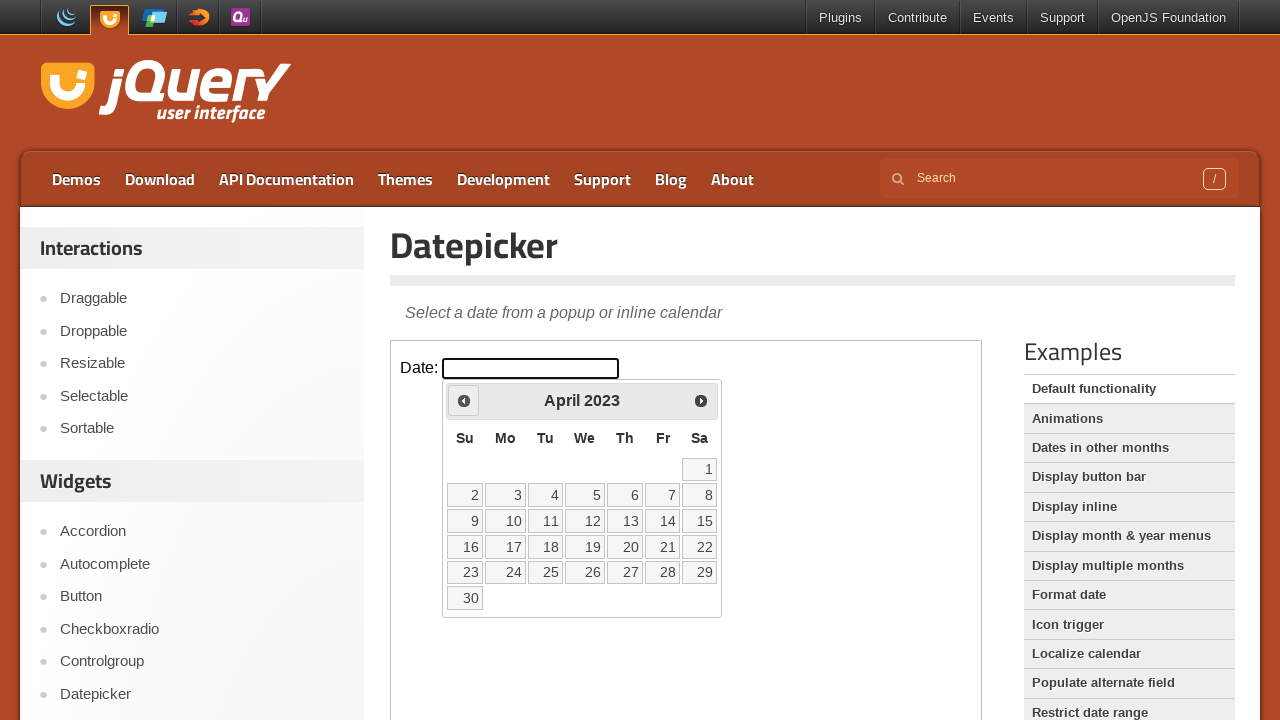

Retrieved current date: April 2023
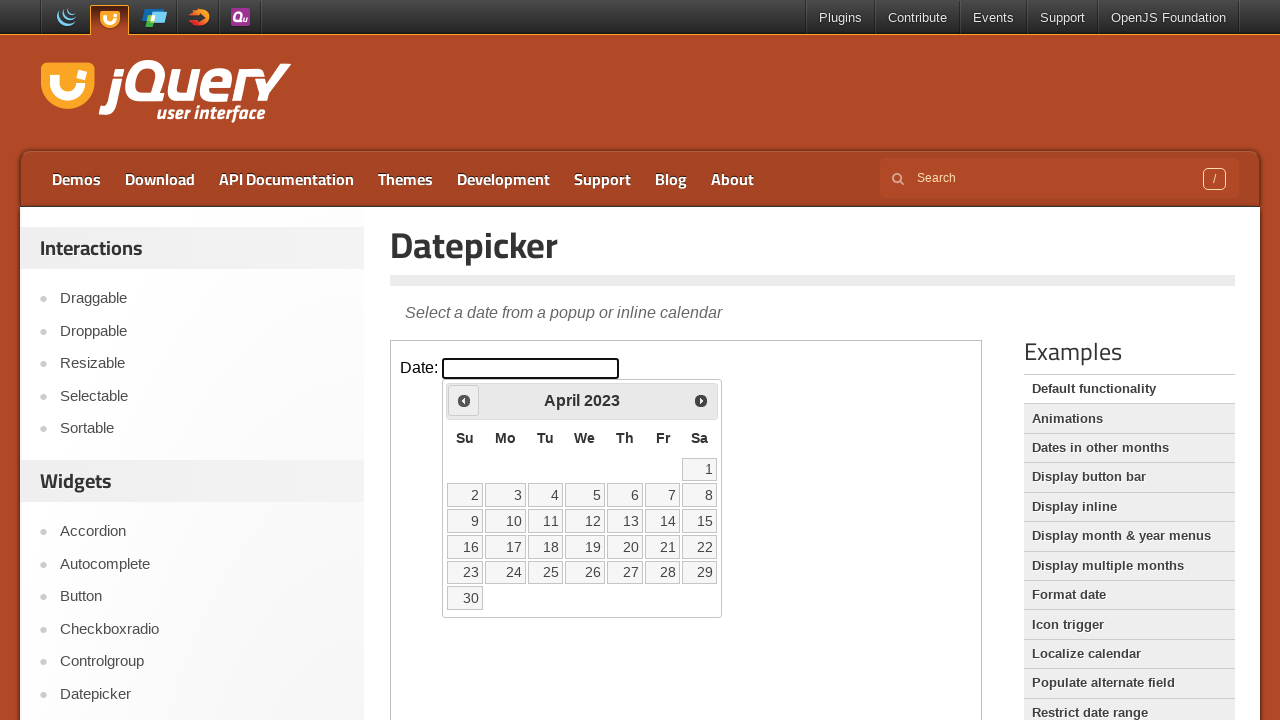

Clicked previous month button to navigate backward at (464, 400) on iframe >> nth=0 >> internal:control=enter-frame >> span.ui-icon.ui-icon-circle-t
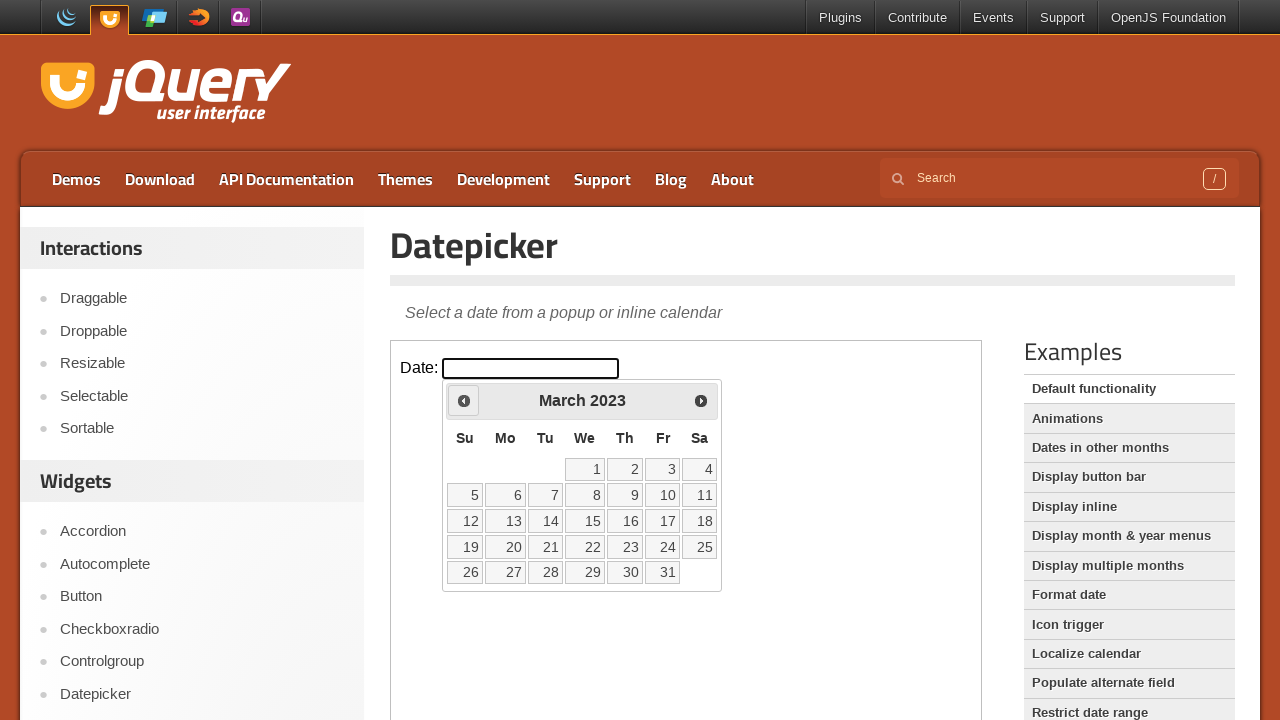

Retrieved current date: March 2023
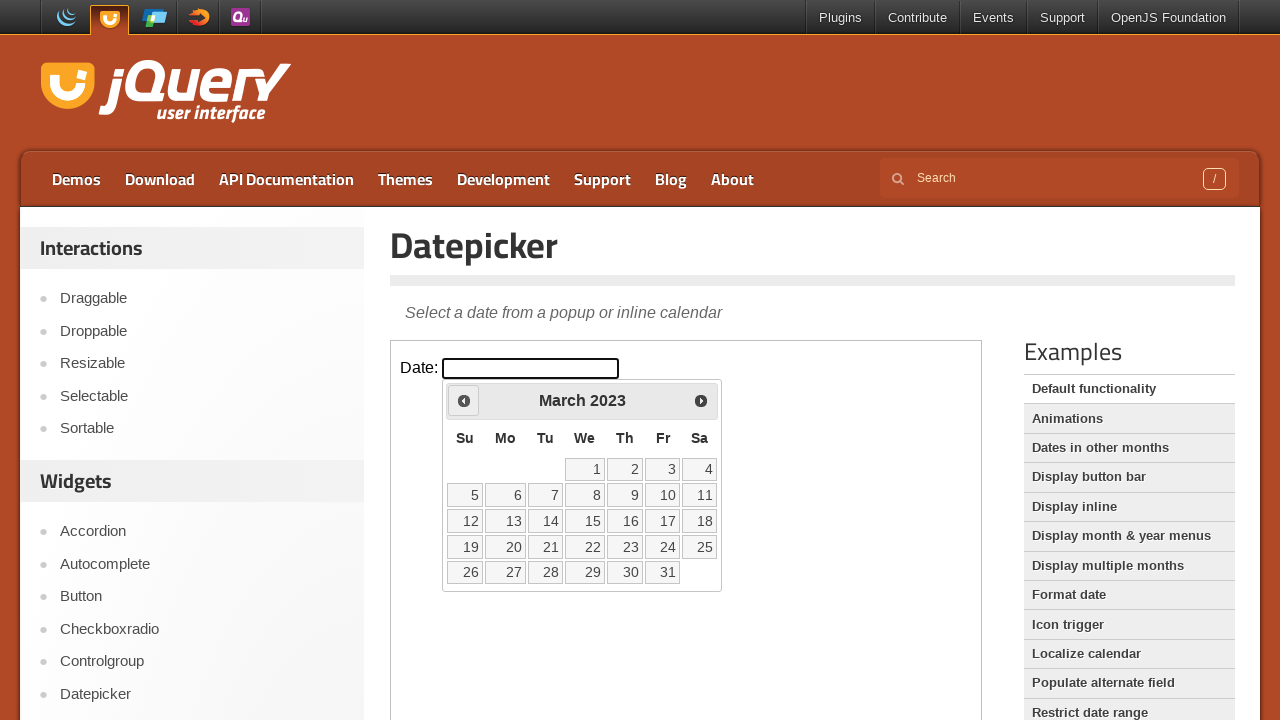

Clicked previous month button to navigate backward at (464, 400) on iframe >> nth=0 >> internal:control=enter-frame >> span.ui-icon.ui-icon-circle-t
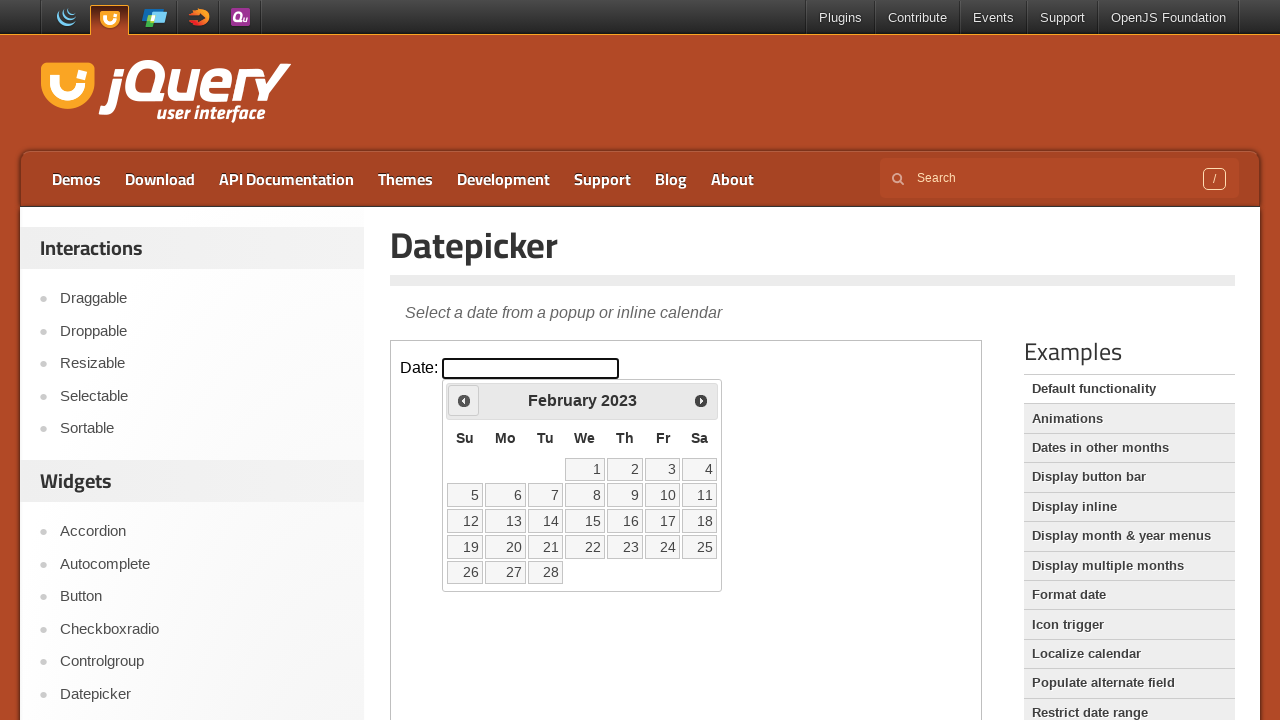

Retrieved current date: February 2023
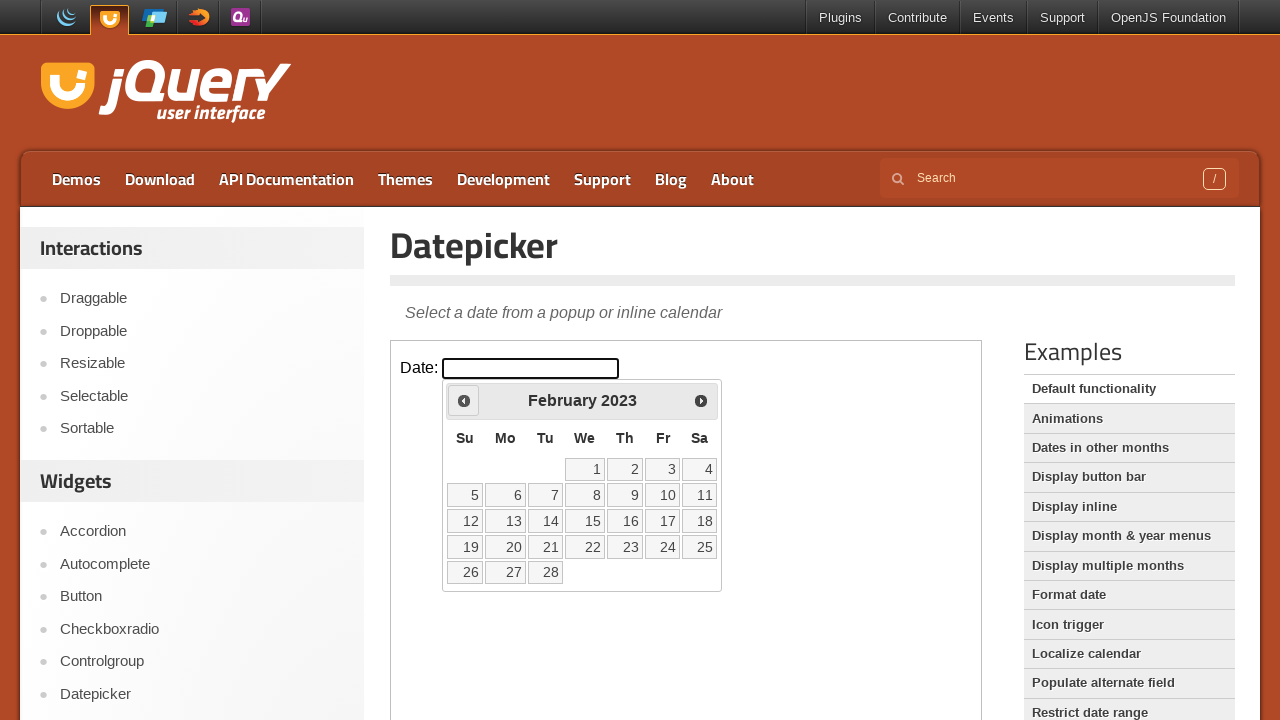

Clicked previous month button to navigate backward at (464, 400) on iframe >> nth=0 >> internal:control=enter-frame >> span.ui-icon.ui-icon-circle-t
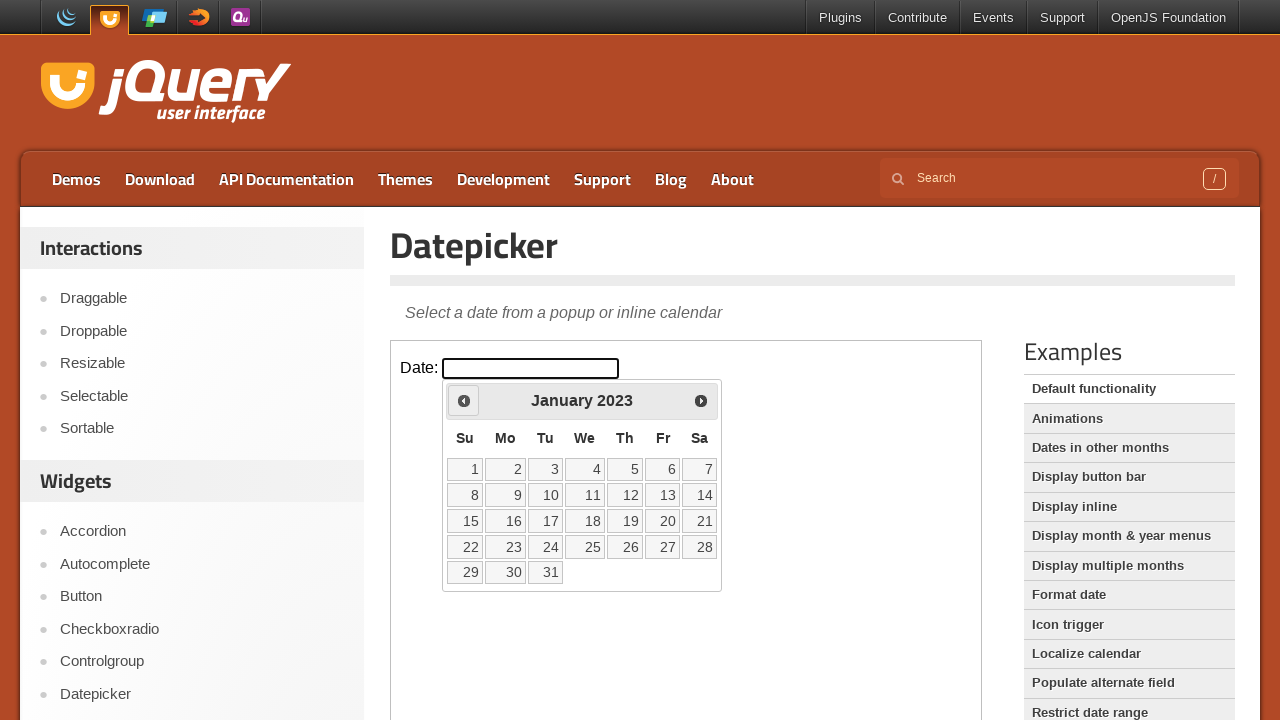

Retrieved current date: January 2023
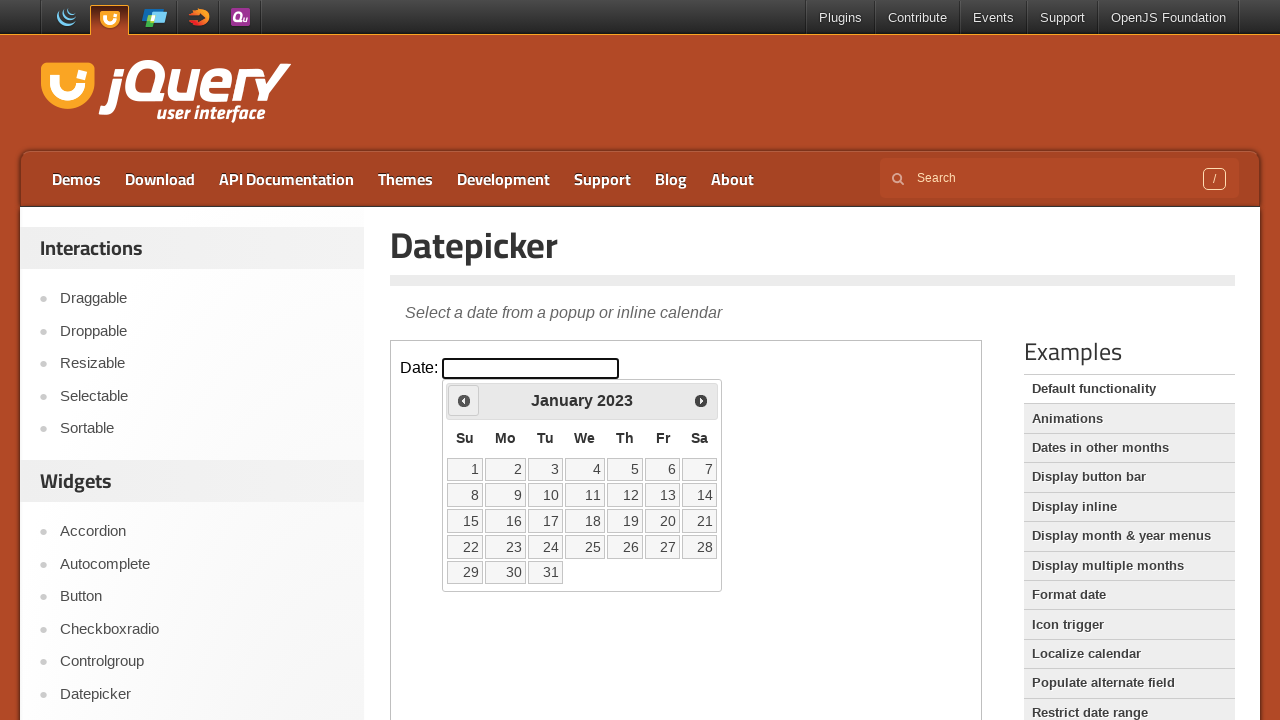

Clicked previous month button to navigate backward at (464, 400) on iframe >> nth=0 >> internal:control=enter-frame >> span.ui-icon.ui-icon-circle-t
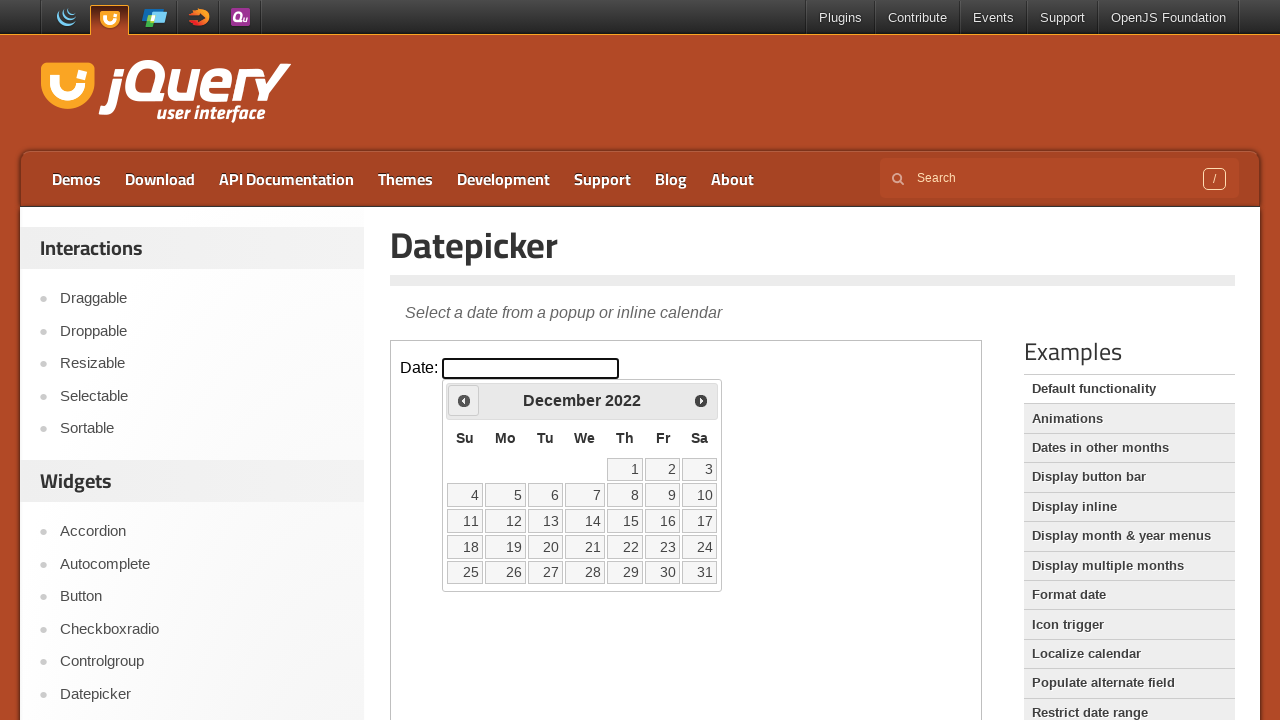

Retrieved current date: December 2022
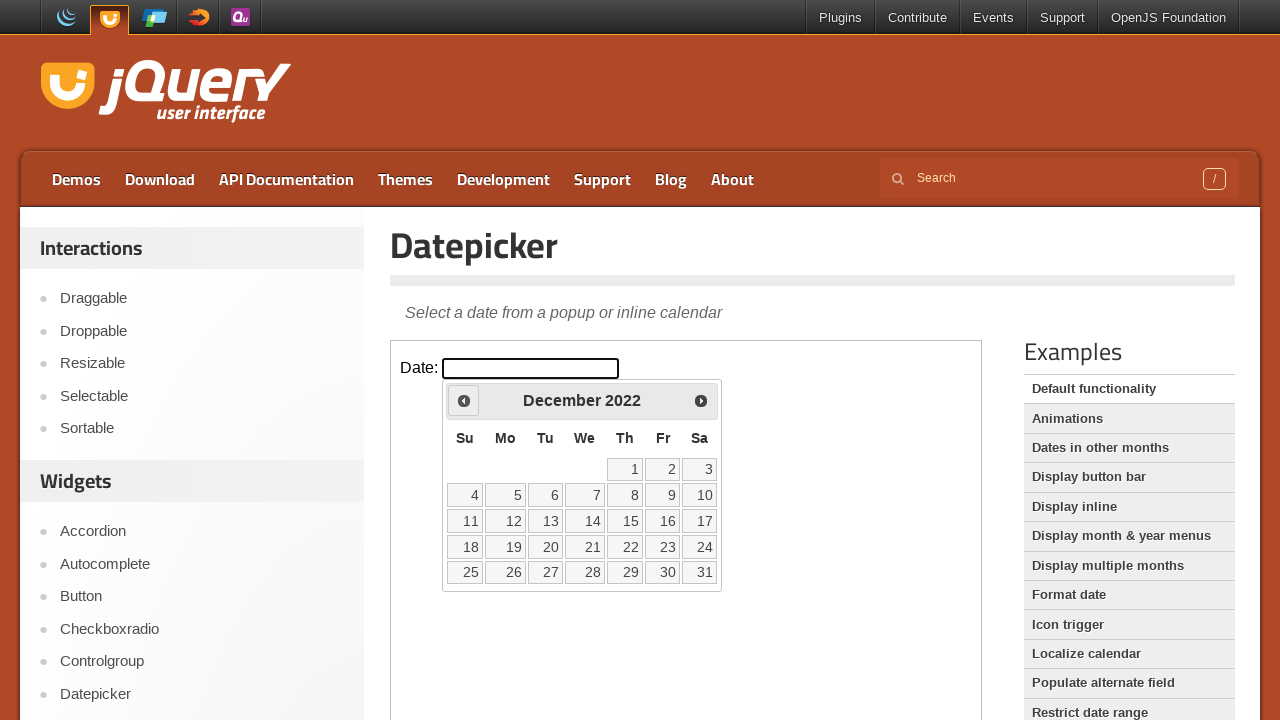

Clicked previous month button to navigate backward at (464, 400) on iframe >> nth=0 >> internal:control=enter-frame >> span.ui-icon.ui-icon-circle-t
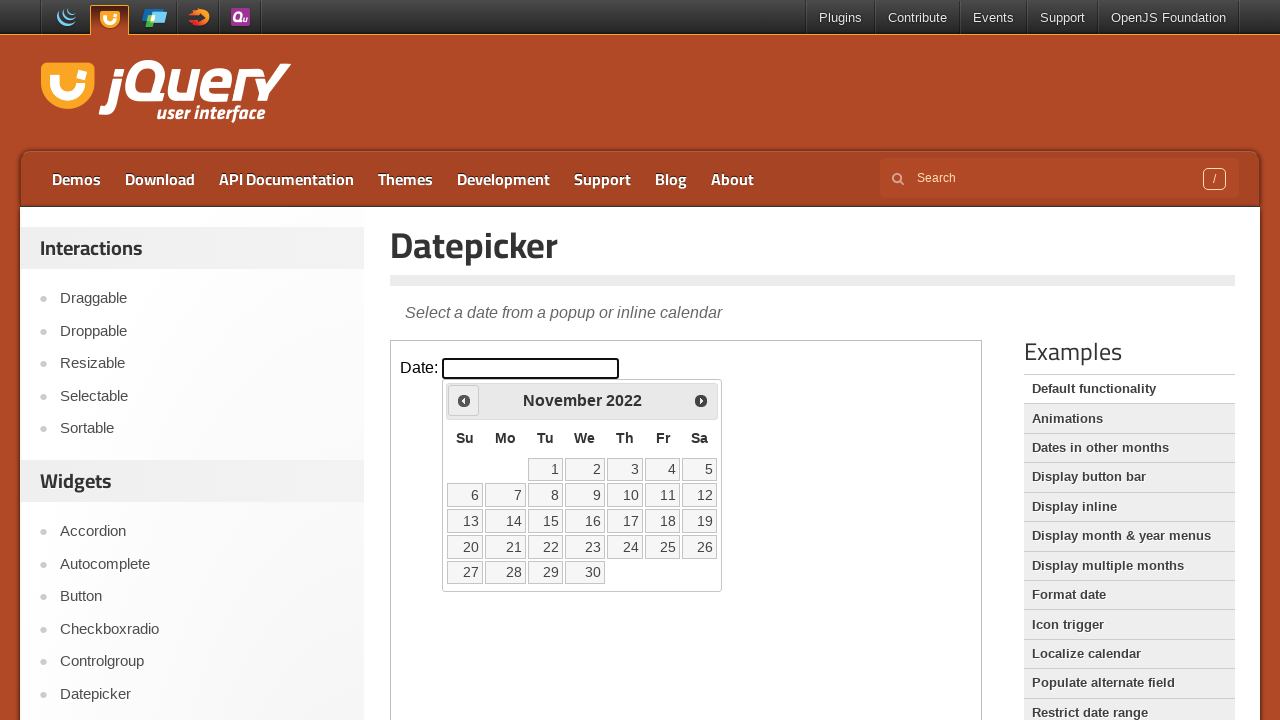

Retrieved current date: November 2022
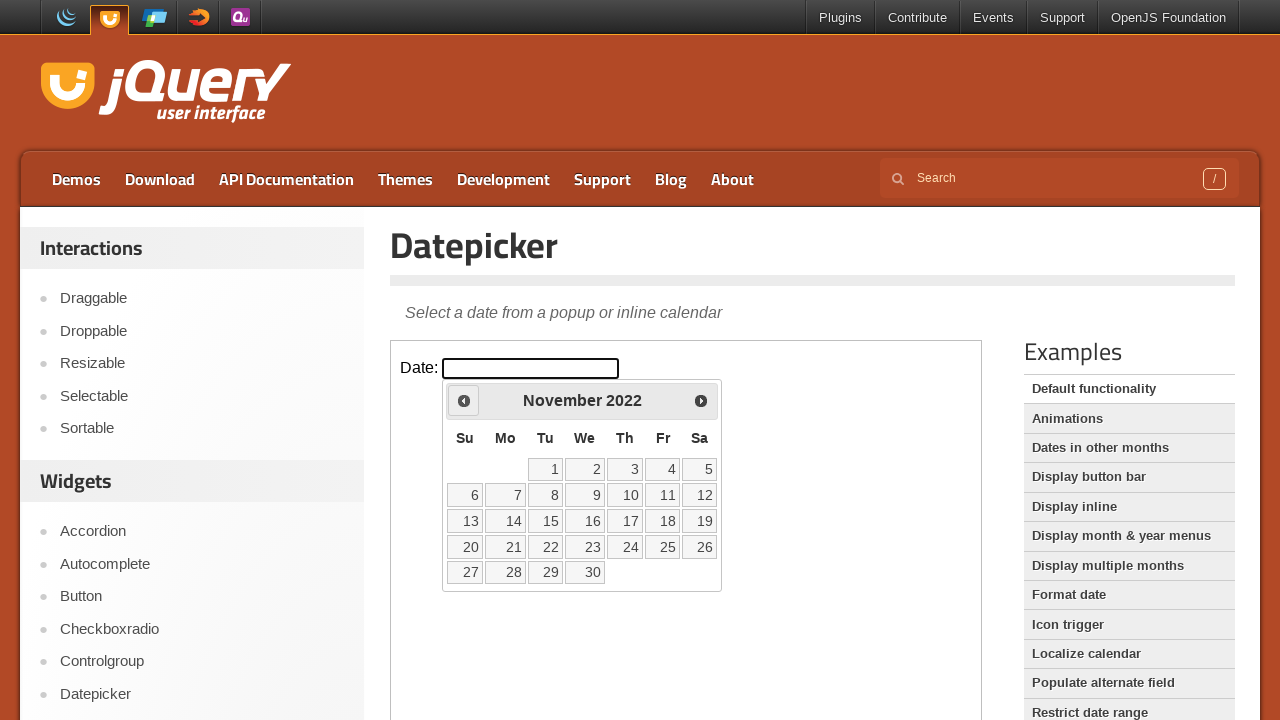

Clicked previous month button to navigate backward at (464, 400) on iframe >> nth=0 >> internal:control=enter-frame >> span.ui-icon.ui-icon-circle-t
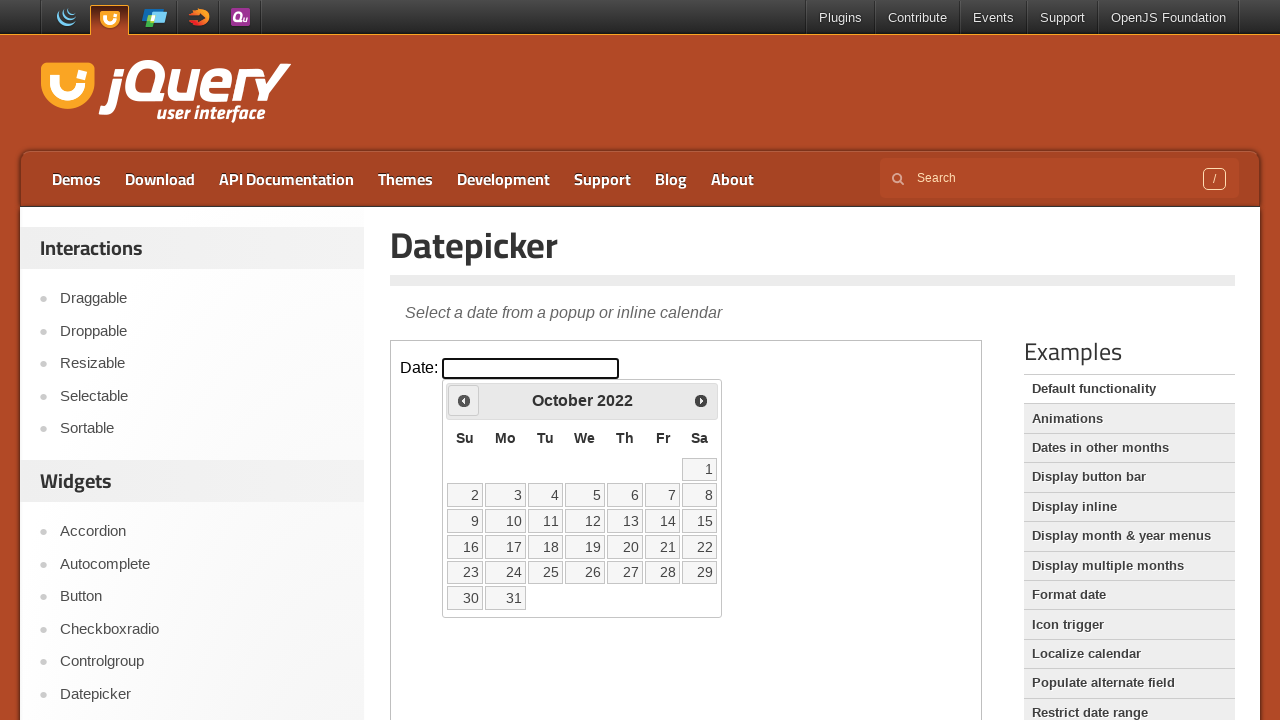

Retrieved current date: October 2022
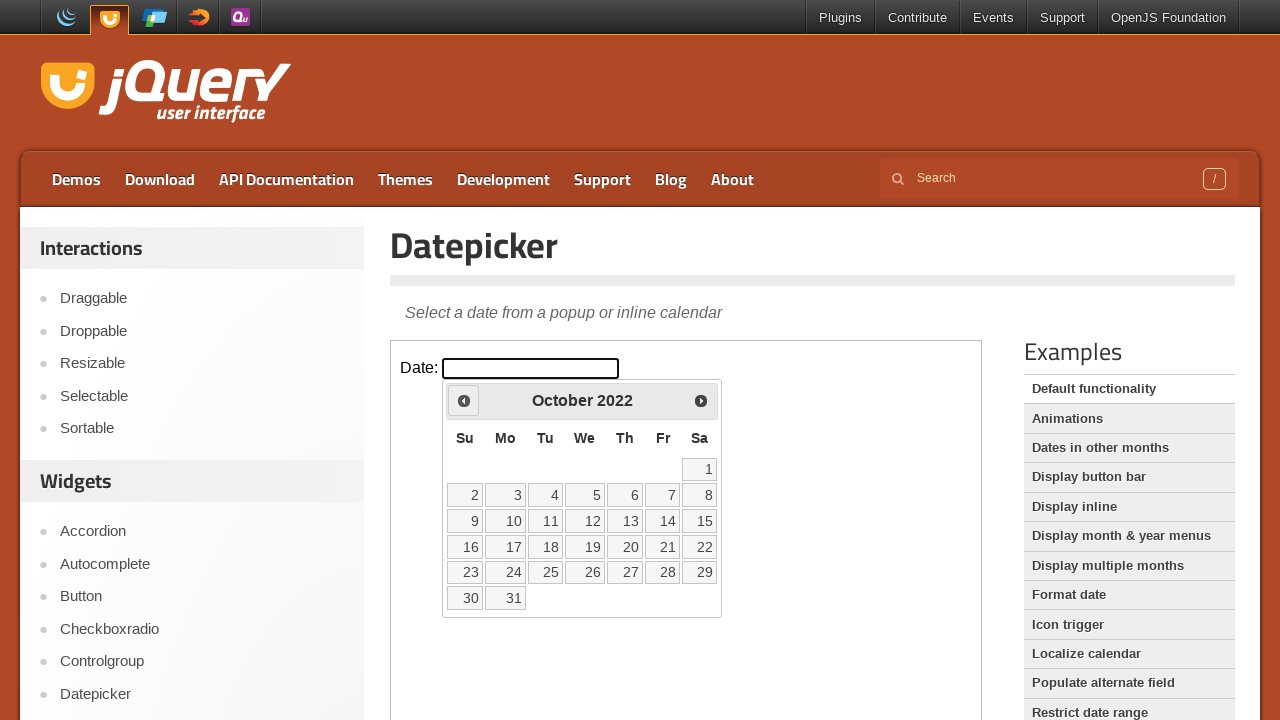

Clicked previous month button to navigate backward at (464, 400) on iframe >> nth=0 >> internal:control=enter-frame >> span.ui-icon.ui-icon-circle-t
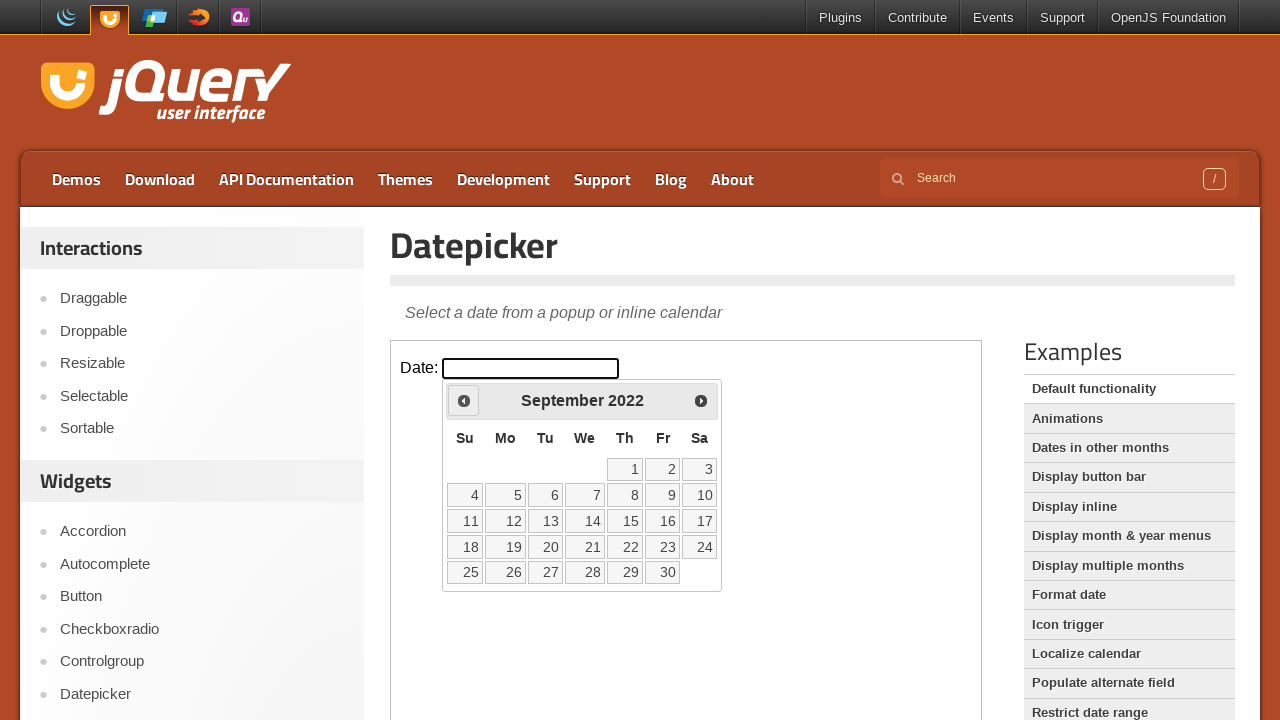

Retrieved current date: September 2022
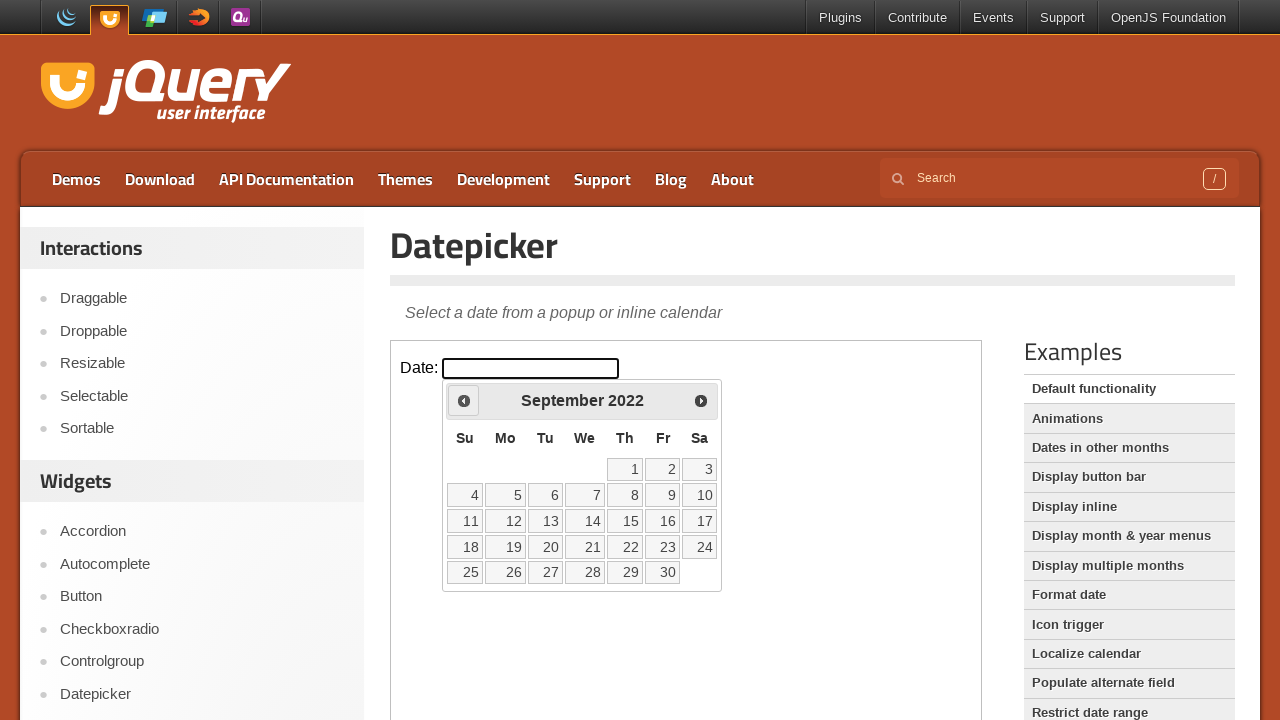

Clicked previous month button to navigate backward at (464, 400) on iframe >> nth=0 >> internal:control=enter-frame >> span.ui-icon.ui-icon-circle-t
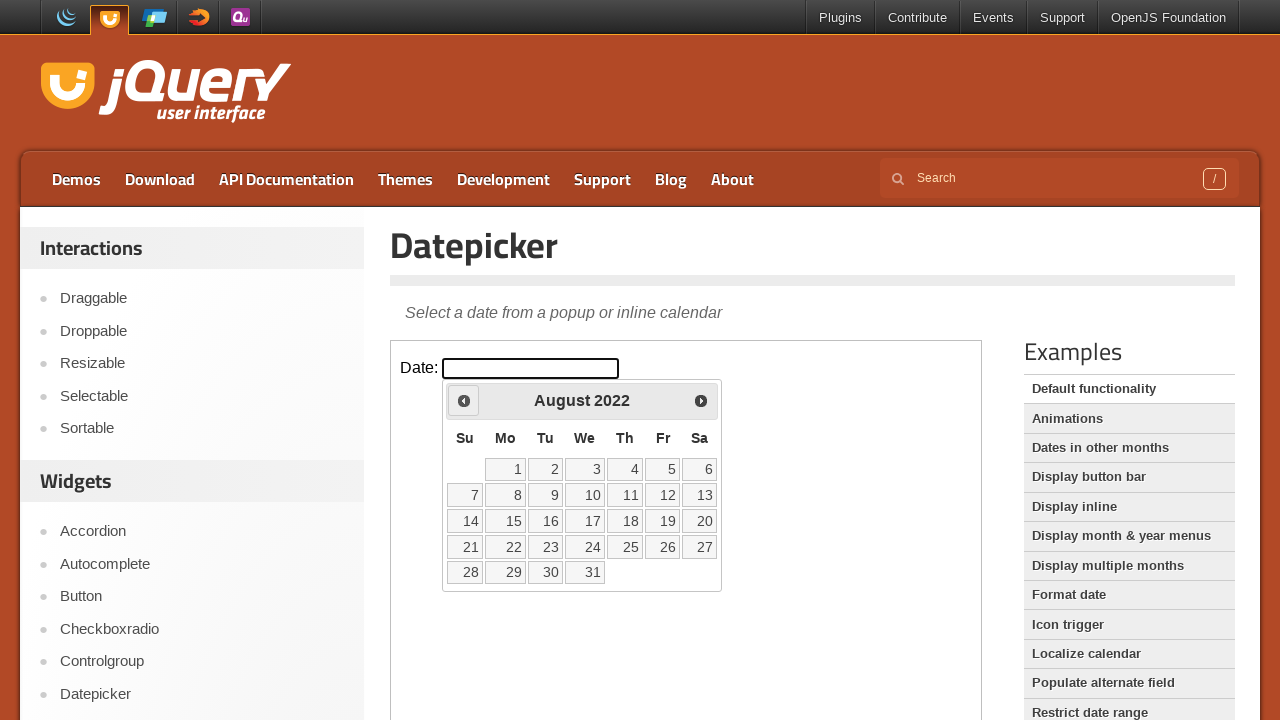

Retrieved current date: August 2022
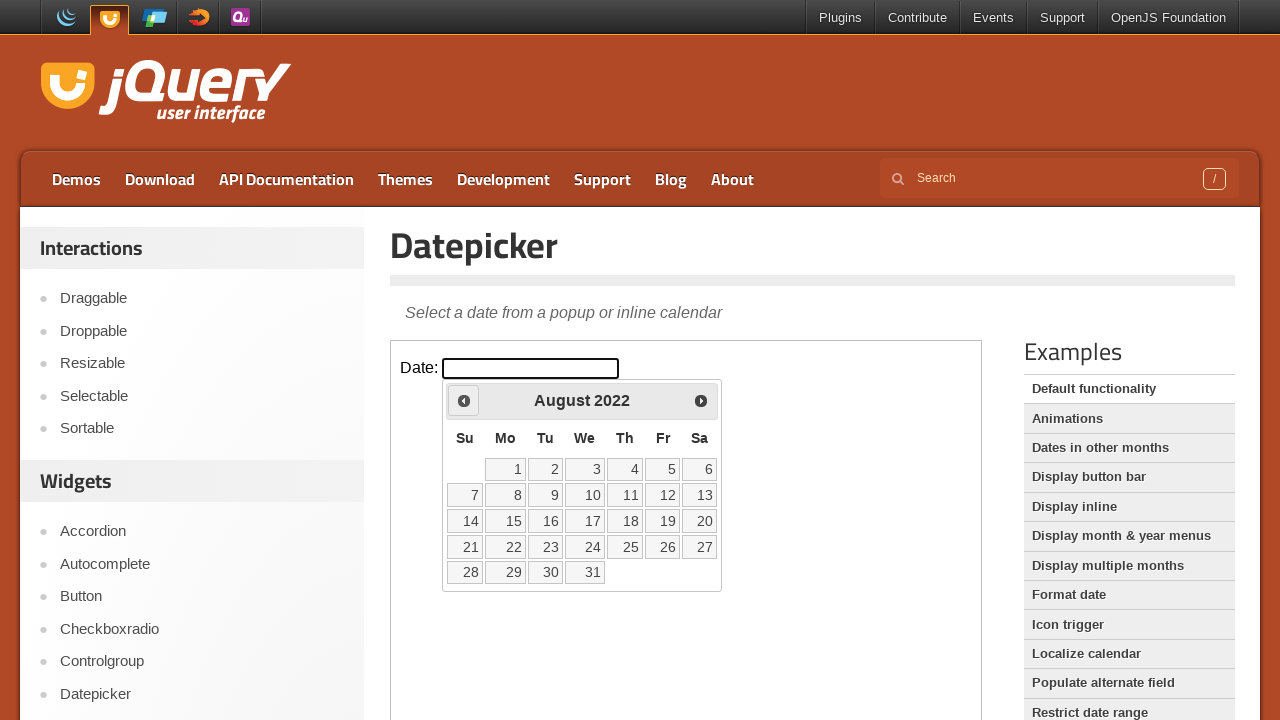

Clicked previous month button to navigate backward at (464, 400) on iframe >> nth=0 >> internal:control=enter-frame >> span.ui-icon.ui-icon-circle-t
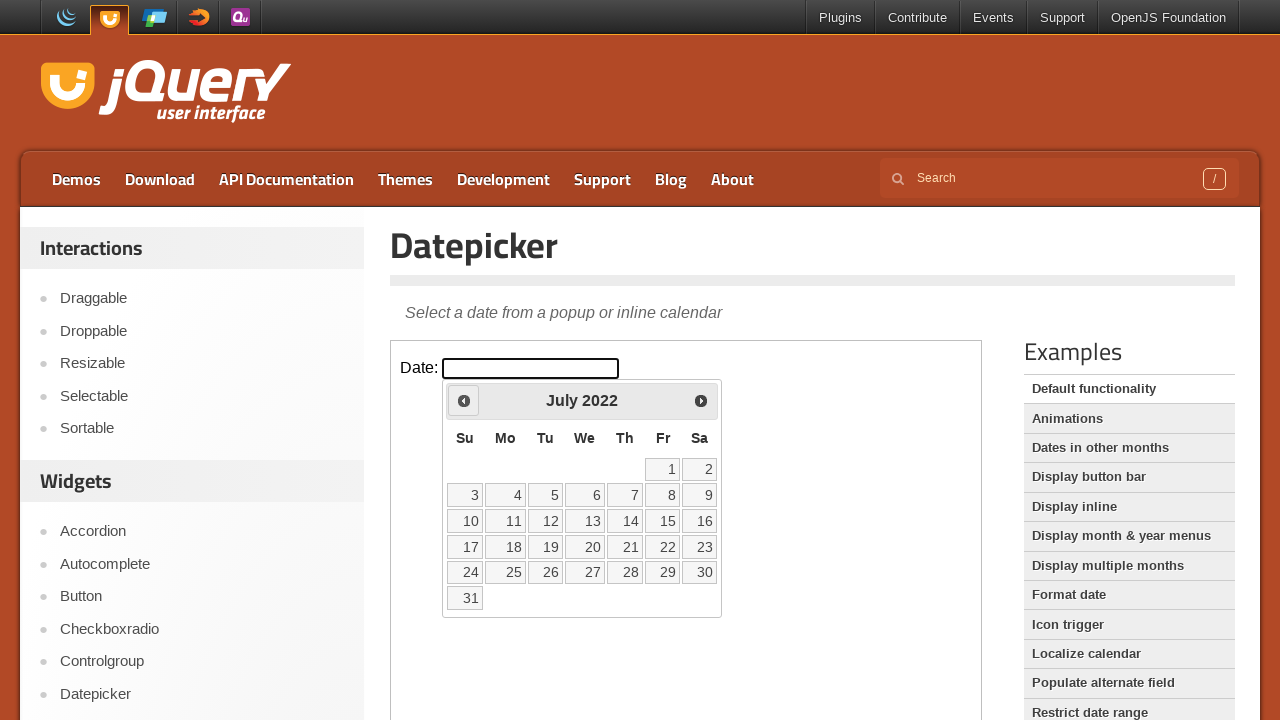

Retrieved current date: July 2022
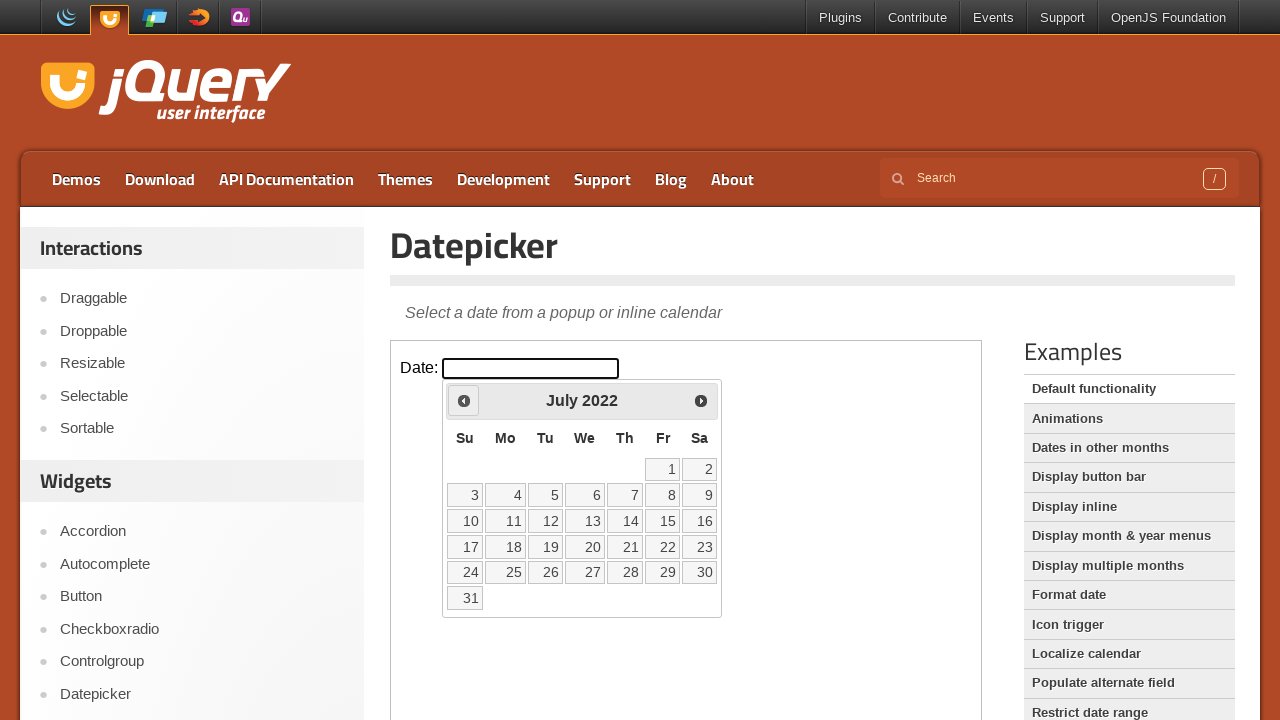

Clicked previous month button to navigate backward at (464, 400) on iframe >> nth=0 >> internal:control=enter-frame >> span.ui-icon.ui-icon-circle-t
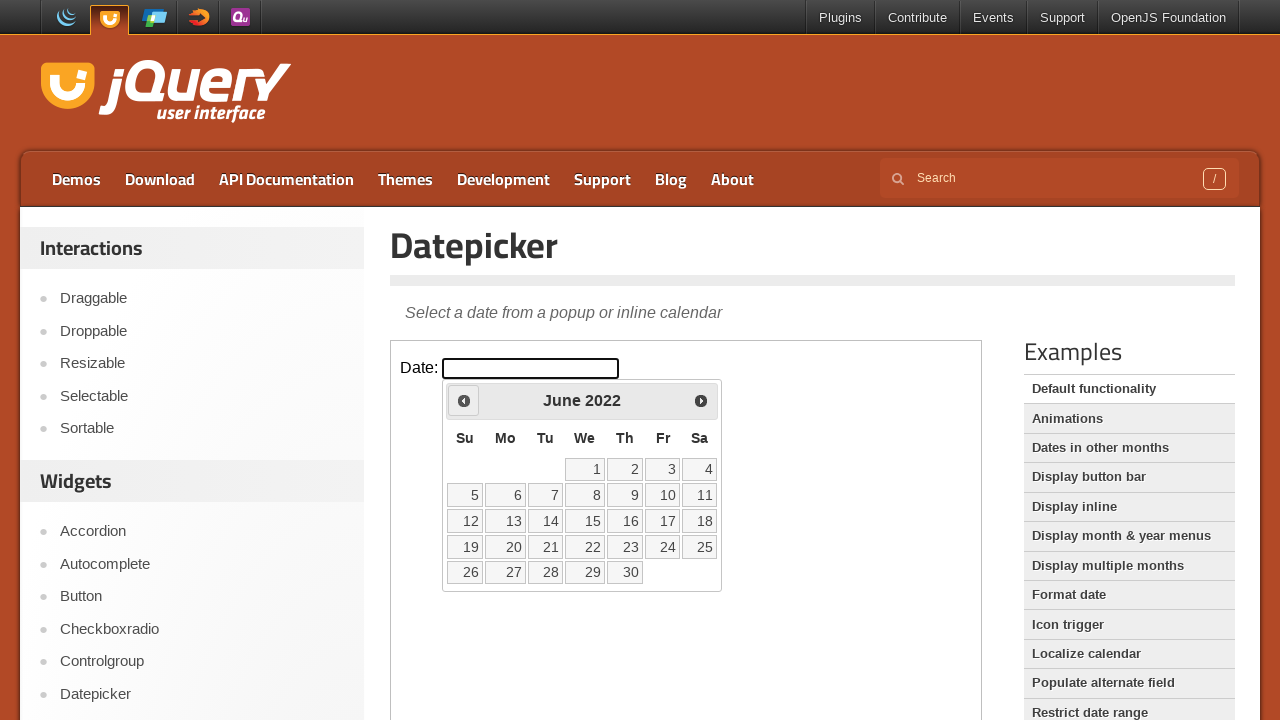

Retrieved current date: June 2022
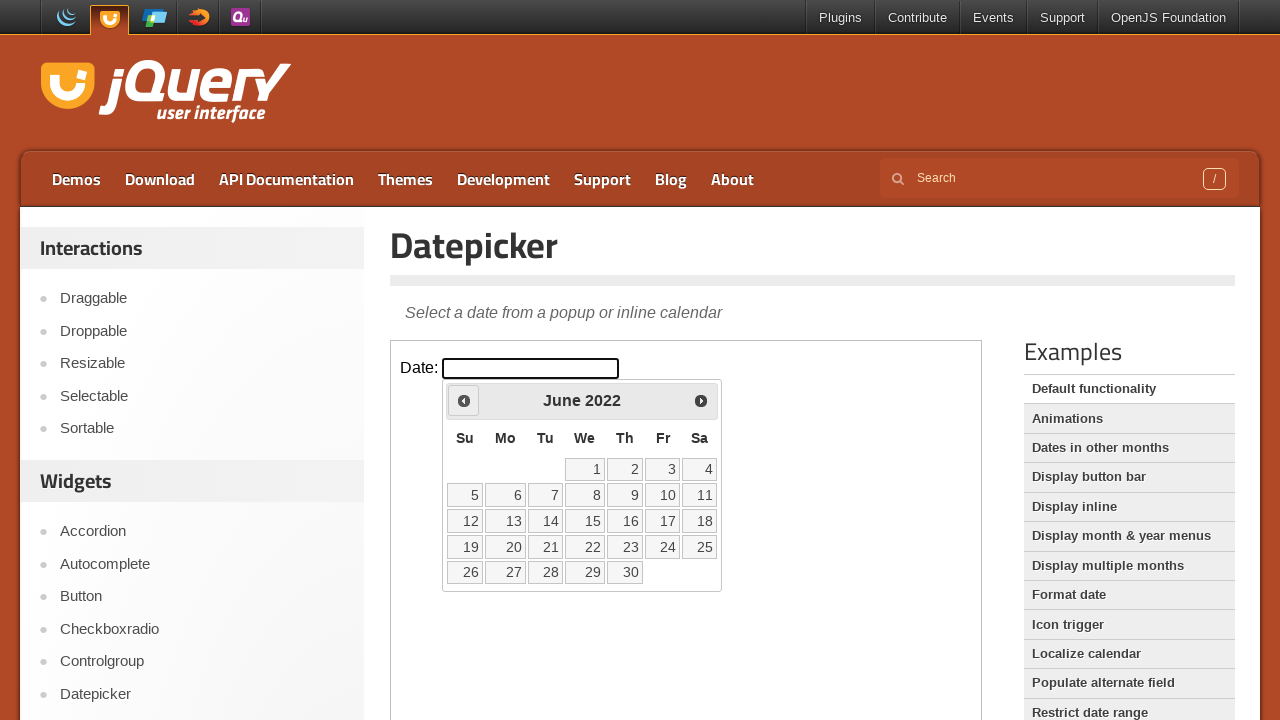

Clicked previous month button to navigate backward at (464, 400) on iframe >> nth=0 >> internal:control=enter-frame >> span.ui-icon.ui-icon-circle-t
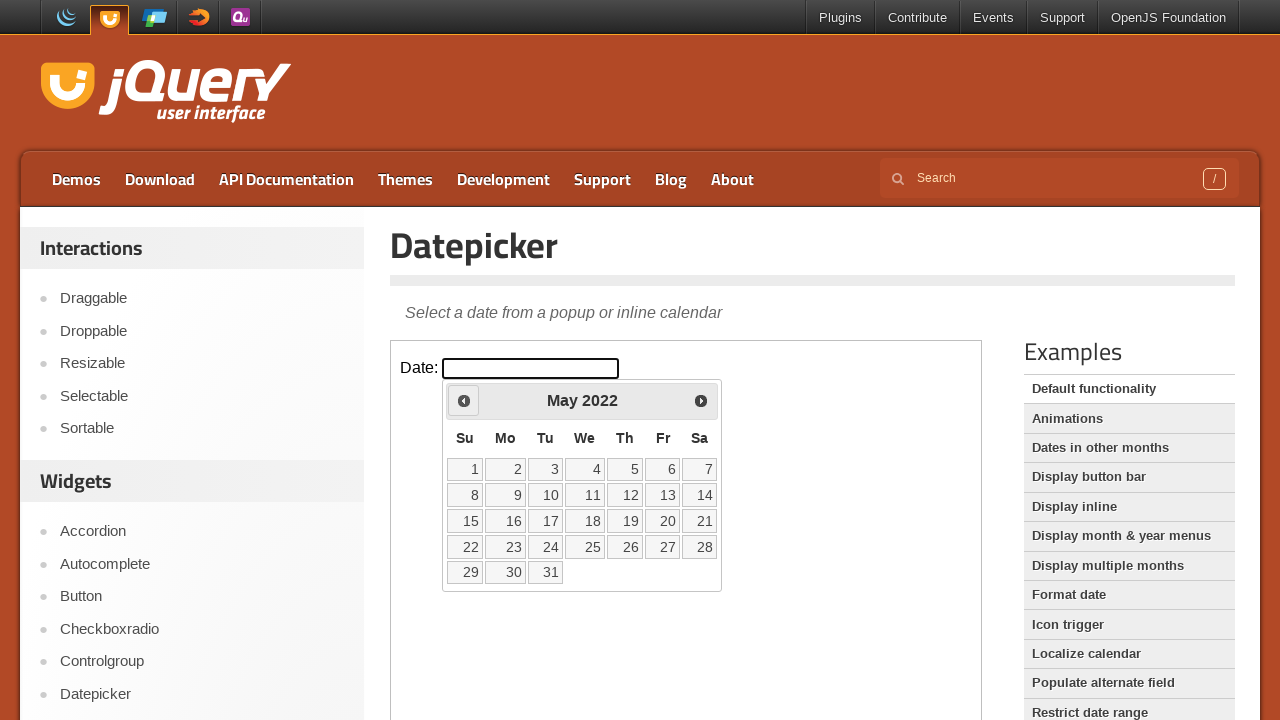

Retrieved current date: May 2022
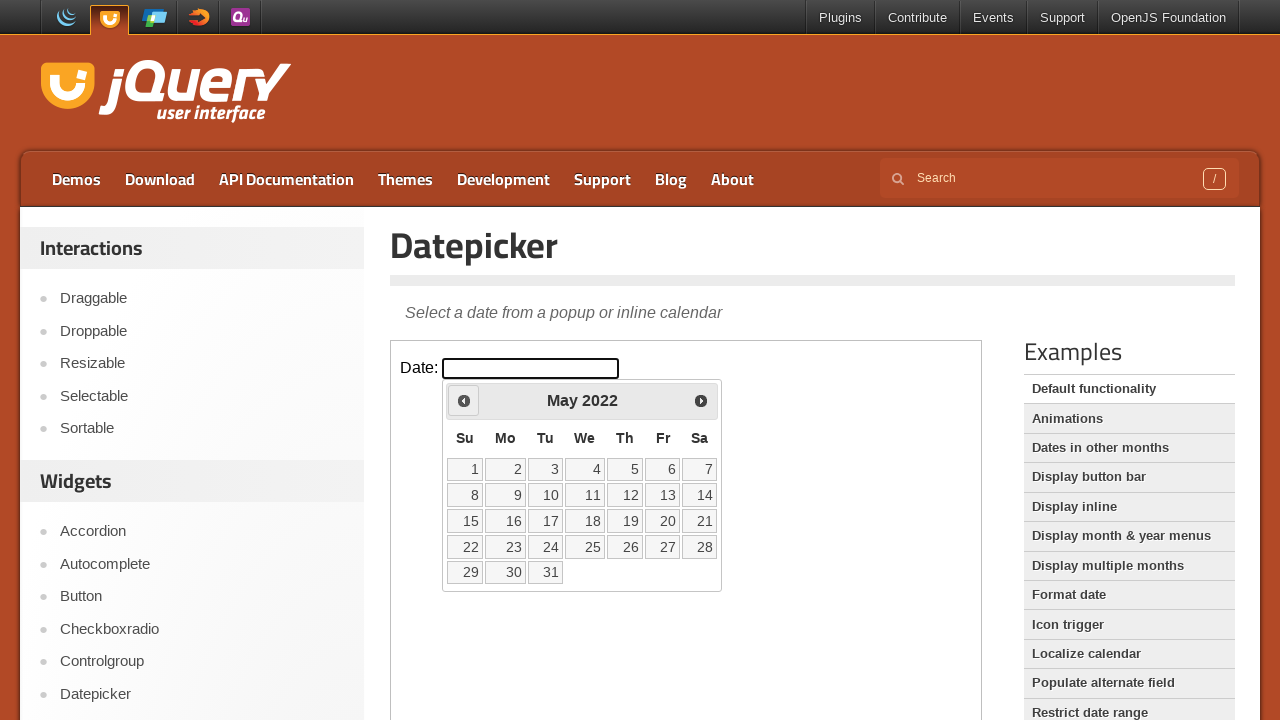

Clicked previous month button to navigate backward at (464, 400) on iframe >> nth=0 >> internal:control=enter-frame >> span.ui-icon.ui-icon-circle-t
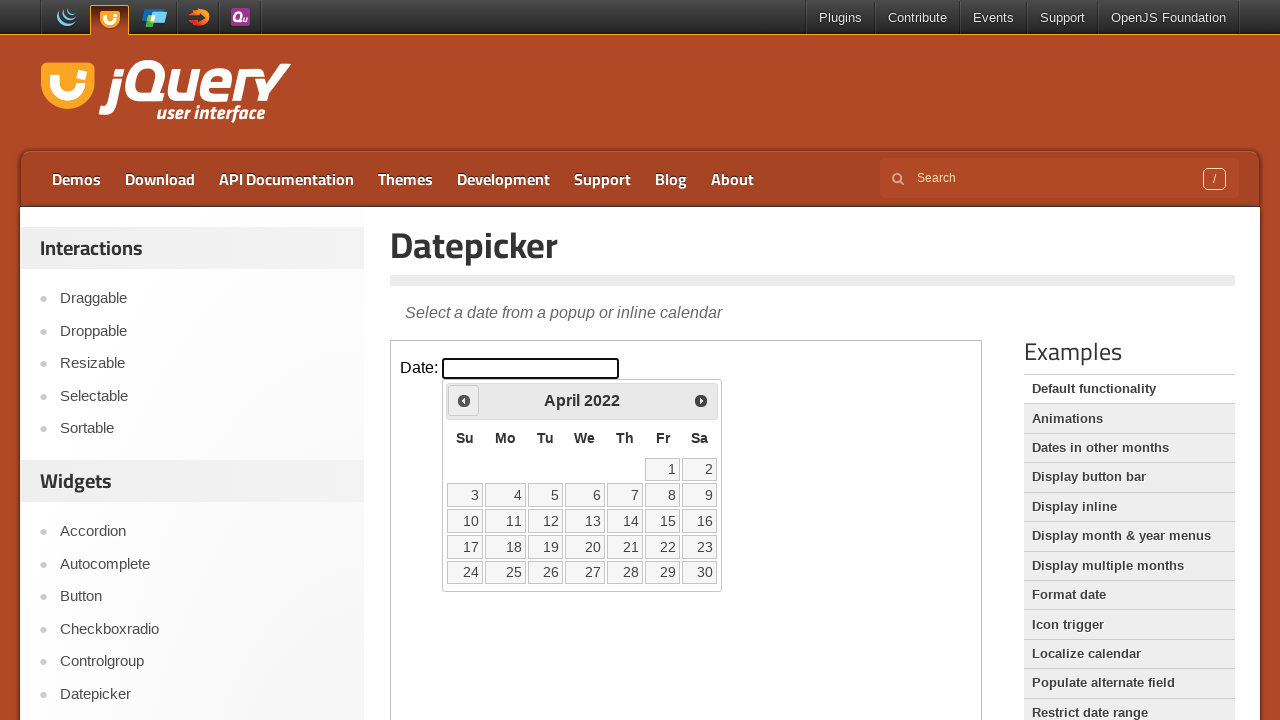

Retrieved current date: April 2022
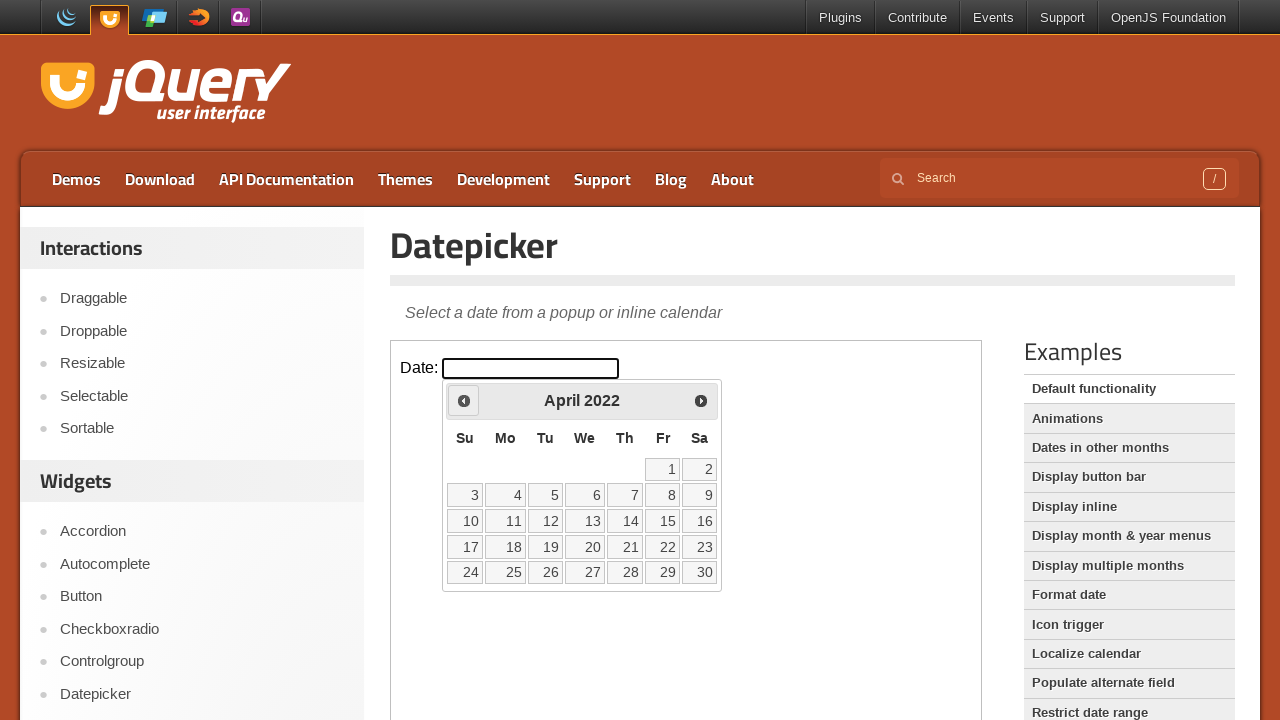

Clicked previous month button to navigate backward at (464, 400) on iframe >> nth=0 >> internal:control=enter-frame >> span.ui-icon.ui-icon-circle-t
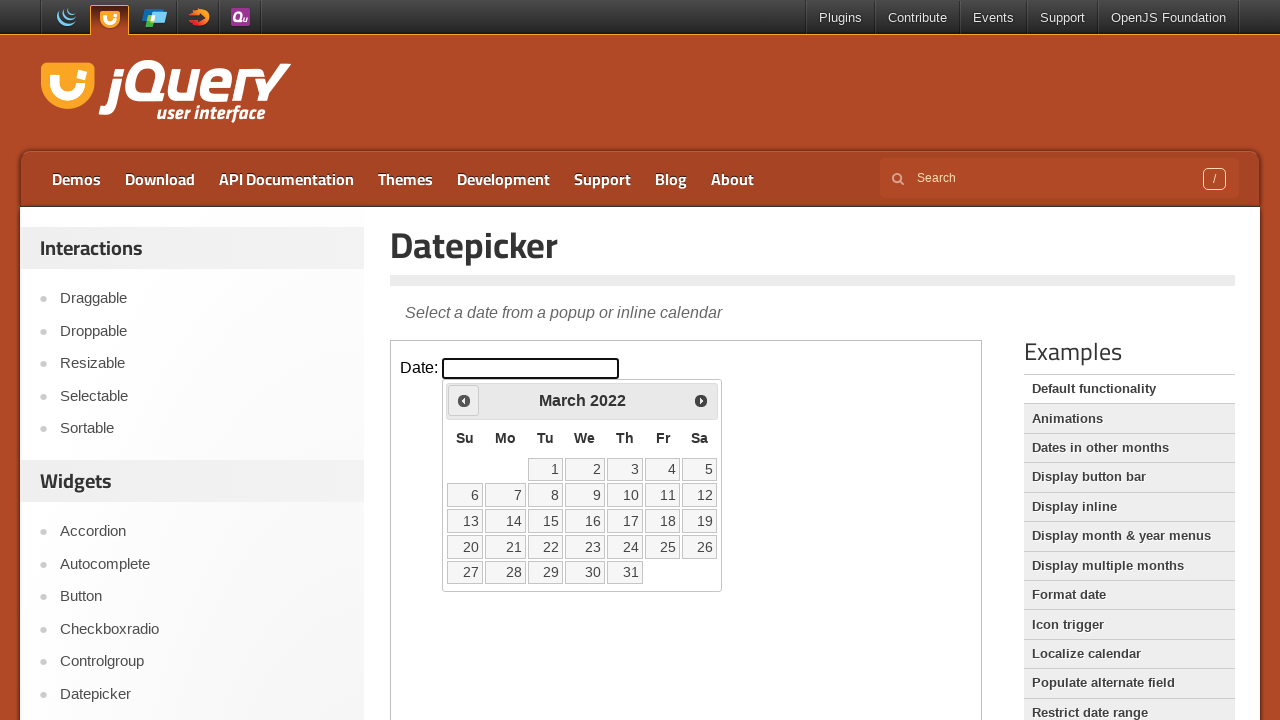

Retrieved current date: March 2022
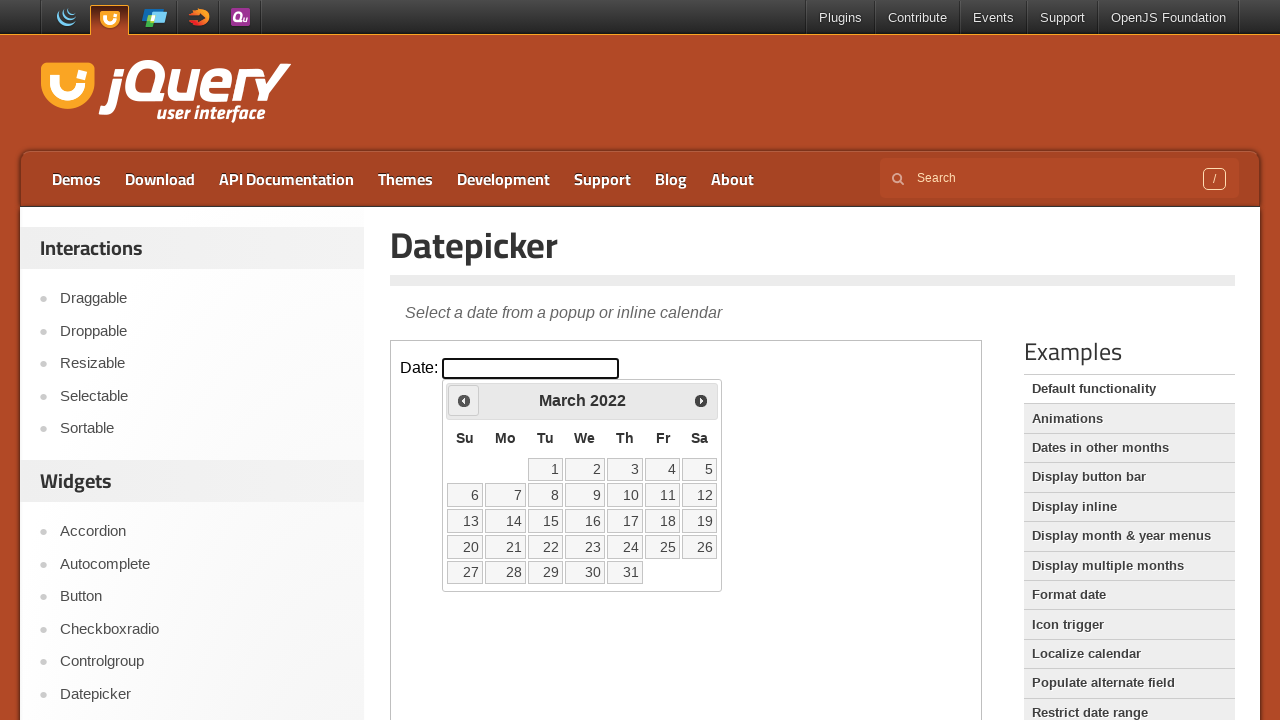

Clicked previous month button to navigate backward at (464, 400) on iframe >> nth=0 >> internal:control=enter-frame >> span.ui-icon.ui-icon-circle-t
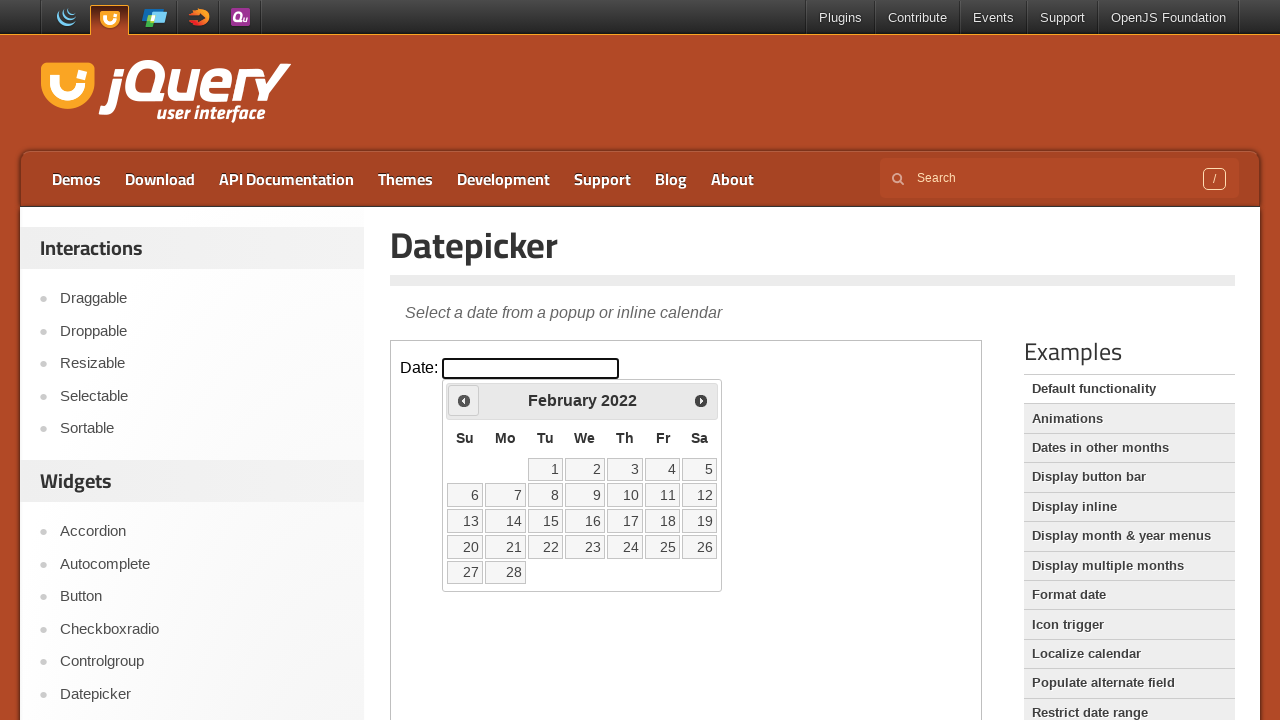

Retrieved current date: February 2022
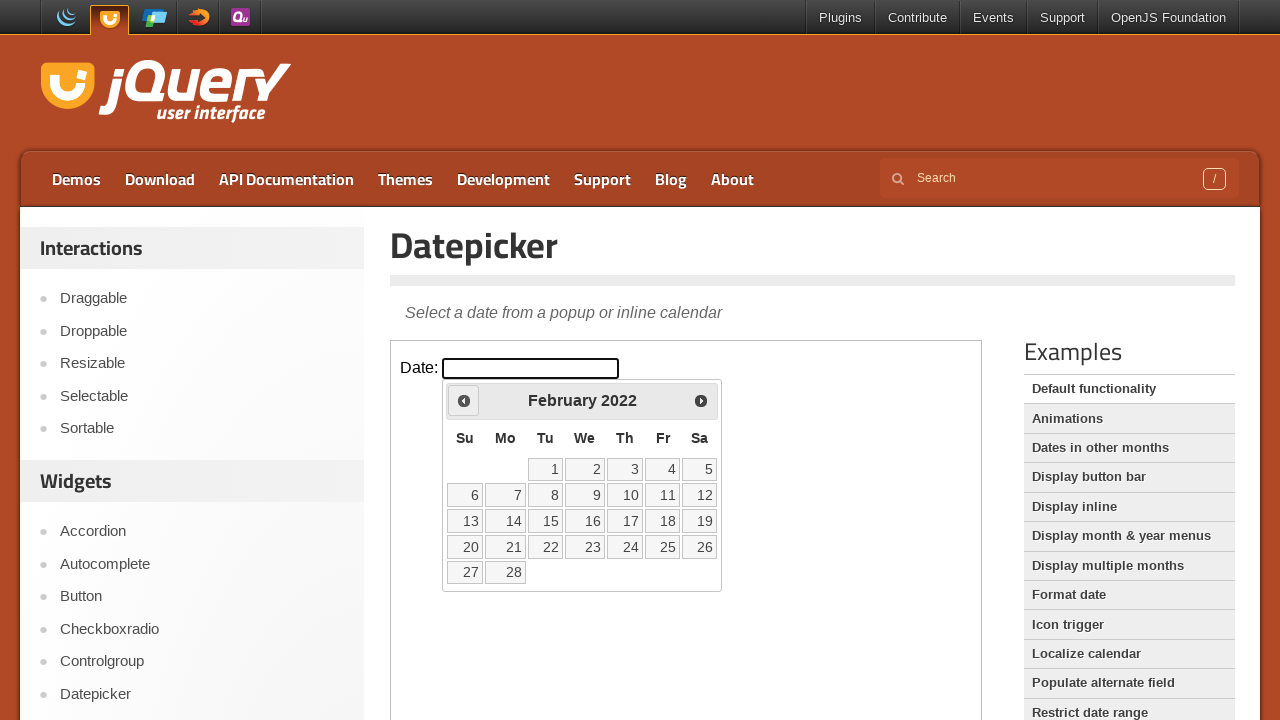

Clicked previous month button to navigate backward at (464, 400) on iframe >> nth=0 >> internal:control=enter-frame >> span.ui-icon.ui-icon-circle-t
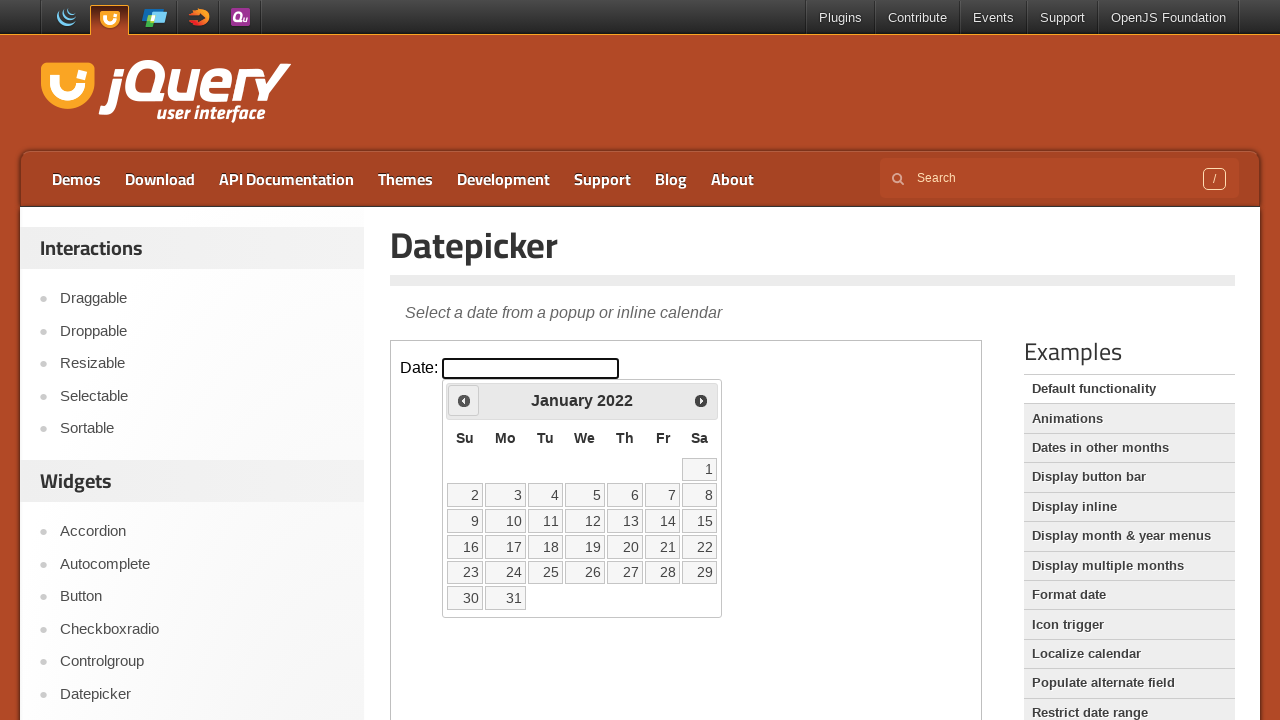

Retrieved current date: January 2022
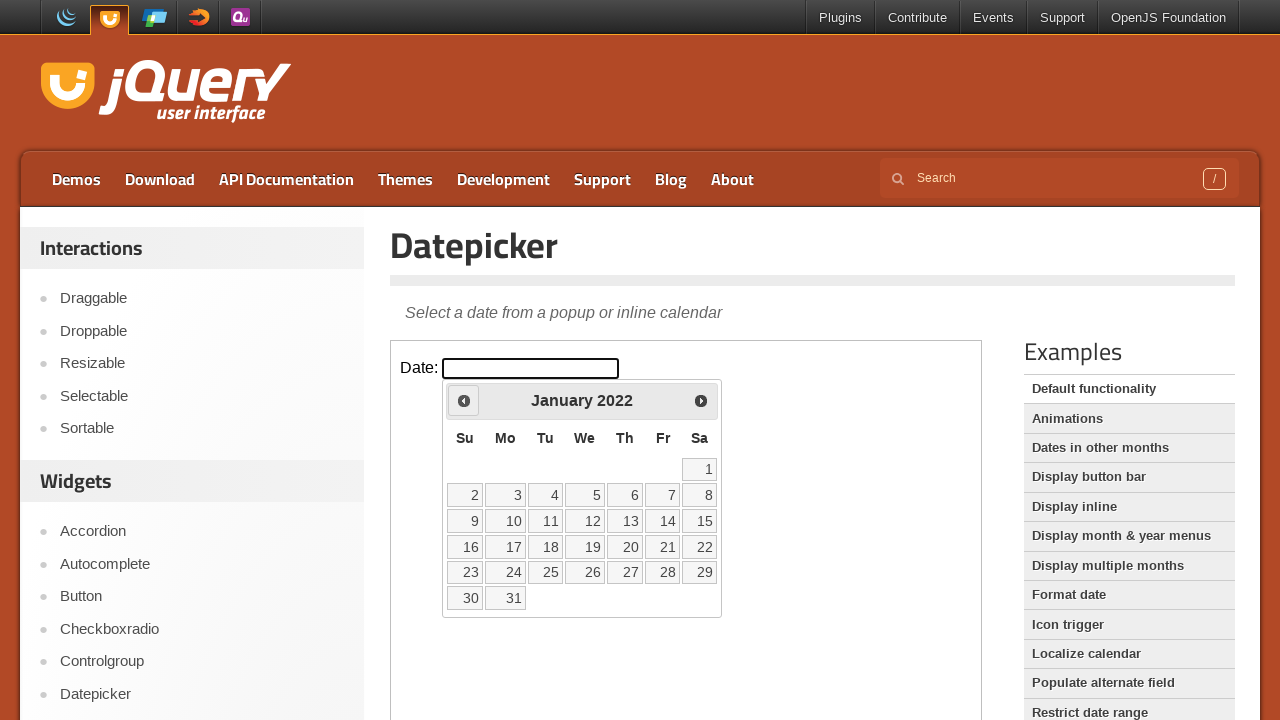

Clicked previous month button to navigate backward at (464, 400) on iframe >> nth=0 >> internal:control=enter-frame >> span.ui-icon.ui-icon-circle-t
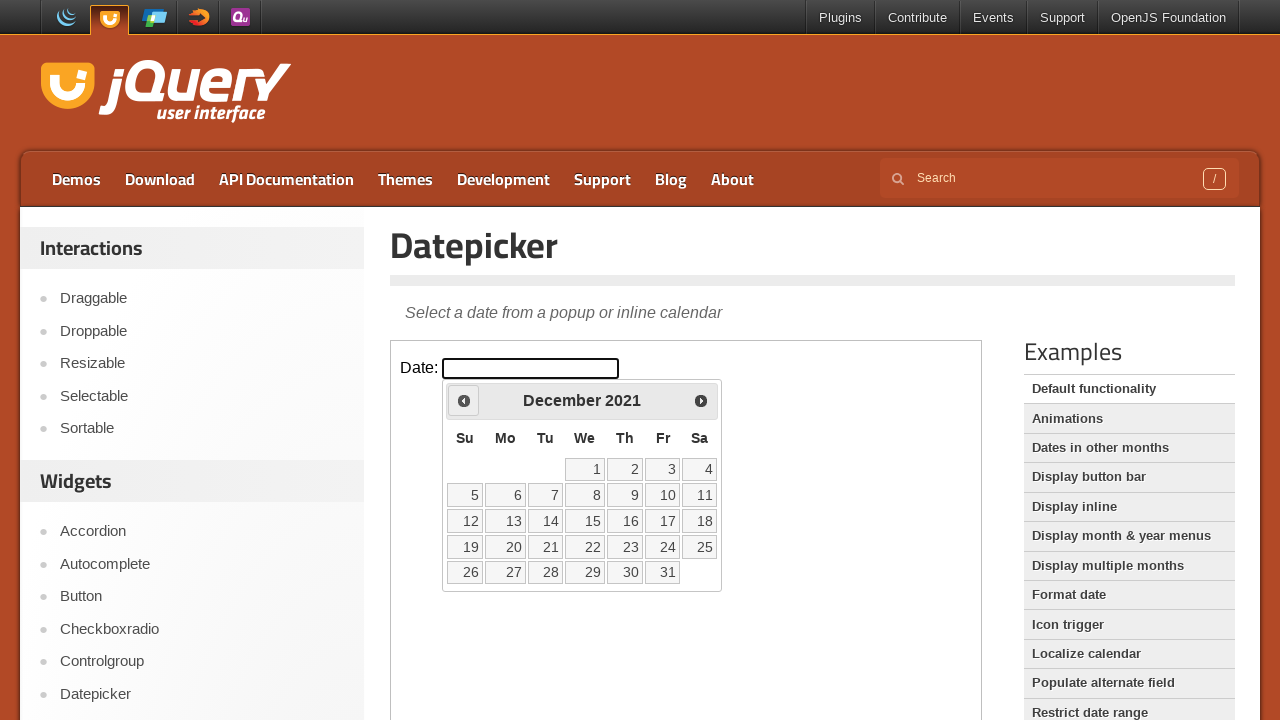

Retrieved current date: December 2021
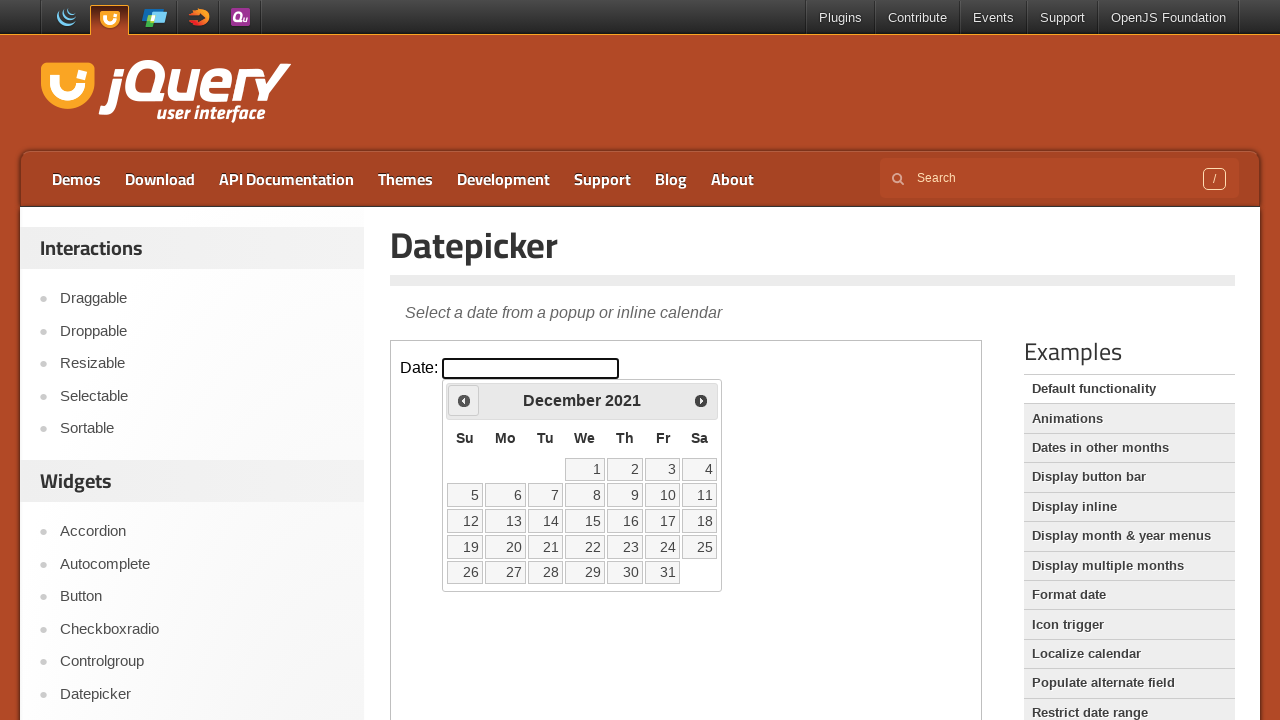

Clicked previous month button to navigate backward at (464, 400) on iframe >> nth=0 >> internal:control=enter-frame >> span.ui-icon.ui-icon-circle-t
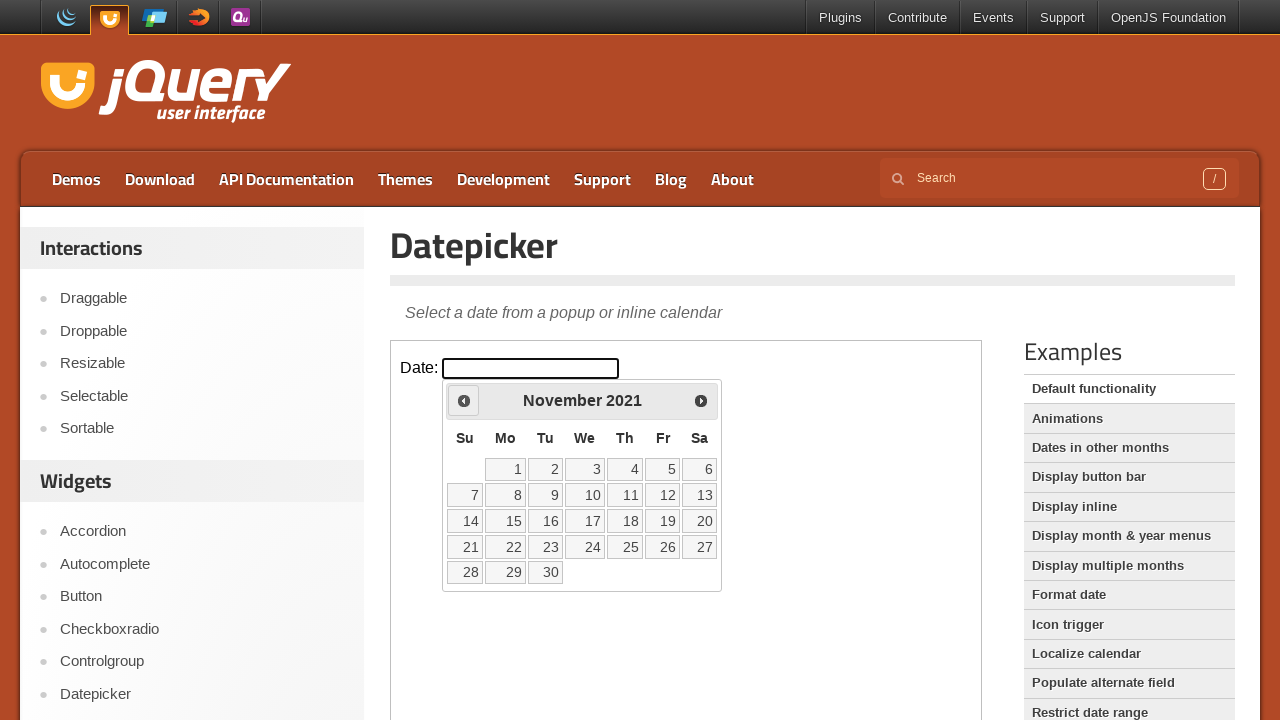

Retrieved current date: November 2021
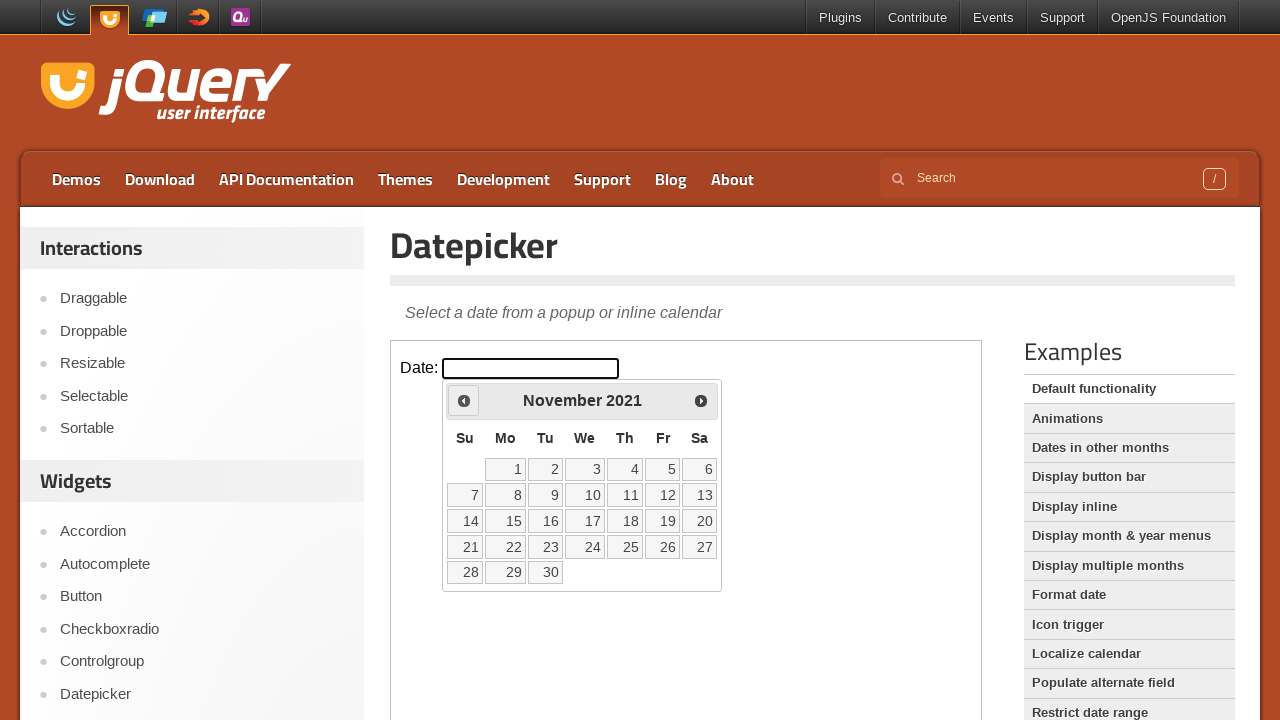

Clicked previous month button to navigate backward at (464, 400) on iframe >> nth=0 >> internal:control=enter-frame >> span.ui-icon.ui-icon-circle-t
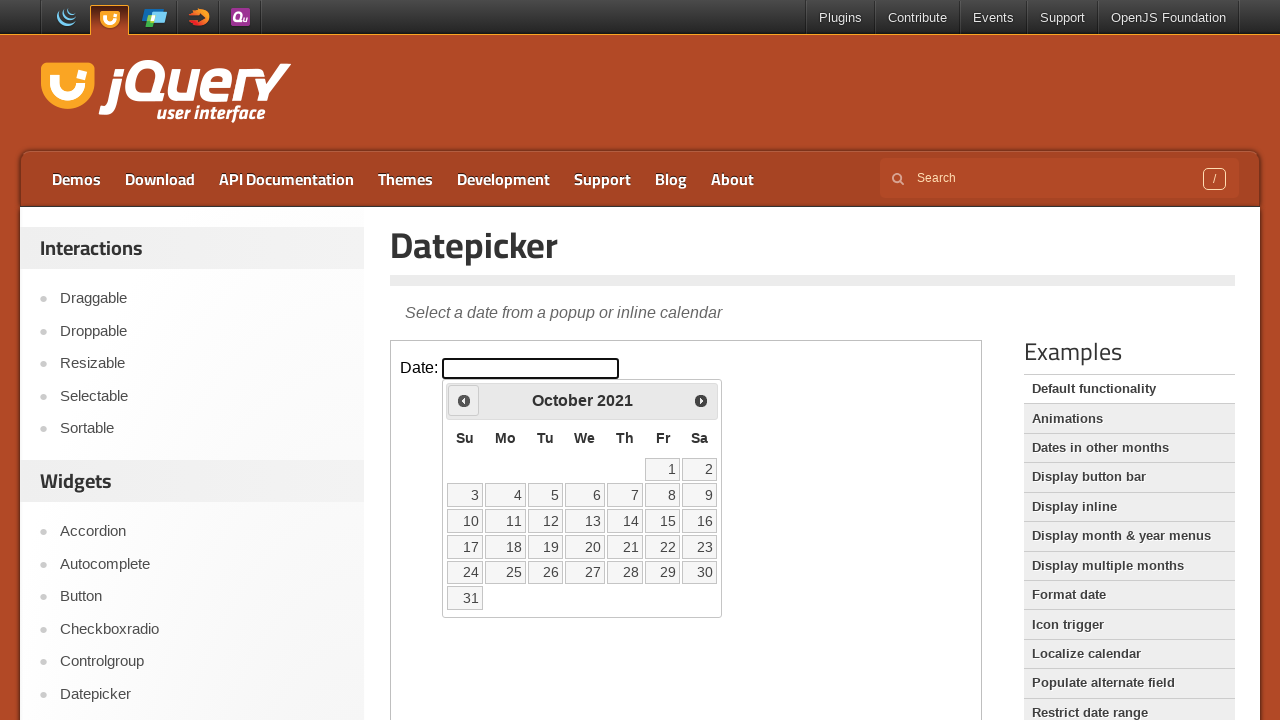

Retrieved current date: October 2021
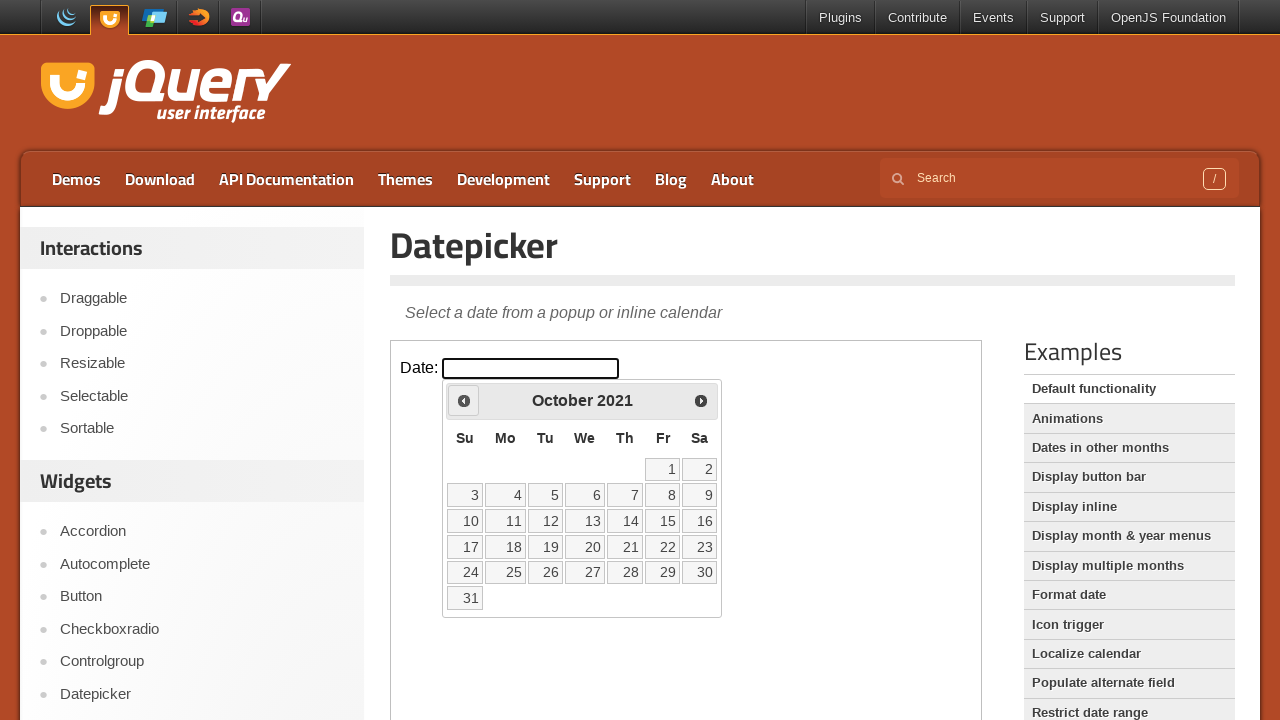

Clicked previous month button to navigate backward at (464, 400) on iframe >> nth=0 >> internal:control=enter-frame >> span.ui-icon.ui-icon-circle-t
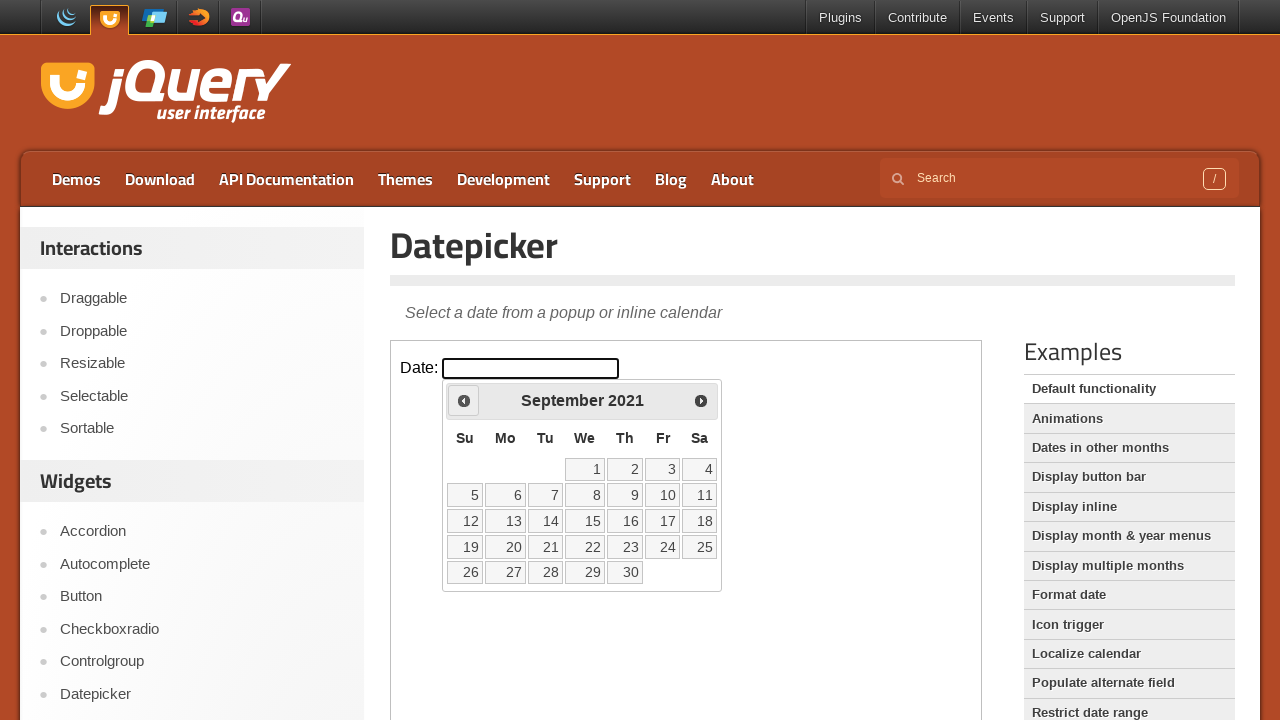

Retrieved current date: September 2021
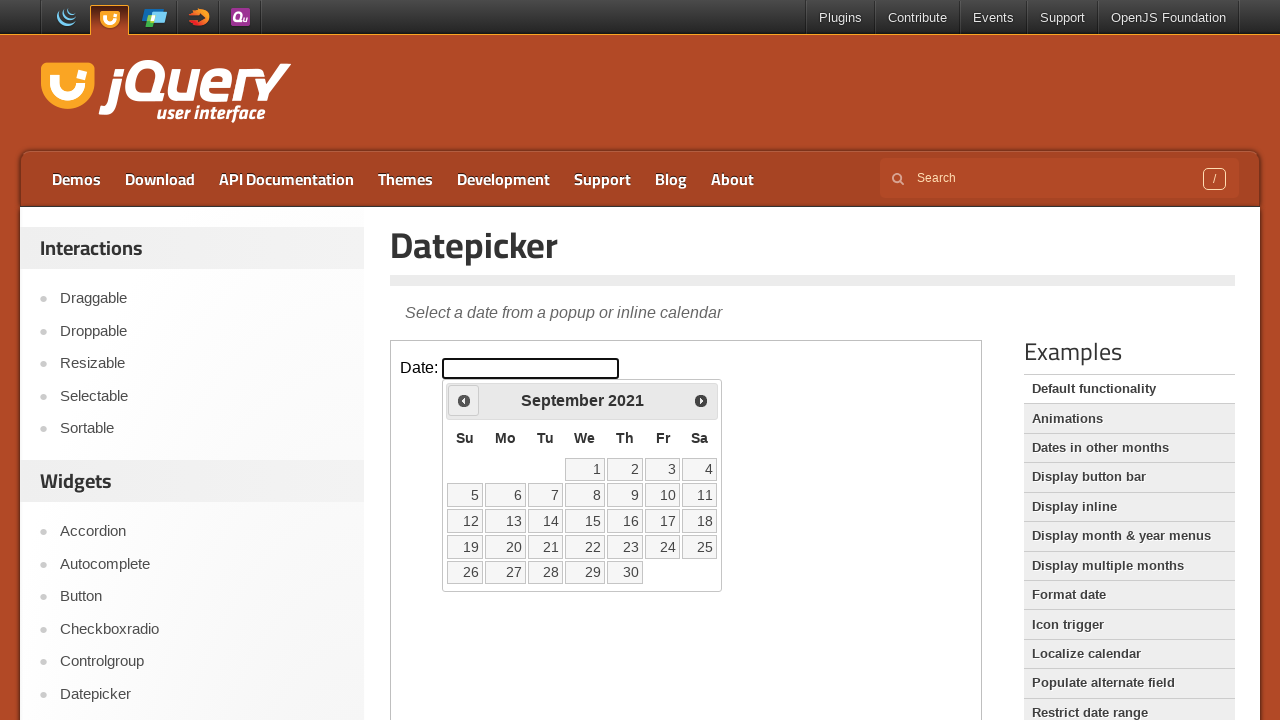

Clicked previous month button to navigate backward at (464, 400) on iframe >> nth=0 >> internal:control=enter-frame >> span.ui-icon.ui-icon-circle-t
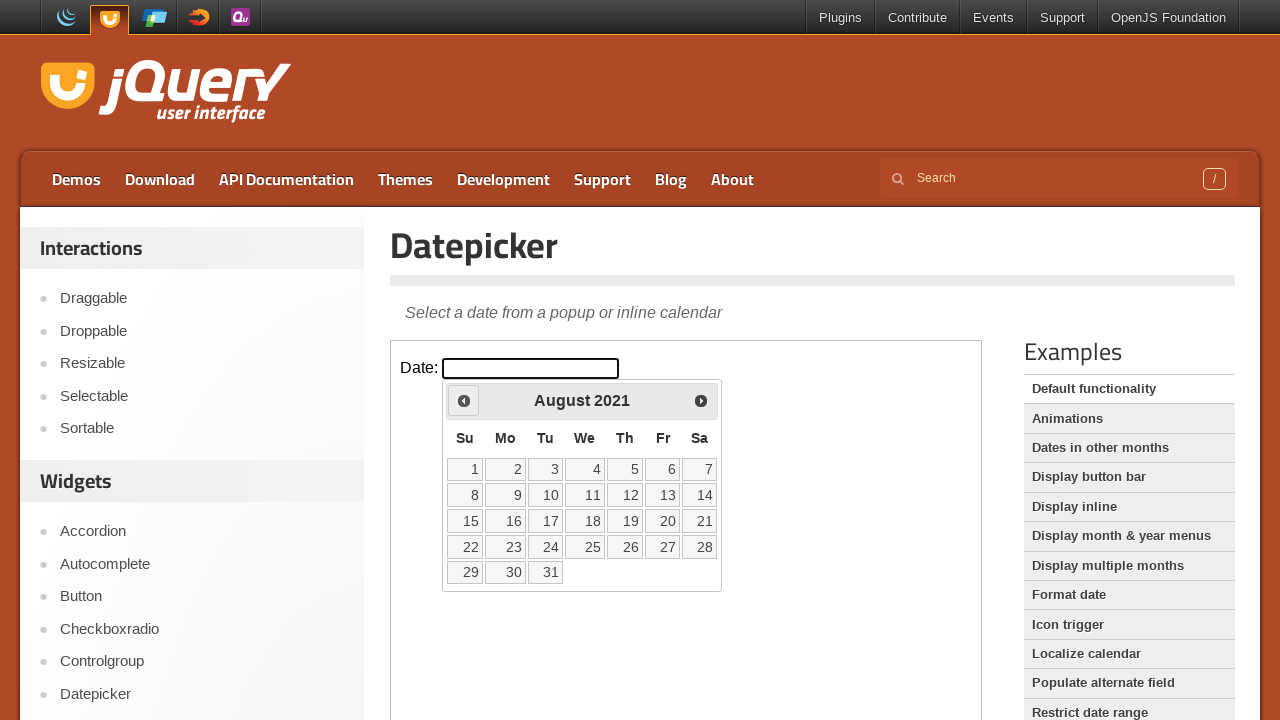

Retrieved current date: August 2021
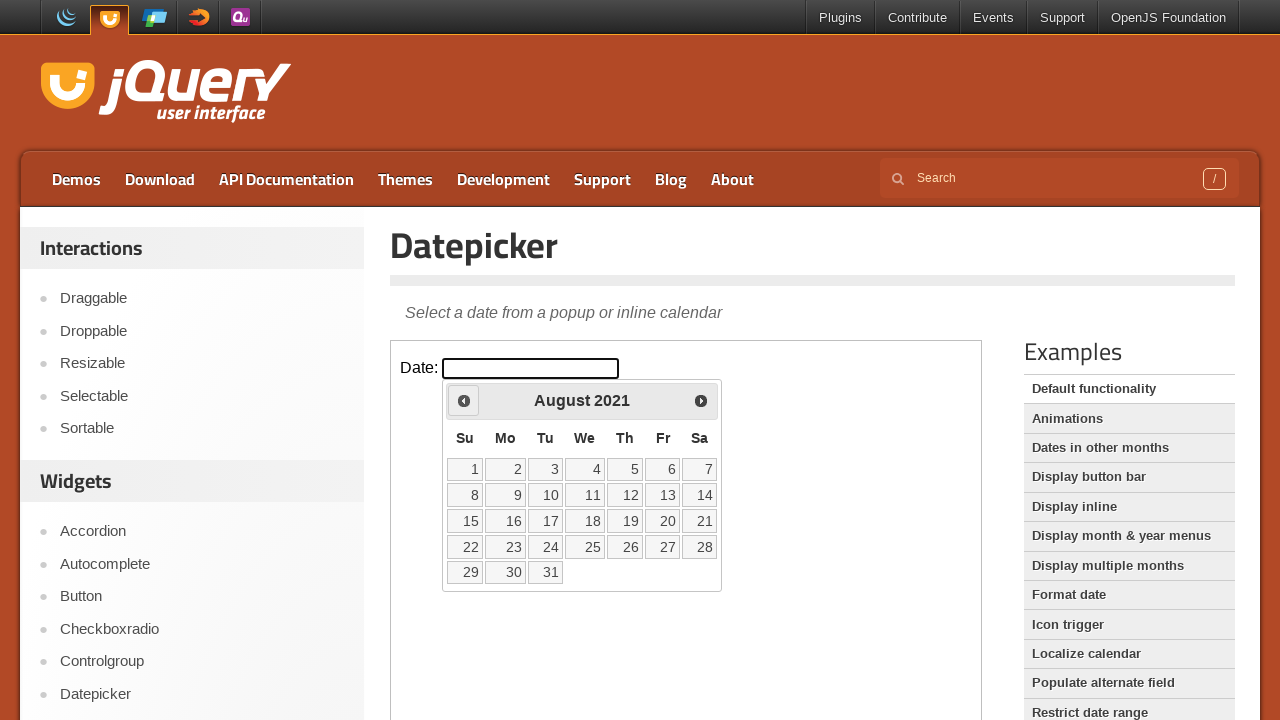

Clicked previous month button to navigate backward at (464, 400) on iframe >> nth=0 >> internal:control=enter-frame >> span.ui-icon.ui-icon-circle-t
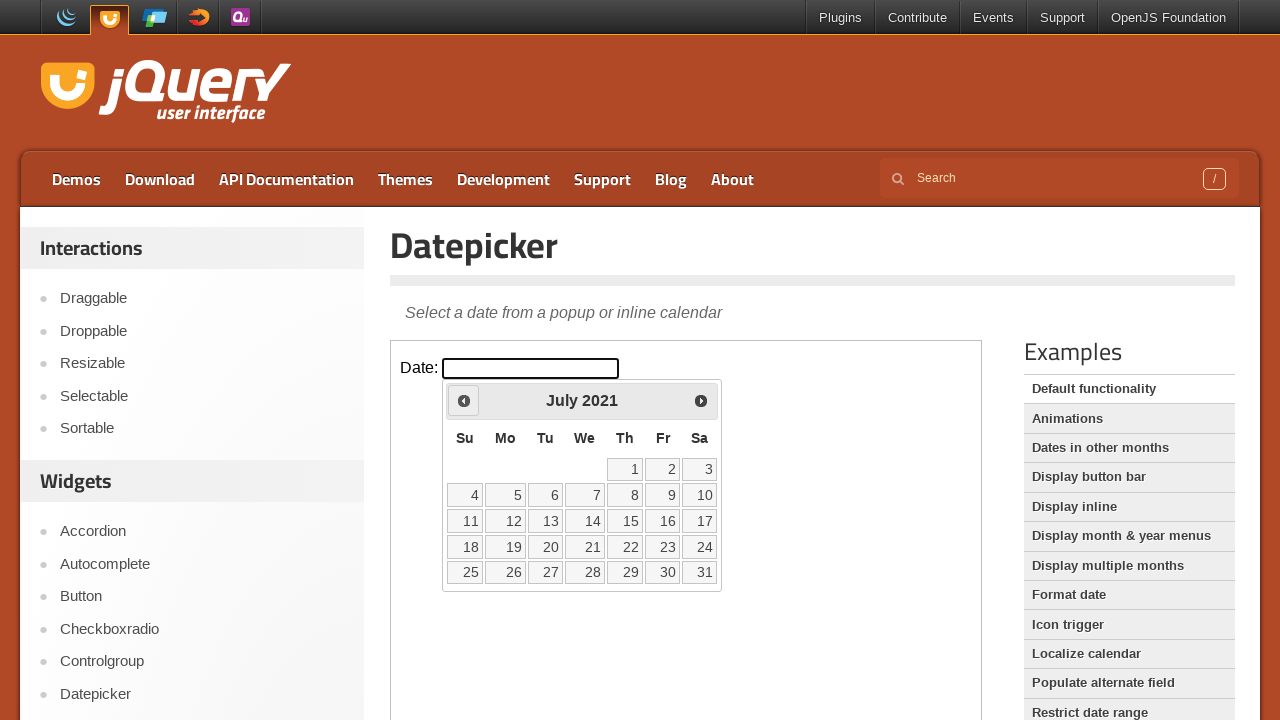

Retrieved current date: July 2021
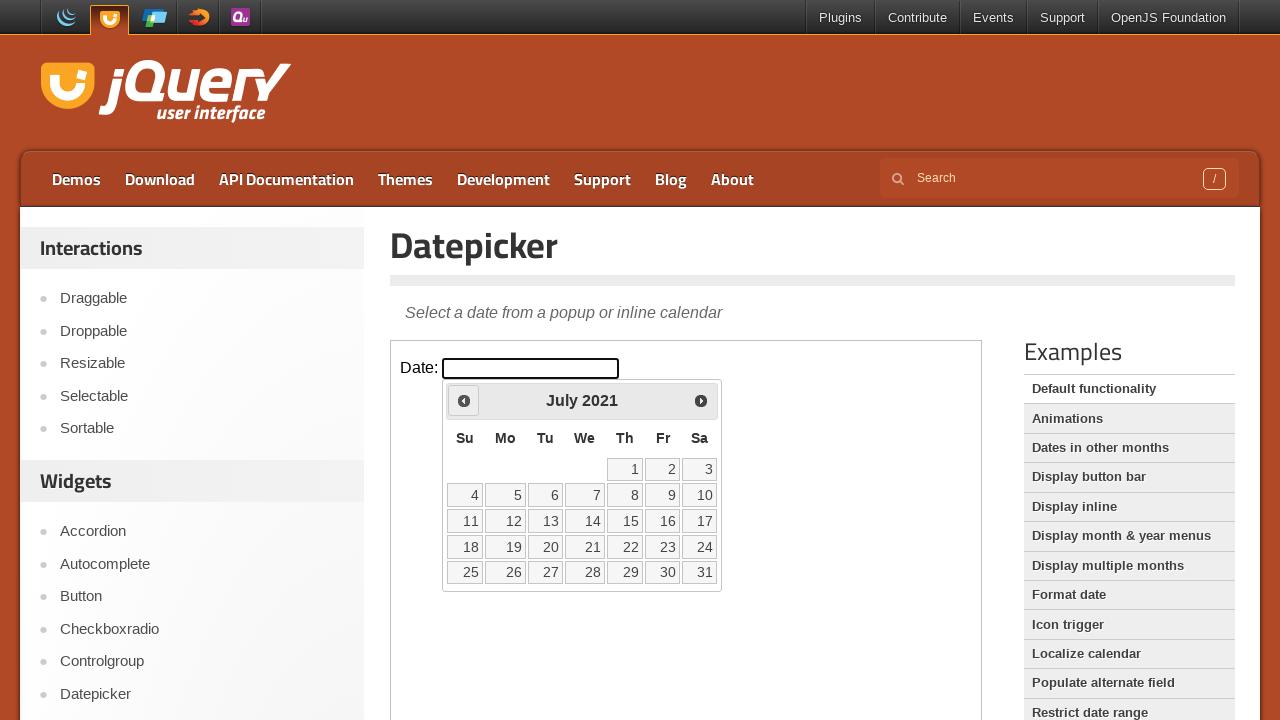

Clicked previous month button to navigate backward at (464, 400) on iframe >> nth=0 >> internal:control=enter-frame >> span.ui-icon.ui-icon-circle-t
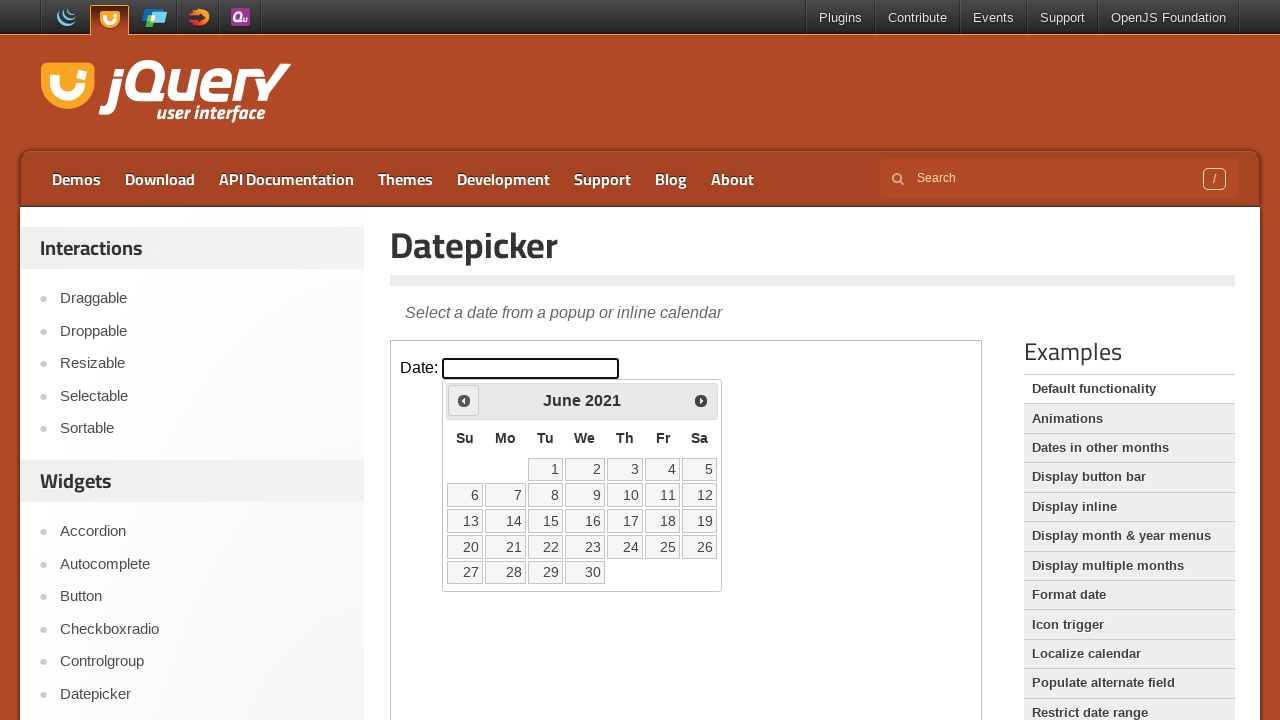

Retrieved current date: June 2021
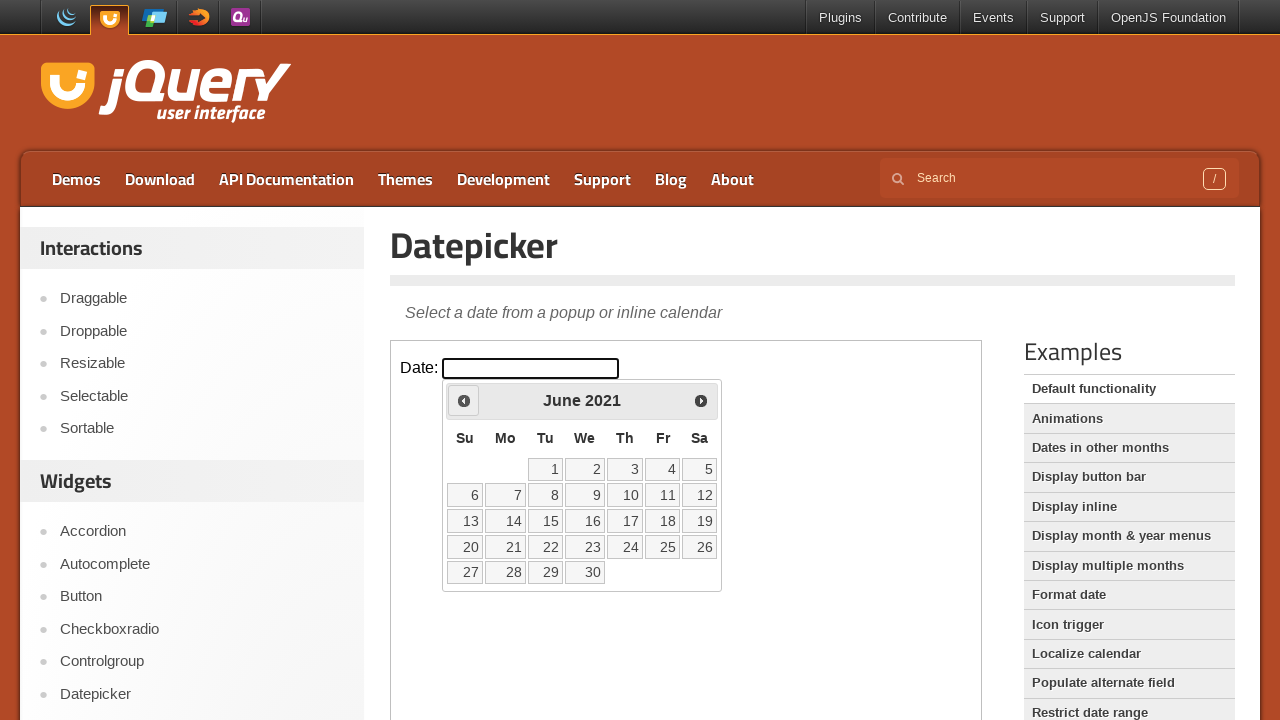

Clicked previous month button to navigate backward at (464, 400) on iframe >> nth=0 >> internal:control=enter-frame >> span.ui-icon.ui-icon-circle-t
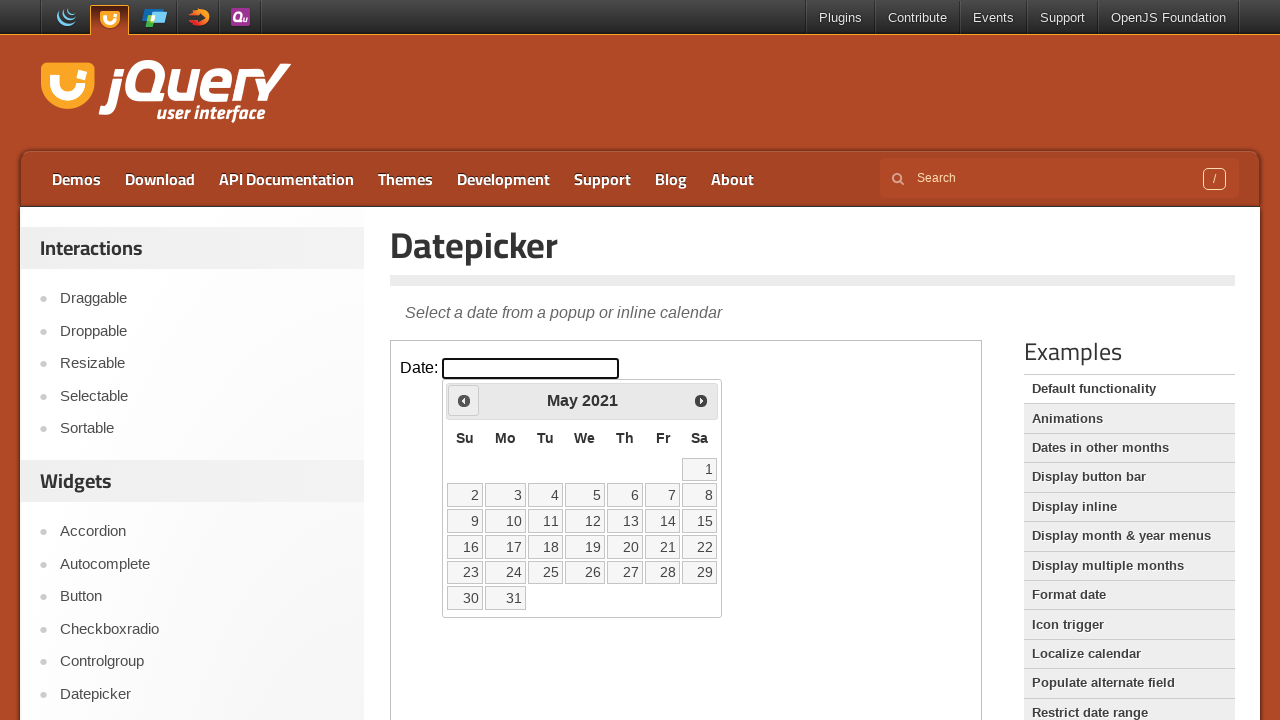

Retrieved current date: May 2021
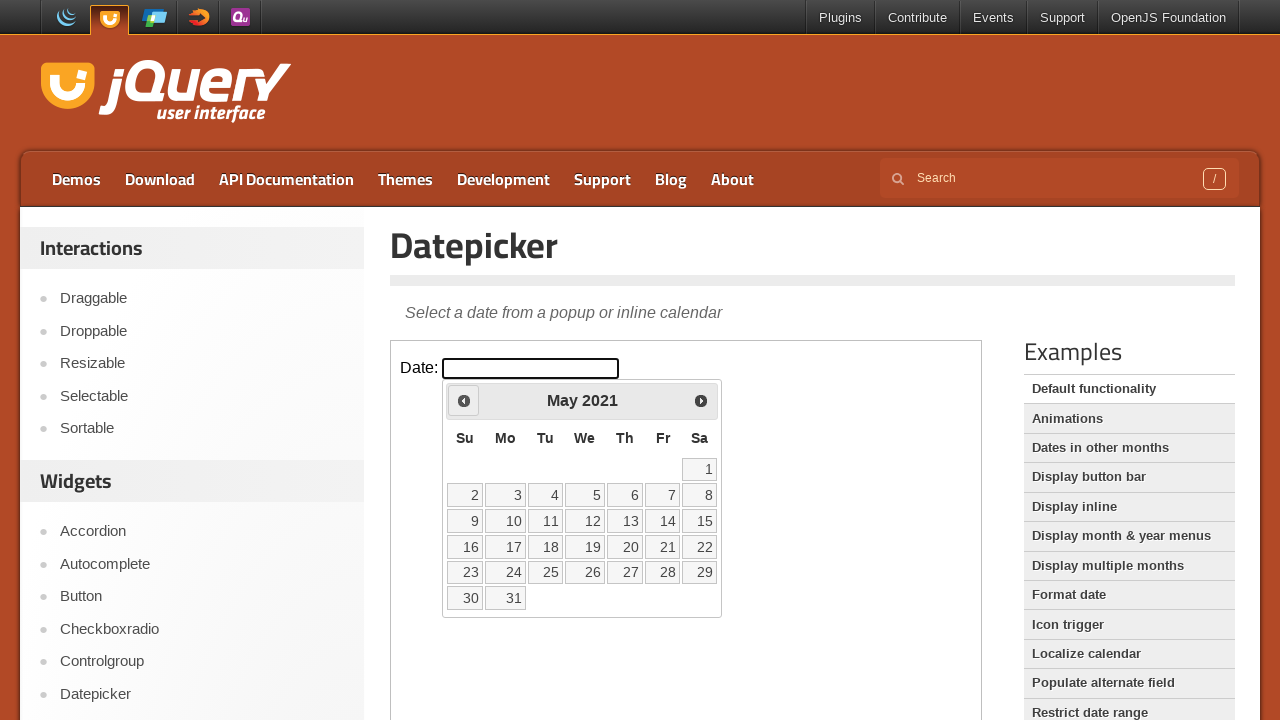

Clicked previous month button to navigate backward at (464, 400) on iframe >> nth=0 >> internal:control=enter-frame >> span.ui-icon.ui-icon-circle-t
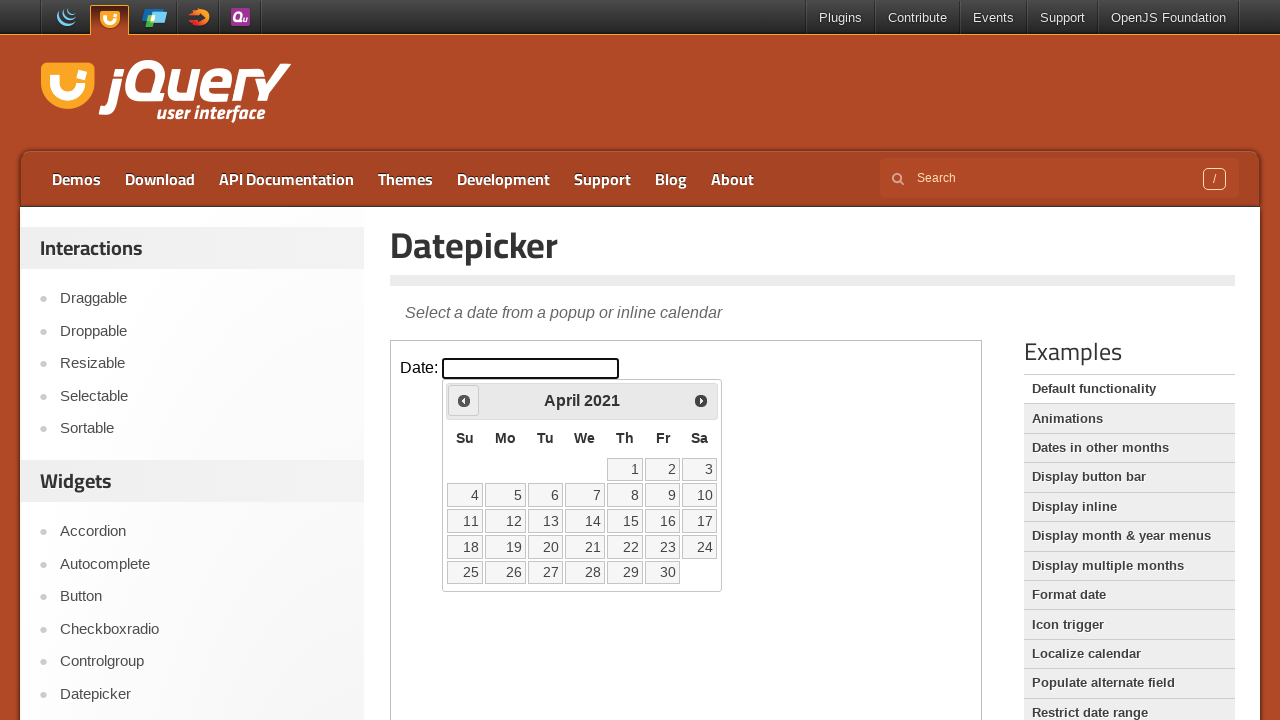

Retrieved current date: April 2021
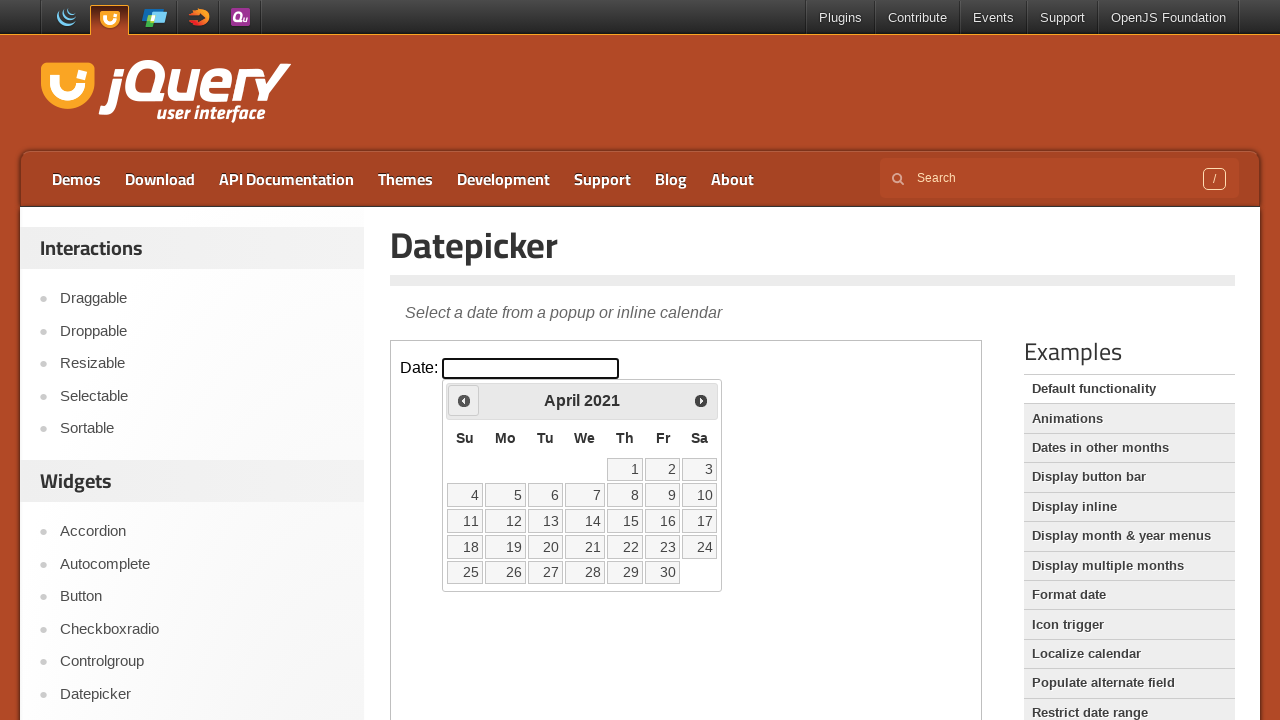

Clicked previous month button to navigate backward at (464, 400) on iframe >> nth=0 >> internal:control=enter-frame >> span.ui-icon.ui-icon-circle-t
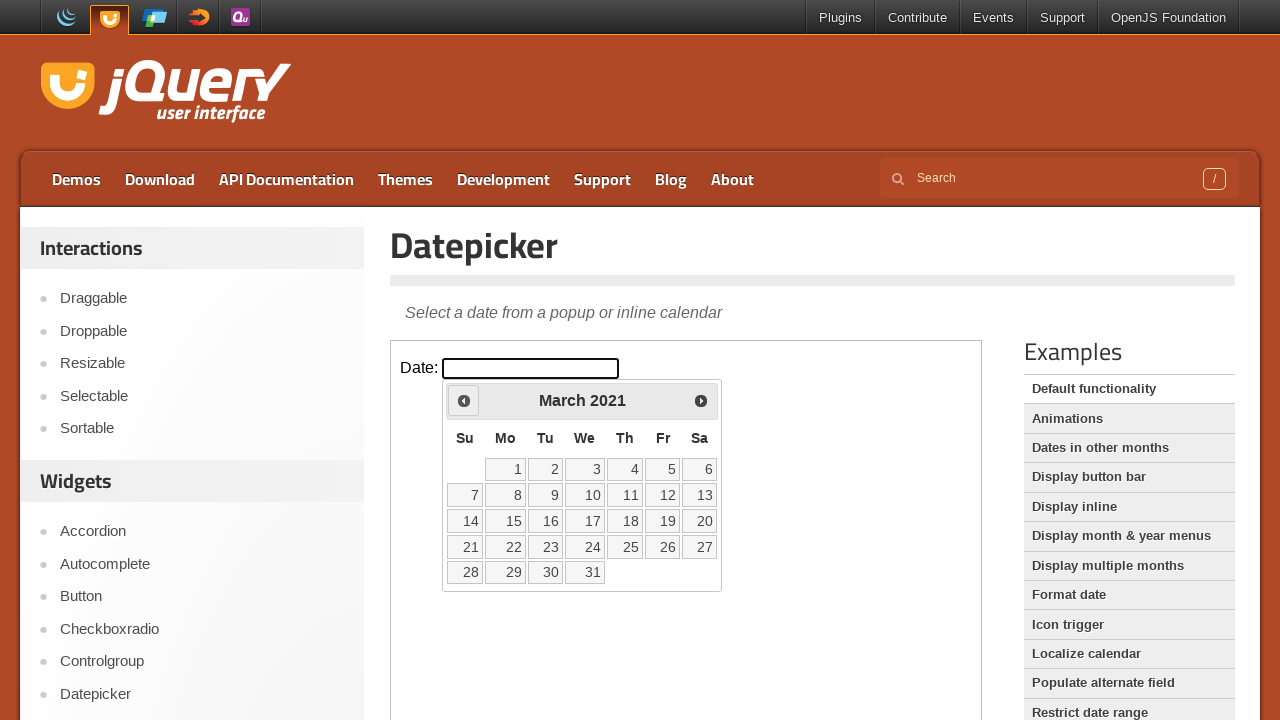

Retrieved current date: March 2021
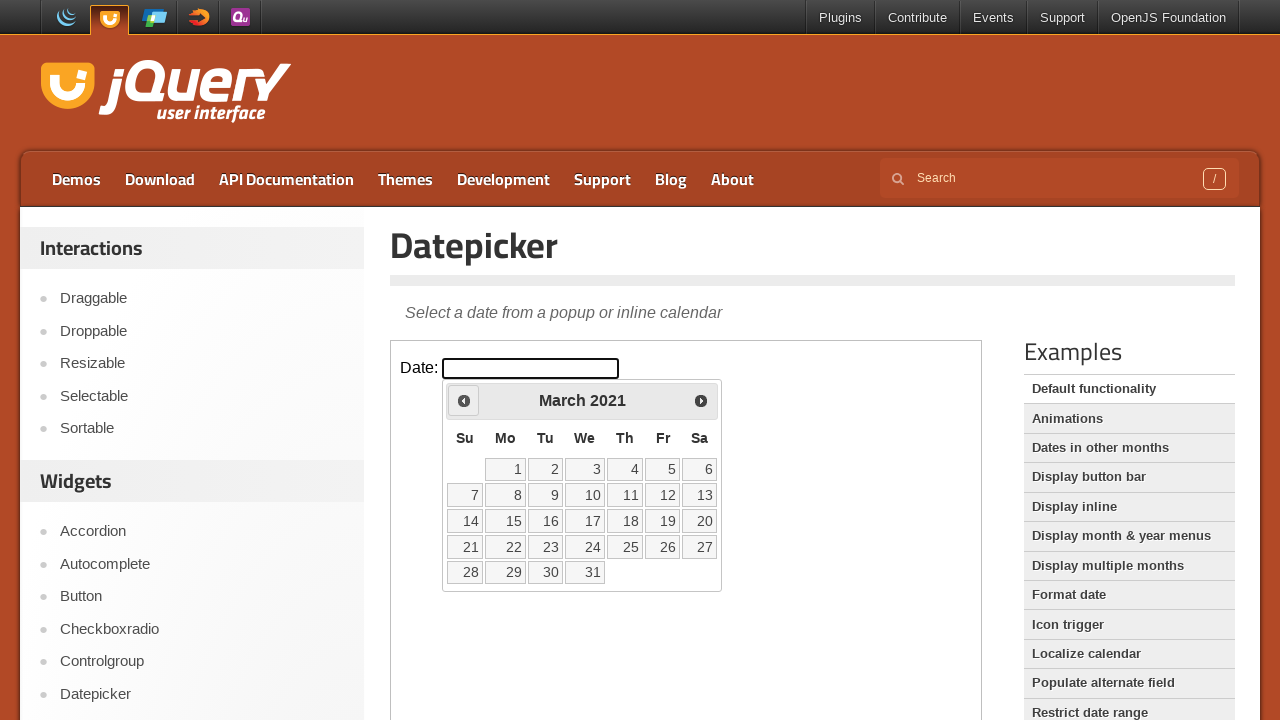

Clicked previous month button to navigate backward at (464, 400) on iframe >> nth=0 >> internal:control=enter-frame >> span.ui-icon.ui-icon-circle-t
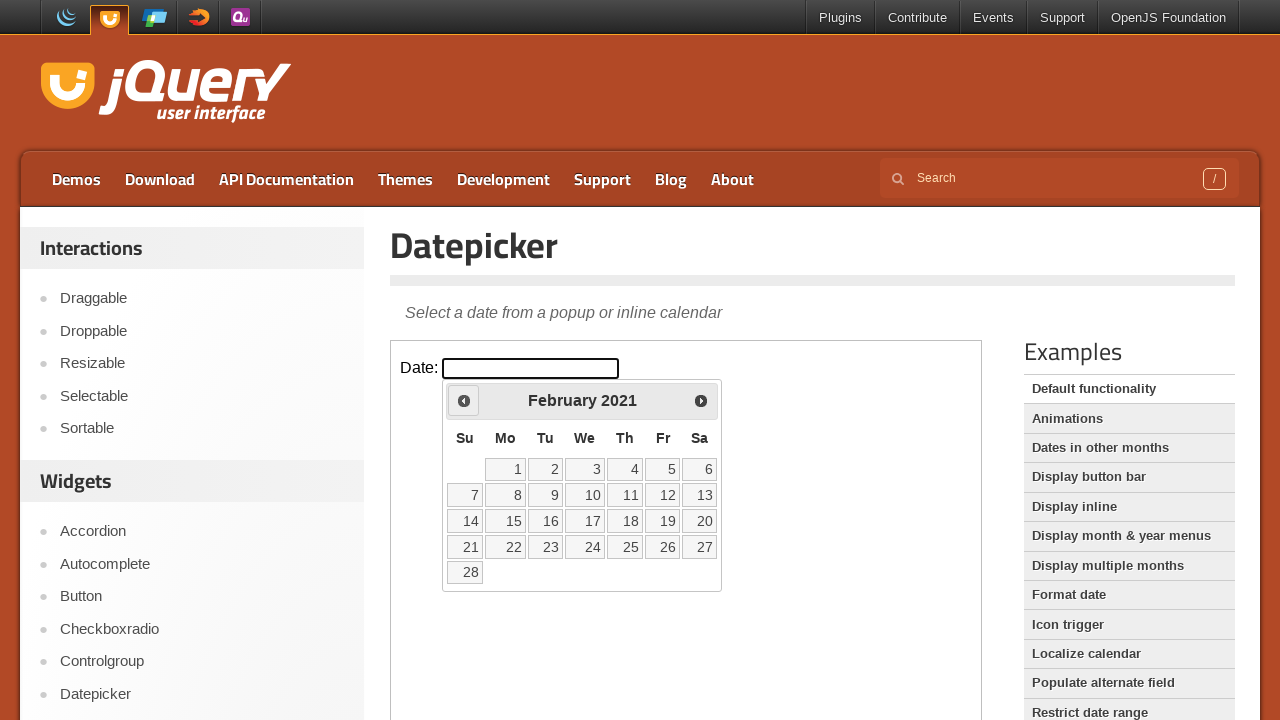

Retrieved current date: February 2021
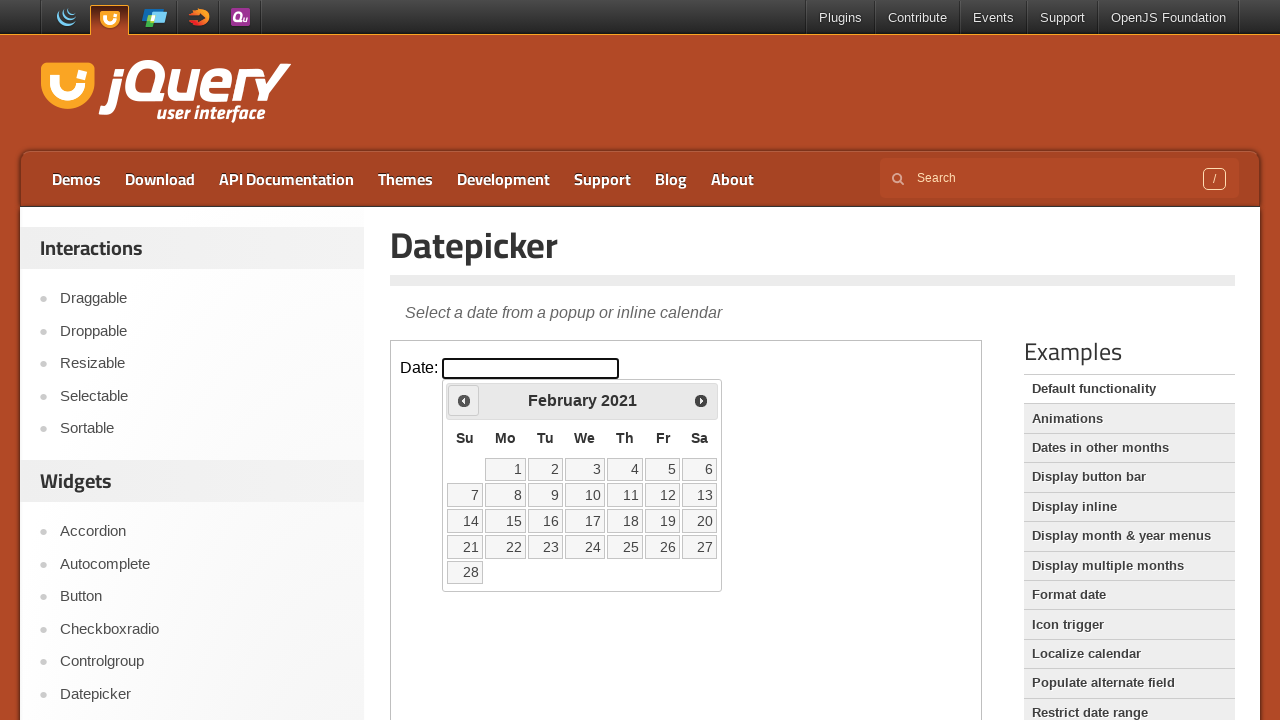

Clicked previous month button to navigate backward at (464, 400) on iframe >> nth=0 >> internal:control=enter-frame >> span.ui-icon.ui-icon-circle-t
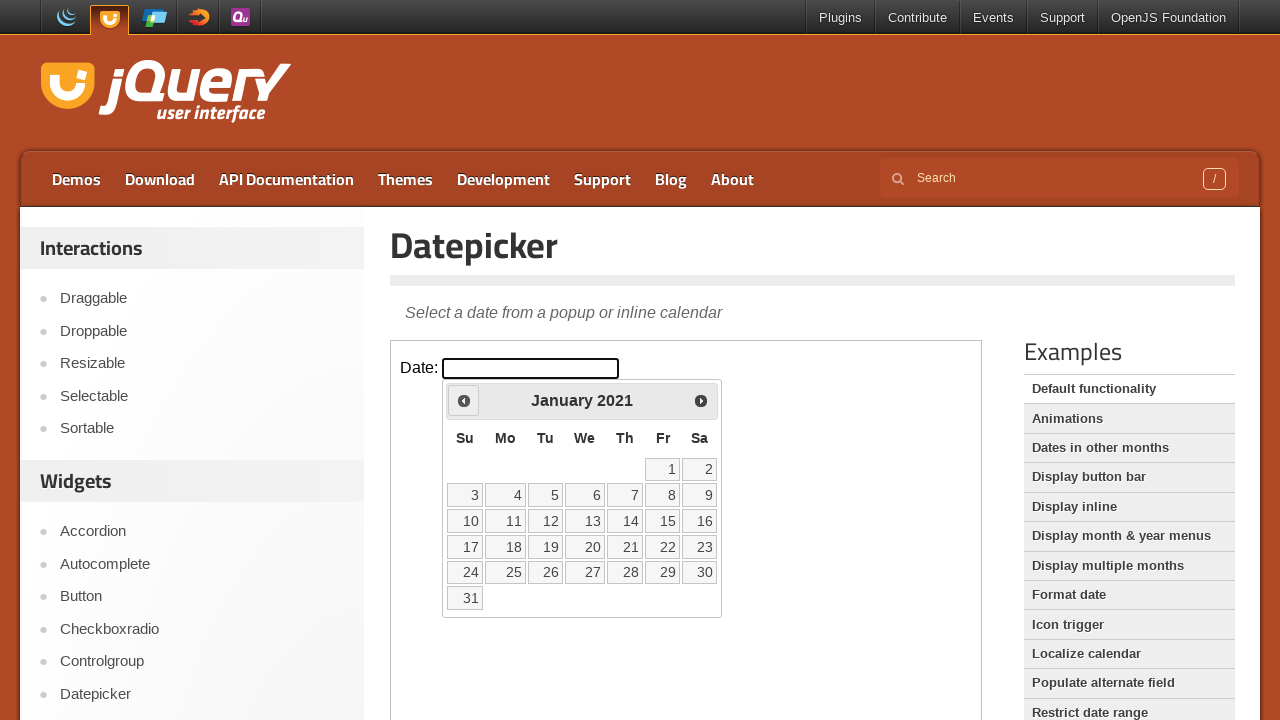

Retrieved current date: January 2021
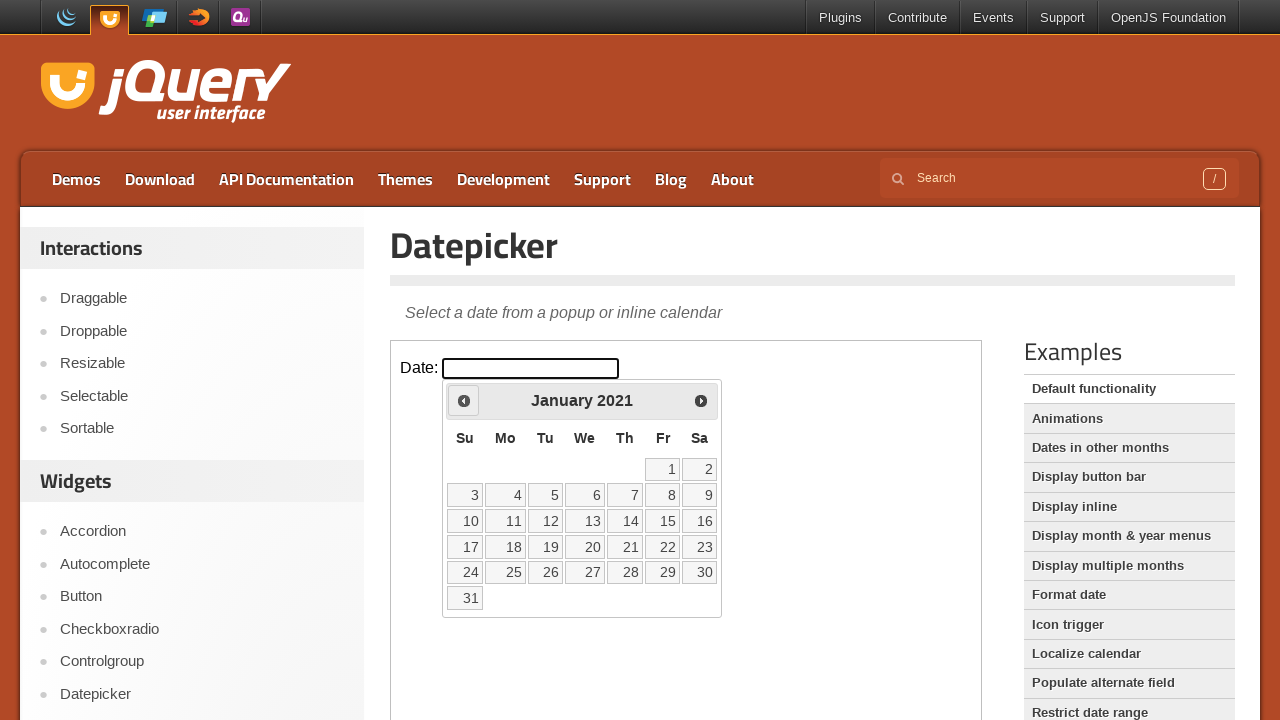

Clicked previous month button to navigate backward at (464, 400) on iframe >> nth=0 >> internal:control=enter-frame >> span.ui-icon.ui-icon-circle-t
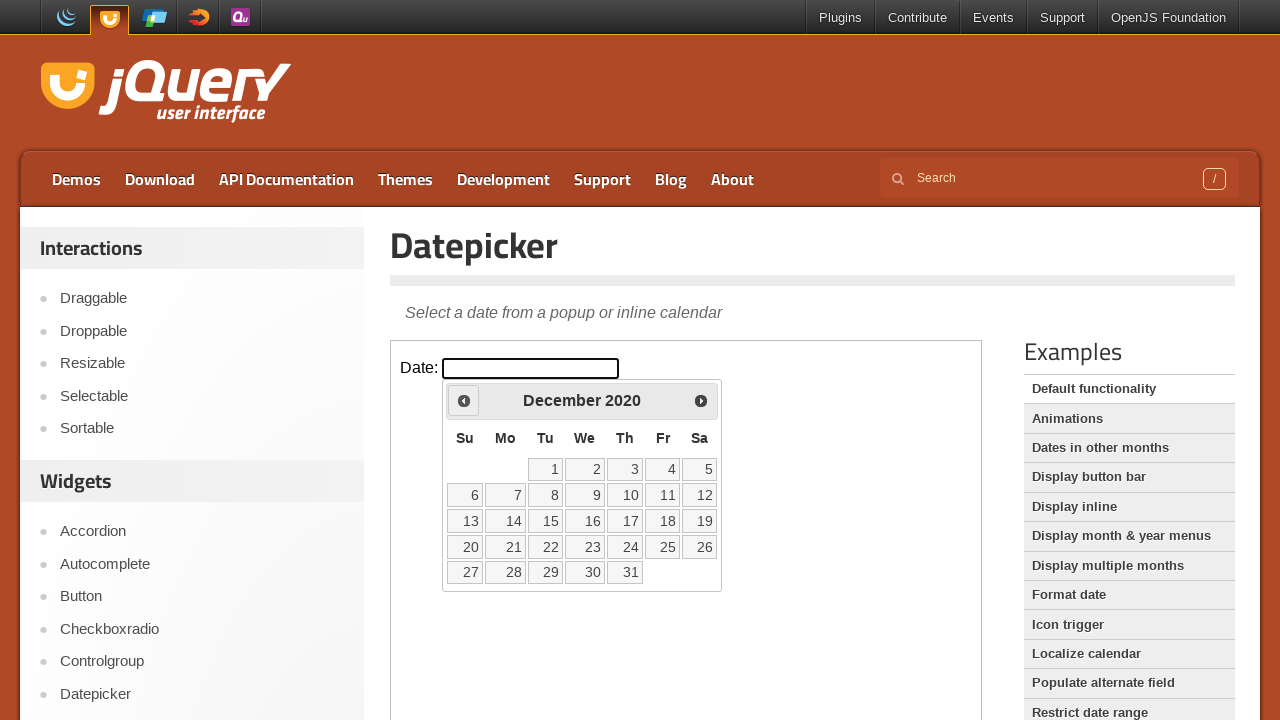

Retrieved current date: December 2020
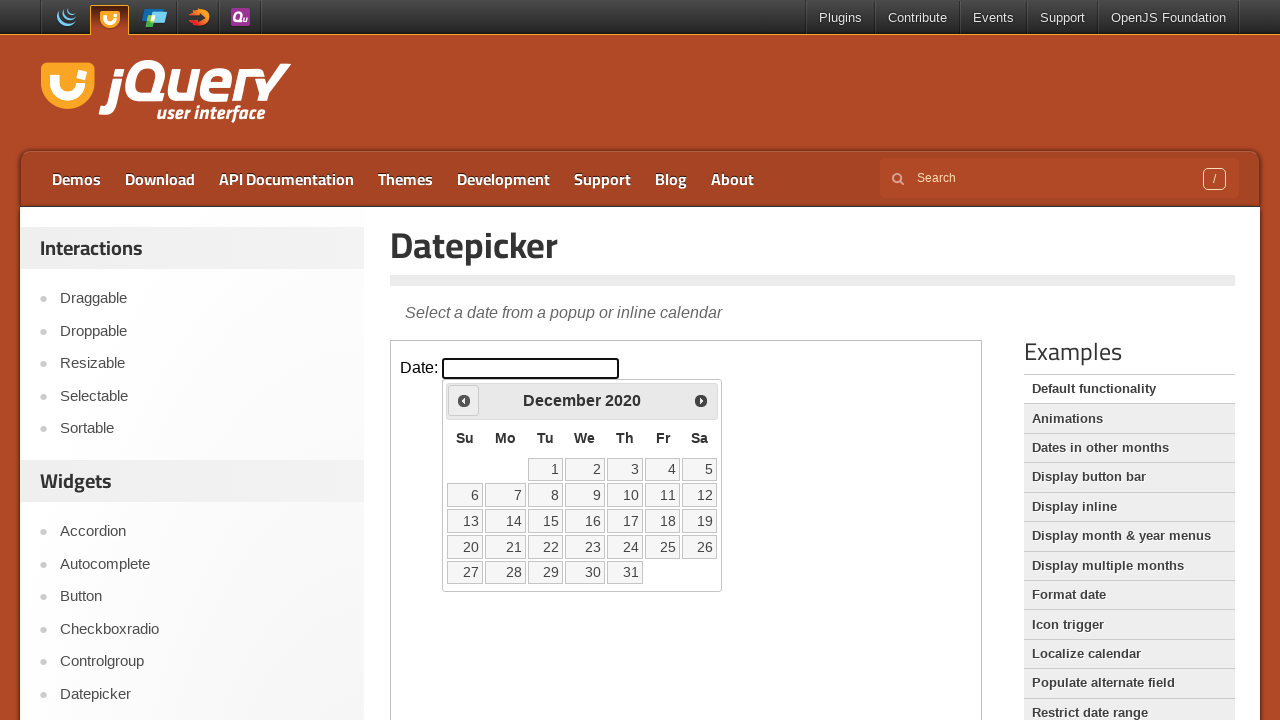

Clicked previous month button to navigate backward at (464, 400) on iframe >> nth=0 >> internal:control=enter-frame >> span.ui-icon.ui-icon-circle-t
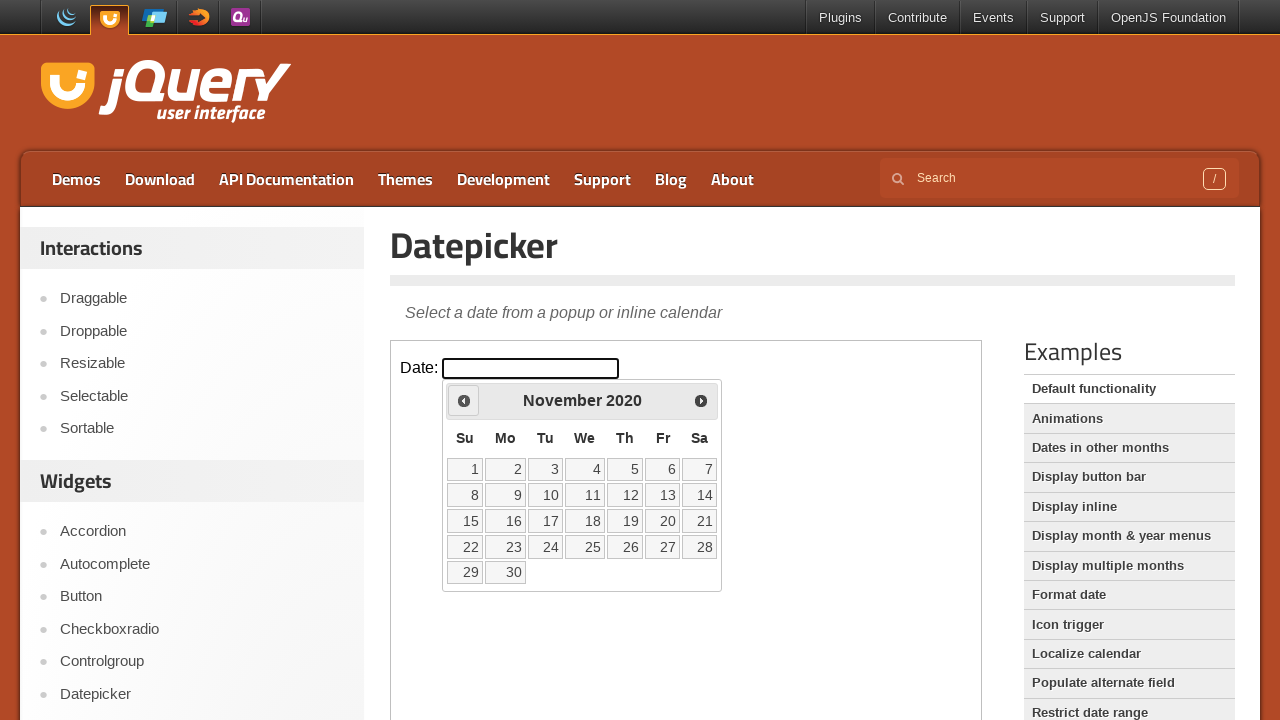

Retrieved current date: November 2020
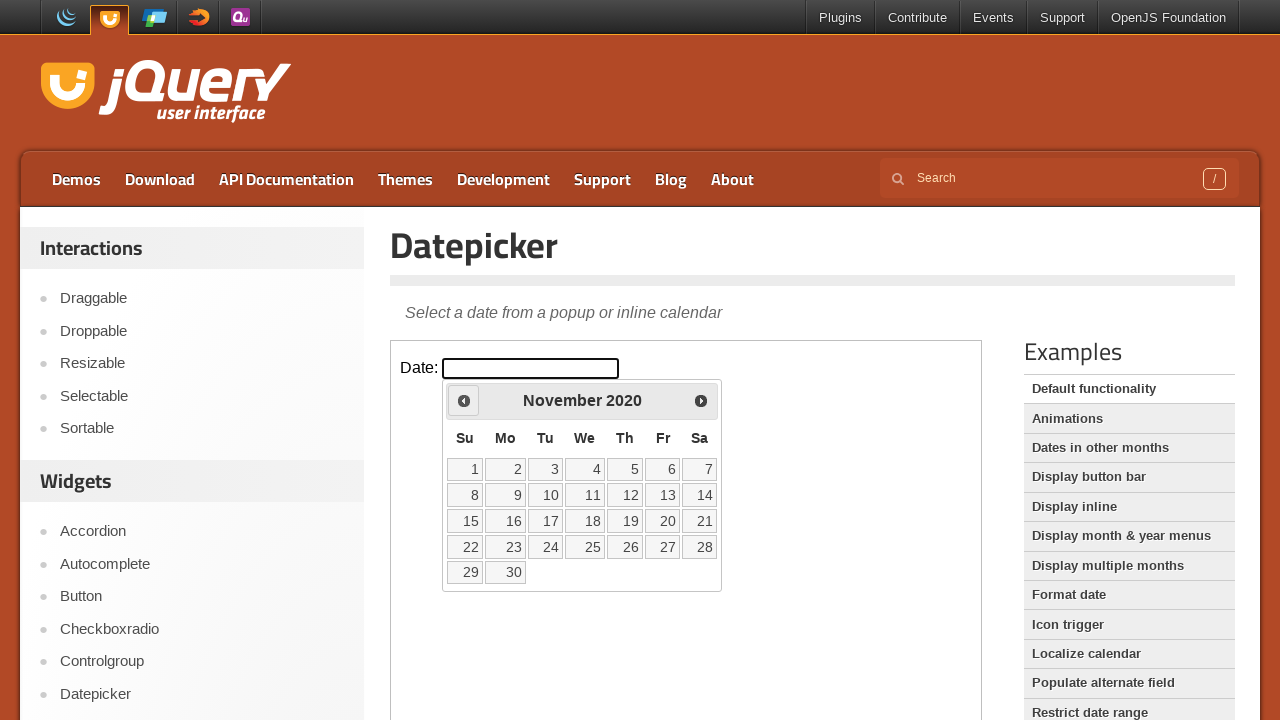

Clicked previous month button to navigate backward at (464, 400) on iframe >> nth=0 >> internal:control=enter-frame >> span.ui-icon.ui-icon-circle-t
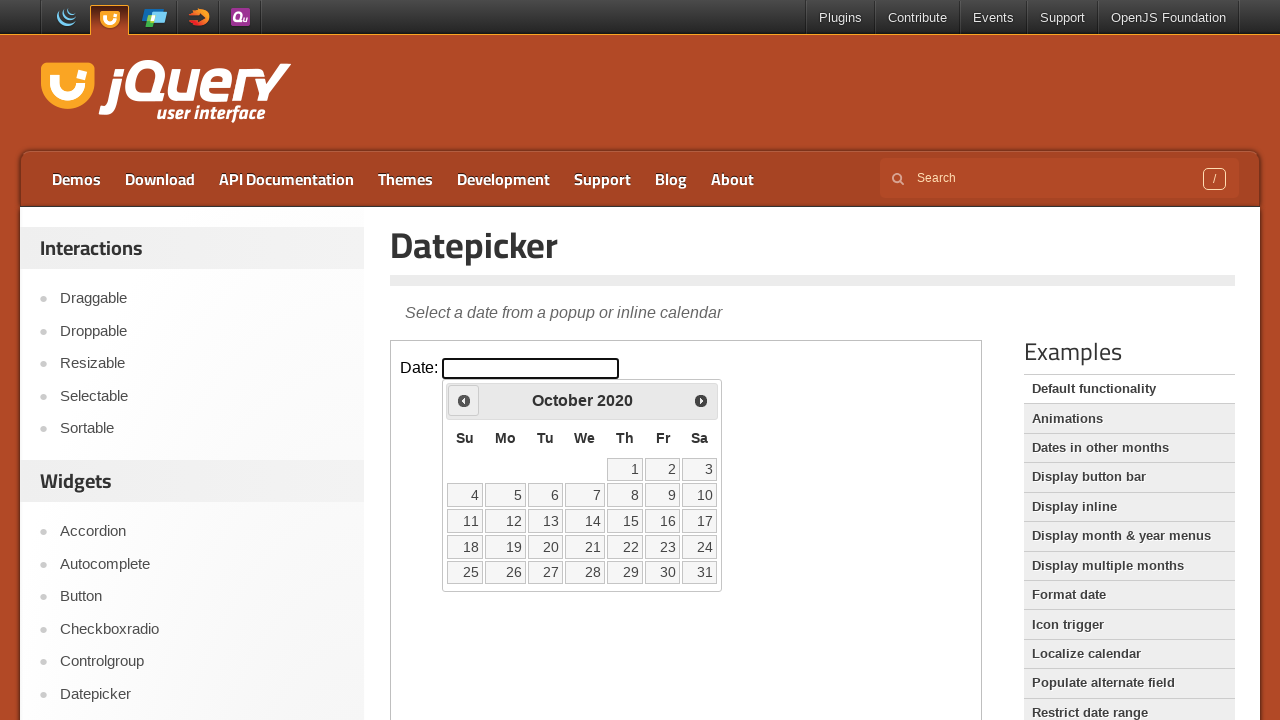

Retrieved current date: October 2020
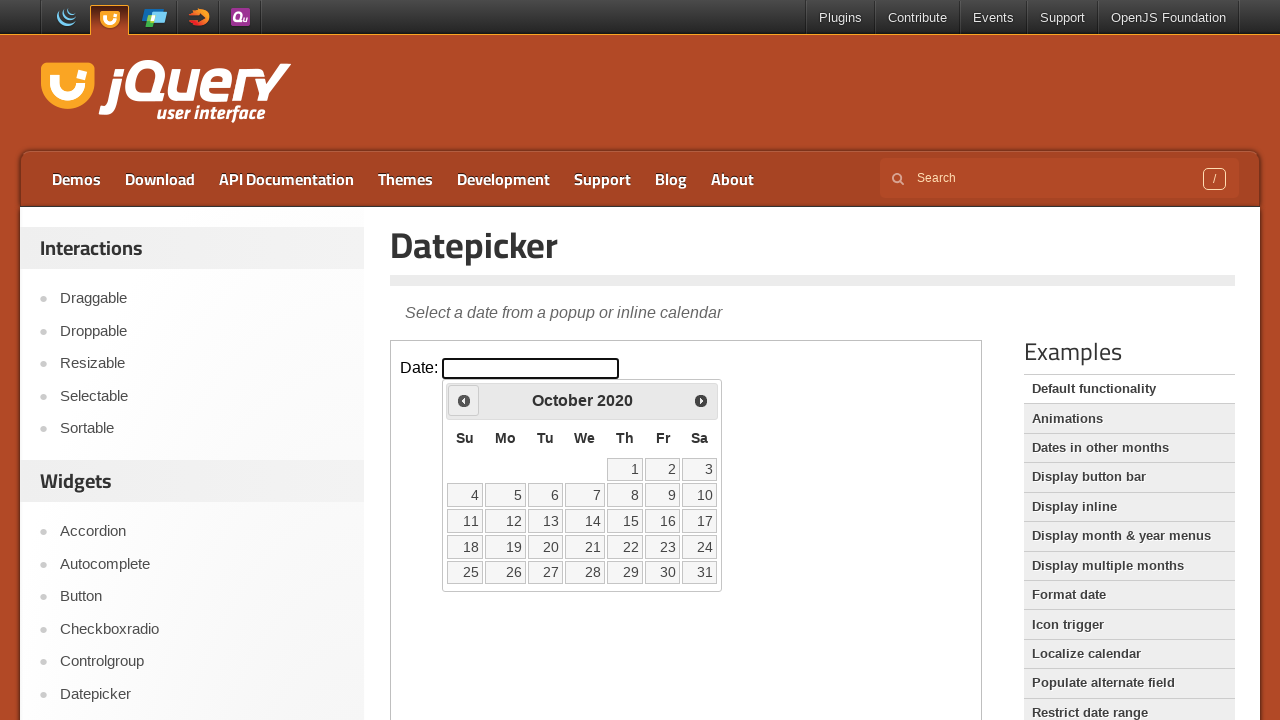

Clicked previous month button to navigate backward at (464, 400) on iframe >> nth=0 >> internal:control=enter-frame >> span.ui-icon.ui-icon-circle-t
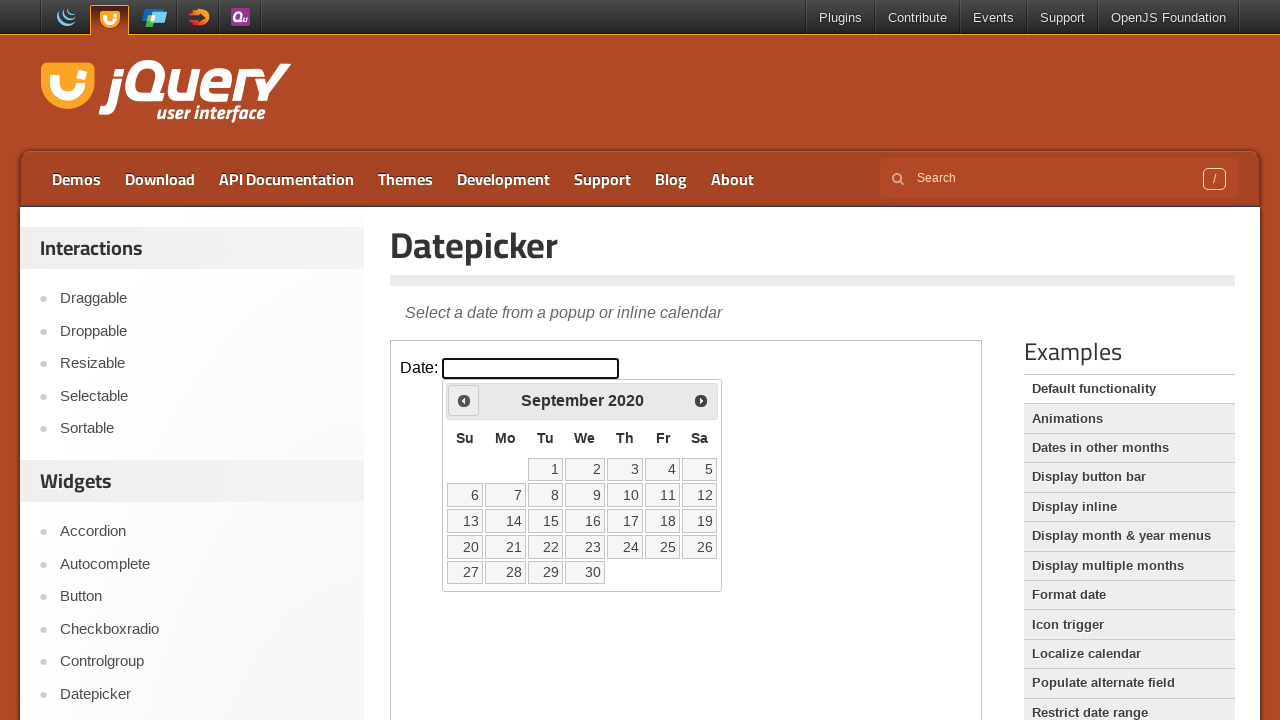

Retrieved current date: September 2020
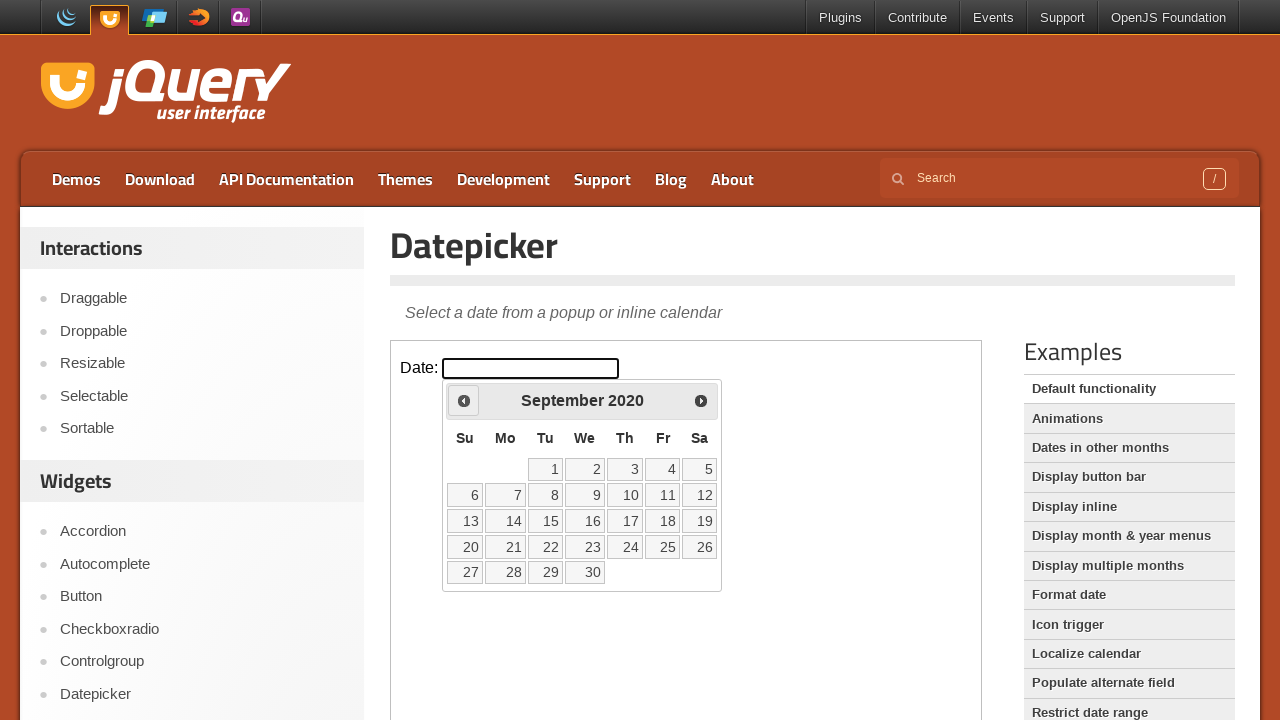

Clicked previous month button to navigate backward at (464, 400) on iframe >> nth=0 >> internal:control=enter-frame >> span.ui-icon.ui-icon-circle-t
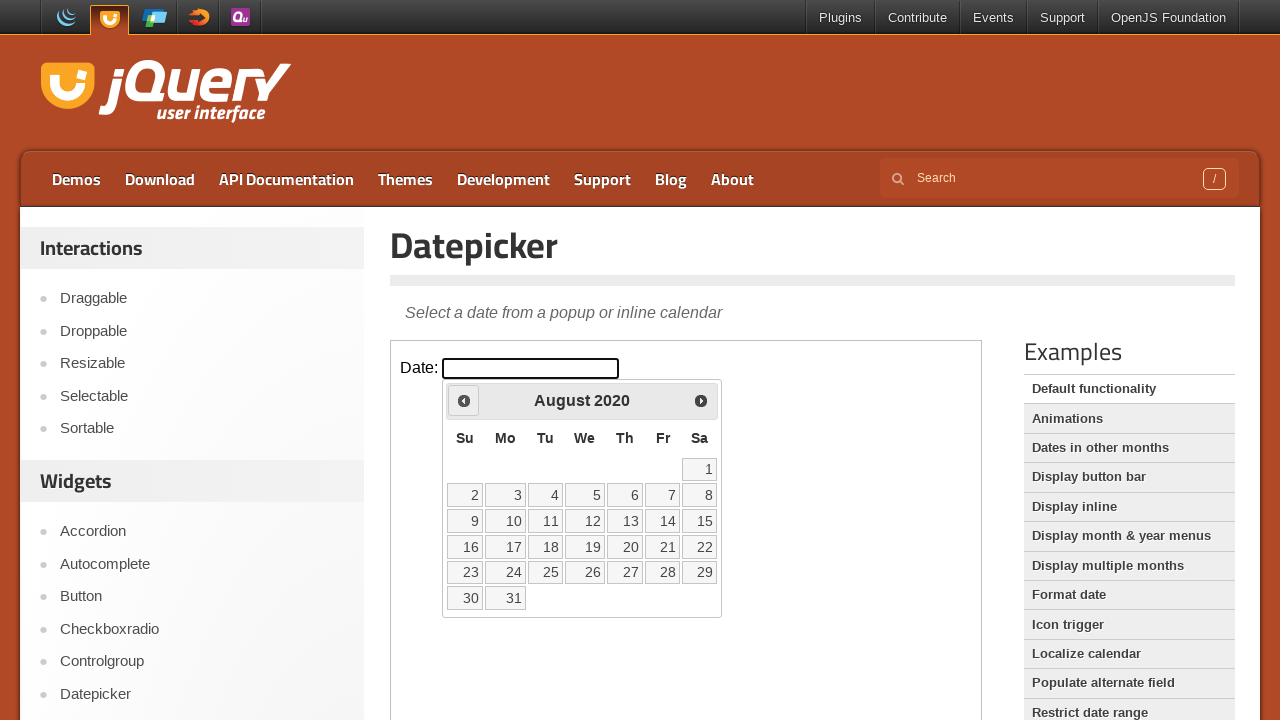

Retrieved current date: August 2020
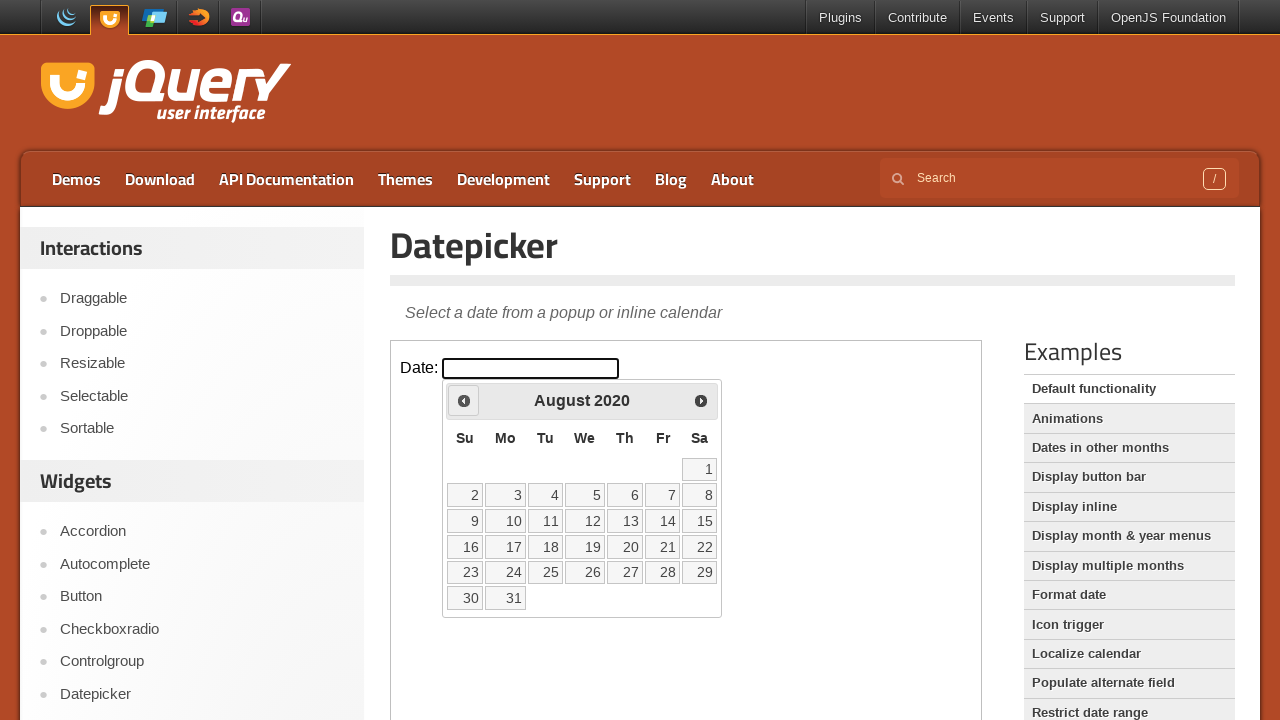

Clicked previous month button to navigate backward at (464, 400) on iframe >> nth=0 >> internal:control=enter-frame >> span.ui-icon.ui-icon-circle-t
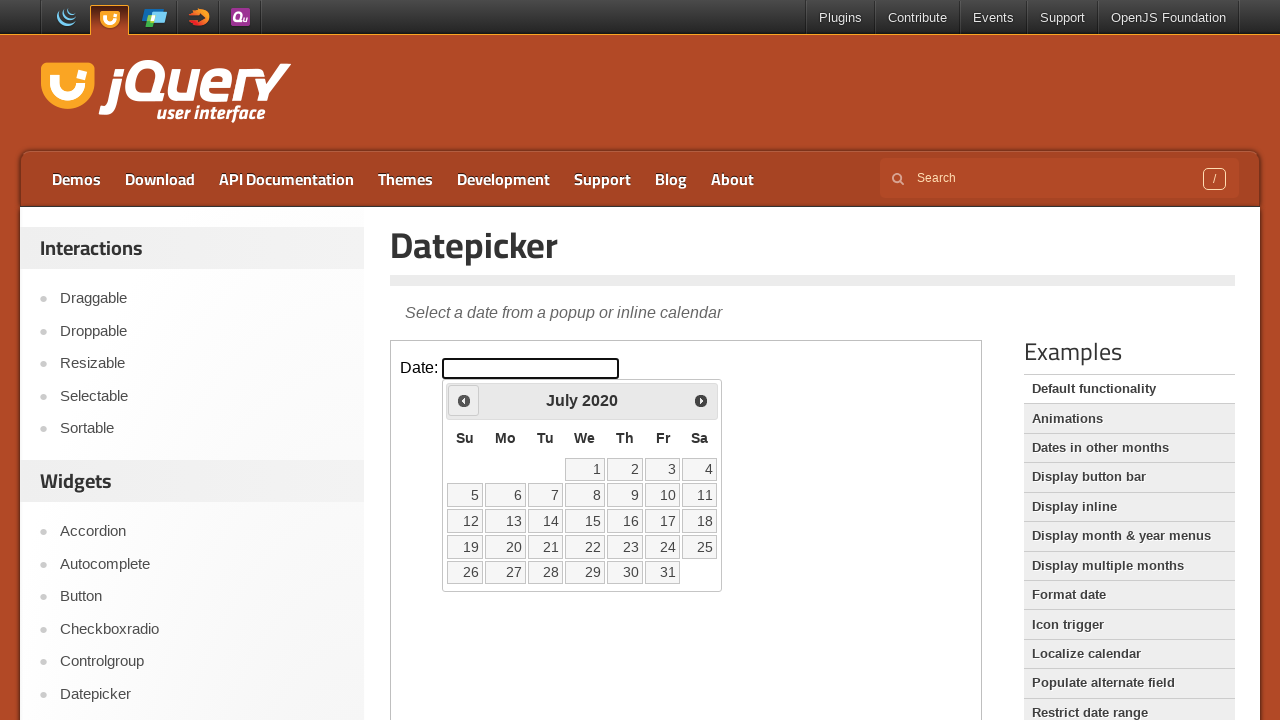

Retrieved current date: July 2020
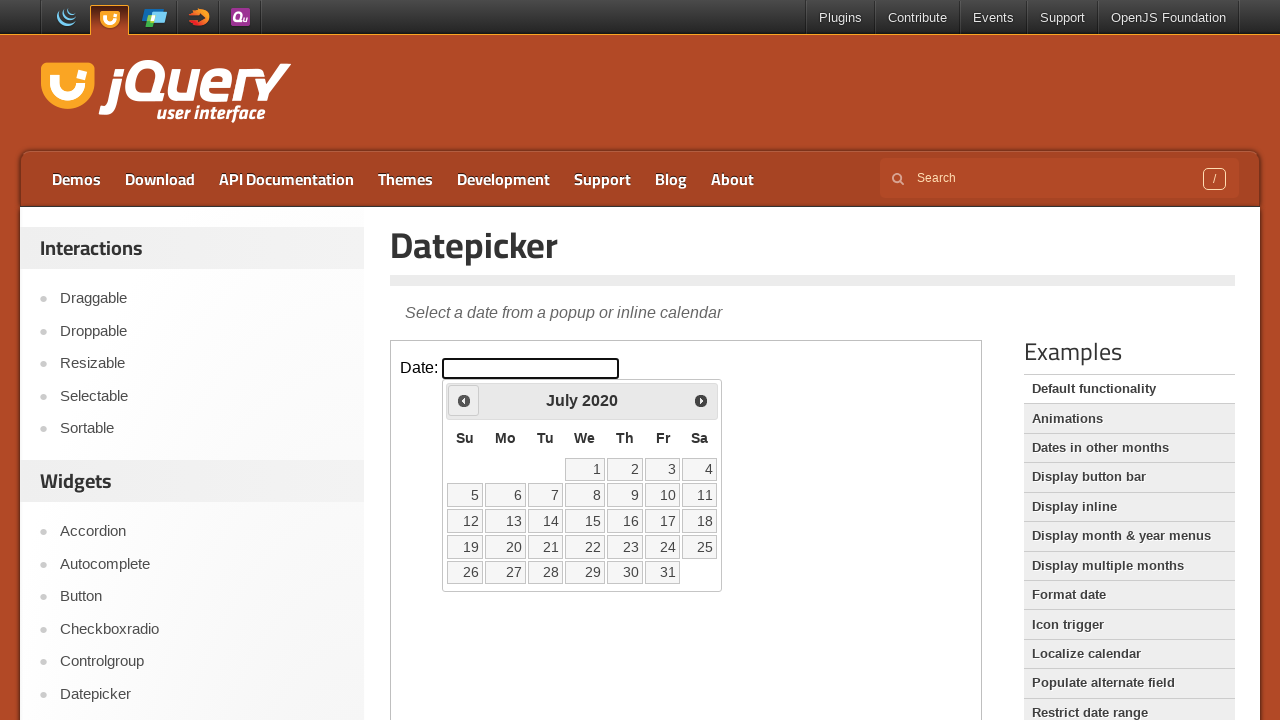

Clicked previous month button to navigate backward at (464, 400) on iframe >> nth=0 >> internal:control=enter-frame >> span.ui-icon.ui-icon-circle-t
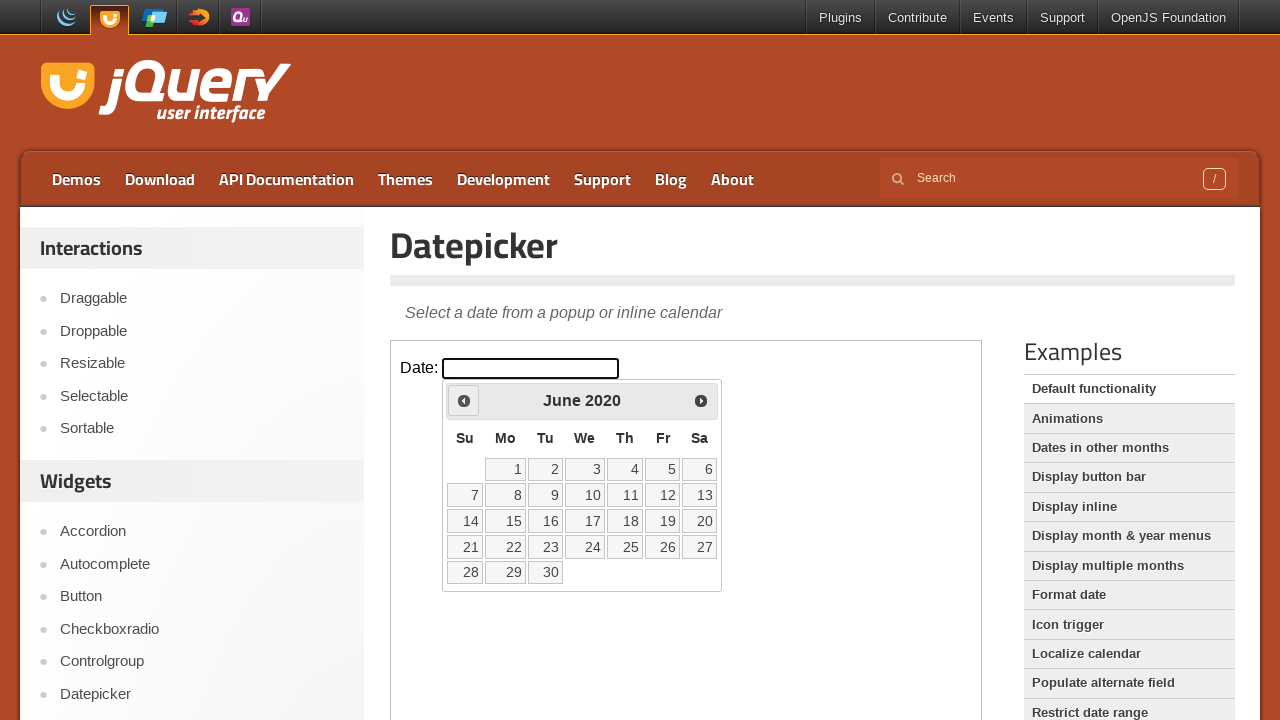

Retrieved current date: June 2020
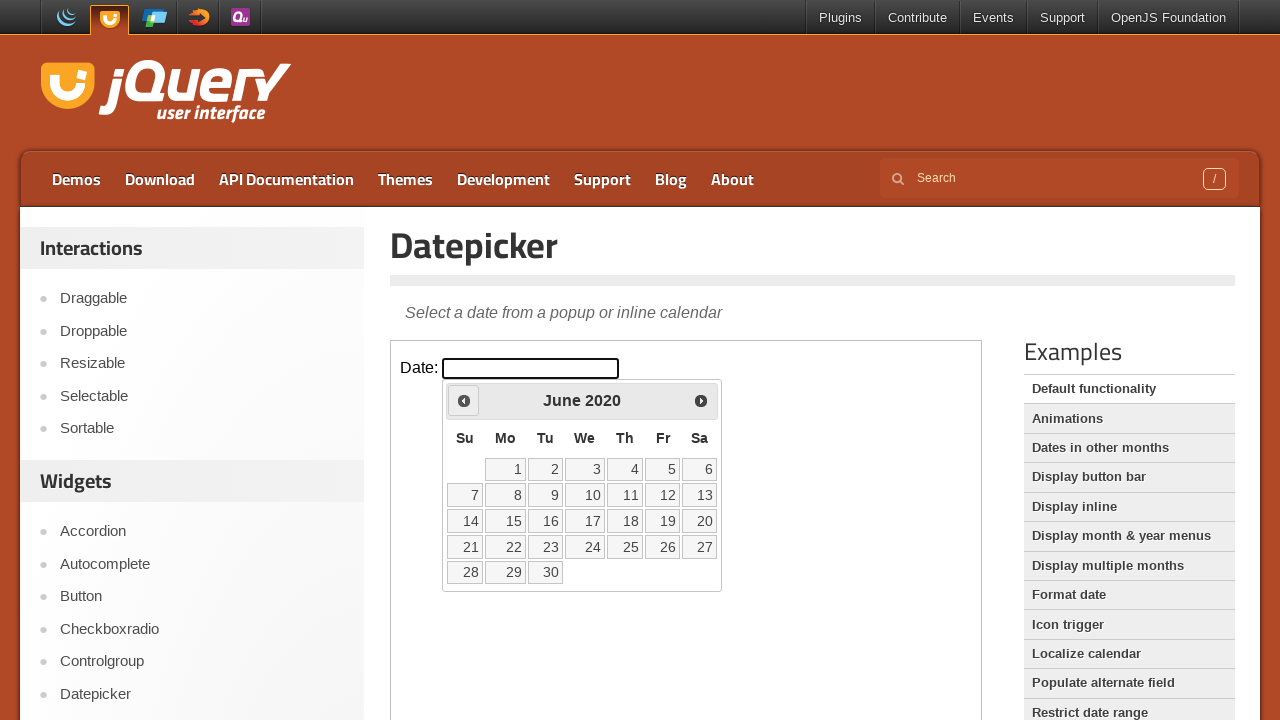

Clicked previous month button to navigate backward at (464, 400) on iframe >> nth=0 >> internal:control=enter-frame >> span.ui-icon.ui-icon-circle-t
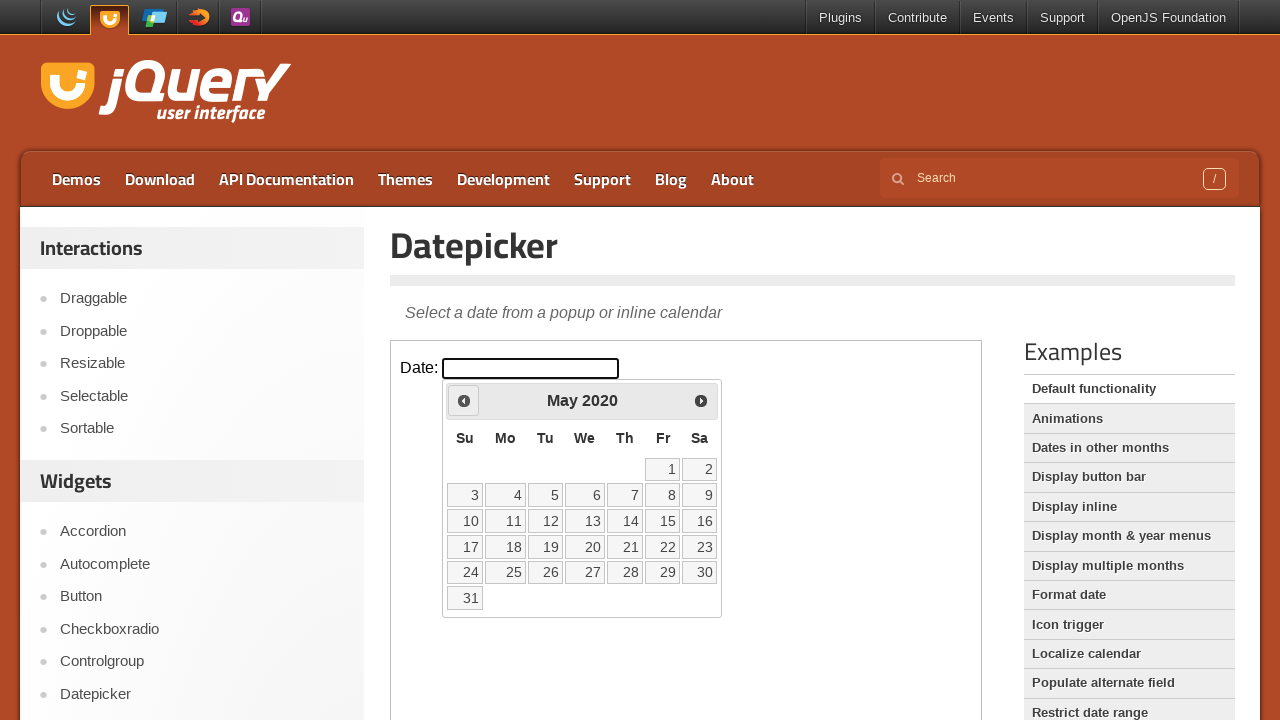

Retrieved current date: May 2020
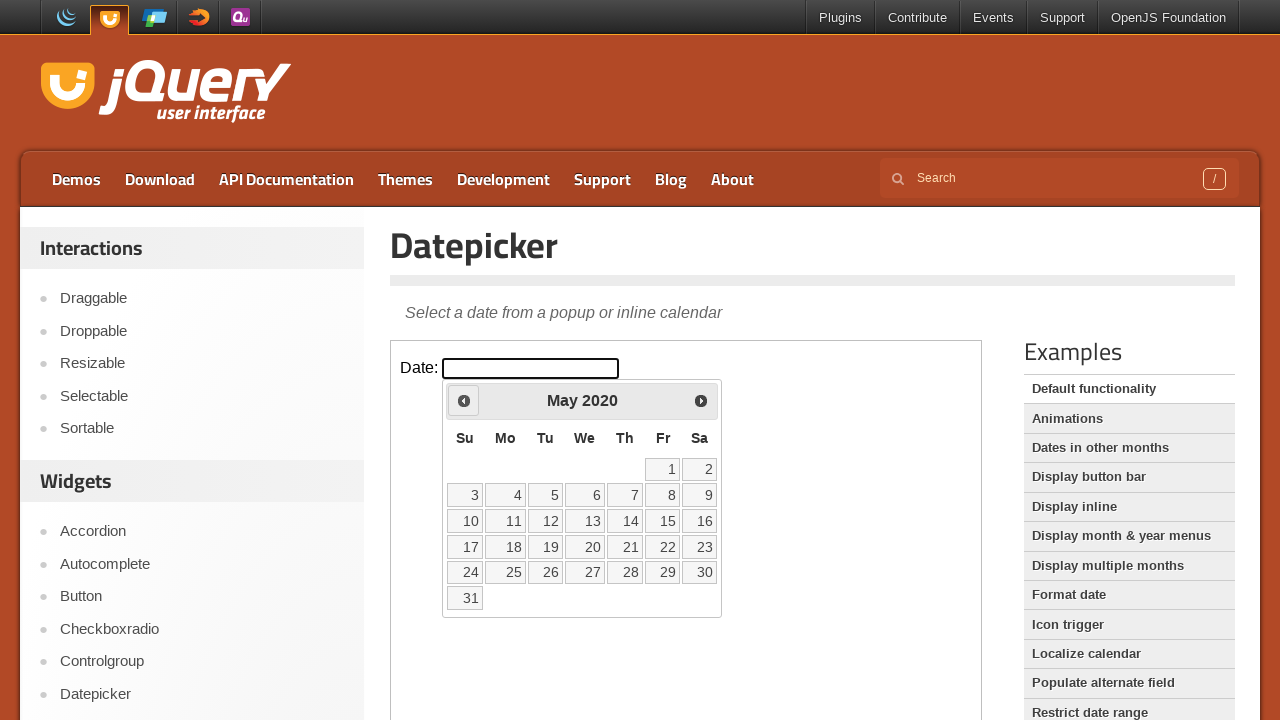

Clicked previous month button to navigate backward at (464, 400) on iframe >> nth=0 >> internal:control=enter-frame >> span.ui-icon.ui-icon-circle-t
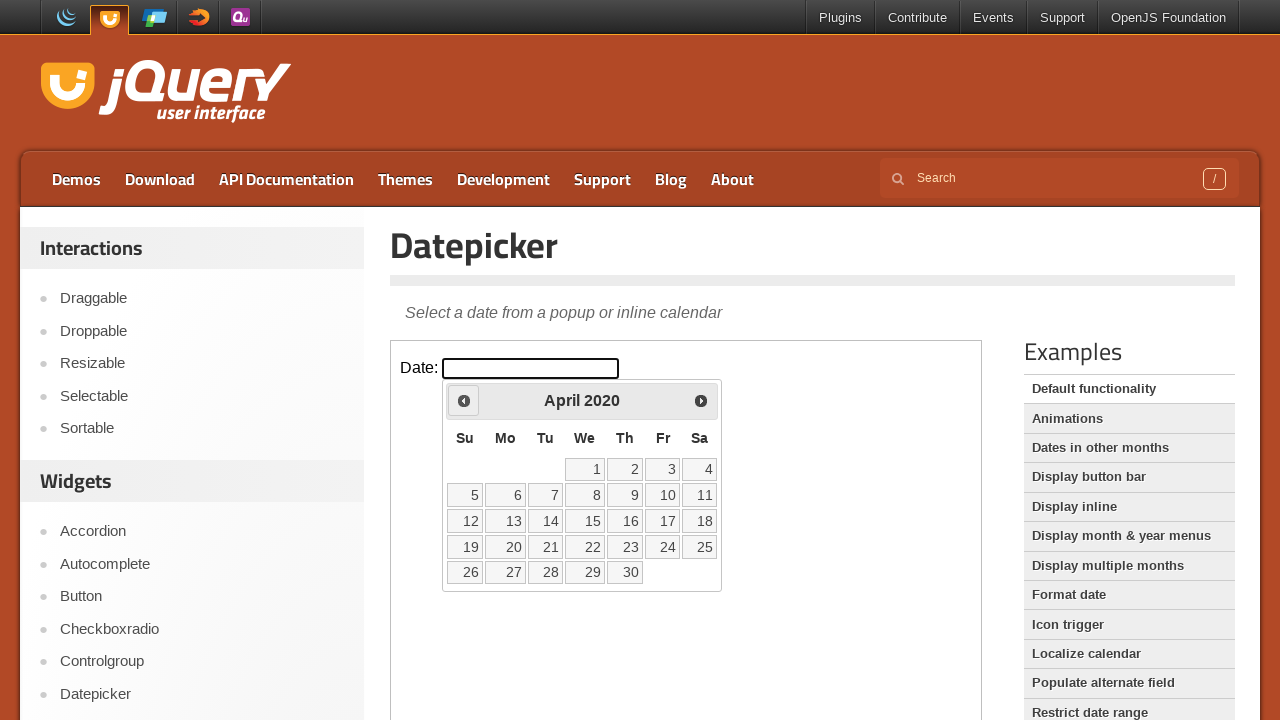

Retrieved current date: April 2020
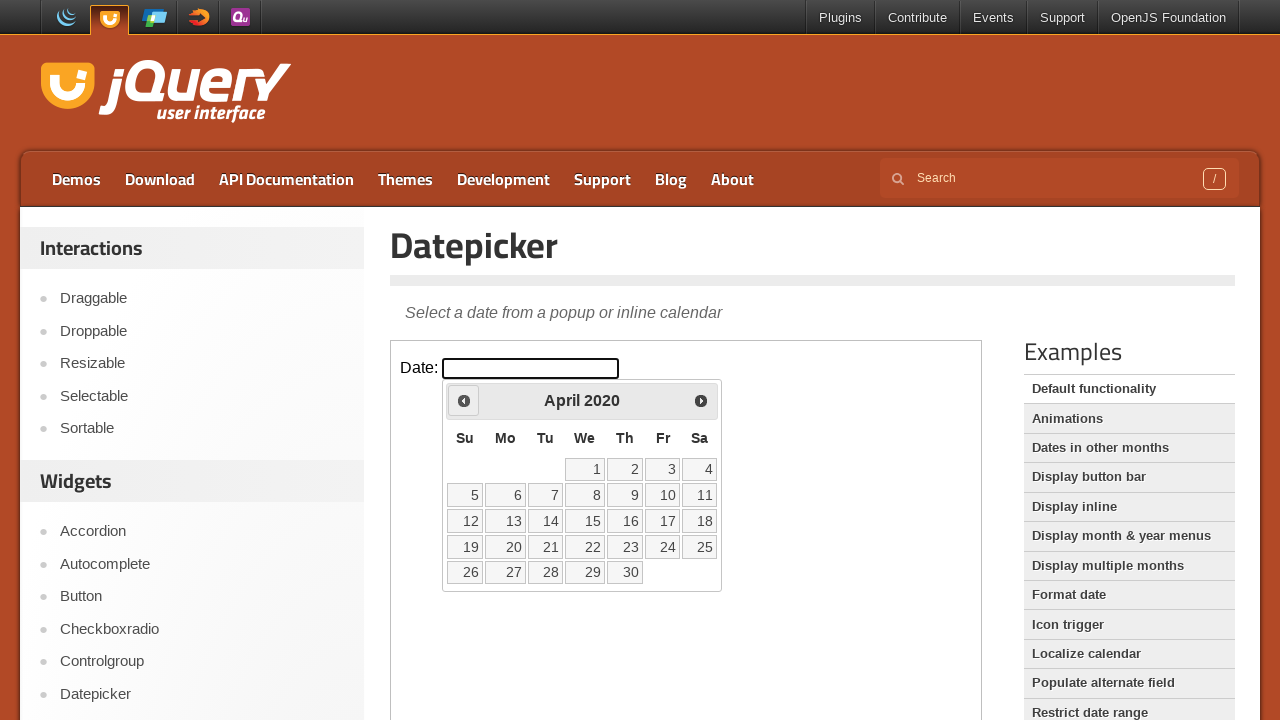

Clicked previous month button to navigate backward at (464, 400) on iframe >> nth=0 >> internal:control=enter-frame >> span.ui-icon.ui-icon-circle-t
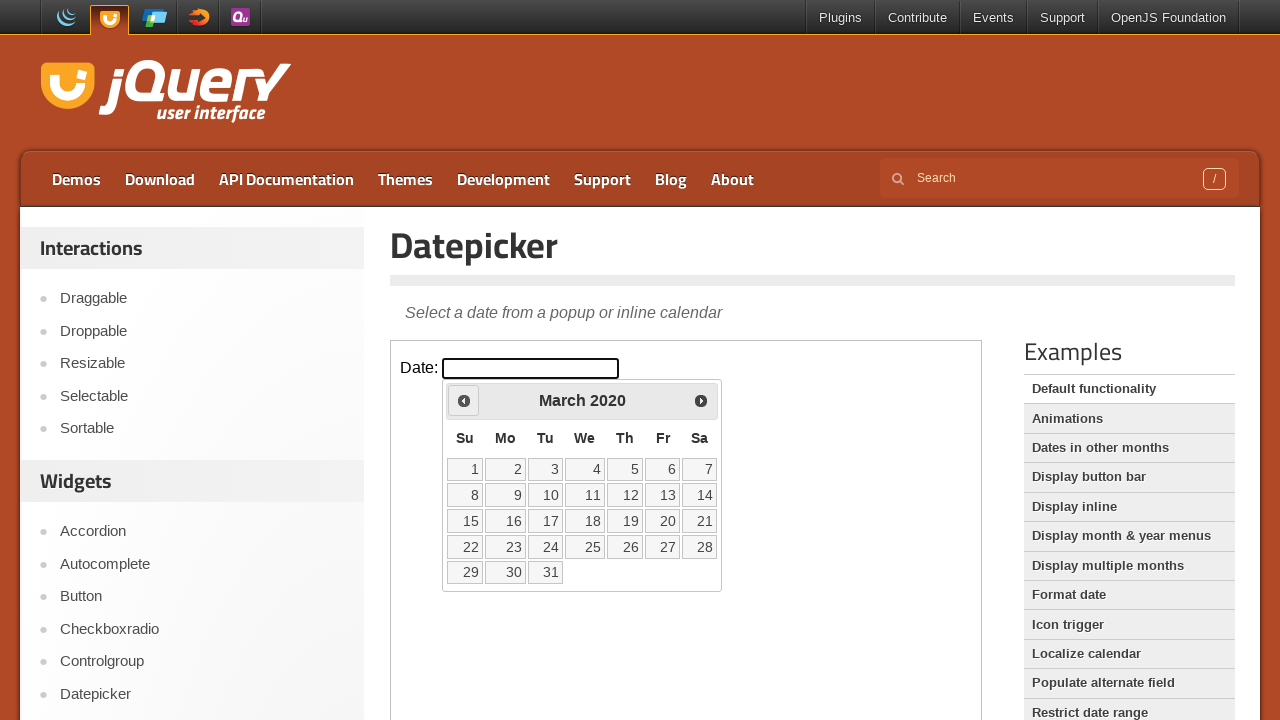

Retrieved current date: March 2020
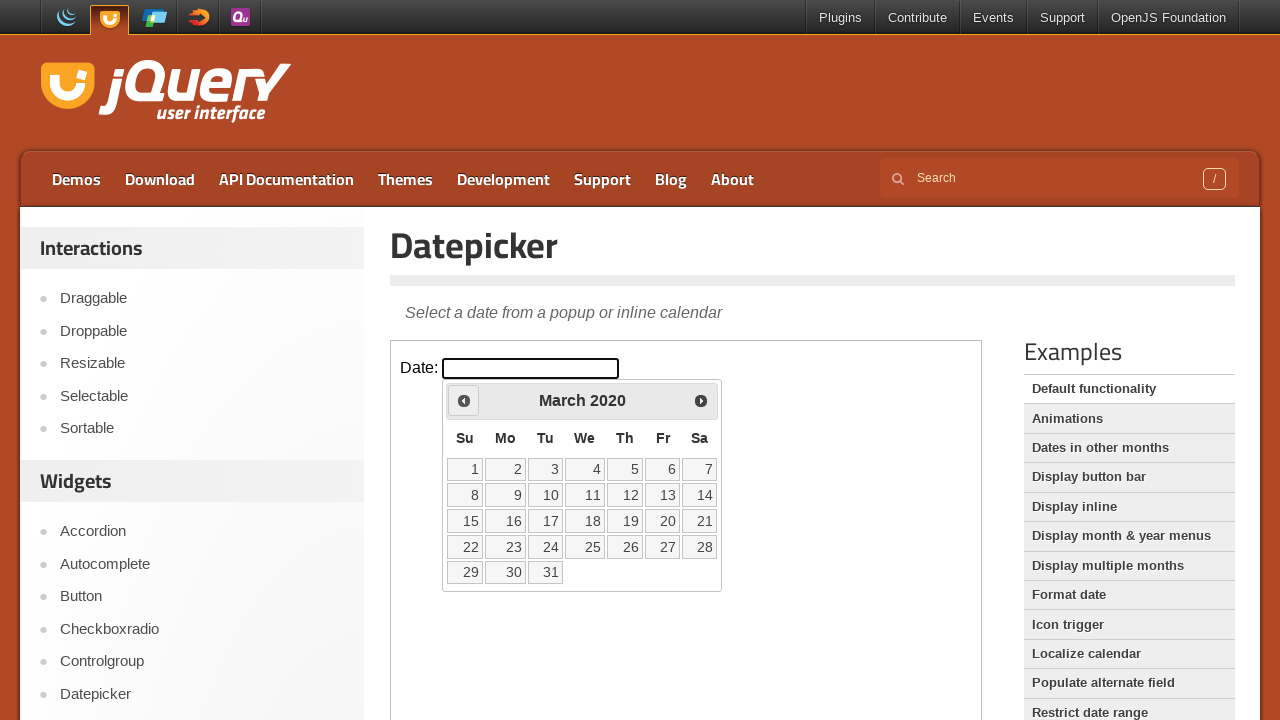

Clicked previous month button to navigate backward at (464, 400) on iframe >> nth=0 >> internal:control=enter-frame >> span.ui-icon.ui-icon-circle-t
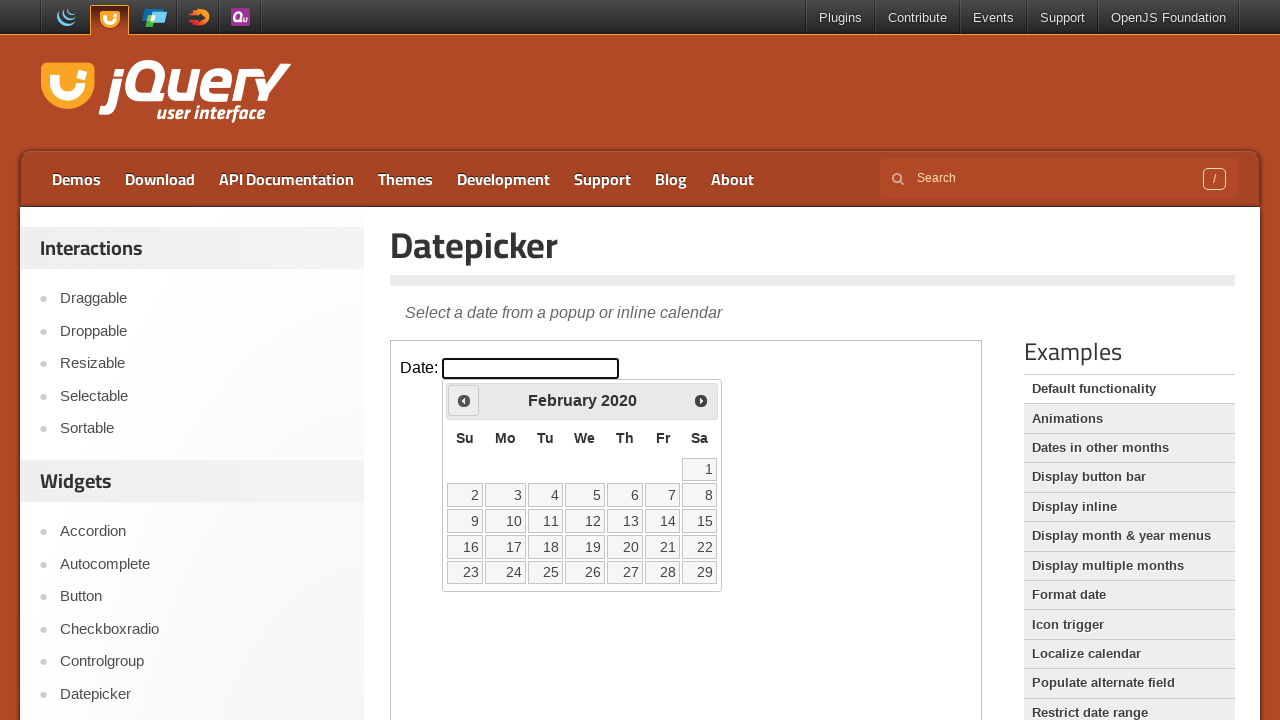

Retrieved current date: February 2020
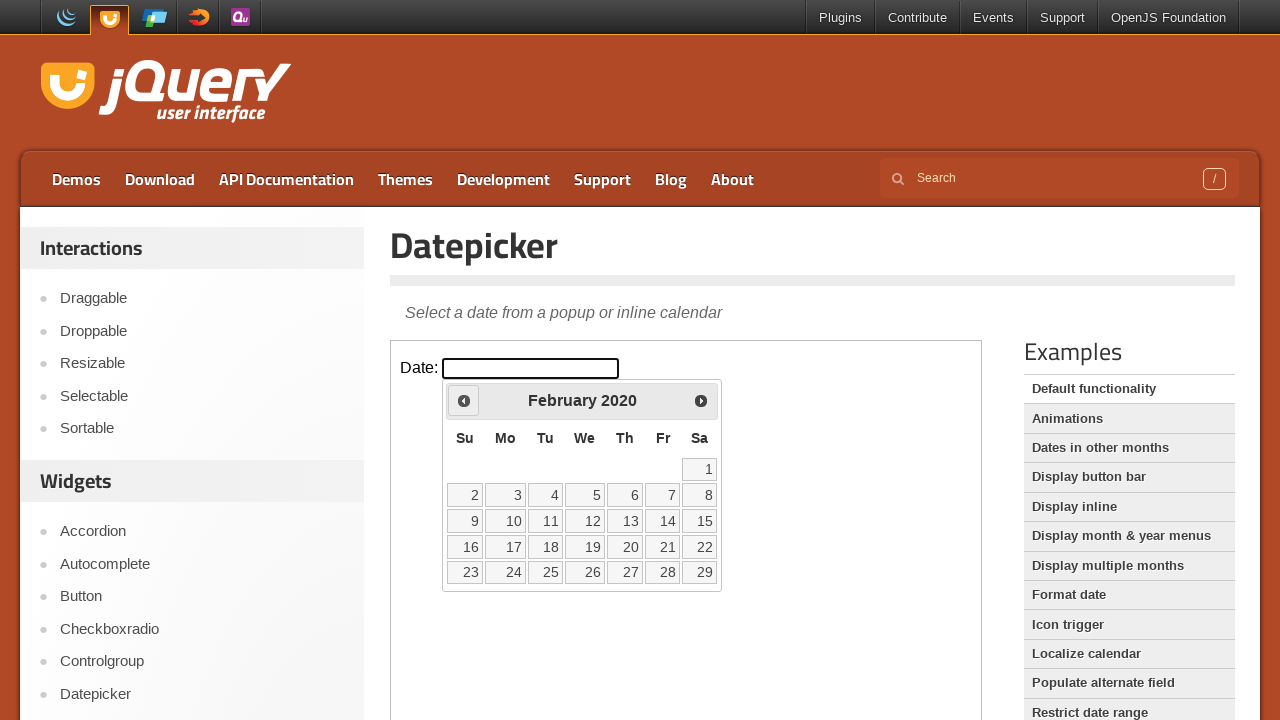

Clicked previous month button to navigate backward at (464, 400) on iframe >> nth=0 >> internal:control=enter-frame >> span.ui-icon.ui-icon-circle-t
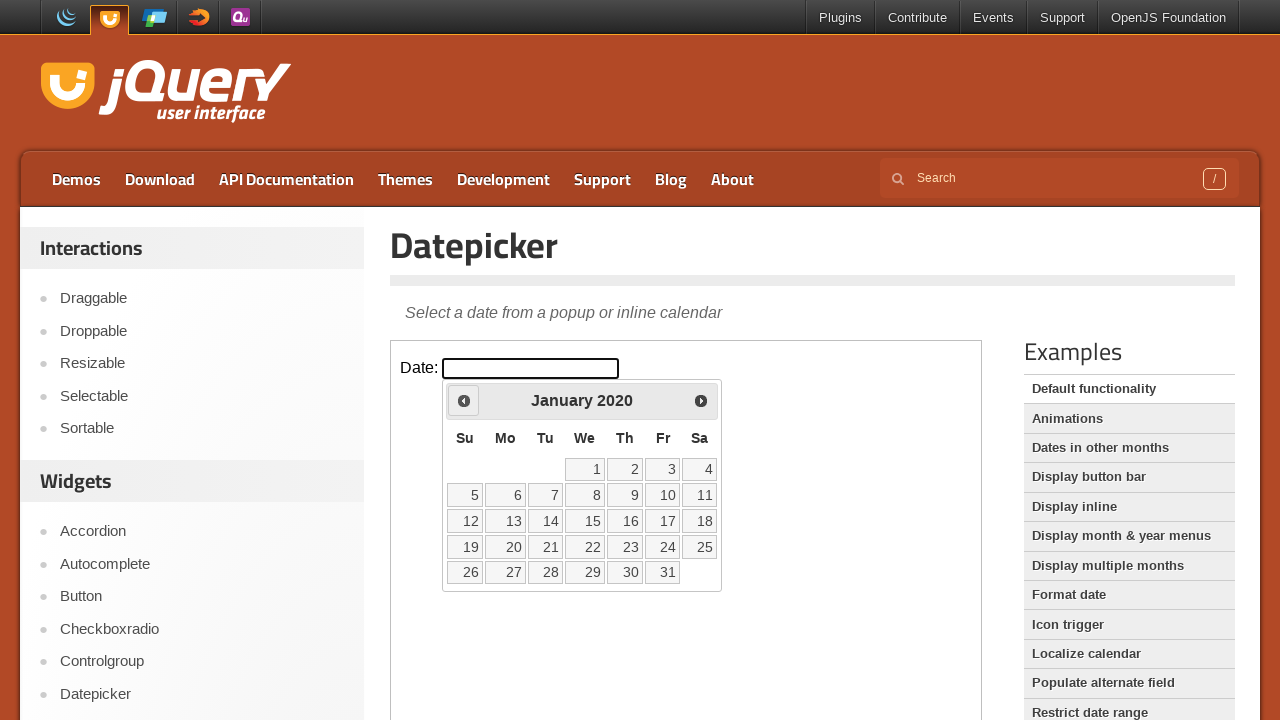

Retrieved current date: January 2020
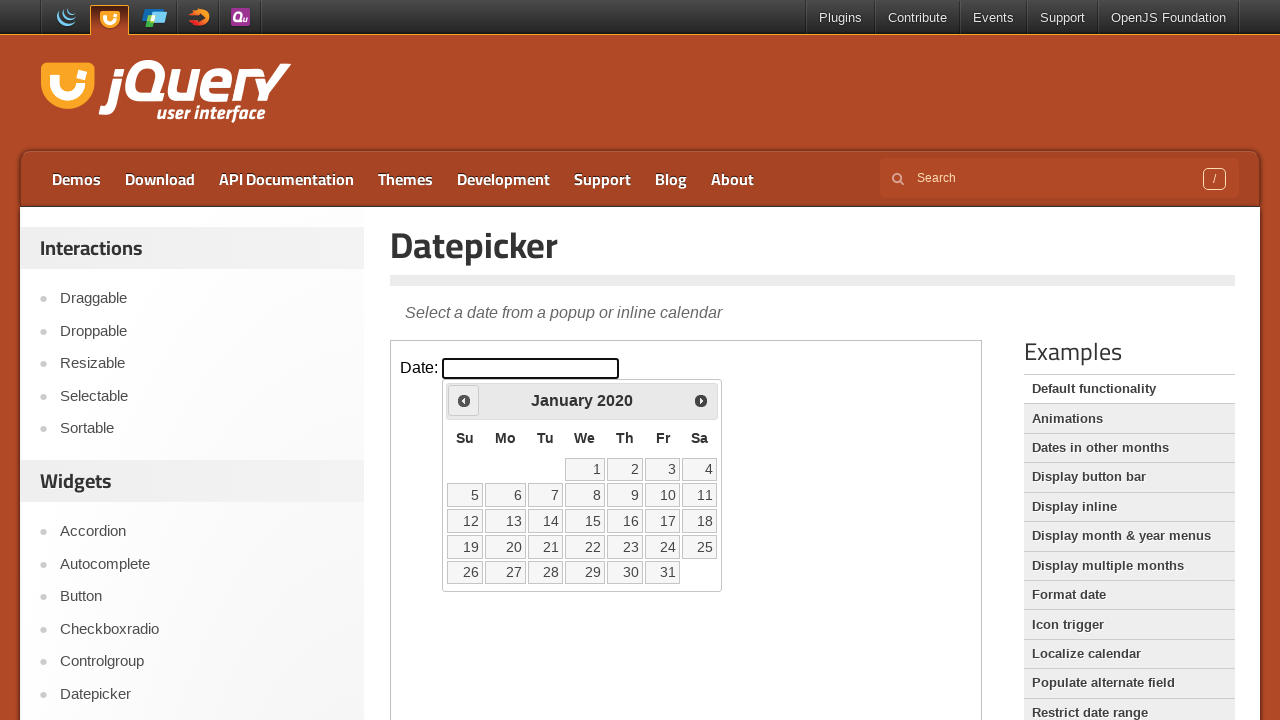

Clicked previous month button to navigate backward at (464, 400) on iframe >> nth=0 >> internal:control=enter-frame >> span.ui-icon.ui-icon-circle-t
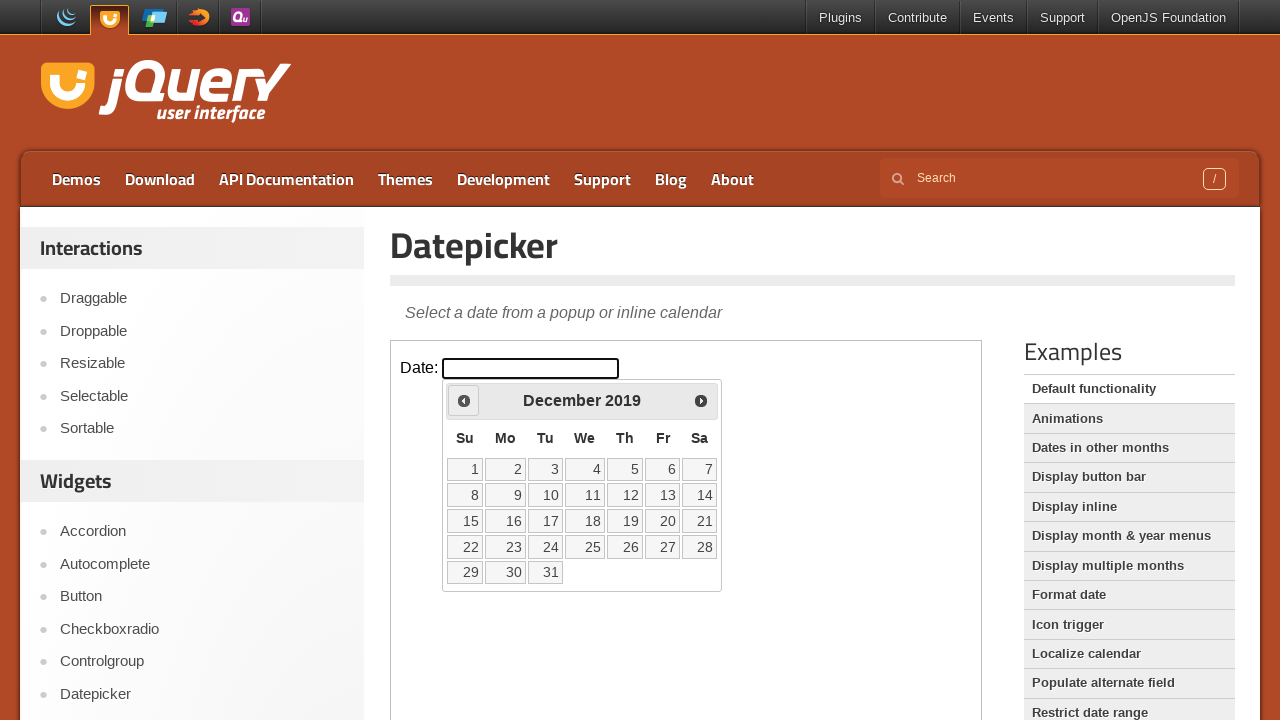

Retrieved current date: December 2019
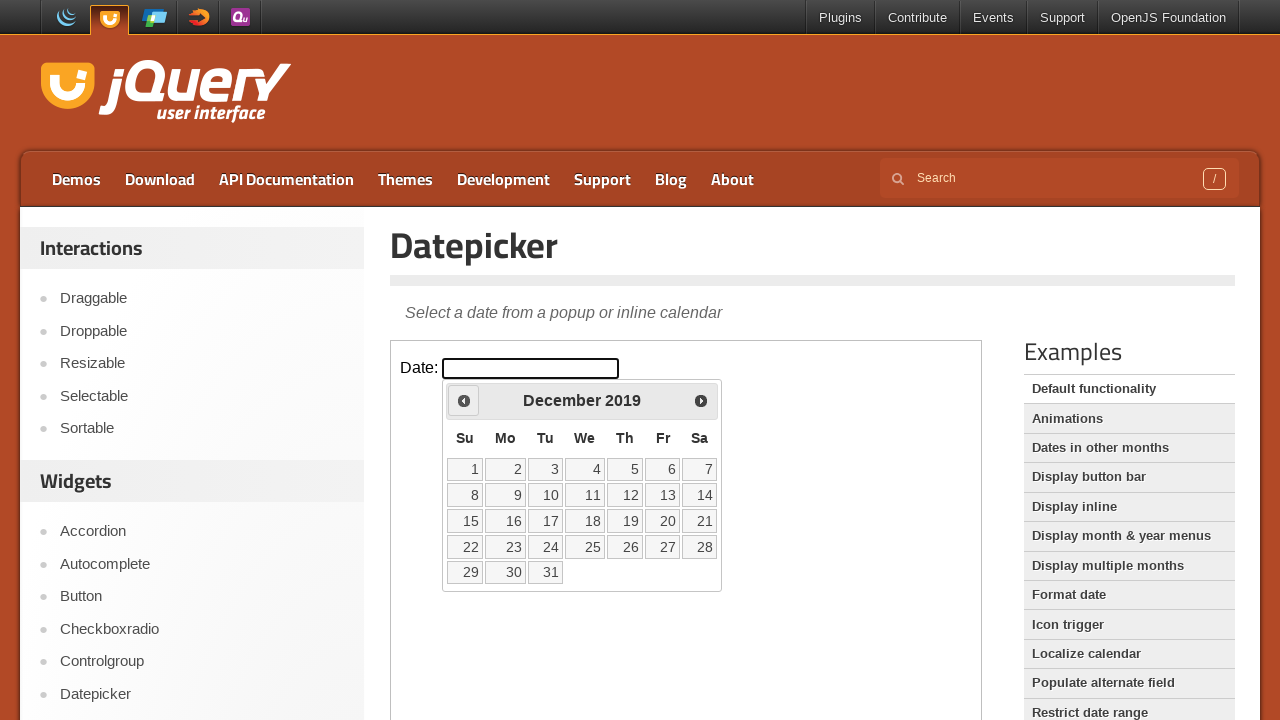

Clicked previous month button to navigate backward at (464, 400) on iframe >> nth=0 >> internal:control=enter-frame >> span.ui-icon.ui-icon-circle-t
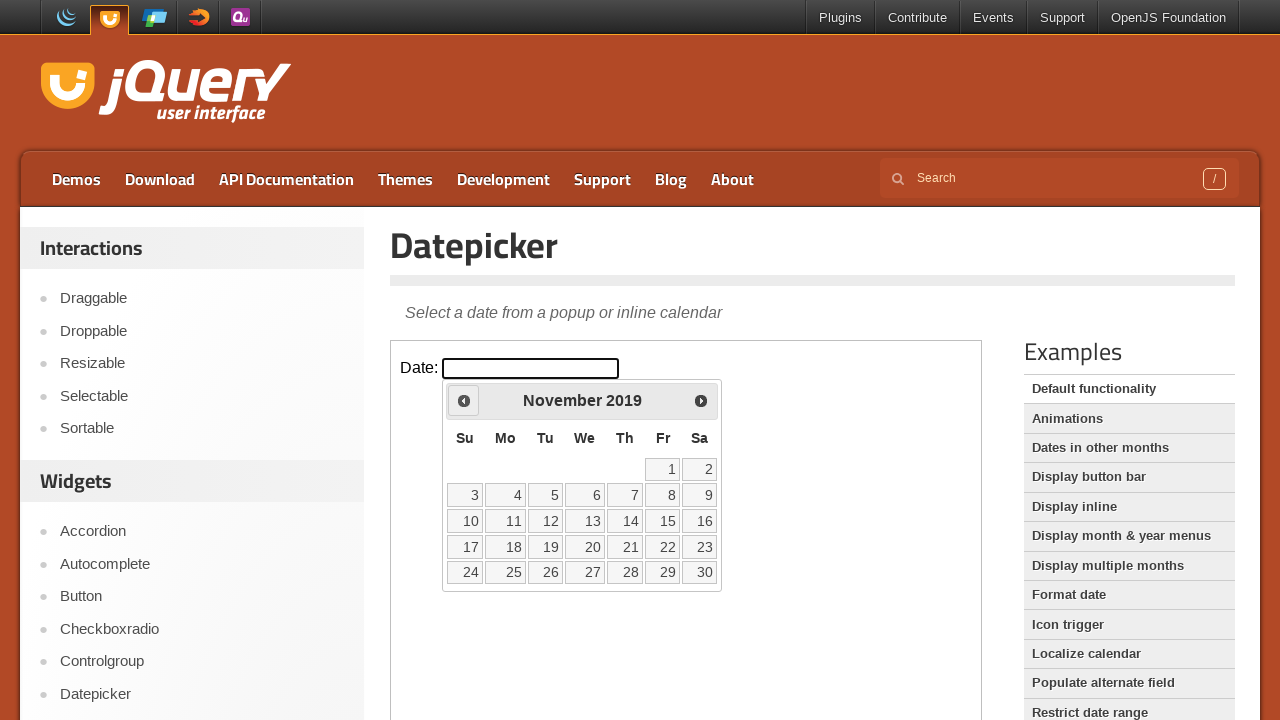

Retrieved current date: November 2019
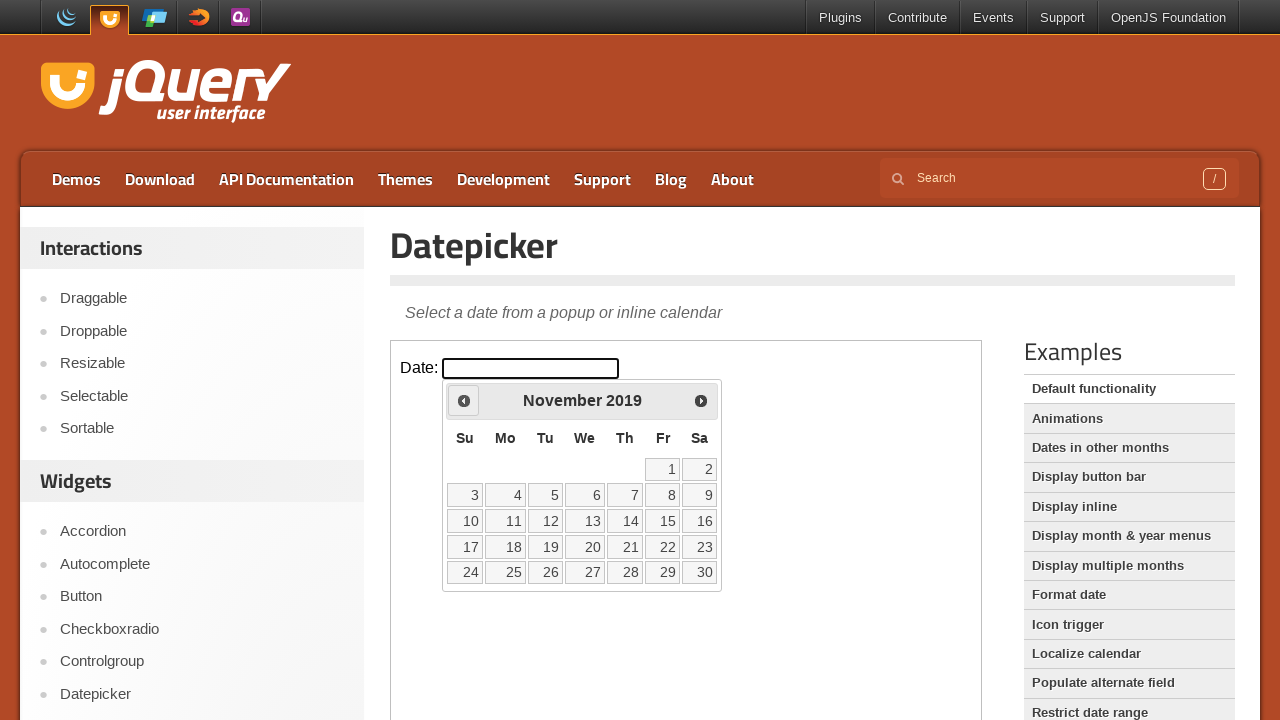

Clicked previous month button to navigate backward at (464, 400) on iframe >> nth=0 >> internal:control=enter-frame >> span.ui-icon.ui-icon-circle-t
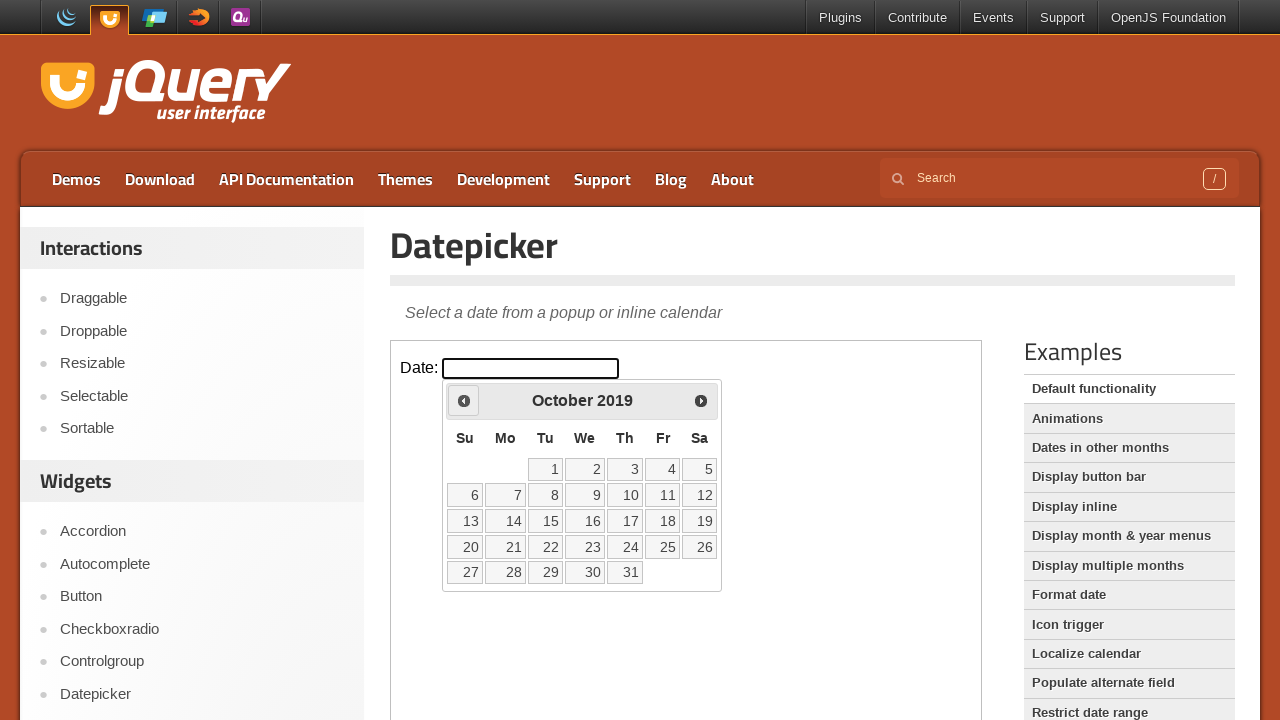

Retrieved current date: October 2019
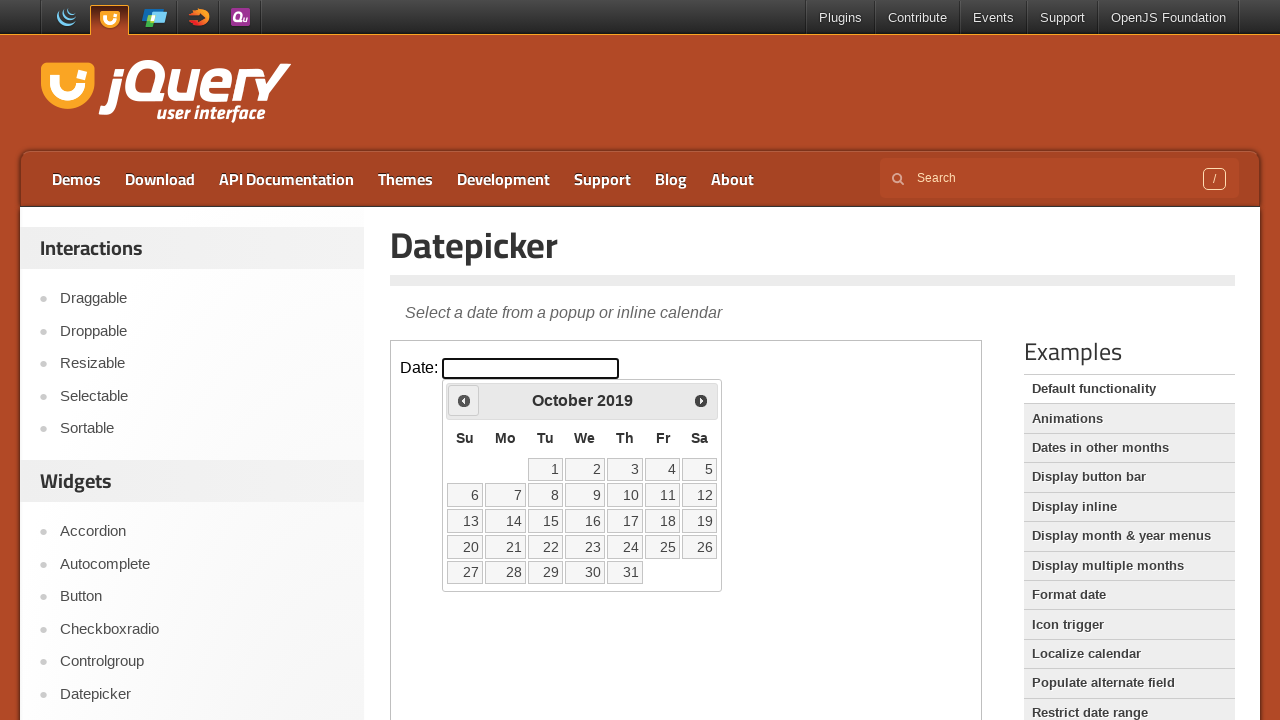

Clicked previous month button to navigate backward at (464, 400) on iframe >> nth=0 >> internal:control=enter-frame >> span.ui-icon.ui-icon-circle-t
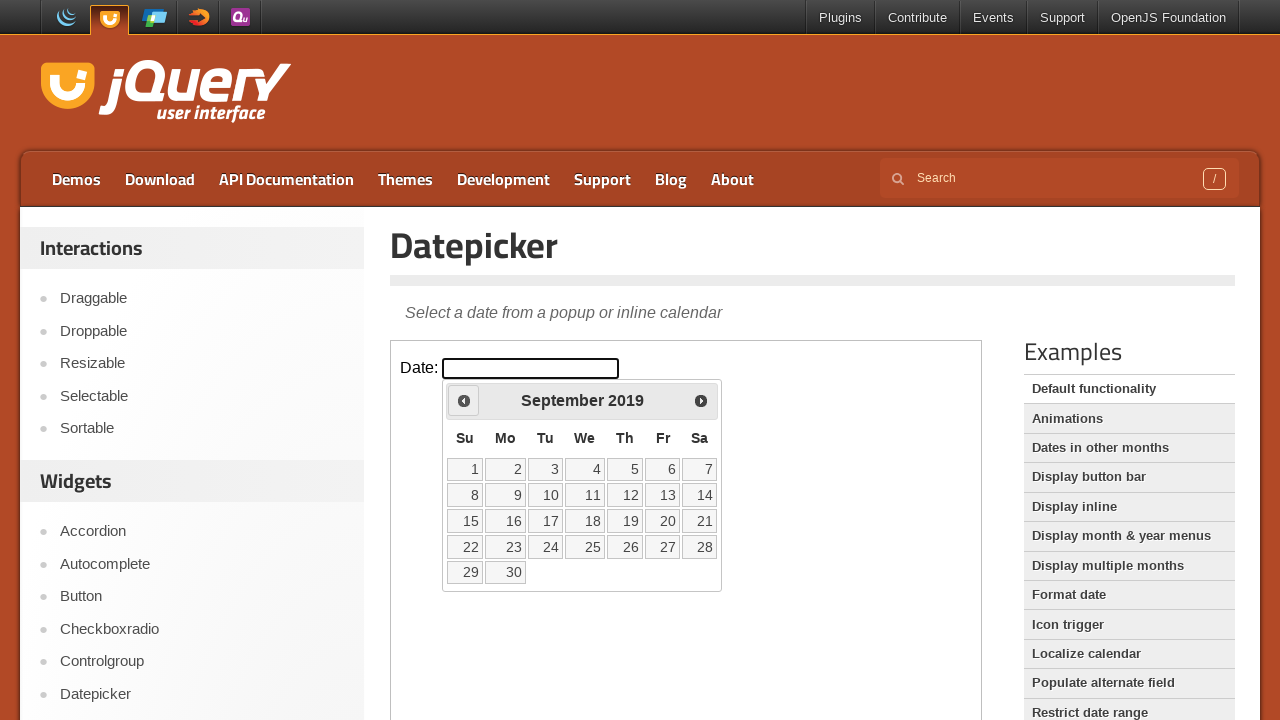

Retrieved current date: September 2019
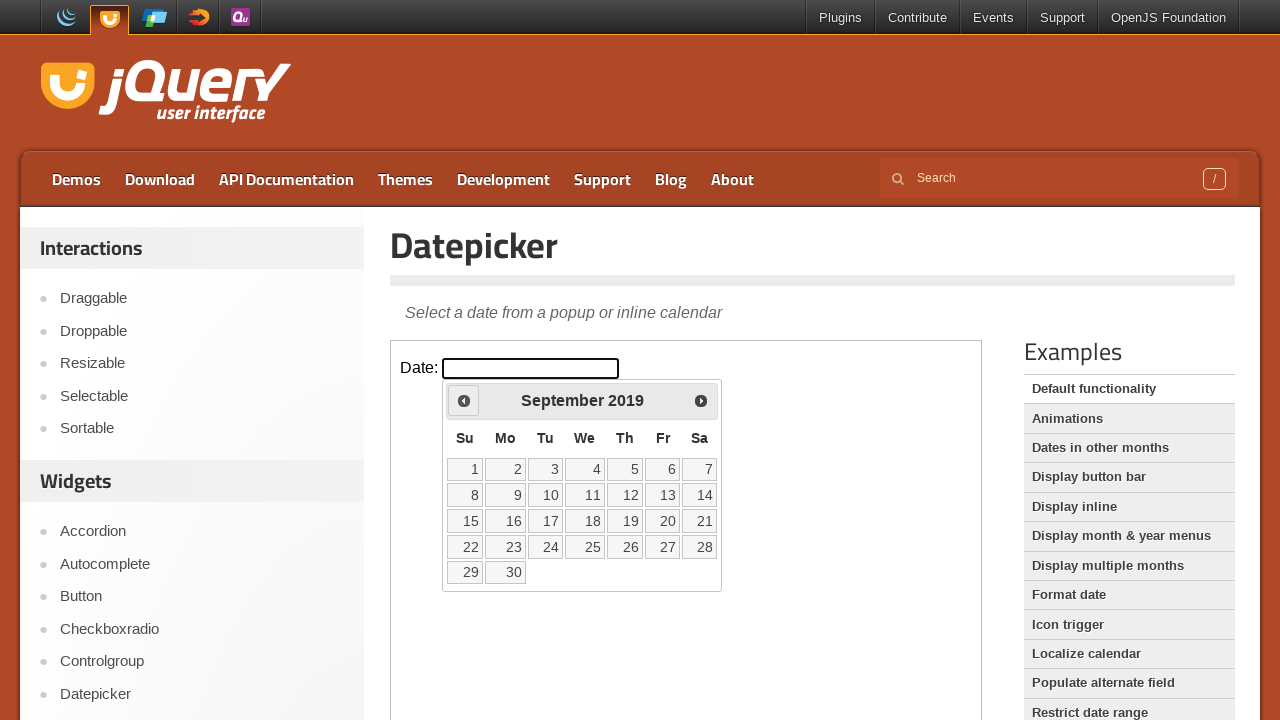

Clicked previous month button to navigate backward at (464, 400) on iframe >> nth=0 >> internal:control=enter-frame >> span.ui-icon.ui-icon-circle-t
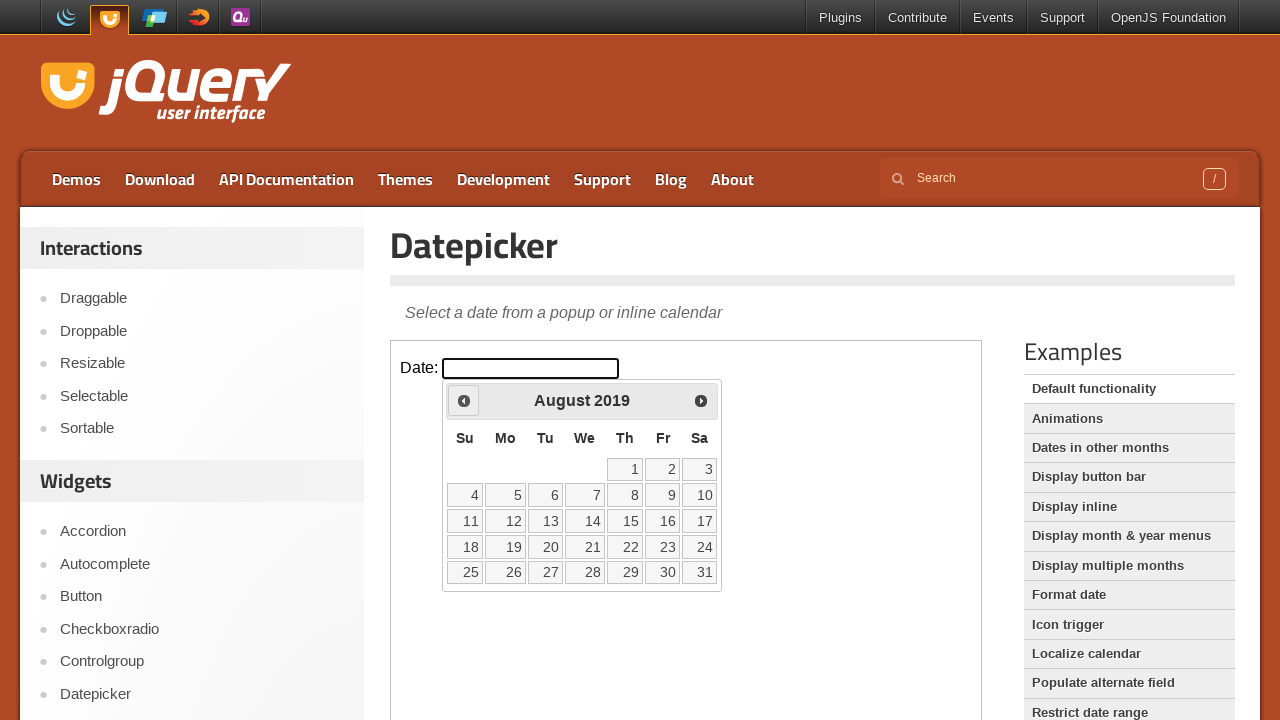

Retrieved current date: August 2019
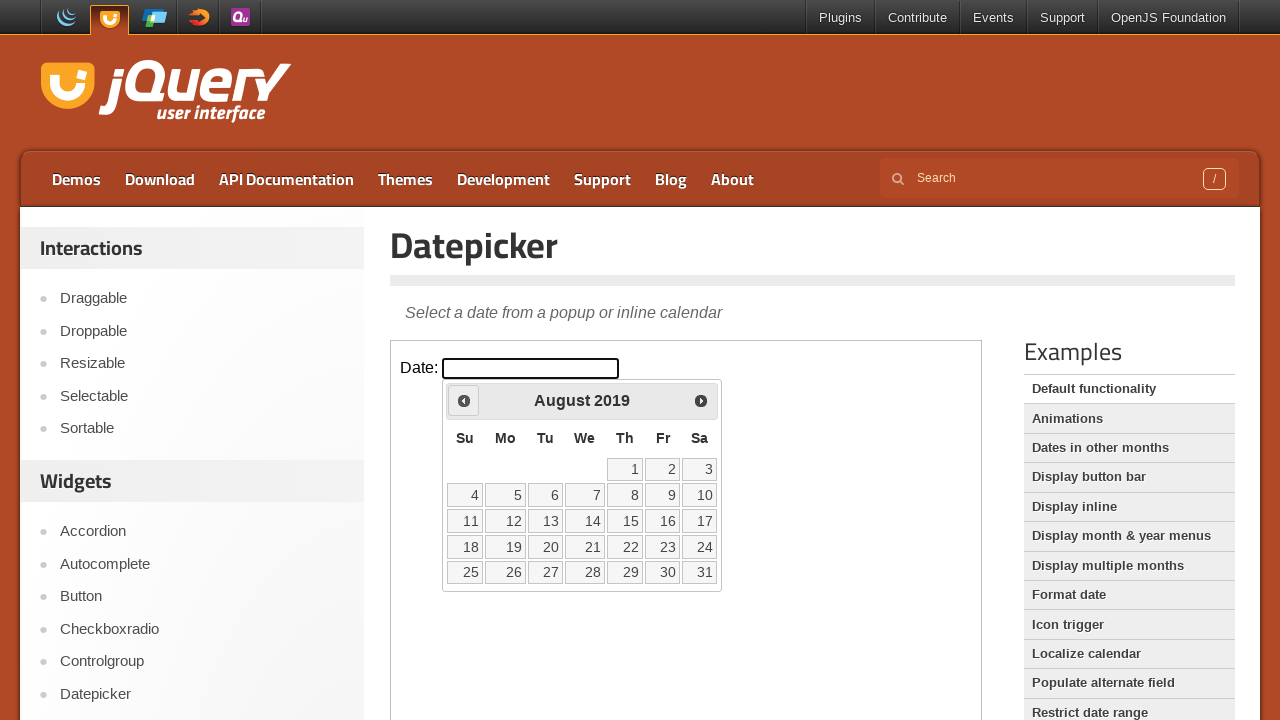

Clicked previous month button to navigate backward at (464, 400) on iframe >> nth=0 >> internal:control=enter-frame >> span.ui-icon.ui-icon-circle-t
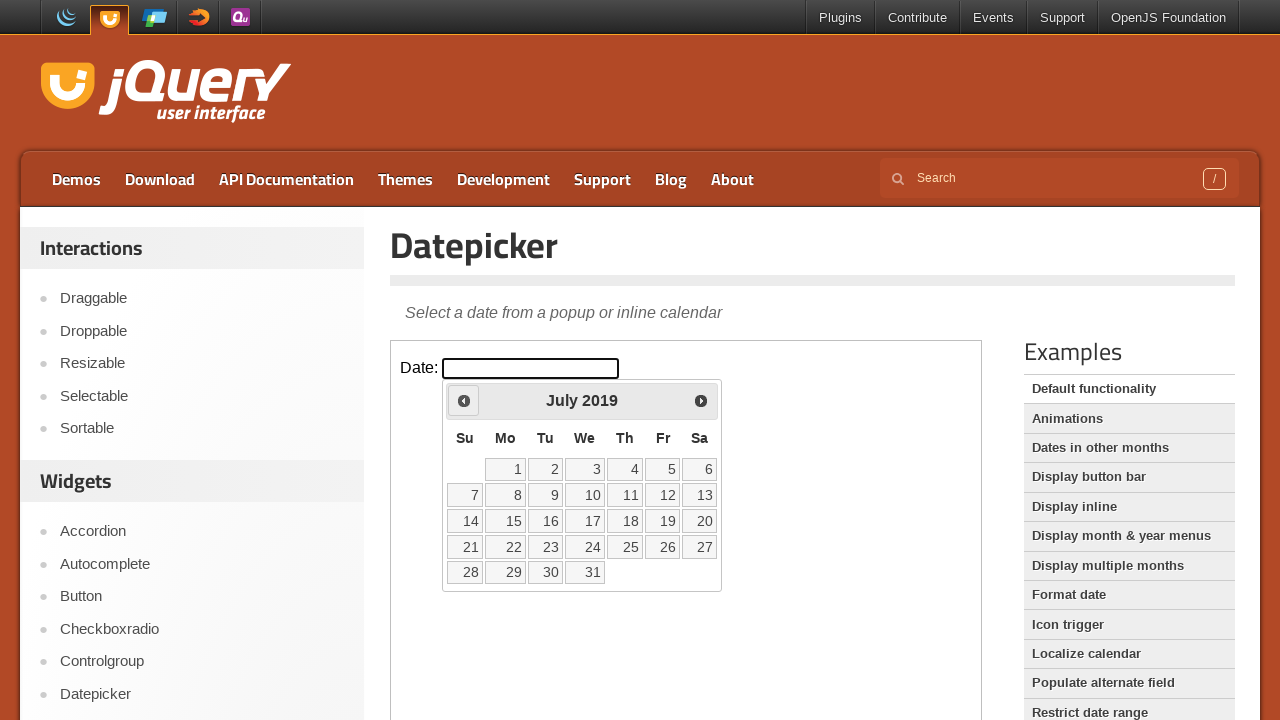

Retrieved current date: July 2019
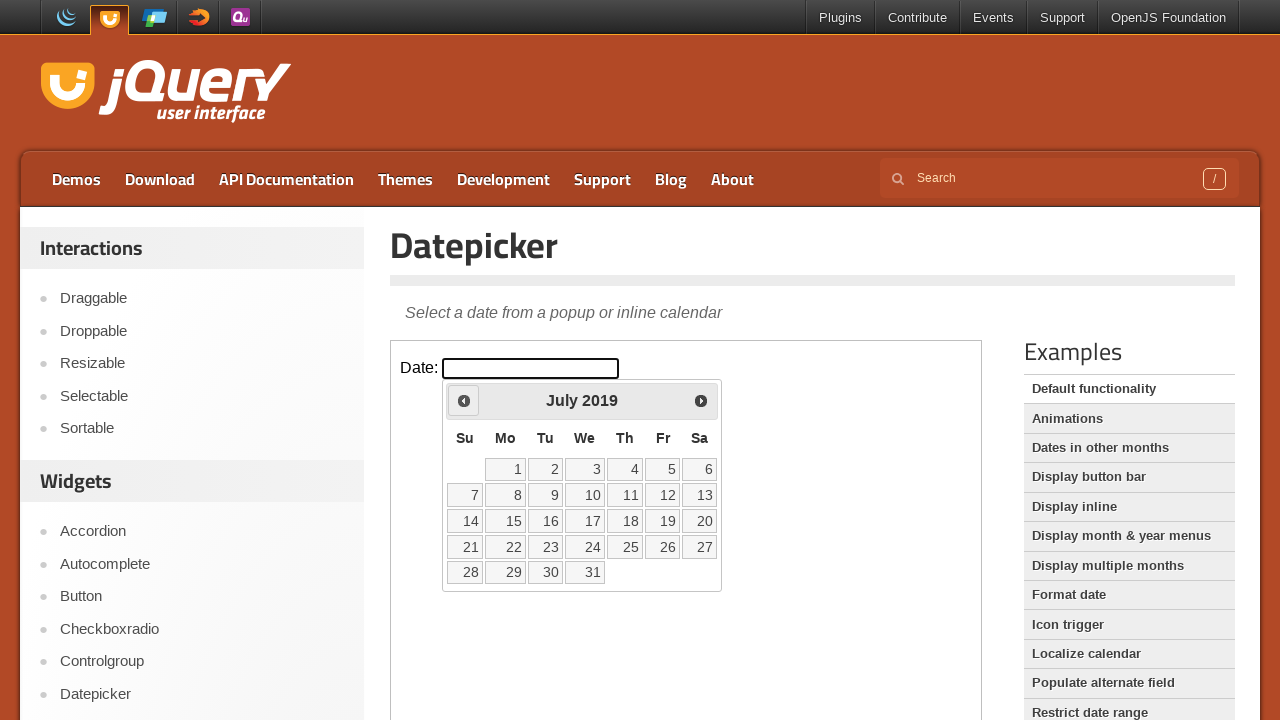

Clicked previous month button to navigate backward at (464, 400) on iframe >> nth=0 >> internal:control=enter-frame >> span.ui-icon.ui-icon-circle-t
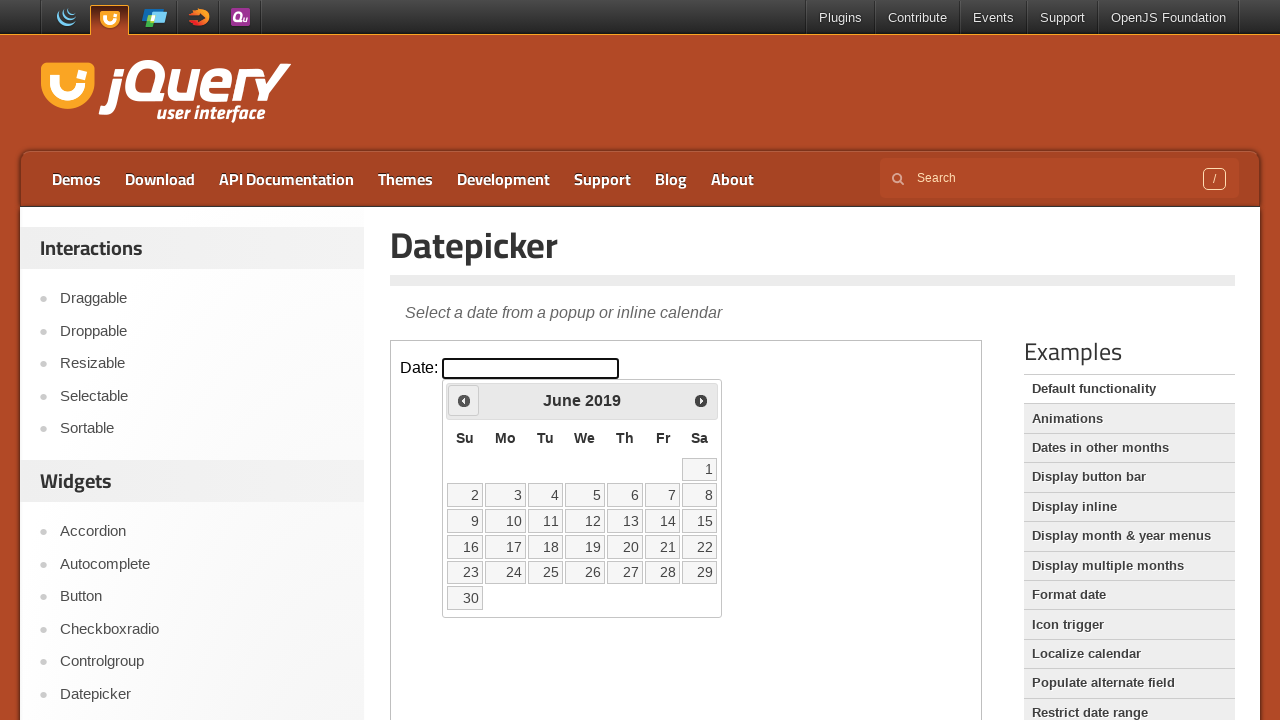

Retrieved current date: June 2019
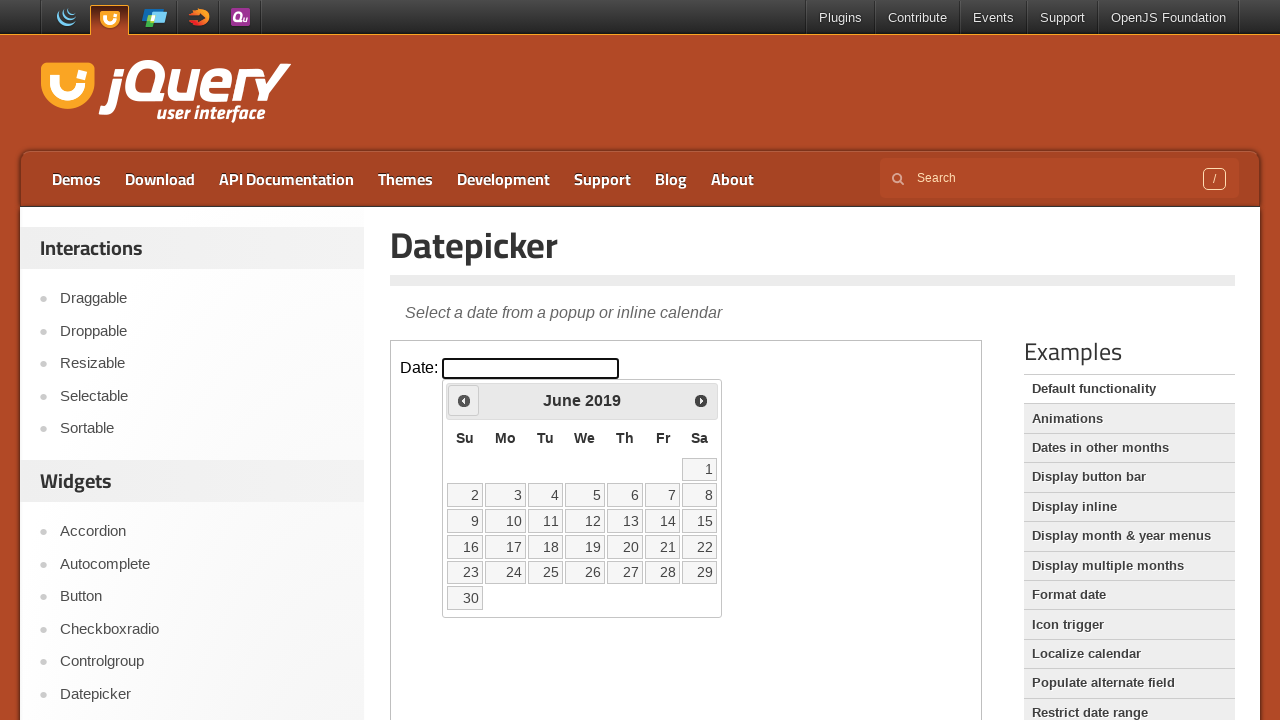

Clicked previous month button to navigate backward at (464, 400) on iframe >> nth=0 >> internal:control=enter-frame >> span.ui-icon.ui-icon-circle-t
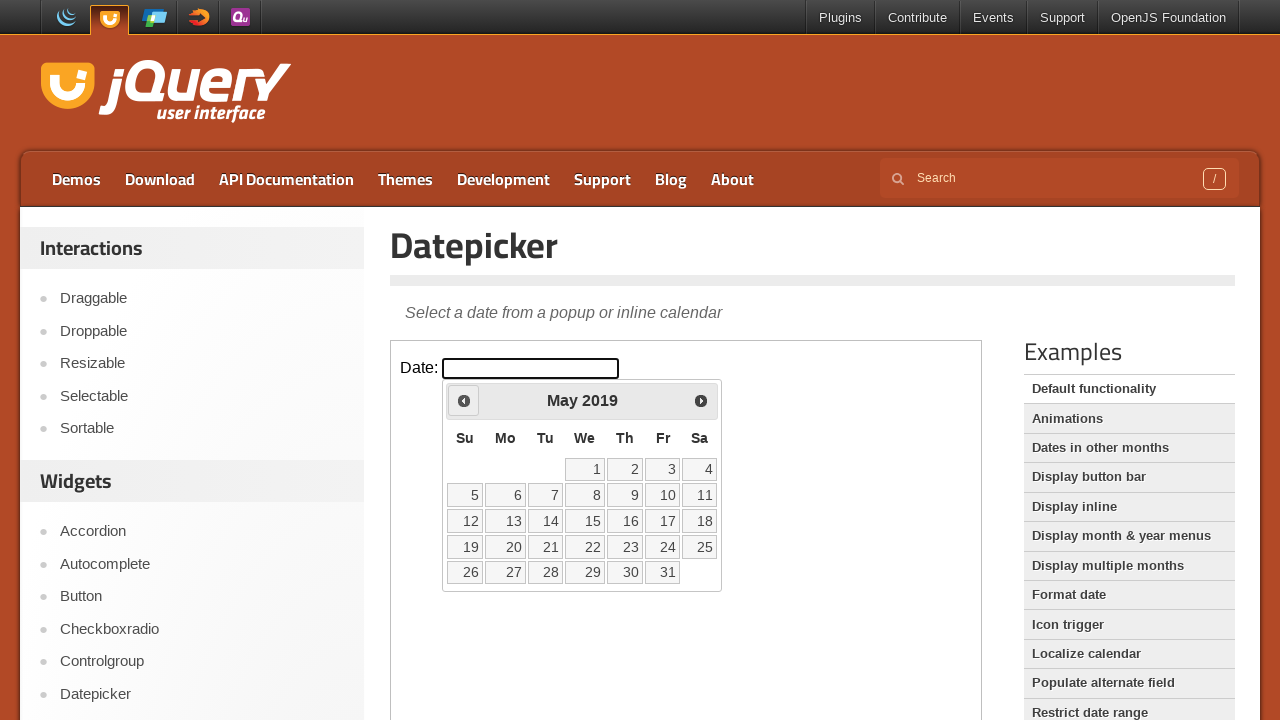

Retrieved current date: May 2019
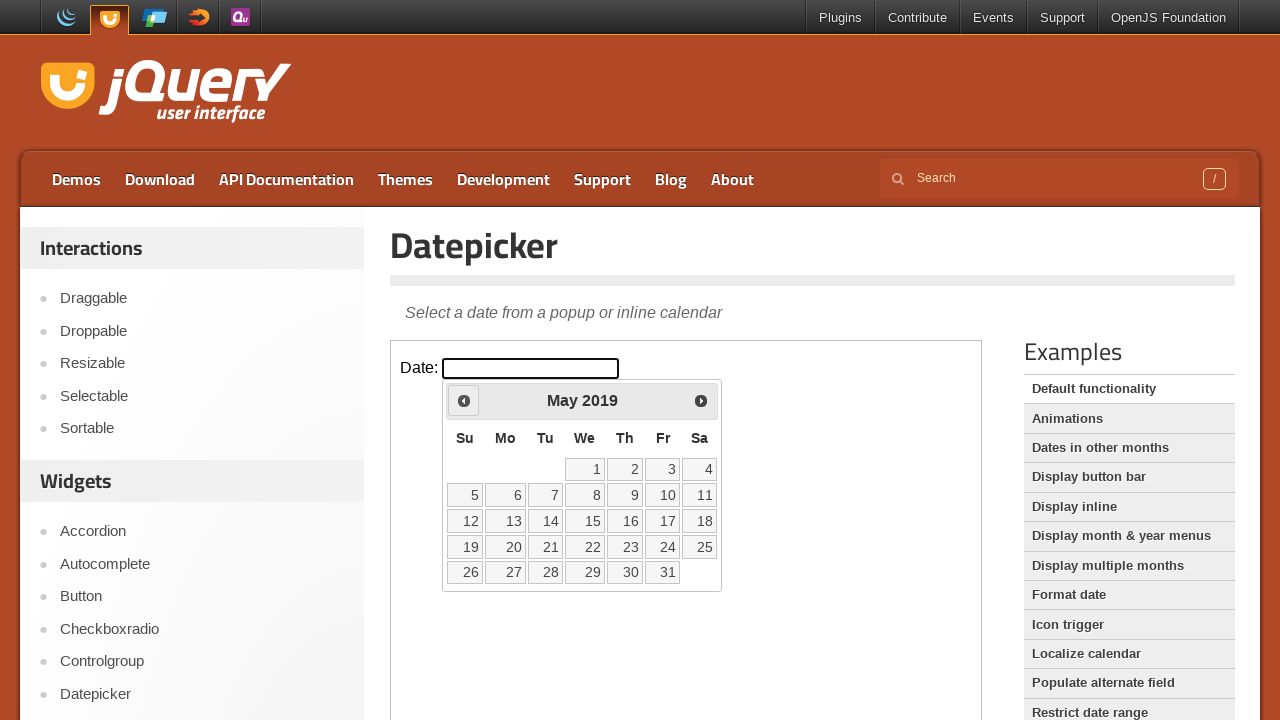

Clicked previous month button to navigate backward at (464, 400) on iframe >> nth=0 >> internal:control=enter-frame >> span.ui-icon.ui-icon-circle-t
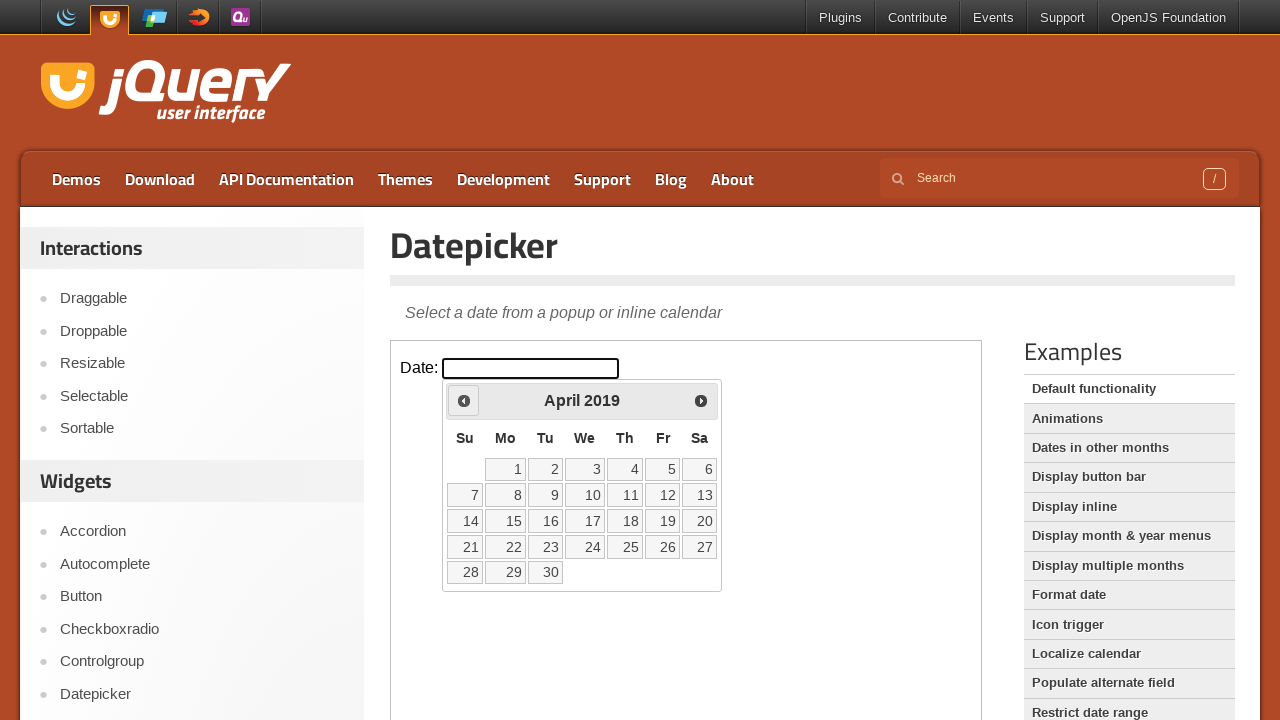

Retrieved current date: April 2019
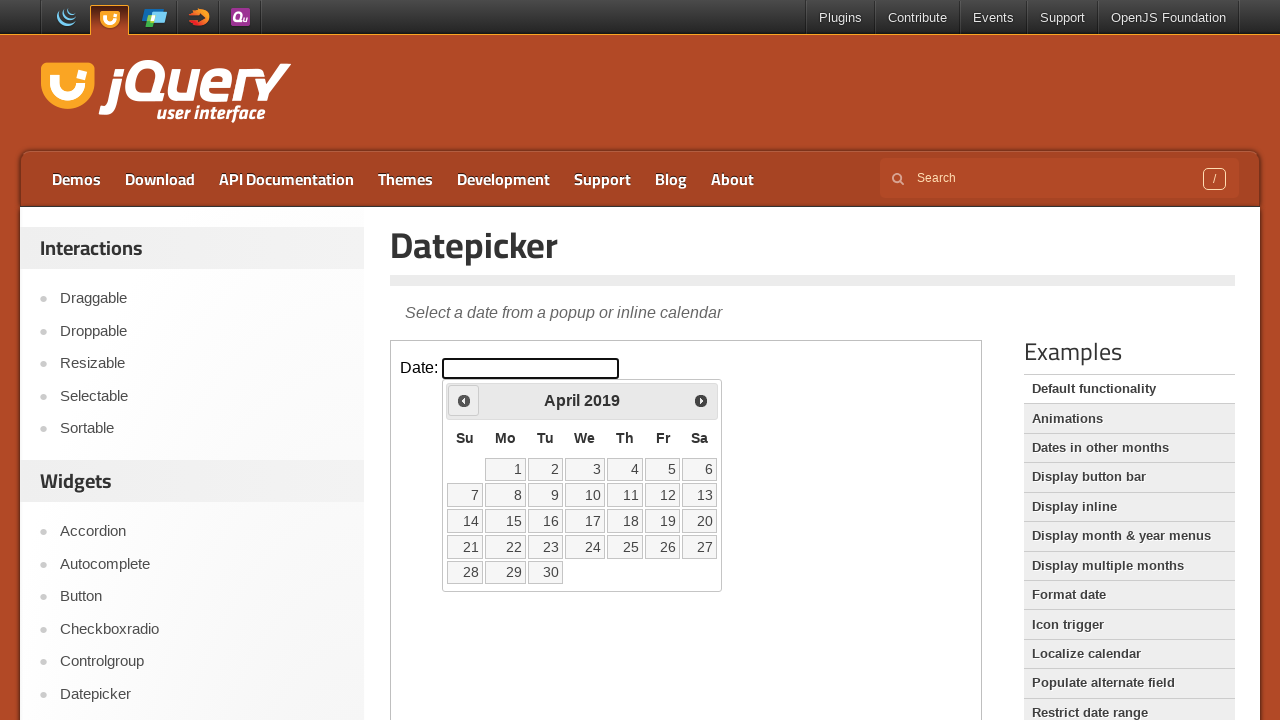

Clicked previous month button to navigate backward at (464, 400) on iframe >> nth=0 >> internal:control=enter-frame >> span.ui-icon.ui-icon-circle-t
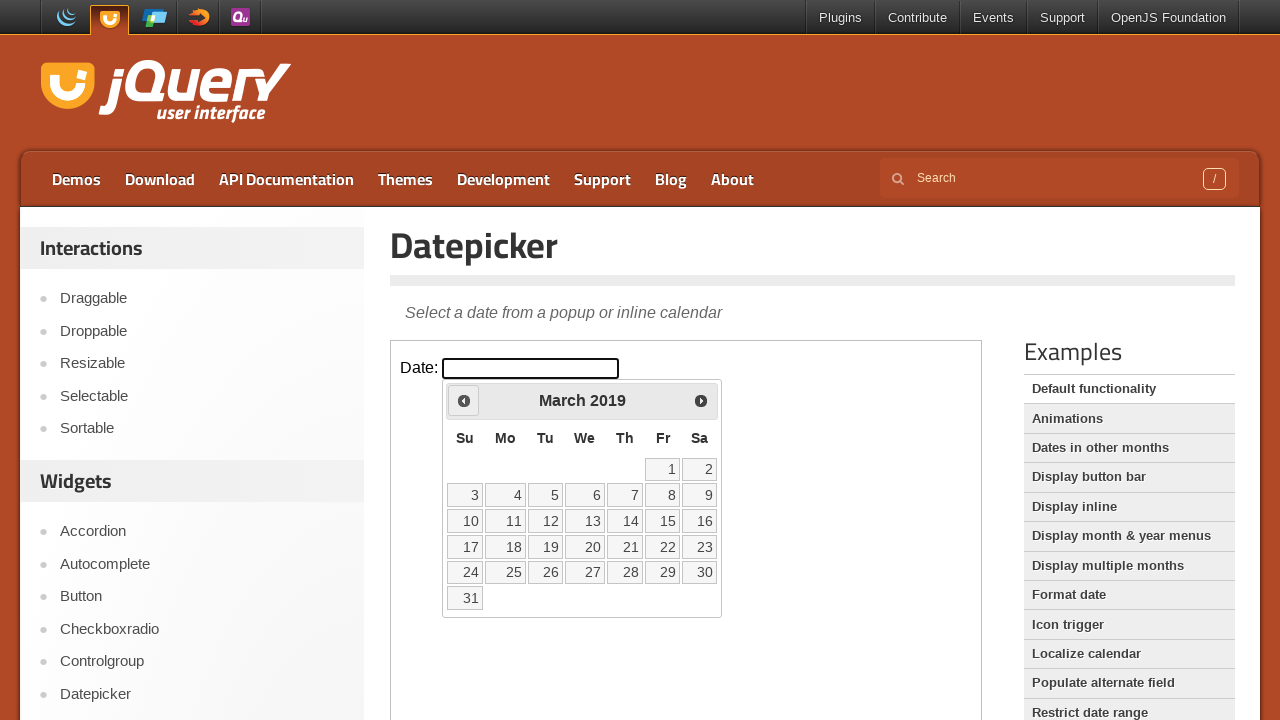

Retrieved current date: March 2019
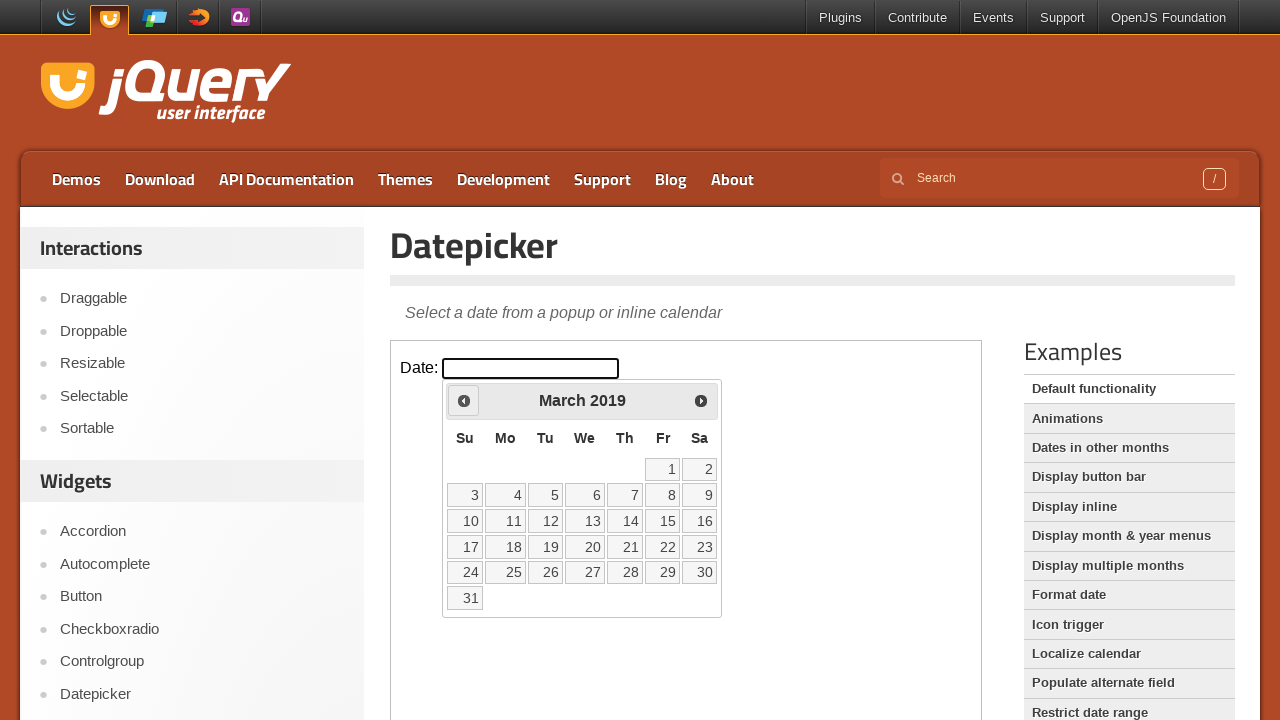

Clicked previous month button to navigate backward at (464, 400) on iframe >> nth=0 >> internal:control=enter-frame >> span.ui-icon.ui-icon-circle-t
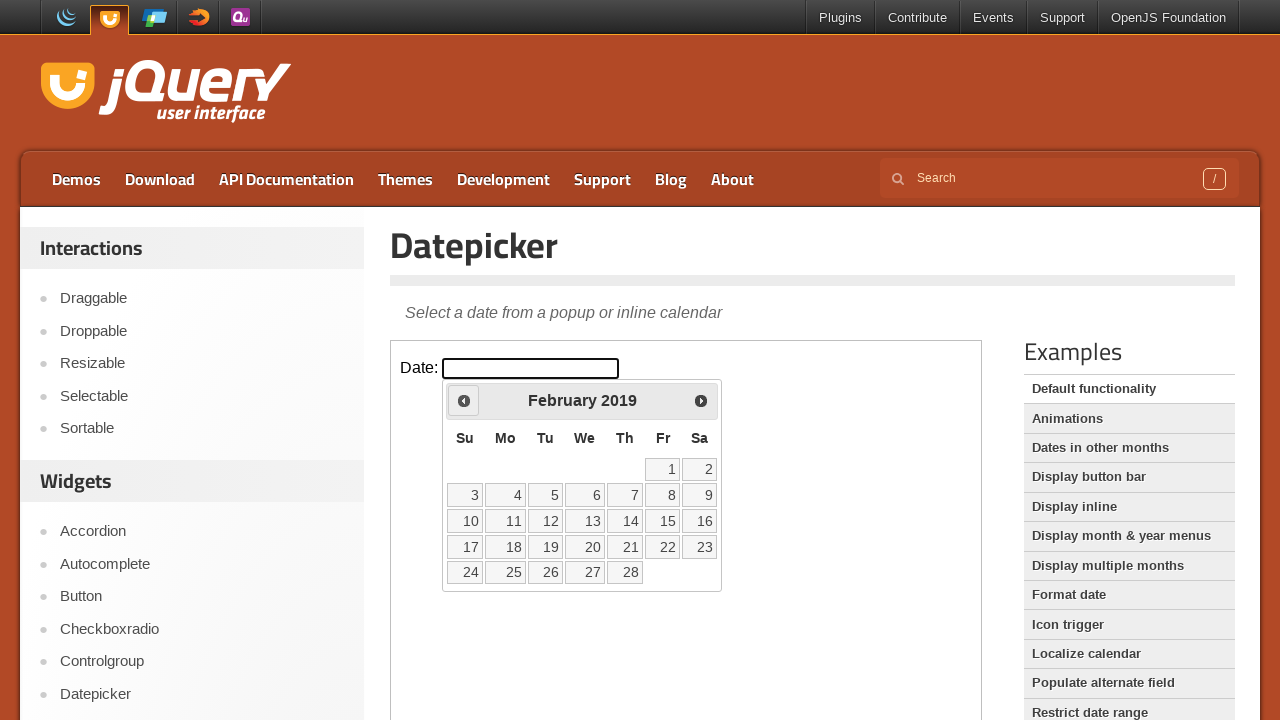

Retrieved current date: February 2019
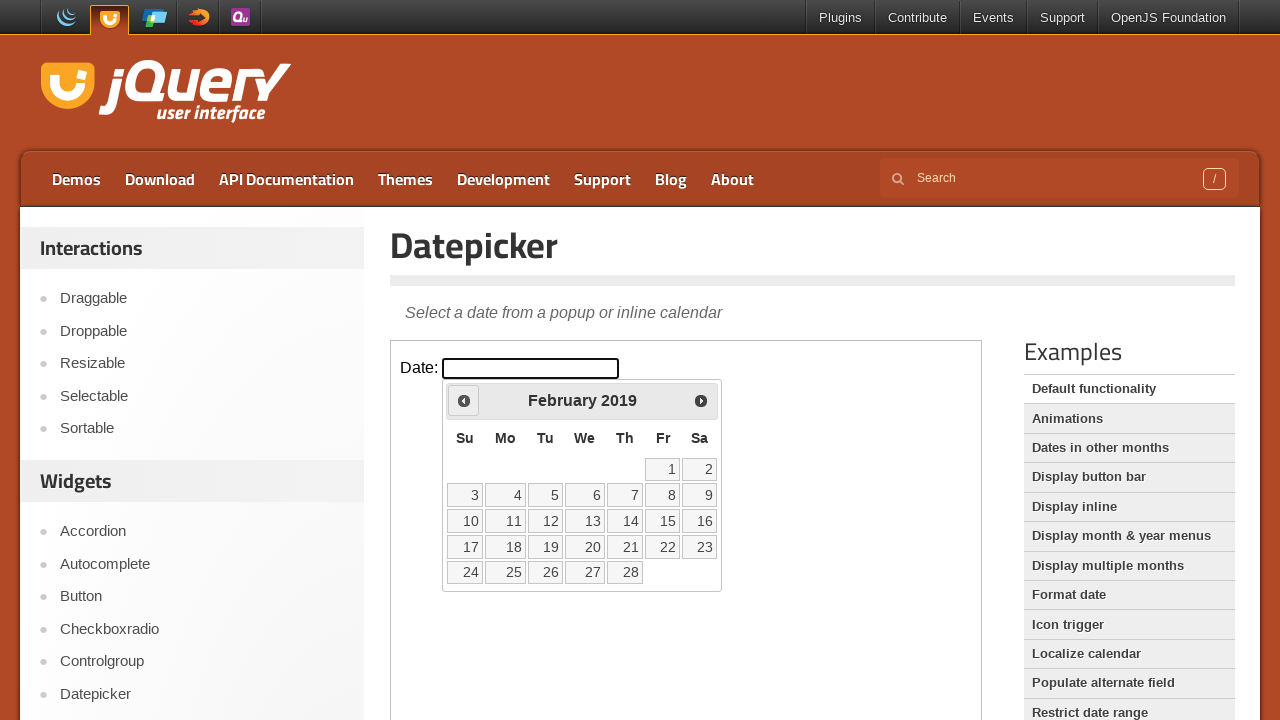

Clicked previous month button to navigate backward at (464, 400) on iframe >> nth=0 >> internal:control=enter-frame >> span.ui-icon.ui-icon-circle-t
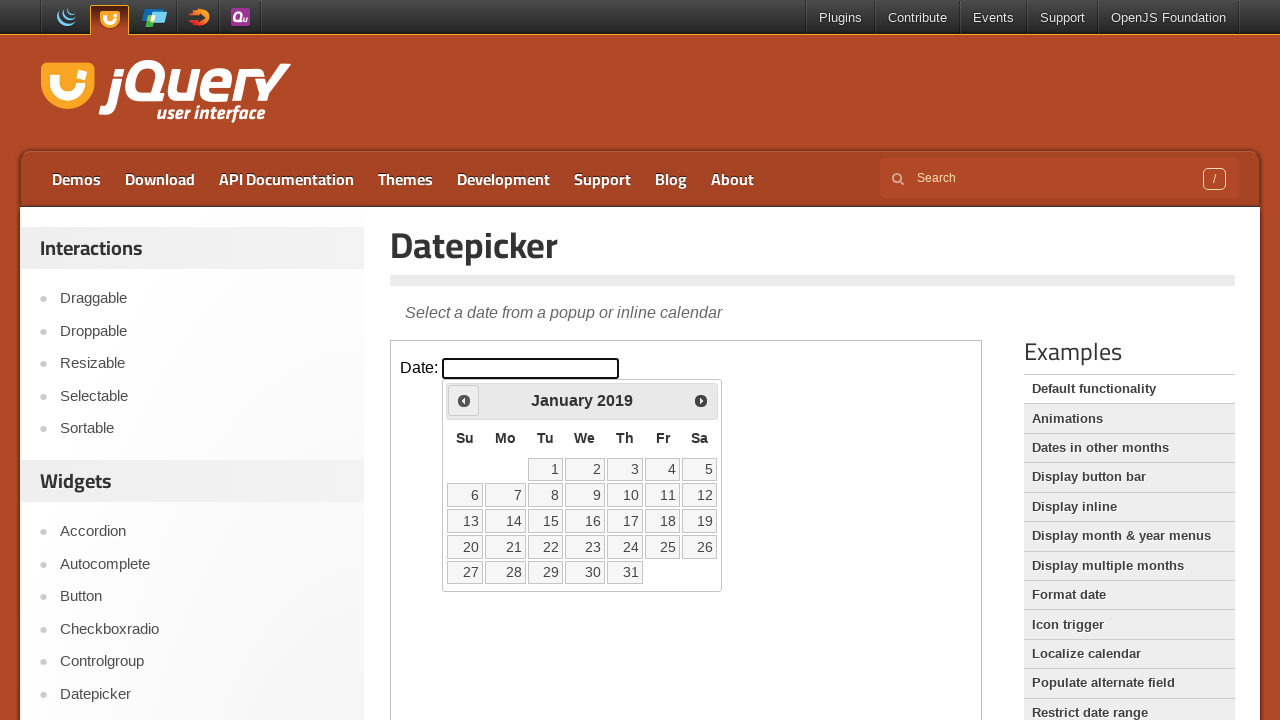

Retrieved current date: January 2019
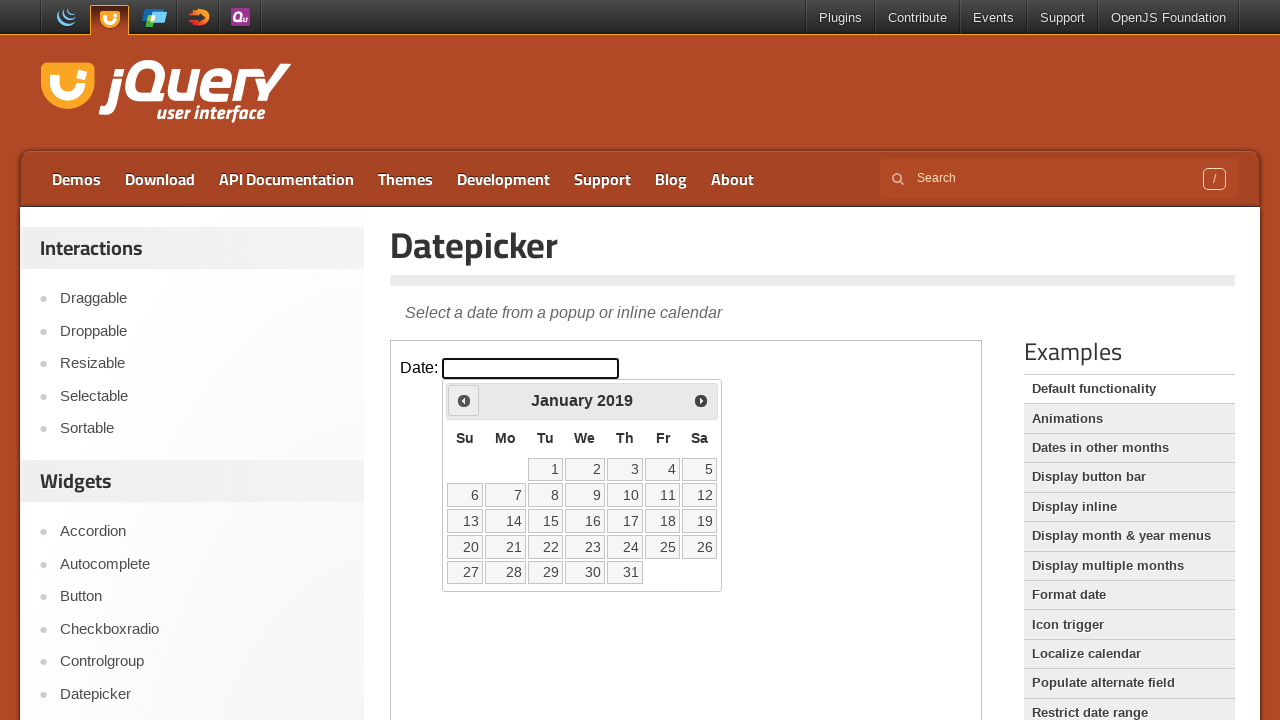

Clicked previous month button to navigate backward at (464, 400) on iframe >> nth=0 >> internal:control=enter-frame >> span.ui-icon.ui-icon-circle-t
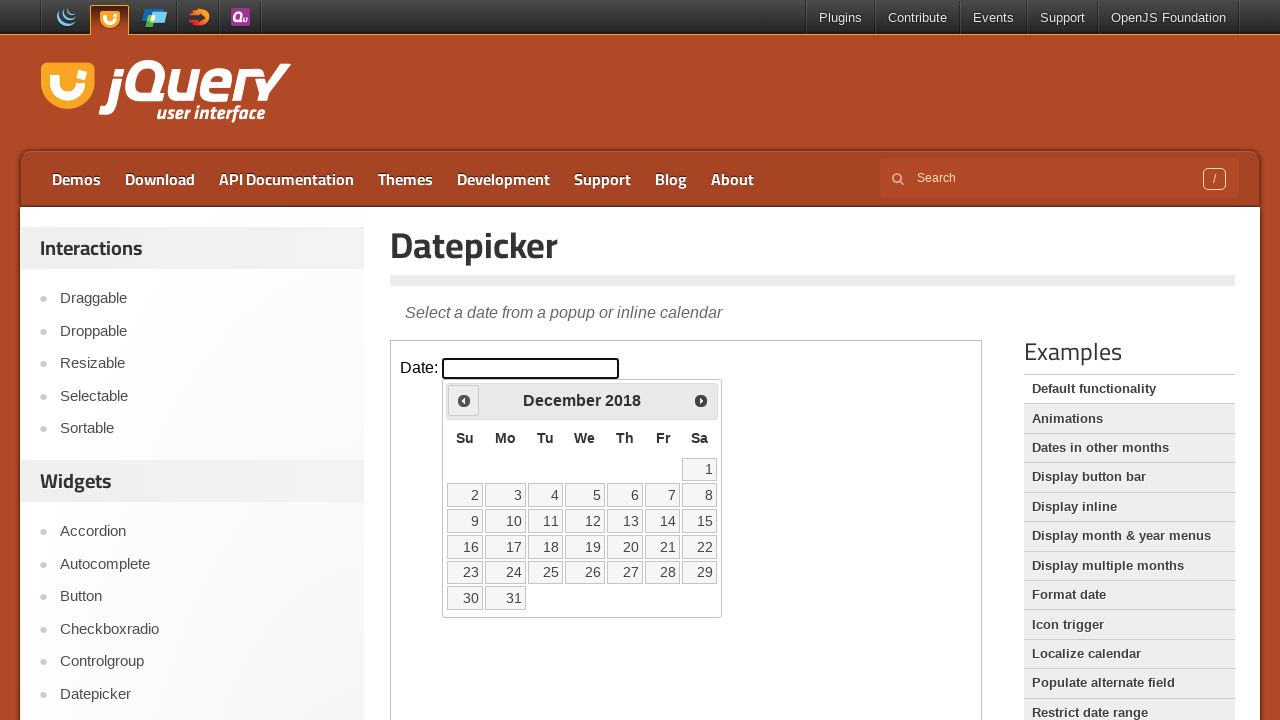

Retrieved current date: December 2018
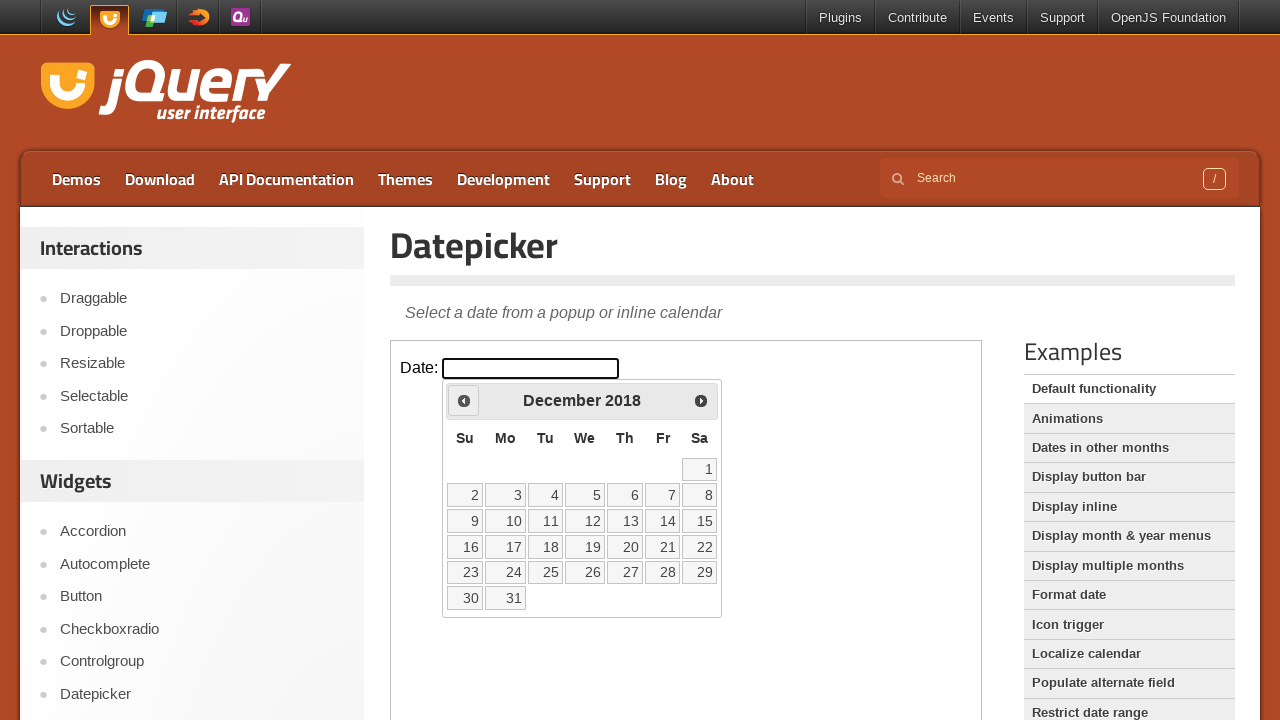

Clicked previous month button to navigate backward at (464, 400) on iframe >> nth=0 >> internal:control=enter-frame >> span.ui-icon.ui-icon-circle-t
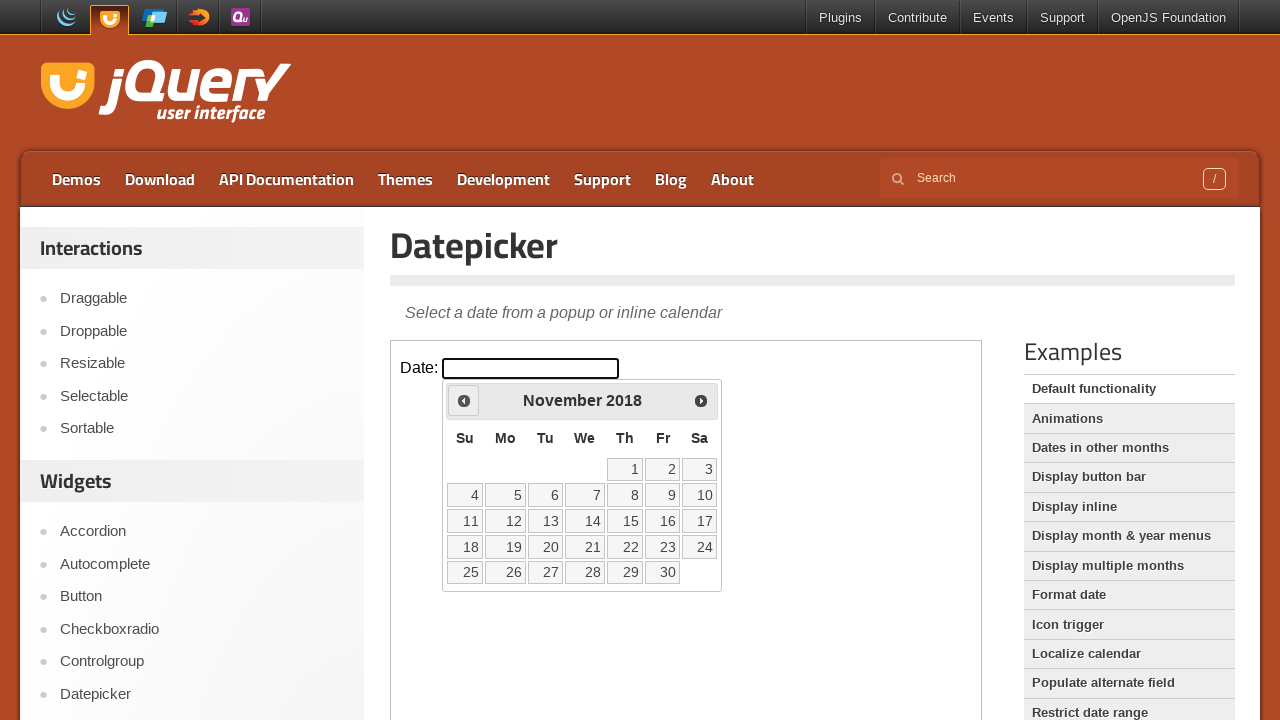

Retrieved current date: November 2018
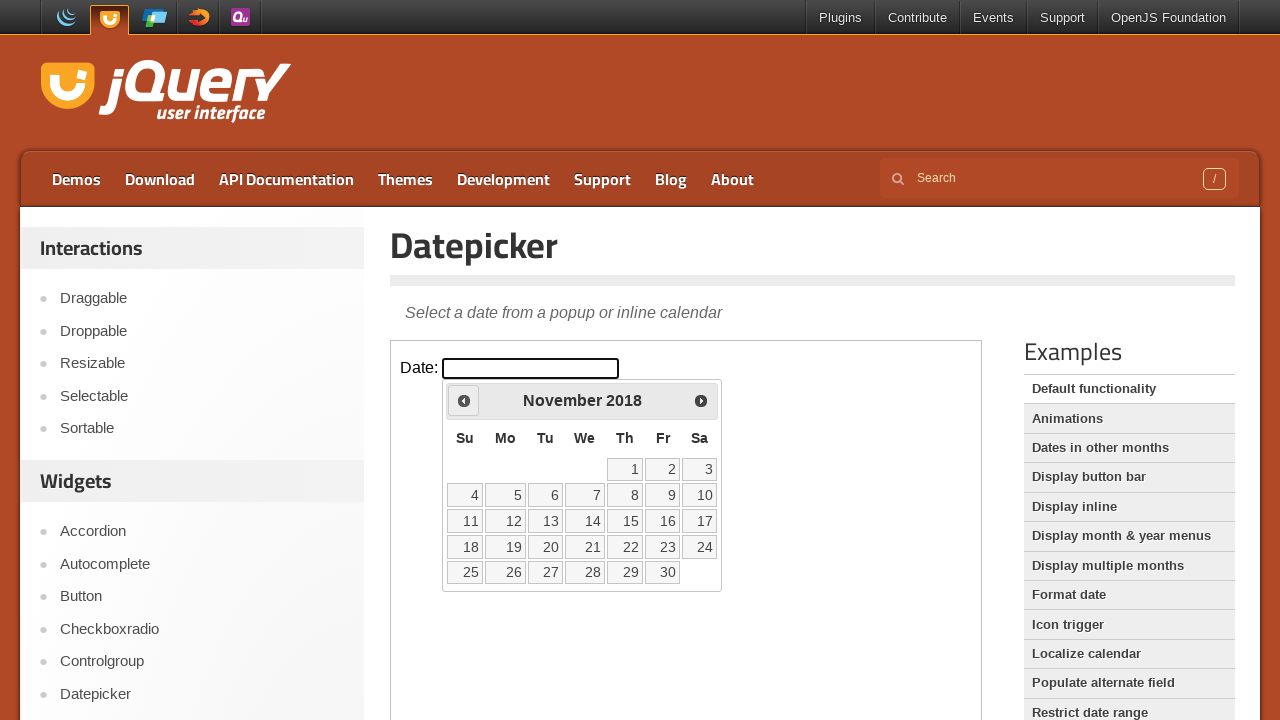

Clicked previous month button to navigate backward at (464, 400) on iframe >> nth=0 >> internal:control=enter-frame >> span.ui-icon.ui-icon-circle-t
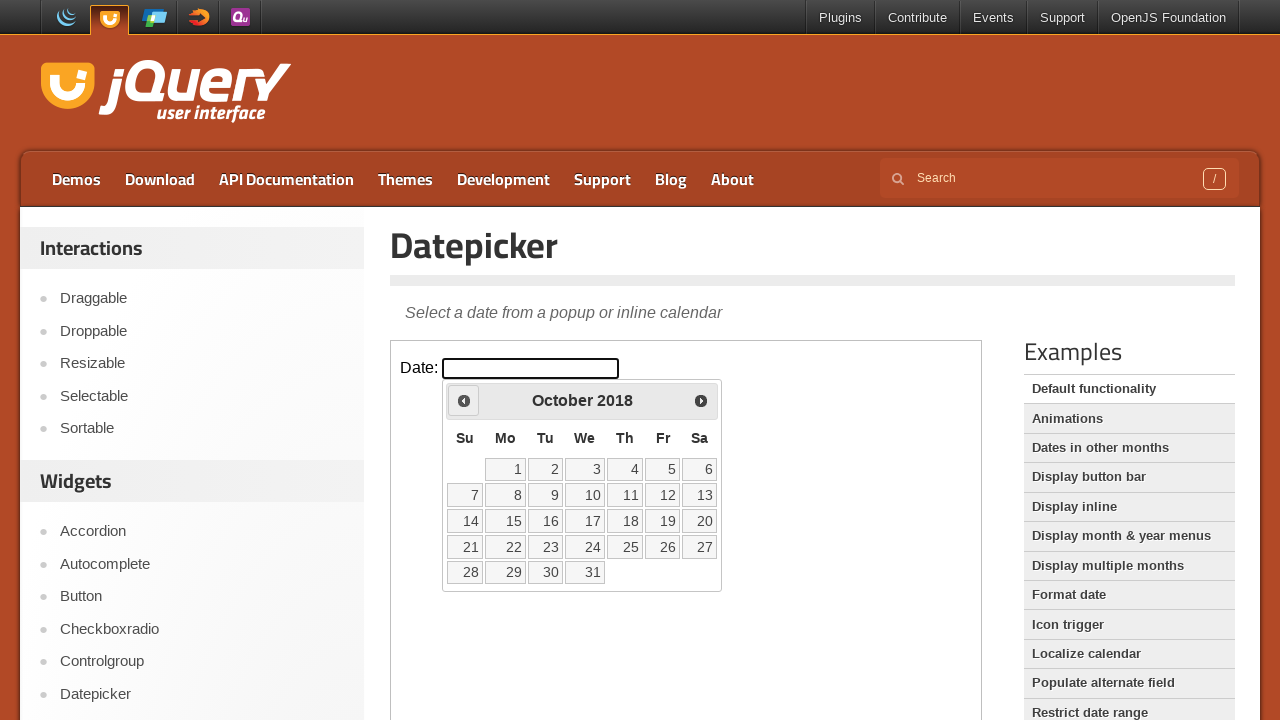

Retrieved current date: October 2018
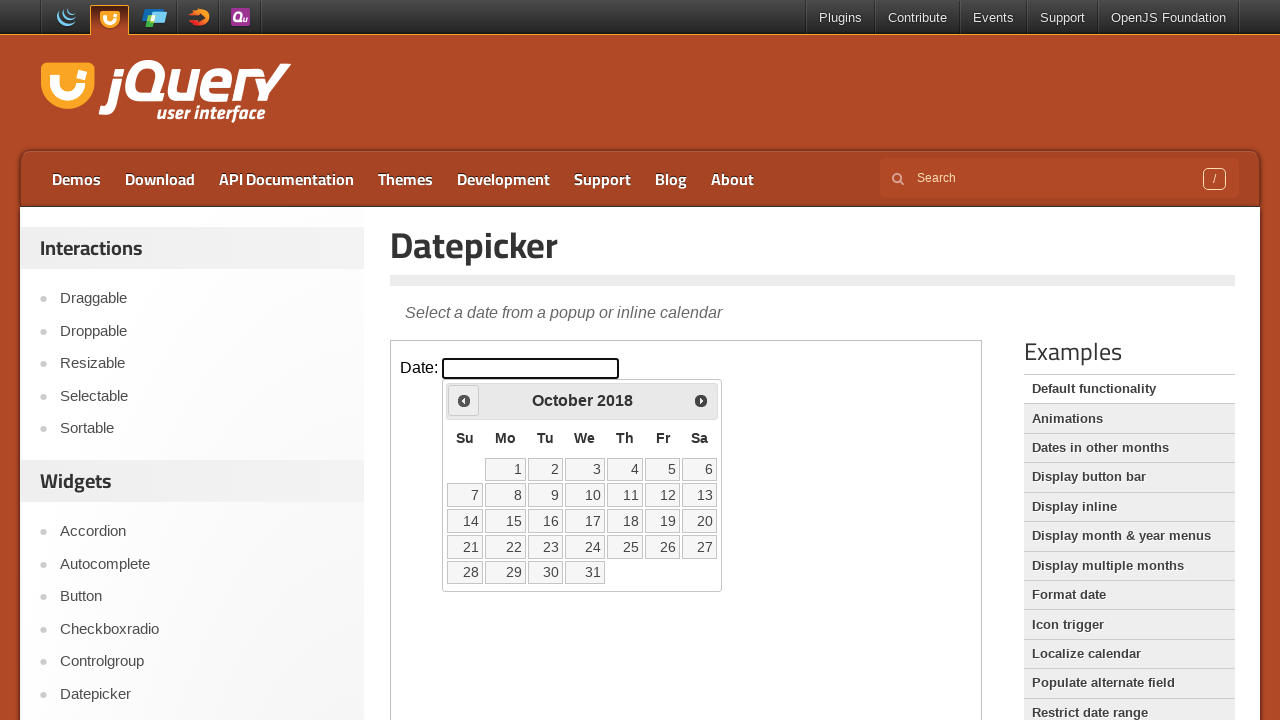

Clicked previous month button to navigate backward at (464, 400) on iframe >> nth=0 >> internal:control=enter-frame >> span.ui-icon.ui-icon-circle-t
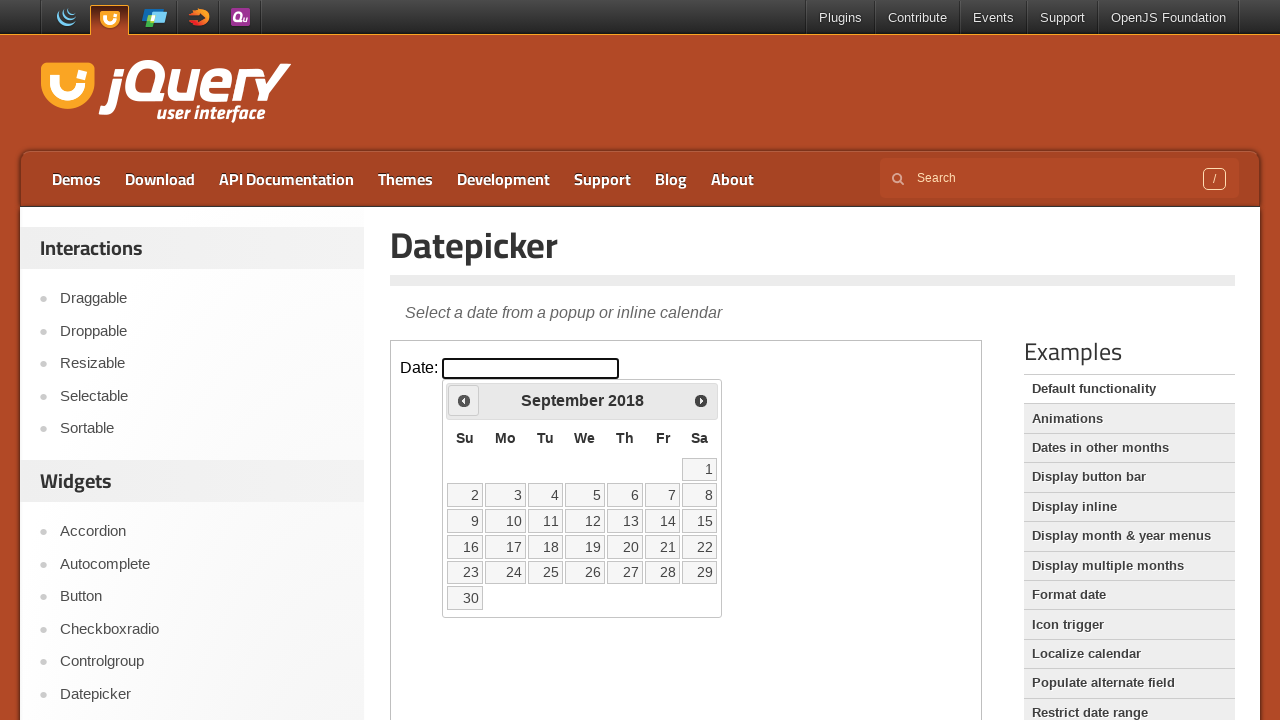

Retrieved current date: September 2018
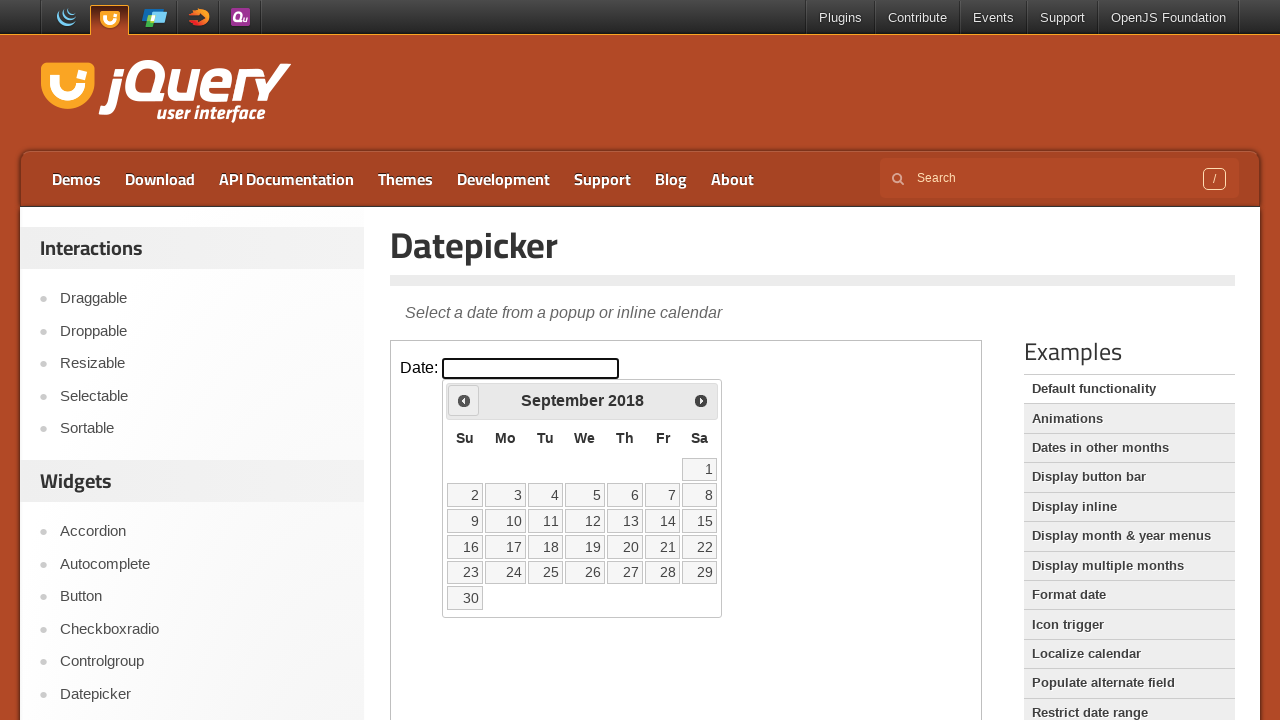

Clicked previous month button to navigate backward at (464, 400) on iframe >> nth=0 >> internal:control=enter-frame >> span.ui-icon.ui-icon-circle-t
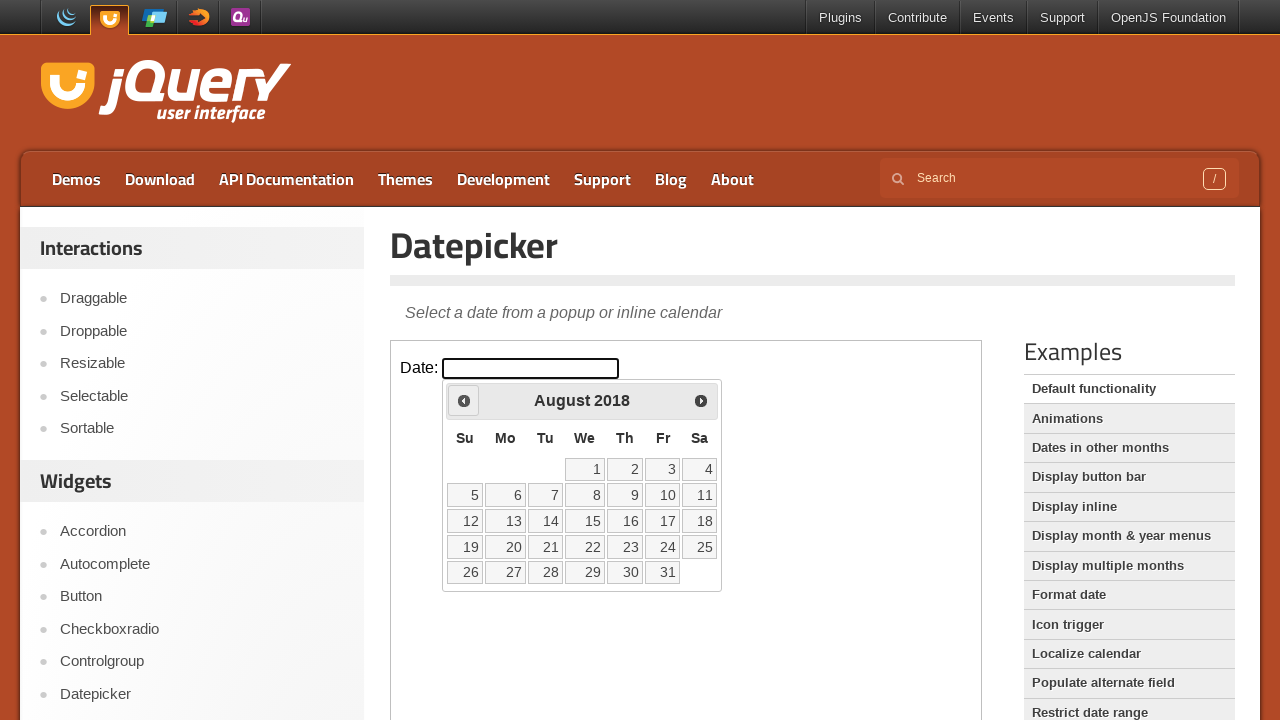

Retrieved current date: August 2018
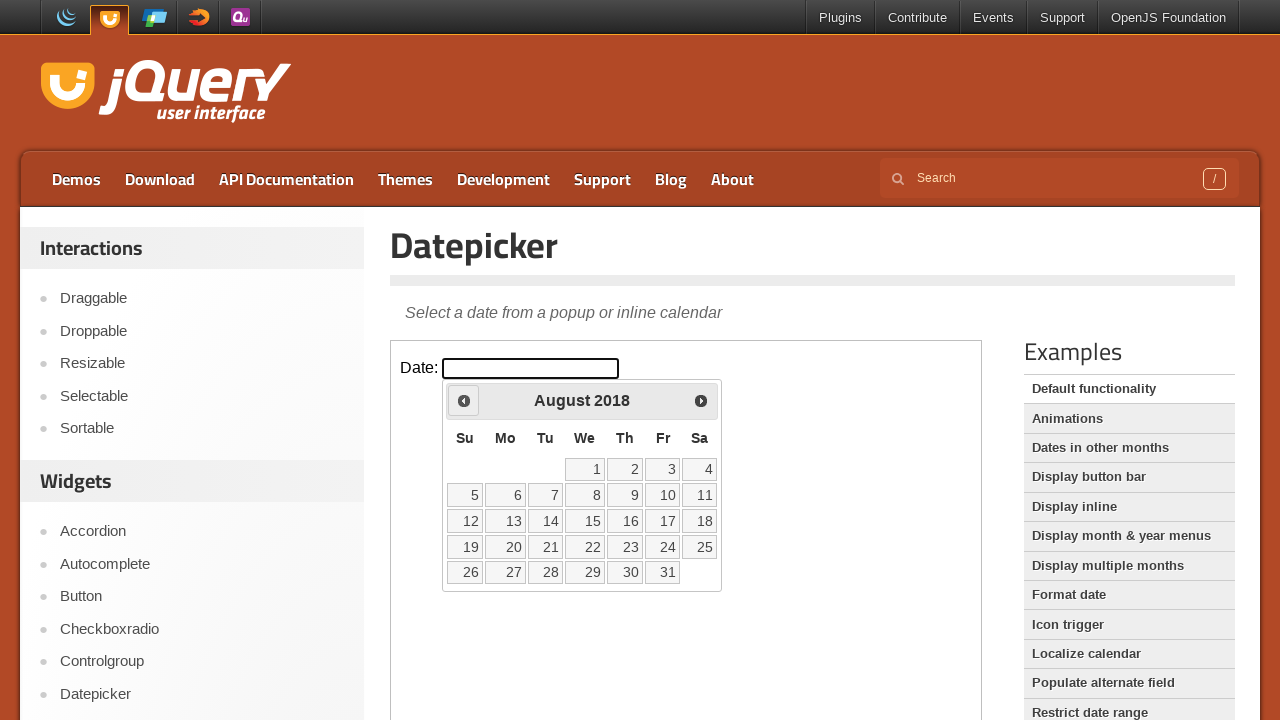

Clicked previous month button to navigate backward at (464, 400) on iframe >> nth=0 >> internal:control=enter-frame >> span.ui-icon.ui-icon-circle-t
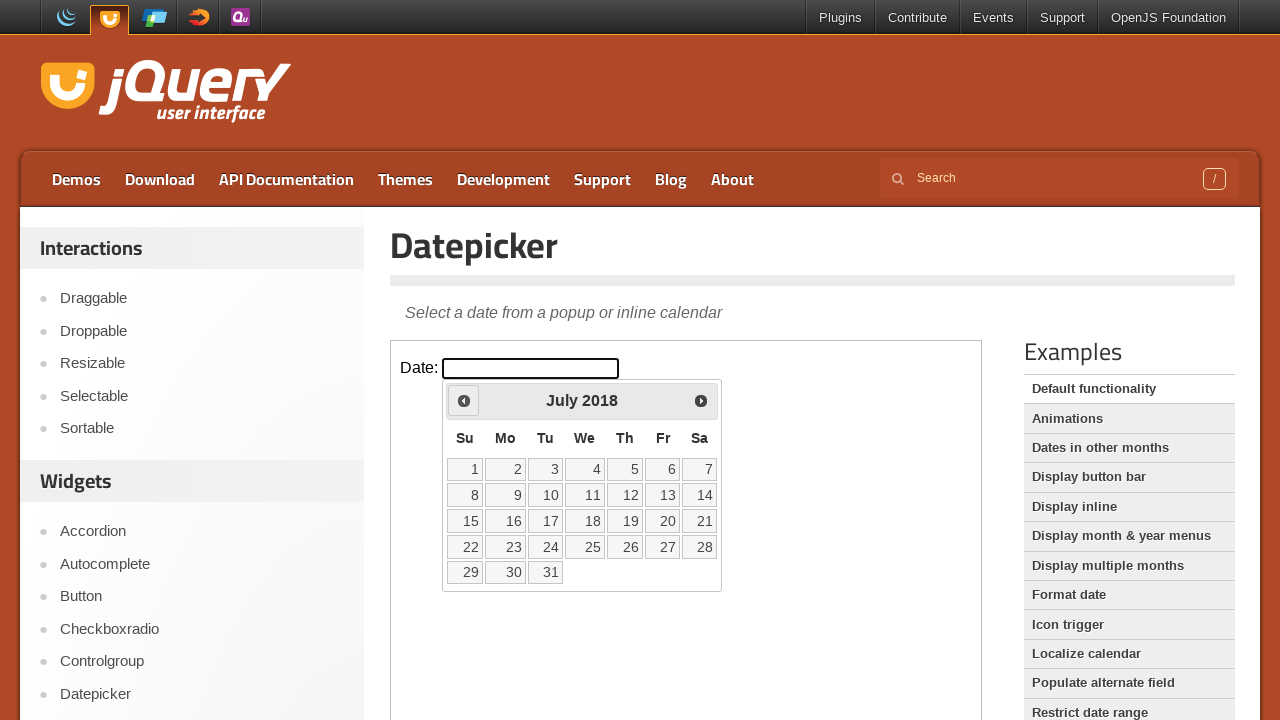

Retrieved current date: July 2018
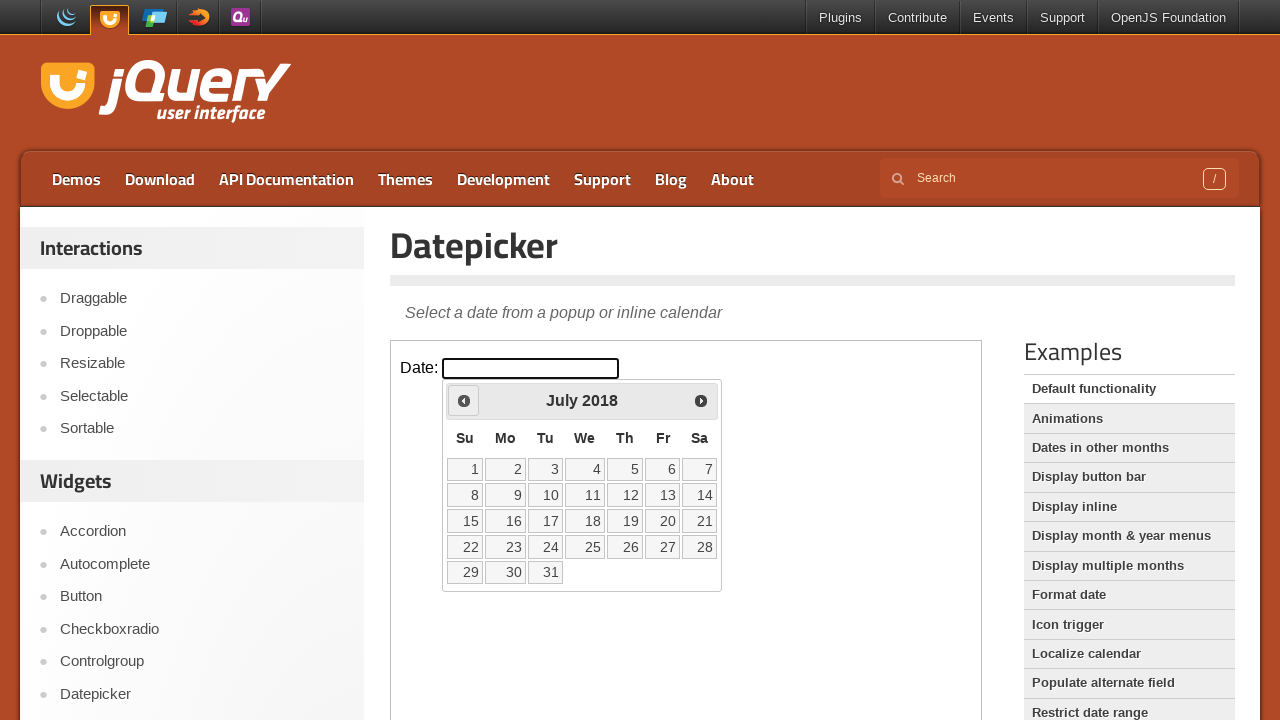

Clicked previous month button to navigate backward at (464, 400) on iframe >> nth=0 >> internal:control=enter-frame >> span.ui-icon.ui-icon-circle-t
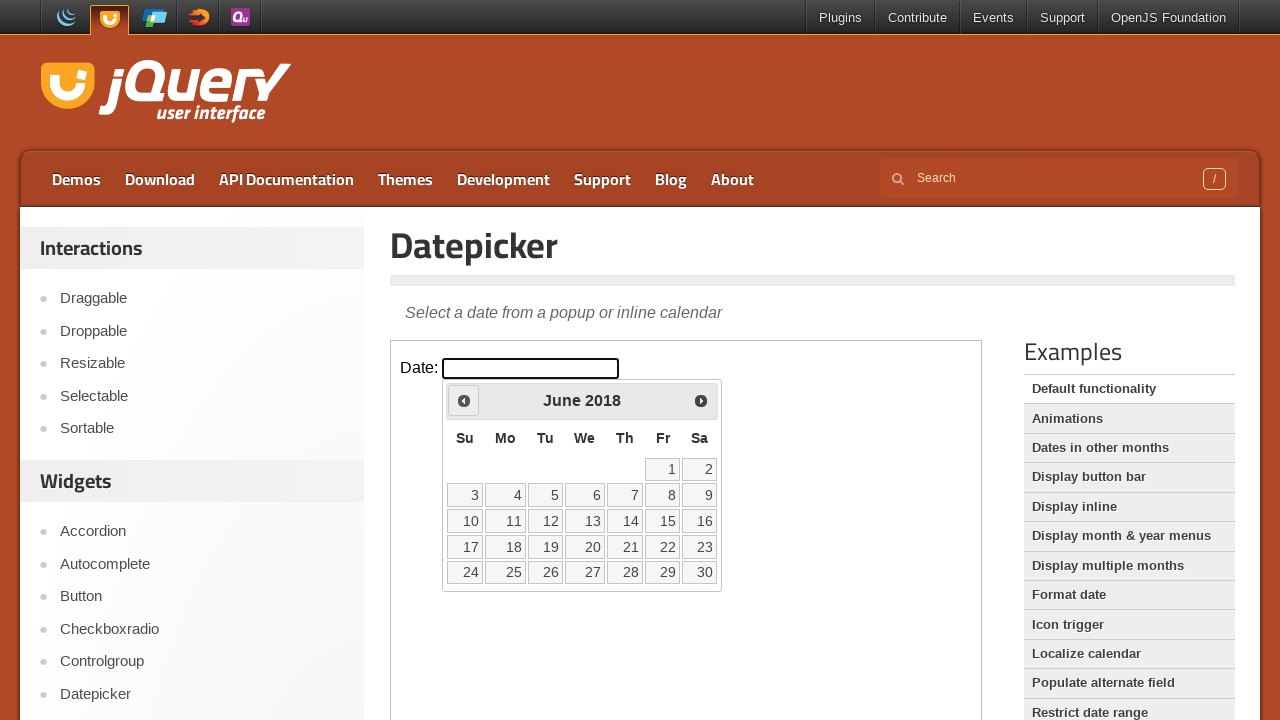

Retrieved current date: June 2018
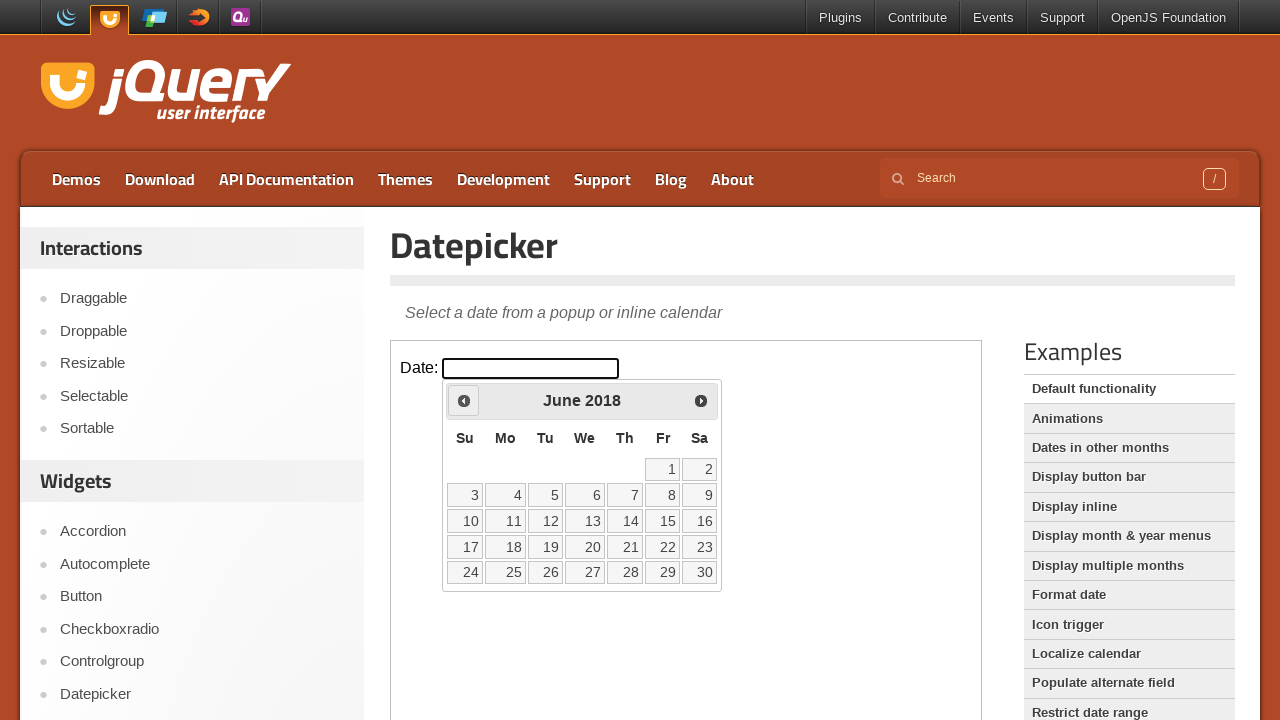

Clicked previous month button to navigate backward at (464, 400) on iframe >> nth=0 >> internal:control=enter-frame >> span.ui-icon.ui-icon-circle-t
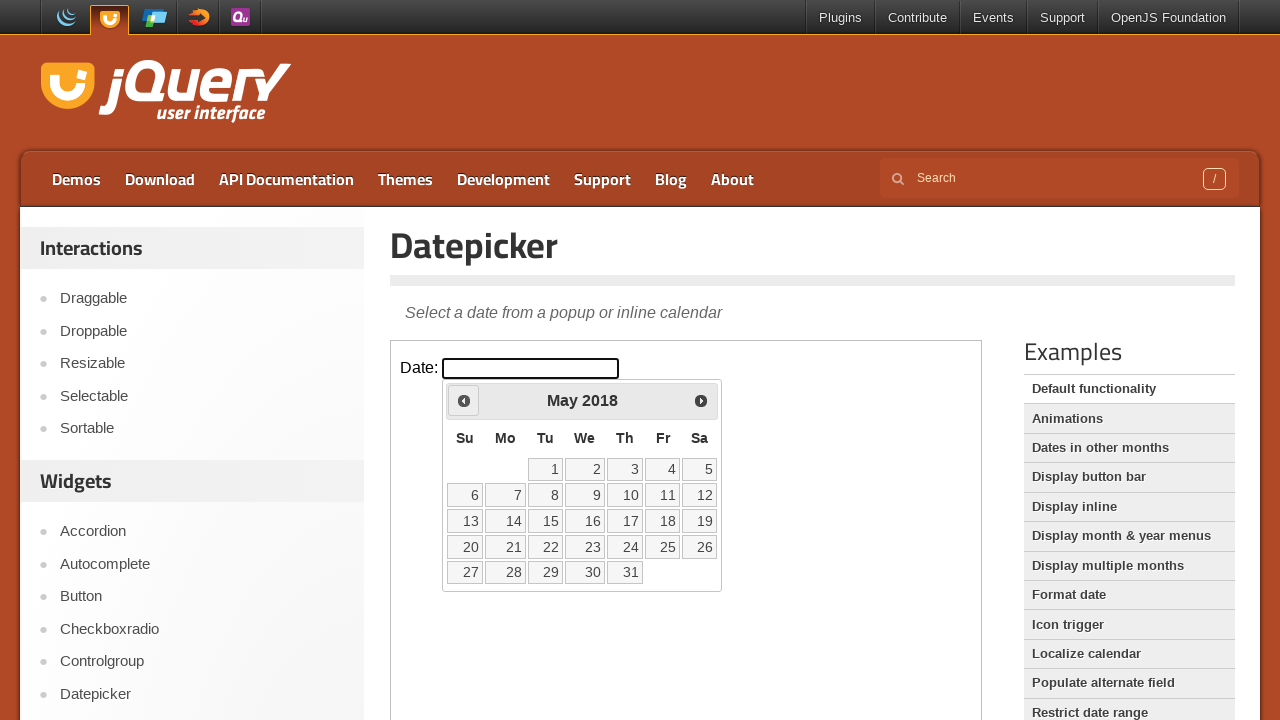

Retrieved current date: May 2018
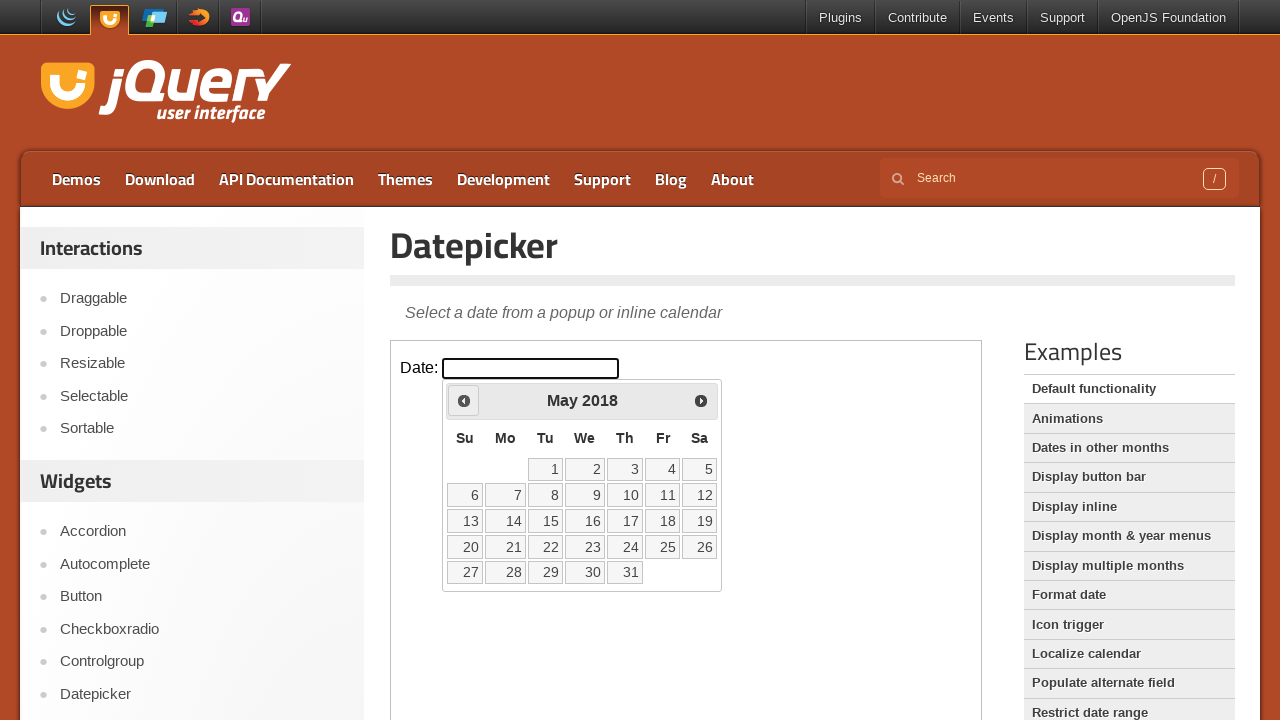

Clicked previous month button to navigate backward at (464, 400) on iframe >> nth=0 >> internal:control=enter-frame >> span.ui-icon.ui-icon-circle-t
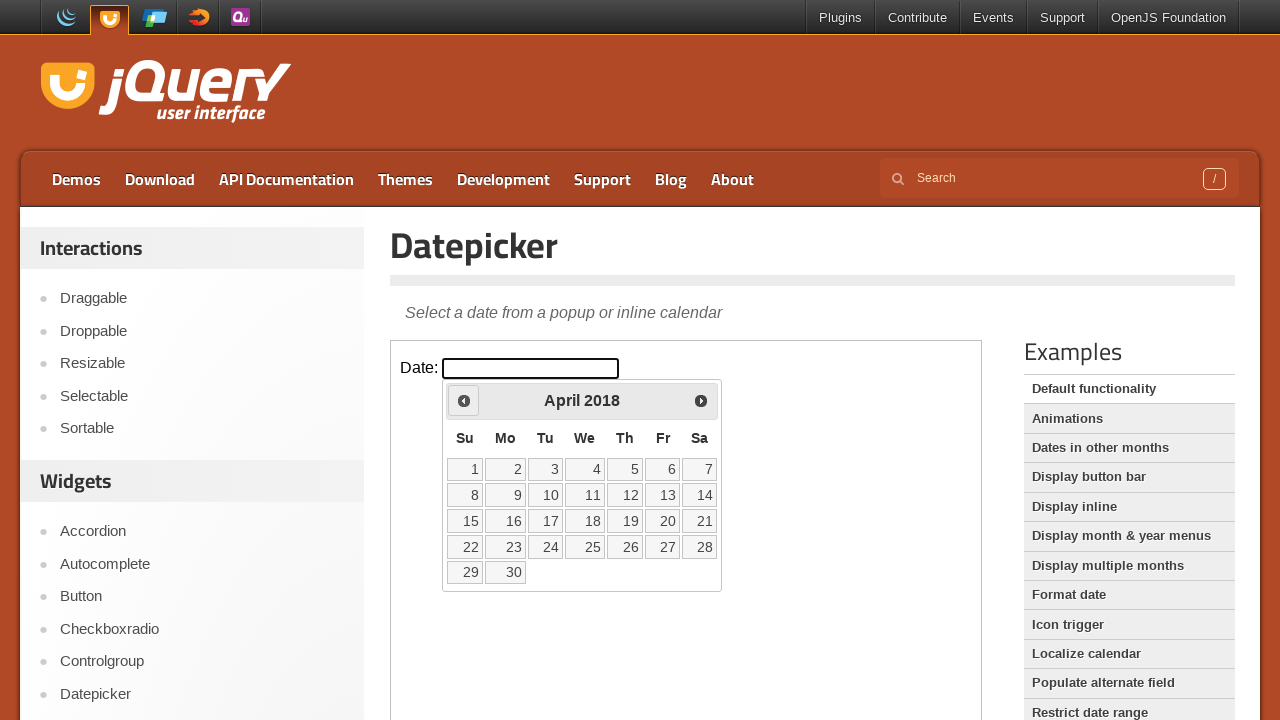

Retrieved current date: April 2018
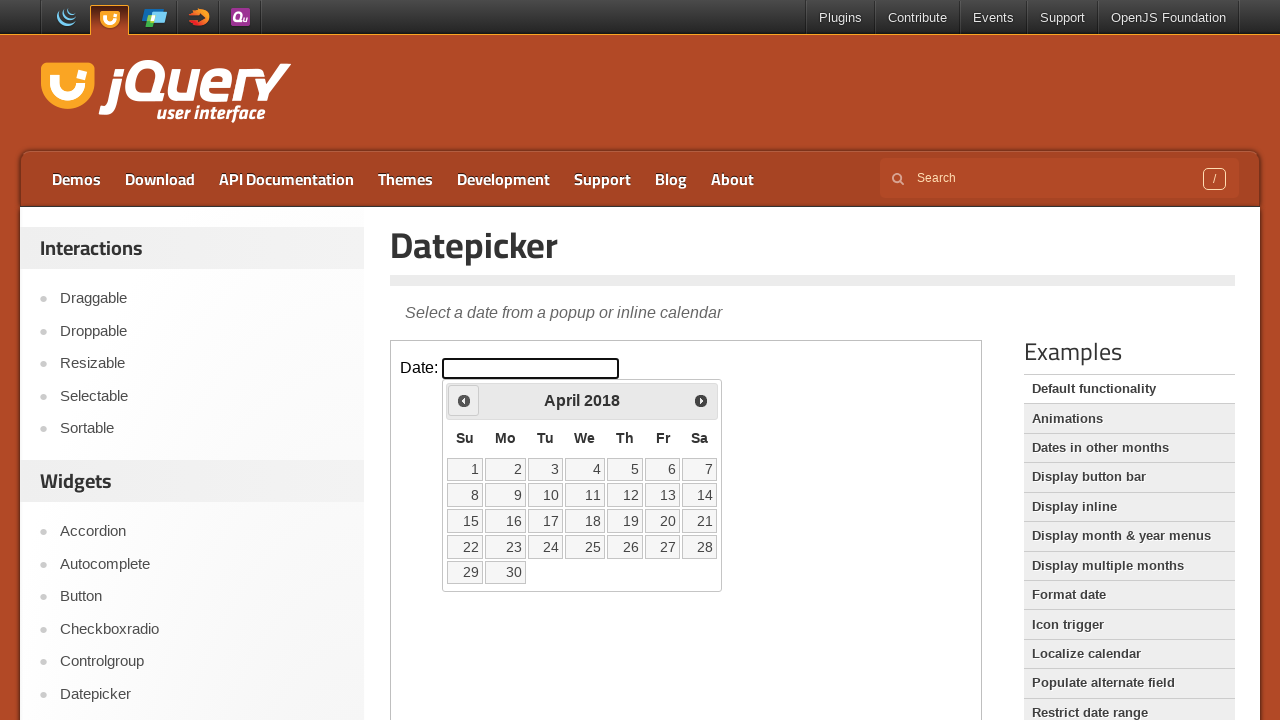

Clicked previous month button to navigate backward at (464, 400) on iframe >> nth=0 >> internal:control=enter-frame >> span.ui-icon.ui-icon-circle-t
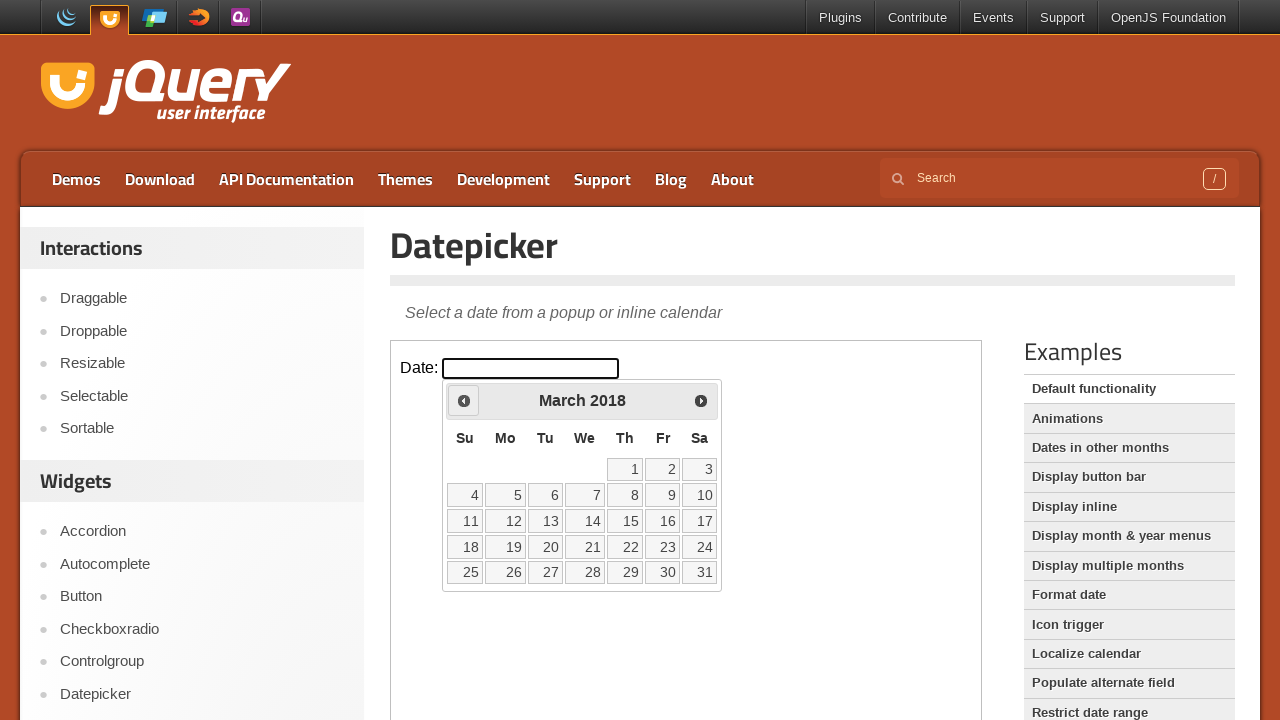

Retrieved current date: March 2018
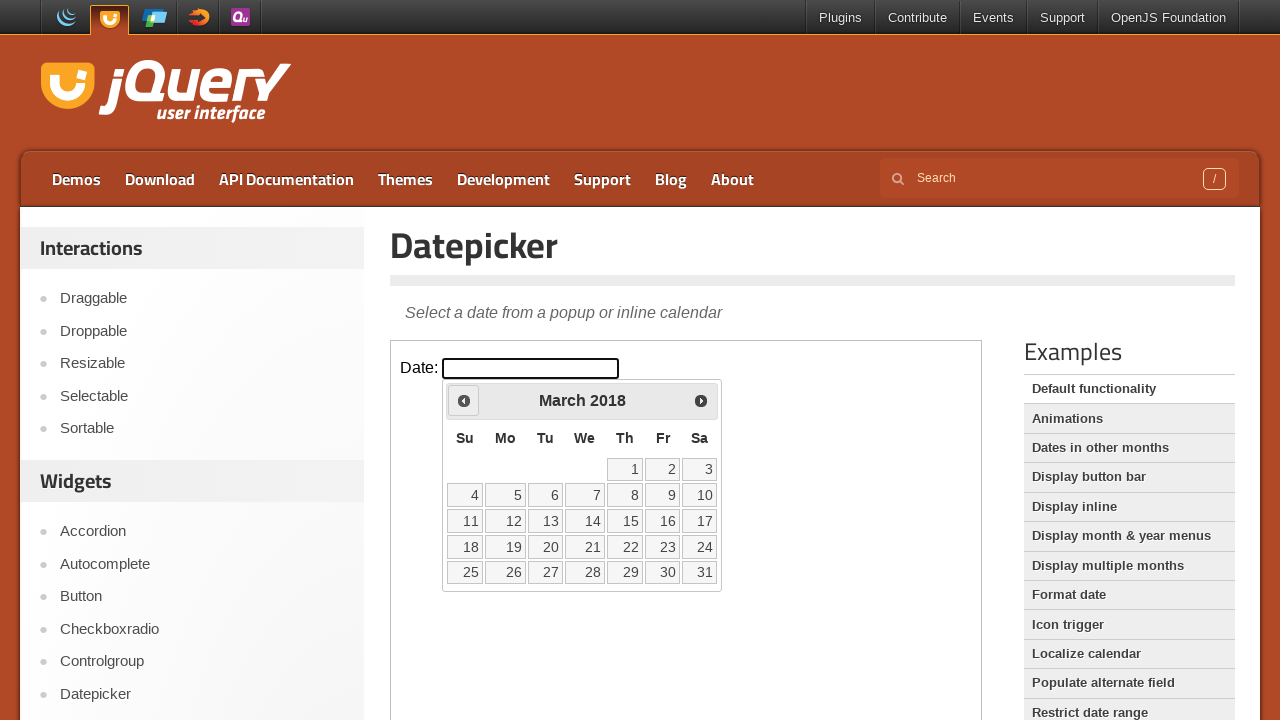

Clicked previous month button to navigate backward at (464, 400) on iframe >> nth=0 >> internal:control=enter-frame >> span.ui-icon.ui-icon-circle-t
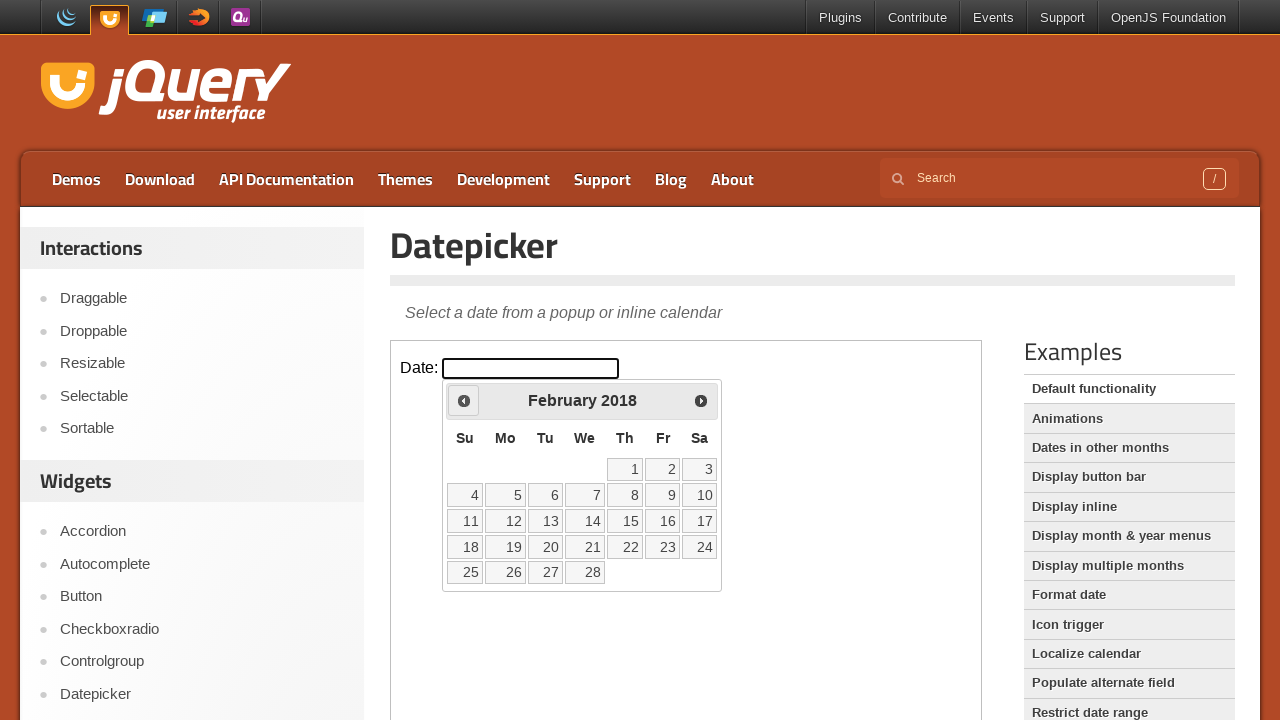

Retrieved current date: February 2018
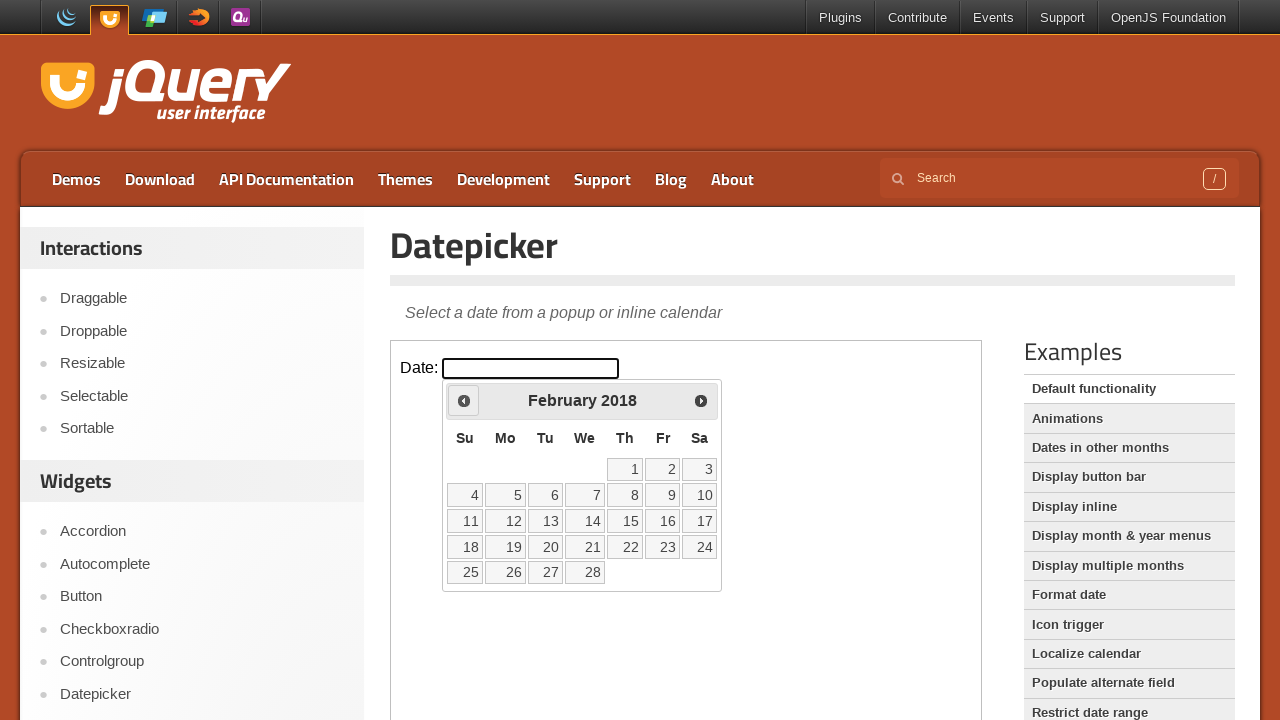

Clicked previous month button to navigate backward at (464, 400) on iframe >> nth=0 >> internal:control=enter-frame >> span.ui-icon.ui-icon-circle-t
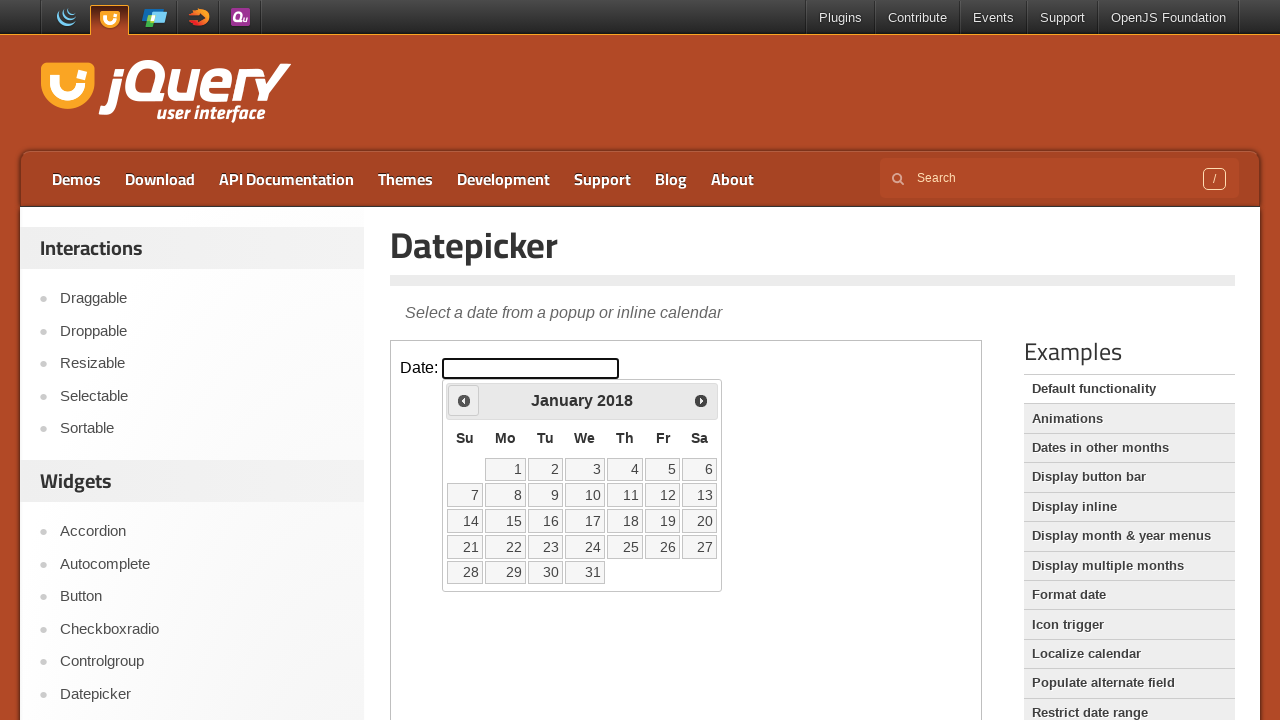

Retrieved current date: January 2018
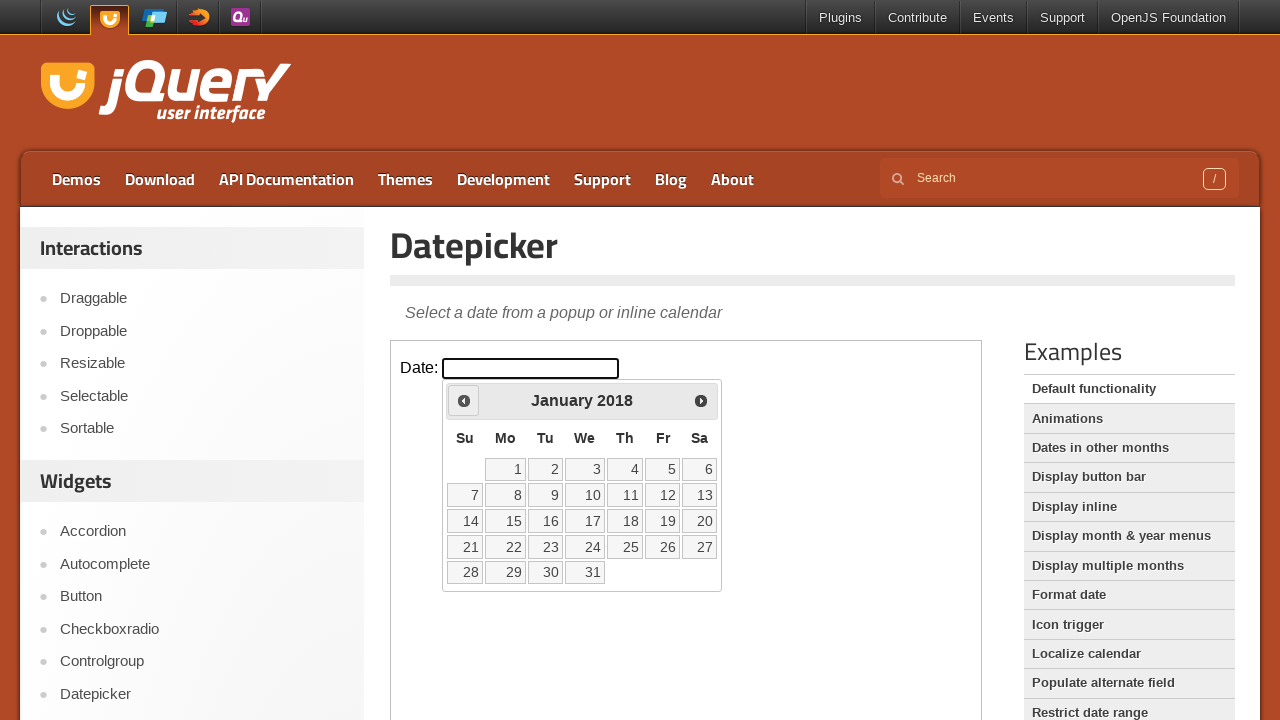

Clicked previous month button to navigate backward at (464, 400) on iframe >> nth=0 >> internal:control=enter-frame >> span.ui-icon.ui-icon-circle-t
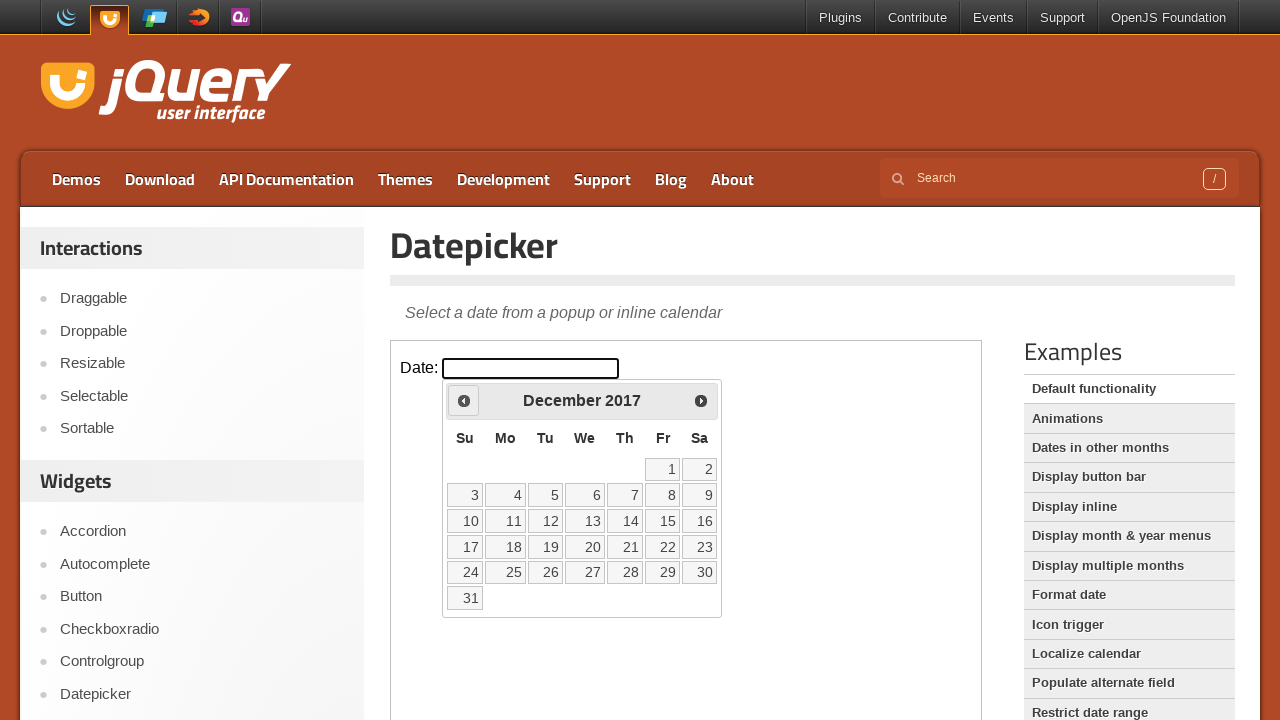

Retrieved current date: December 2017
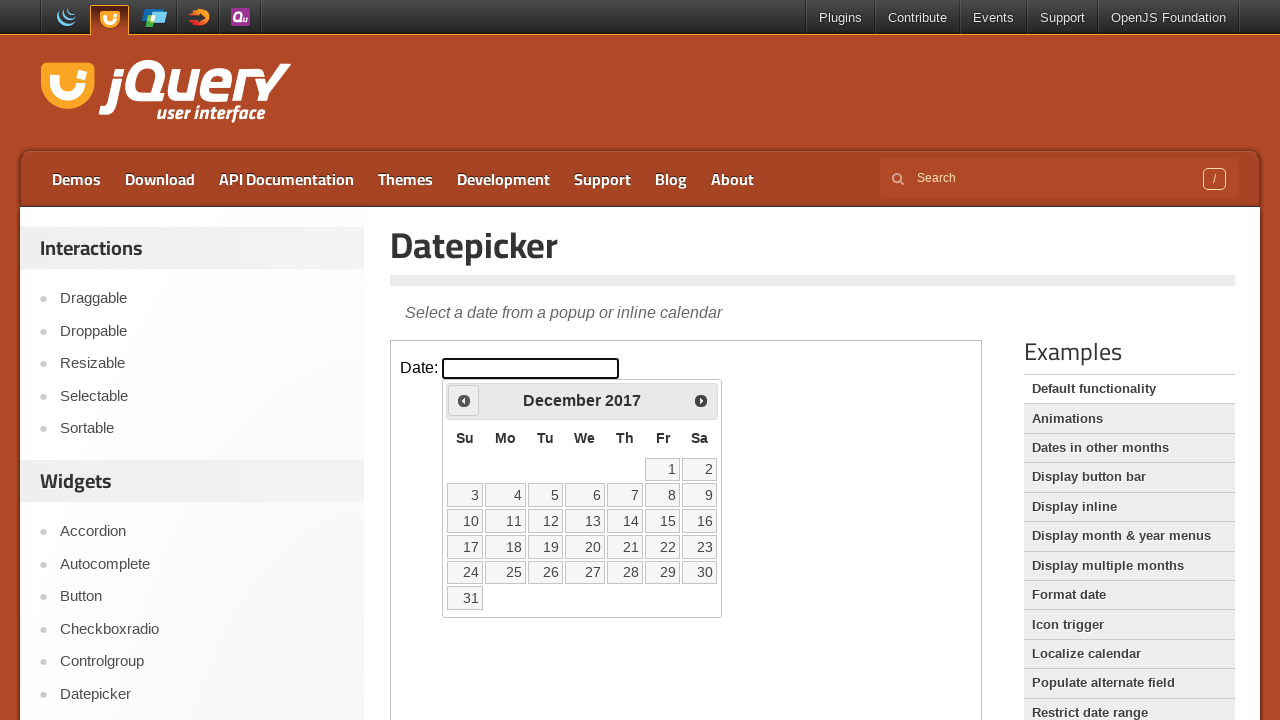

Clicked previous month button to navigate backward at (464, 400) on iframe >> nth=0 >> internal:control=enter-frame >> span.ui-icon.ui-icon-circle-t
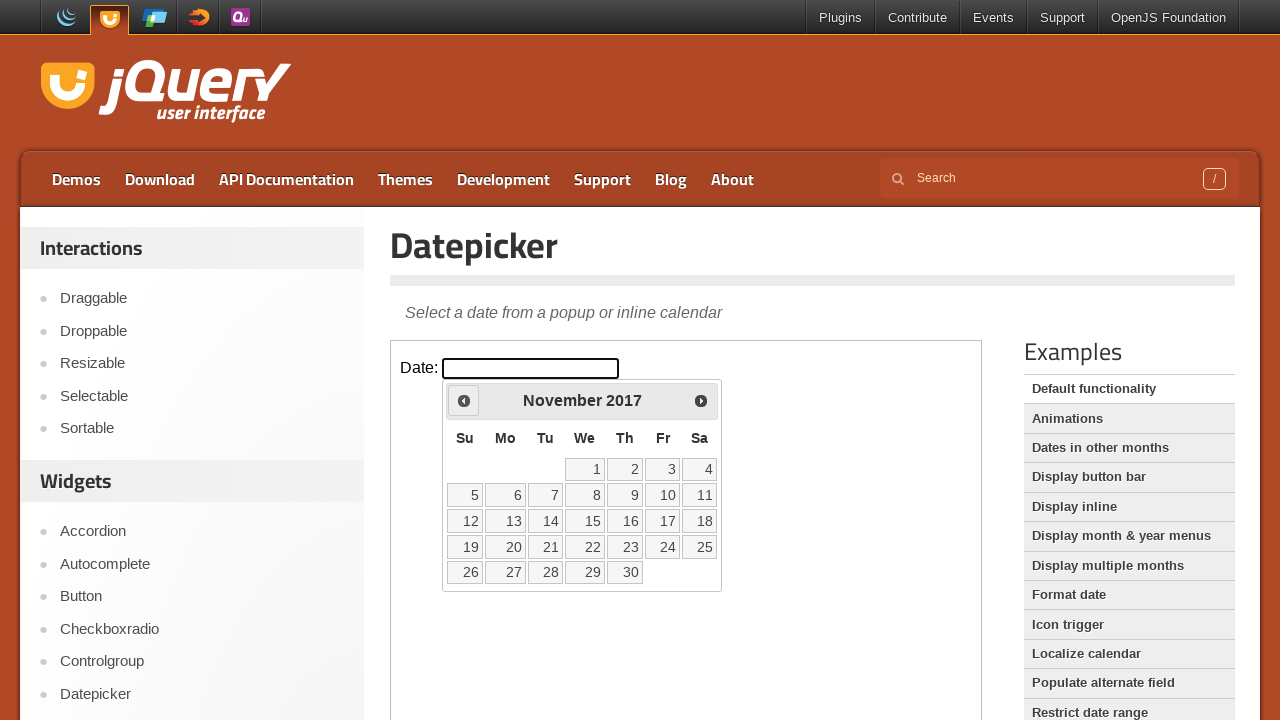

Retrieved current date: November 2017
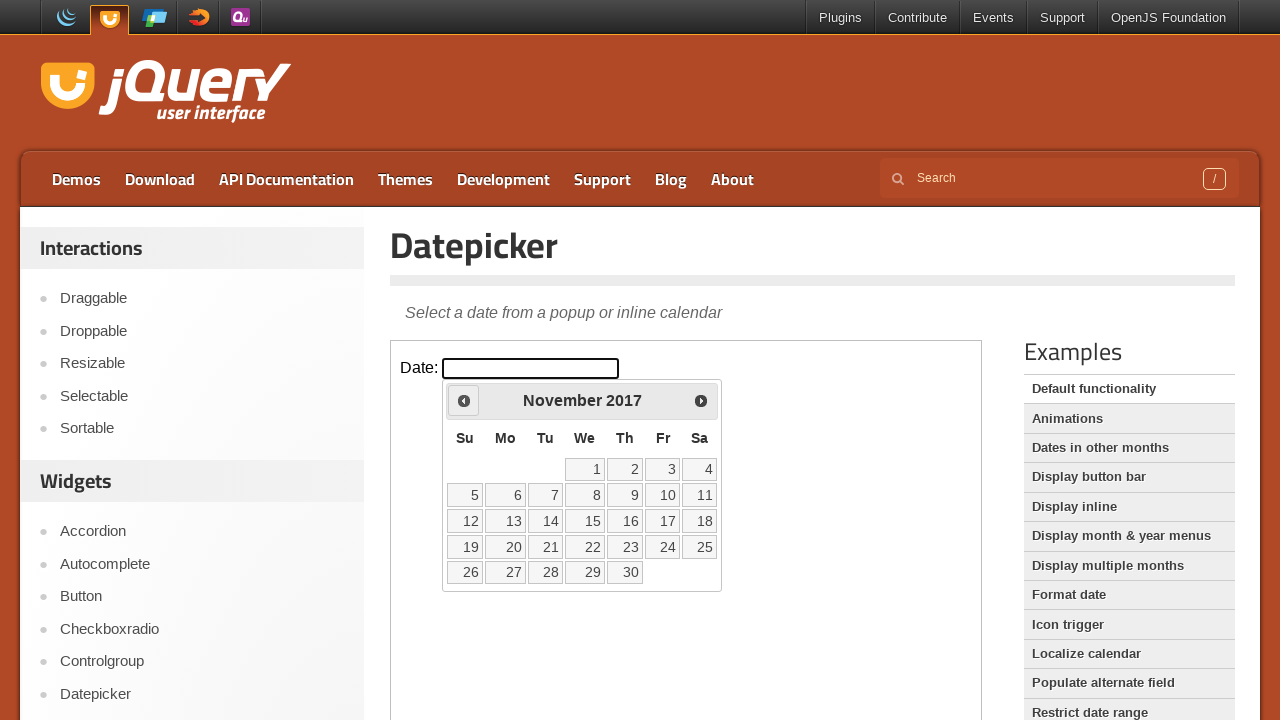

Clicked previous month button to navigate backward at (464, 400) on iframe >> nth=0 >> internal:control=enter-frame >> span.ui-icon.ui-icon-circle-t
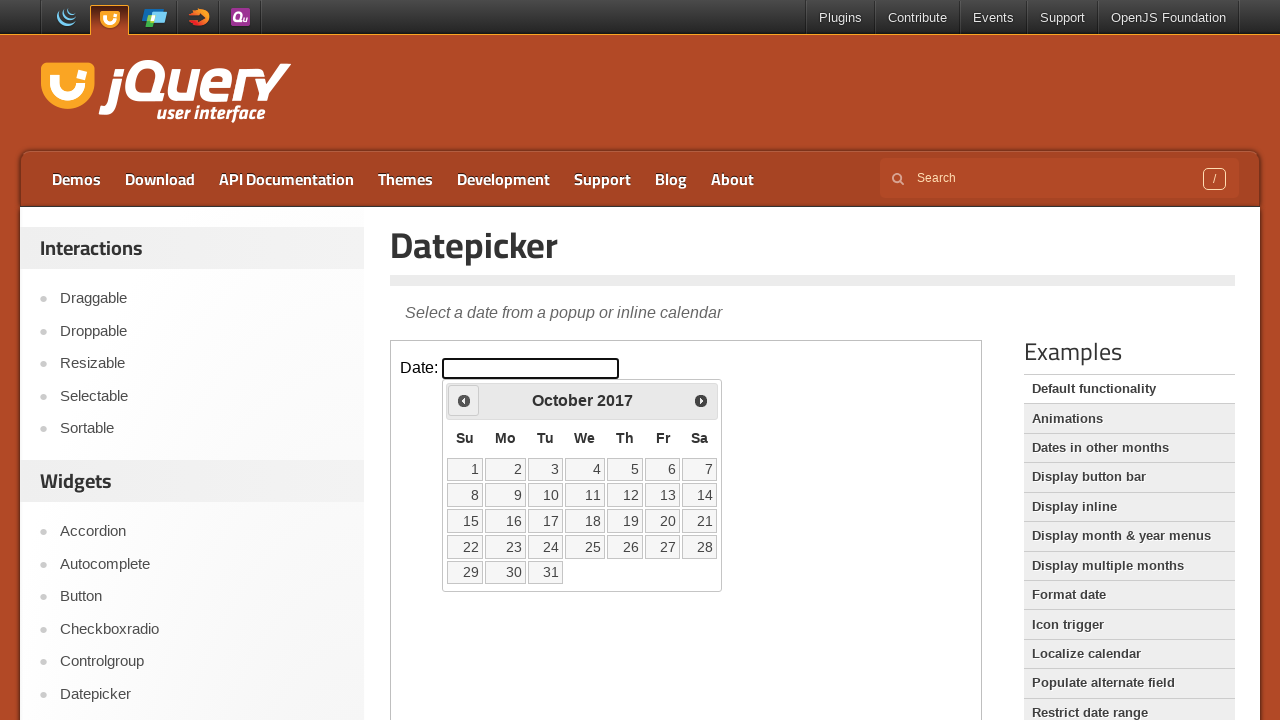

Retrieved current date: October 2017
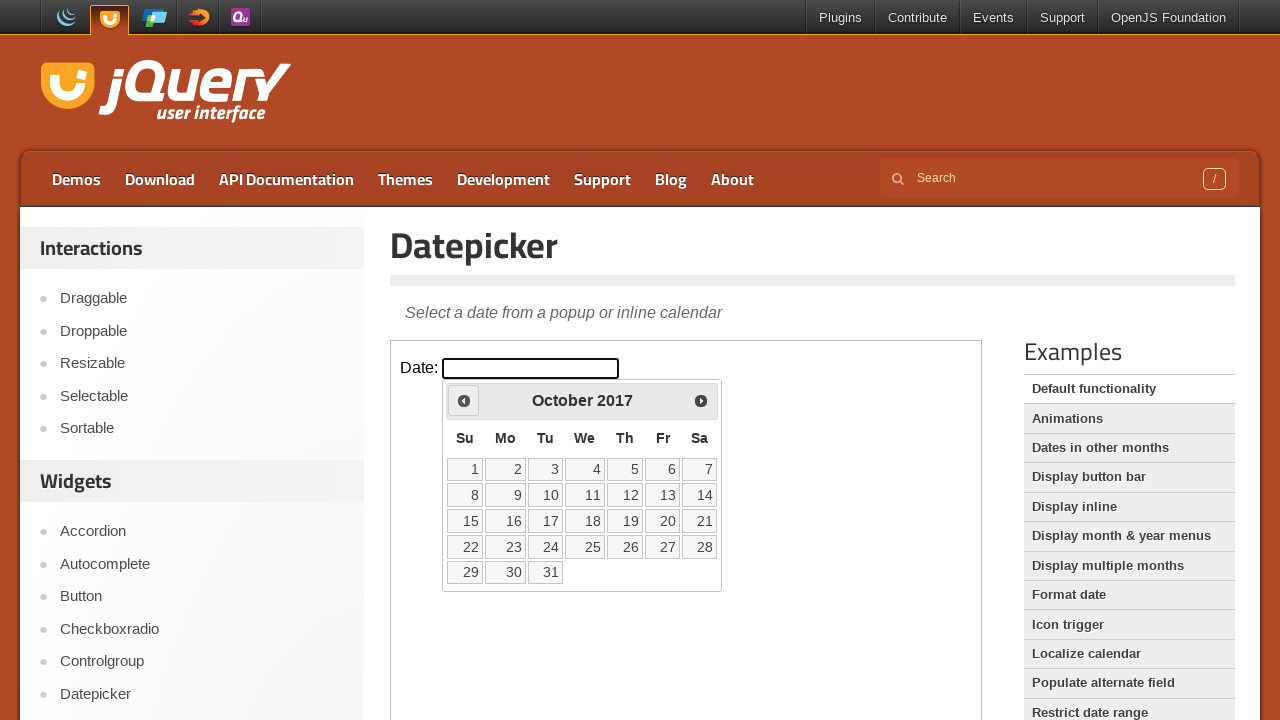

Clicked previous month button to navigate backward at (464, 400) on iframe >> nth=0 >> internal:control=enter-frame >> span.ui-icon.ui-icon-circle-t
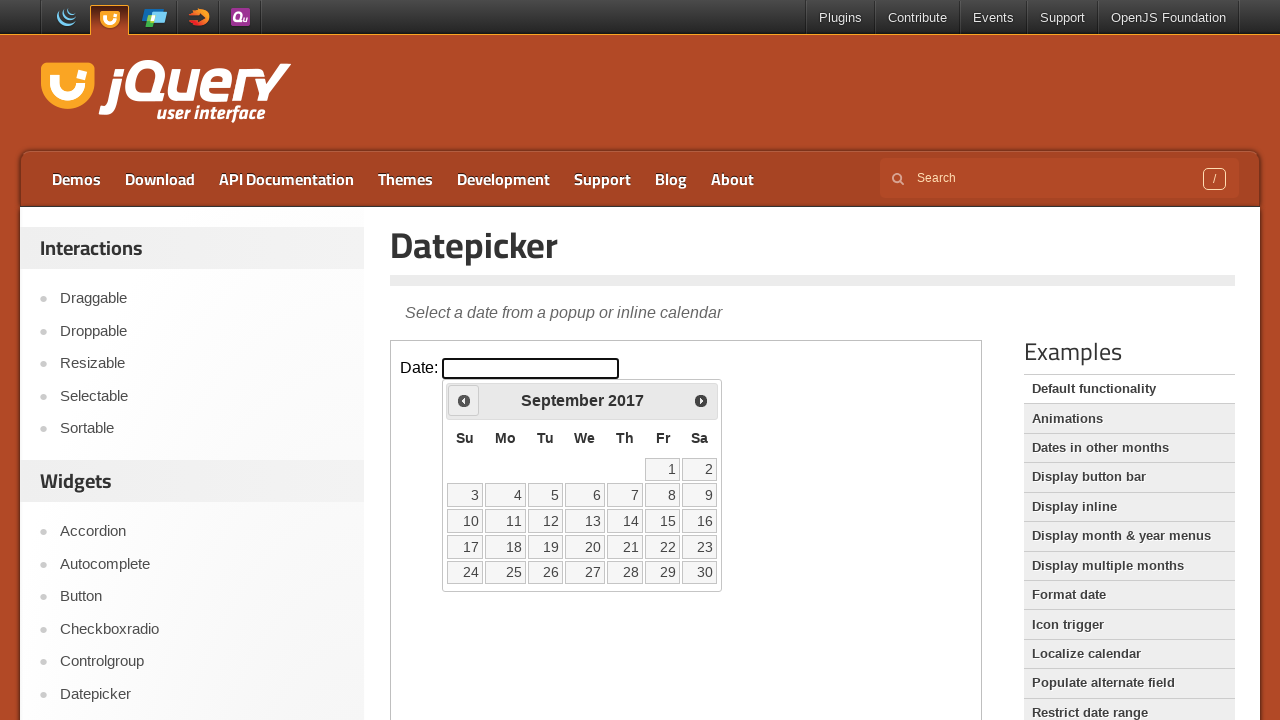

Retrieved current date: September 2017
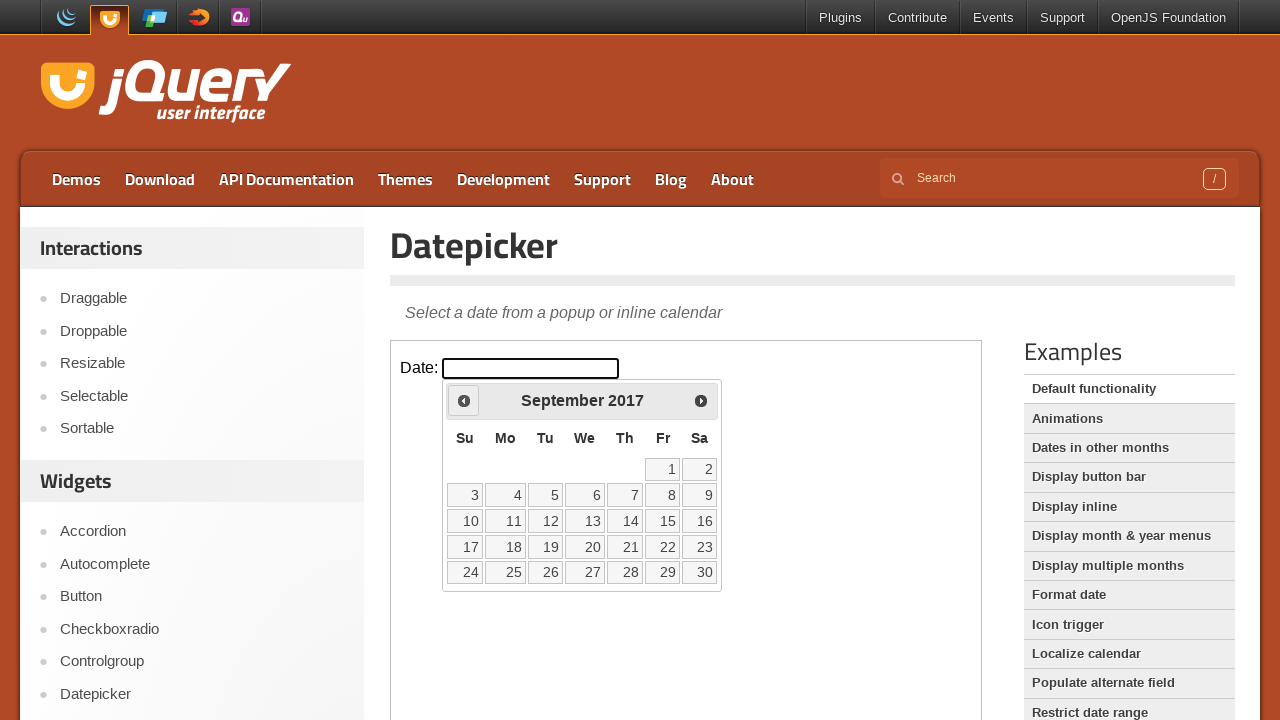

Clicked previous month button to navigate backward at (464, 400) on iframe >> nth=0 >> internal:control=enter-frame >> span.ui-icon.ui-icon-circle-t
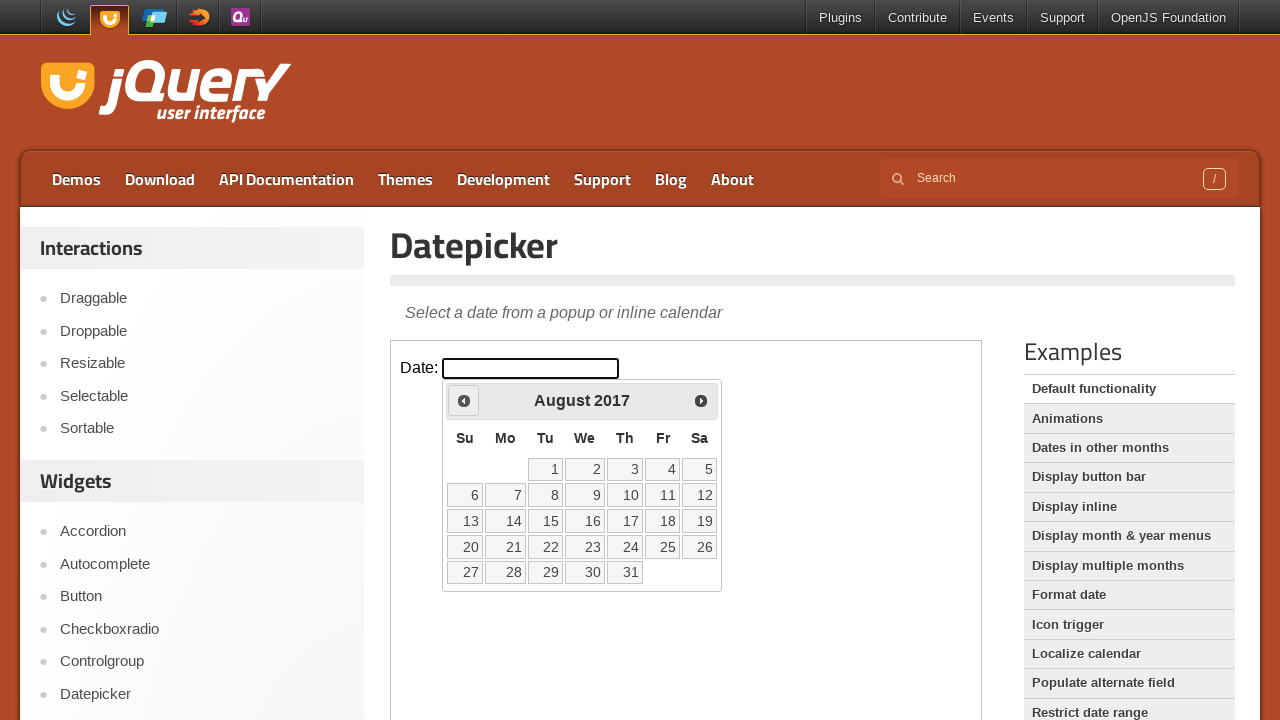

Retrieved current date: August 2017
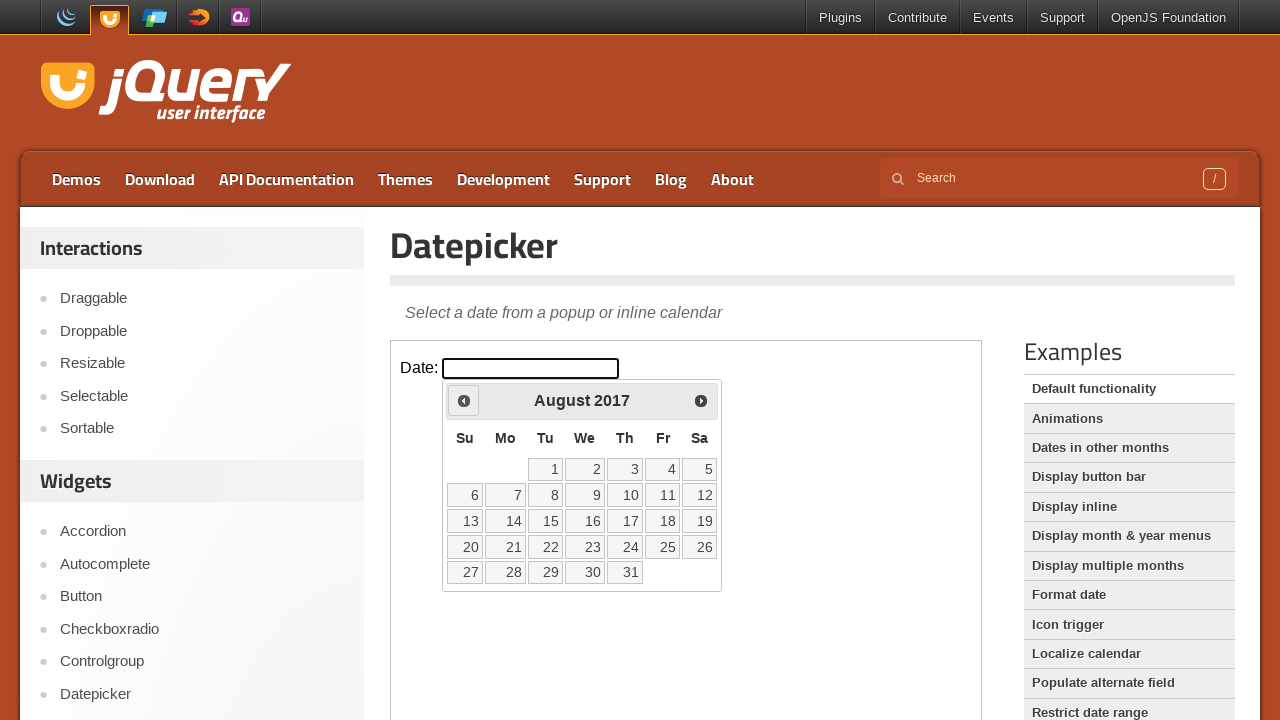

Clicked previous month button to navigate backward at (464, 400) on iframe >> nth=0 >> internal:control=enter-frame >> span.ui-icon.ui-icon-circle-t
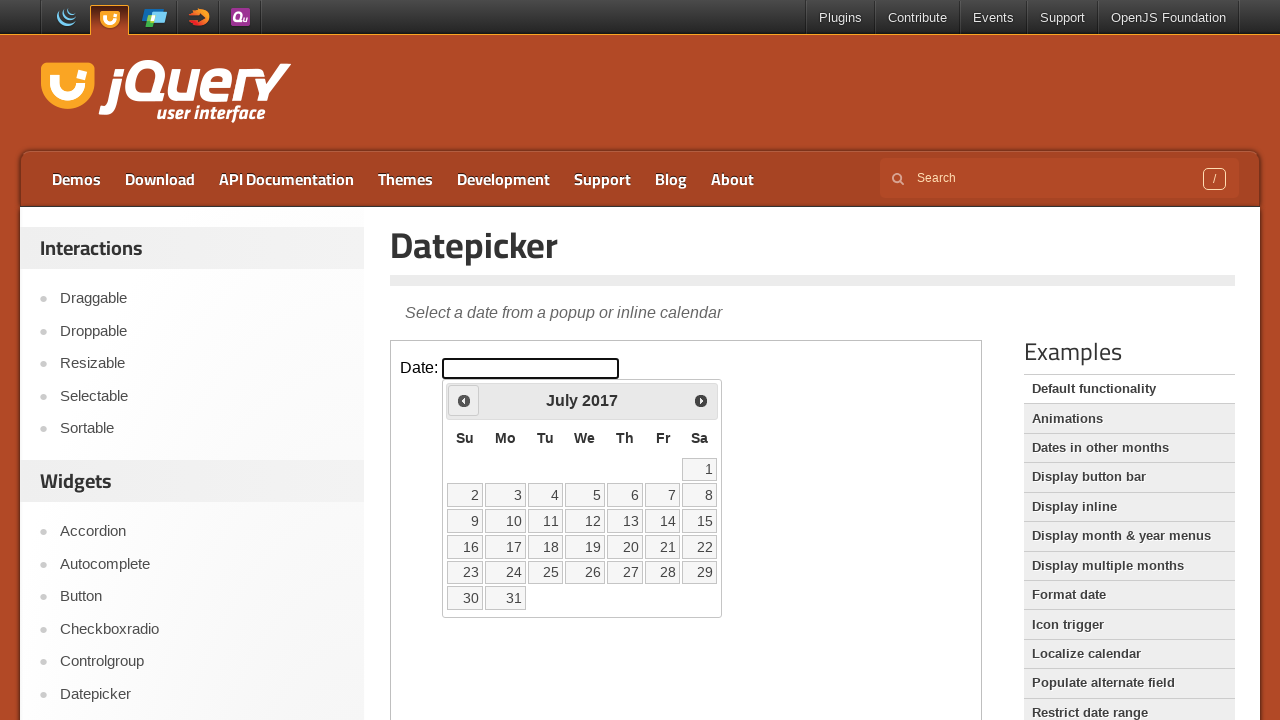

Retrieved current date: July 2017
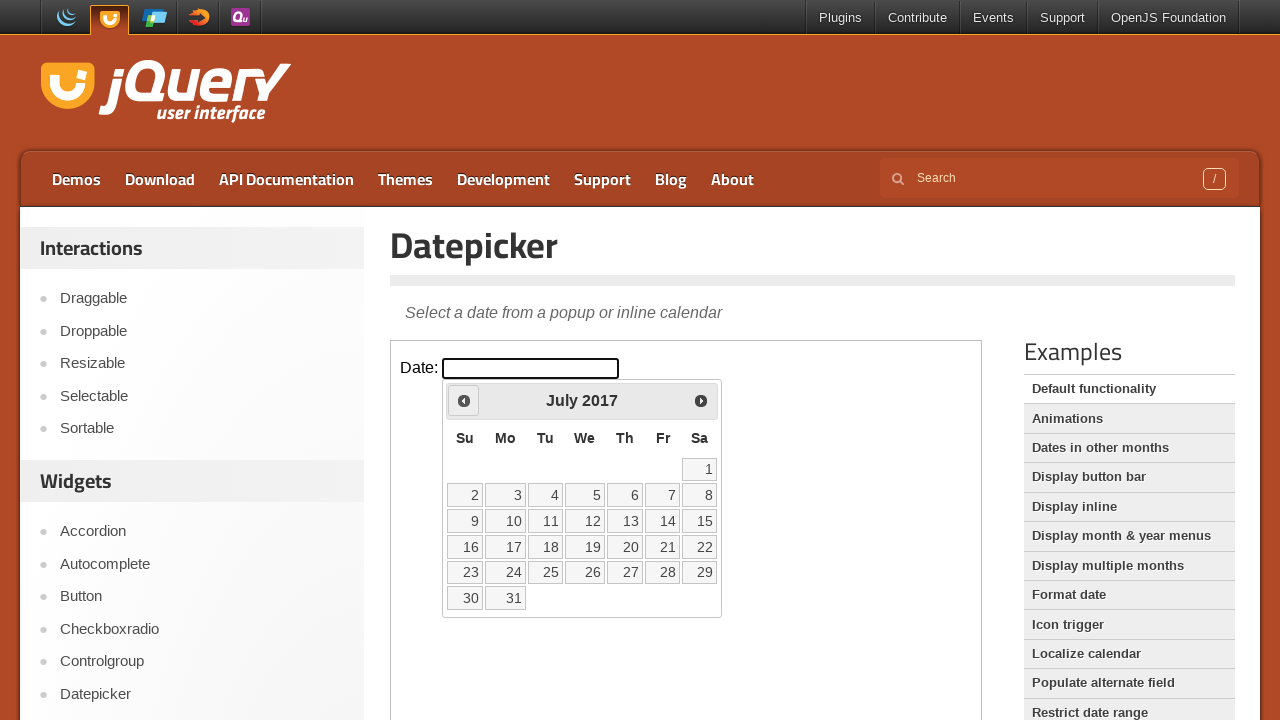

Clicked previous month button to navigate backward at (464, 400) on iframe >> nth=0 >> internal:control=enter-frame >> span.ui-icon.ui-icon-circle-t
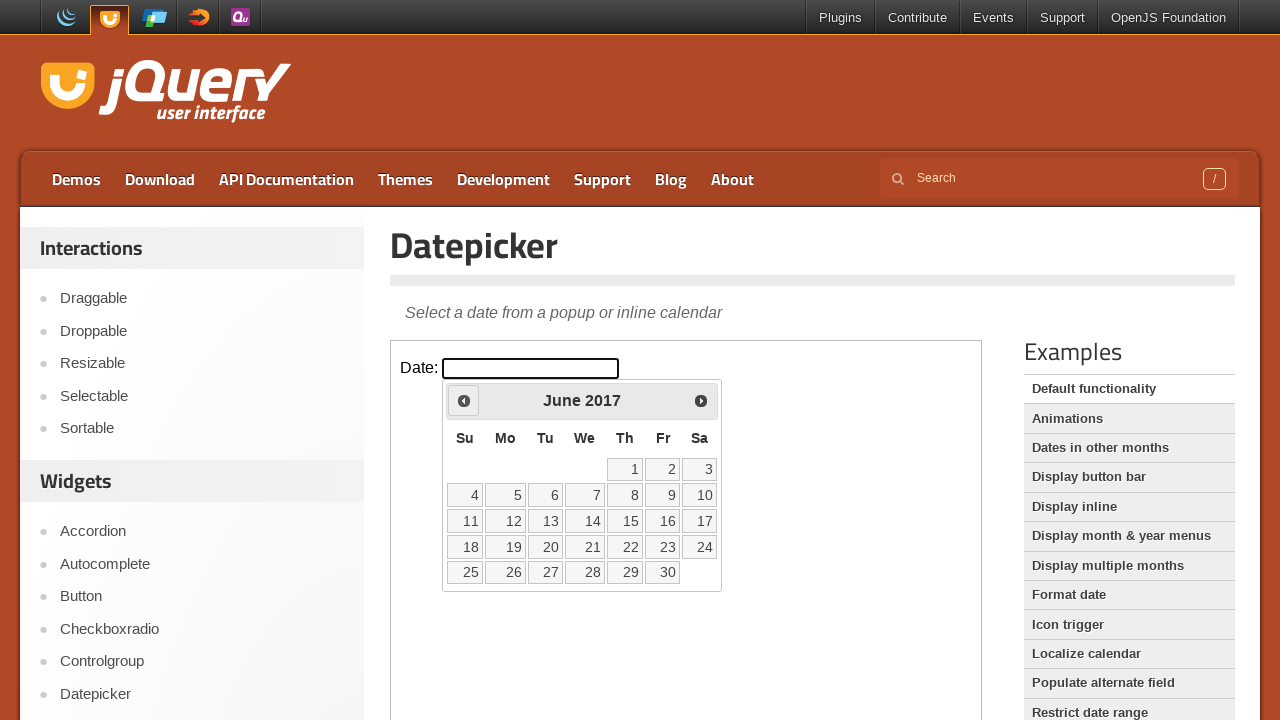

Retrieved current date: June 2017
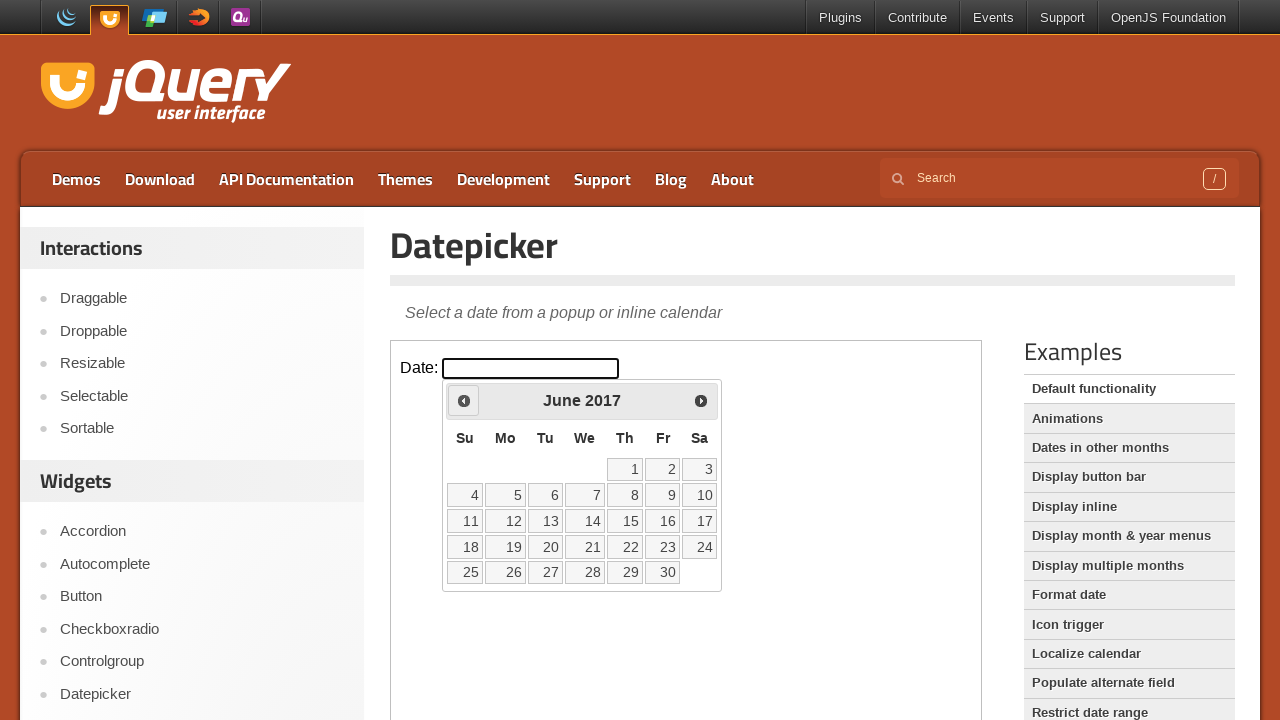

Clicked previous month button to navigate backward at (464, 400) on iframe >> nth=0 >> internal:control=enter-frame >> span.ui-icon.ui-icon-circle-t
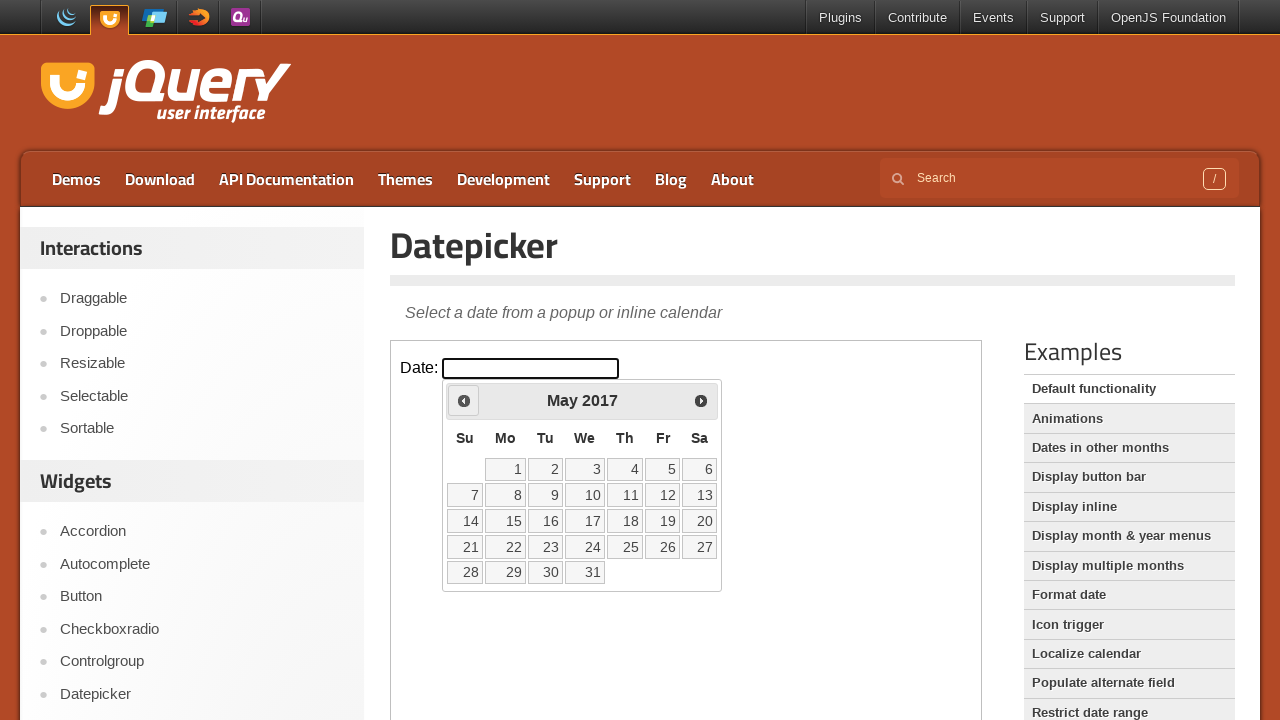

Retrieved current date: May 2017
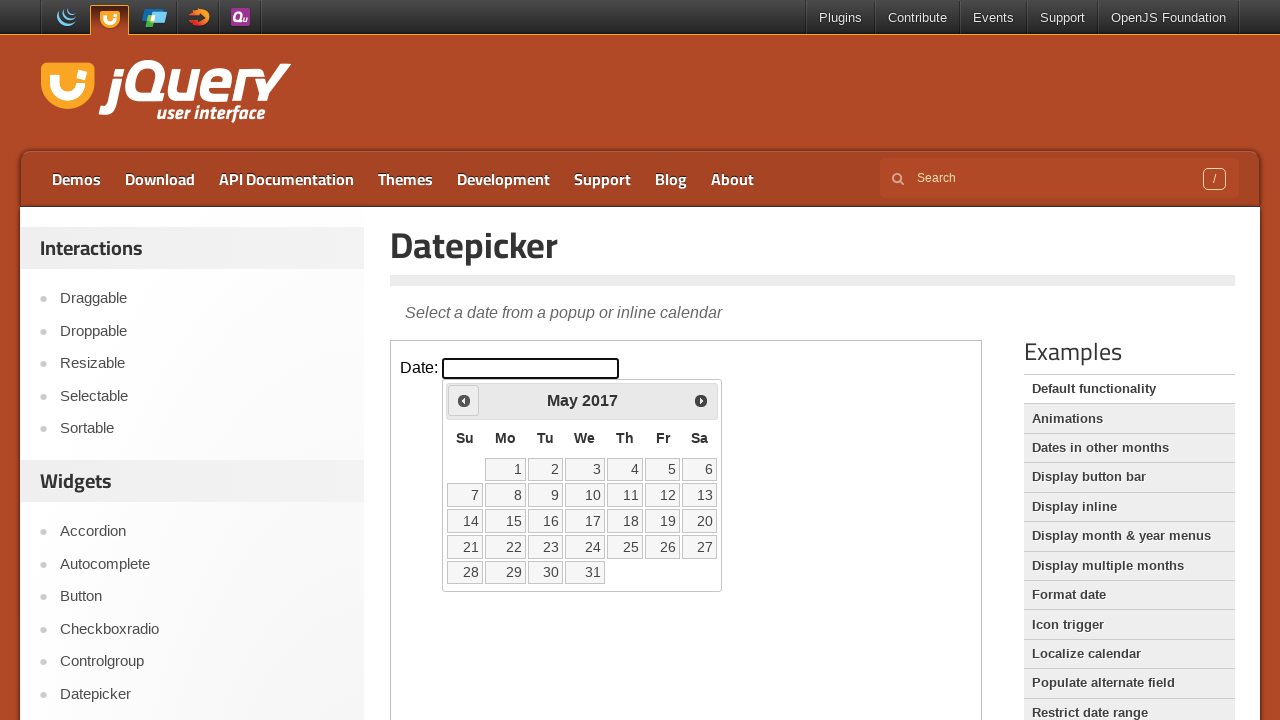

Clicked previous month button to navigate backward at (464, 400) on iframe >> nth=0 >> internal:control=enter-frame >> span.ui-icon.ui-icon-circle-t
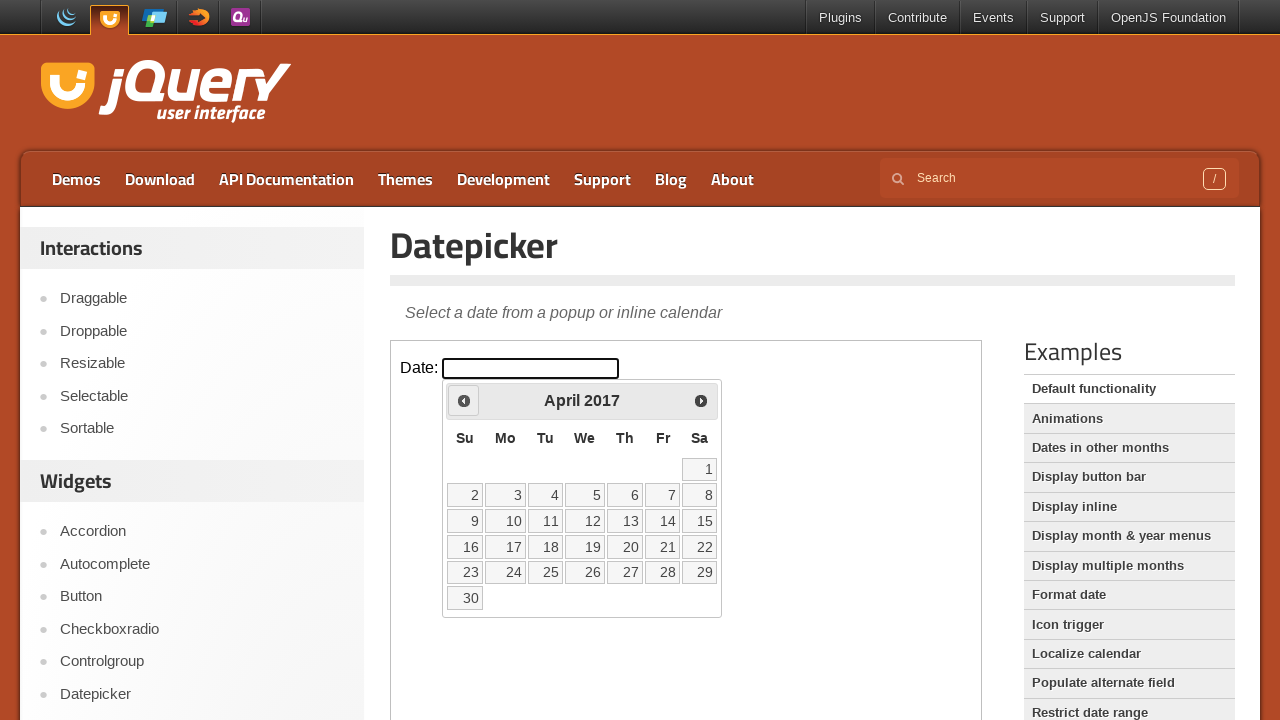

Retrieved current date: April 2017
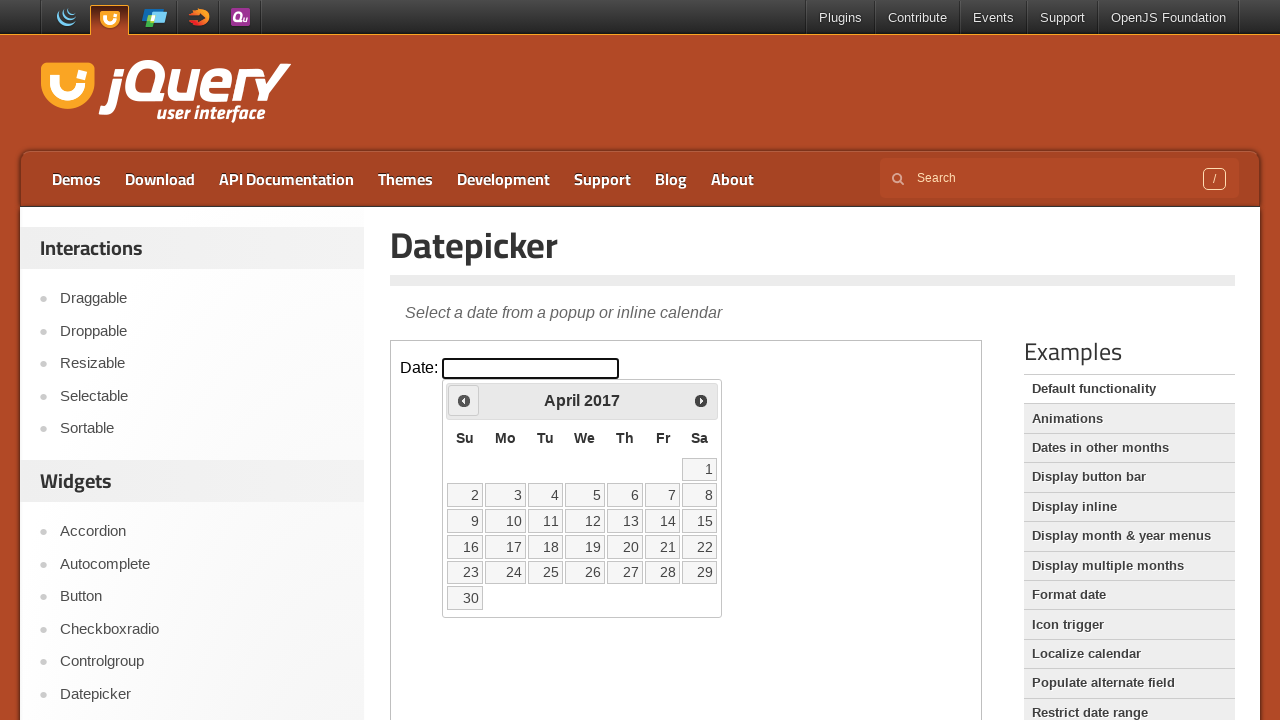

Clicked previous month button to navigate backward at (464, 400) on iframe >> nth=0 >> internal:control=enter-frame >> span.ui-icon.ui-icon-circle-t
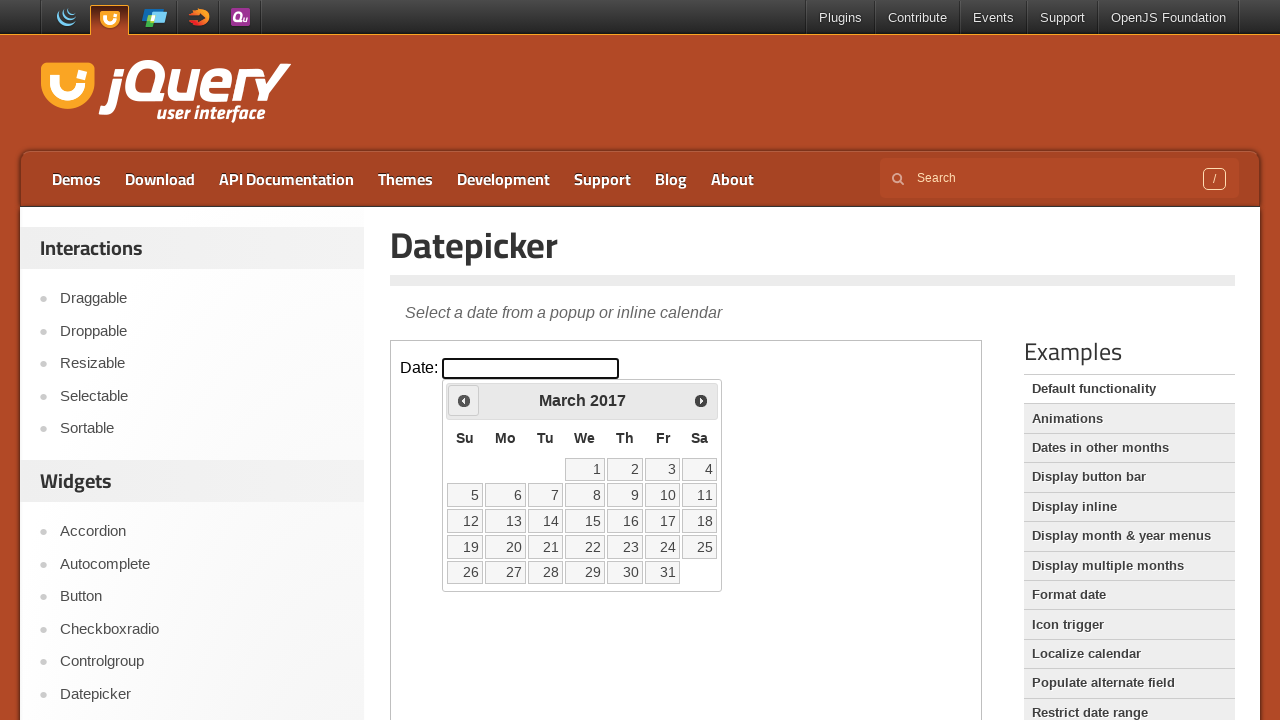

Retrieved current date: March 2017
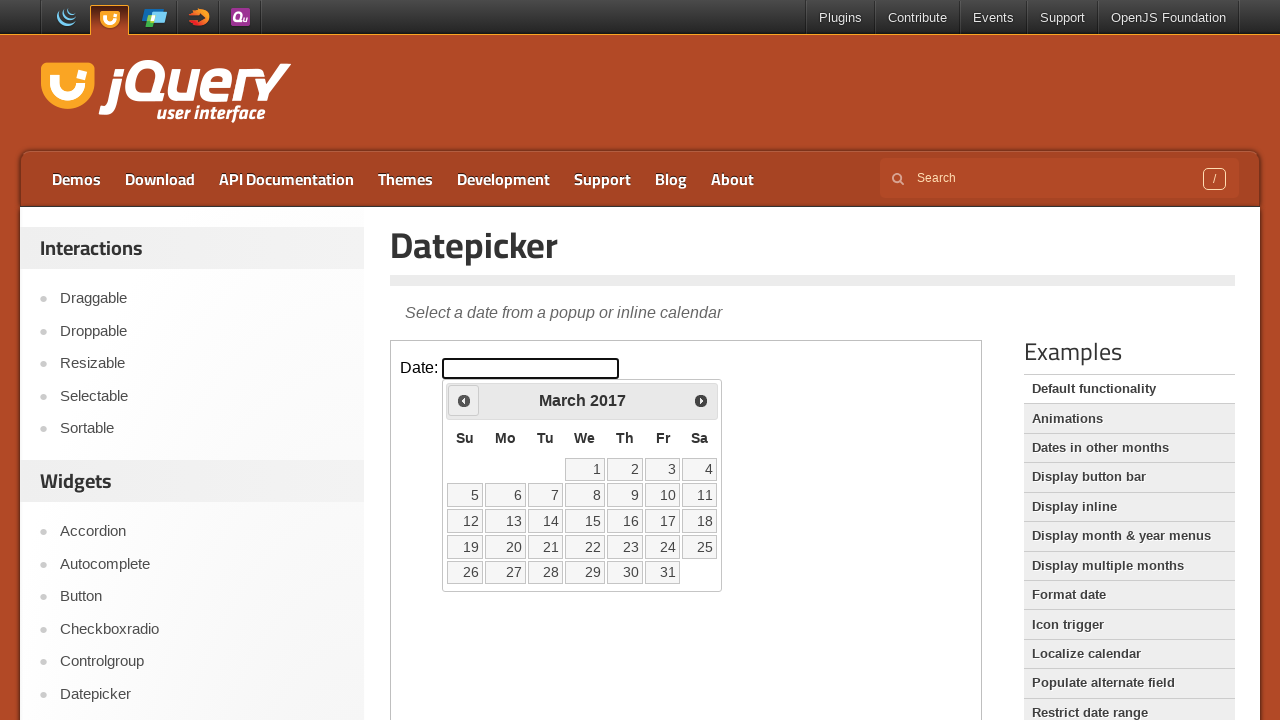

Clicked previous month button to navigate backward at (464, 400) on iframe >> nth=0 >> internal:control=enter-frame >> span.ui-icon.ui-icon-circle-t
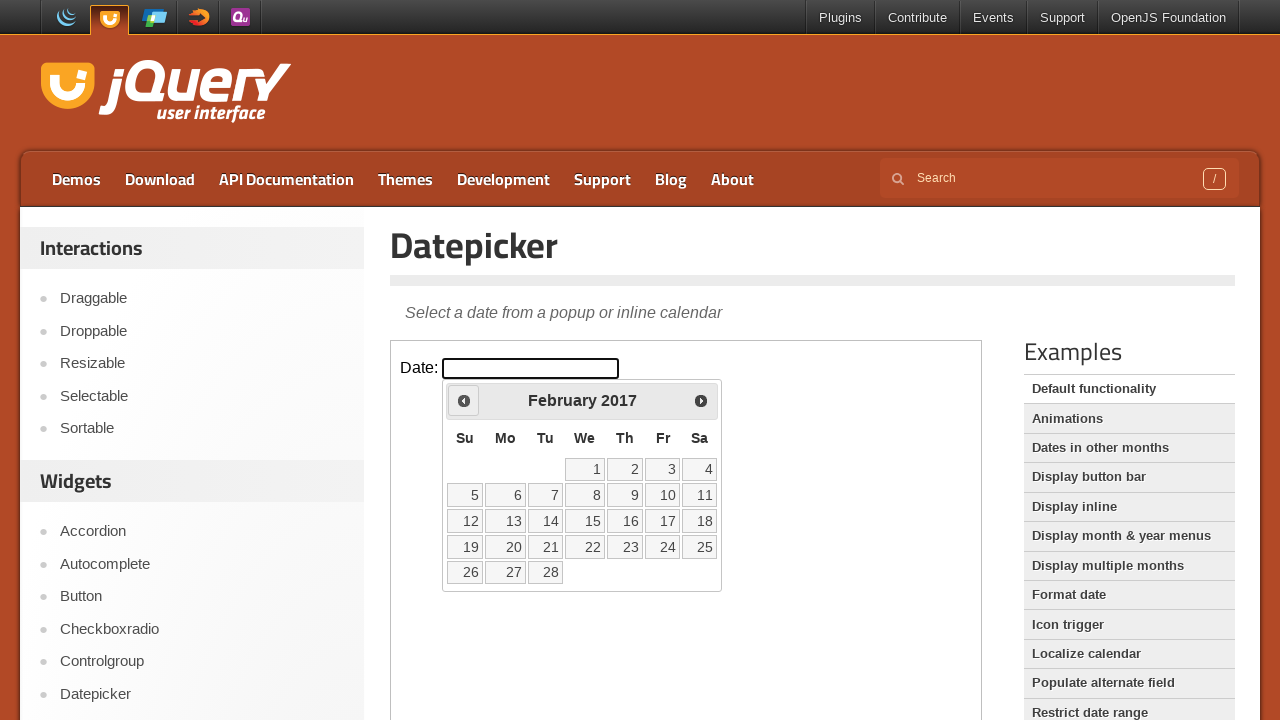

Retrieved current date: February 2017
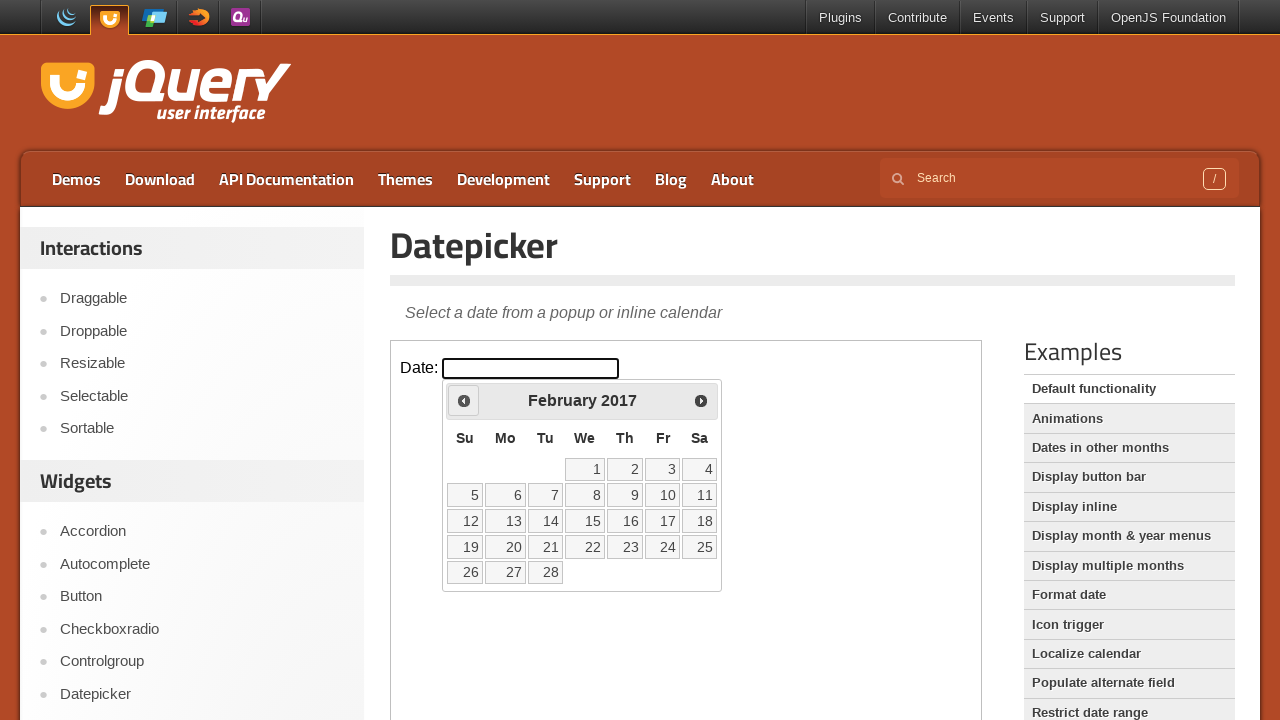

Clicked previous month button to navigate backward at (464, 400) on iframe >> nth=0 >> internal:control=enter-frame >> span.ui-icon.ui-icon-circle-t
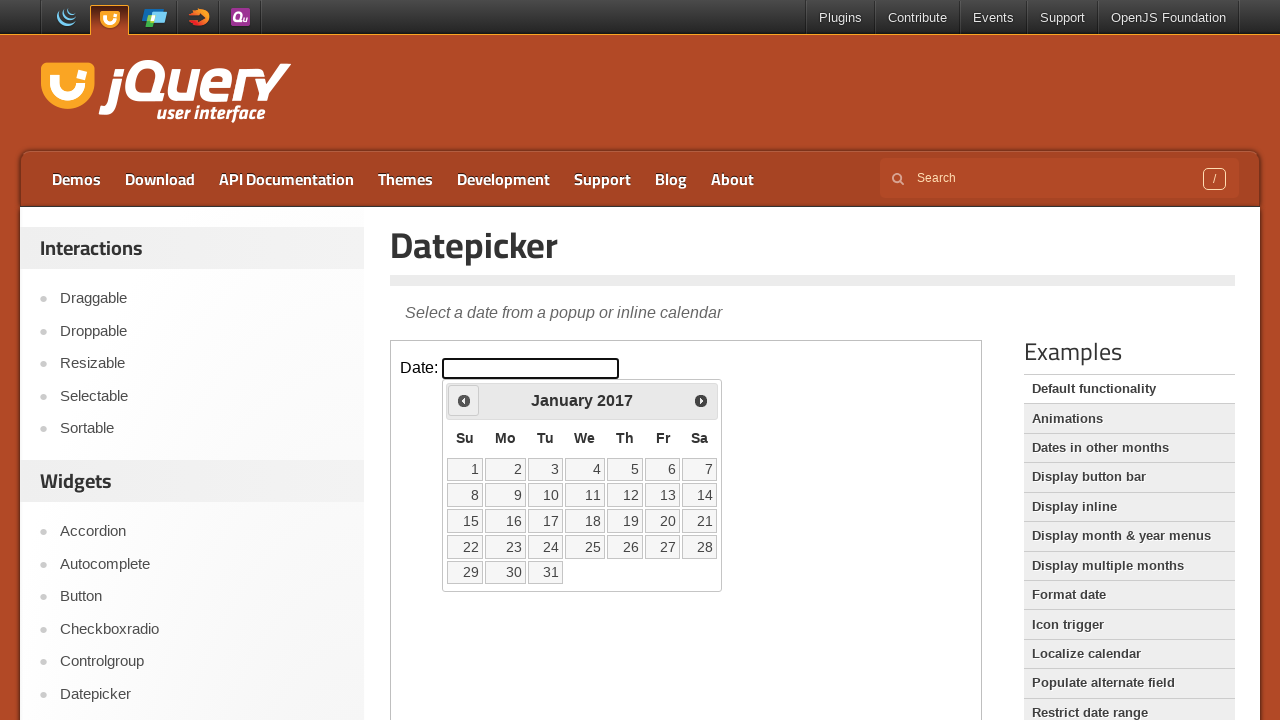

Retrieved current date: January 2017
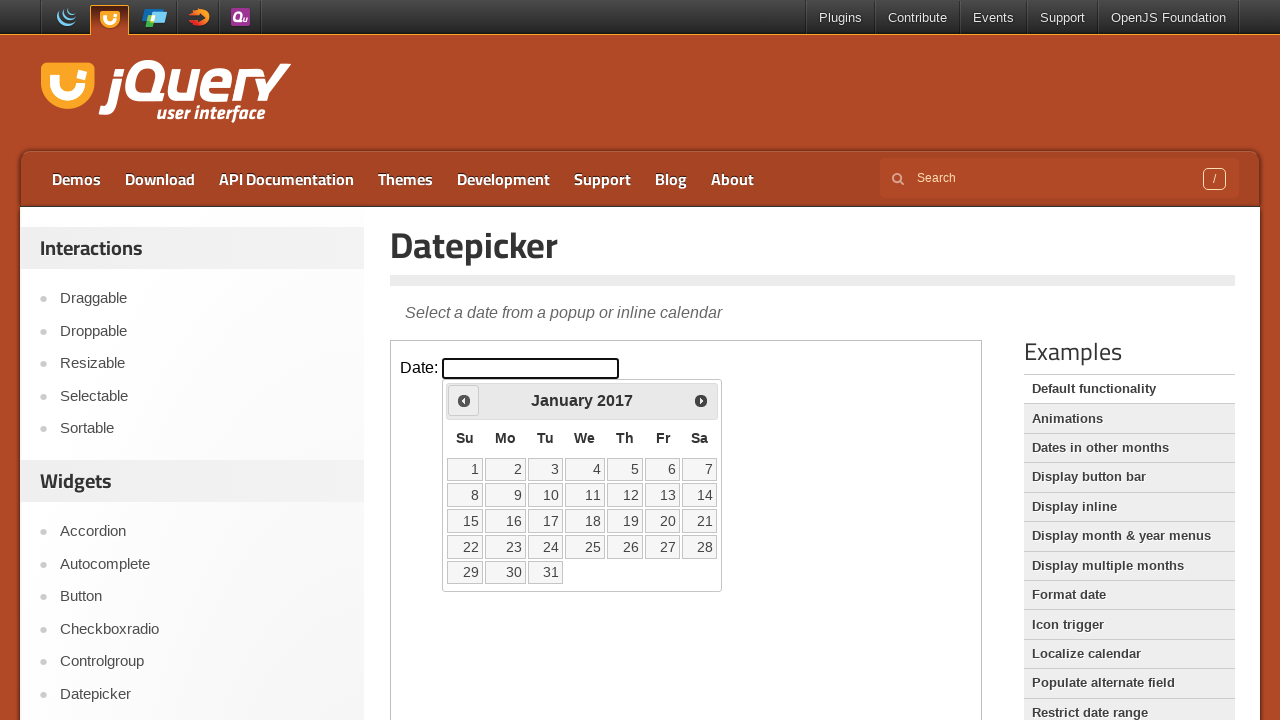

Clicked previous month button to navigate backward at (464, 400) on iframe >> nth=0 >> internal:control=enter-frame >> span.ui-icon.ui-icon-circle-t
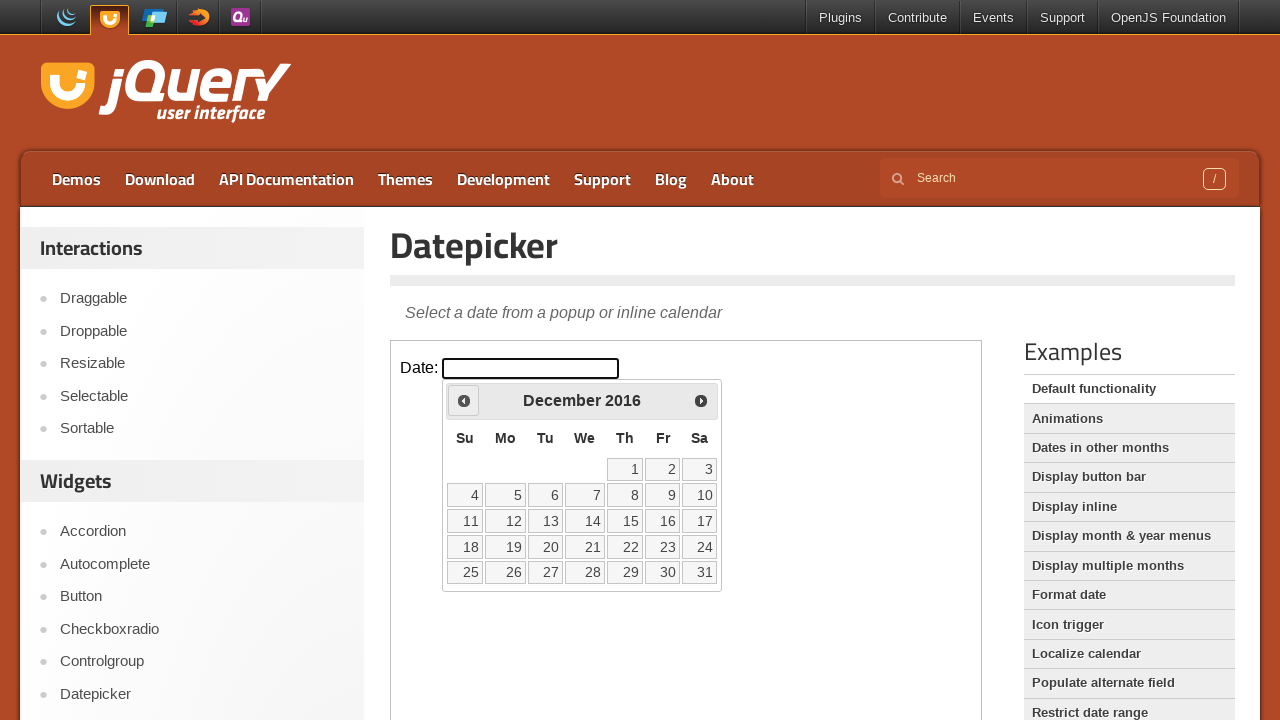

Retrieved current date: December 2016
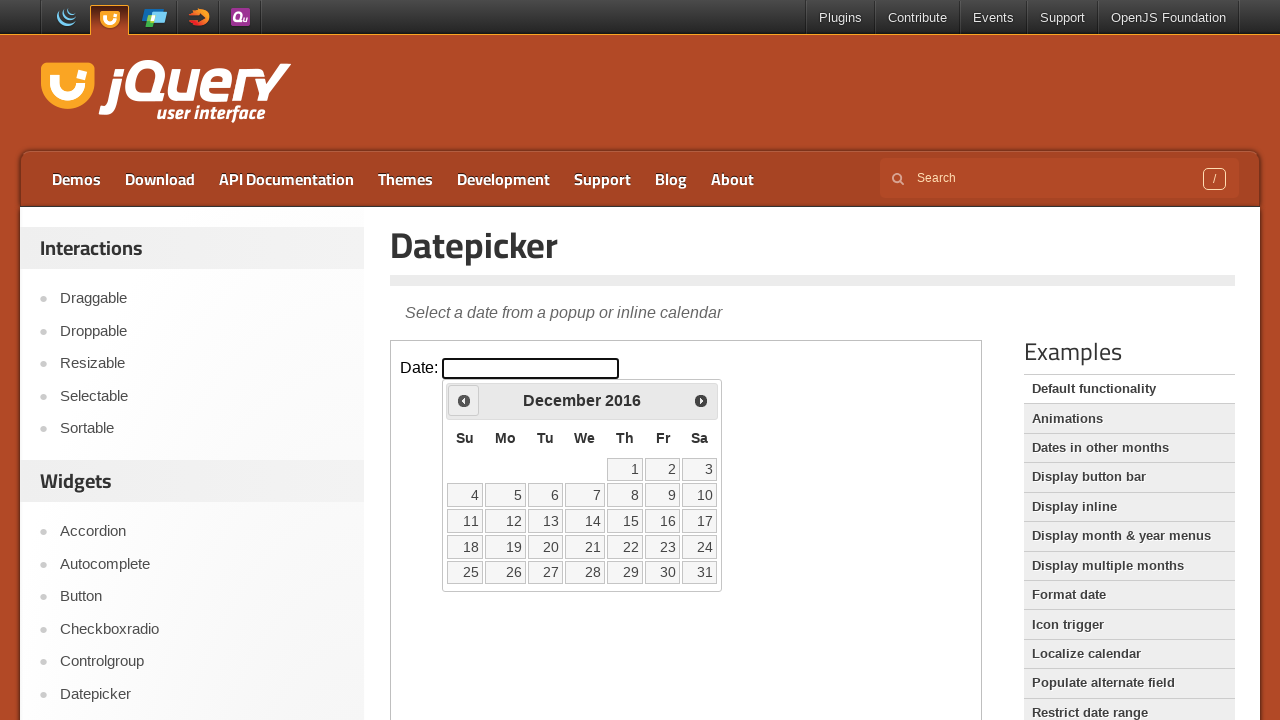

Clicked previous month button to navigate backward at (464, 400) on iframe >> nth=0 >> internal:control=enter-frame >> span.ui-icon.ui-icon-circle-t
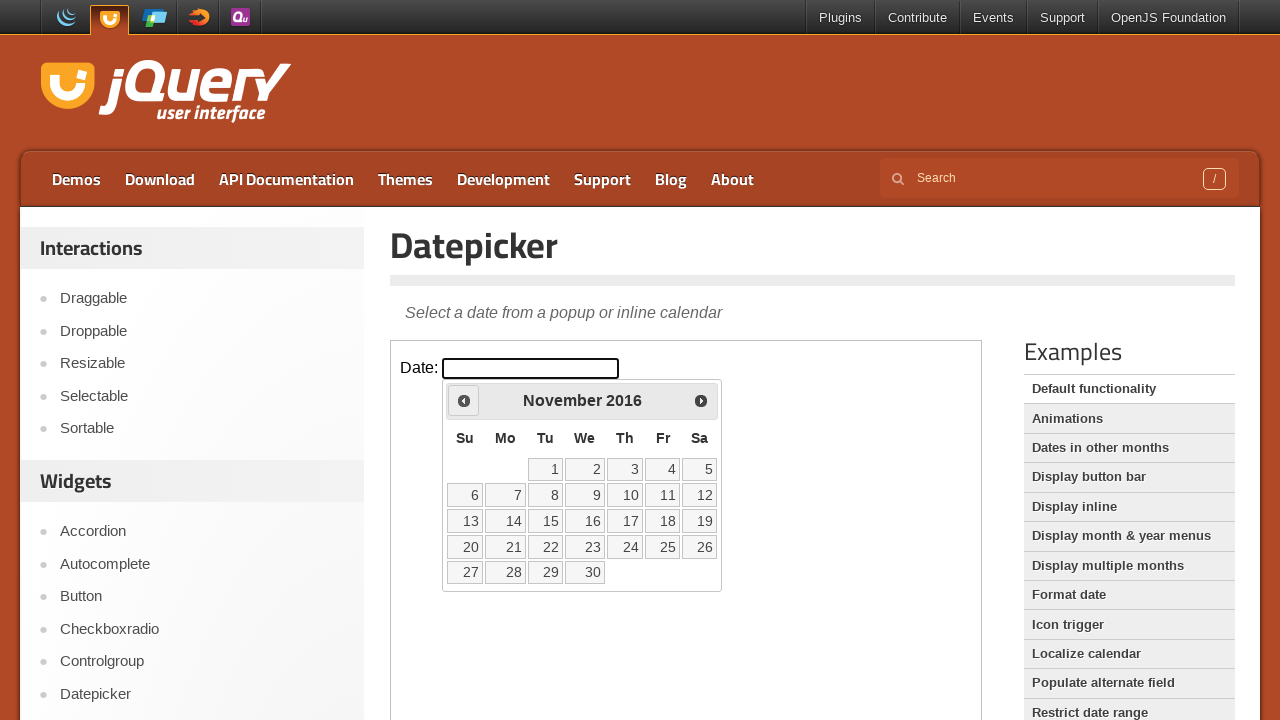

Retrieved current date: November 2016
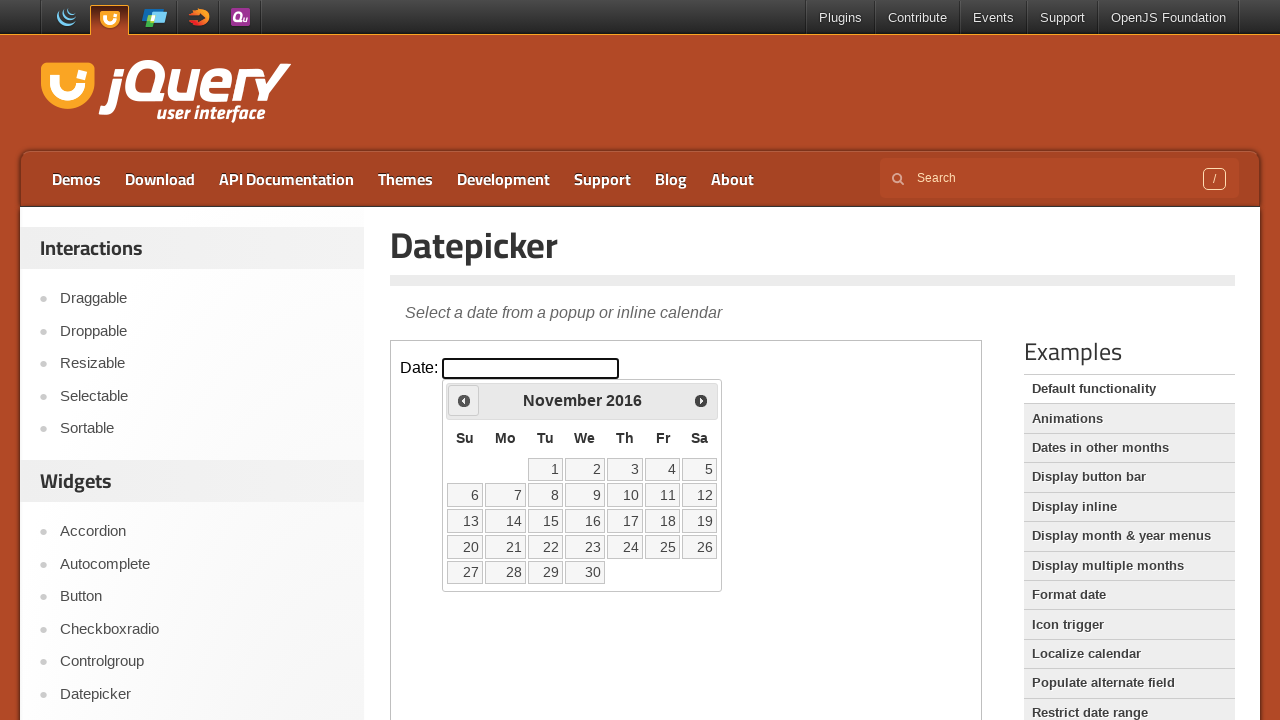

Clicked previous month button to navigate backward at (464, 400) on iframe >> nth=0 >> internal:control=enter-frame >> span.ui-icon.ui-icon-circle-t
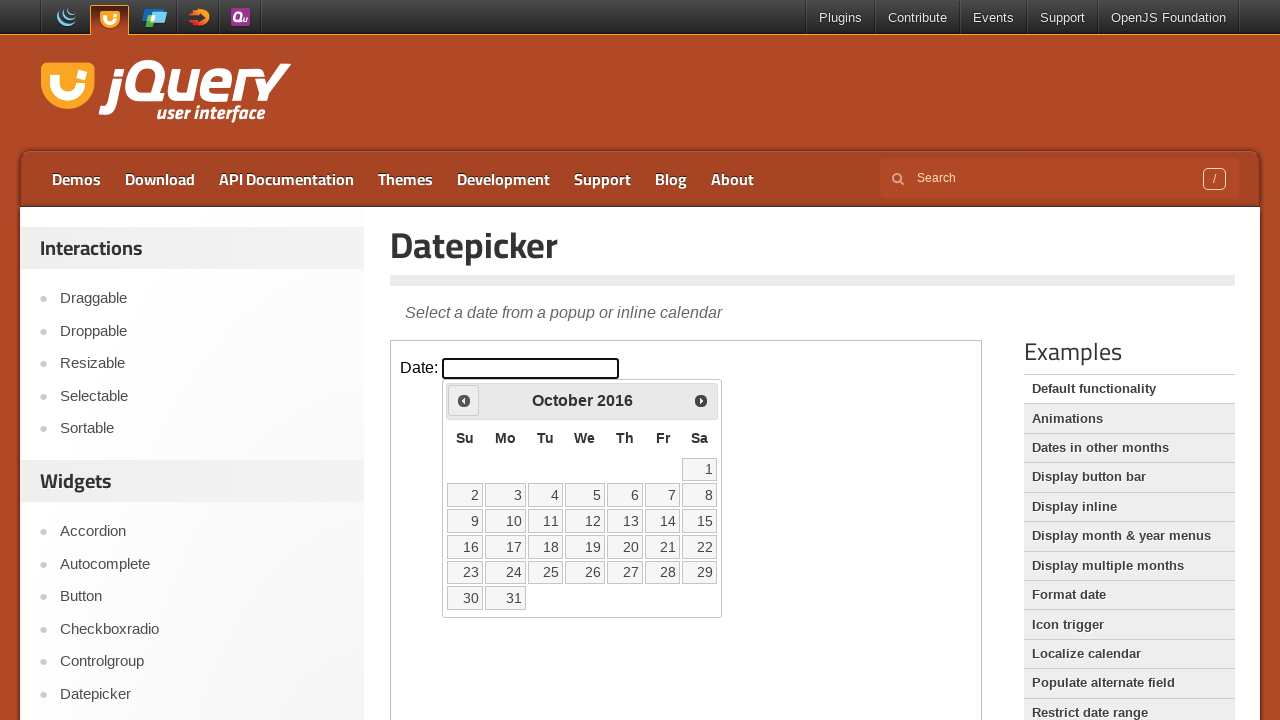

Retrieved current date: October 2016
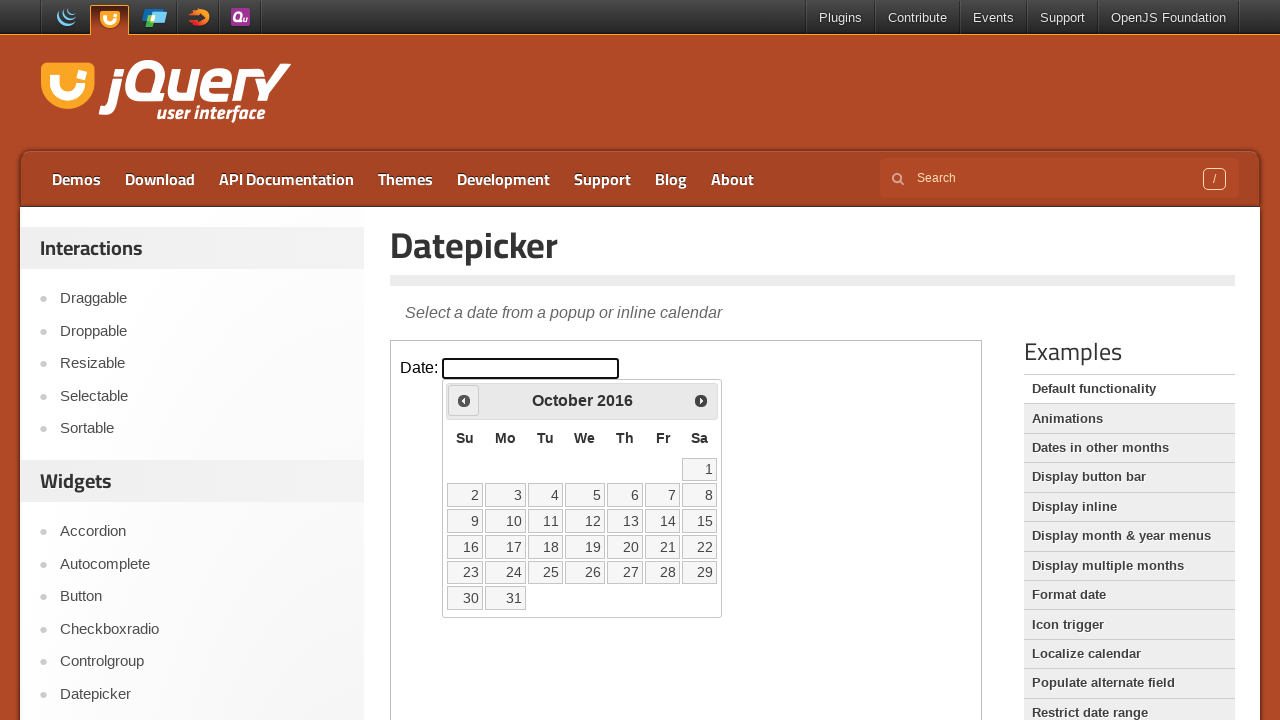

Clicked previous month button to navigate backward at (464, 400) on iframe >> nth=0 >> internal:control=enter-frame >> span.ui-icon.ui-icon-circle-t
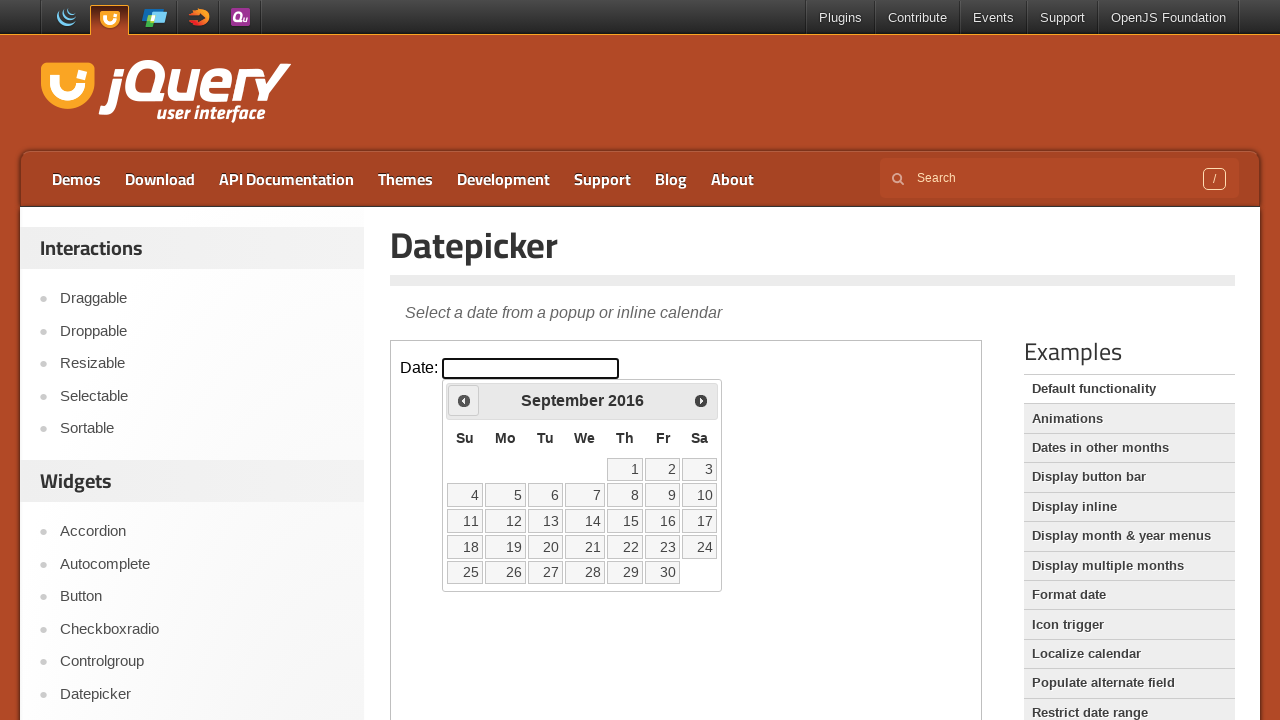

Retrieved current date: September 2016
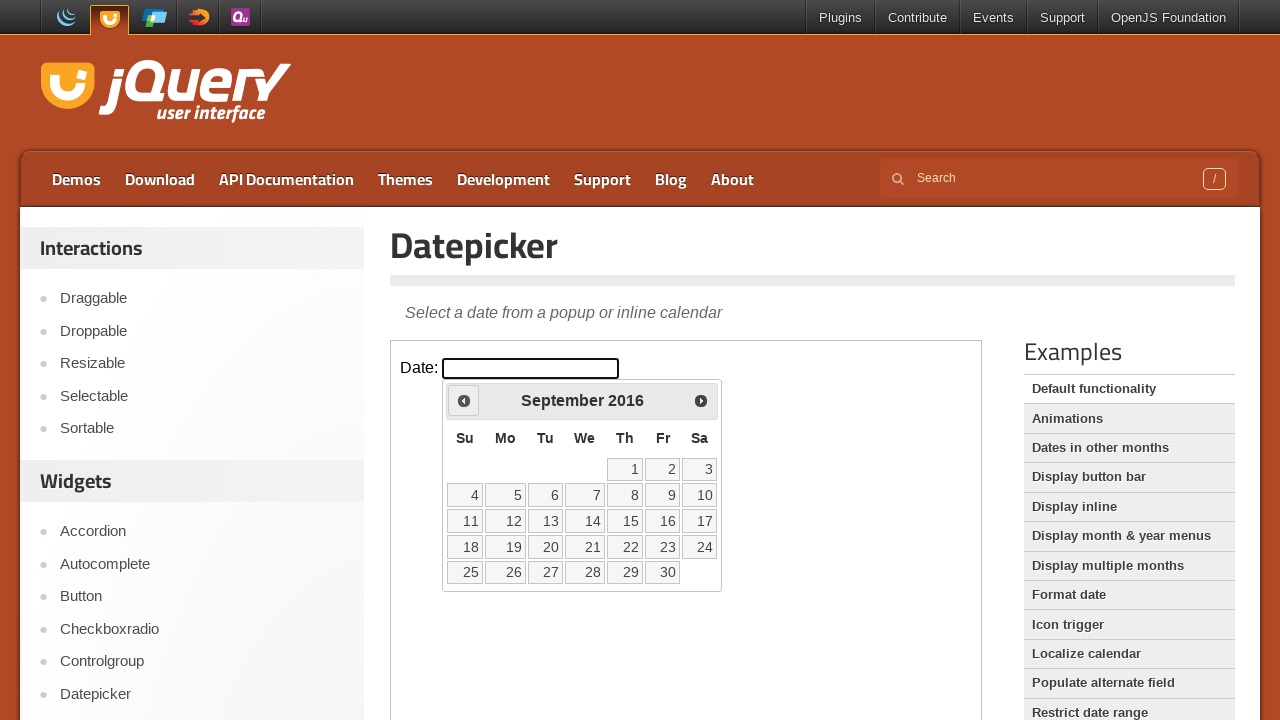

Clicked previous month button to navigate backward at (464, 400) on iframe >> nth=0 >> internal:control=enter-frame >> span.ui-icon.ui-icon-circle-t
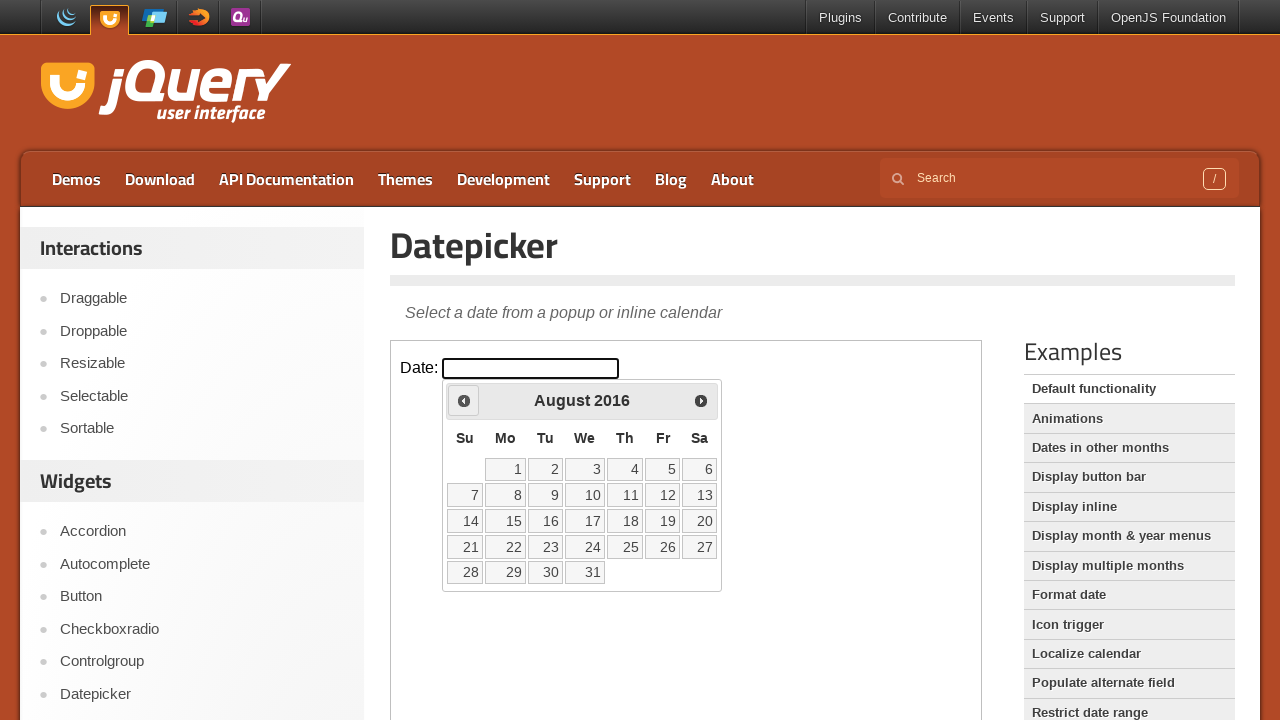

Retrieved current date: August 2016
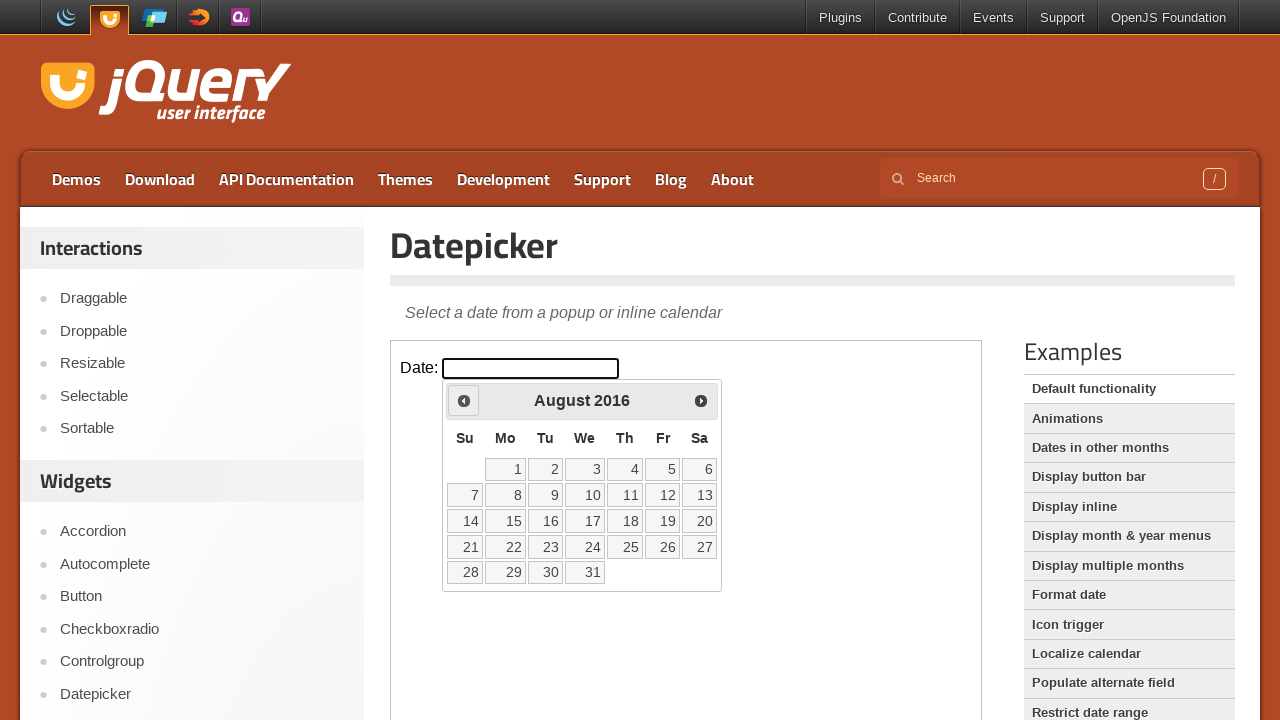

Clicked previous month button to navigate backward at (464, 400) on iframe >> nth=0 >> internal:control=enter-frame >> span.ui-icon.ui-icon-circle-t
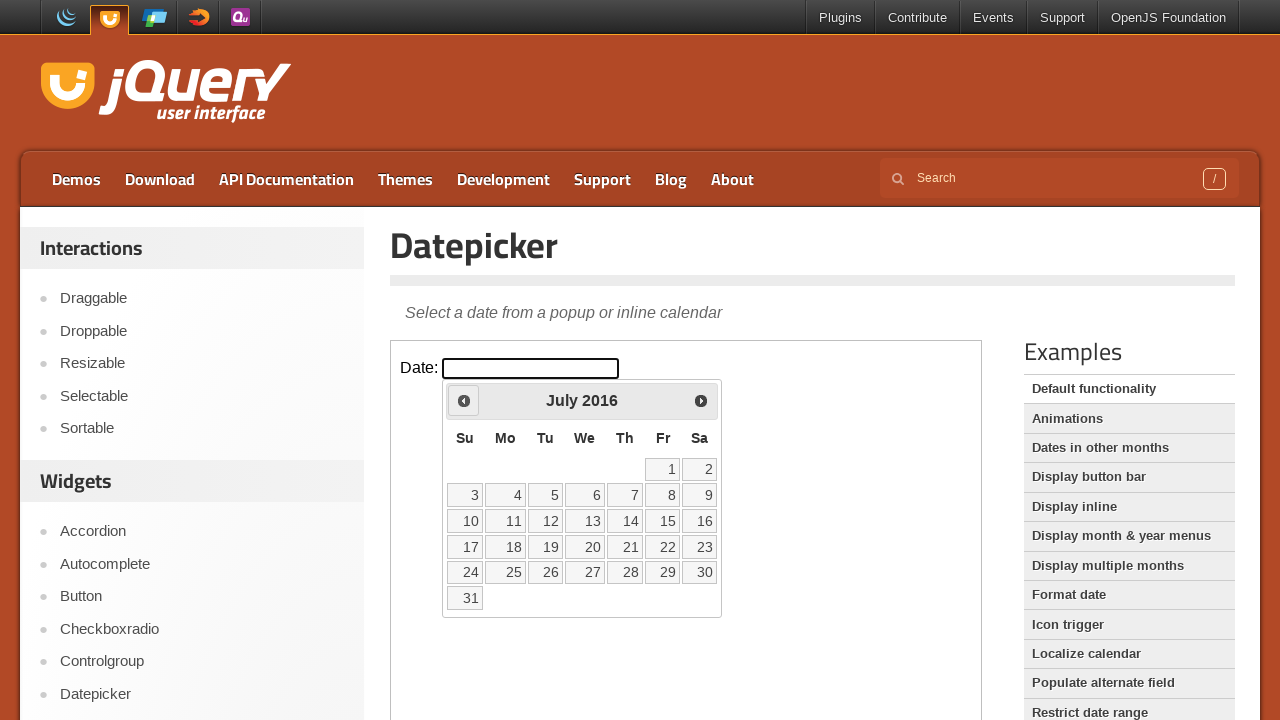

Retrieved current date: July 2016
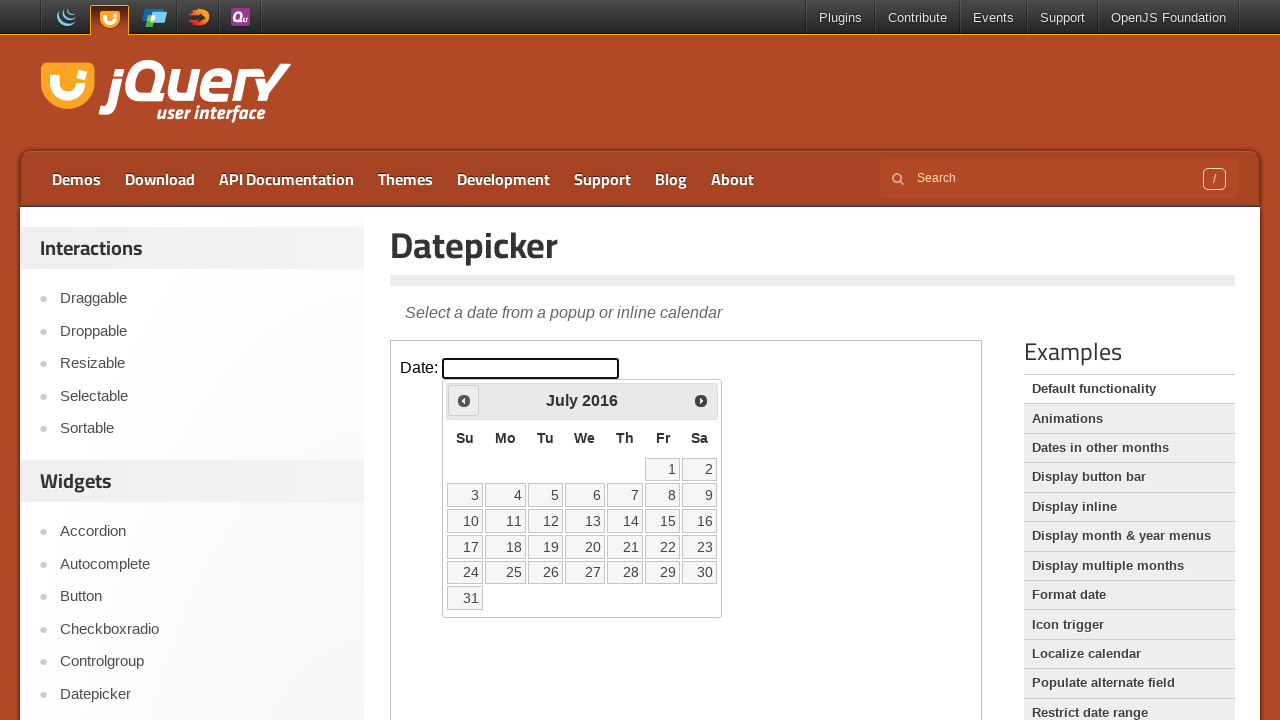

Clicked previous month button to navigate backward at (464, 400) on iframe >> nth=0 >> internal:control=enter-frame >> span.ui-icon.ui-icon-circle-t
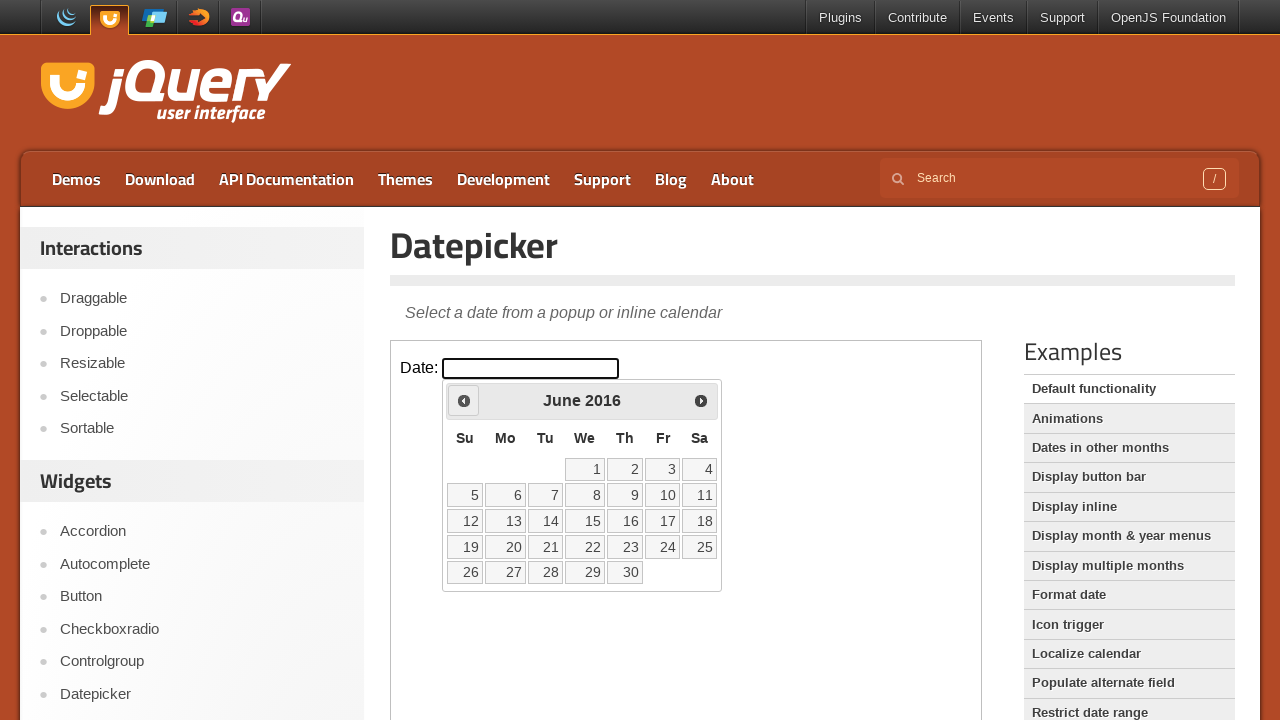

Retrieved current date: June 2016
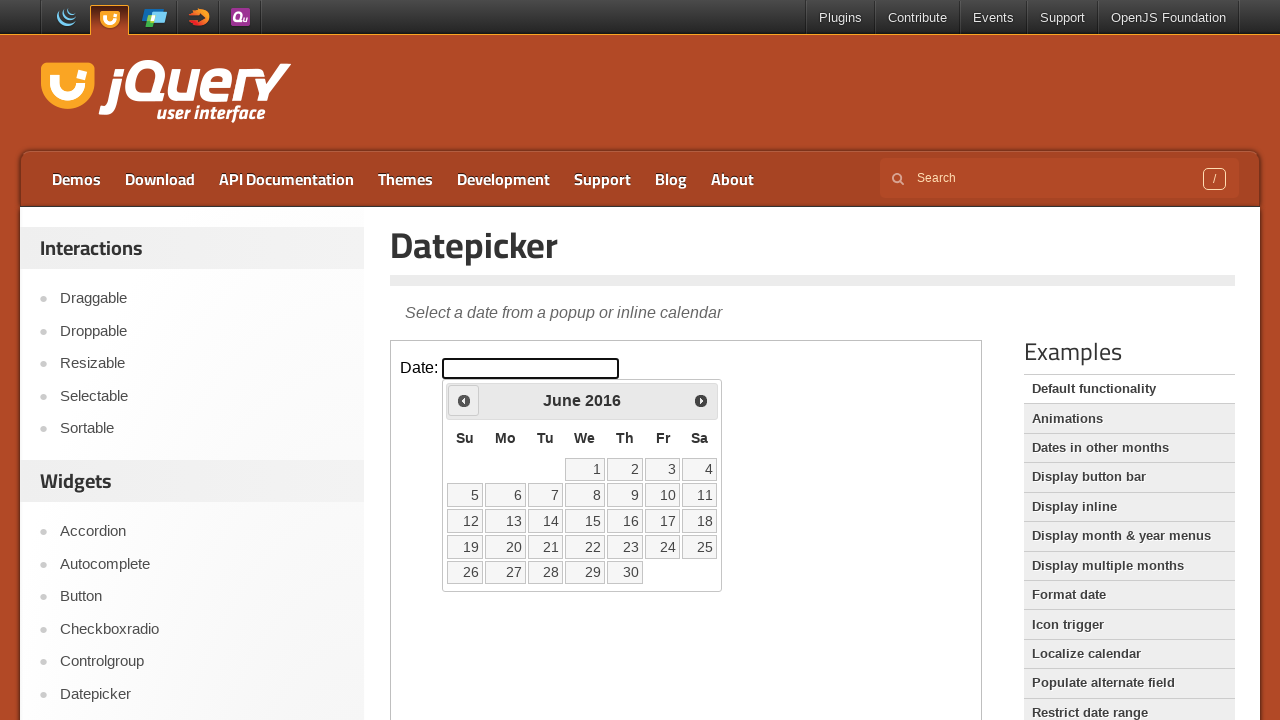

Clicked previous month button to navigate backward at (464, 400) on iframe >> nth=0 >> internal:control=enter-frame >> span.ui-icon.ui-icon-circle-t
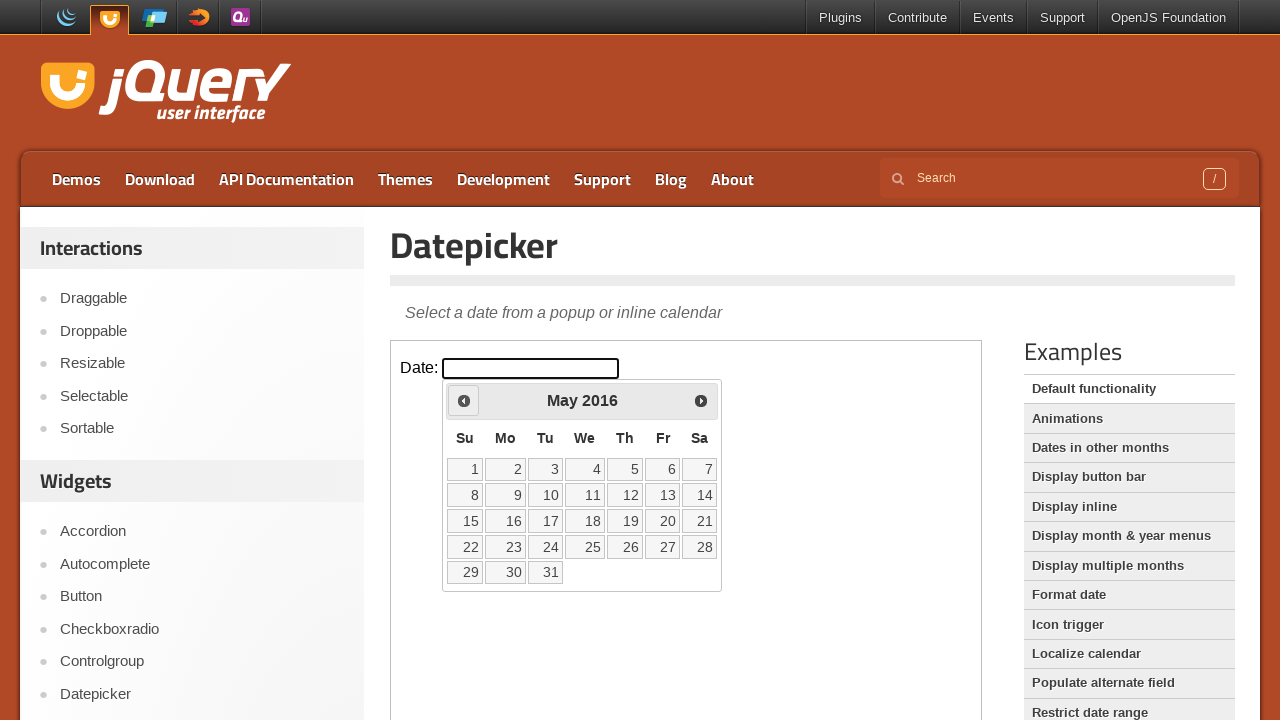

Retrieved current date: May 2016
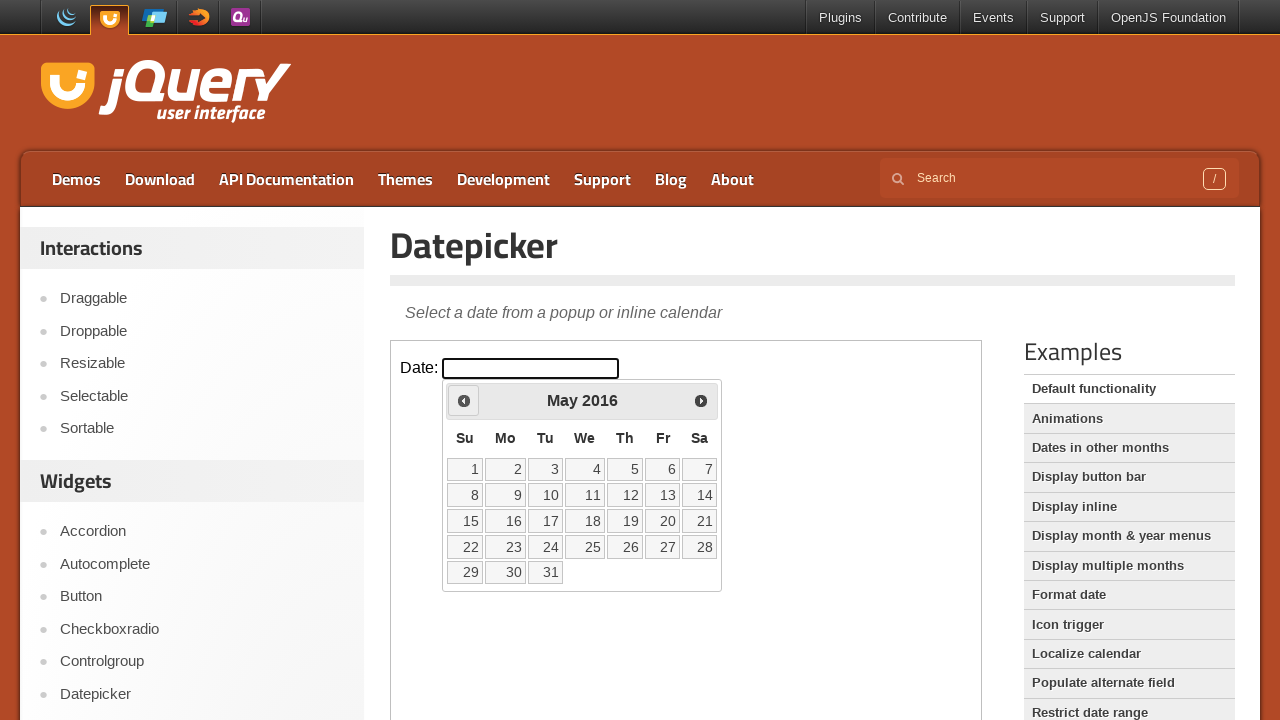

Clicked previous month button to navigate backward at (464, 400) on iframe >> nth=0 >> internal:control=enter-frame >> span.ui-icon.ui-icon-circle-t
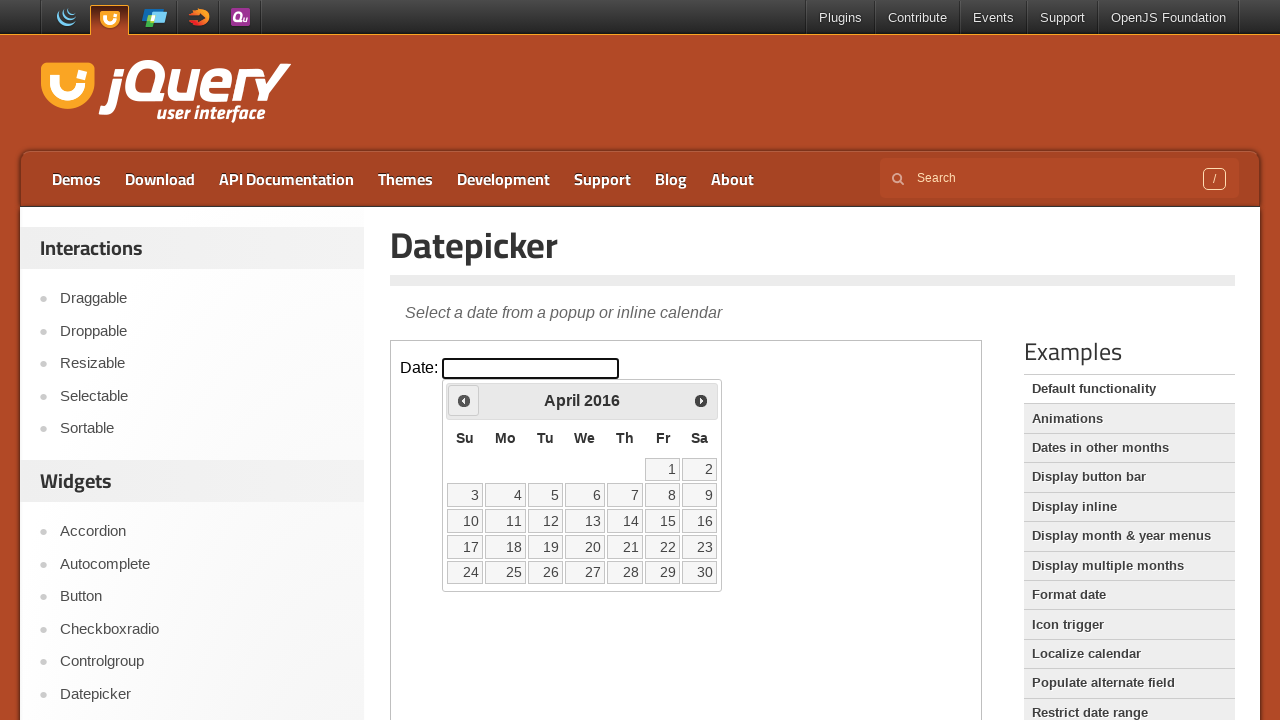

Retrieved current date: April 2016
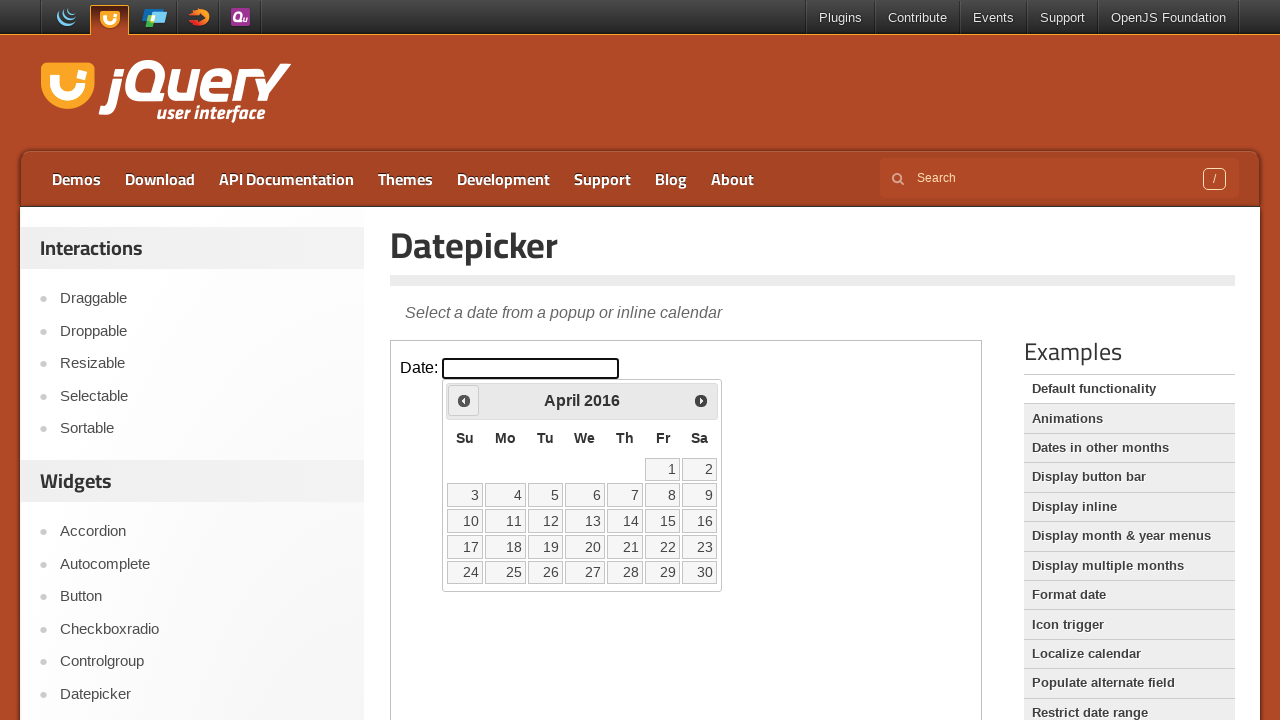

Clicked previous month button to navigate backward at (464, 400) on iframe >> nth=0 >> internal:control=enter-frame >> span.ui-icon.ui-icon-circle-t
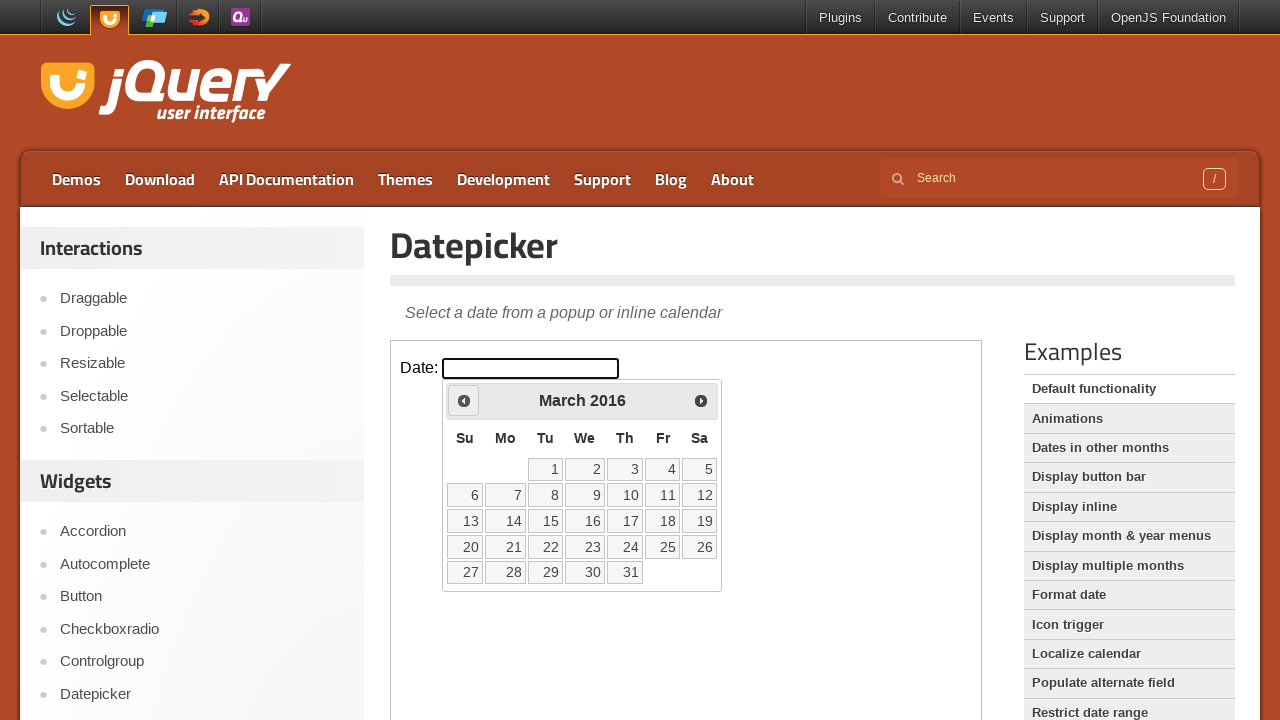

Retrieved current date: March 2016
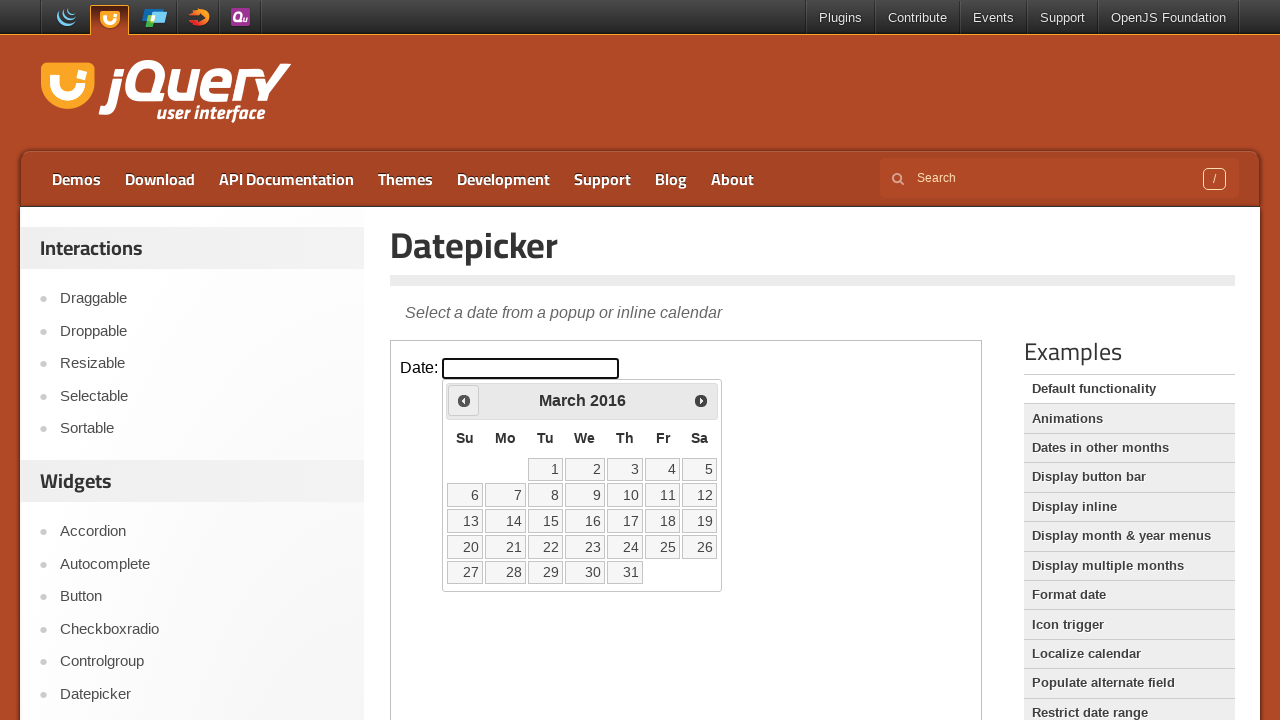

Clicked previous month button to navigate backward at (464, 400) on iframe >> nth=0 >> internal:control=enter-frame >> span.ui-icon.ui-icon-circle-t
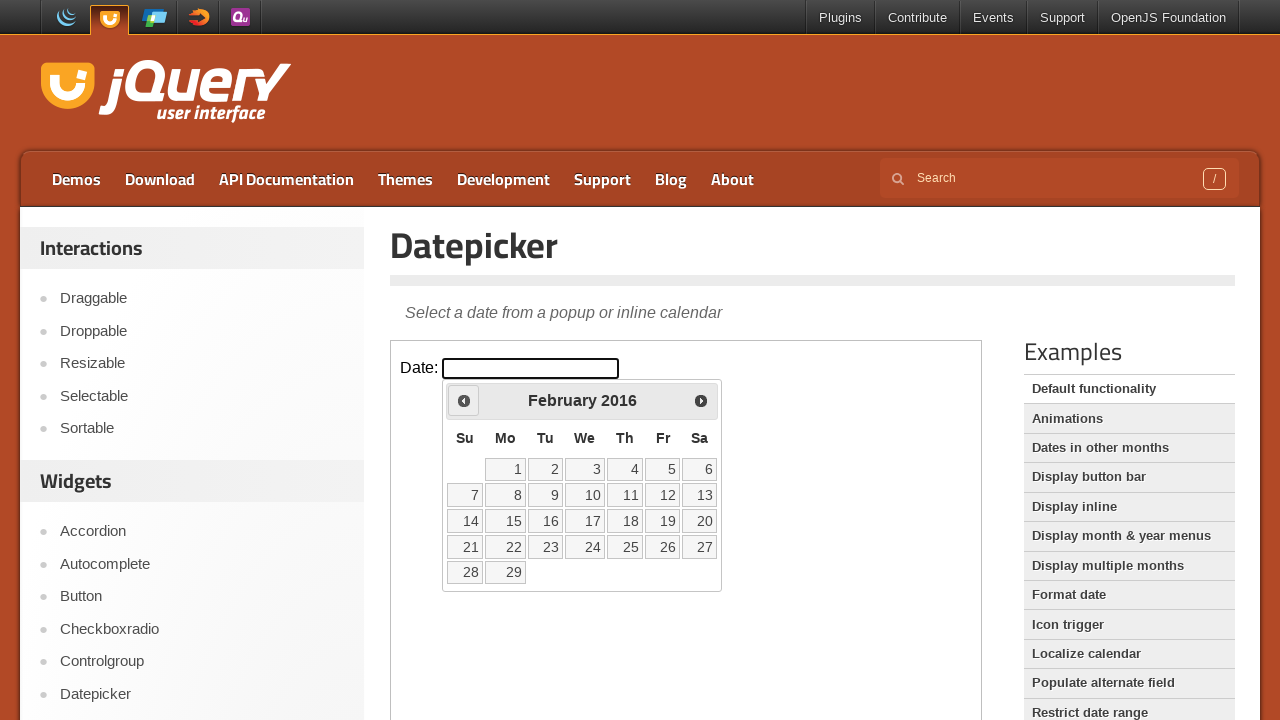

Retrieved current date: February 2016
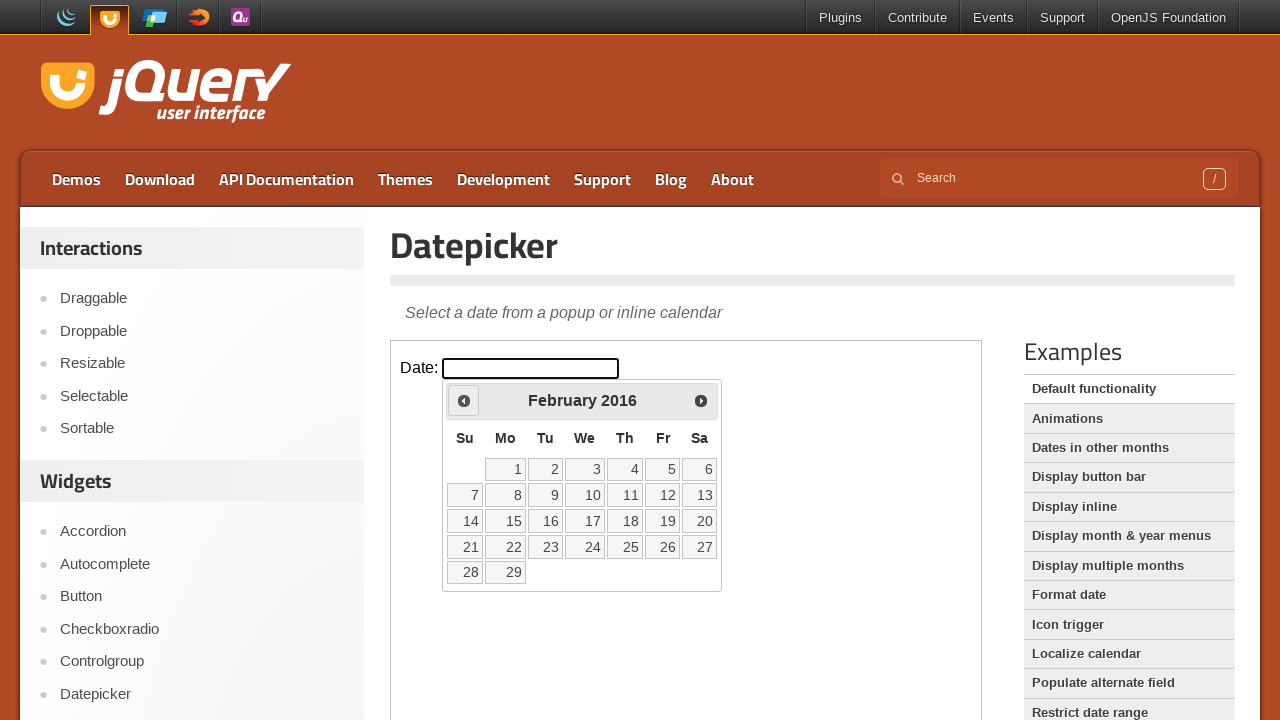

Clicked previous month button to navigate backward at (464, 400) on iframe >> nth=0 >> internal:control=enter-frame >> span.ui-icon.ui-icon-circle-t
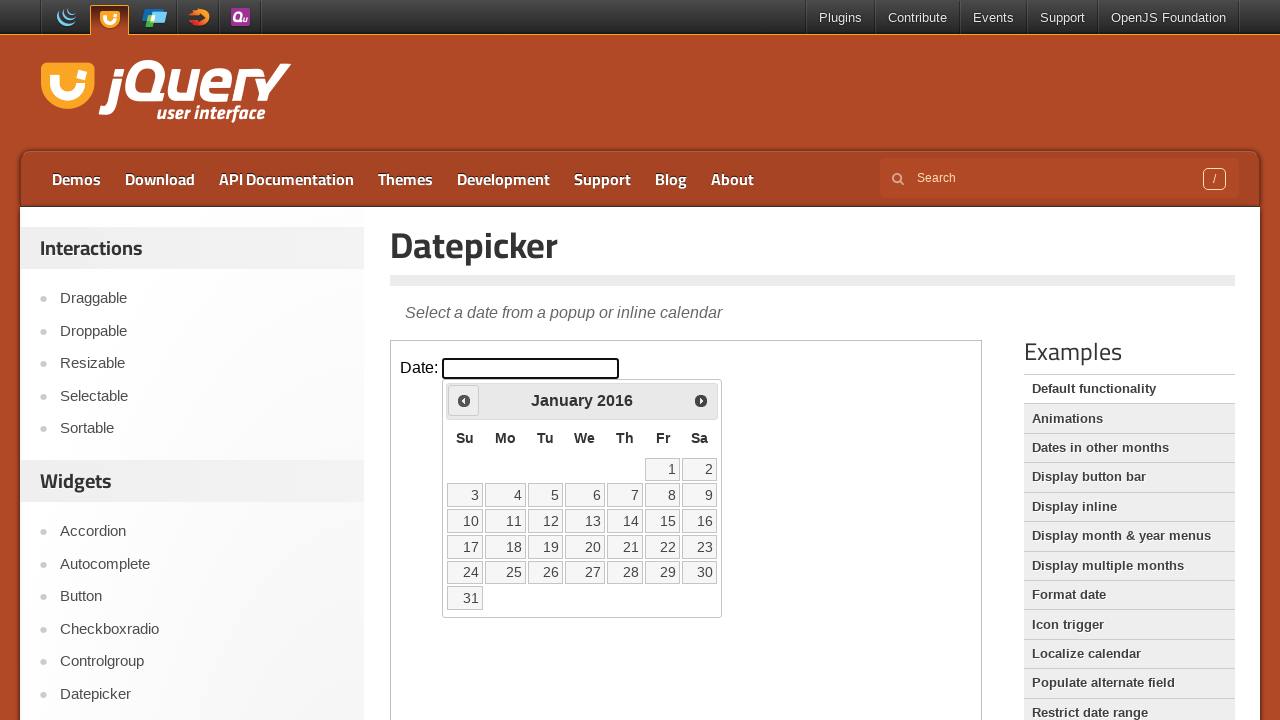

Retrieved current date: January 2016
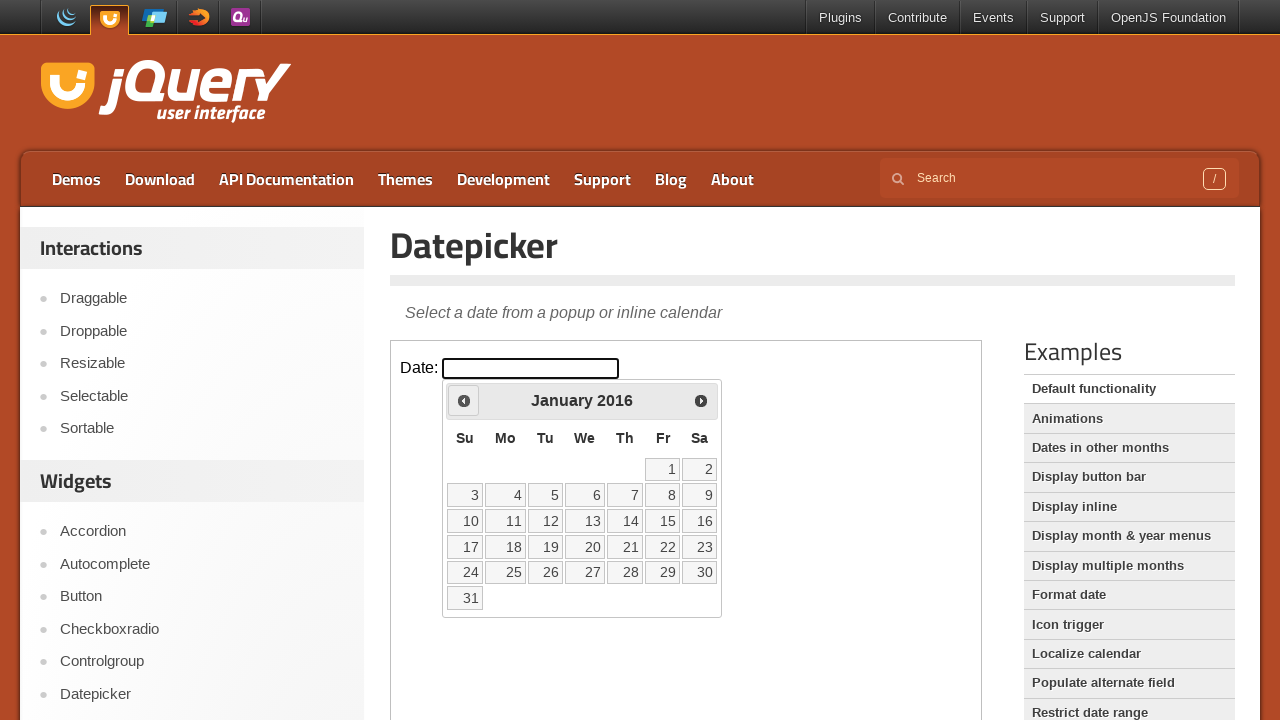

Clicked previous month button to navigate backward at (464, 400) on iframe >> nth=0 >> internal:control=enter-frame >> span.ui-icon.ui-icon-circle-t
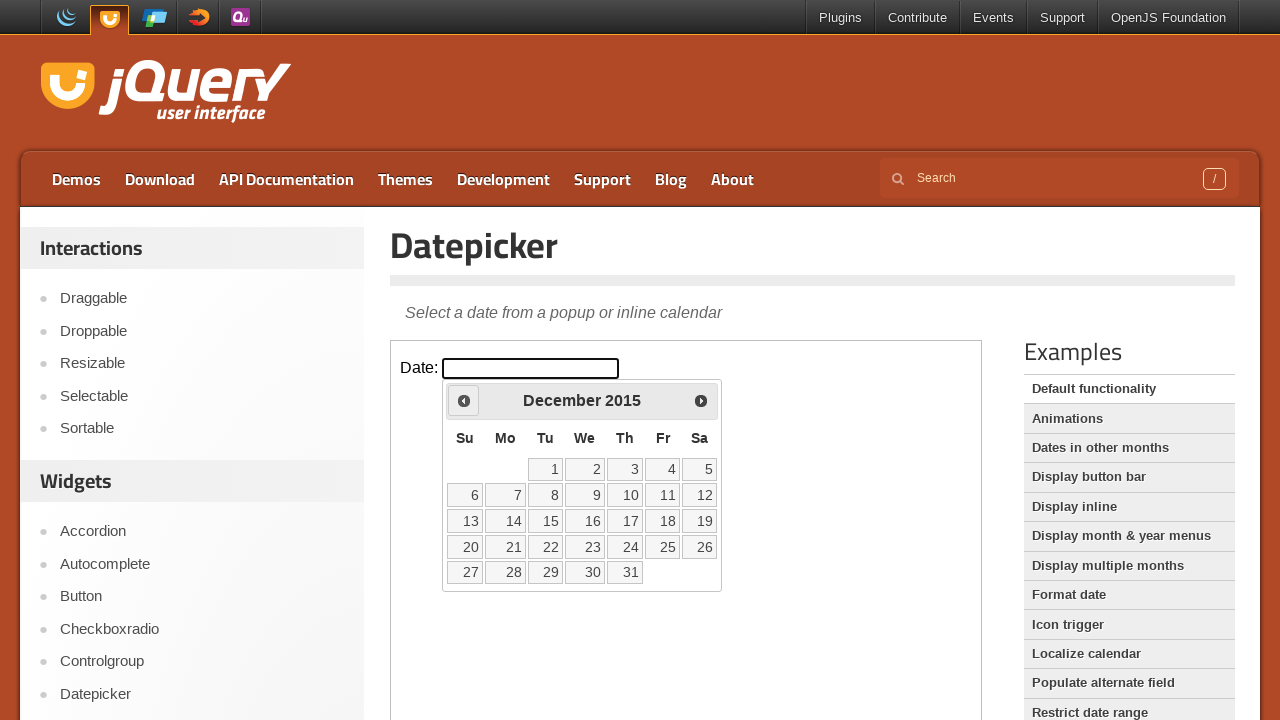

Retrieved current date: December 2015
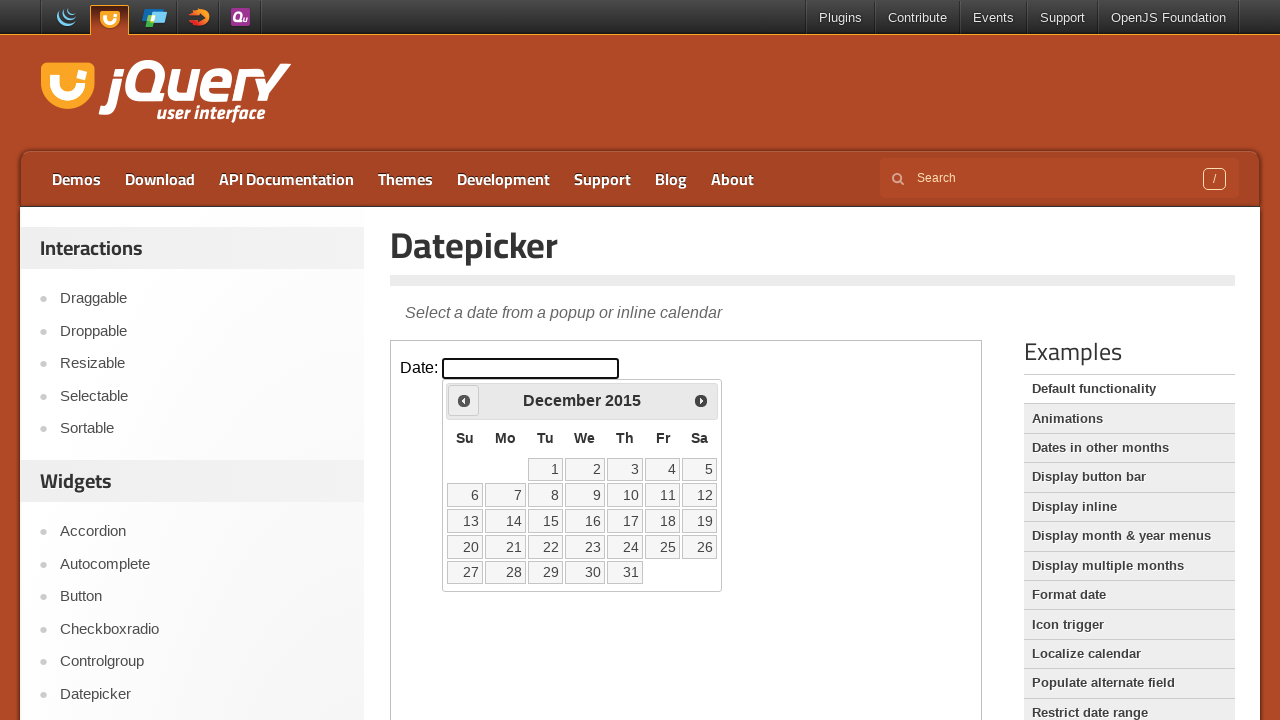

Clicked previous month button to navigate backward at (464, 400) on iframe >> nth=0 >> internal:control=enter-frame >> span.ui-icon.ui-icon-circle-t
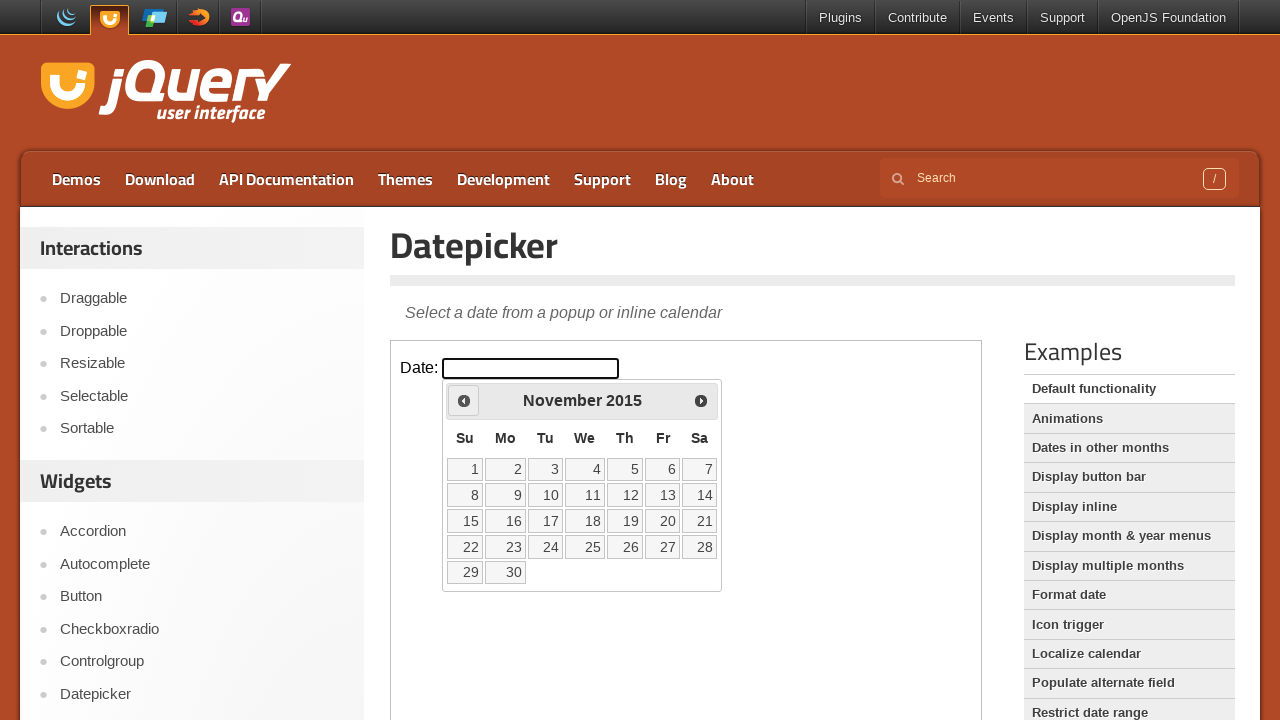

Retrieved current date: November 2015
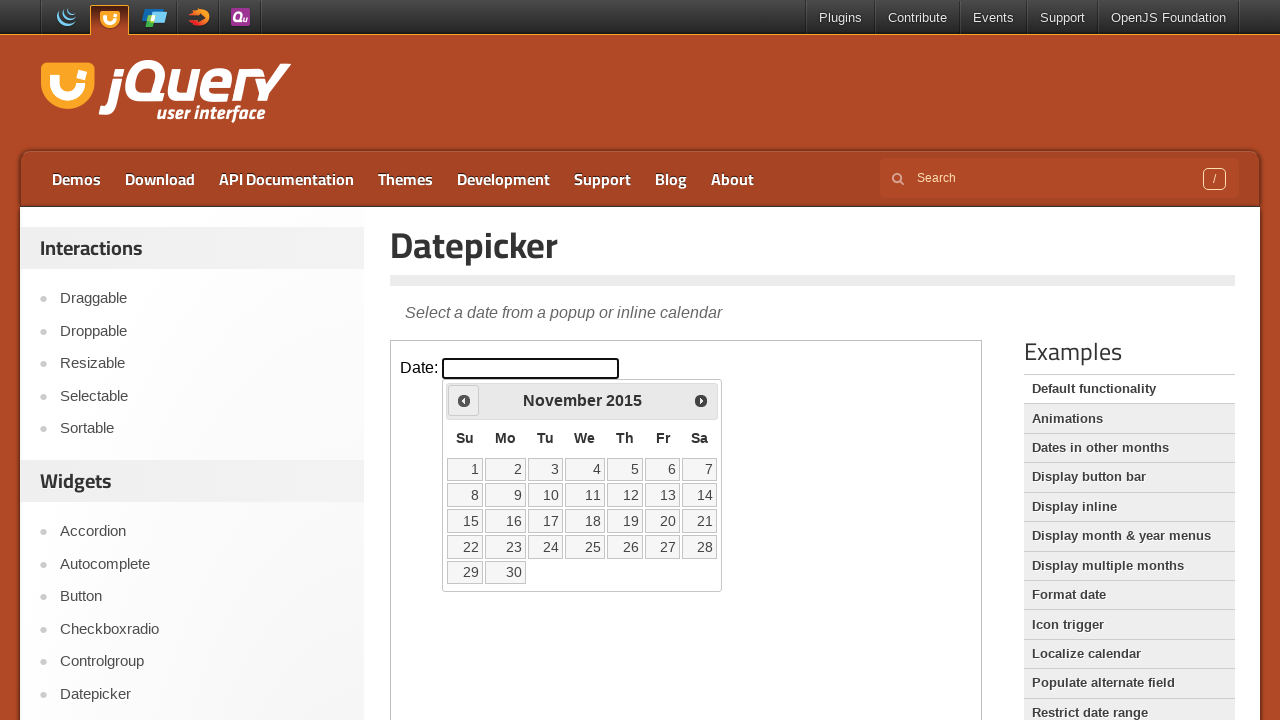

Clicked previous month button to navigate backward at (464, 400) on iframe >> nth=0 >> internal:control=enter-frame >> span.ui-icon.ui-icon-circle-t
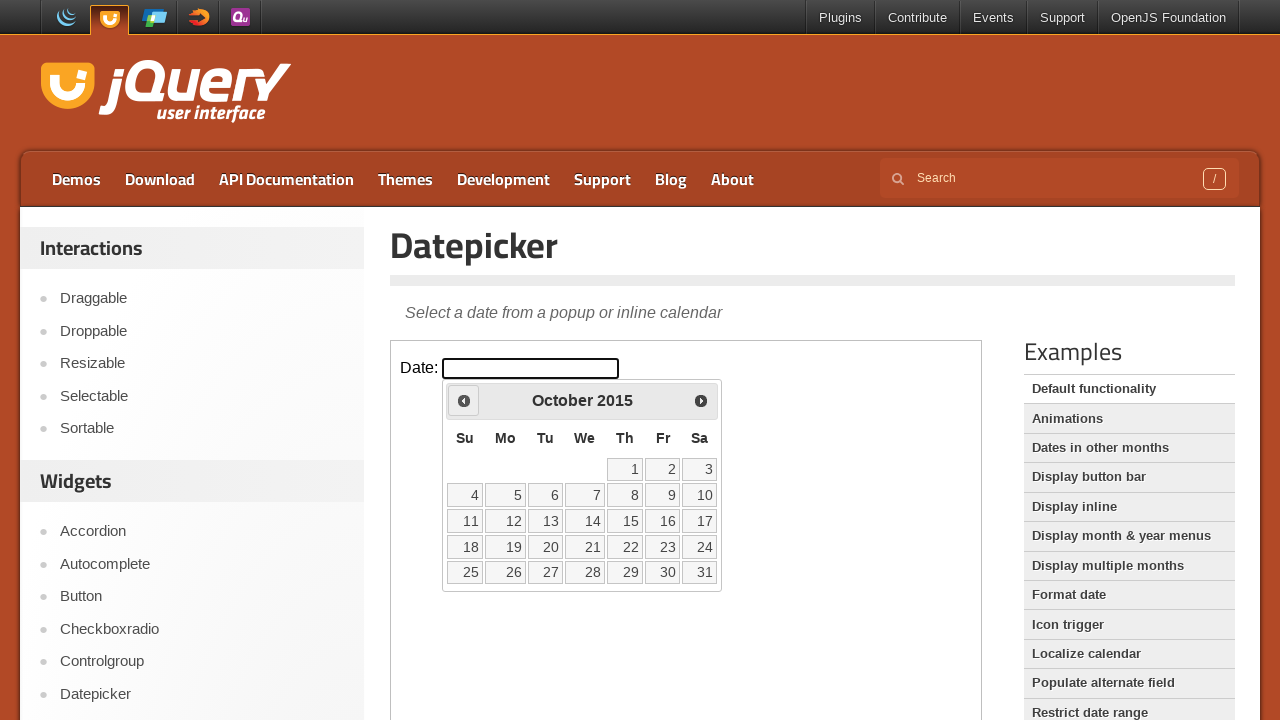

Retrieved current date: October 2015
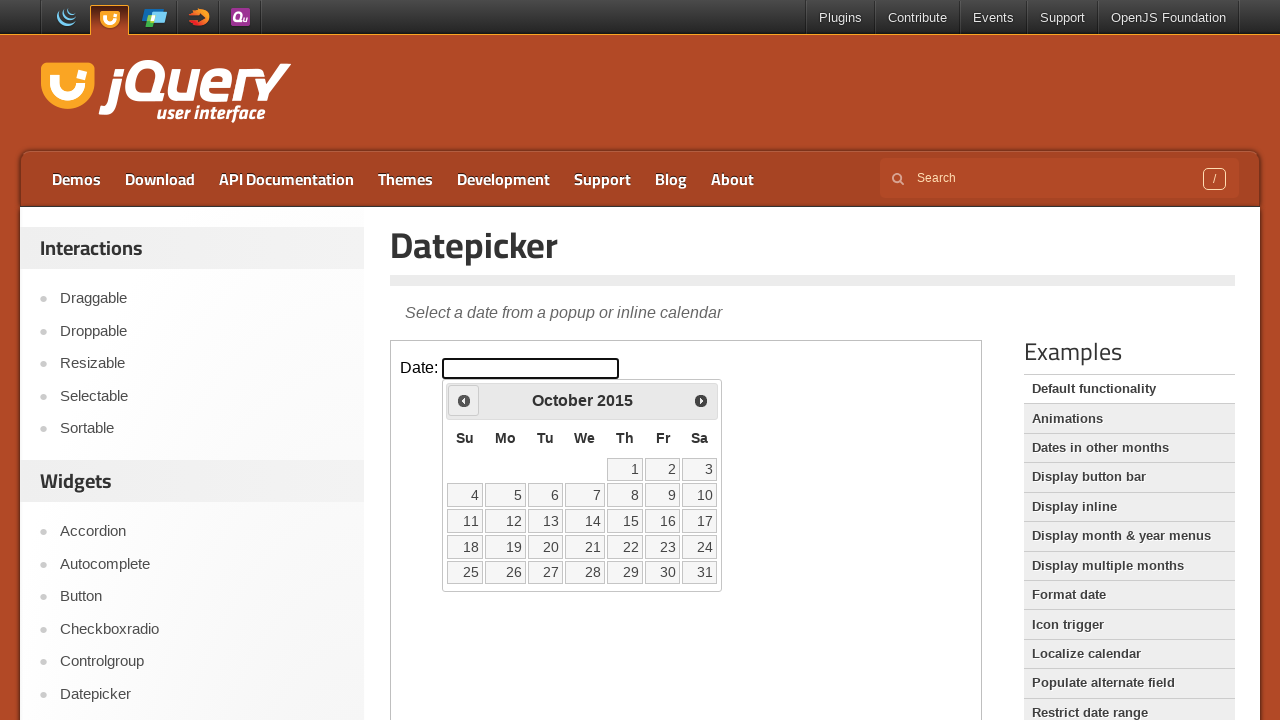

Clicked previous month button to navigate backward at (464, 400) on iframe >> nth=0 >> internal:control=enter-frame >> span.ui-icon.ui-icon-circle-t
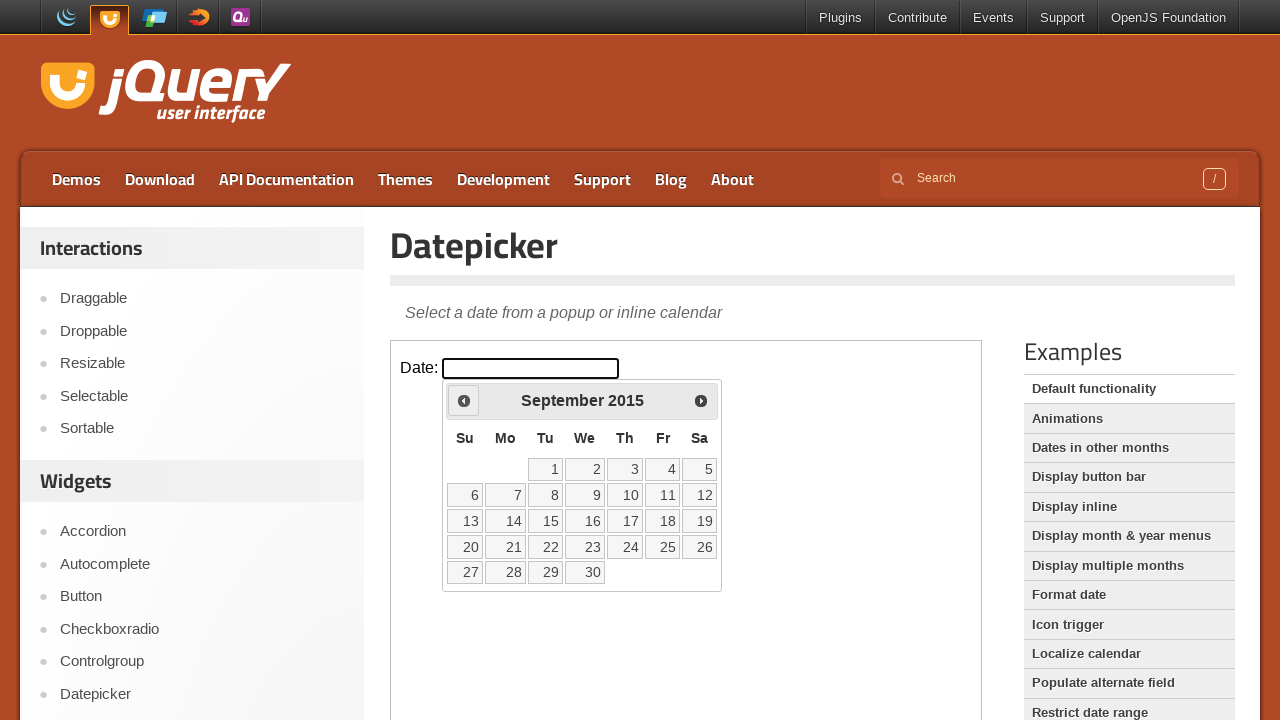

Retrieved current date: September 2015
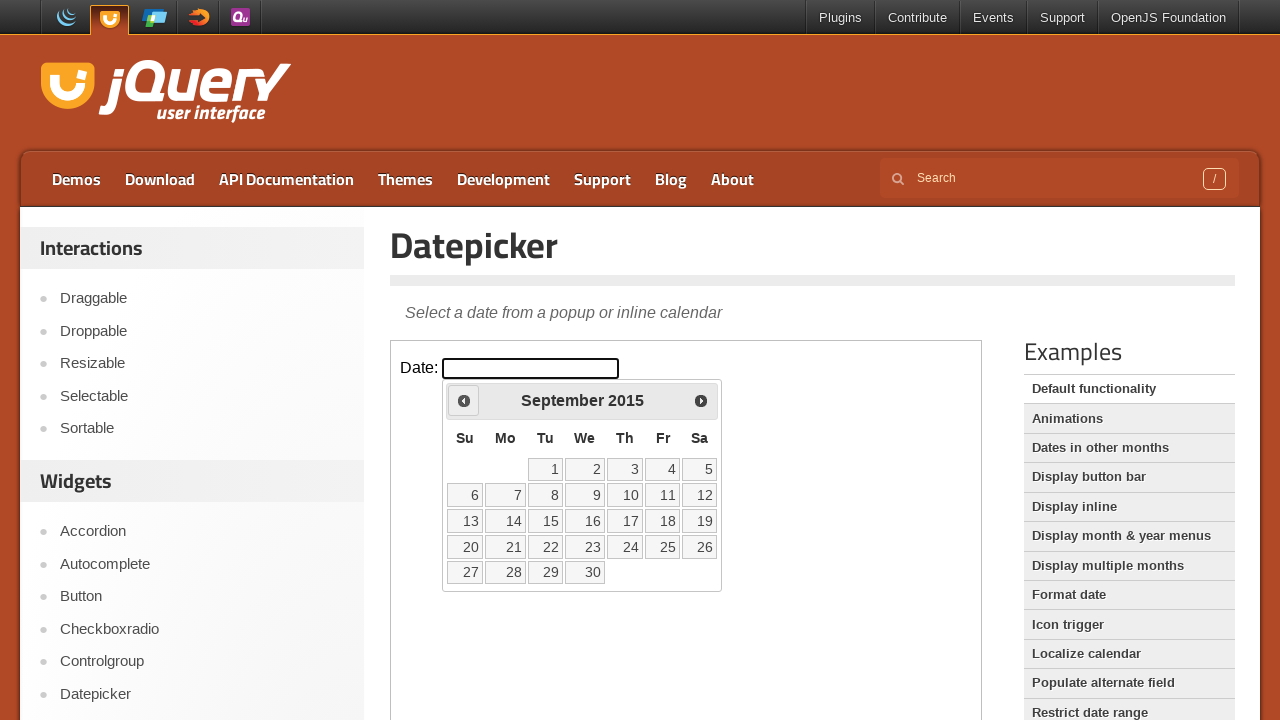

Clicked previous month button to navigate backward at (464, 400) on iframe >> nth=0 >> internal:control=enter-frame >> span.ui-icon.ui-icon-circle-t
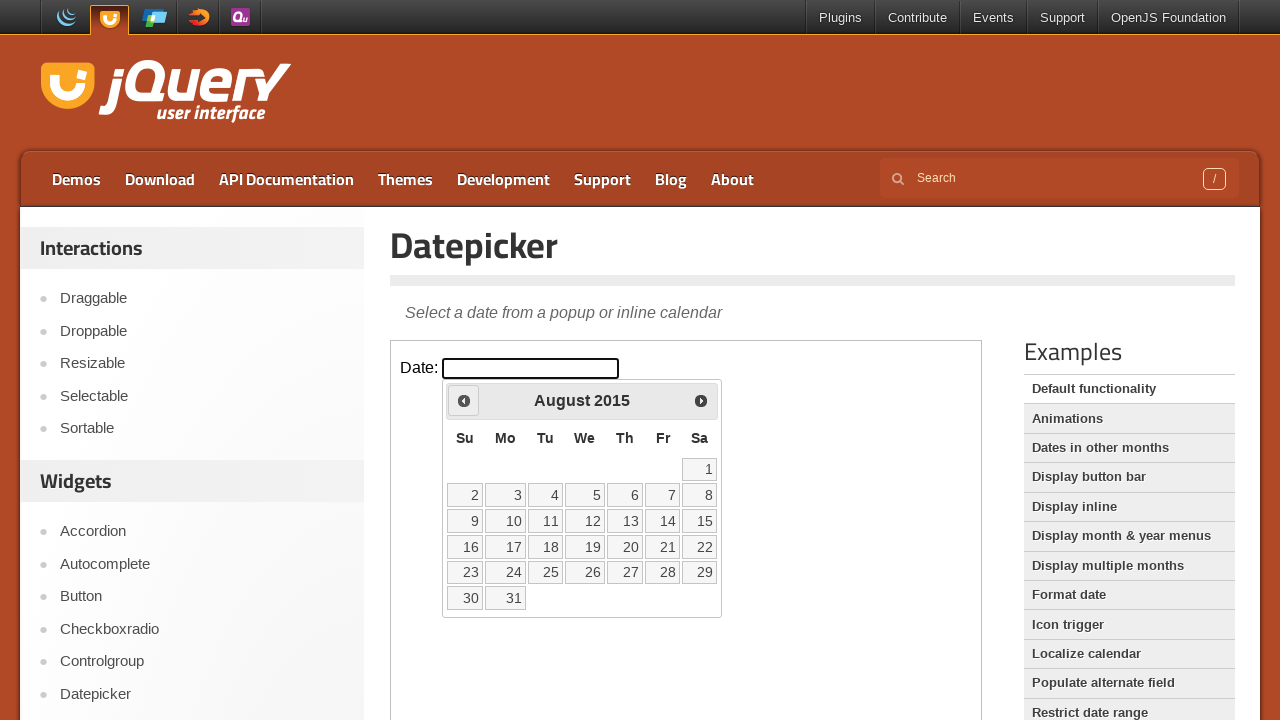

Retrieved current date: August 2015
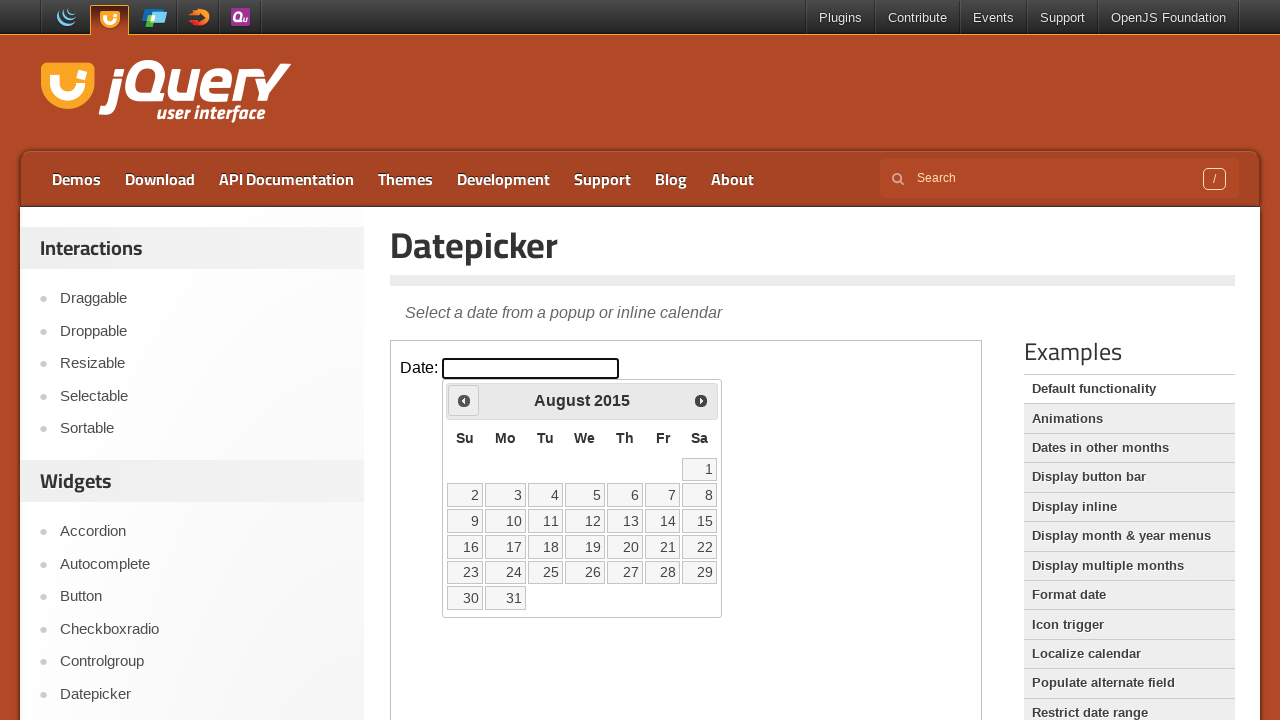

Clicked previous month button to navigate backward at (464, 400) on iframe >> nth=0 >> internal:control=enter-frame >> span.ui-icon.ui-icon-circle-t
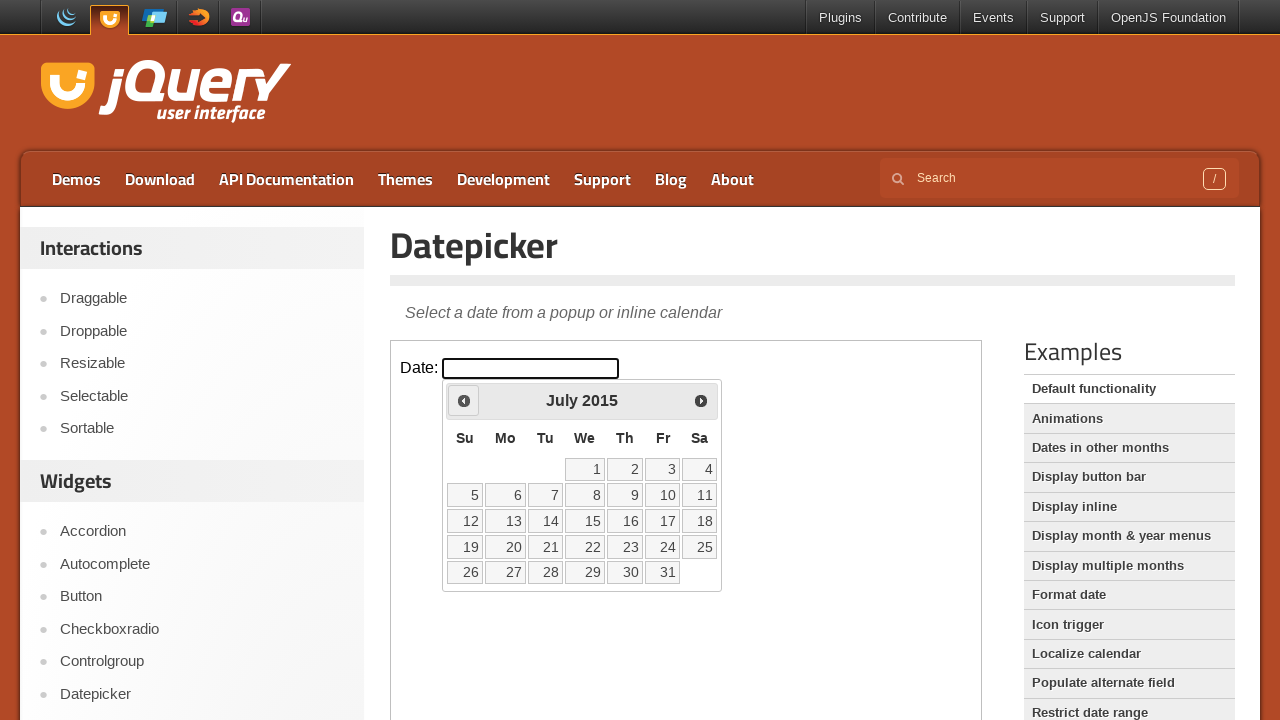

Retrieved current date: July 2015
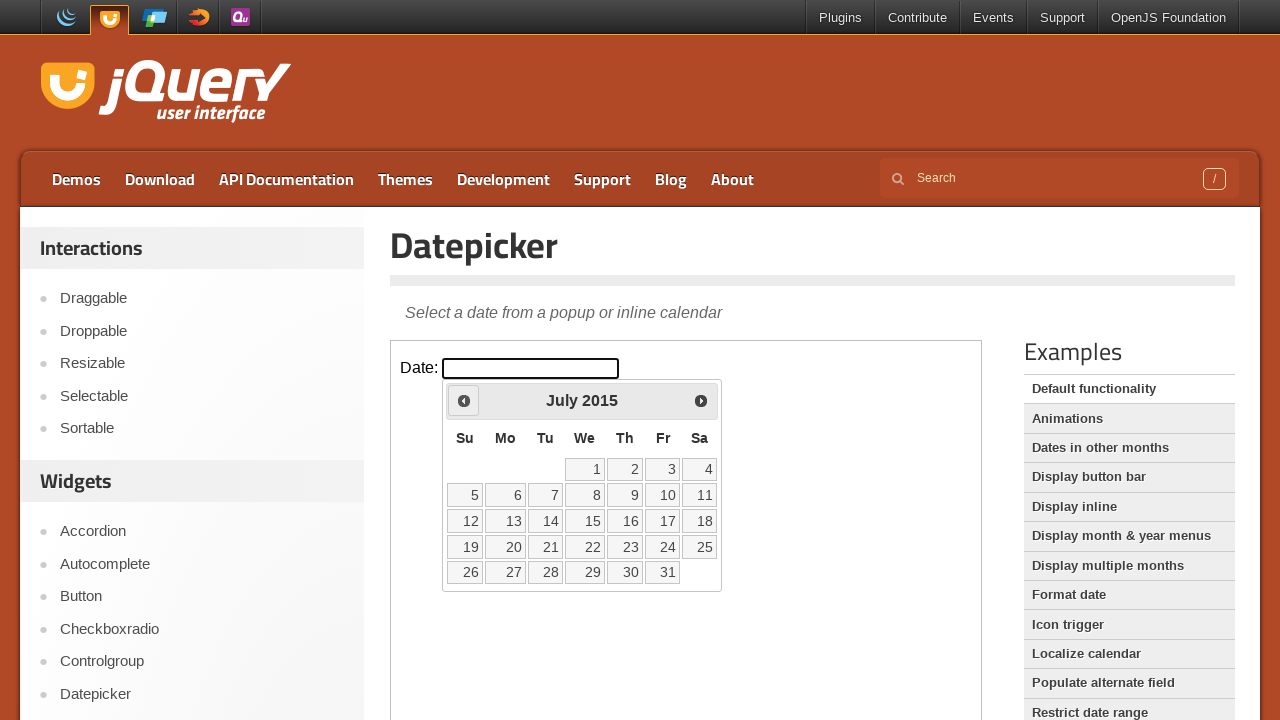

Clicked previous month button to navigate backward at (464, 400) on iframe >> nth=0 >> internal:control=enter-frame >> span.ui-icon.ui-icon-circle-t
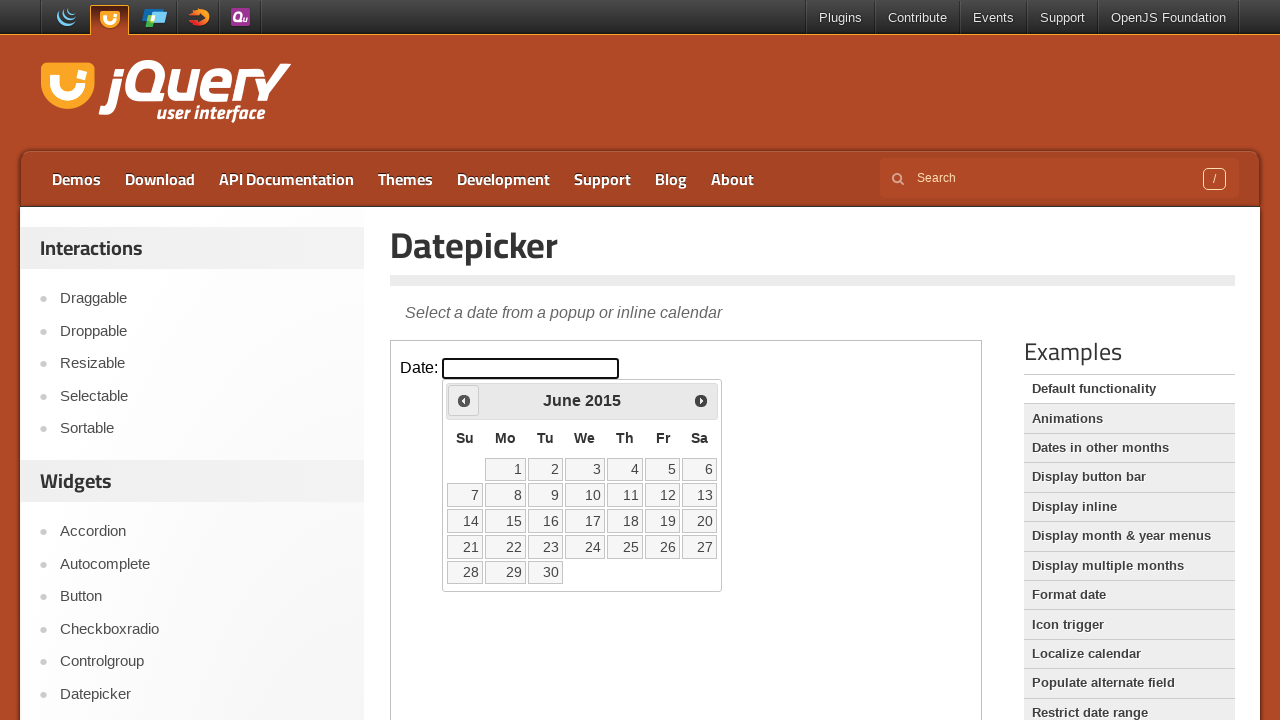

Retrieved current date: June 2015
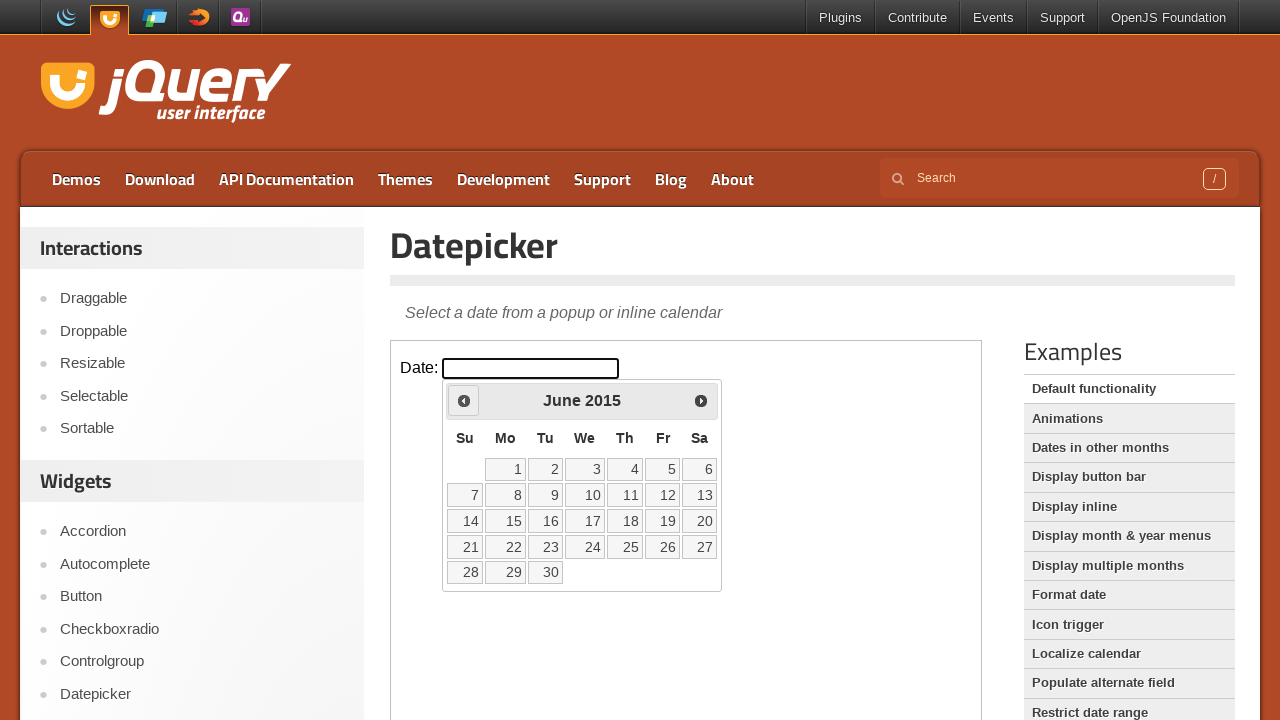

Clicked previous month button to navigate backward at (464, 400) on iframe >> nth=0 >> internal:control=enter-frame >> span.ui-icon.ui-icon-circle-t
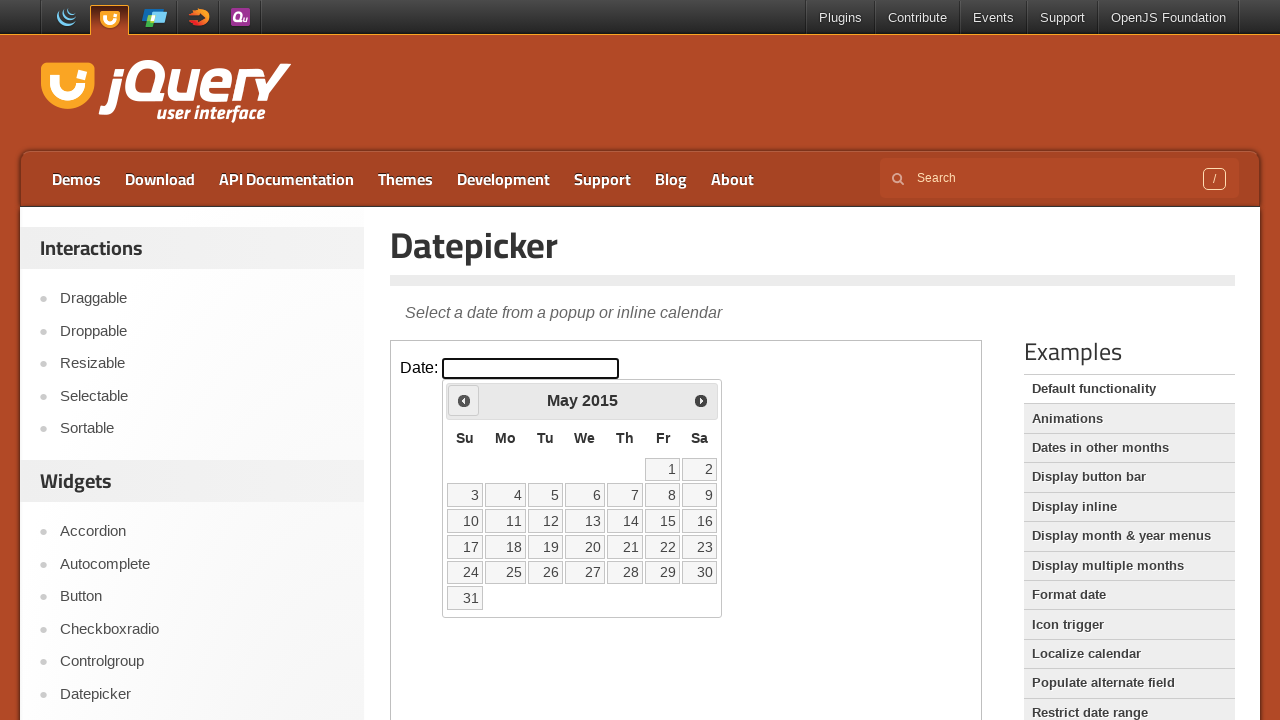

Retrieved current date: May 2015
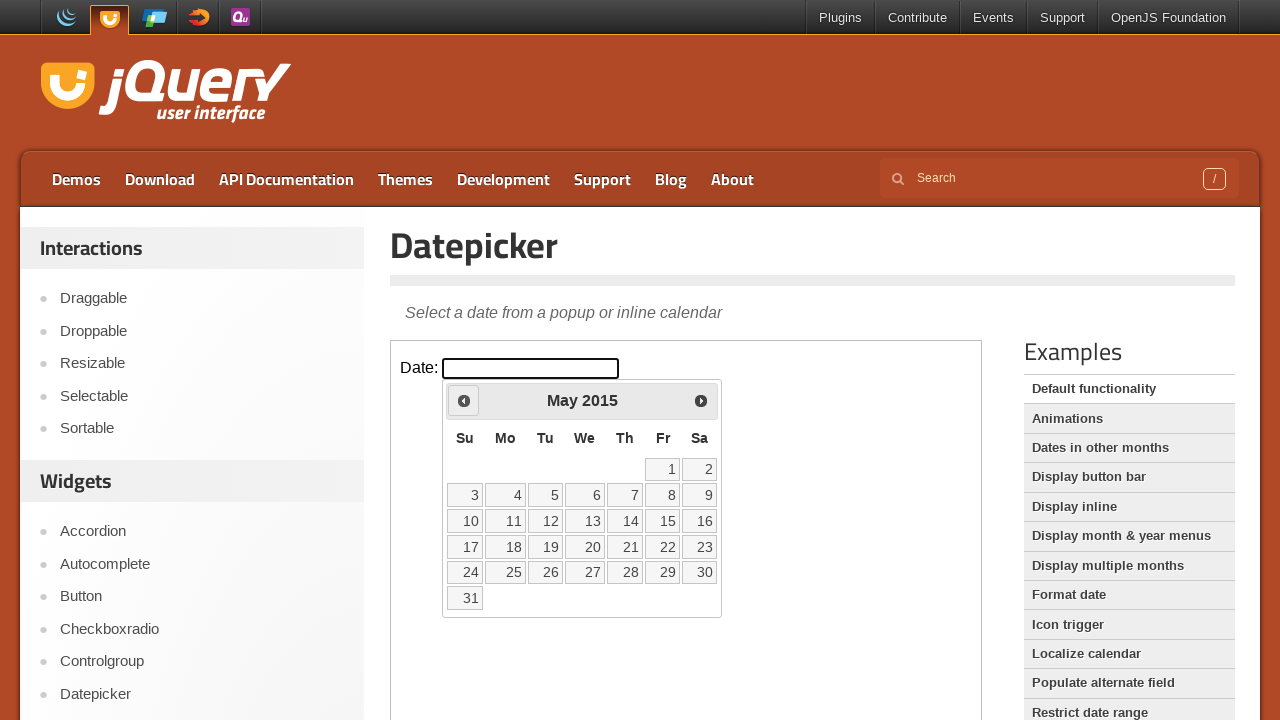

Clicked previous month button to navigate backward at (464, 400) on iframe >> nth=0 >> internal:control=enter-frame >> span.ui-icon.ui-icon-circle-t
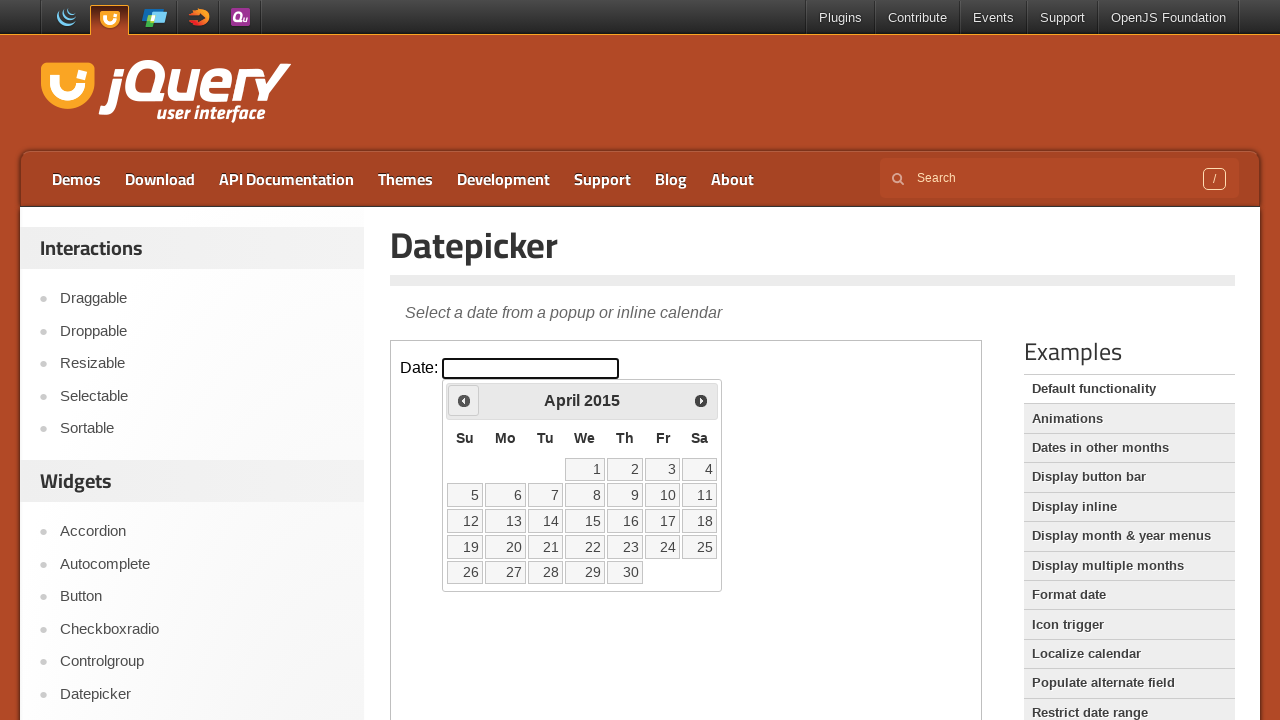

Retrieved current date: April 2015
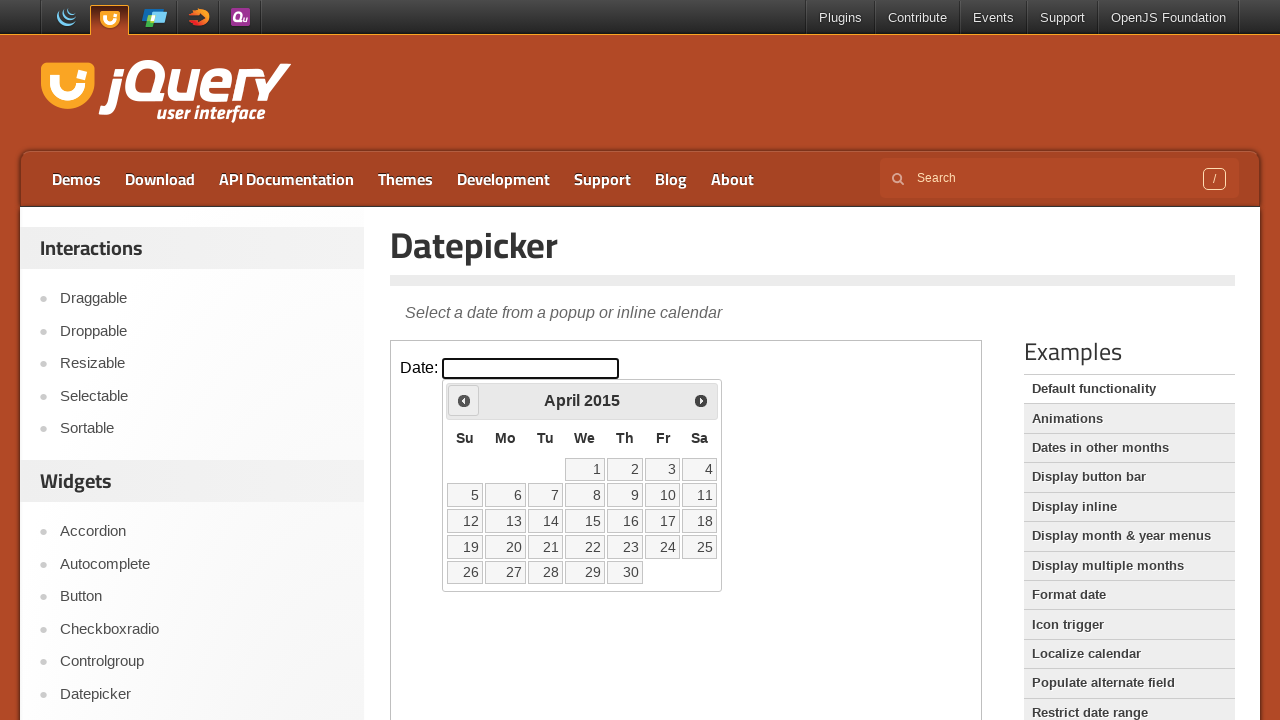

Clicked previous month button to navigate backward at (464, 400) on iframe >> nth=0 >> internal:control=enter-frame >> span.ui-icon.ui-icon-circle-t
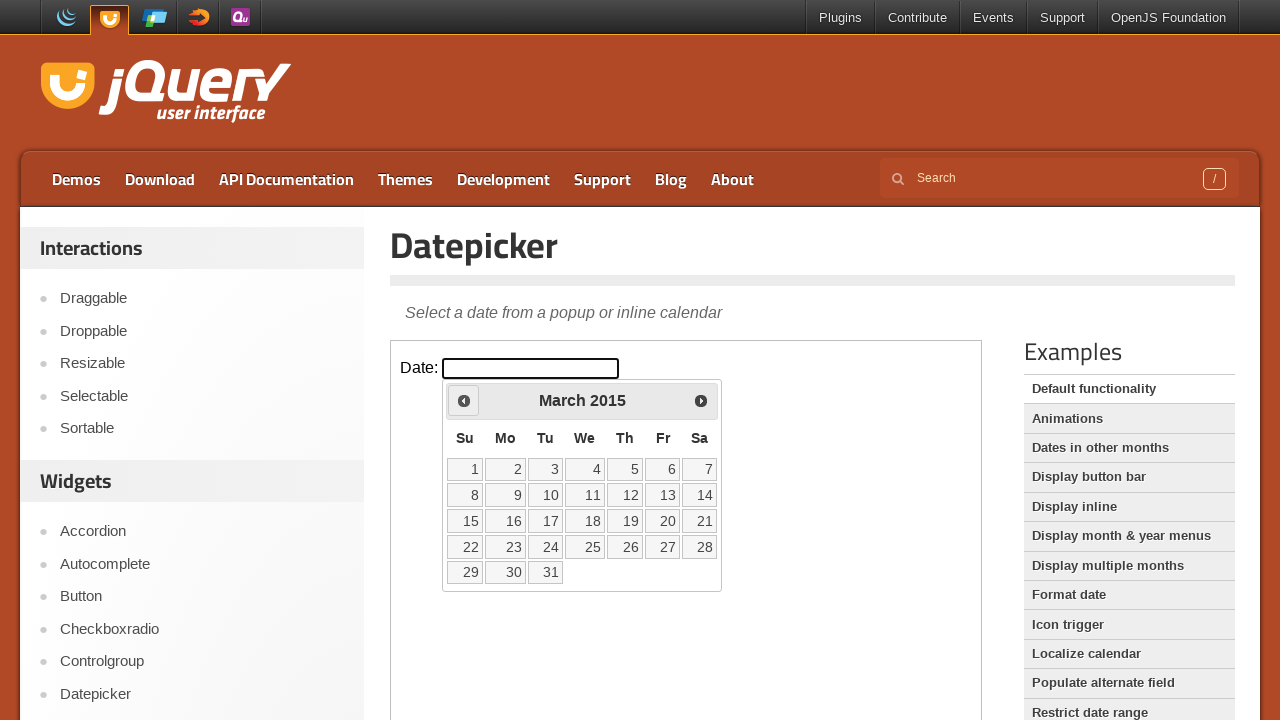

Retrieved current date: March 2015
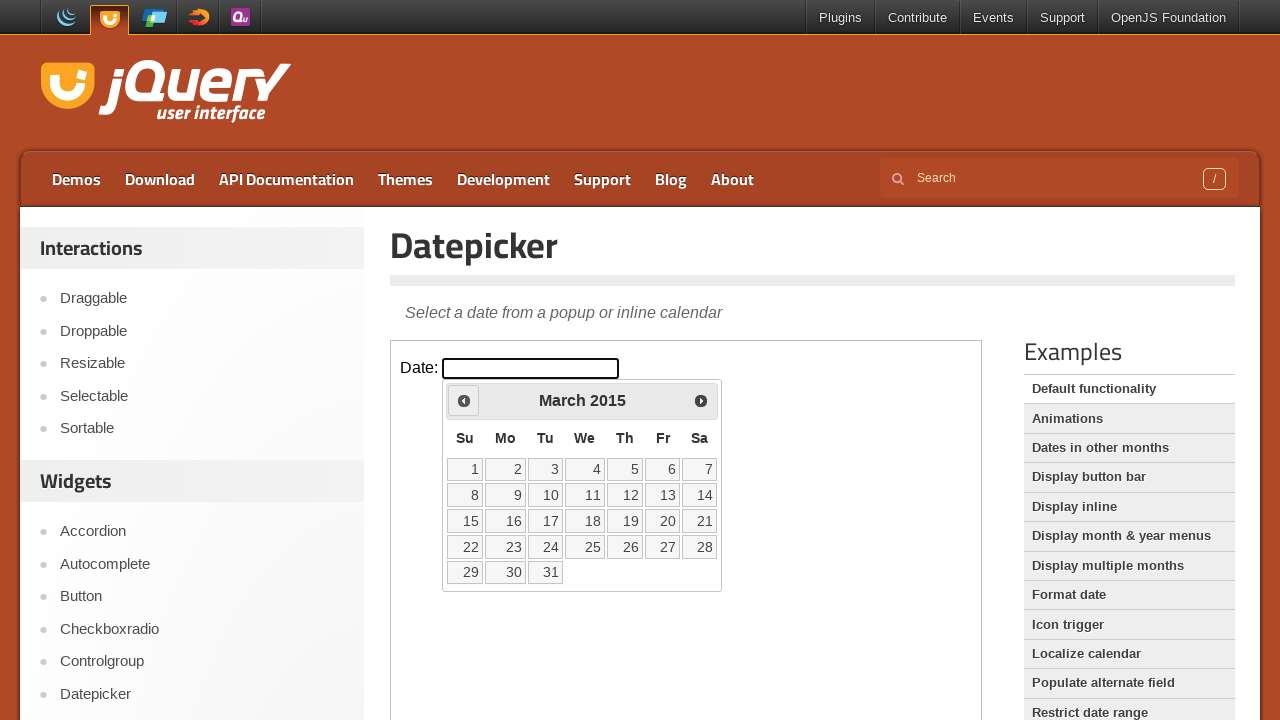

Clicked previous month button to navigate backward at (464, 400) on iframe >> nth=0 >> internal:control=enter-frame >> span.ui-icon.ui-icon-circle-t
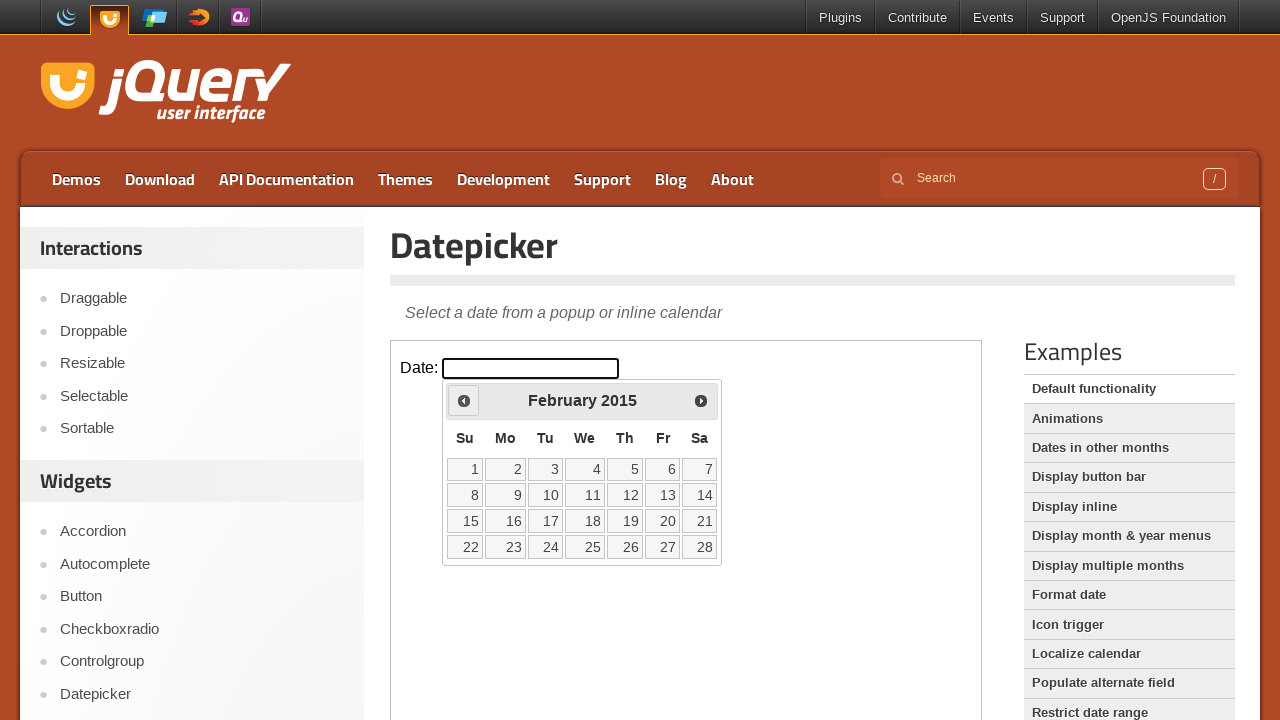

Retrieved current date: February 2015
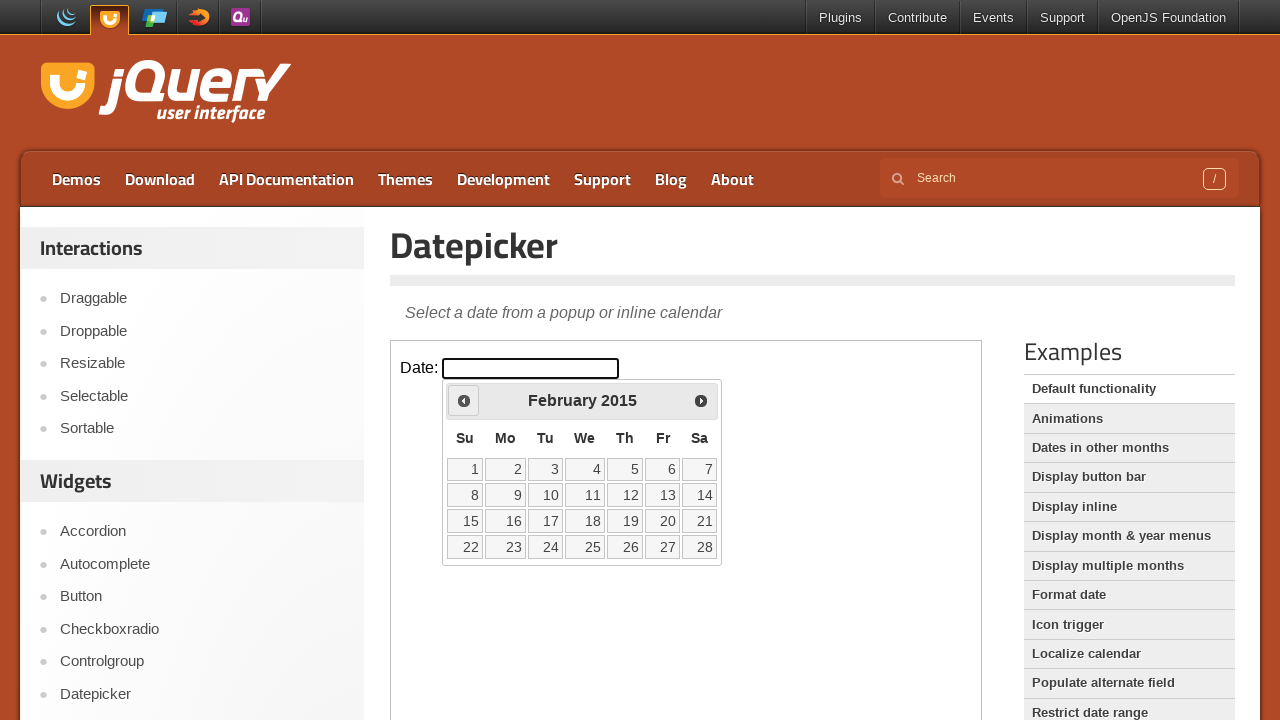

Clicked previous month button to navigate backward at (464, 400) on iframe >> nth=0 >> internal:control=enter-frame >> span.ui-icon.ui-icon-circle-t
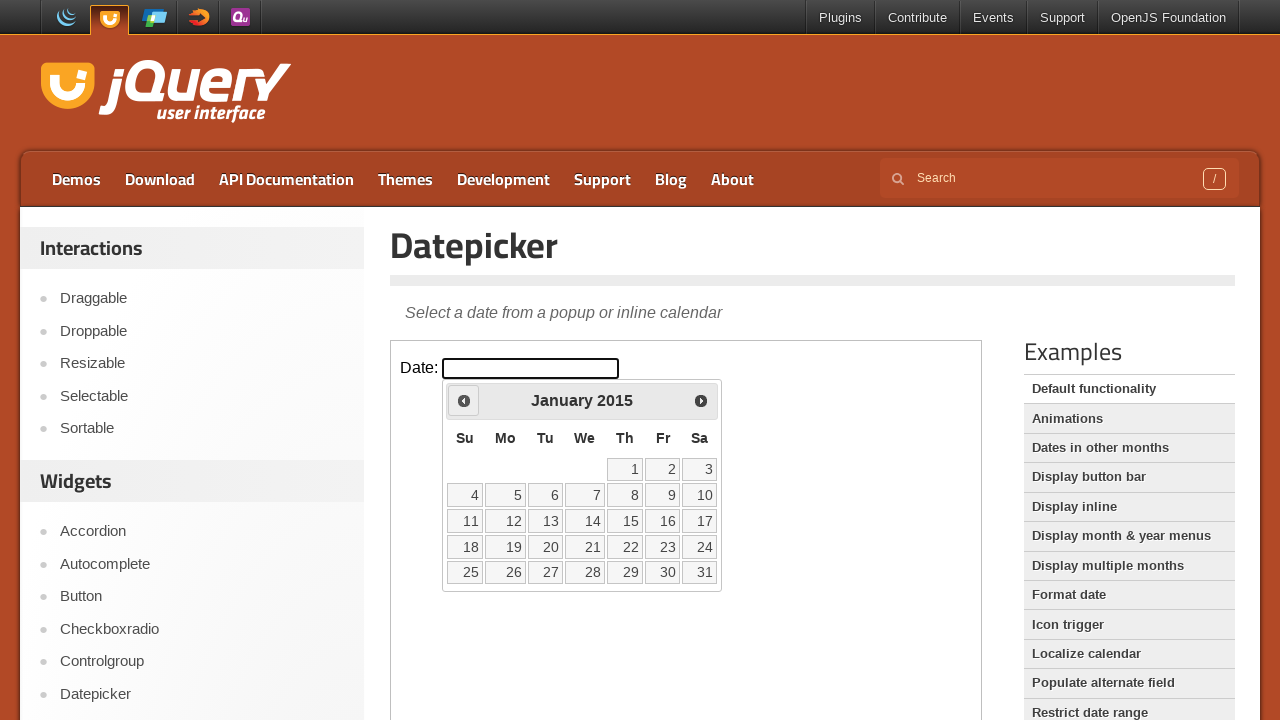

Retrieved current date: January 2015
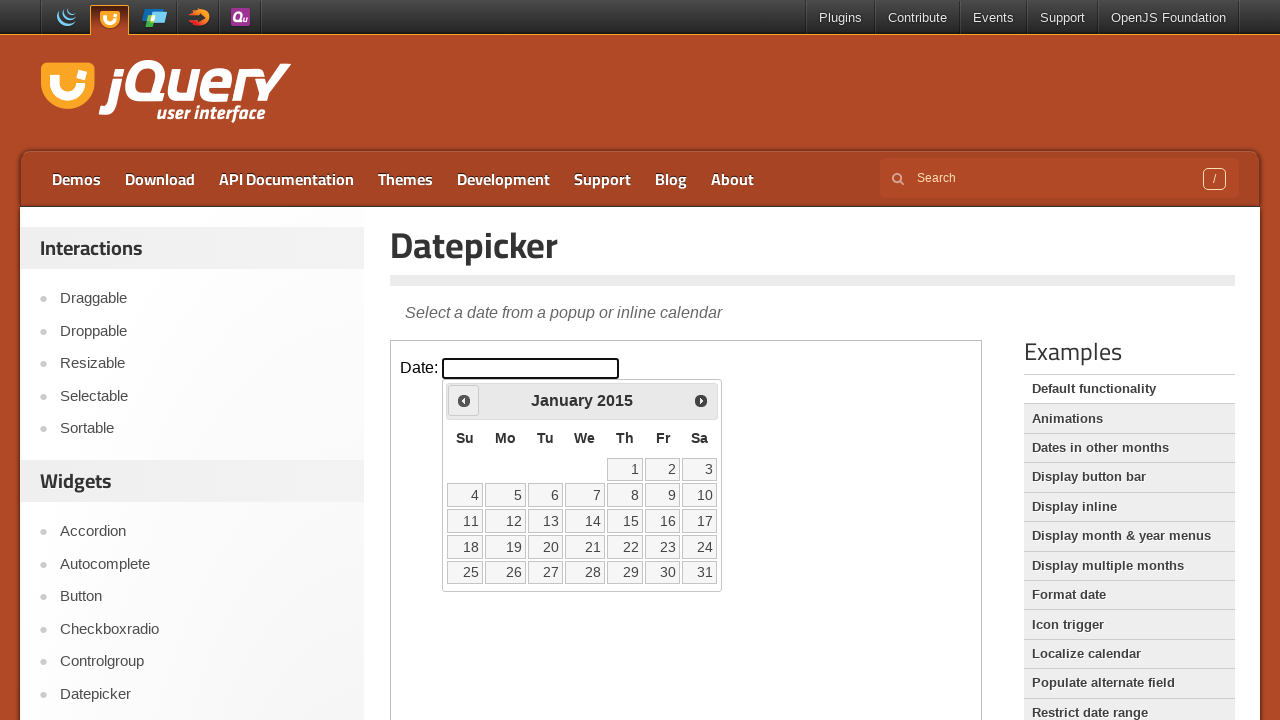

Clicked previous month button to navigate backward at (464, 400) on iframe >> nth=0 >> internal:control=enter-frame >> span.ui-icon.ui-icon-circle-t
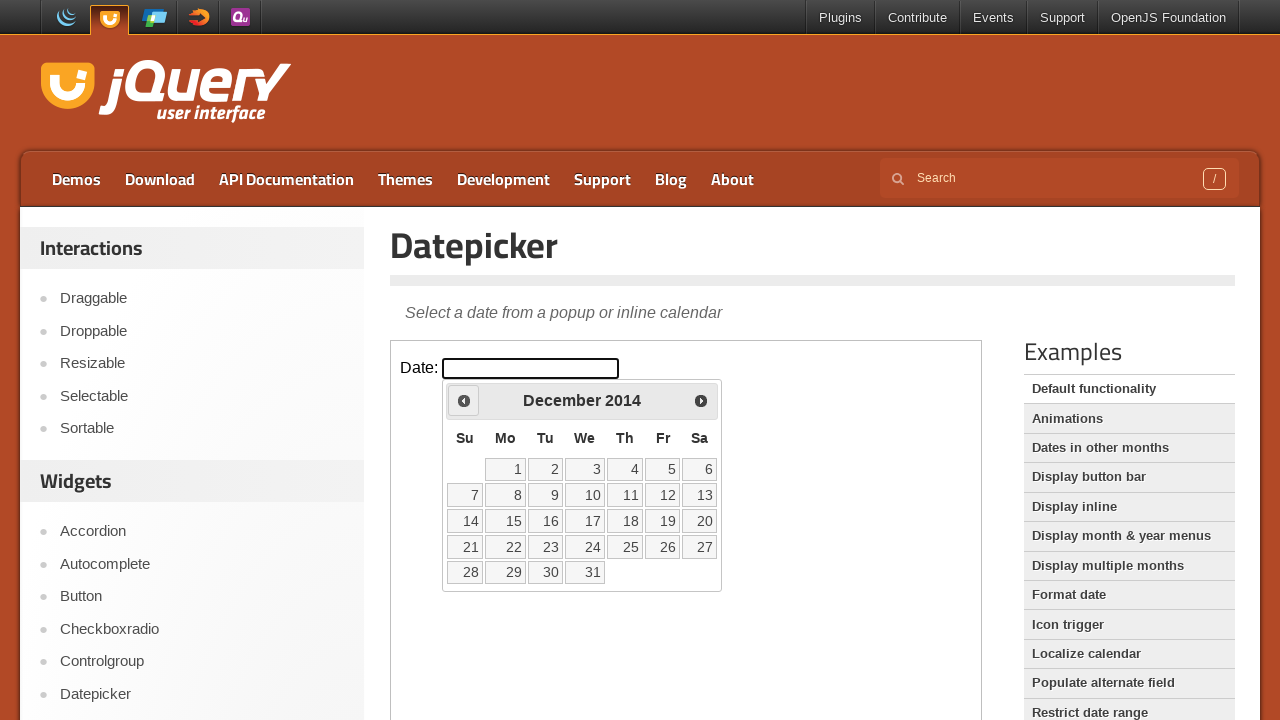

Retrieved current date: December 2014
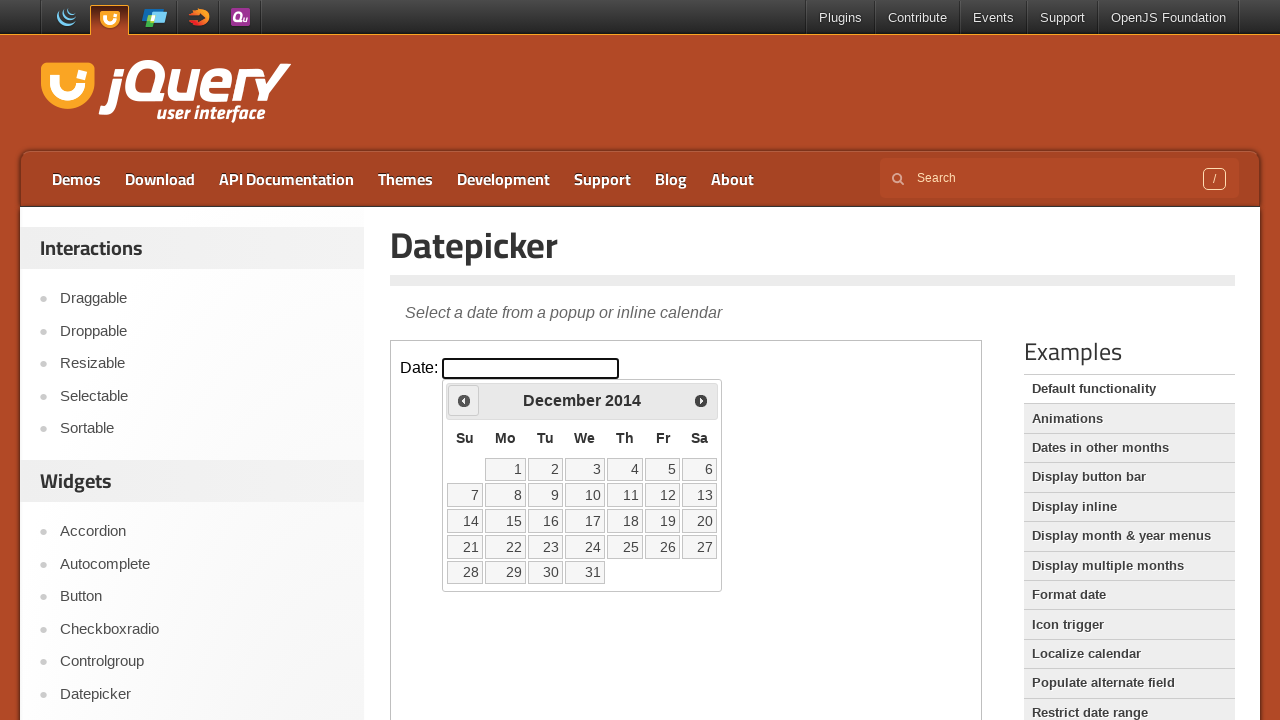

Clicked previous month button to navigate backward at (464, 400) on iframe >> nth=0 >> internal:control=enter-frame >> span.ui-icon.ui-icon-circle-t
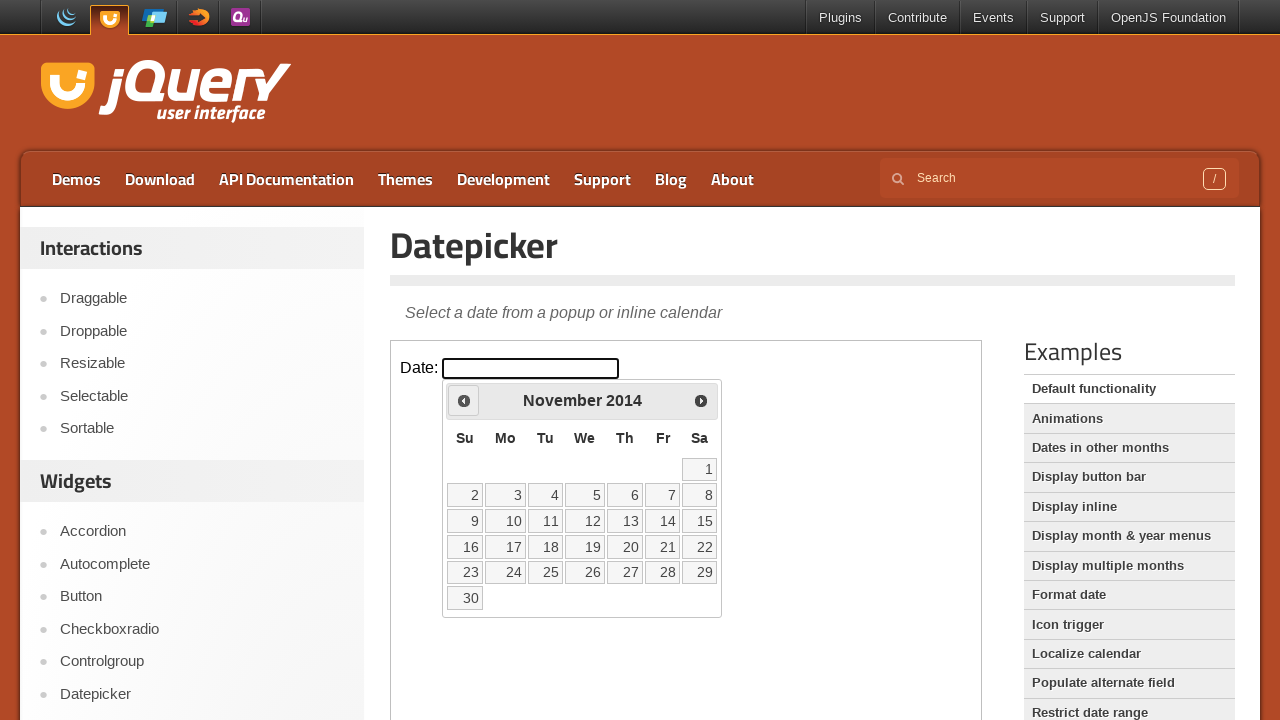

Retrieved current date: November 2014
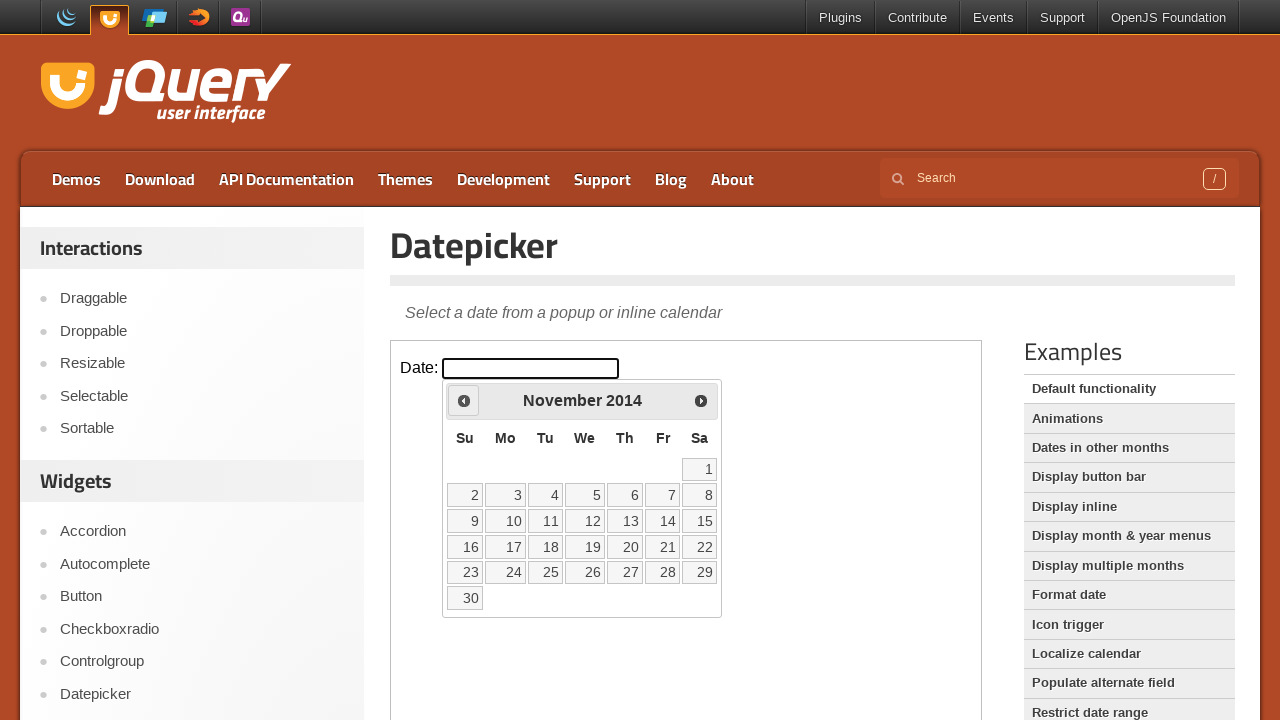

Clicked previous month button to navigate backward at (464, 400) on iframe >> nth=0 >> internal:control=enter-frame >> span.ui-icon.ui-icon-circle-t
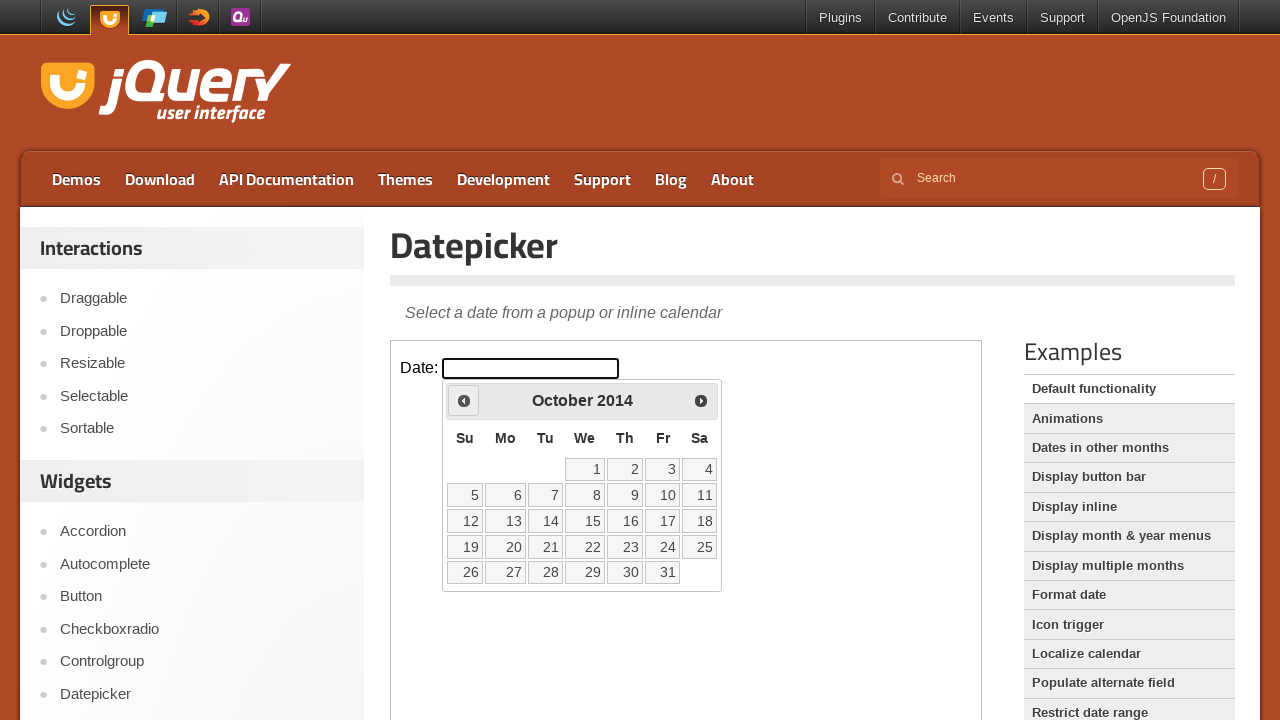

Retrieved current date: October 2014
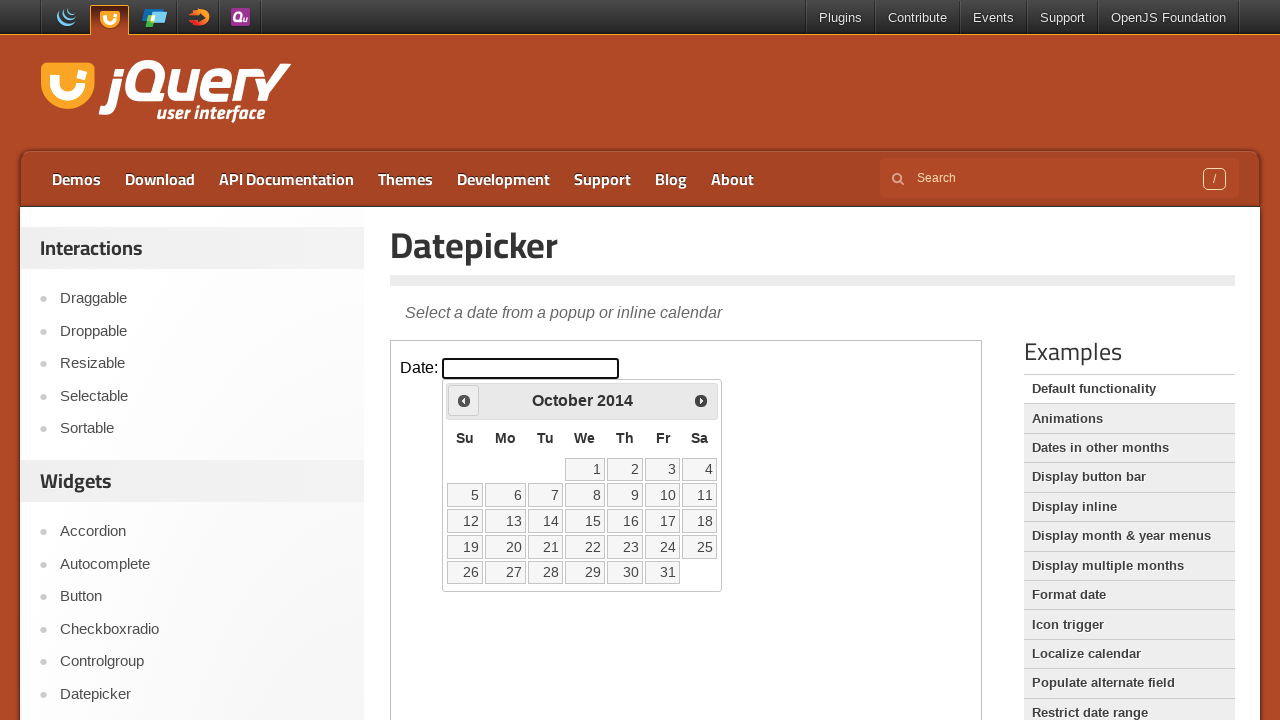

Clicked previous month button to navigate backward at (464, 400) on iframe >> nth=0 >> internal:control=enter-frame >> span.ui-icon.ui-icon-circle-t
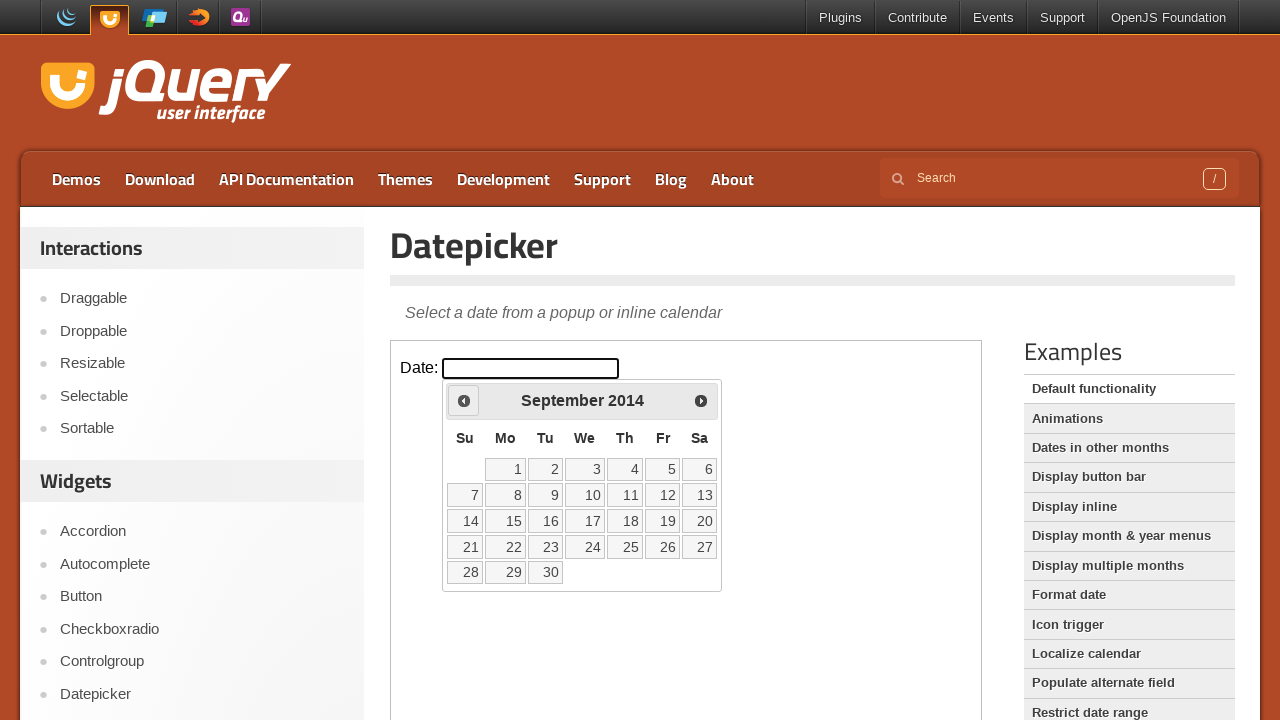

Retrieved current date: September 2014
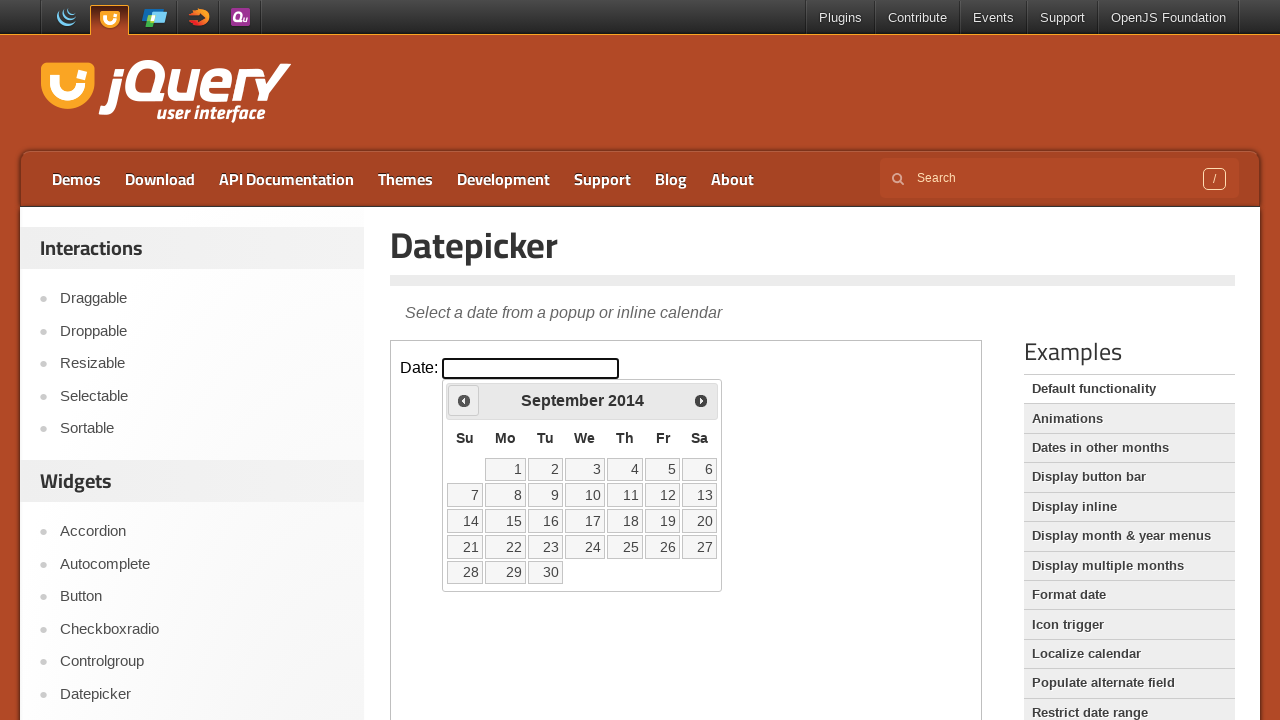

Clicked previous month button to navigate backward at (464, 400) on iframe >> nth=0 >> internal:control=enter-frame >> span.ui-icon.ui-icon-circle-t
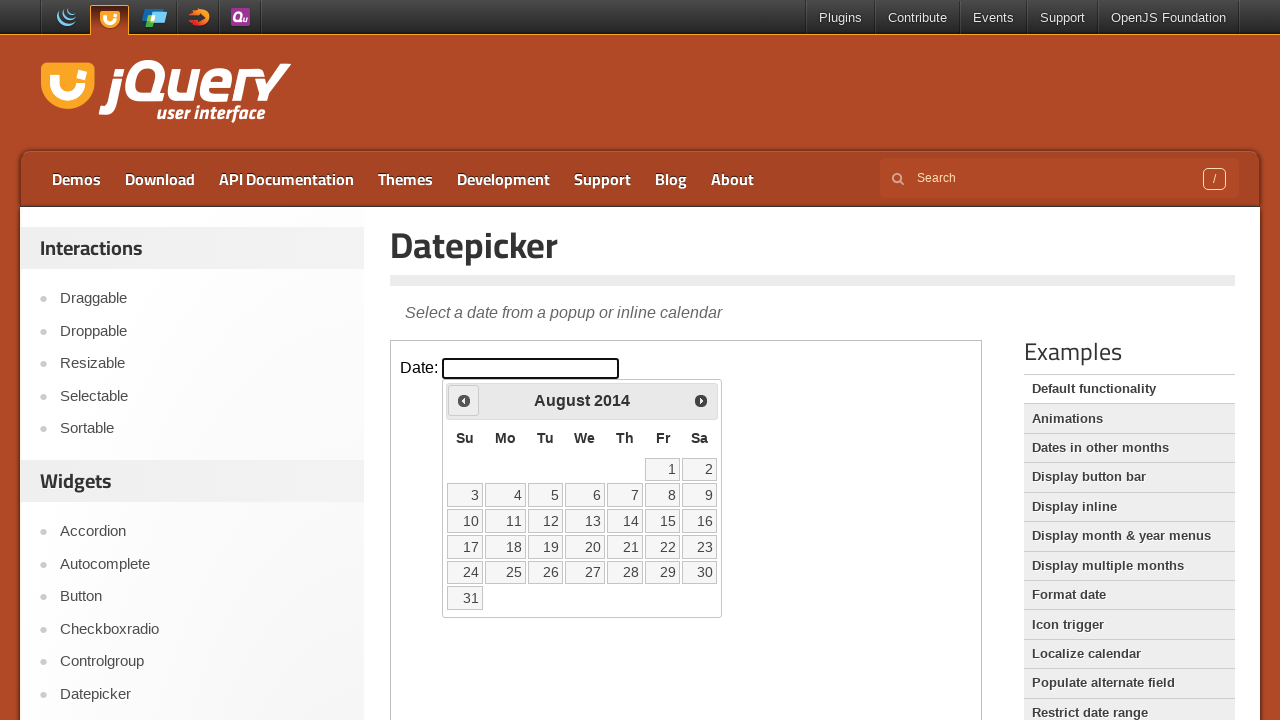

Retrieved current date: August 2014
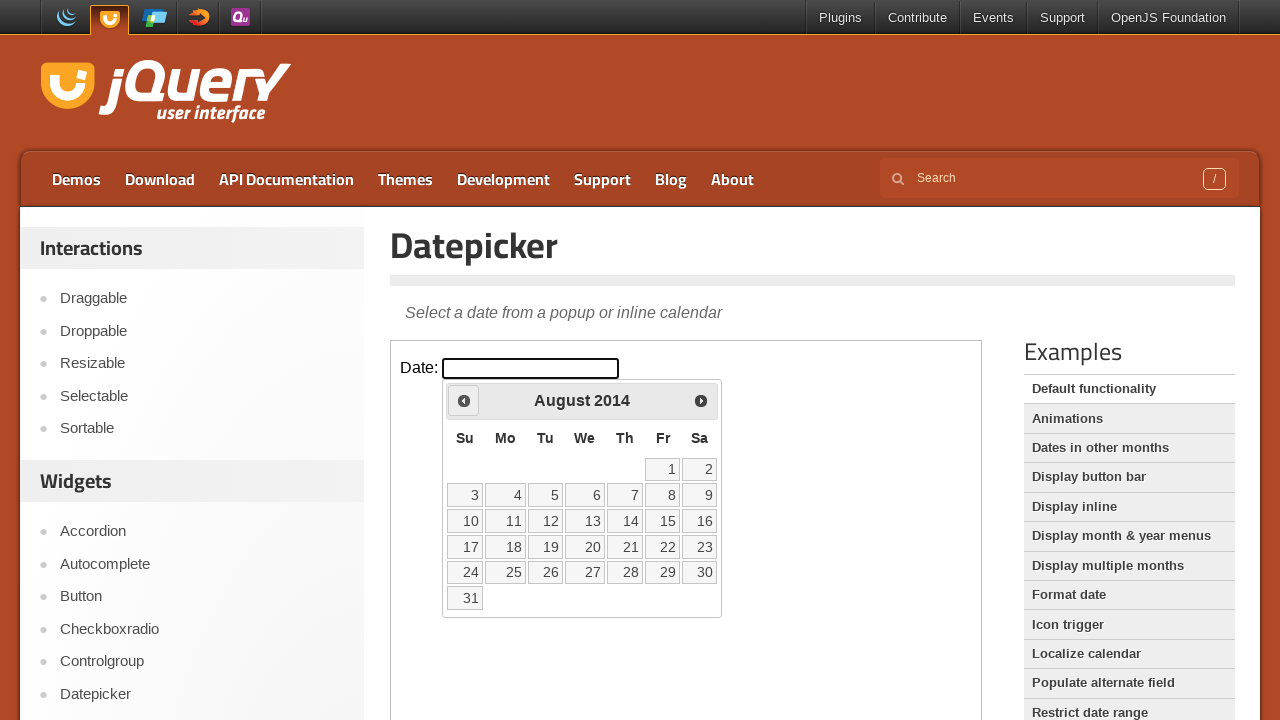

Clicked previous month button to navigate backward at (464, 400) on iframe >> nth=0 >> internal:control=enter-frame >> span.ui-icon.ui-icon-circle-t
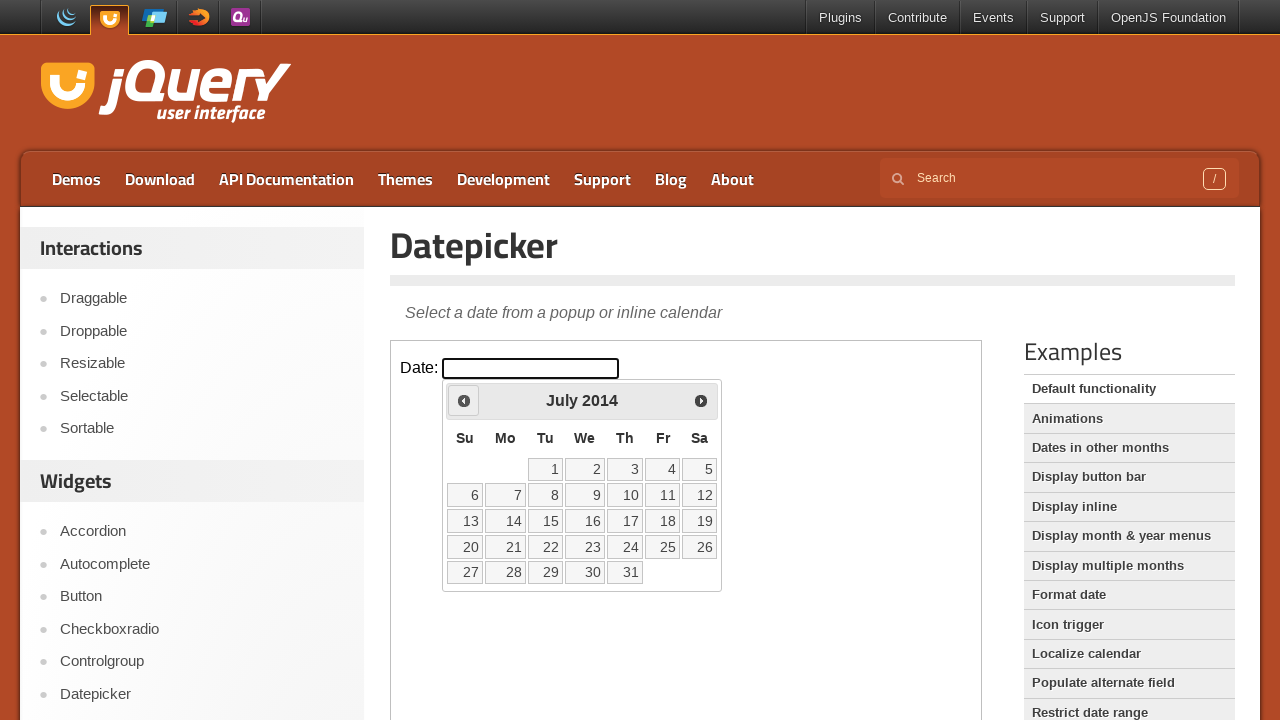

Retrieved current date: July 2014
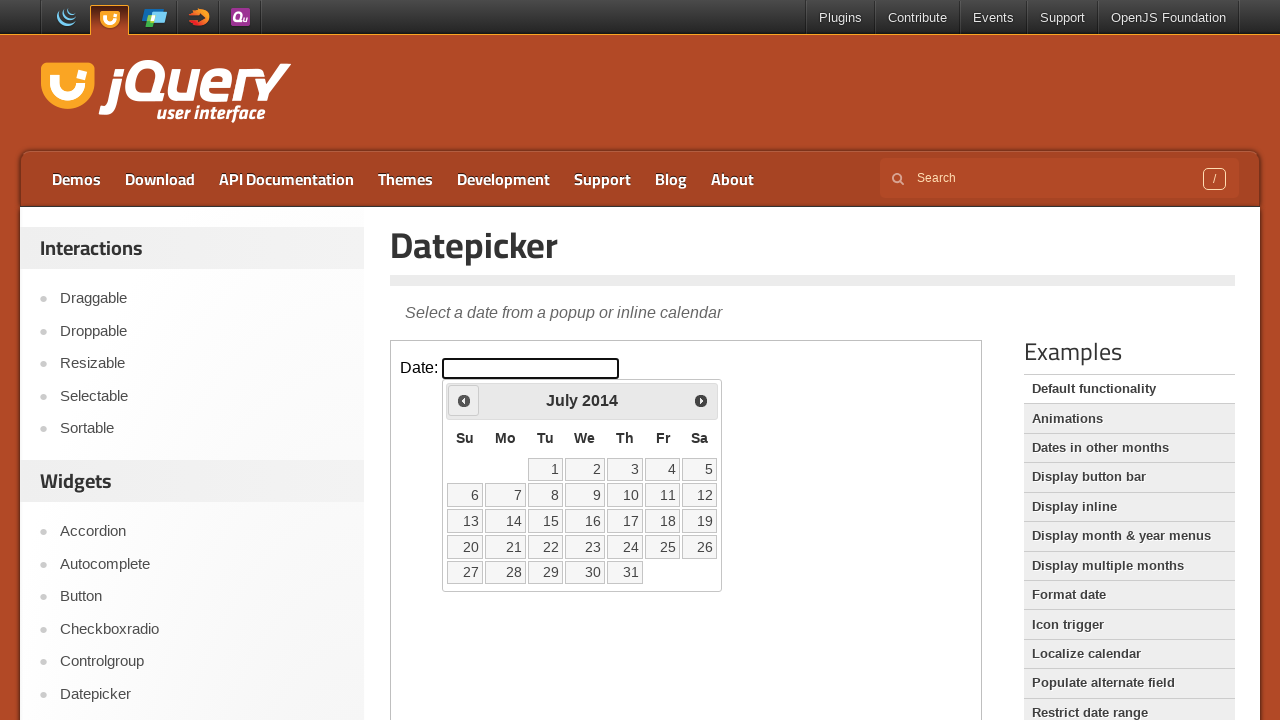

Clicked previous month button to navigate backward at (464, 400) on iframe >> nth=0 >> internal:control=enter-frame >> span.ui-icon.ui-icon-circle-t
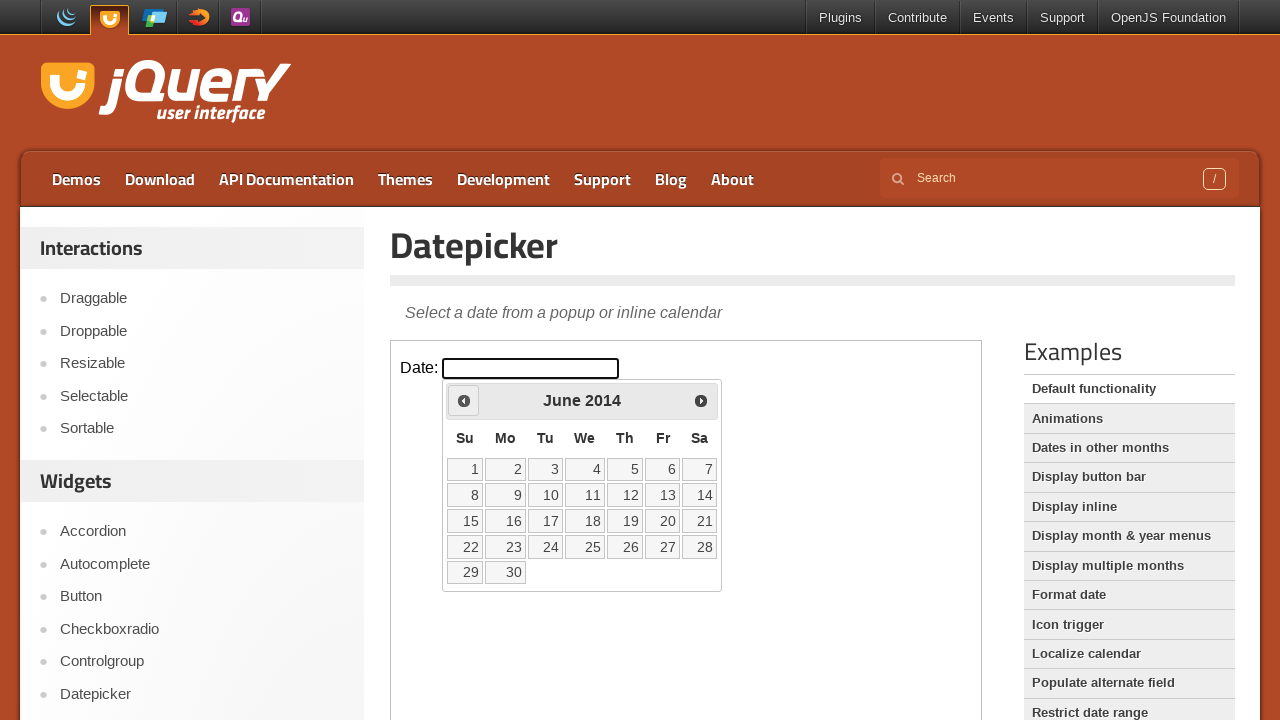

Retrieved current date: June 2014
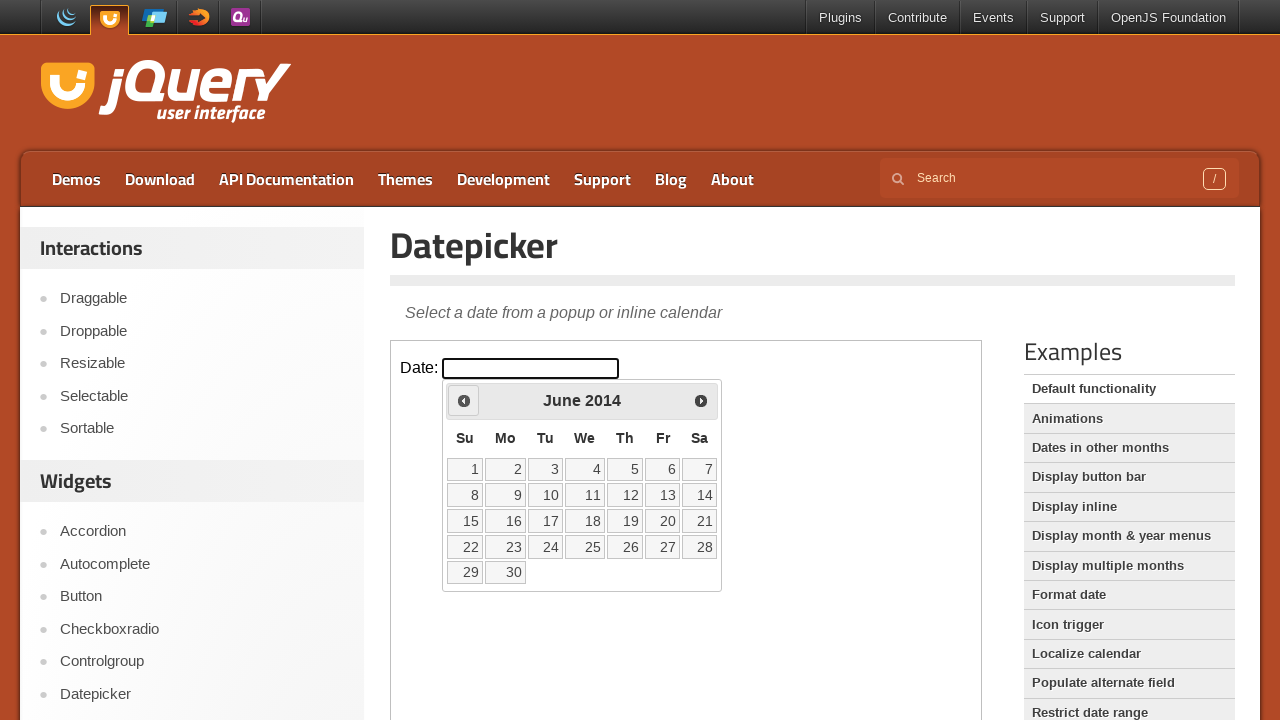

Clicked previous month button to navigate backward at (464, 400) on iframe >> nth=0 >> internal:control=enter-frame >> span.ui-icon.ui-icon-circle-t
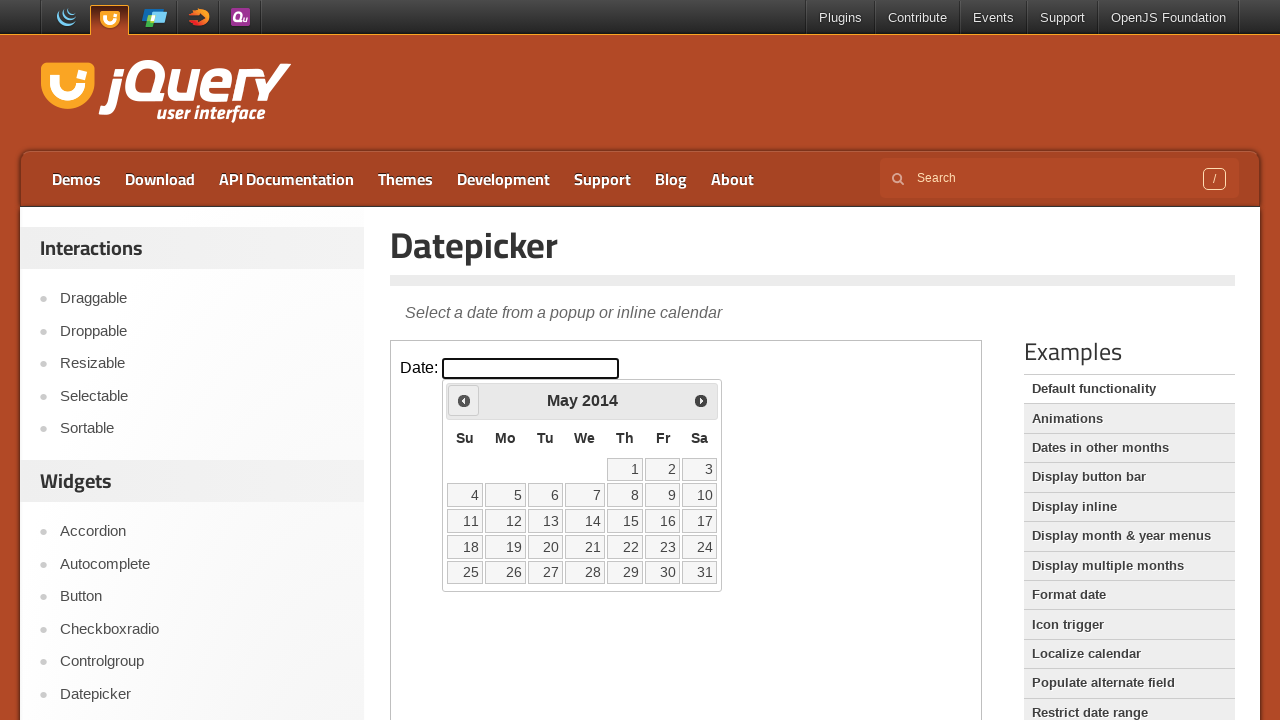

Retrieved current date: May 2014
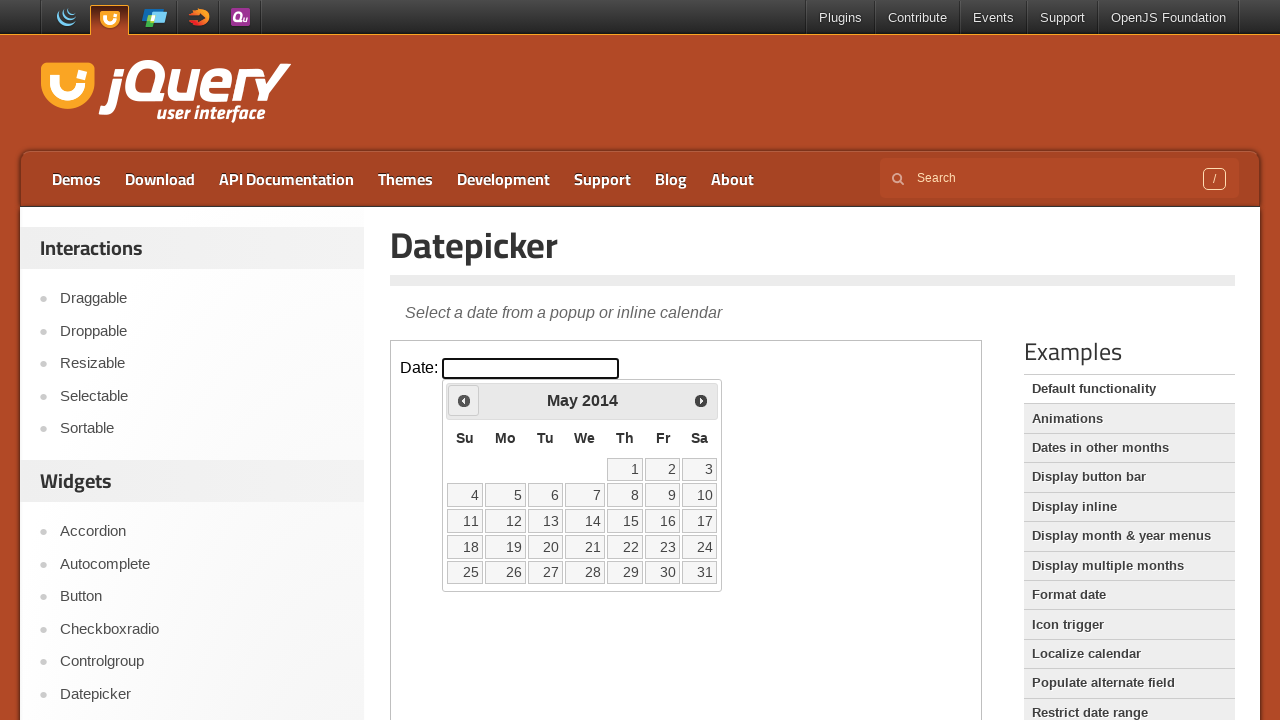

Clicked previous month button to navigate backward at (464, 400) on iframe >> nth=0 >> internal:control=enter-frame >> span.ui-icon.ui-icon-circle-t
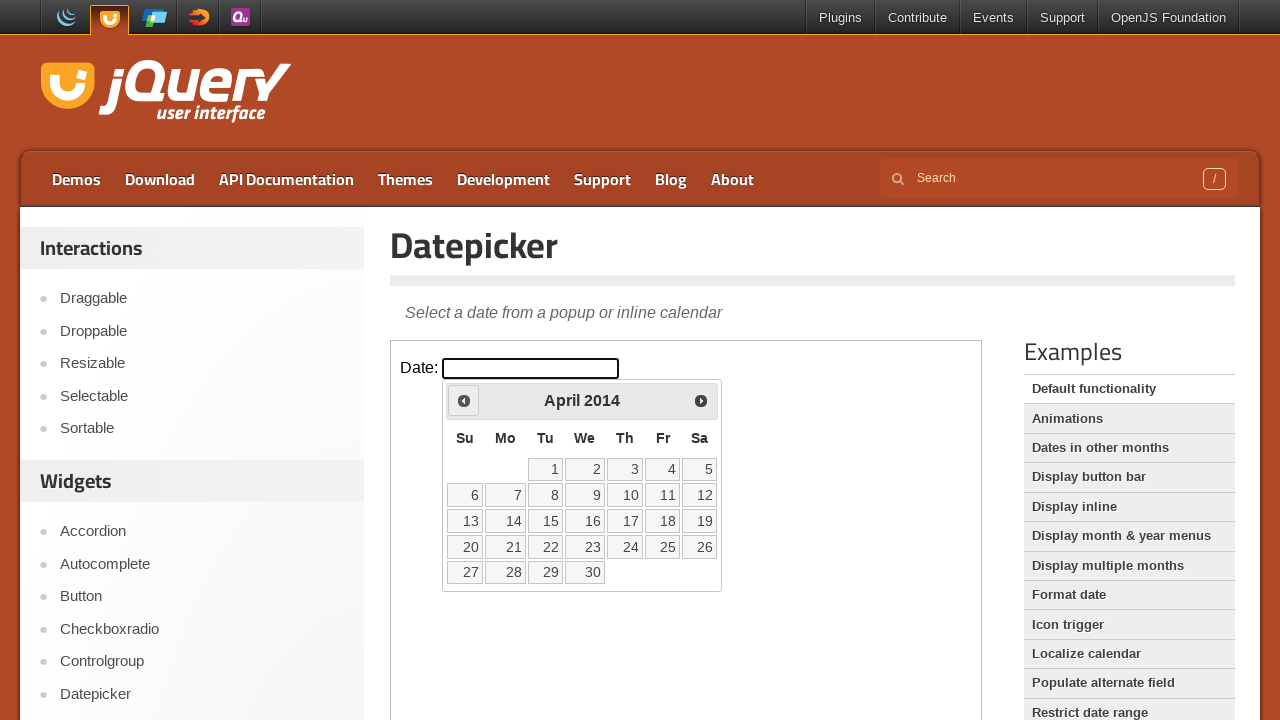

Retrieved current date: April 2014
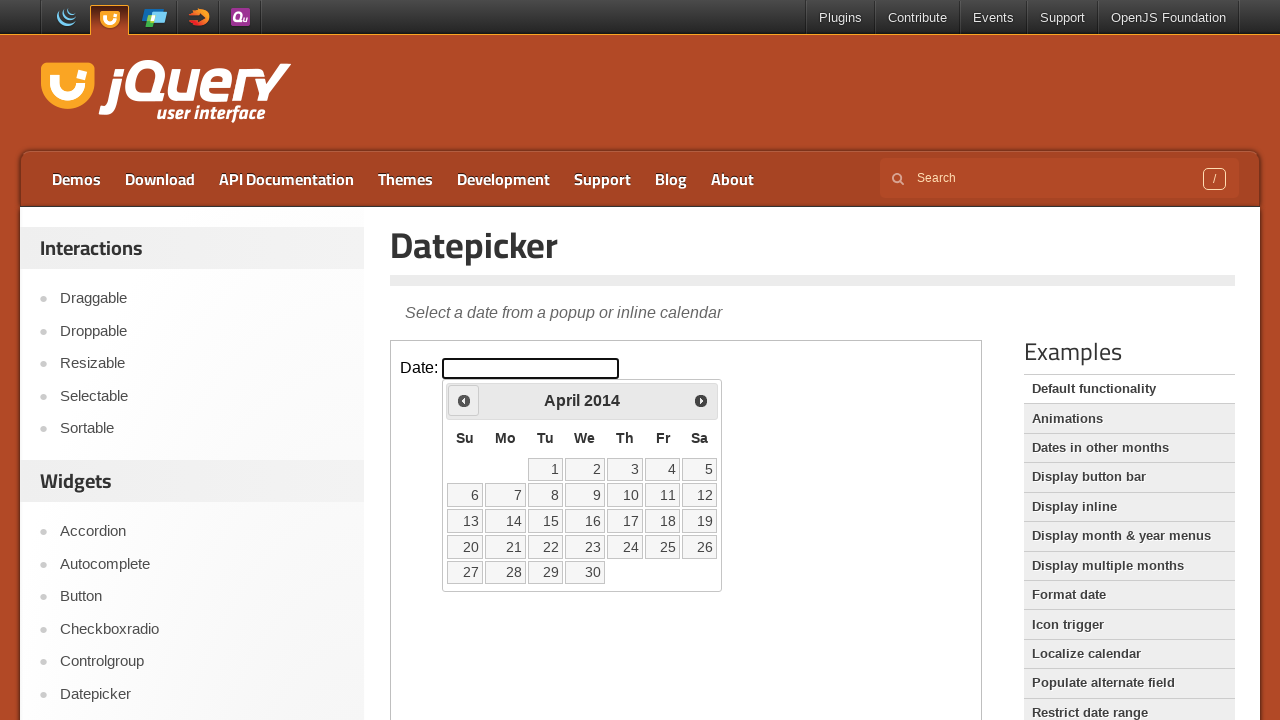

Clicked previous month button to navigate backward at (464, 400) on iframe >> nth=0 >> internal:control=enter-frame >> span.ui-icon.ui-icon-circle-t
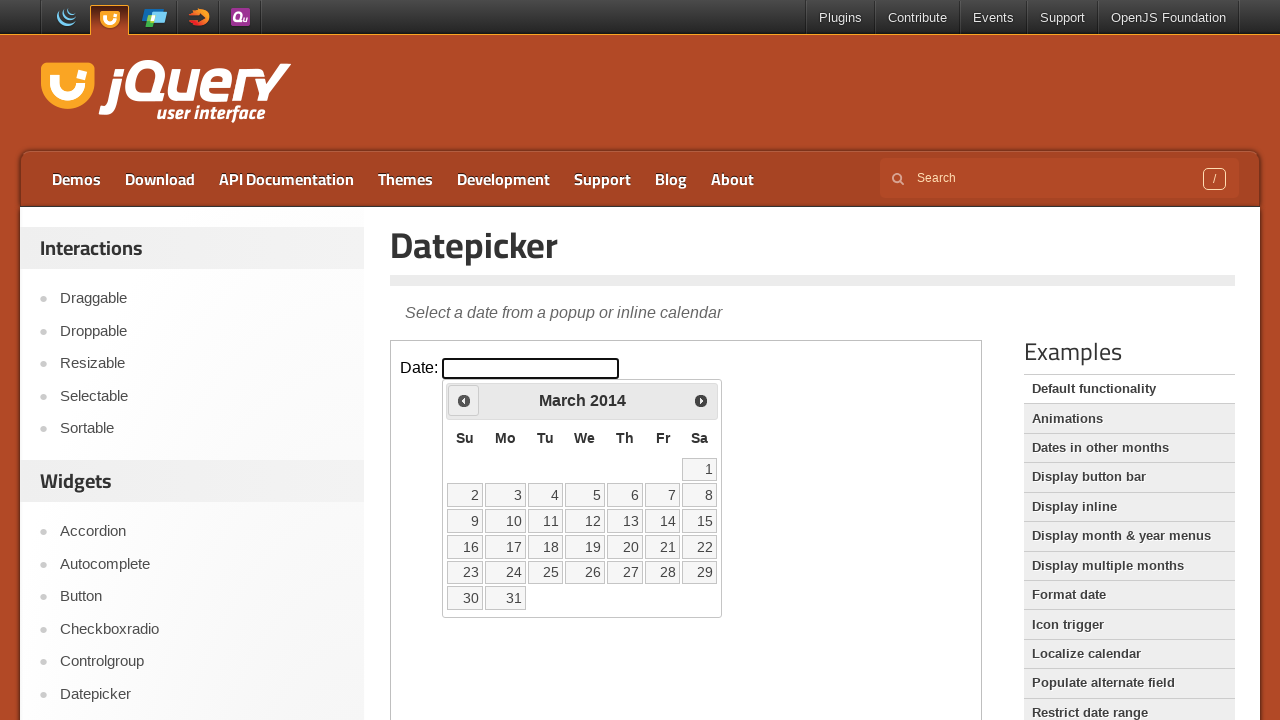

Retrieved current date: March 2014
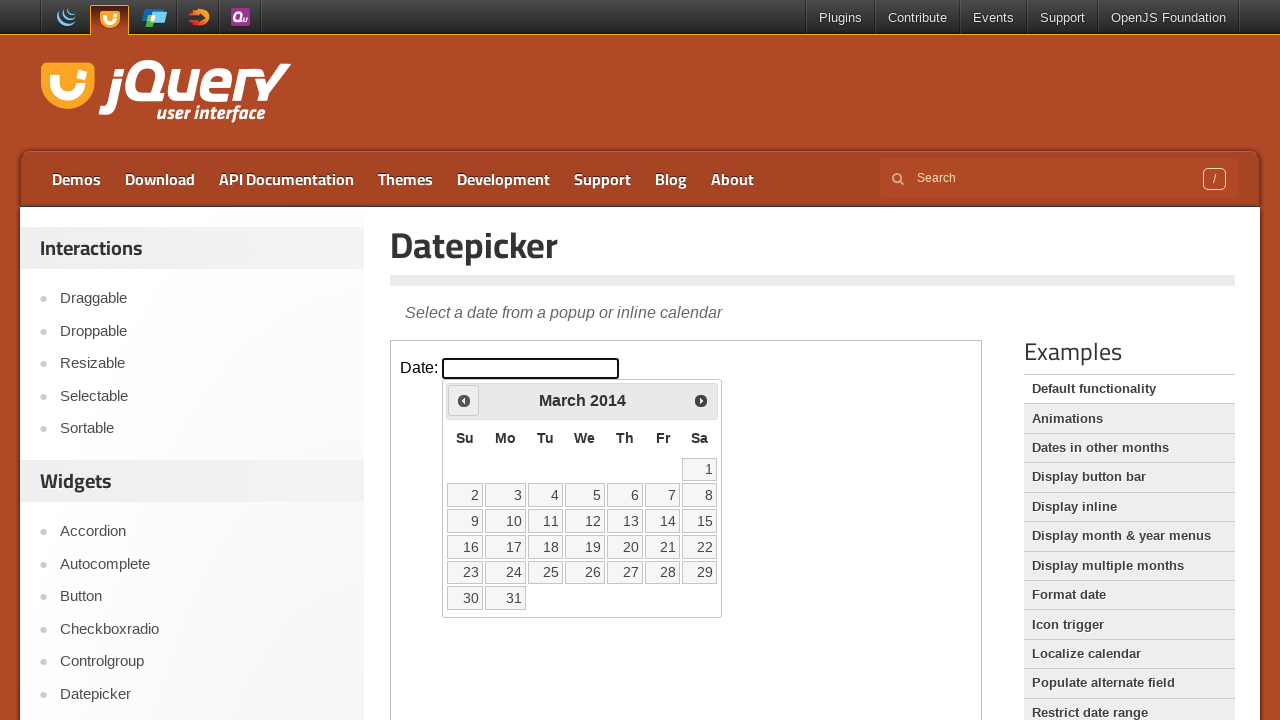

Clicked previous month button to navigate backward at (464, 400) on iframe >> nth=0 >> internal:control=enter-frame >> span.ui-icon.ui-icon-circle-t
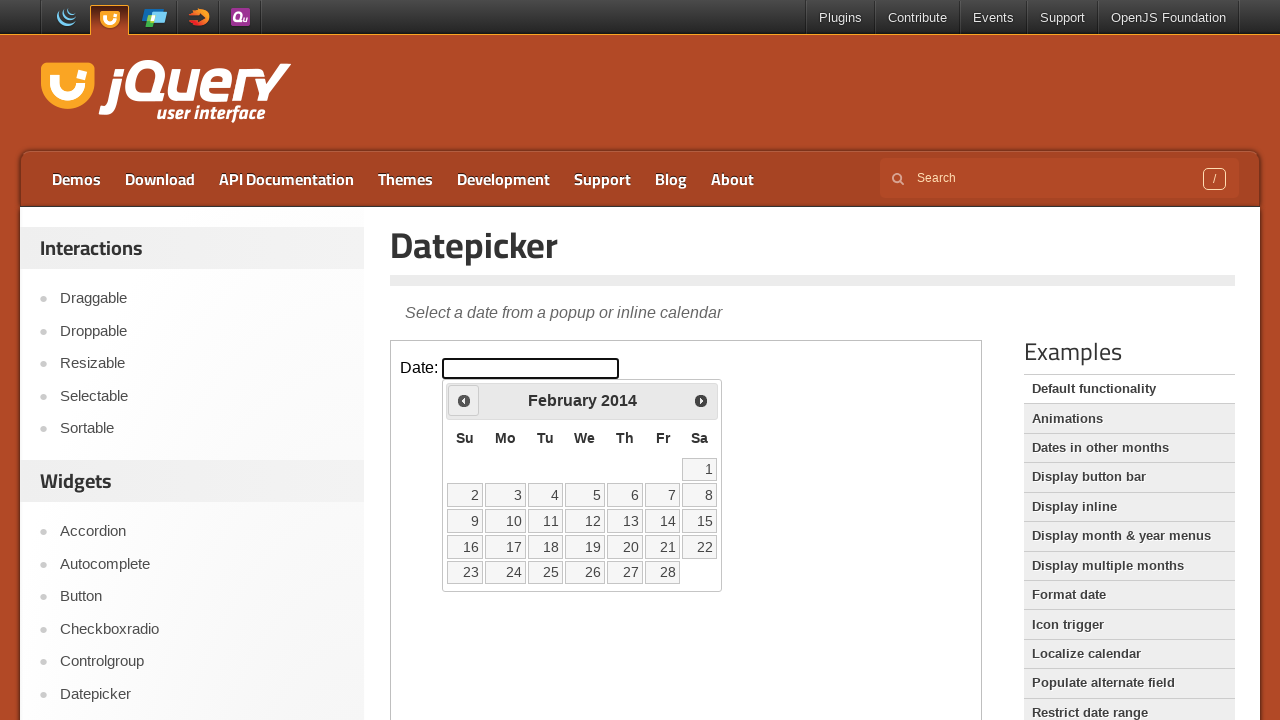

Retrieved current date: February 2014
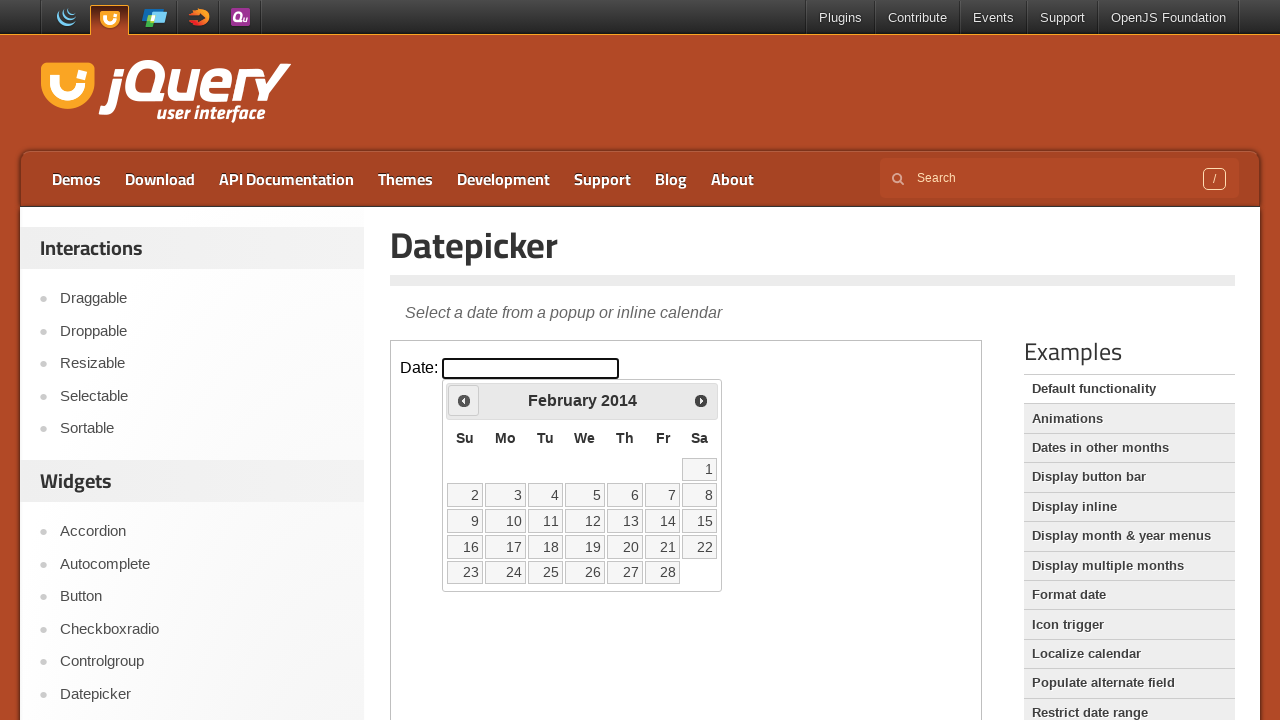

Clicked previous month button to navigate backward at (464, 400) on iframe >> nth=0 >> internal:control=enter-frame >> span.ui-icon.ui-icon-circle-t
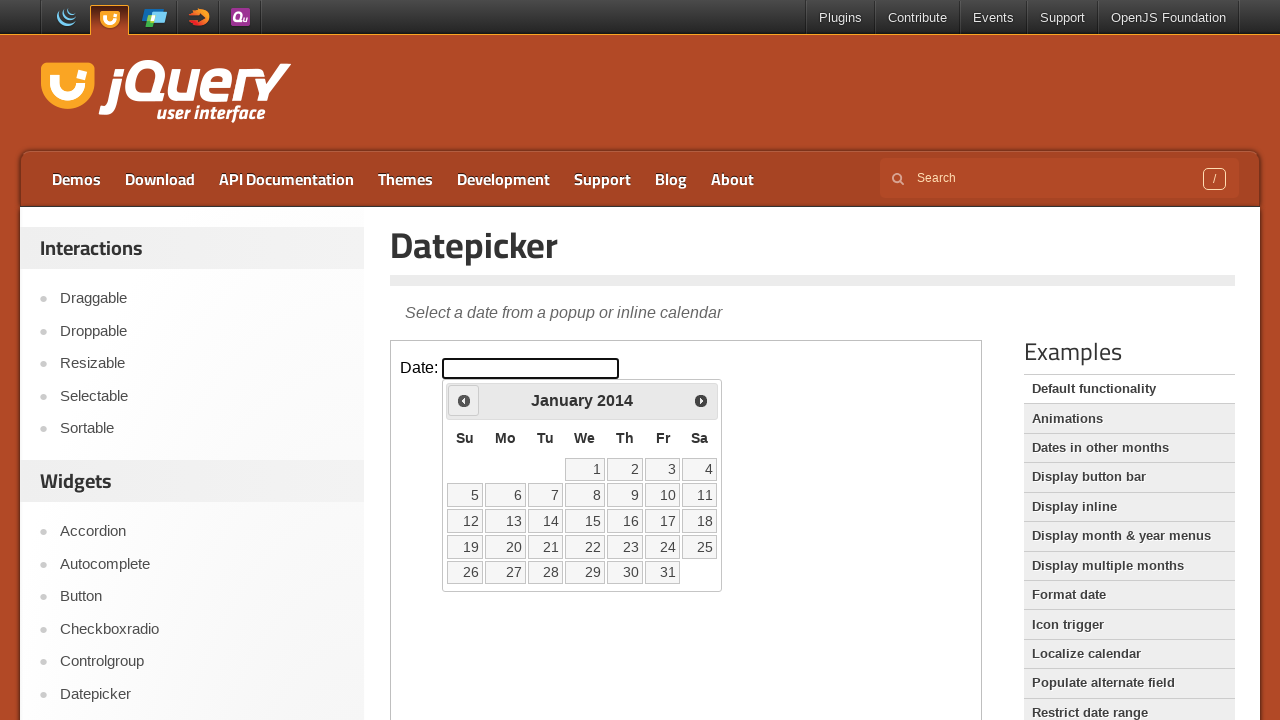

Retrieved current date: January 2014
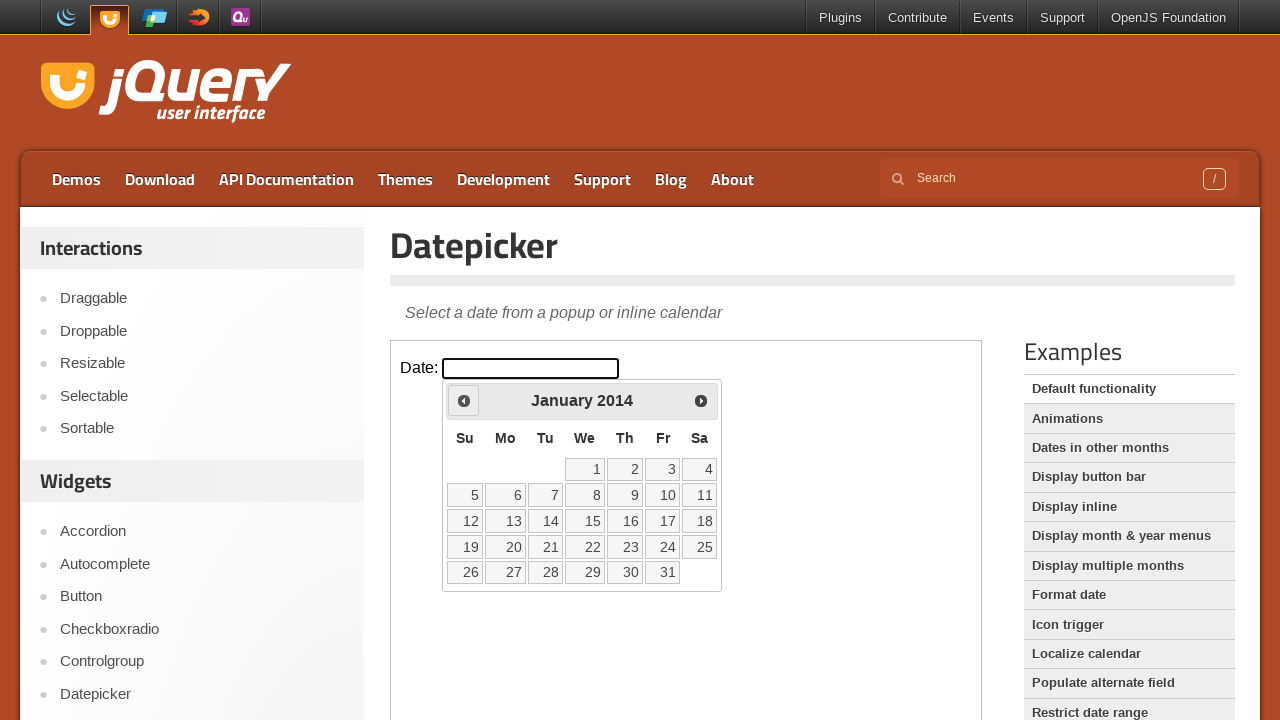

Clicked previous month button to navigate backward at (464, 400) on iframe >> nth=0 >> internal:control=enter-frame >> span.ui-icon.ui-icon-circle-t
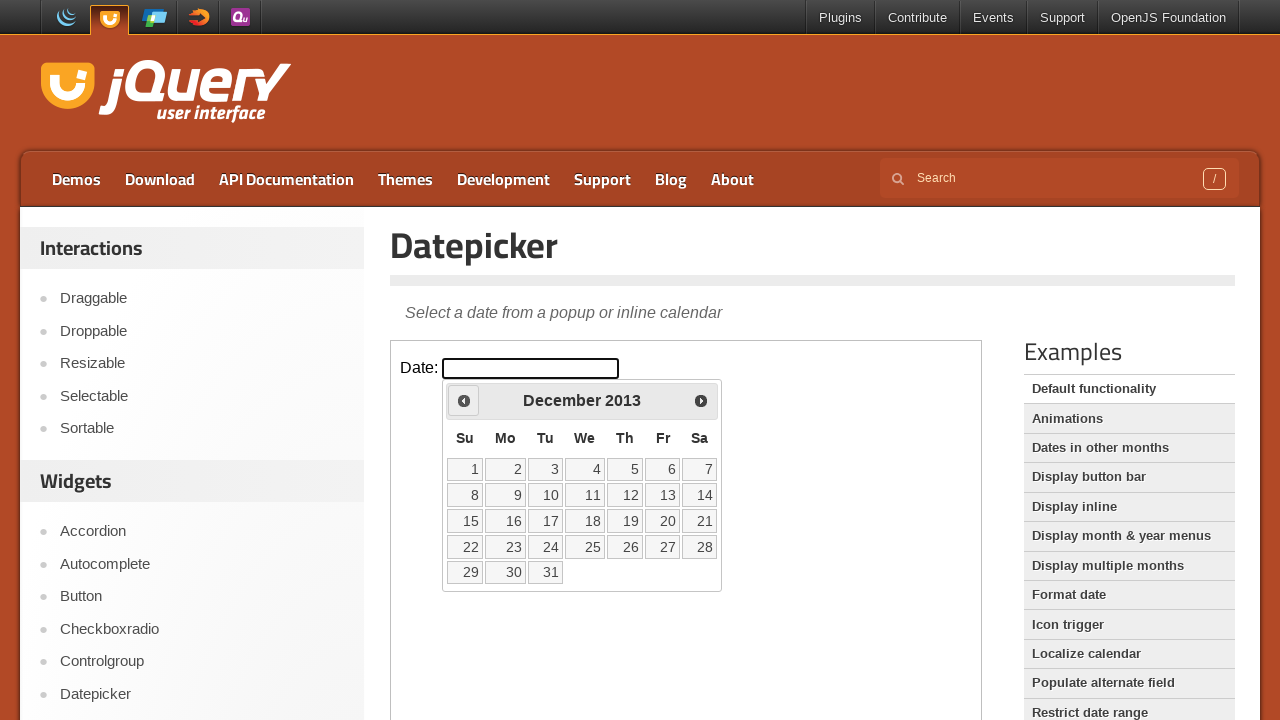

Retrieved current date: December 2013
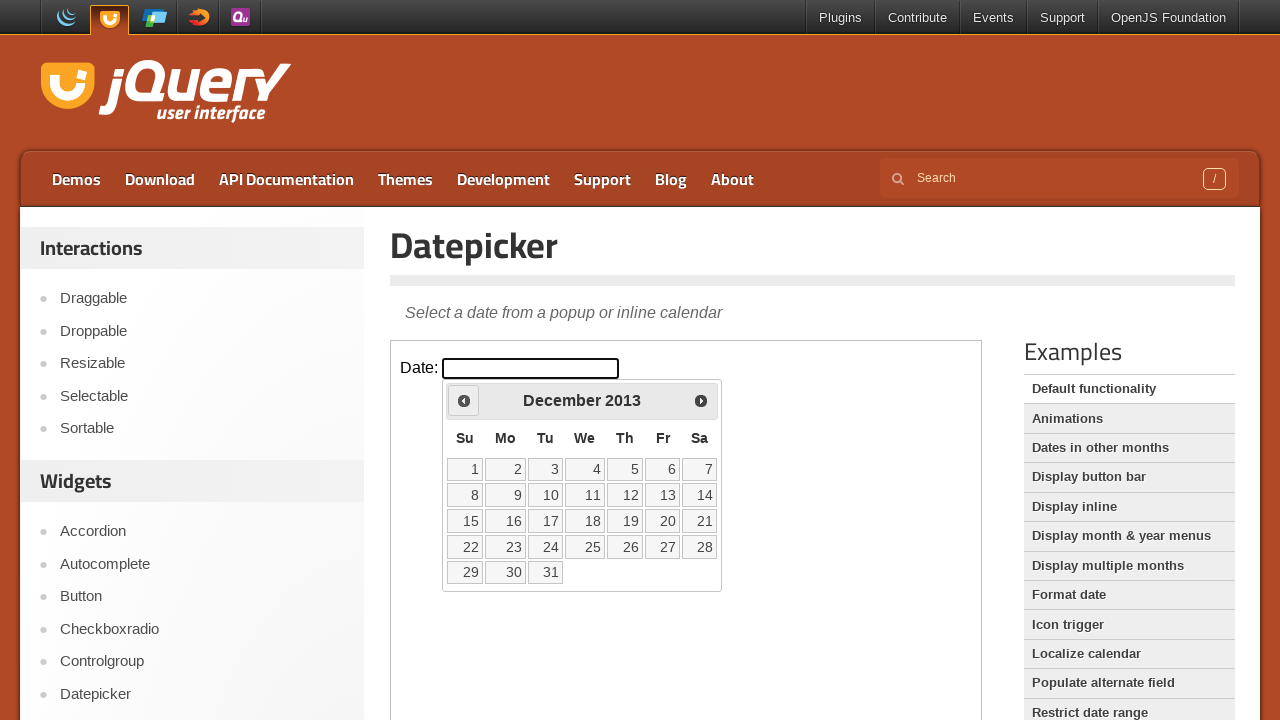

Clicked previous month button to navigate backward at (464, 400) on iframe >> nth=0 >> internal:control=enter-frame >> span.ui-icon.ui-icon-circle-t
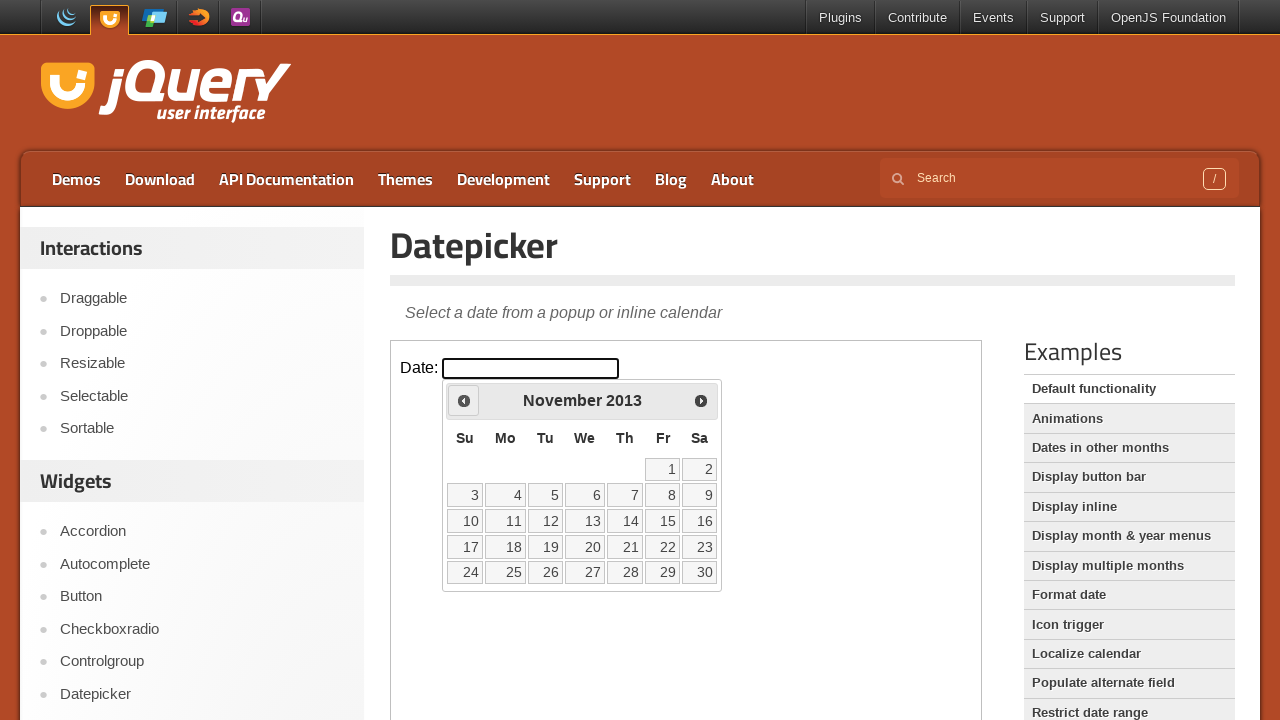

Retrieved current date: November 2013
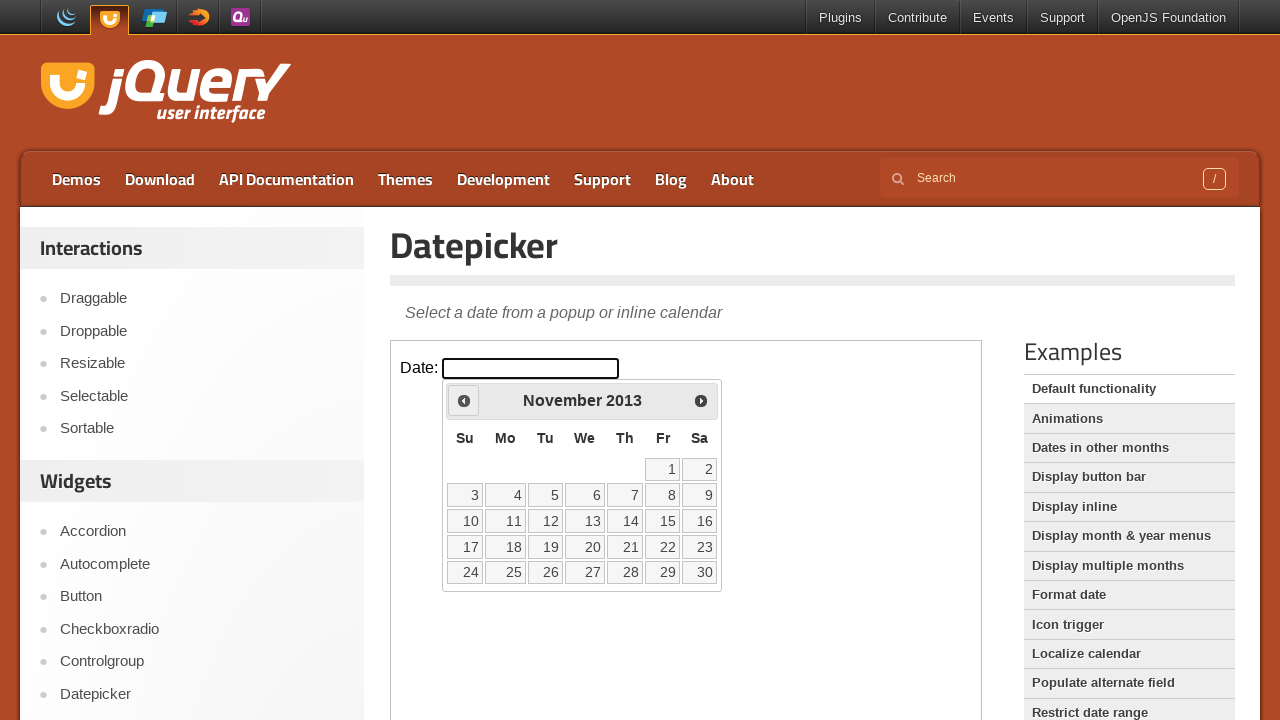

Clicked previous month button to navigate backward at (464, 400) on iframe >> nth=0 >> internal:control=enter-frame >> span.ui-icon.ui-icon-circle-t
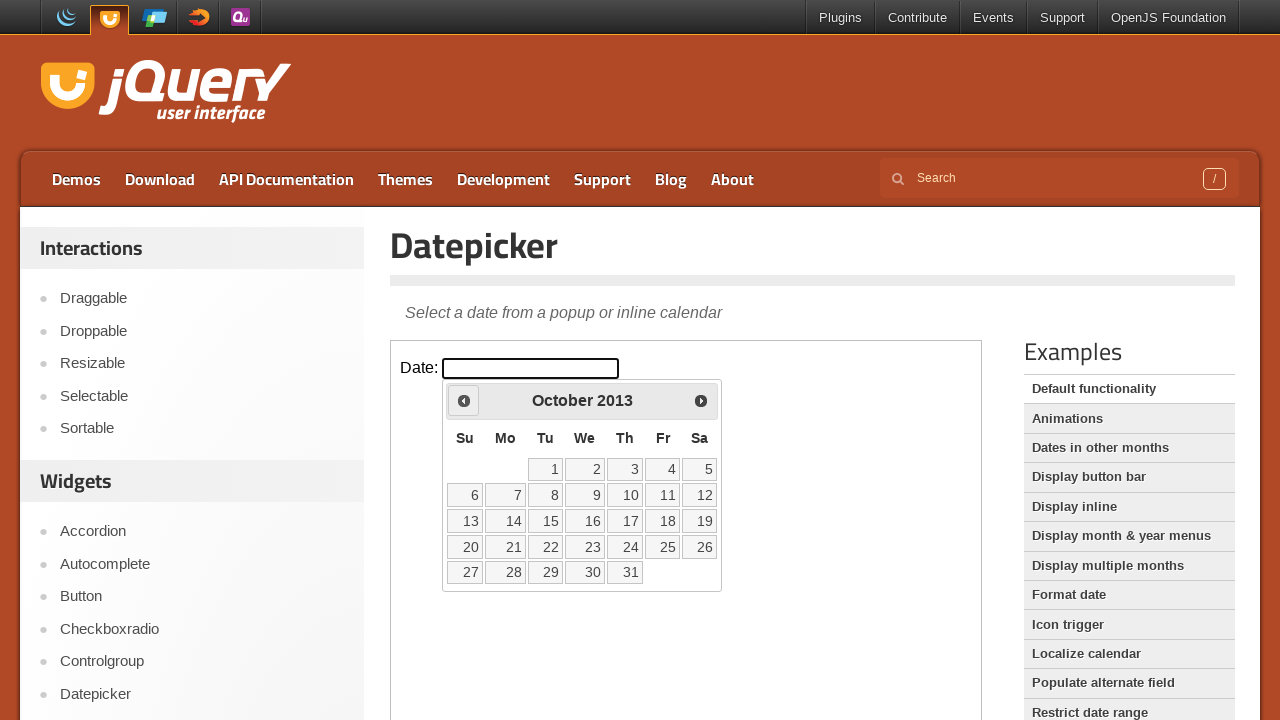

Retrieved current date: October 2013
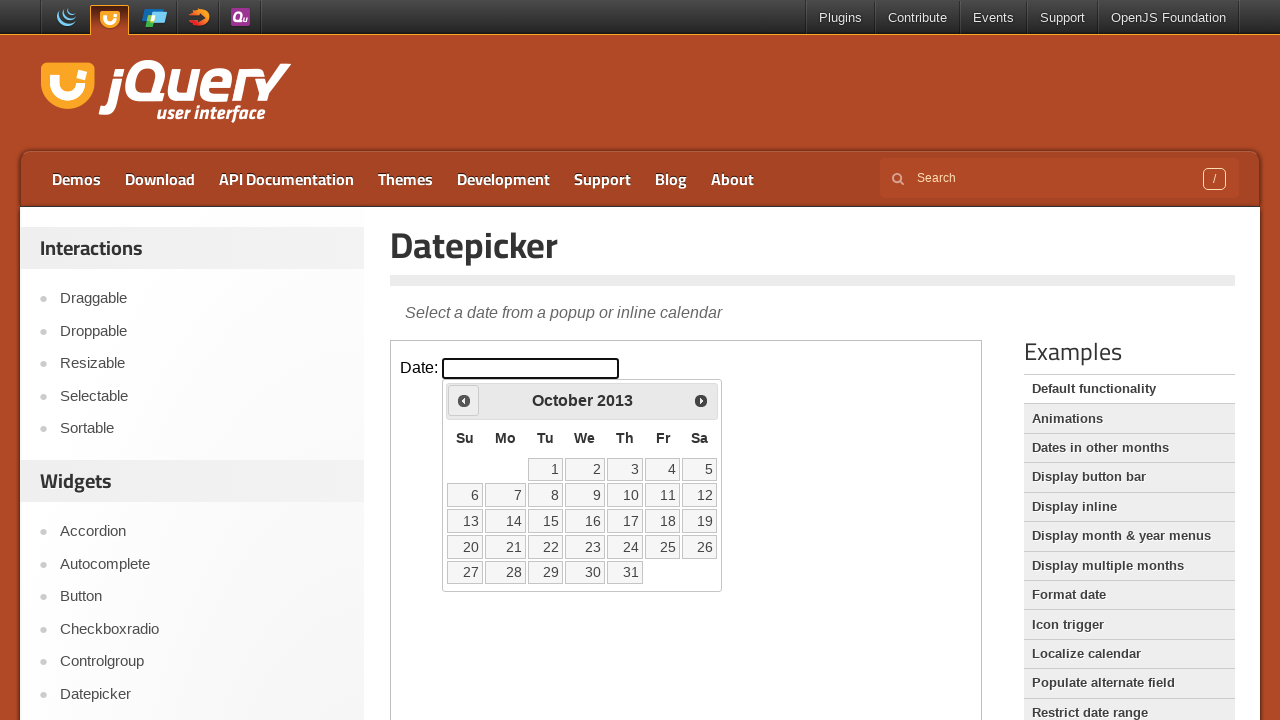

Clicked previous month button to navigate backward at (464, 400) on iframe >> nth=0 >> internal:control=enter-frame >> span.ui-icon.ui-icon-circle-t
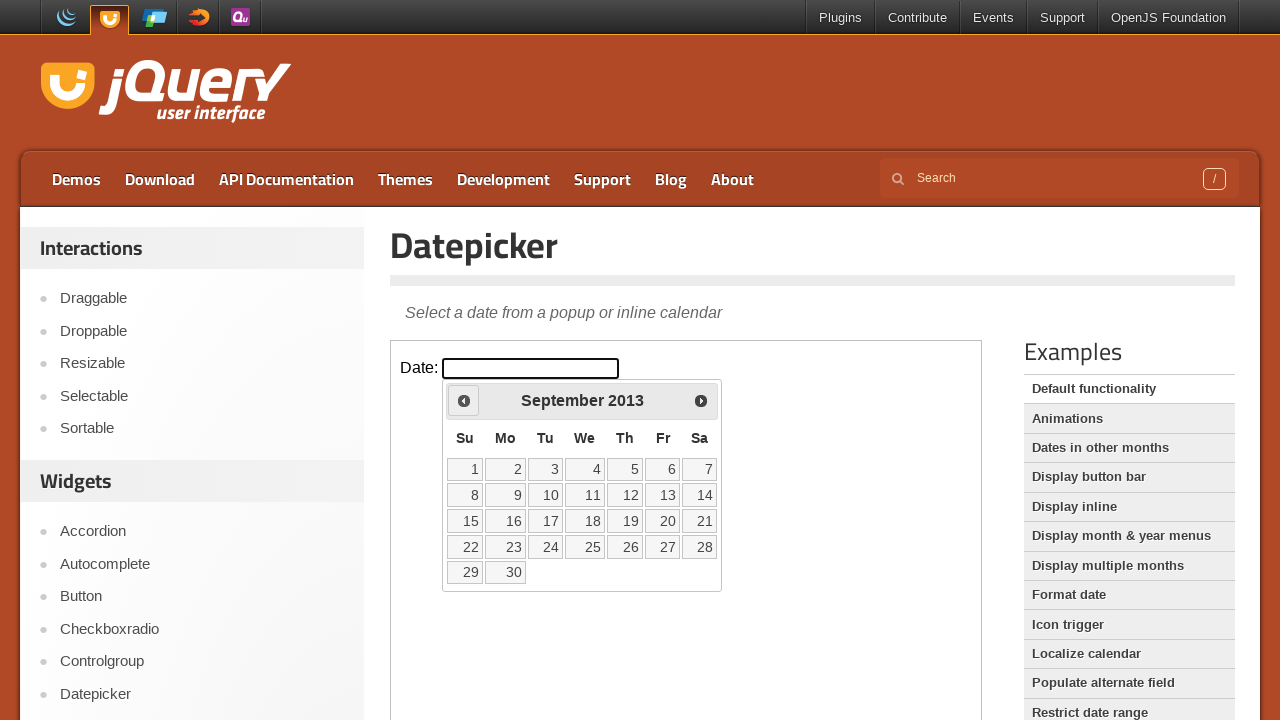

Retrieved current date: September 2013
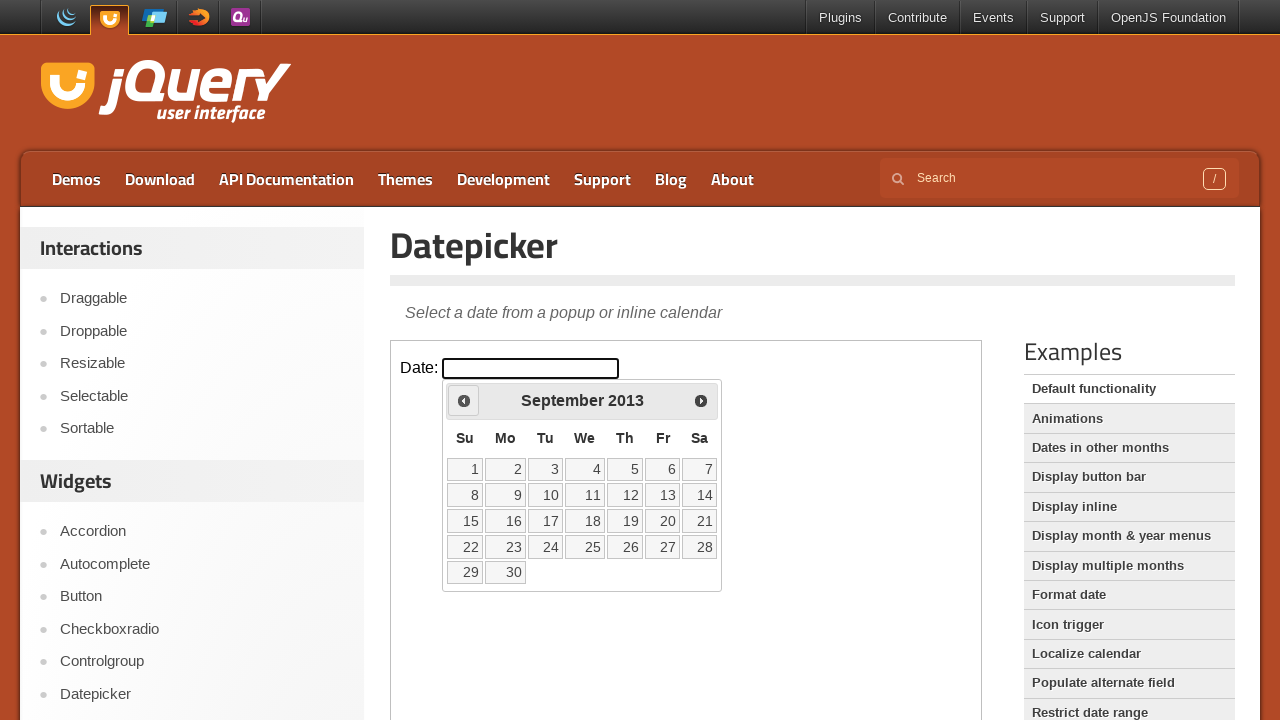

Clicked previous month button to navigate backward at (464, 400) on iframe >> nth=0 >> internal:control=enter-frame >> span.ui-icon.ui-icon-circle-t
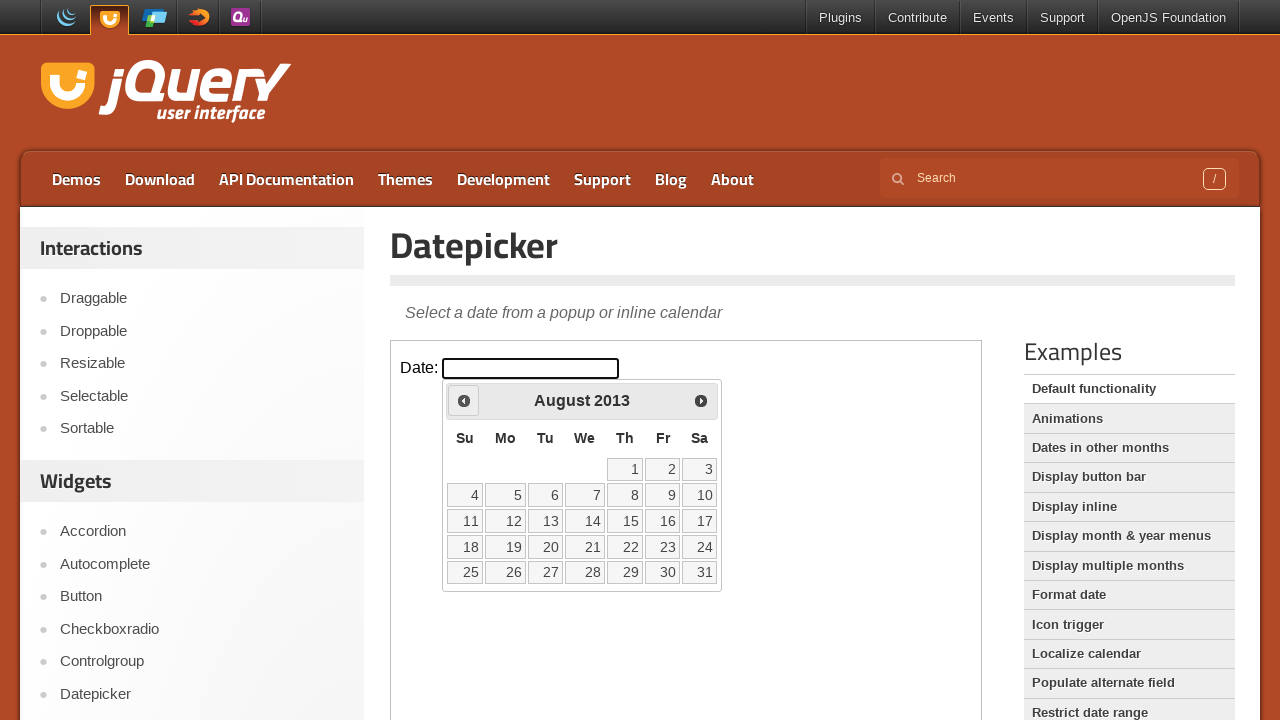

Retrieved current date: August 2013
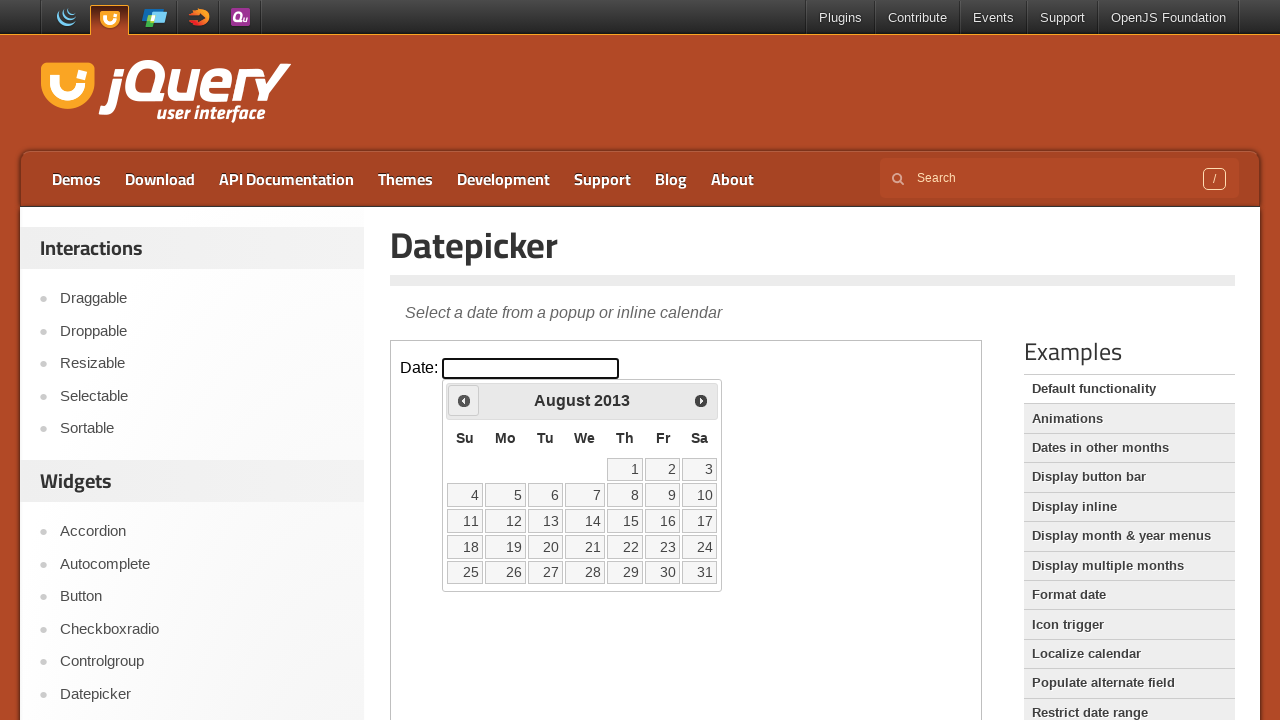

Clicked previous month button to navigate backward at (464, 400) on iframe >> nth=0 >> internal:control=enter-frame >> span.ui-icon.ui-icon-circle-t
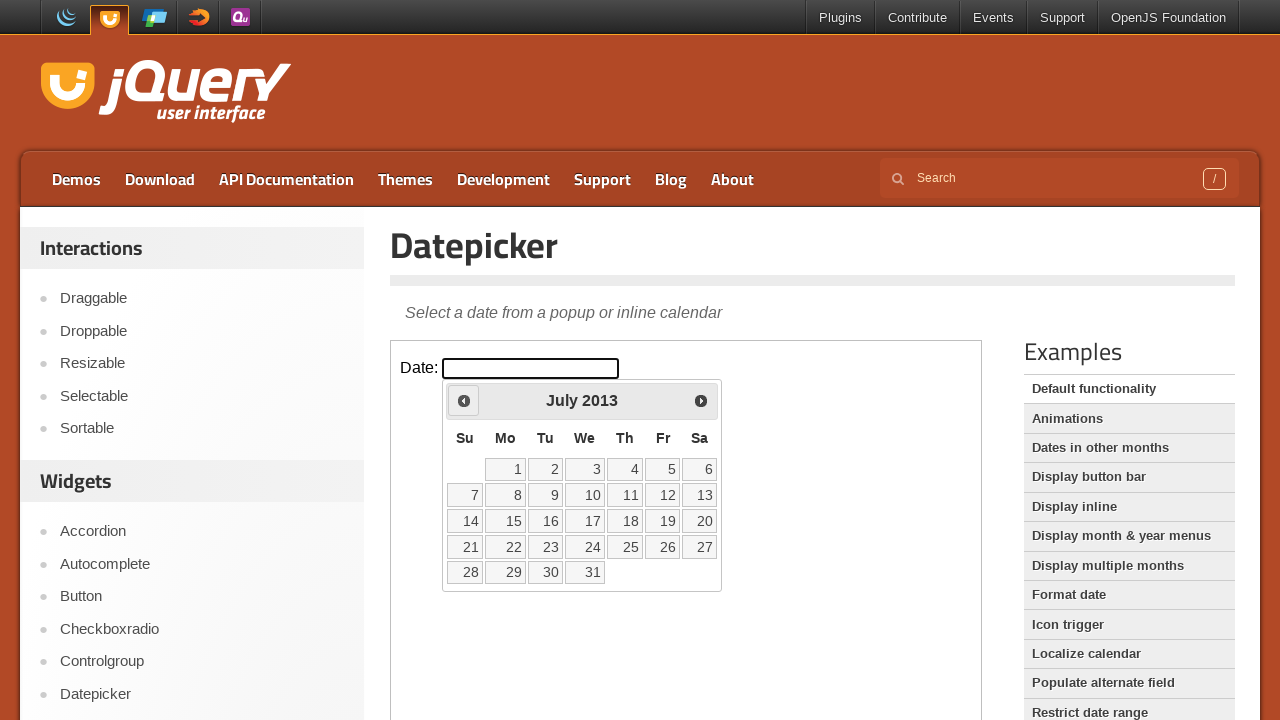

Retrieved current date: July 2013
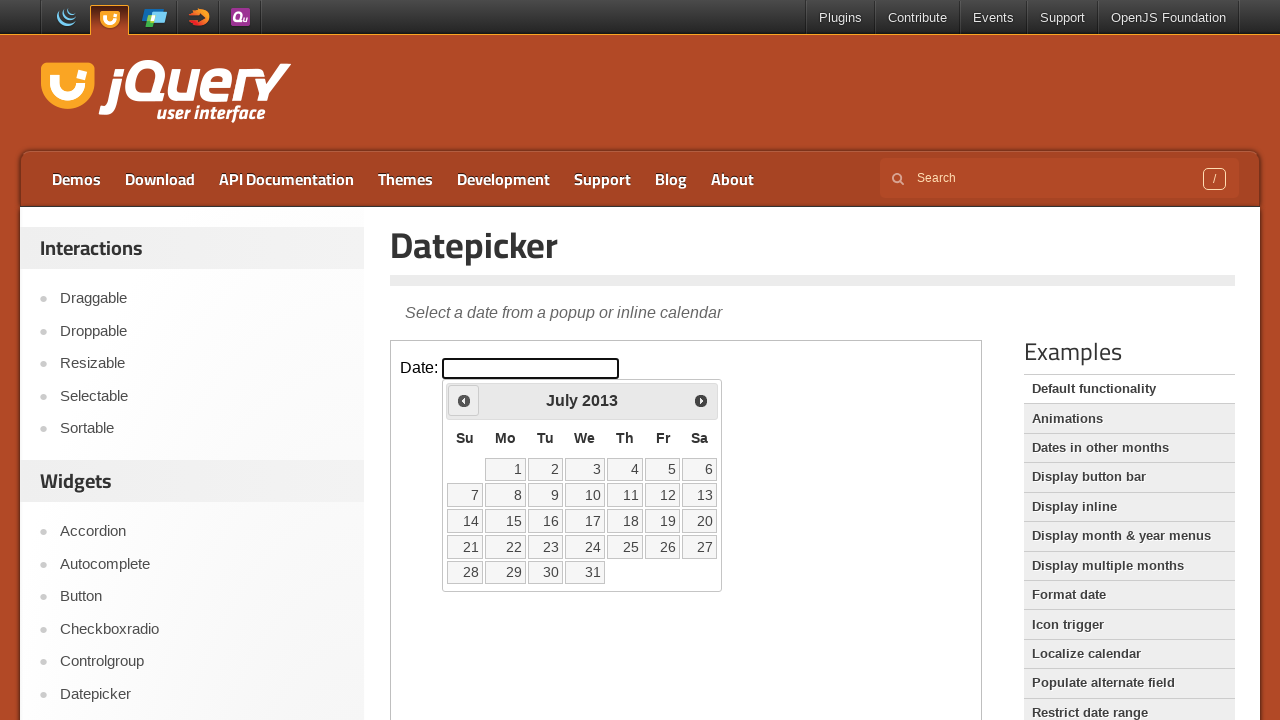

Clicked previous month button to navigate backward at (464, 400) on iframe >> nth=0 >> internal:control=enter-frame >> span.ui-icon.ui-icon-circle-t
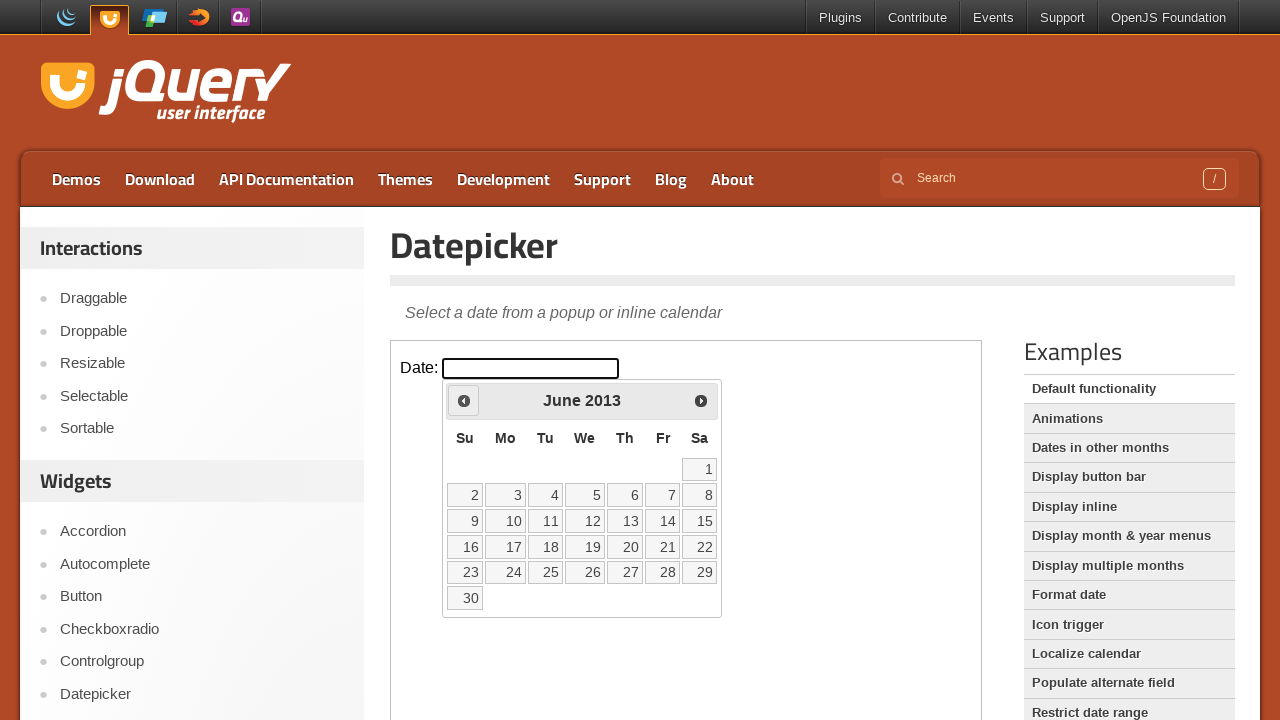

Retrieved current date: June 2013
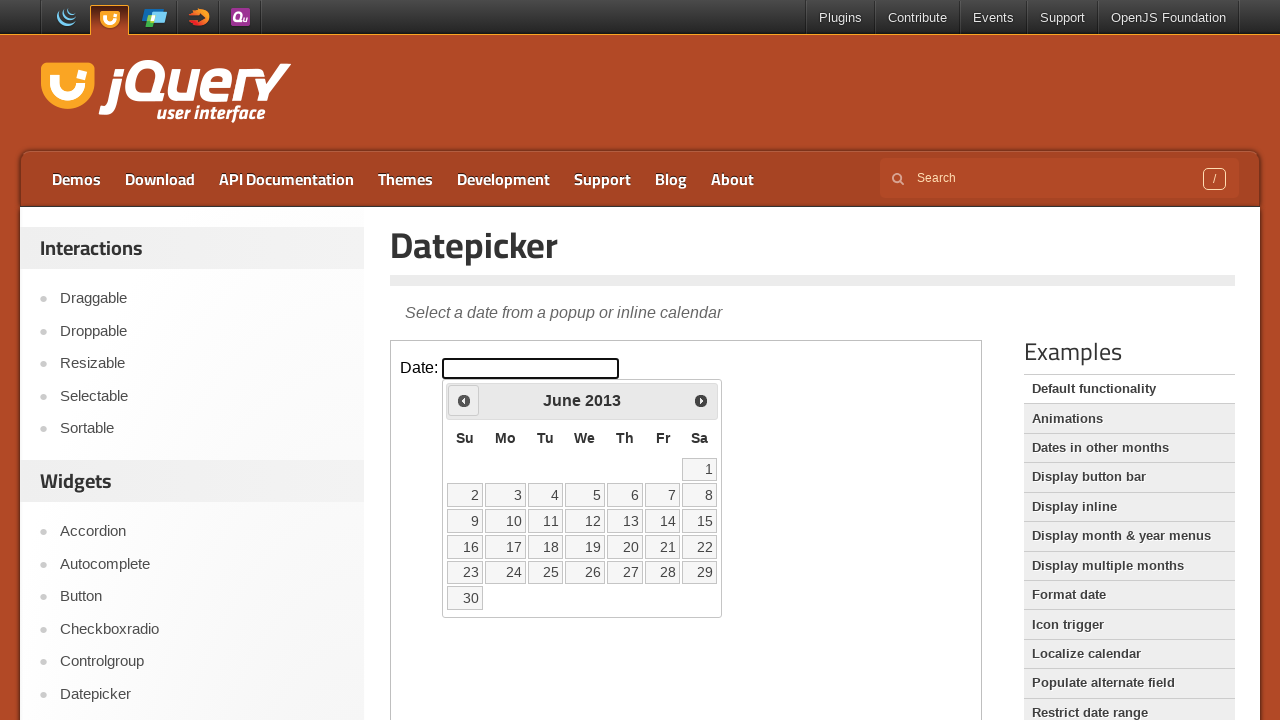

Clicked previous month button to navigate backward at (464, 400) on iframe >> nth=0 >> internal:control=enter-frame >> span.ui-icon.ui-icon-circle-t
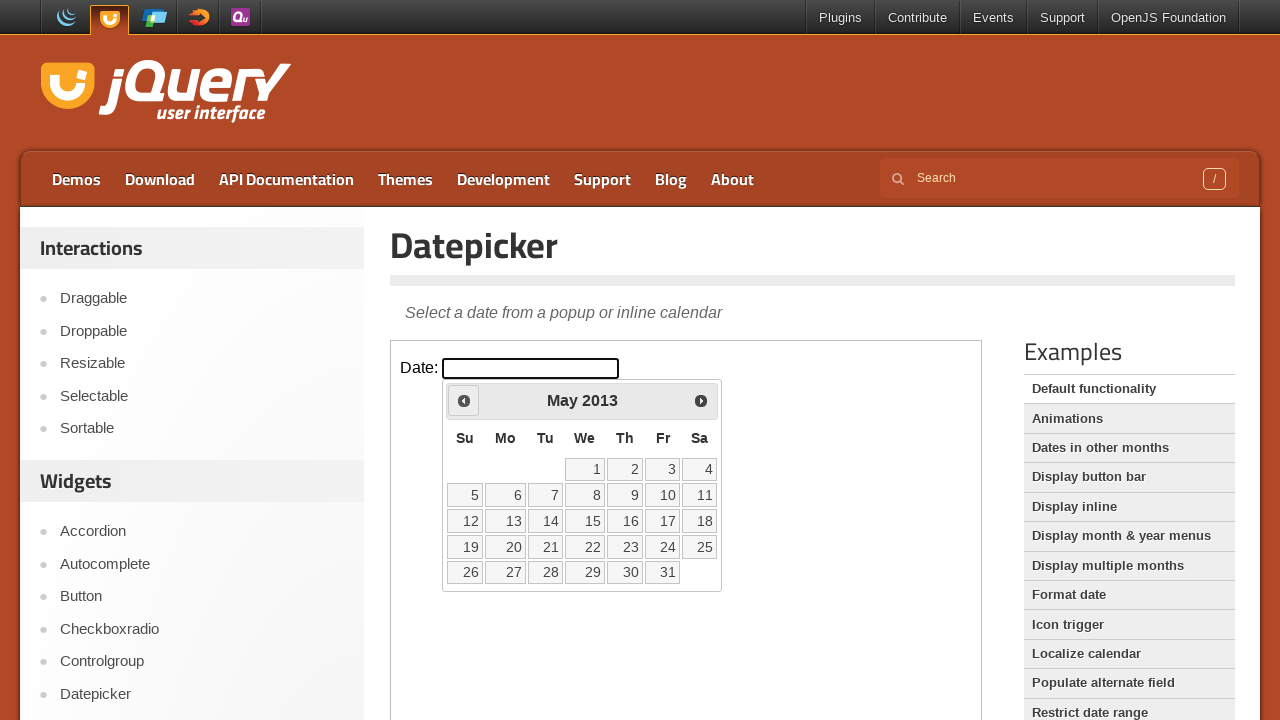

Retrieved current date: May 2013
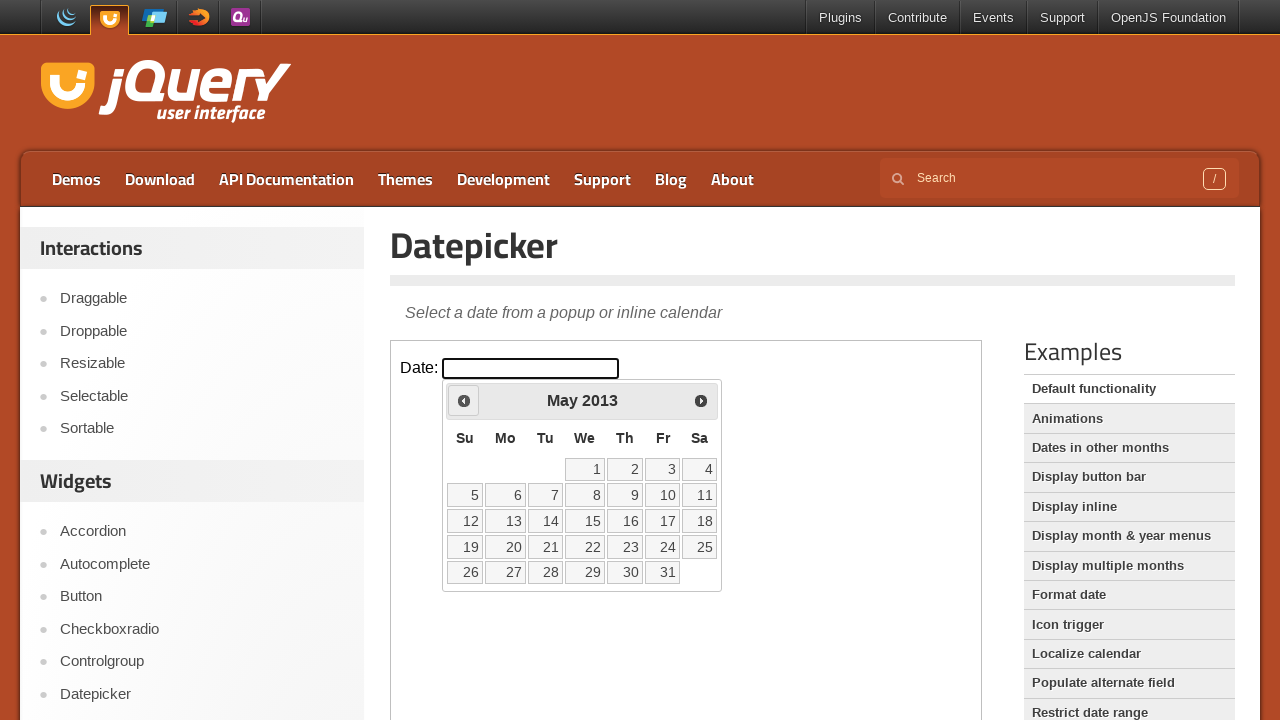

Clicked previous month button to navigate backward at (464, 400) on iframe >> nth=0 >> internal:control=enter-frame >> span.ui-icon.ui-icon-circle-t
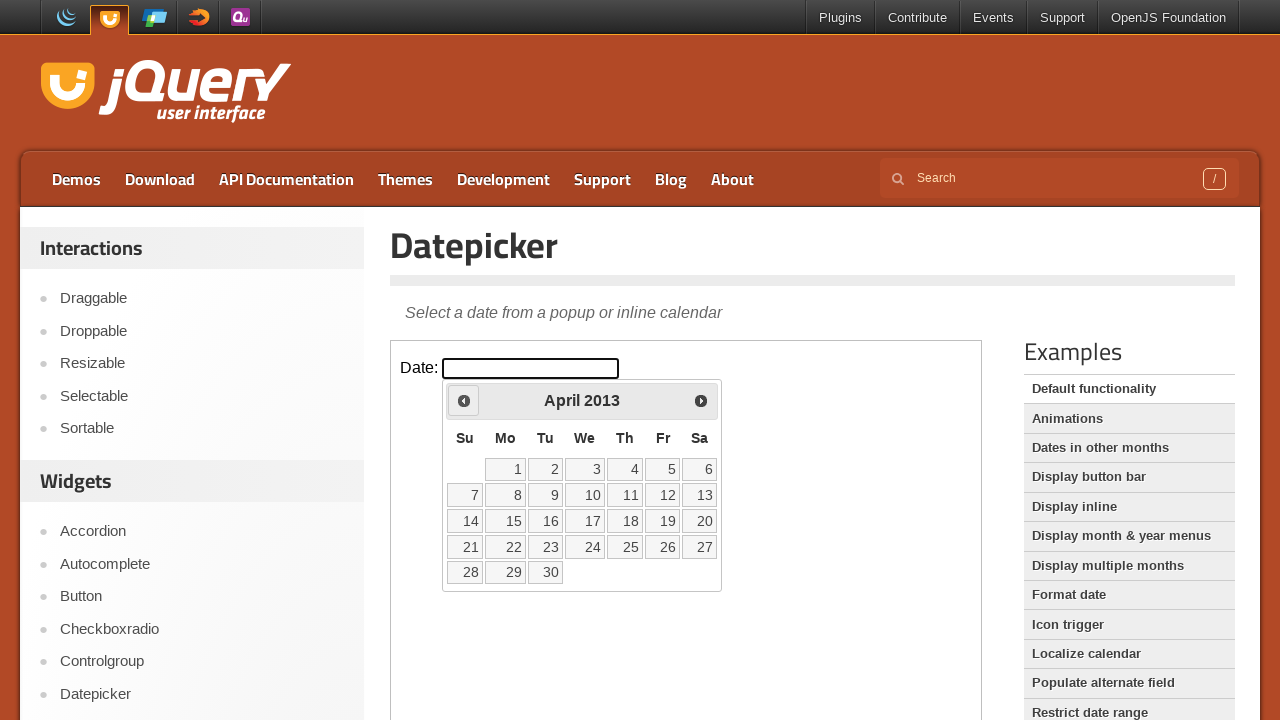

Retrieved current date: April 2013
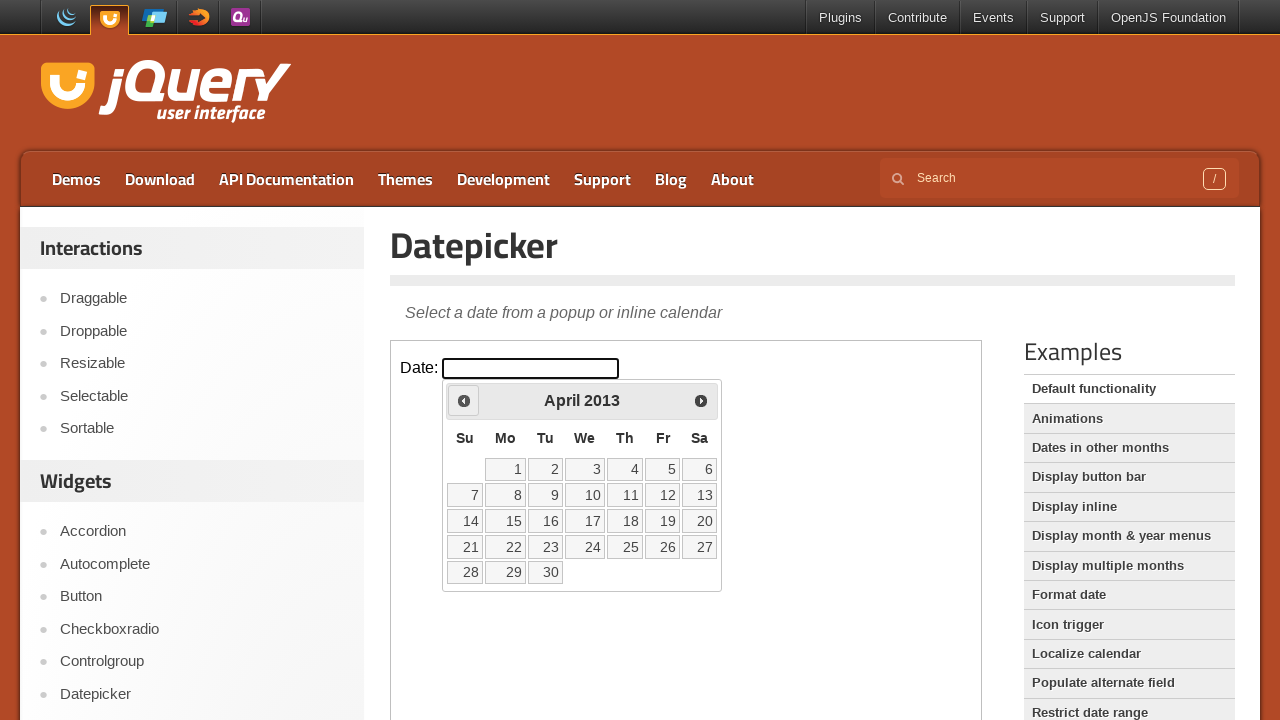

Clicked previous month button to navigate backward at (464, 400) on iframe >> nth=0 >> internal:control=enter-frame >> span.ui-icon.ui-icon-circle-t
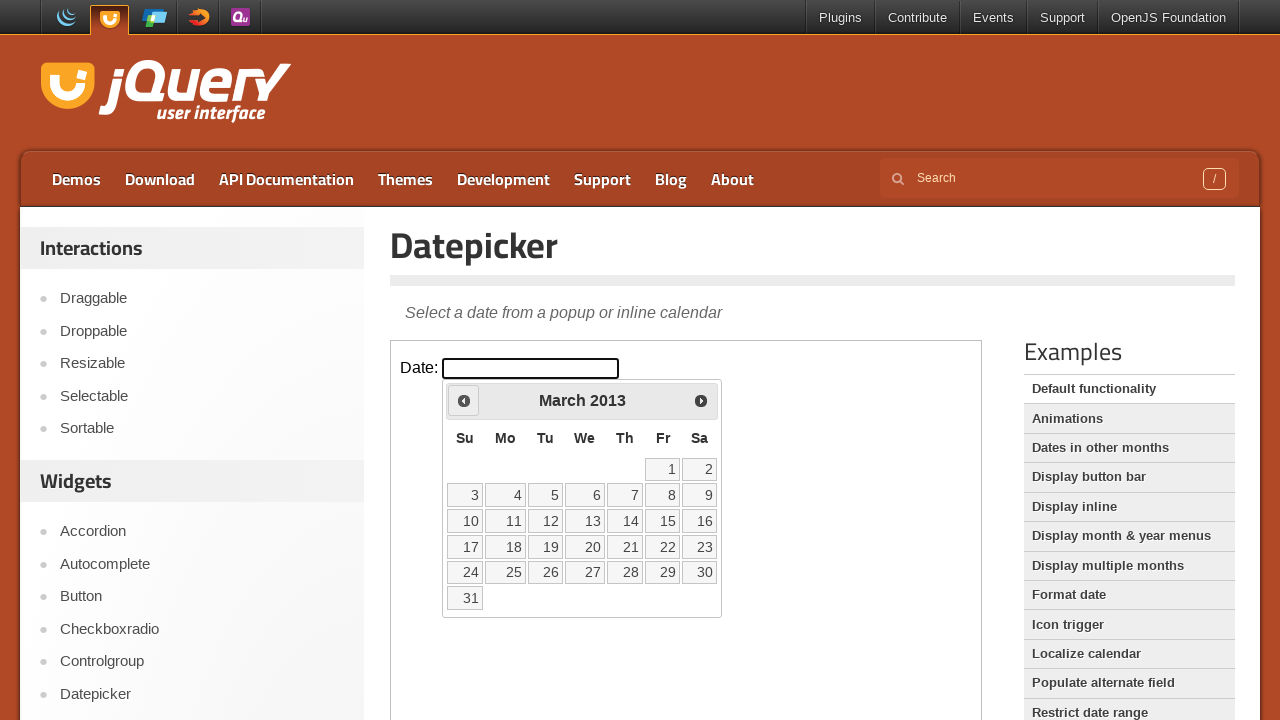

Retrieved current date: March 2013
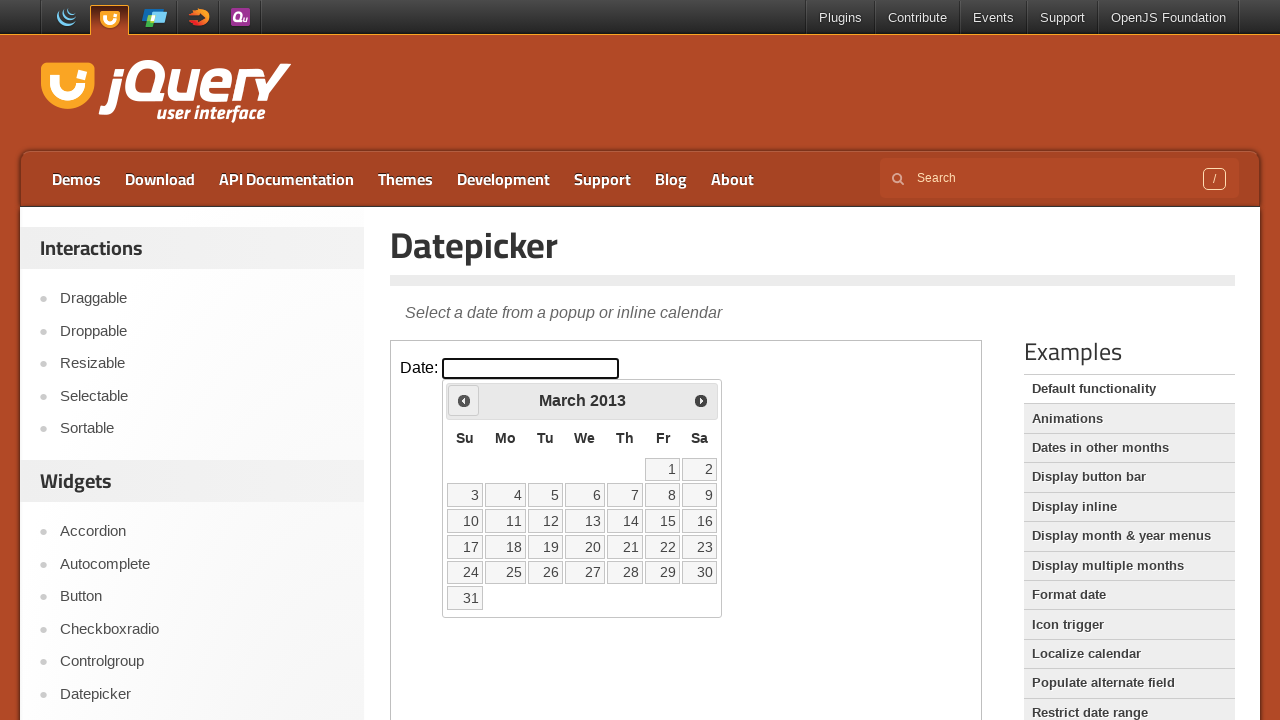

Clicked previous month button to navigate backward at (464, 400) on iframe >> nth=0 >> internal:control=enter-frame >> span.ui-icon.ui-icon-circle-t
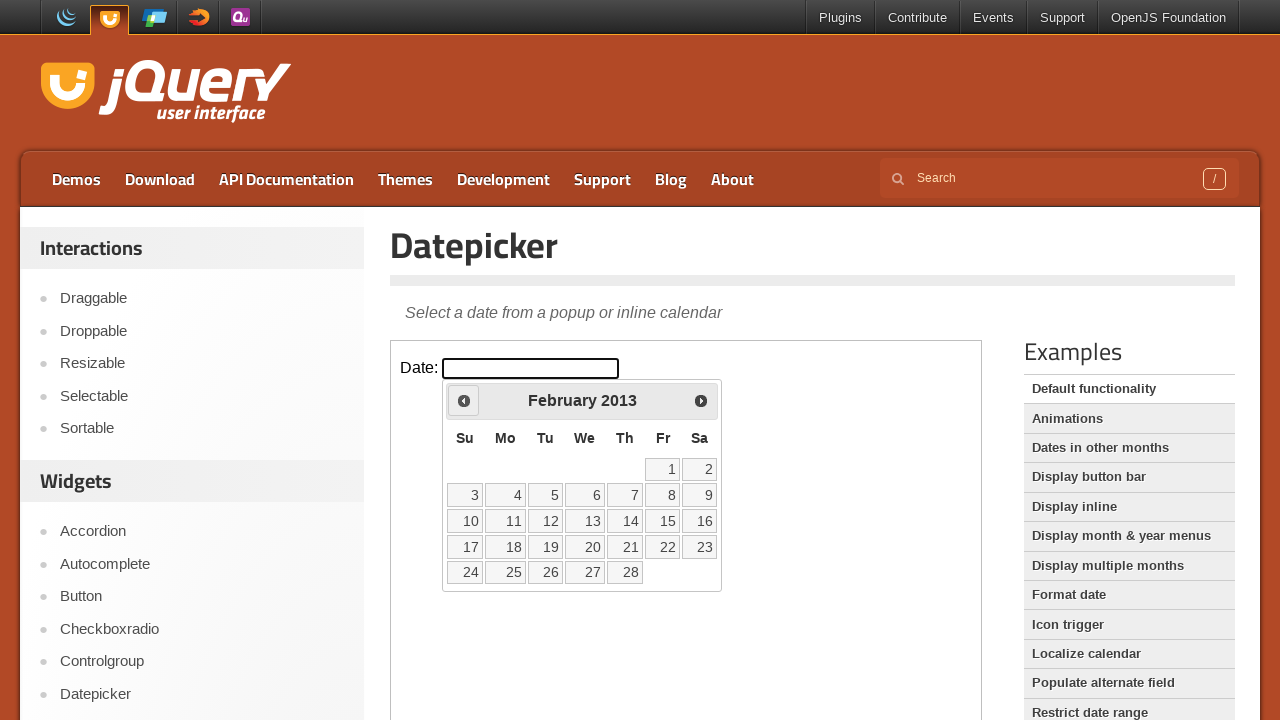

Retrieved current date: February 2013
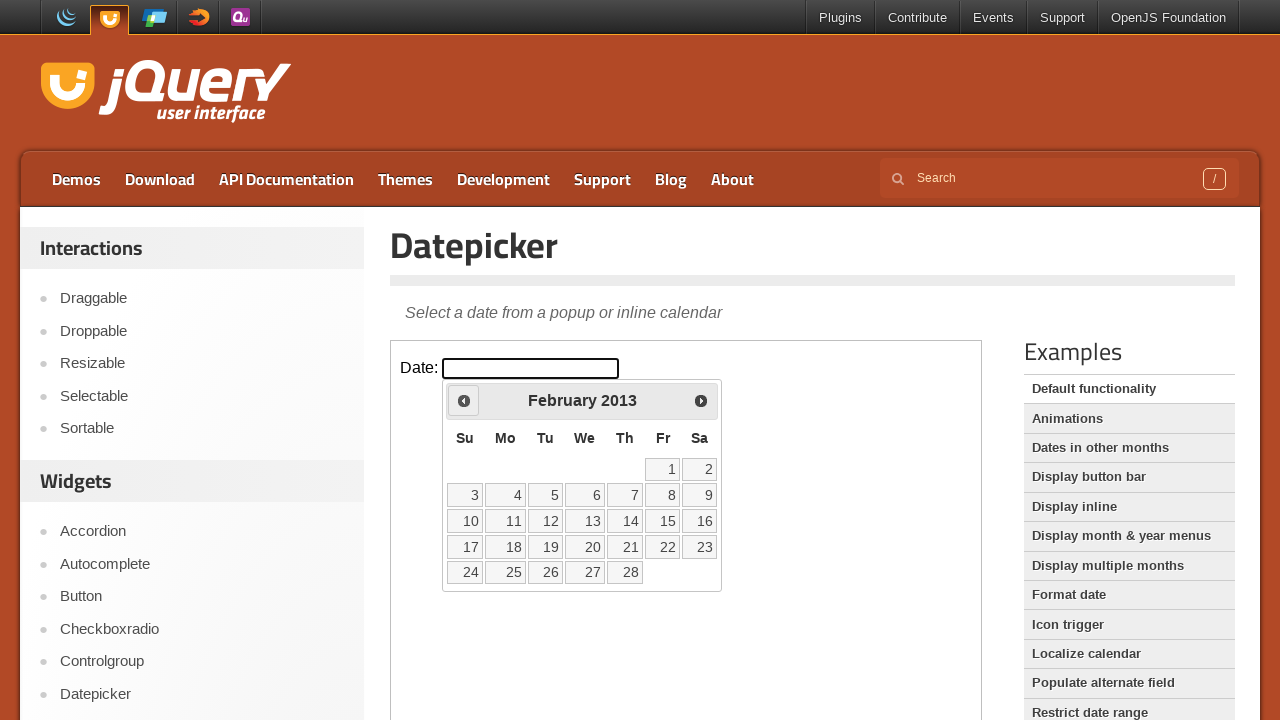

Clicked previous month button to navigate backward at (464, 400) on iframe >> nth=0 >> internal:control=enter-frame >> span.ui-icon.ui-icon-circle-t
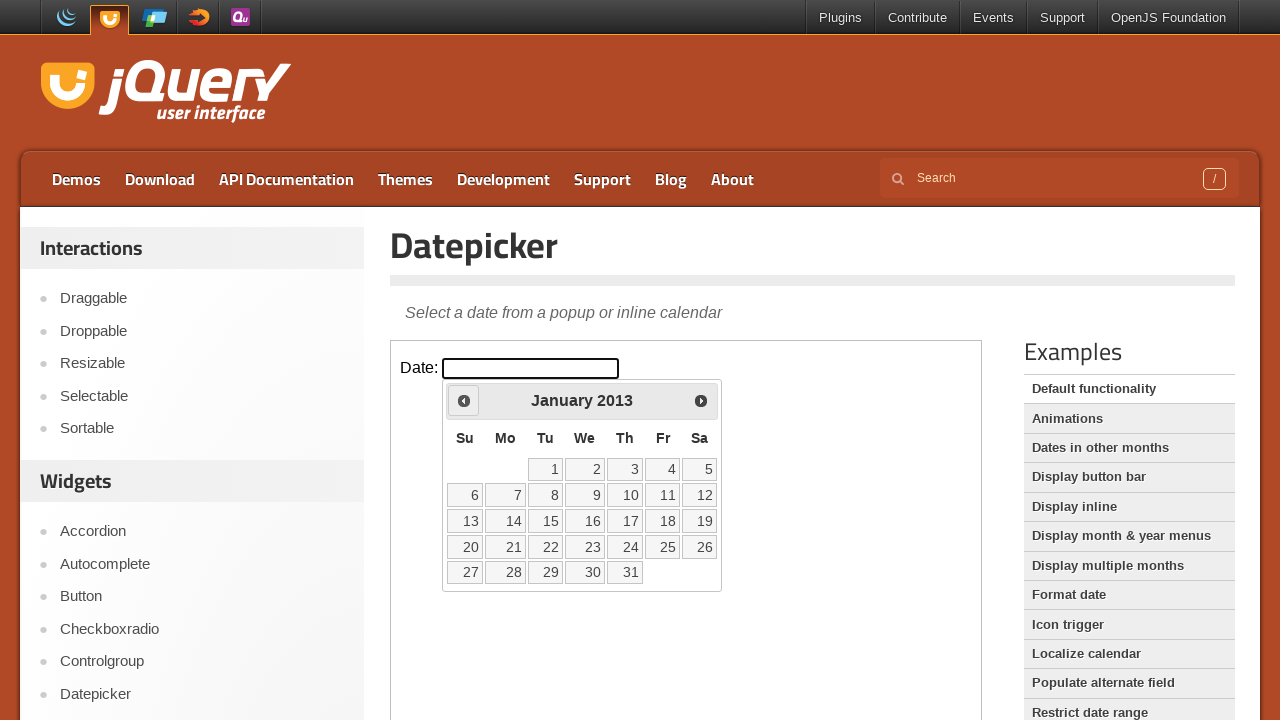

Retrieved current date: January 2013
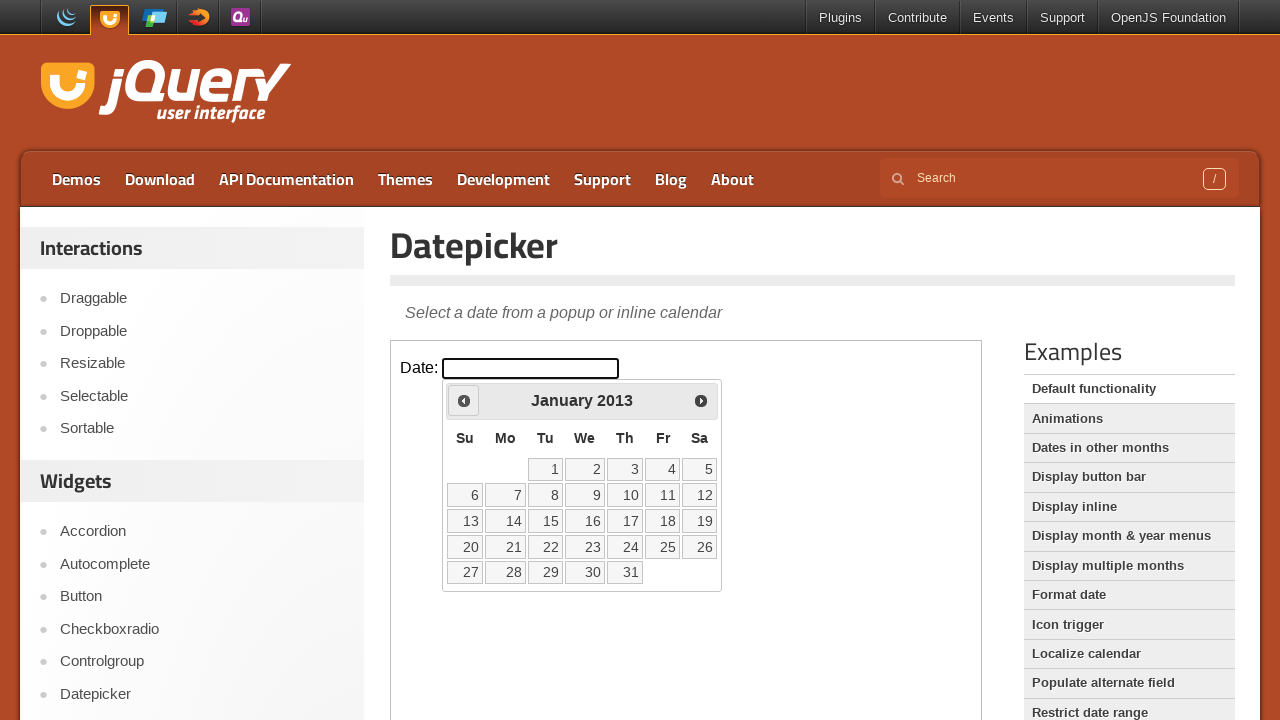

Clicked previous month button to navigate backward at (464, 400) on iframe >> nth=0 >> internal:control=enter-frame >> span.ui-icon.ui-icon-circle-t
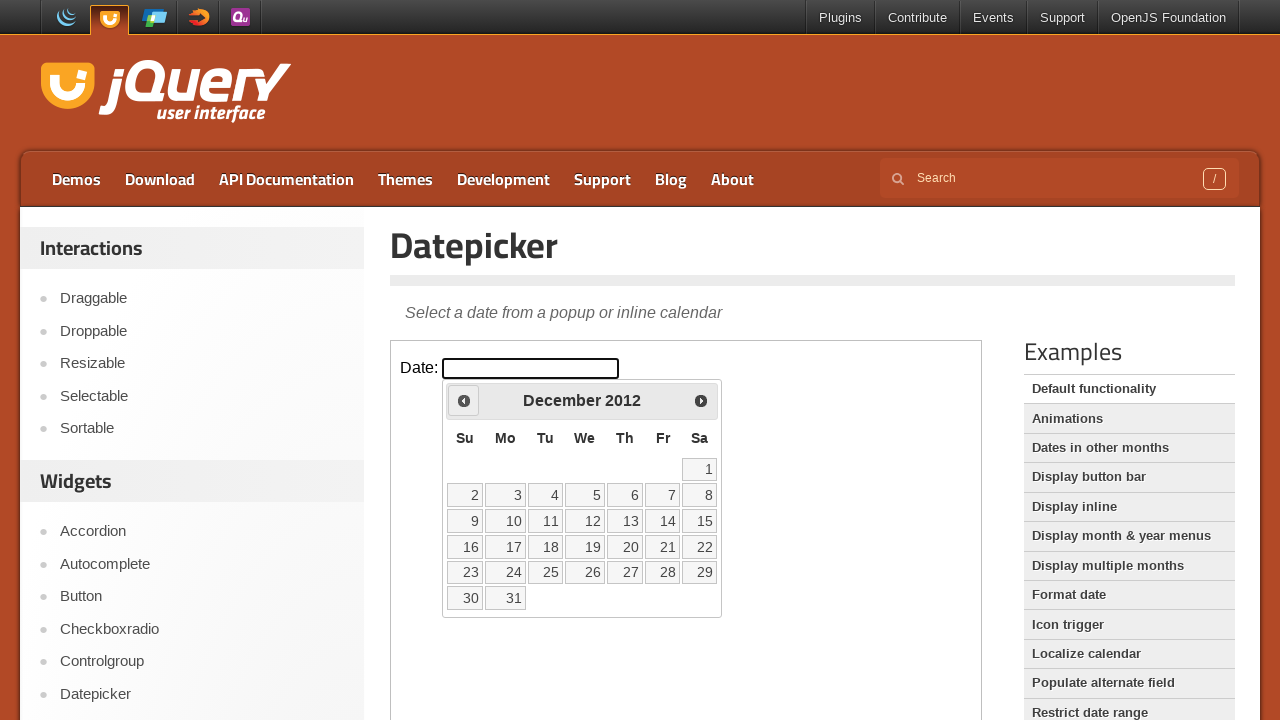

Retrieved current date: December 2012
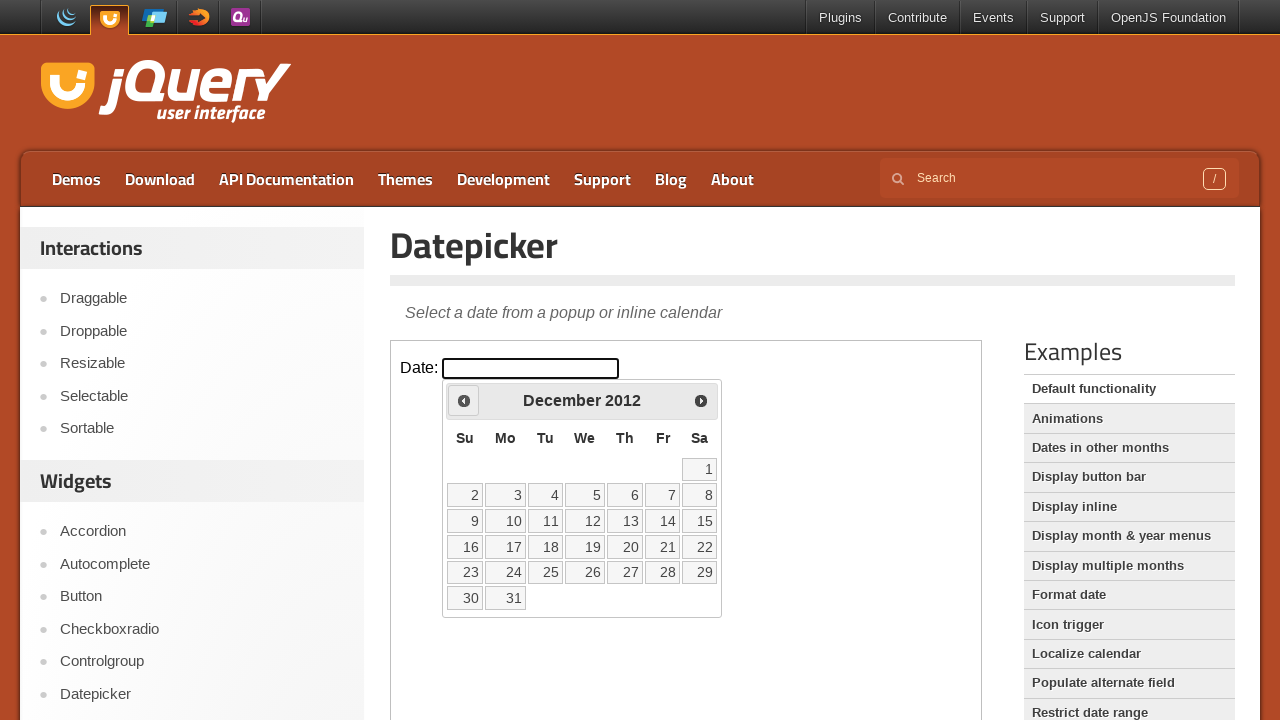

Clicked previous month button to navigate backward at (464, 400) on iframe >> nth=0 >> internal:control=enter-frame >> span.ui-icon.ui-icon-circle-t
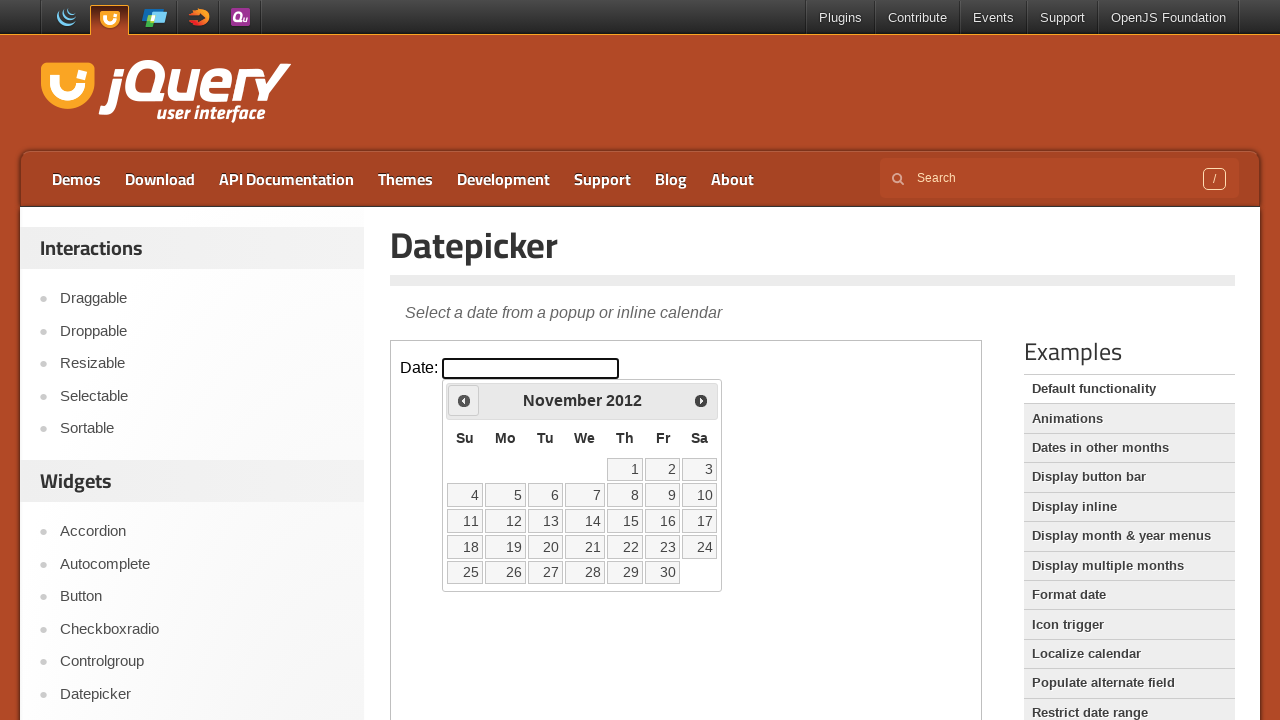

Retrieved current date: November 2012
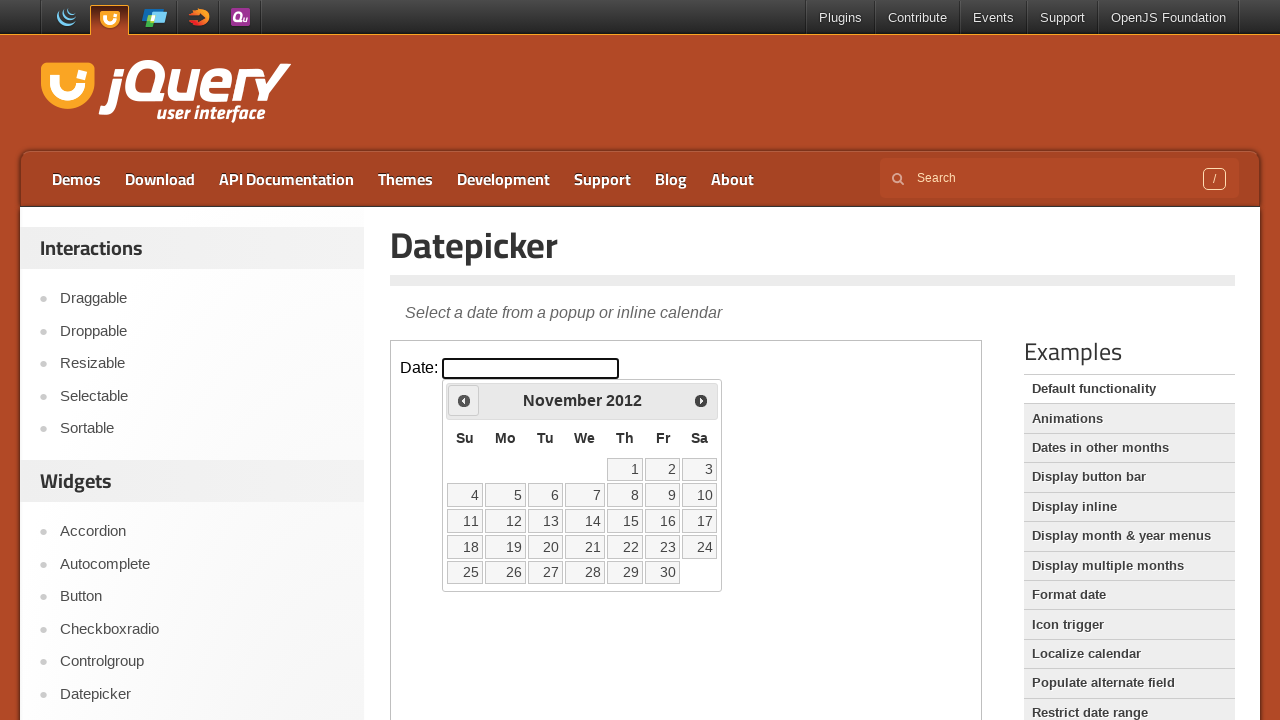

Clicked previous month button to navigate backward at (464, 400) on iframe >> nth=0 >> internal:control=enter-frame >> span.ui-icon.ui-icon-circle-t
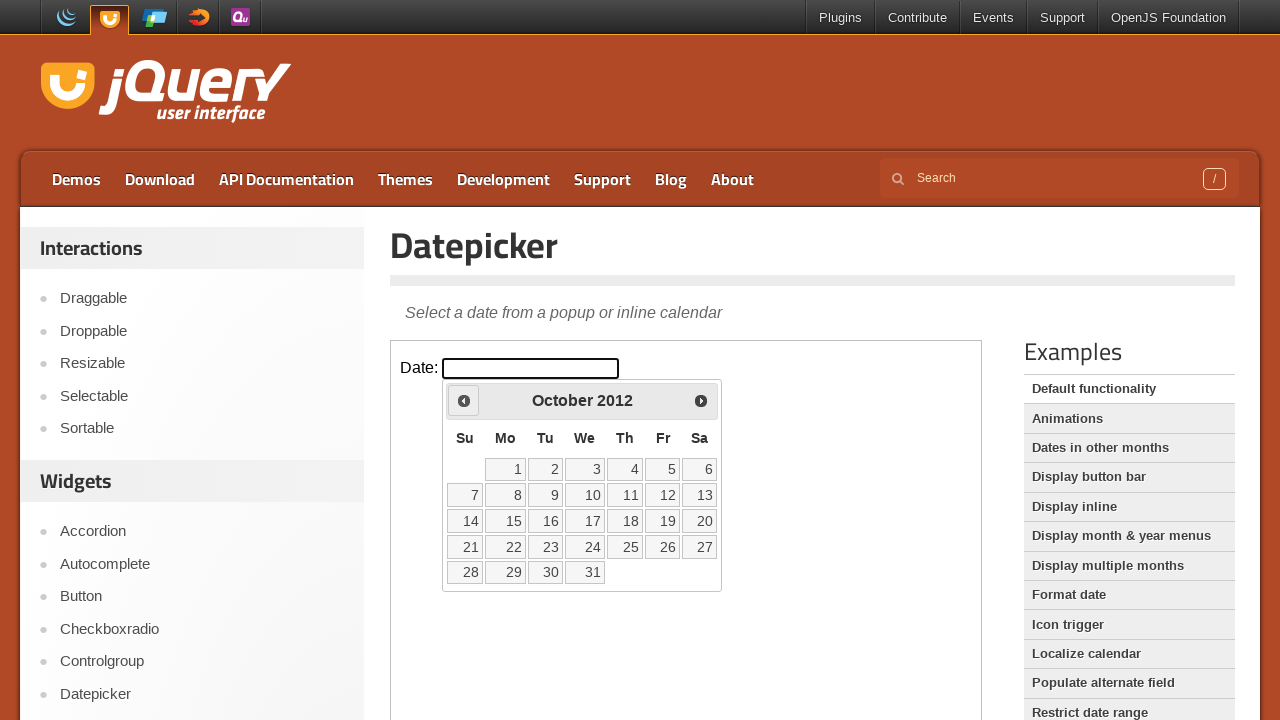

Retrieved current date: October 2012
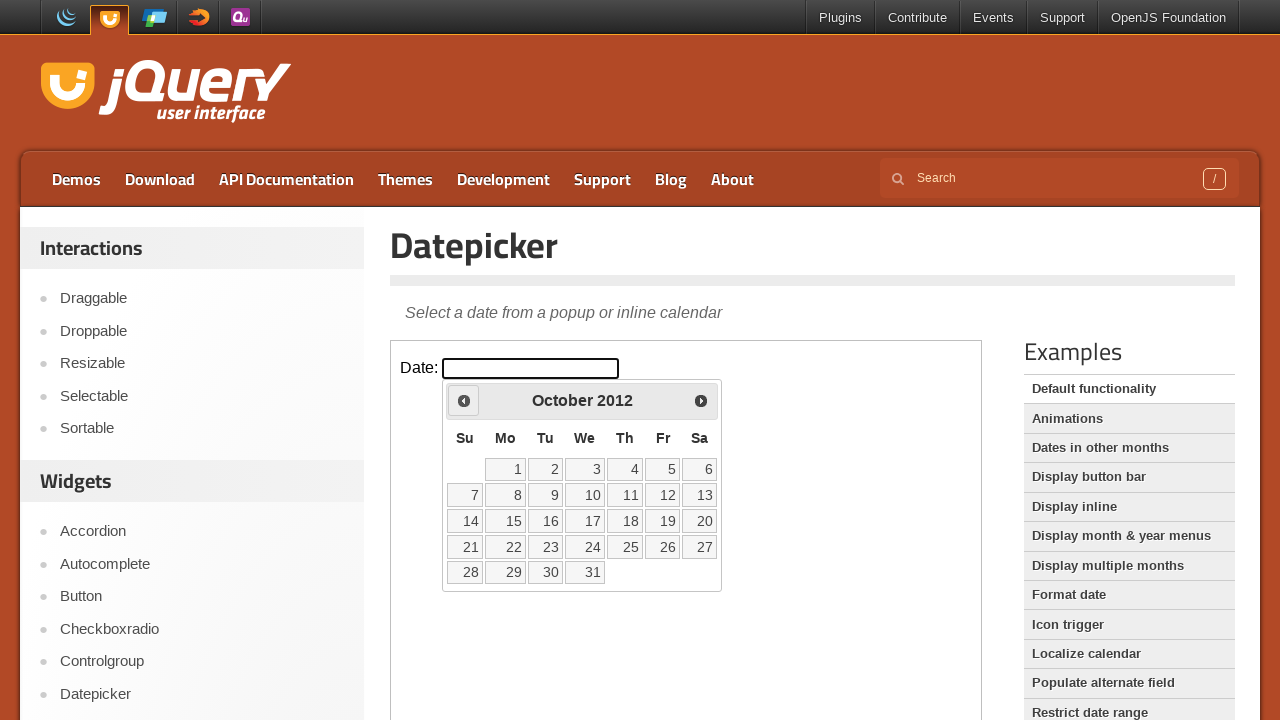

Clicked previous month button to navigate backward at (464, 400) on iframe >> nth=0 >> internal:control=enter-frame >> span.ui-icon.ui-icon-circle-t
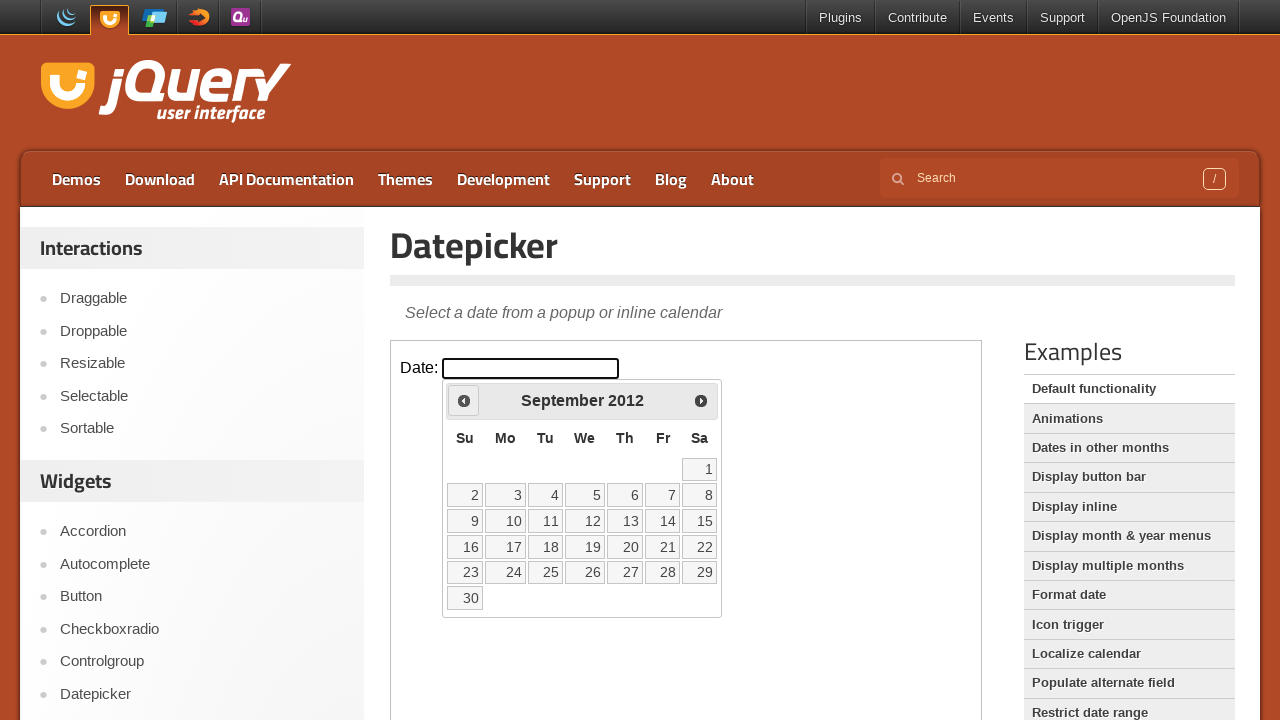

Retrieved current date: September 2012
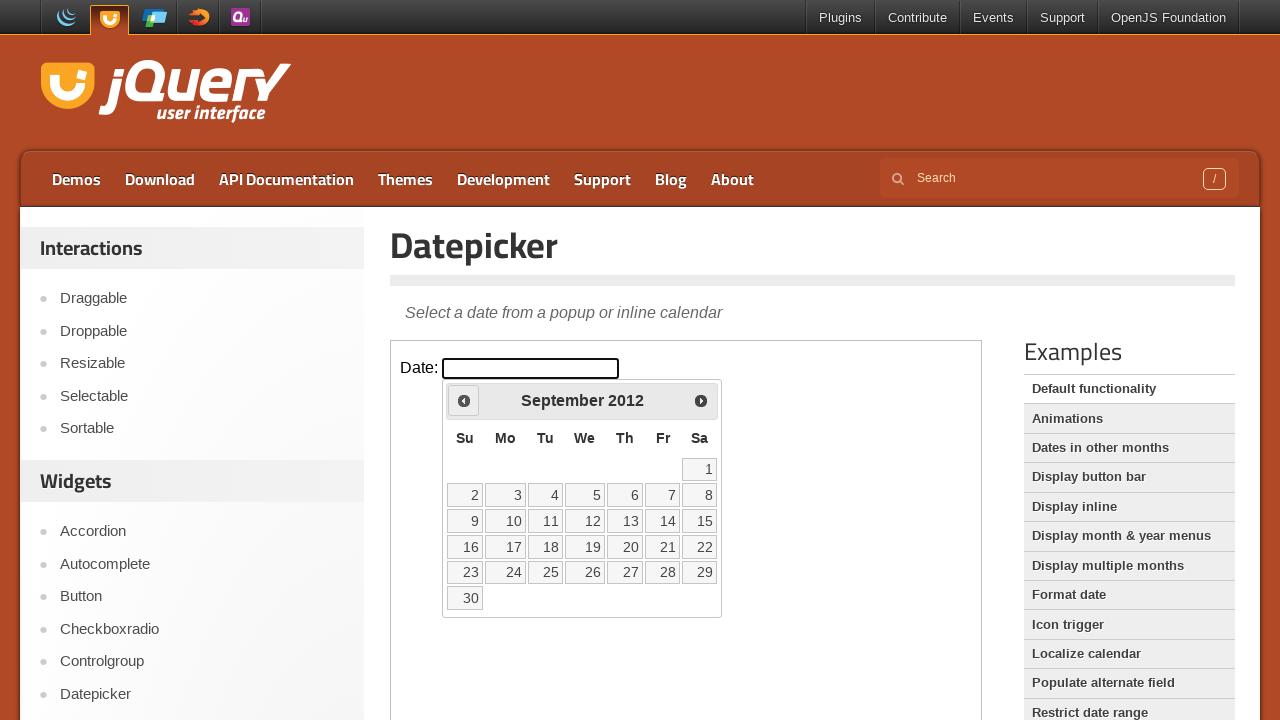

Clicked previous month button to navigate backward at (464, 400) on iframe >> nth=0 >> internal:control=enter-frame >> span.ui-icon.ui-icon-circle-t
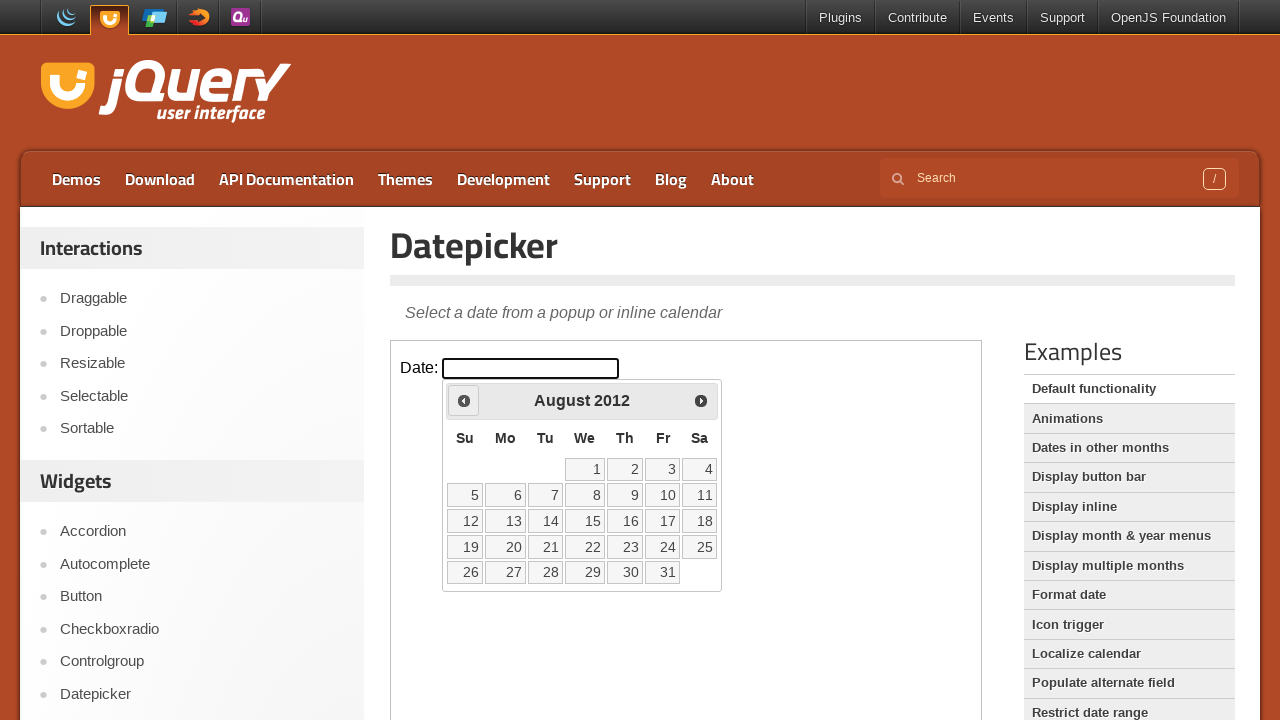

Retrieved current date: August 2012
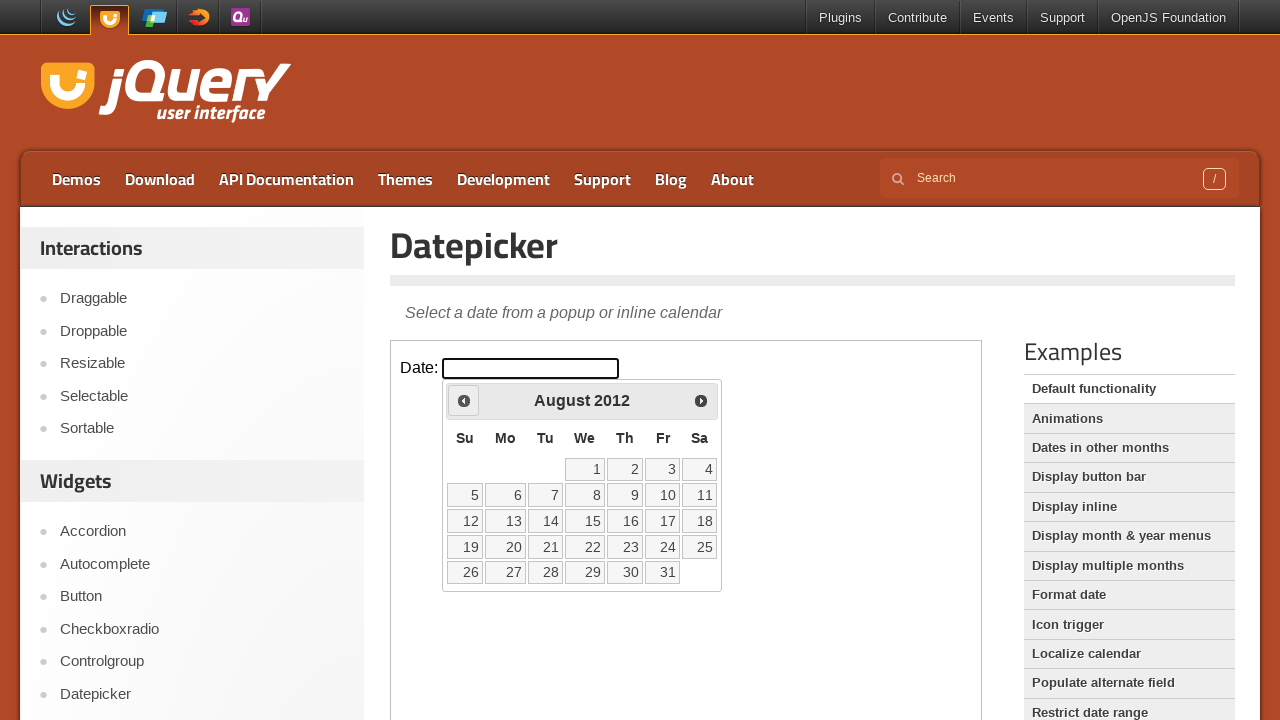

Clicked previous month button to navigate backward at (464, 400) on iframe >> nth=0 >> internal:control=enter-frame >> span.ui-icon.ui-icon-circle-t
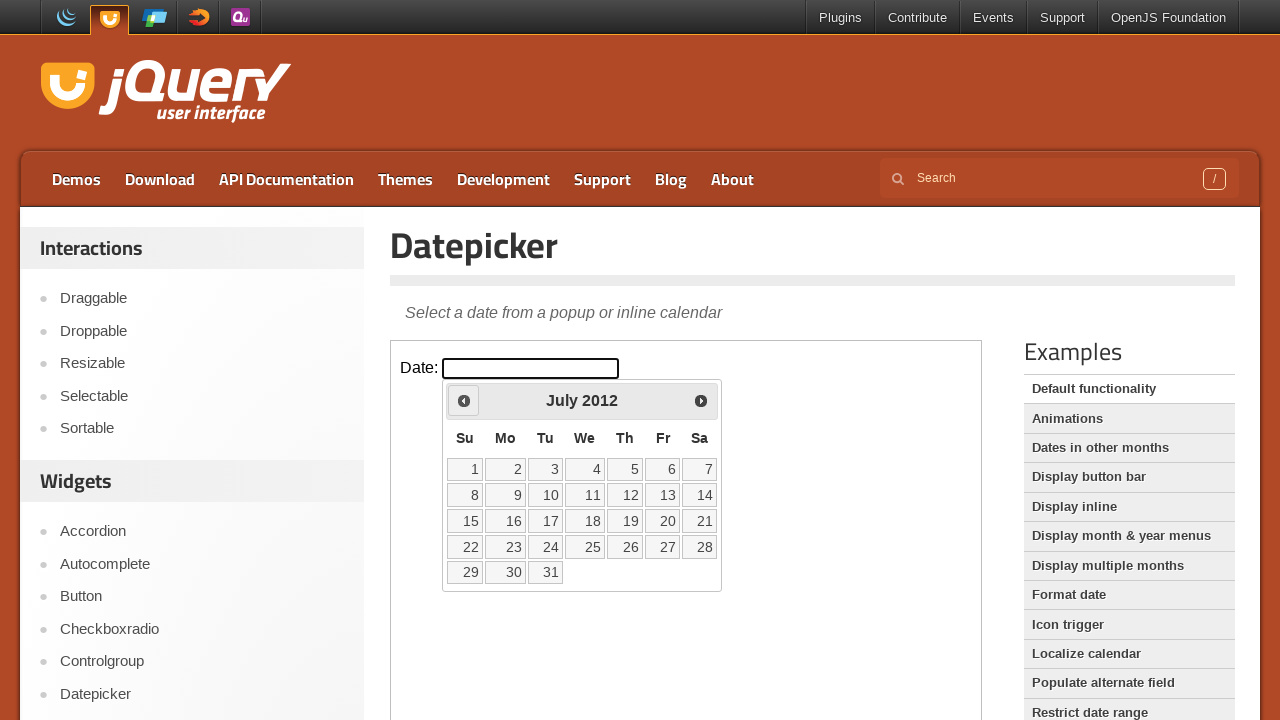

Retrieved current date: July 2012
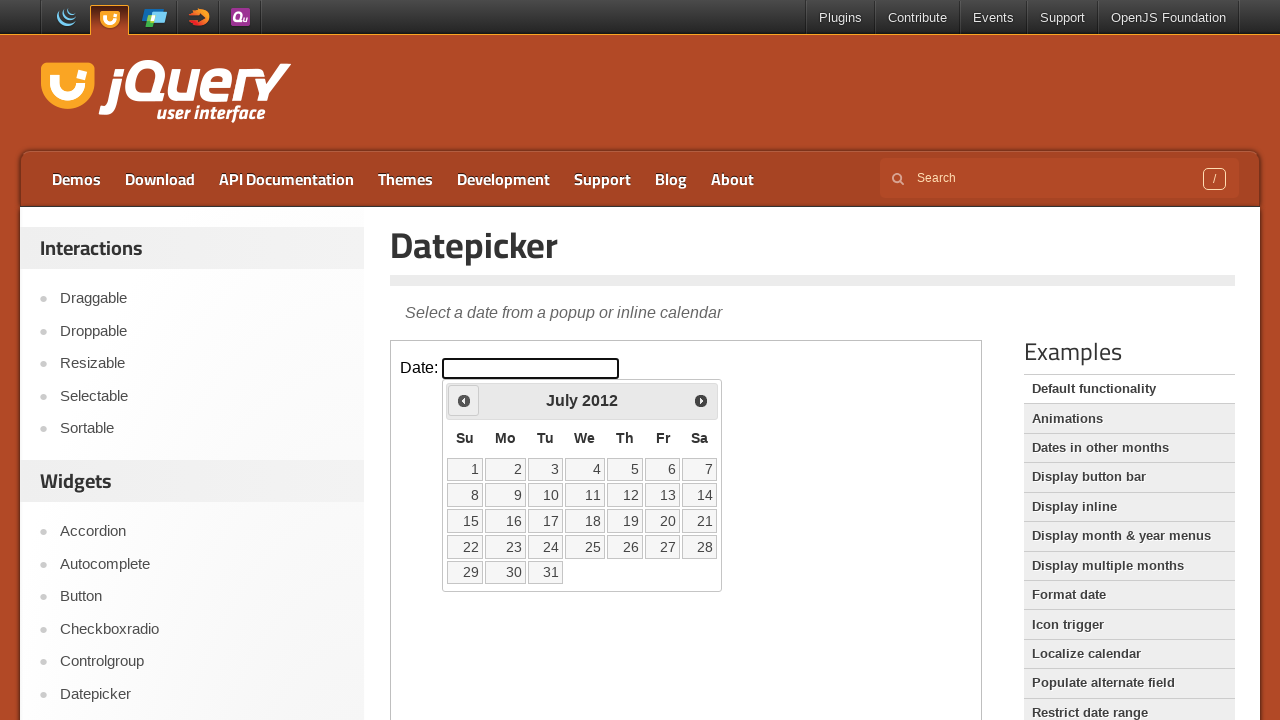

Clicked previous month button to navigate backward at (464, 400) on iframe >> nth=0 >> internal:control=enter-frame >> span.ui-icon.ui-icon-circle-t
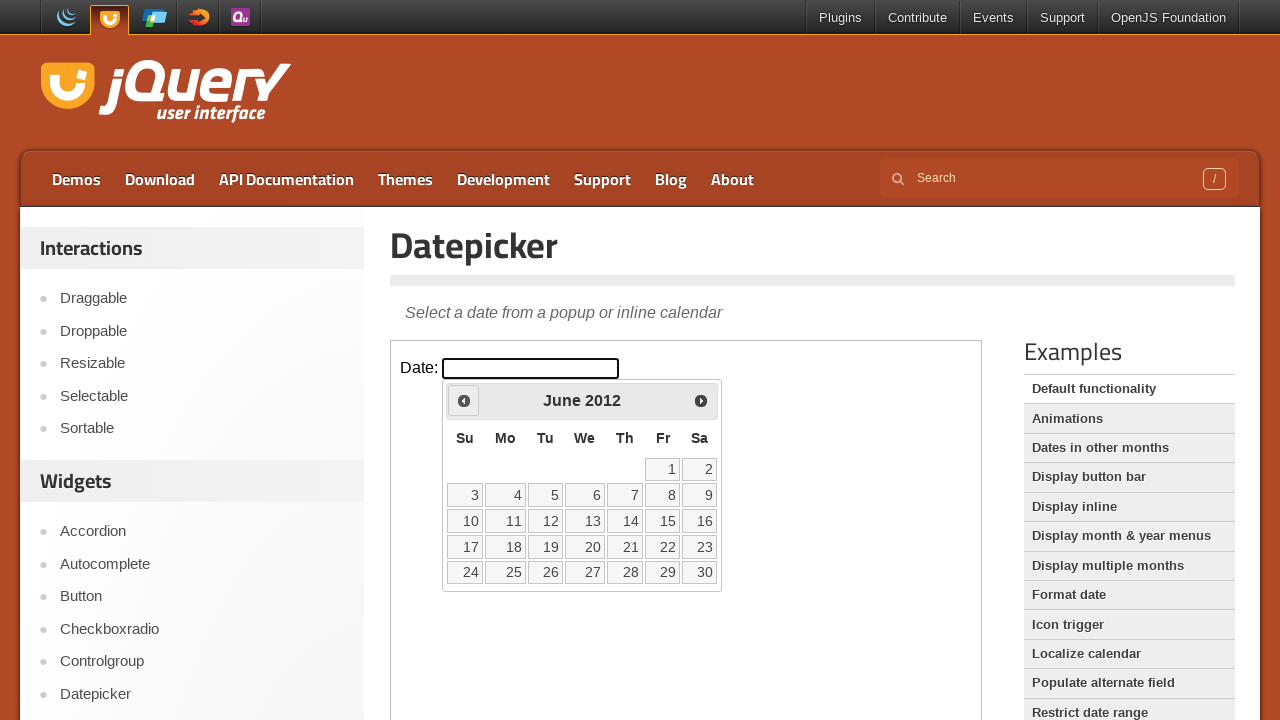

Retrieved current date: June 2012
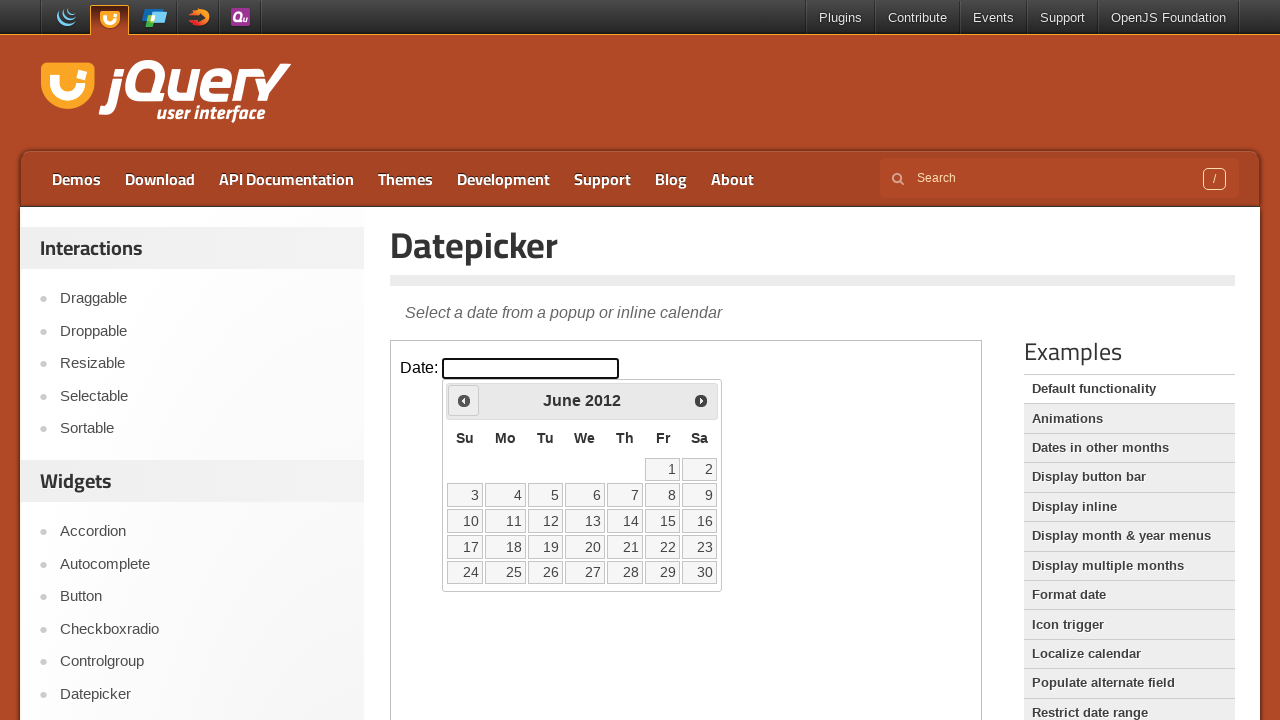

Clicked previous month button to navigate backward at (464, 400) on iframe >> nth=0 >> internal:control=enter-frame >> span.ui-icon.ui-icon-circle-t
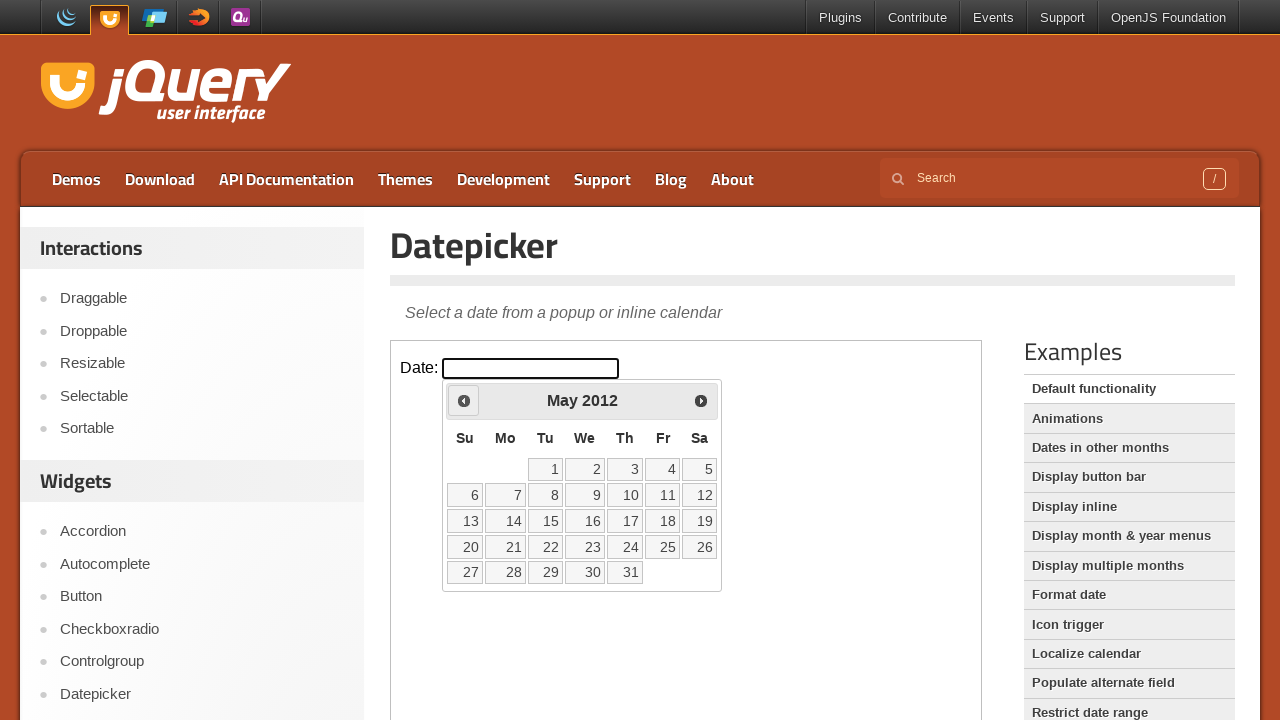

Retrieved current date: May 2012
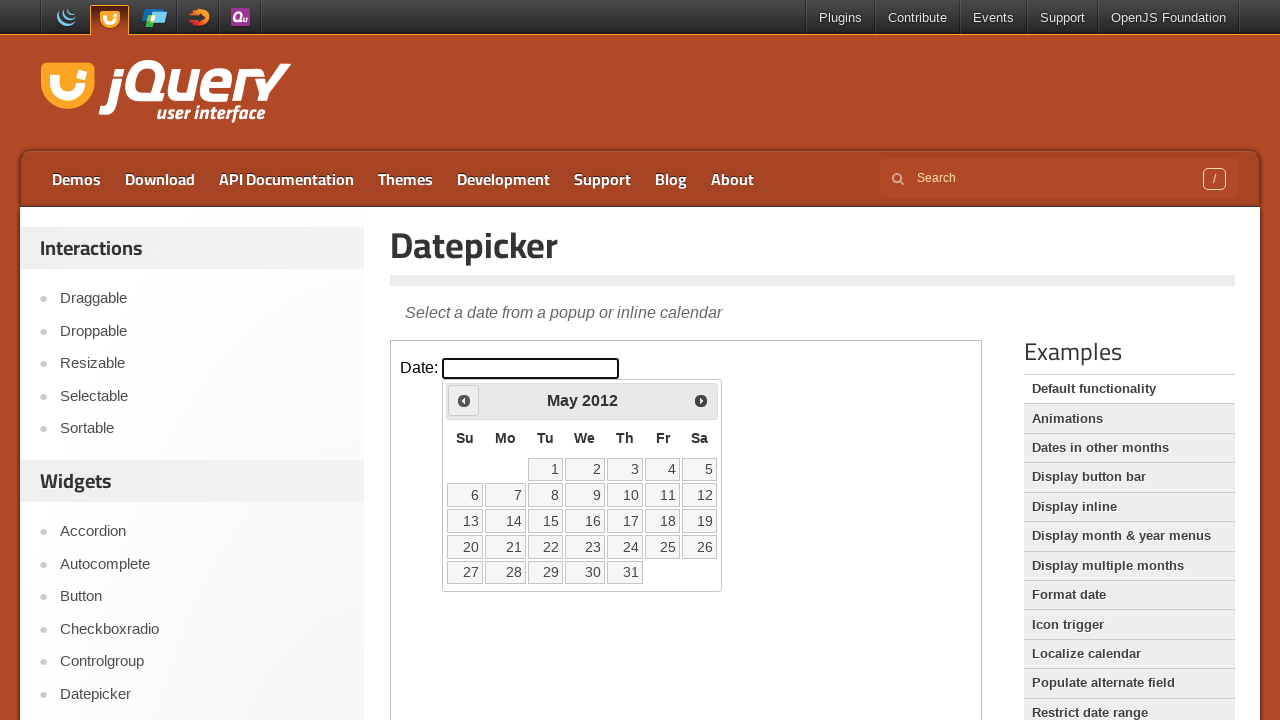

Clicked previous month button to navigate backward at (464, 400) on iframe >> nth=0 >> internal:control=enter-frame >> span.ui-icon.ui-icon-circle-t
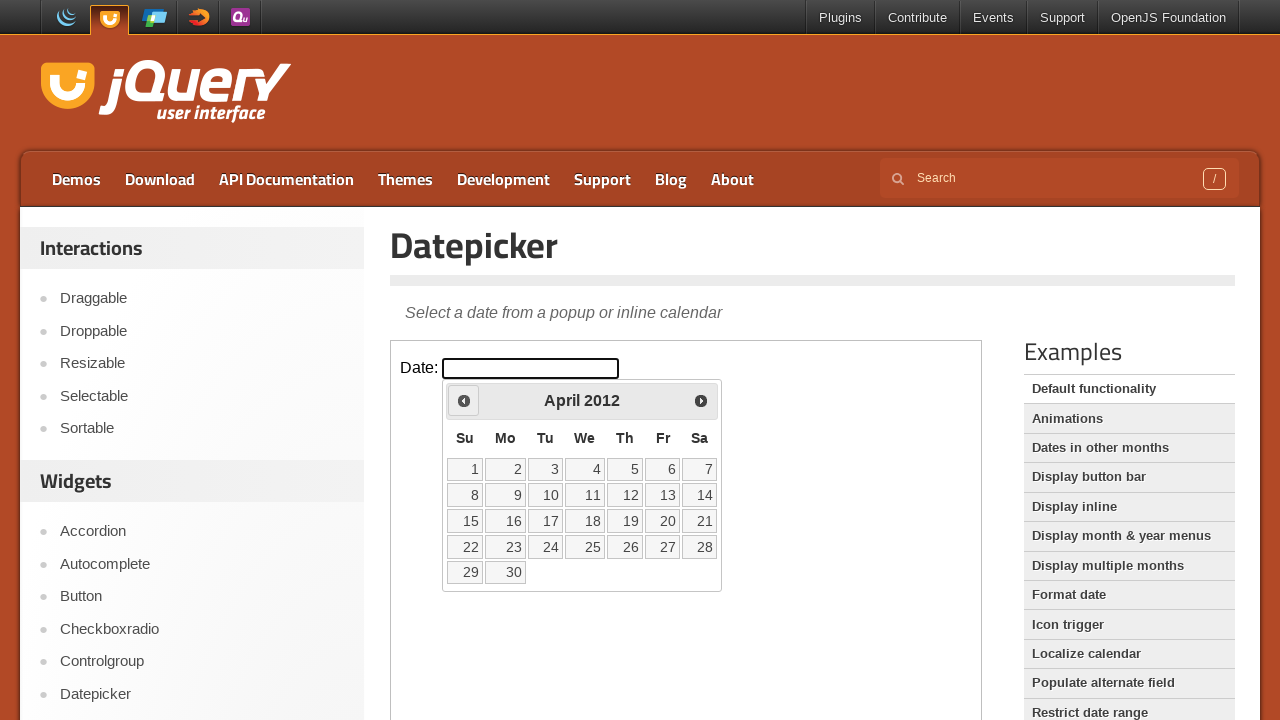

Retrieved current date: April 2012
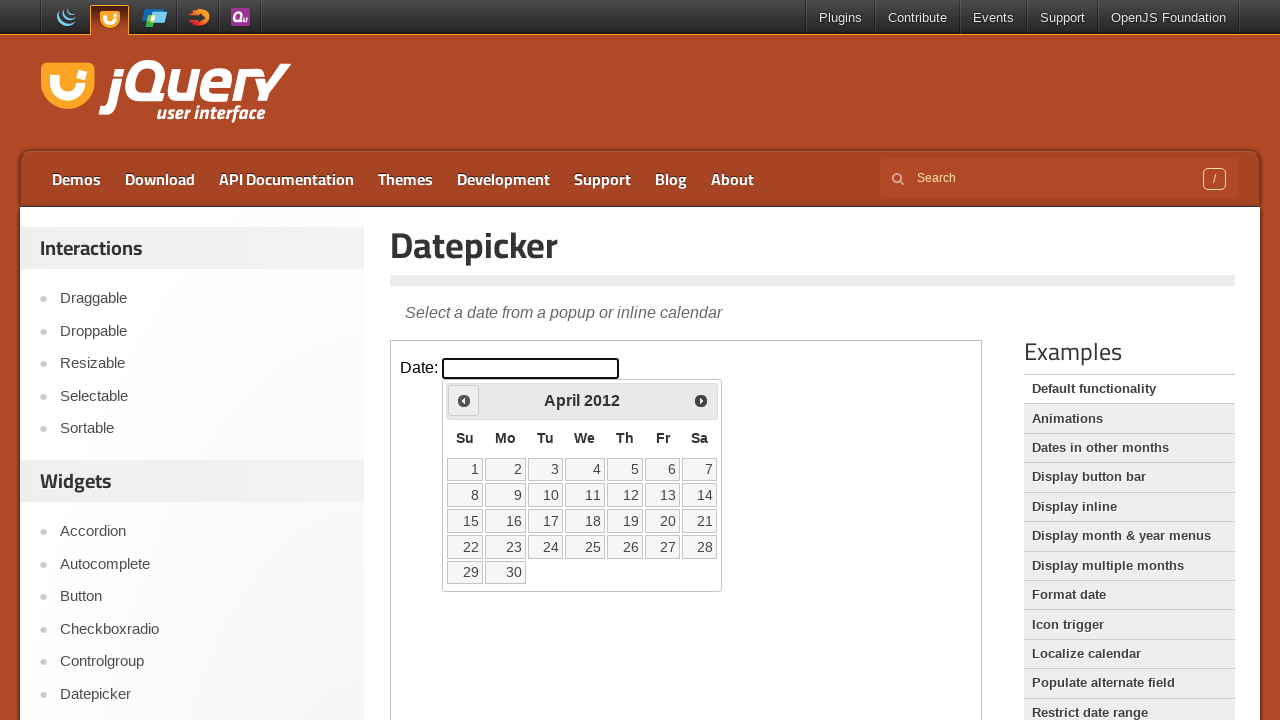

Clicked previous month button to navigate backward at (464, 400) on iframe >> nth=0 >> internal:control=enter-frame >> span.ui-icon.ui-icon-circle-t
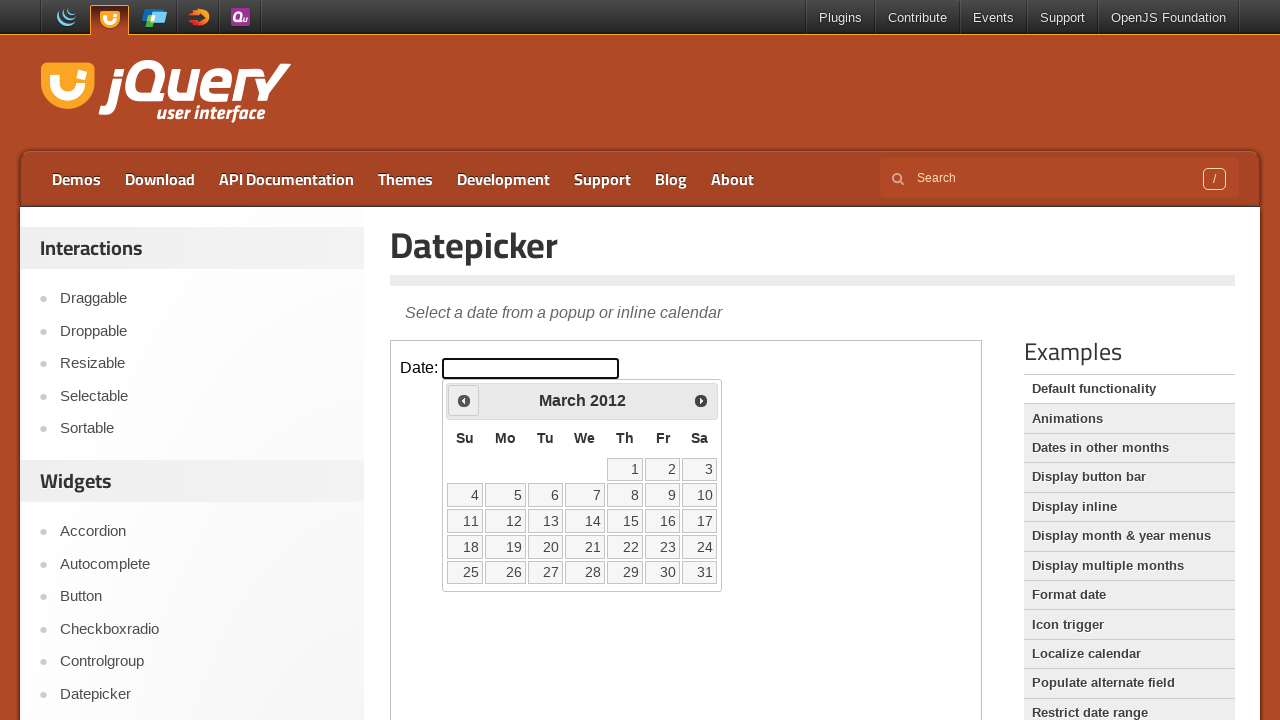

Retrieved current date: March 2012
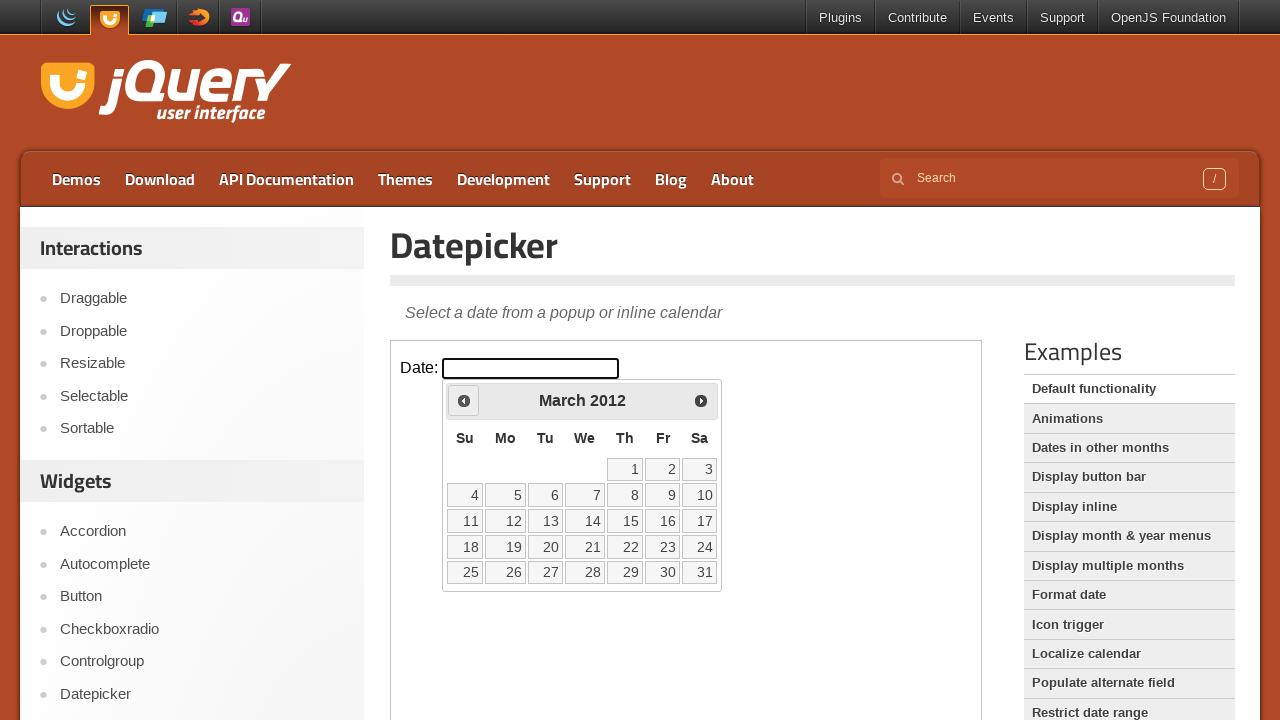

Clicked previous month button to navigate backward at (464, 400) on iframe >> nth=0 >> internal:control=enter-frame >> span.ui-icon.ui-icon-circle-t
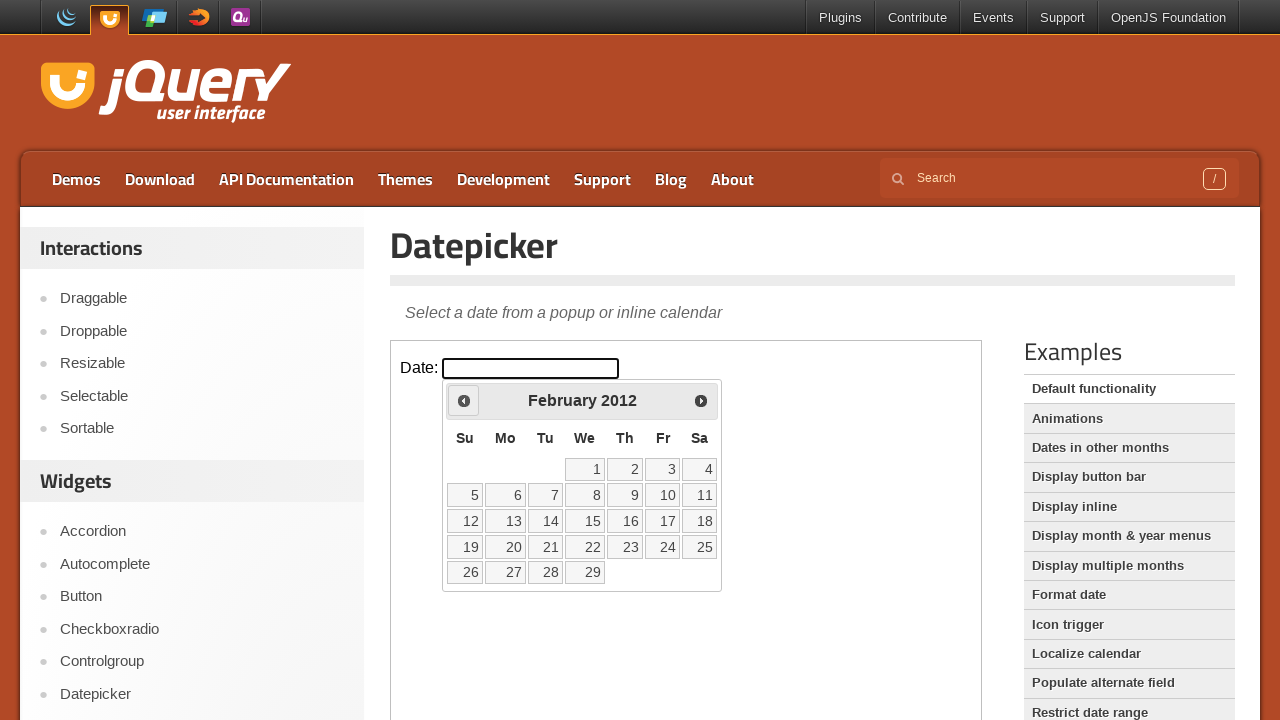

Retrieved current date: February 2012
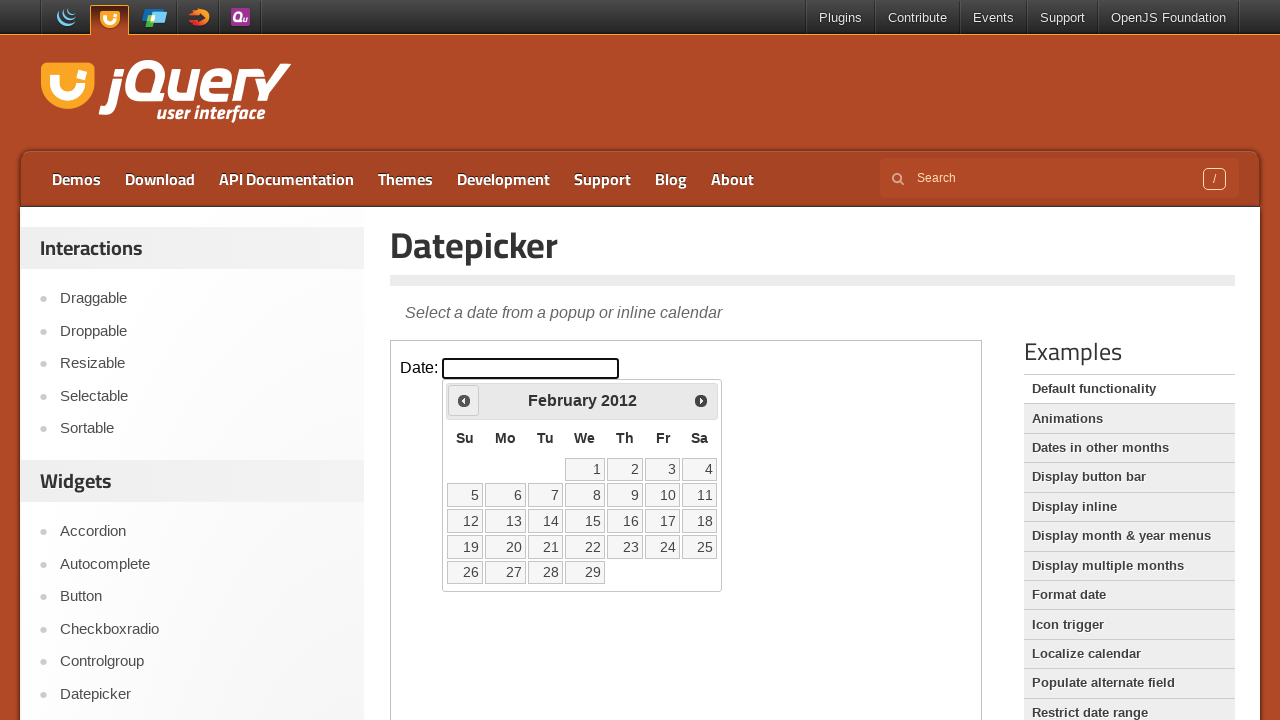

Clicked previous month button to navigate backward at (464, 400) on iframe >> nth=0 >> internal:control=enter-frame >> span.ui-icon.ui-icon-circle-t
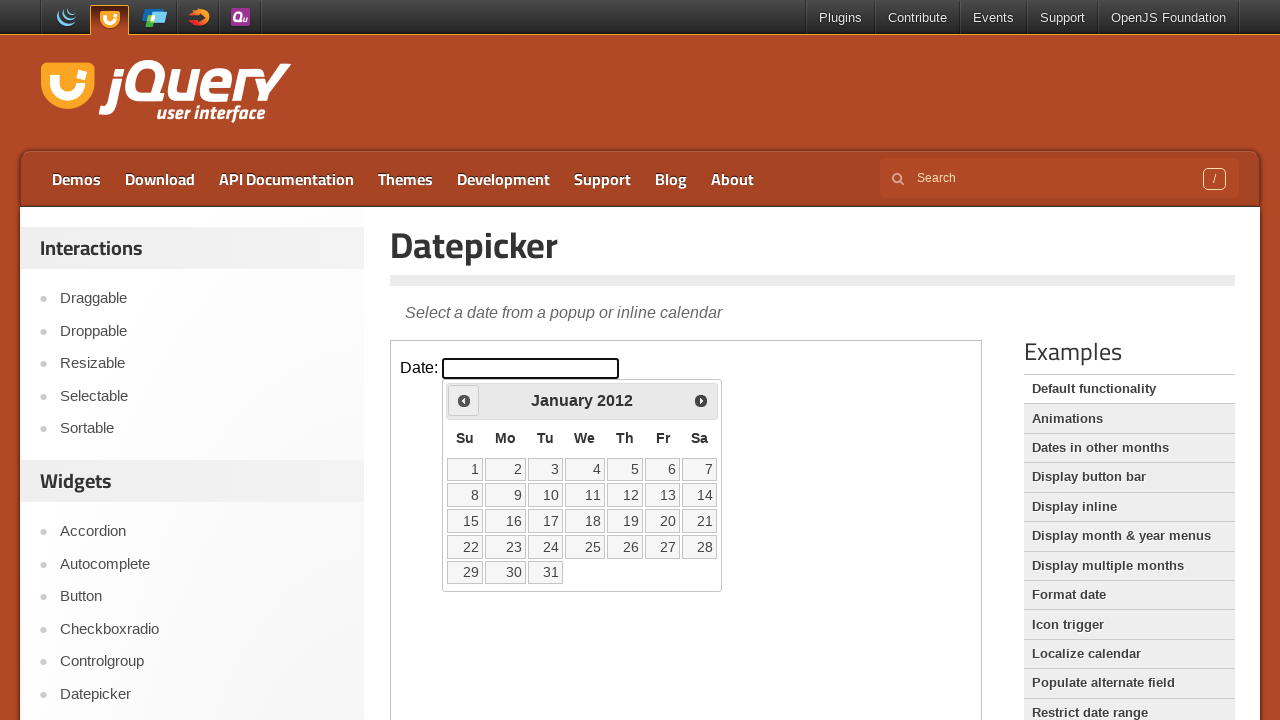

Retrieved current date: January 2012
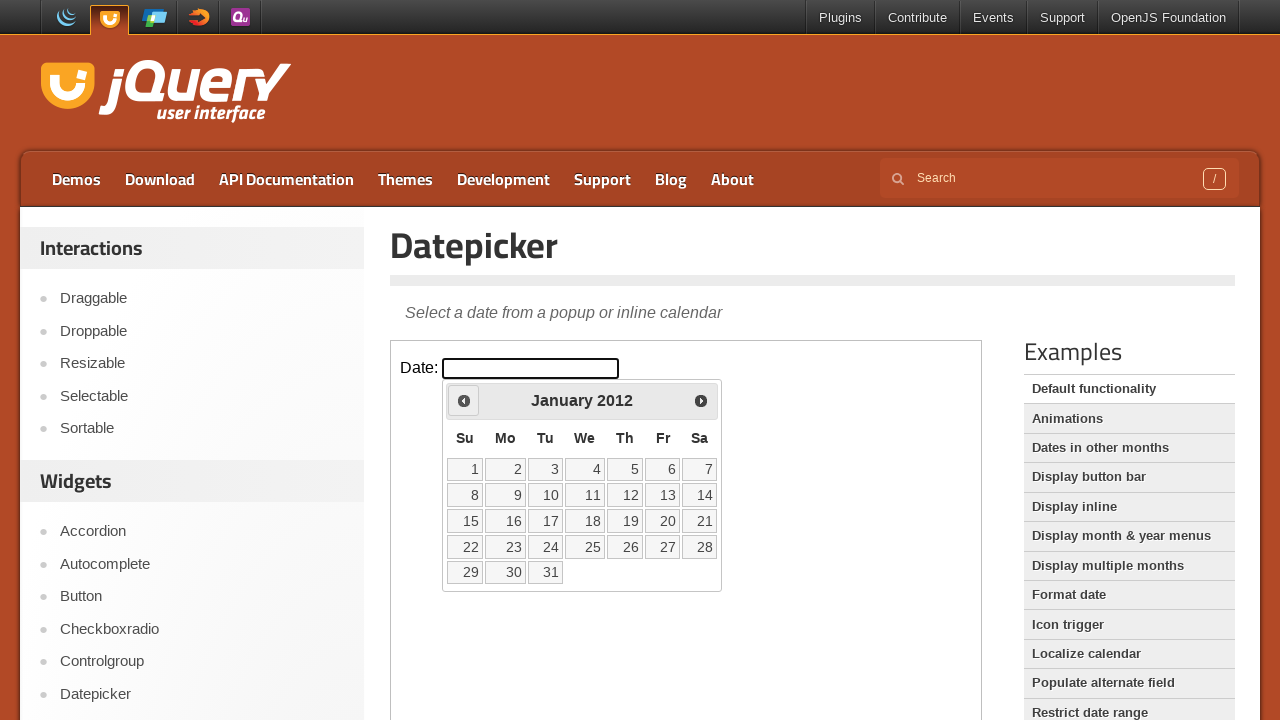

Clicked previous month button to navigate backward at (464, 400) on iframe >> nth=0 >> internal:control=enter-frame >> span.ui-icon.ui-icon-circle-t
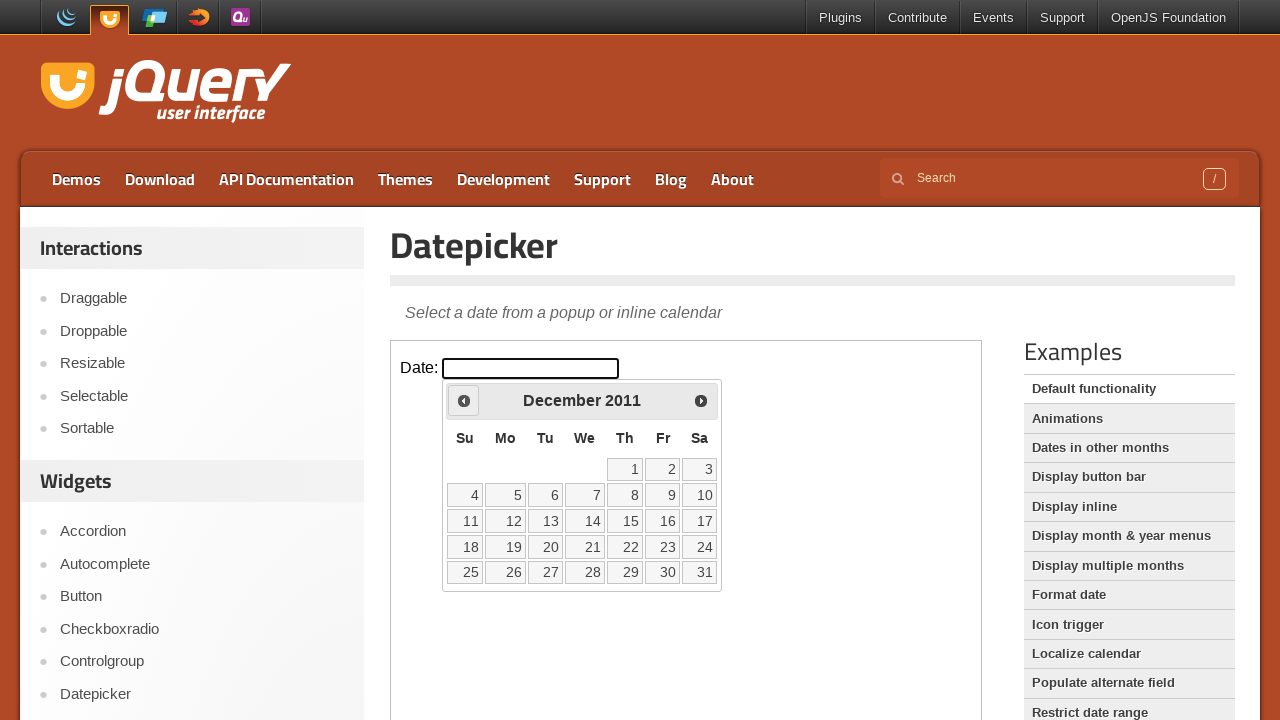

Retrieved current date: December 2011
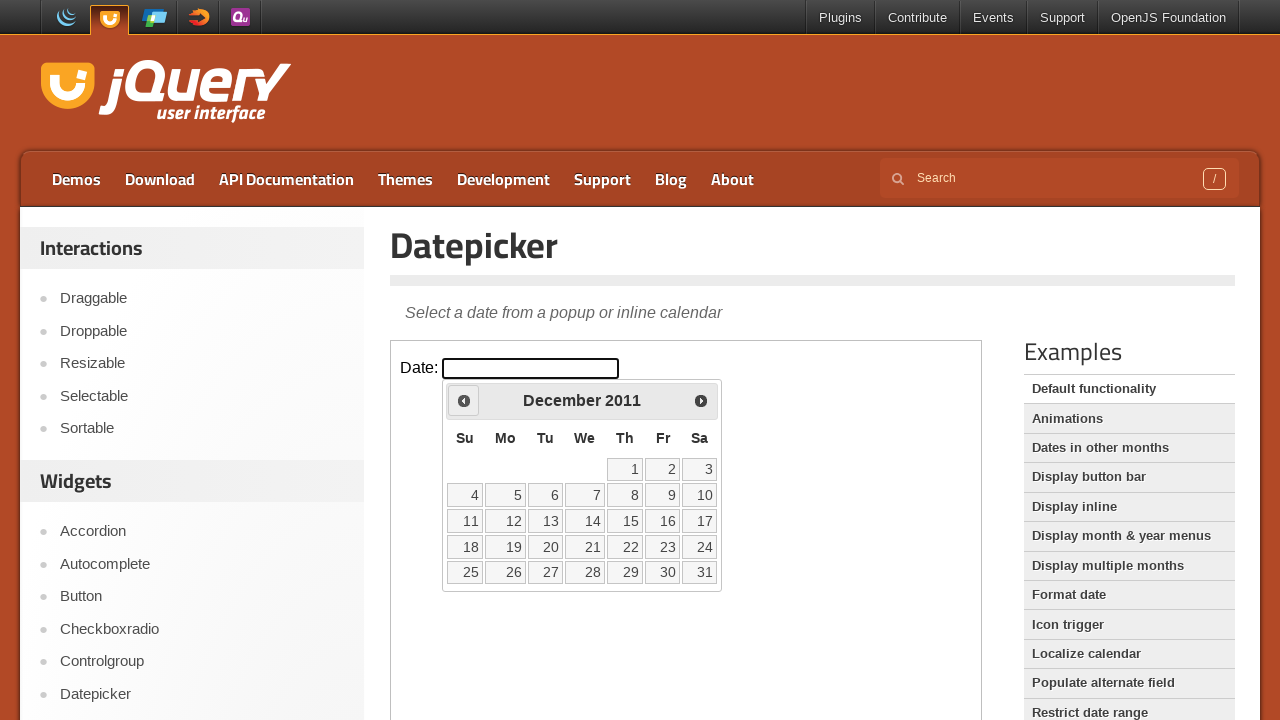

Clicked previous month button to navigate backward at (464, 400) on iframe >> nth=0 >> internal:control=enter-frame >> span.ui-icon.ui-icon-circle-t
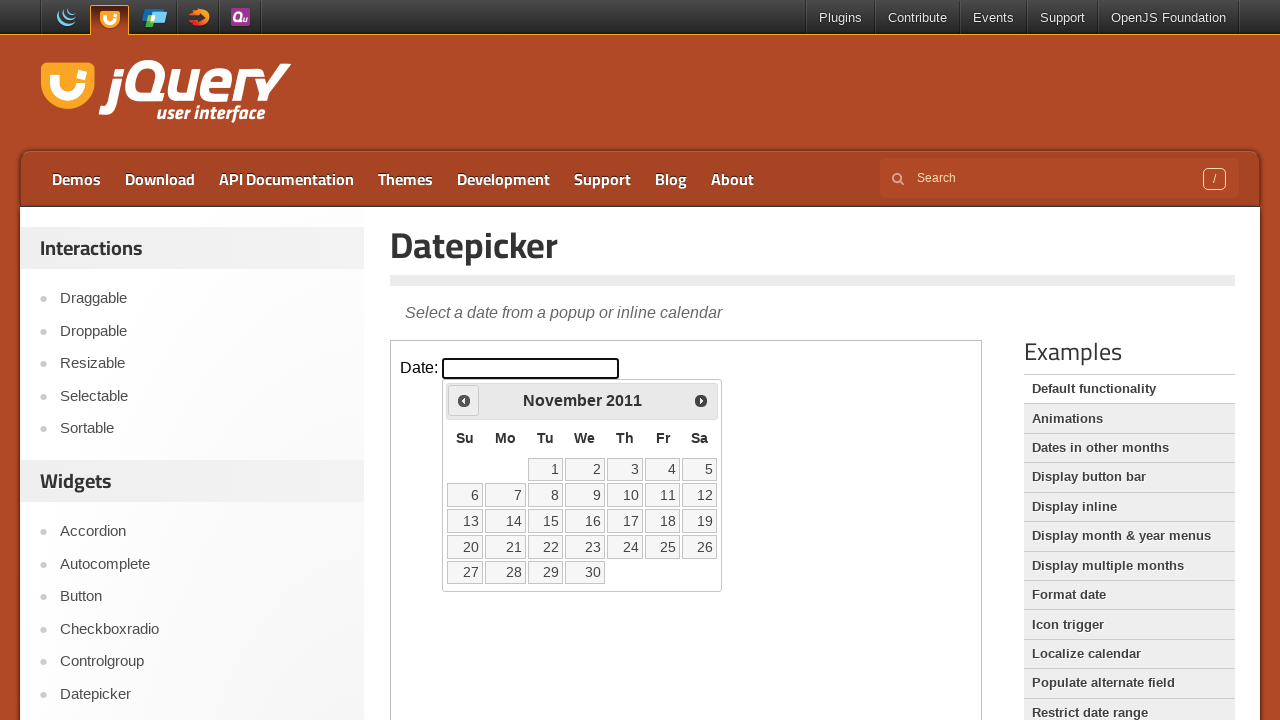

Retrieved current date: November 2011
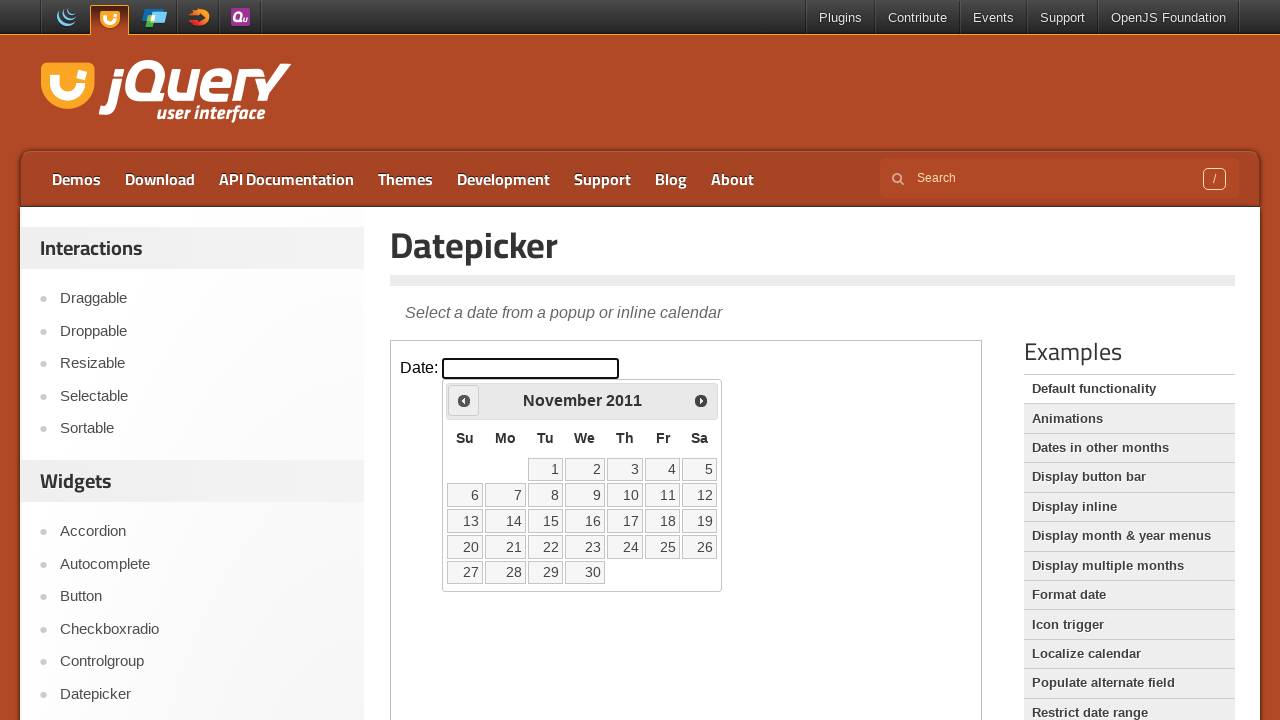

Clicked previous month button to navigate backward at (464, 400) on iframe >> nth=0 >> internal:control=enter-frame >> span.ui-icon.ui-icon-circle-t
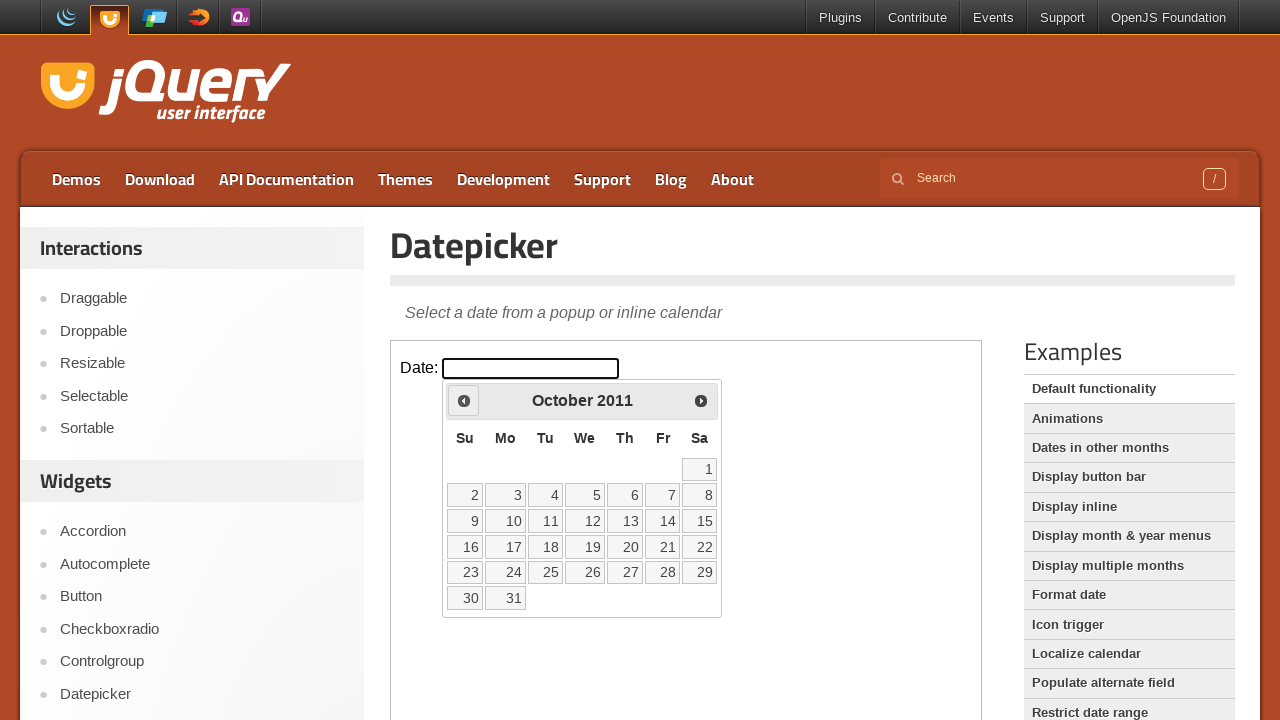

Retrieved current date: October 2011
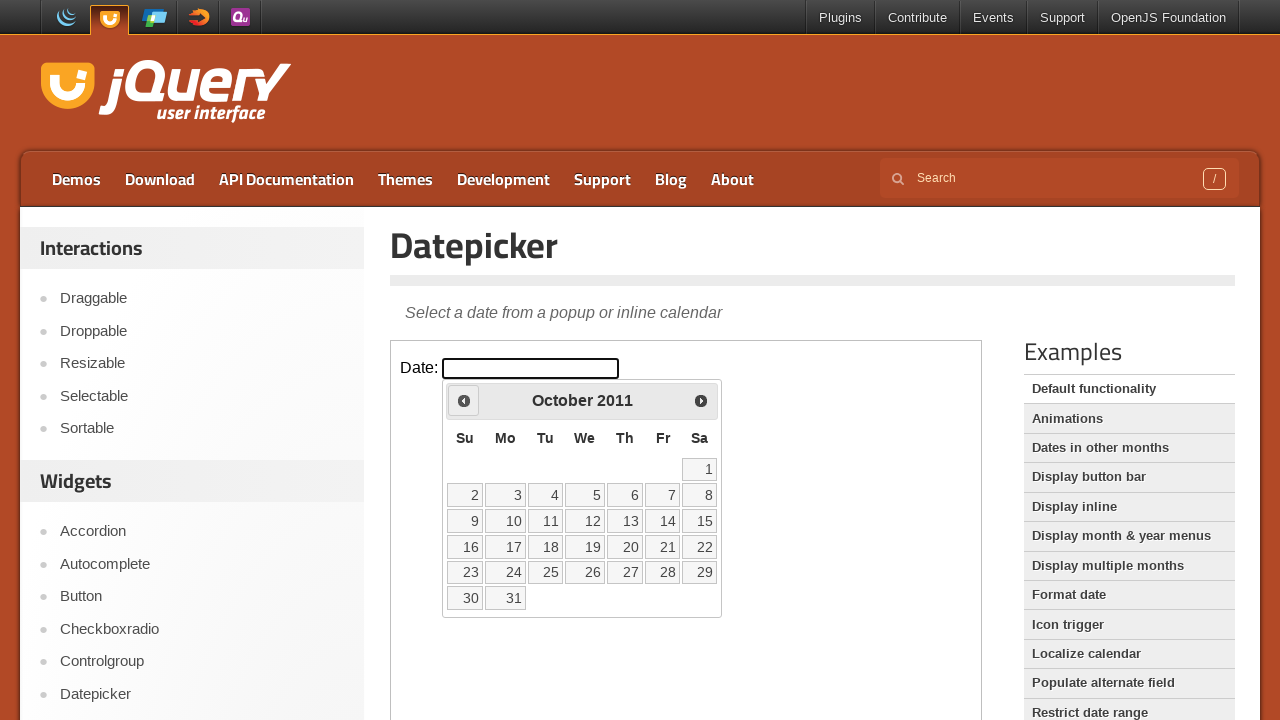

Clicked previous month button to navigate backward at (464, 400) on iframe >> nth=0 >> internal:control=enter-frame >> span.ui-icon.ui-icon-circle-t
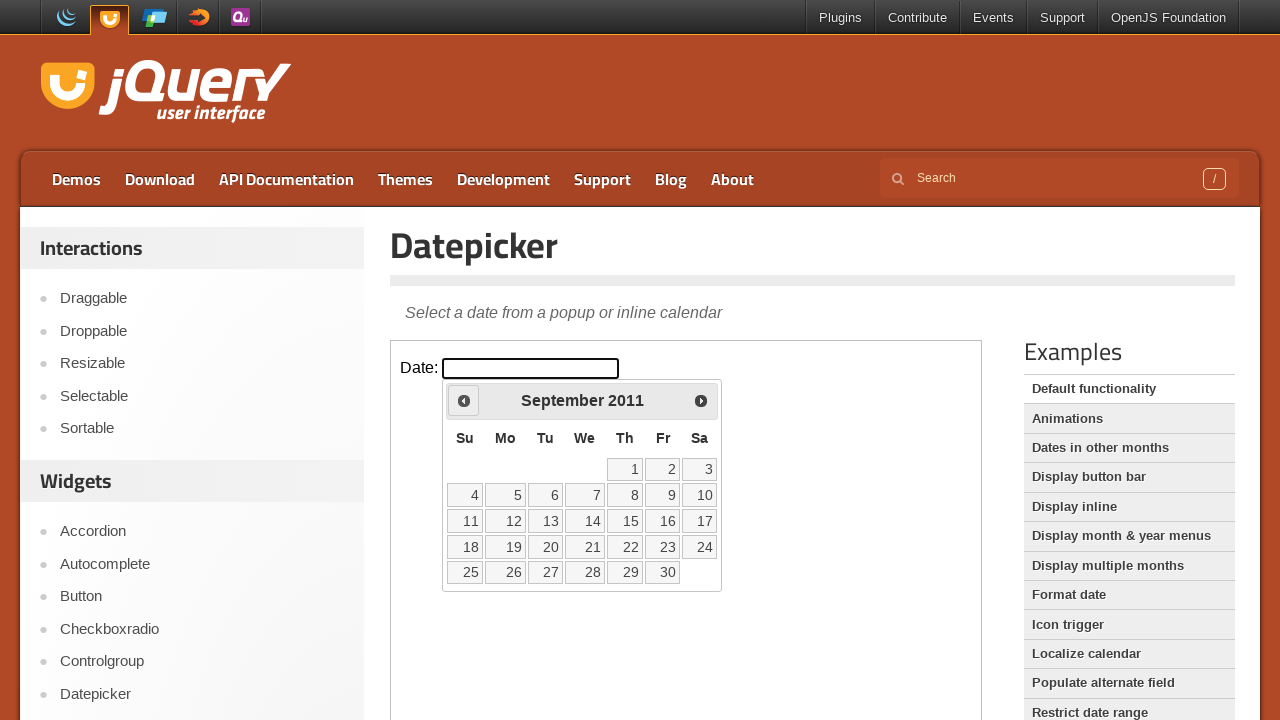

Retrieved current date: September 2011
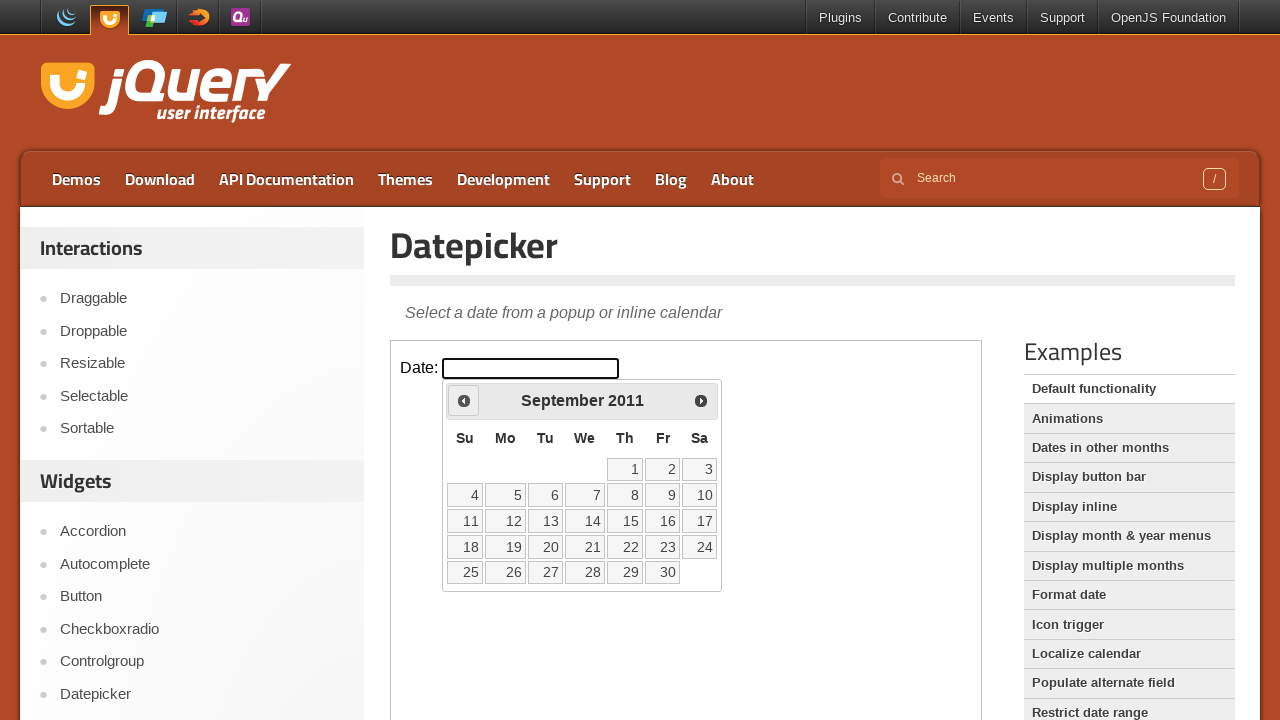

Clicked previous month button to navigate backward at (464, 400) on iframe >> nth=0 >> internal:control=enter-frame >> span.ui-icon.ui-icon-circle-t
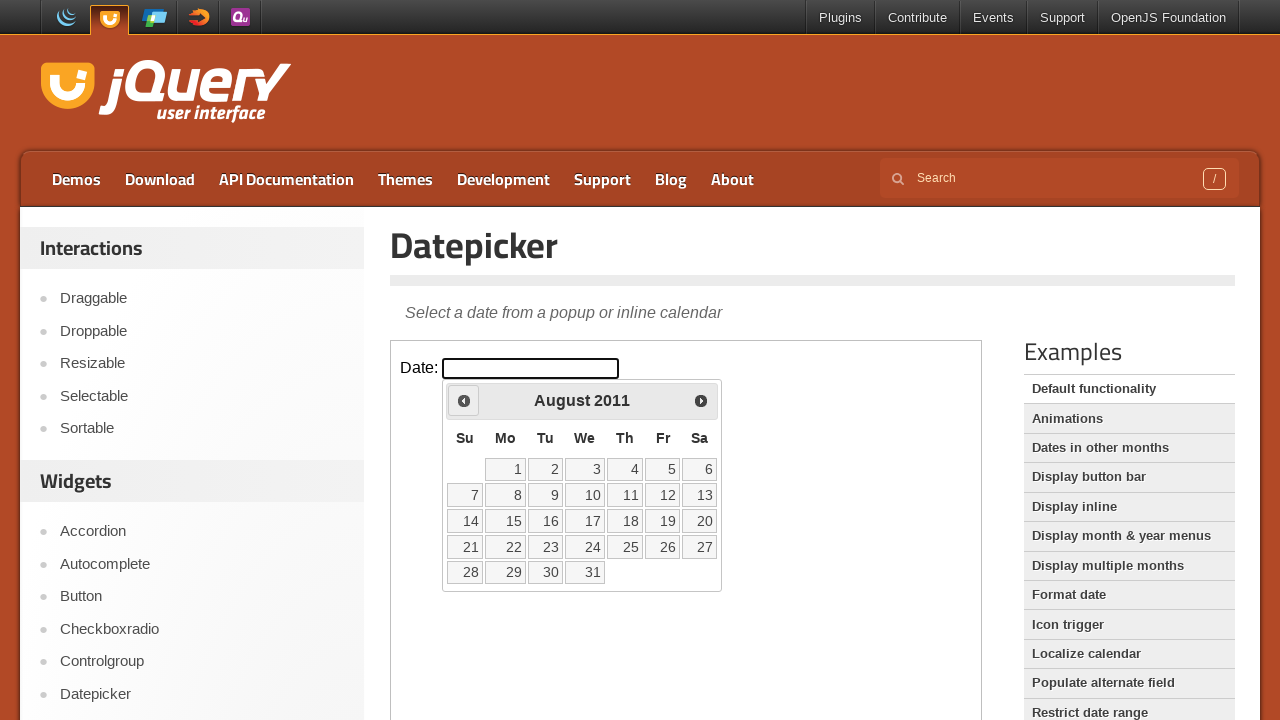

Retrieved current date: August 2011
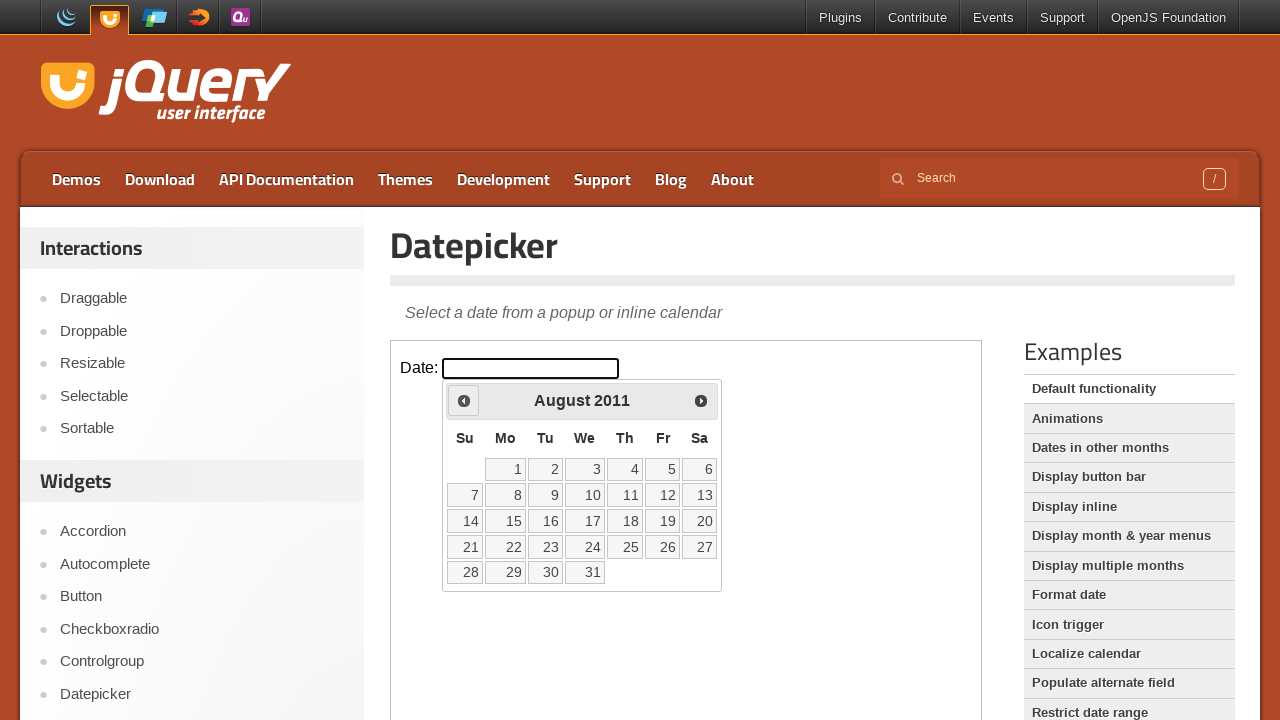

Clicked previous month button to navigate backward at (464, 400) on iframe >> nth=0 >> internal:control=enter-frame >> span.ui-icon.ui-icon-circle-t
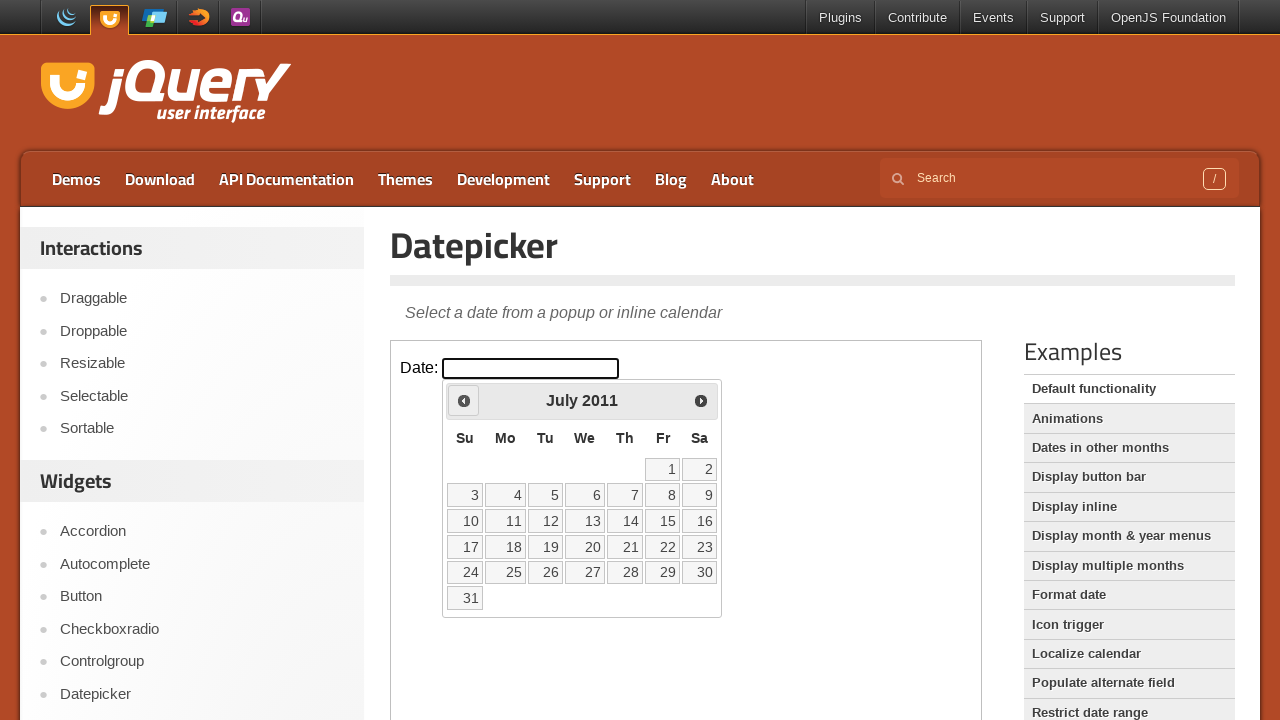

Retrieved current date: July 2011
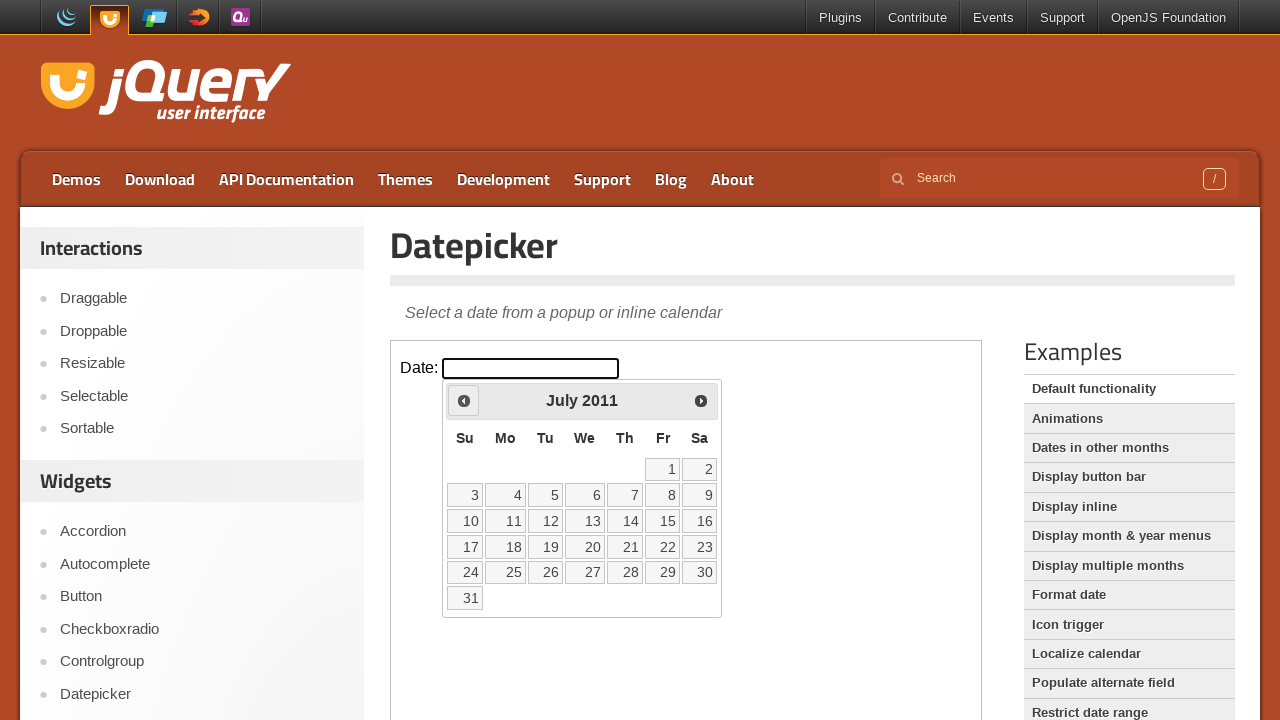

Clicked previous month button to navigate backward at (464, 400) on iframe >> nth=0 >> internal:control=enter-frame >> span.ui-icon.ui-icon-circle-t
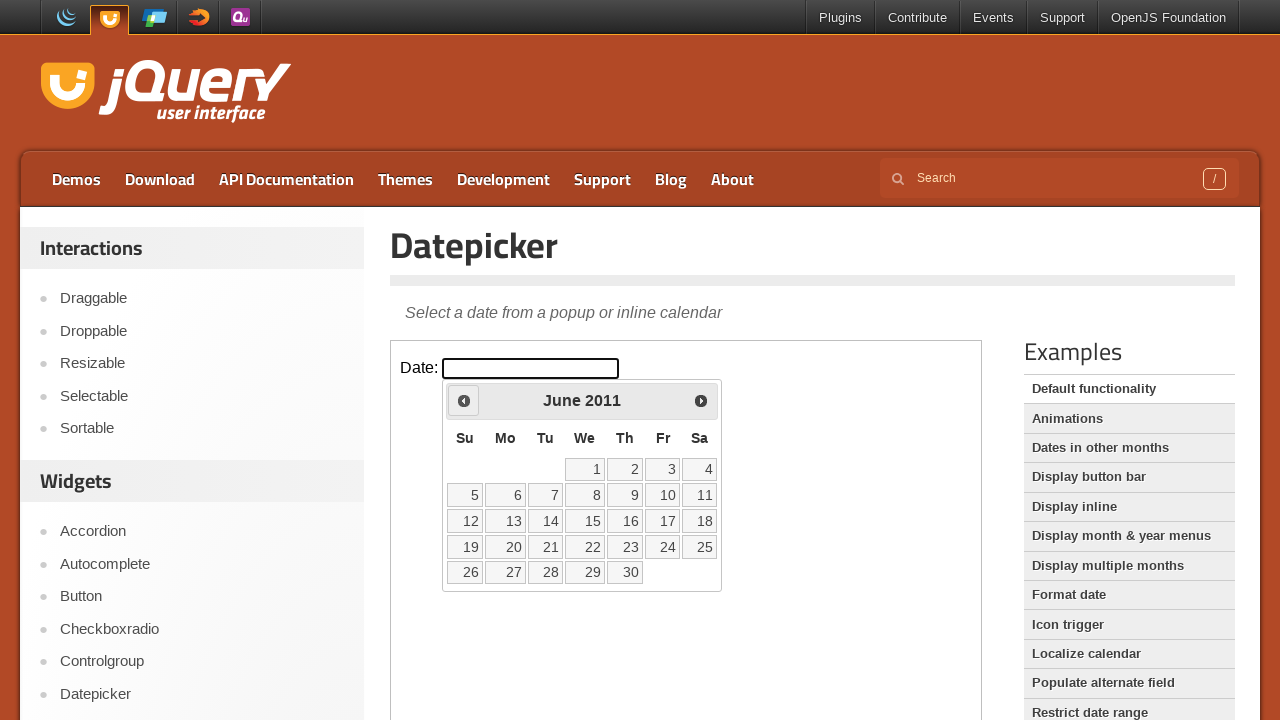

Retrieved current date: June 2011
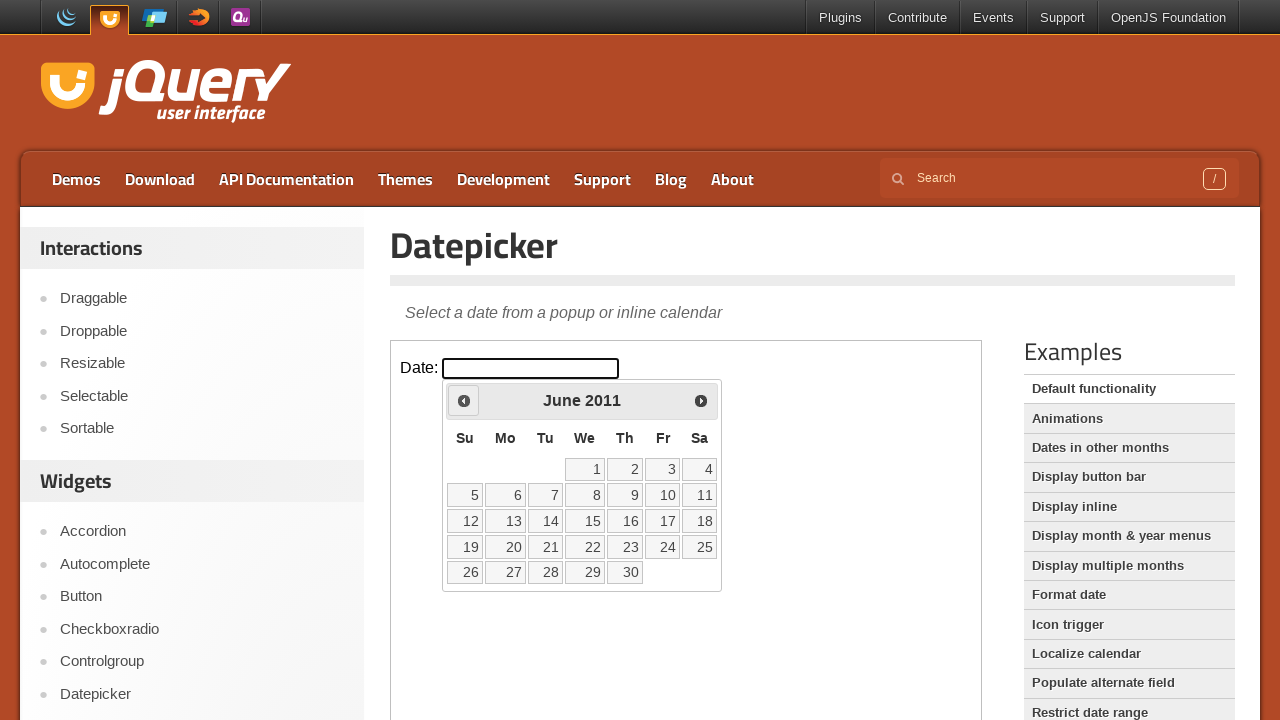

Clicked previous month button to navigate backward at (464, 400) on iframe >> nth=0 >> internal:control=enter-frame >> span.ui-icon.ui-icon-circle-t
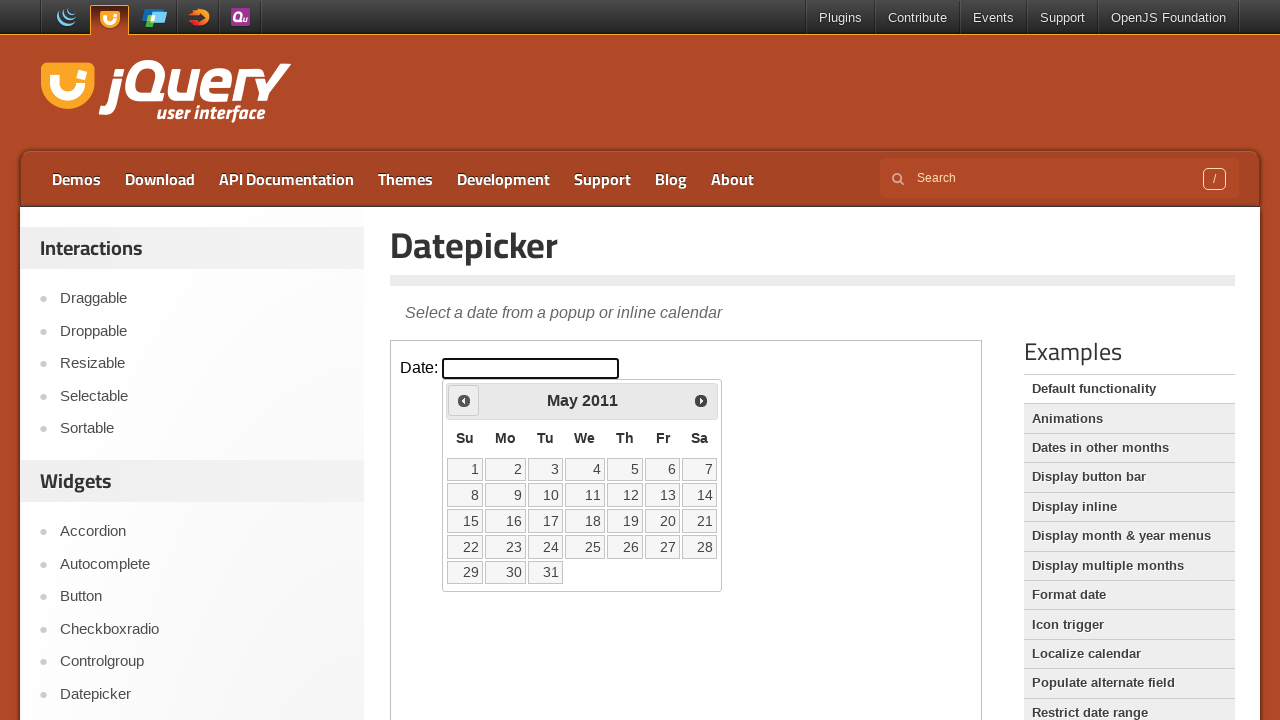

Retrieved current date: May 2011
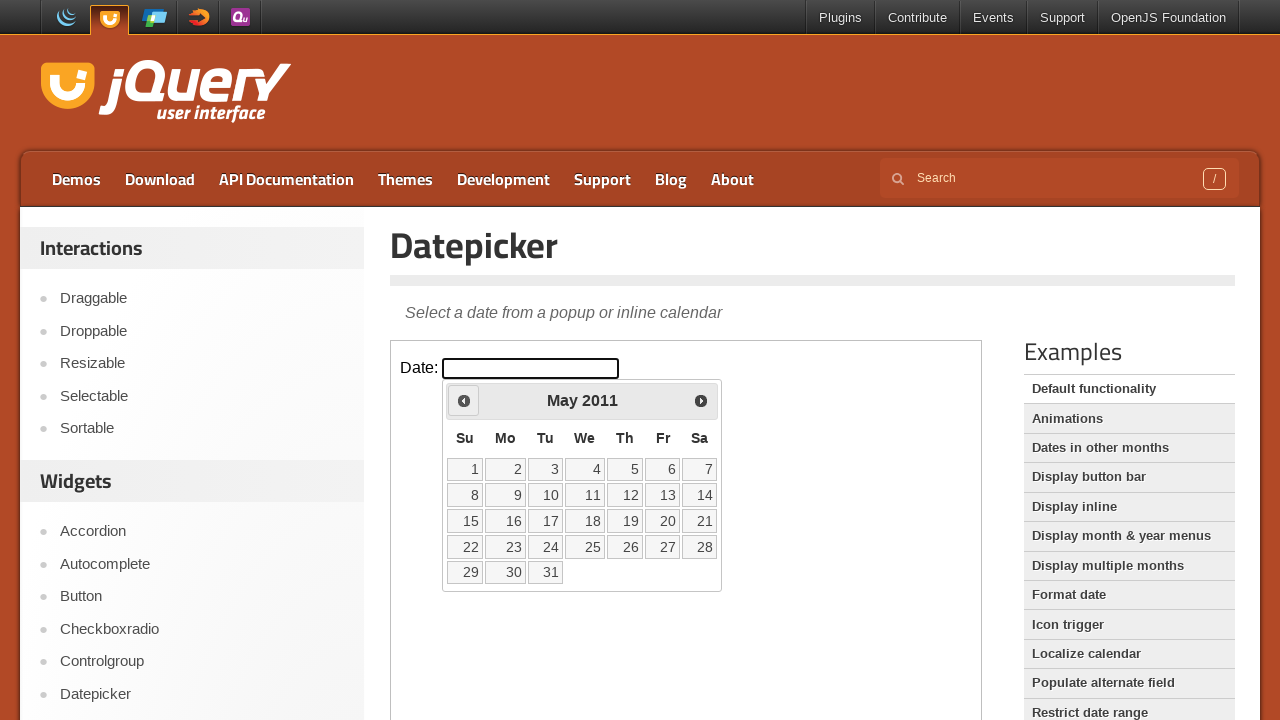

Clicked previous month button to navigate backward at (464, 400) on iframe >> nth=0 >> internal:control=enter-frame >> span.ui-icon.ui-icon-circle-t
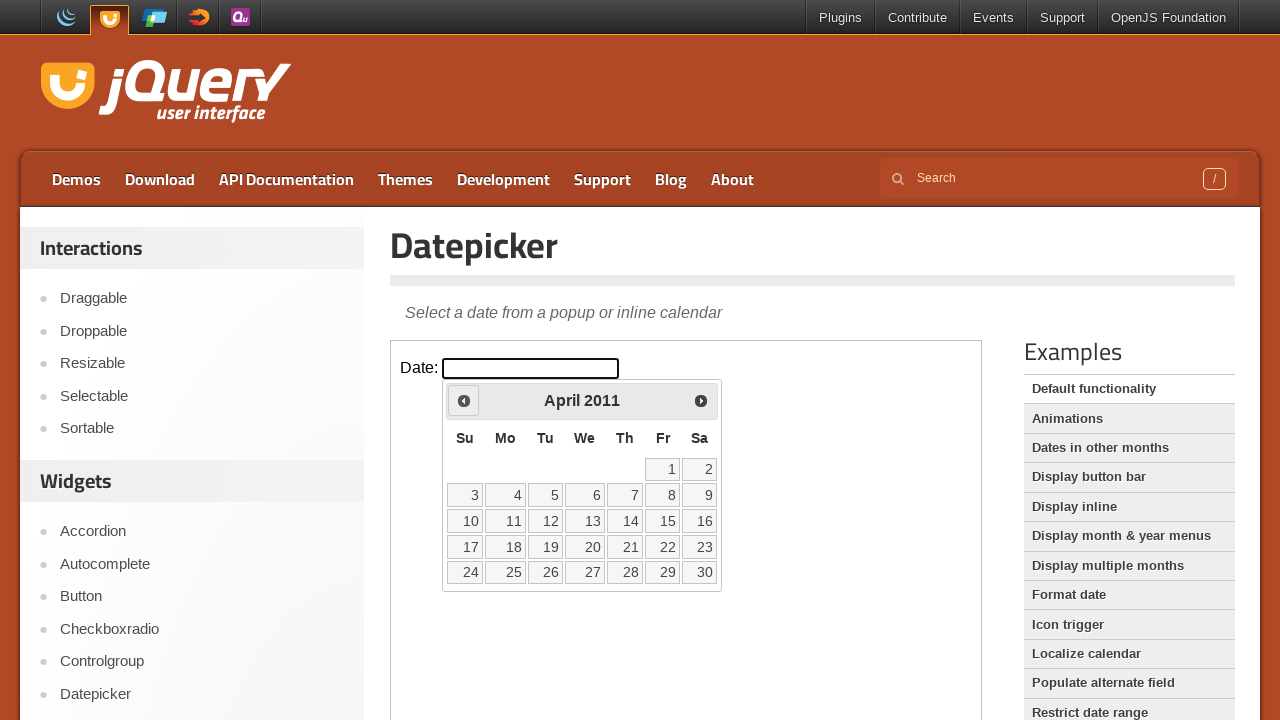

Retrieved current date: April 2011
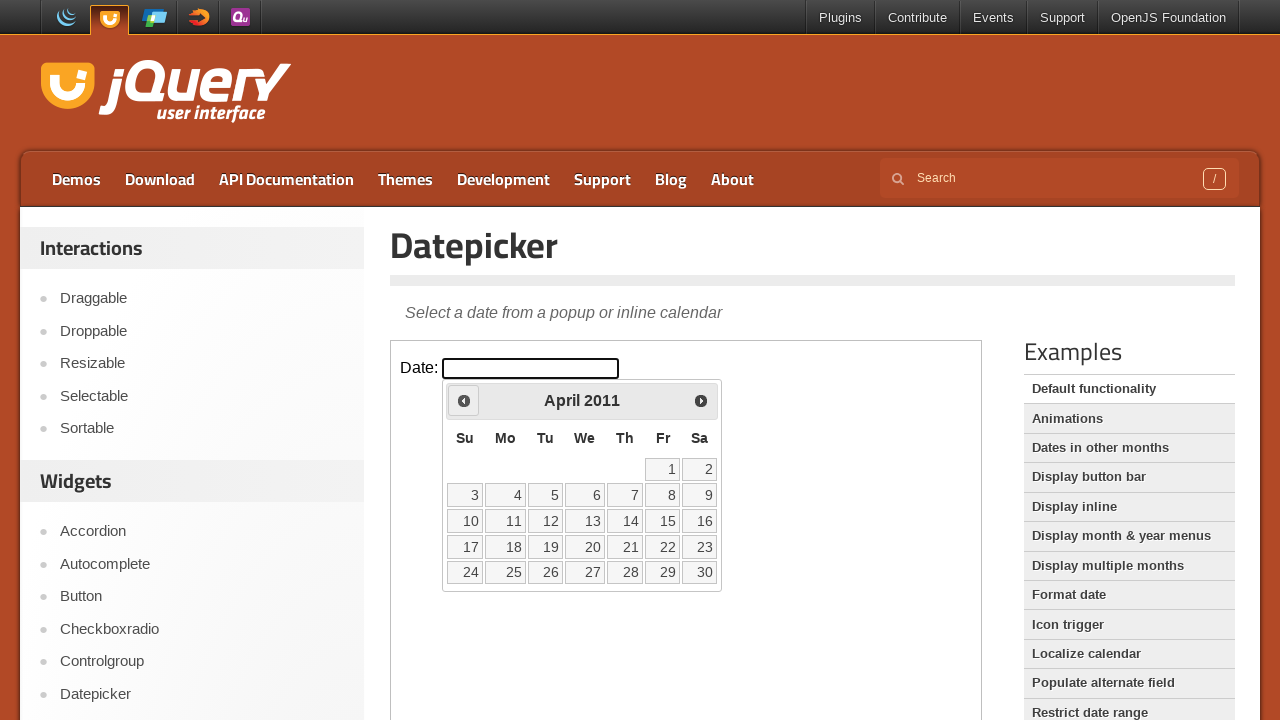

Clicked previous month button to navigate backward at (464, 400) on iframe >> nth=0 >> internal:control=enter-frame >> span.ui-icon.ui-icon-circle-t
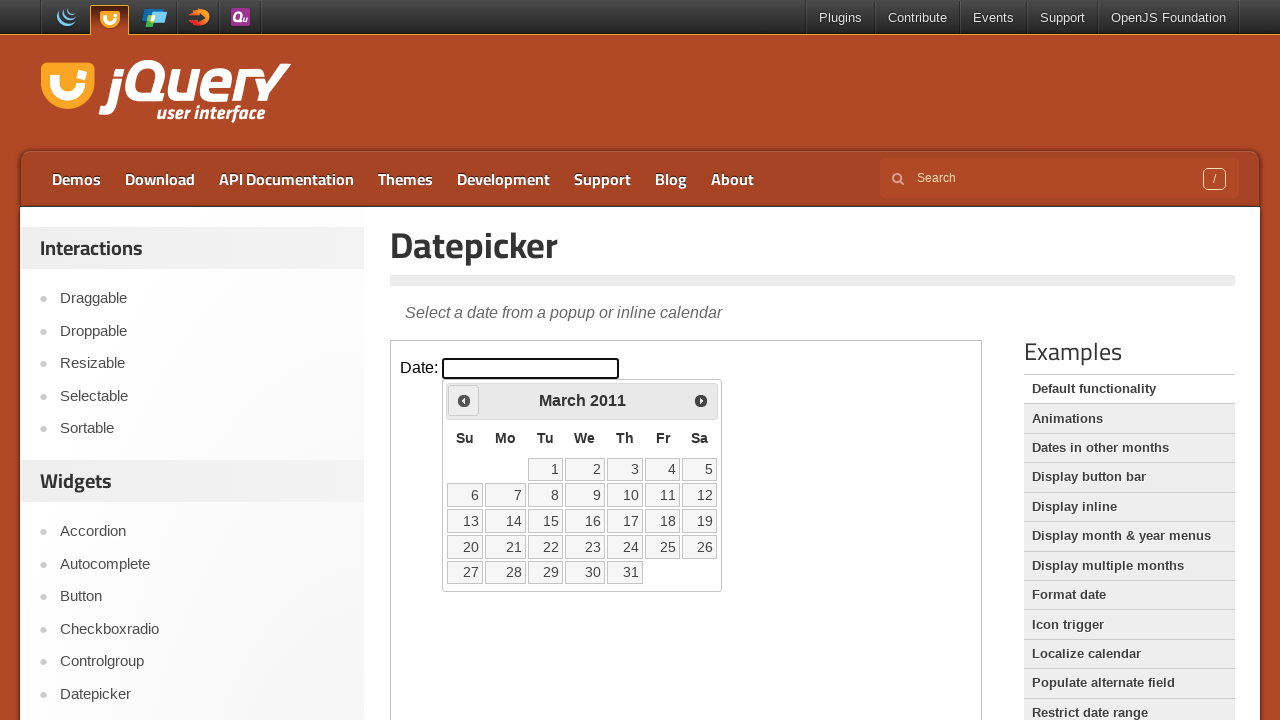

Retrieved current date: March 2011
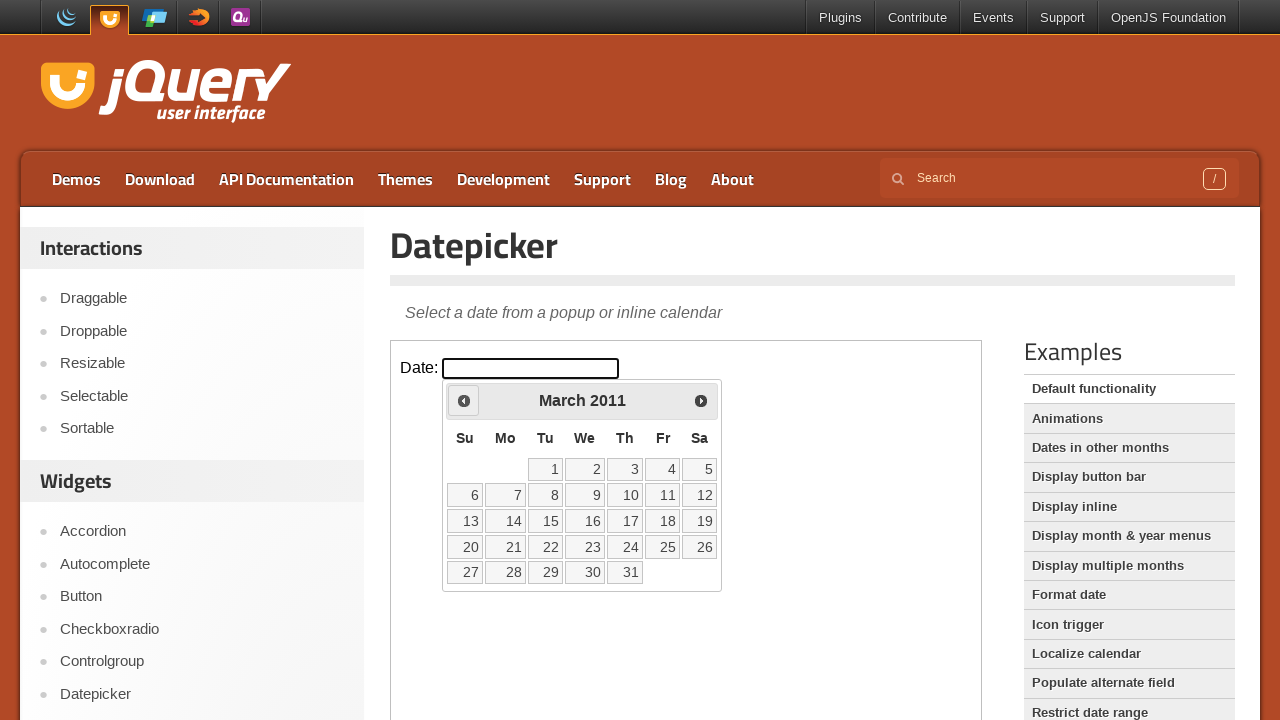

Clicked previous month button to navigate backward at (464, 400) on iframe >> nth=0 >> internal:control=enter-frame >> span.ui-icon.ui-icon-circle-t
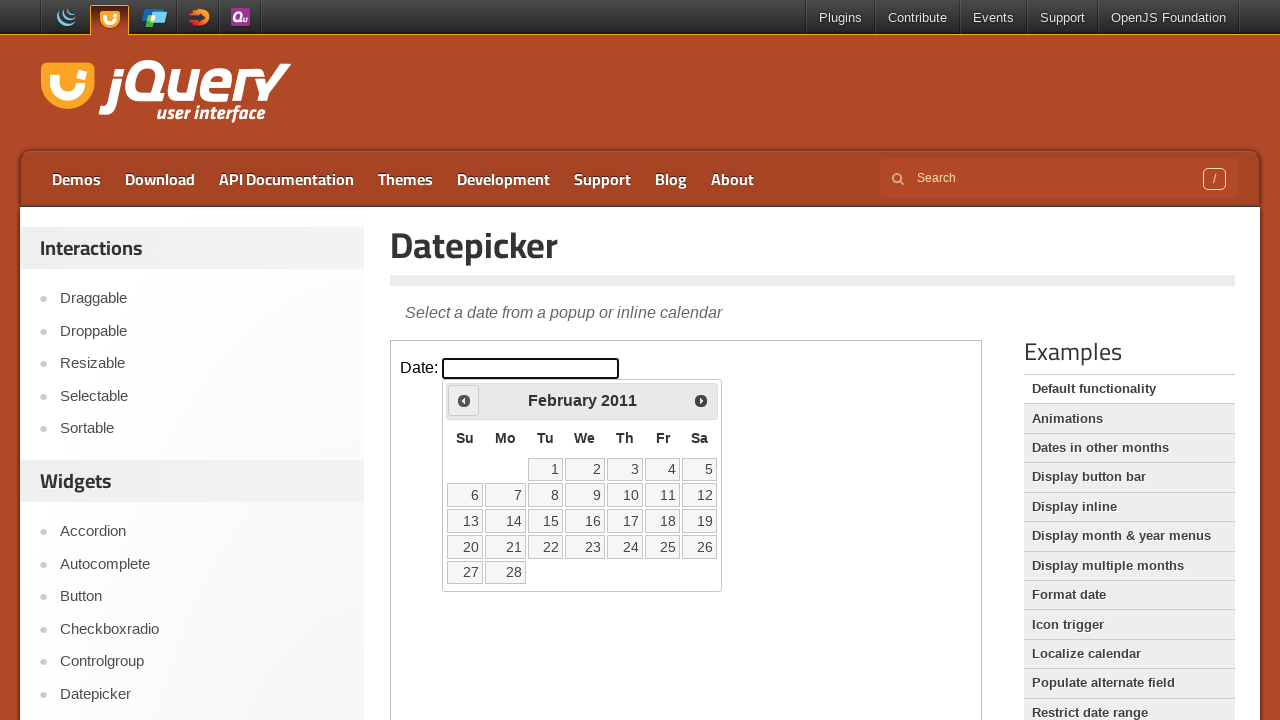

Retrieved current date: February 2011
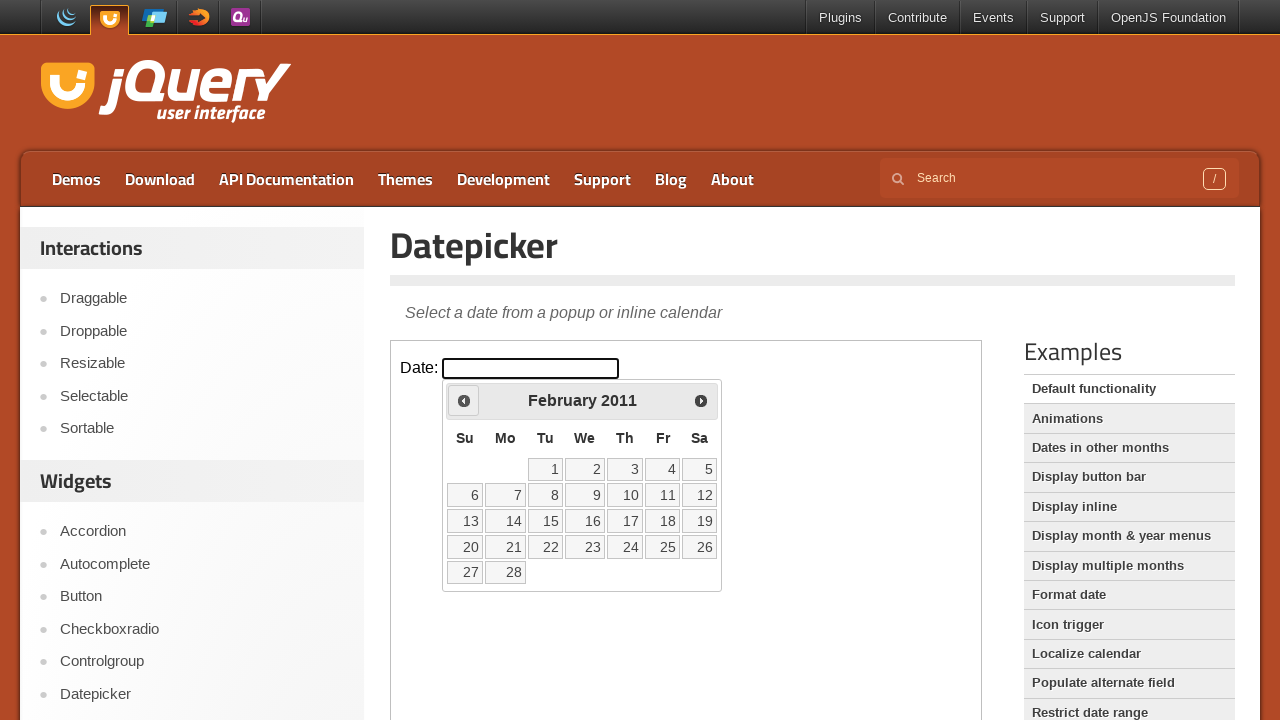

Clicked previous month button to navigate backward at (464, 400) on iframe >> nth=0 >> internal:control=enter-frame >> span.ui-icon.ui-icon-circle-t
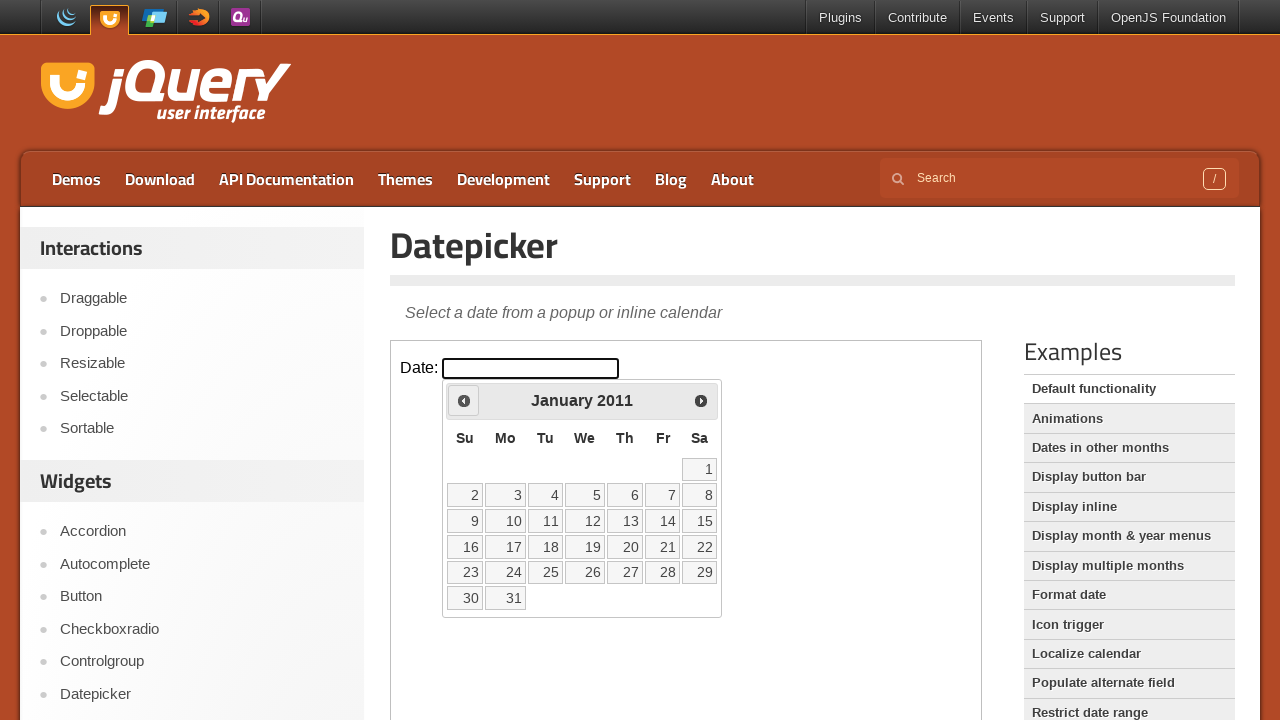

Retrieved current date: January 2011
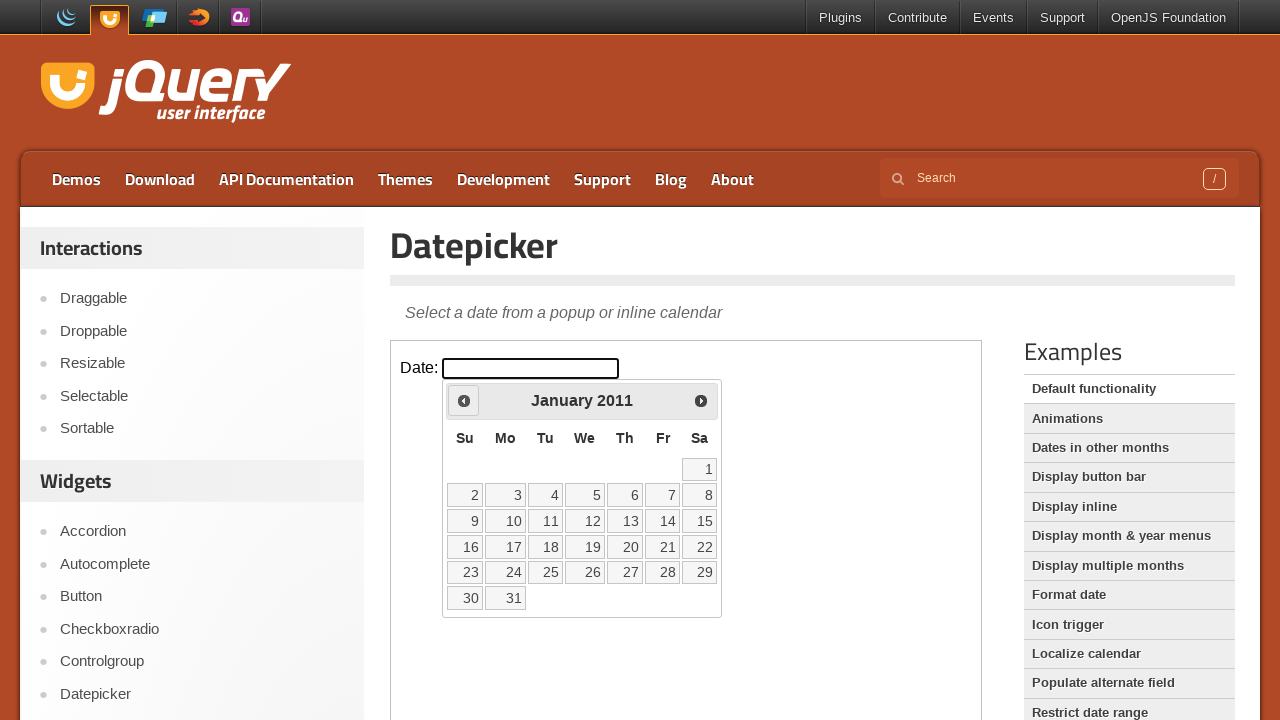

Clicked previous month button to navigate backward at (464, 400) on iframe >> nth=0 >> internal:control=enter-frame >> span.ui-icon.ui-icon-circle-t
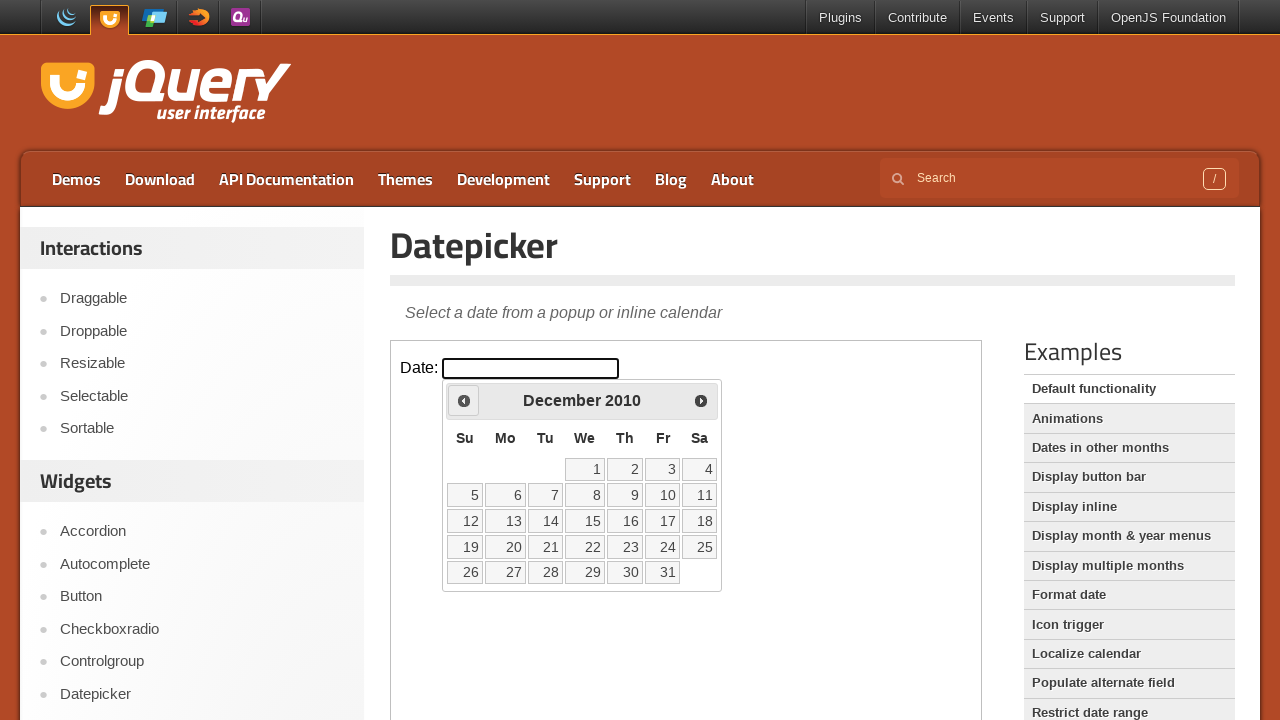

Retrieved current date: December 2010
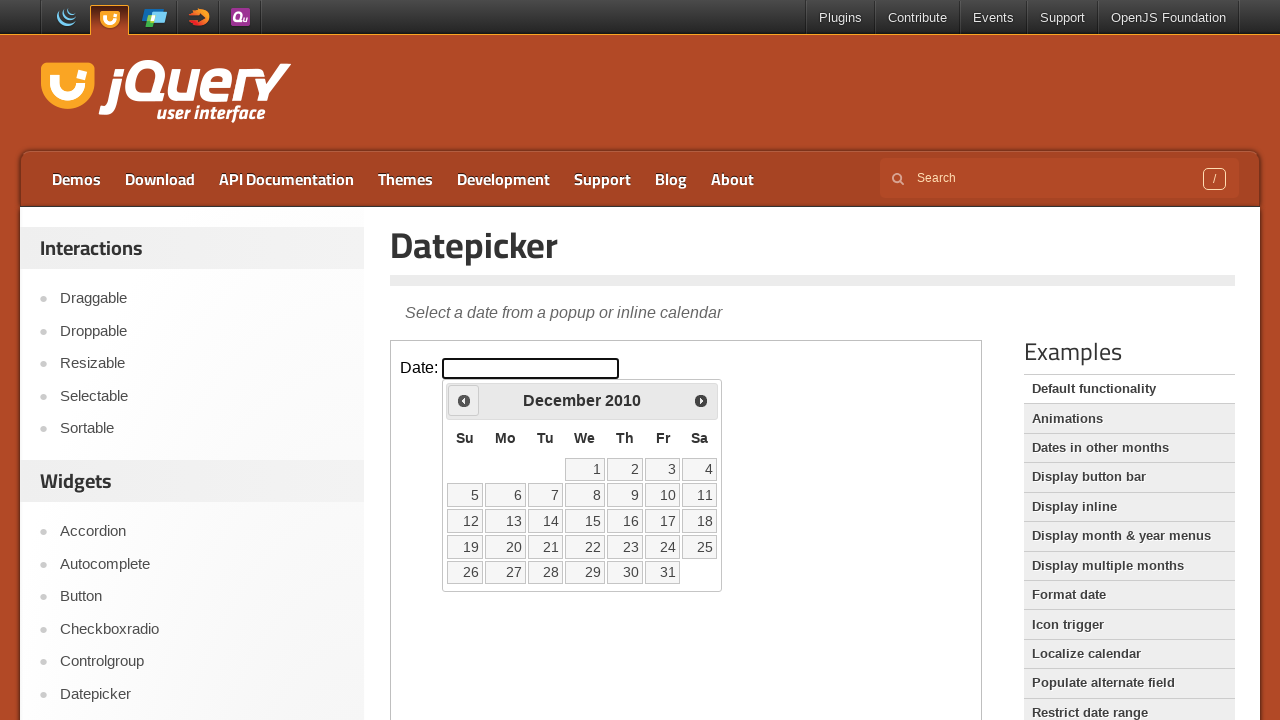

Clicked previous month button to navigate backward at (464, 400) on iframe >> nth=0 >> internal:control=enter-frame >> span.ui-icon.ui-icon-circle-t
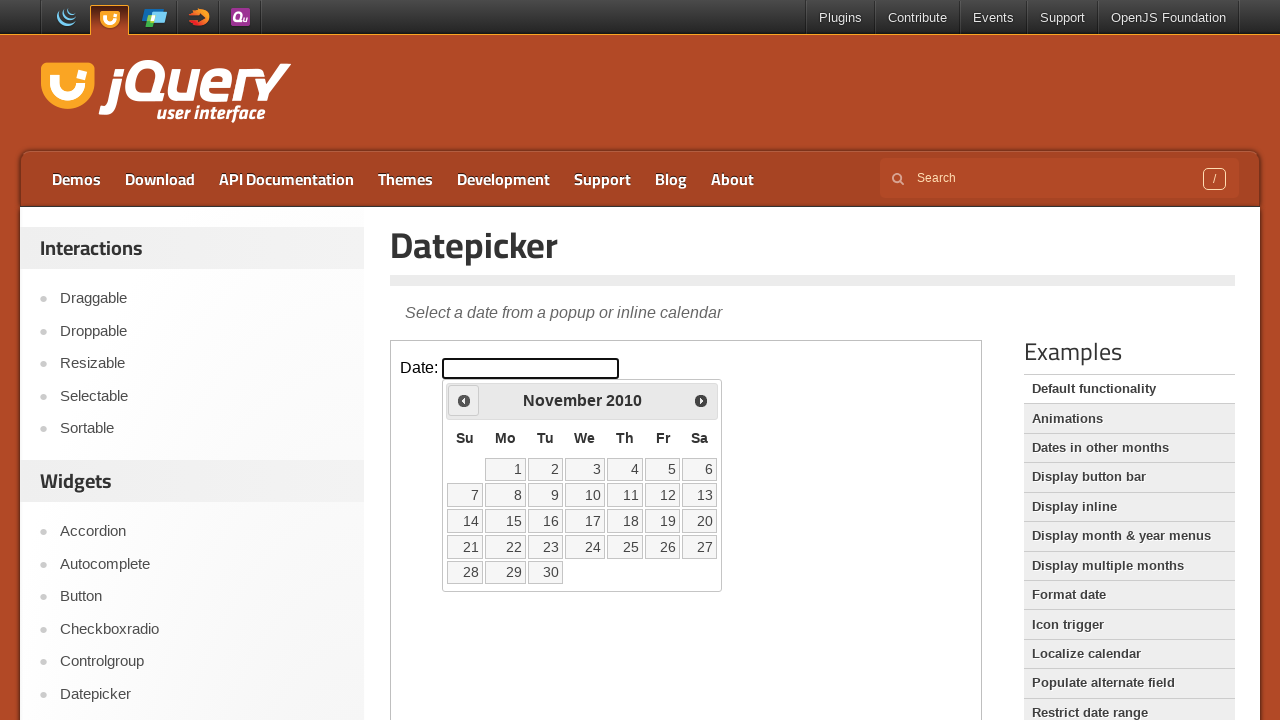

Retrieved current date: November 2010
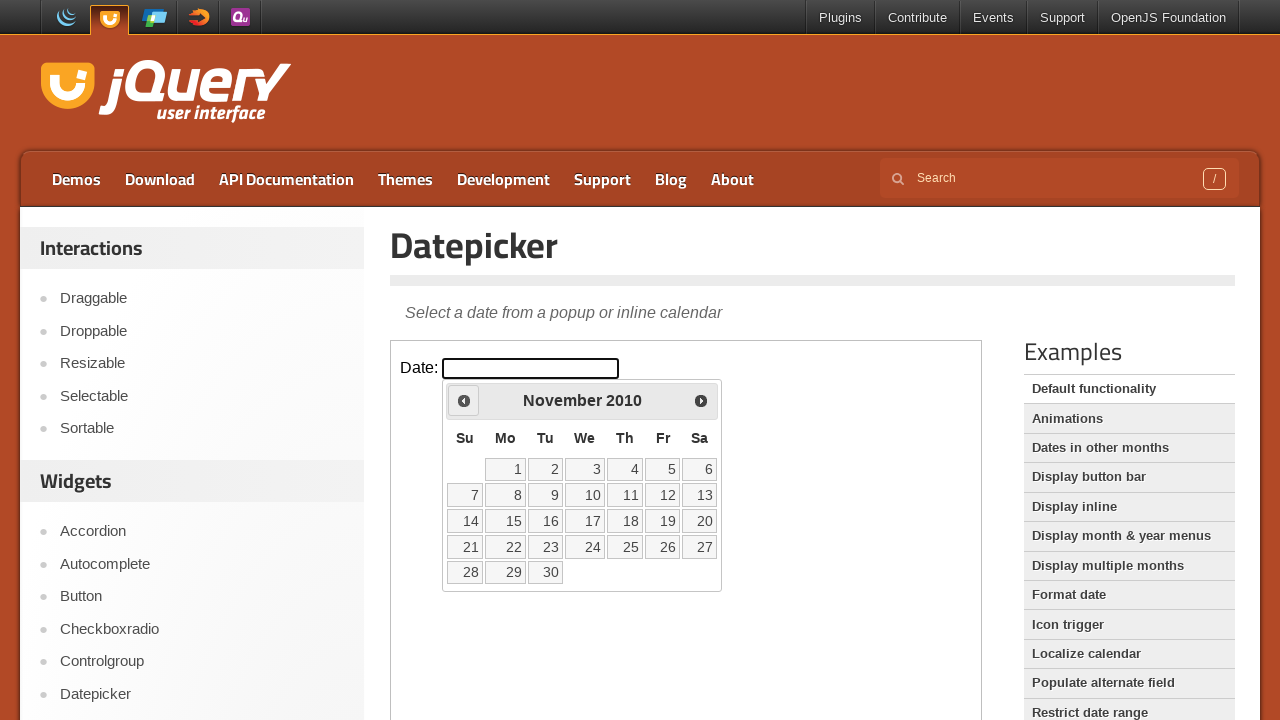

Clicked previous month button to navigate backward at (464, 400) on iframe >> nth=0 >> internal:control=enter-frame >> span.ui-icon.ui-icon-circle-t
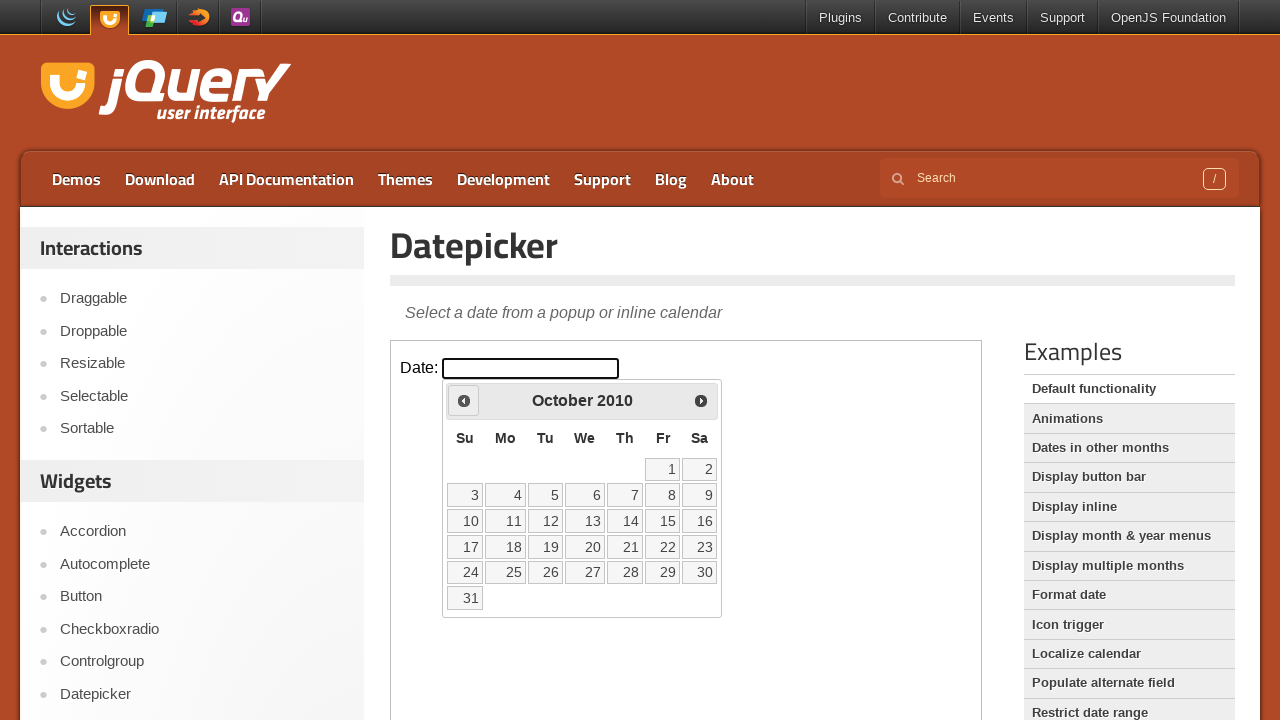

Retrieved current date: October 2010
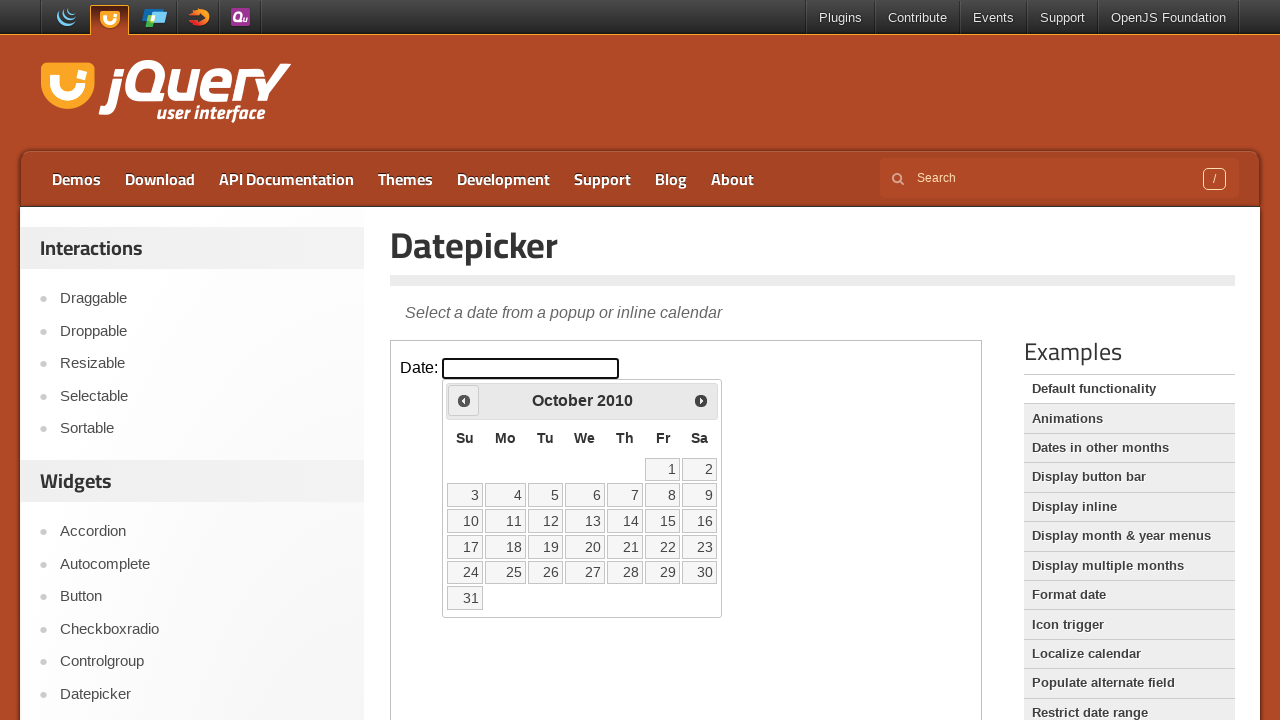

Clicked previous month button to navigate backward at (464, 400) on iframe >> nth=0 >> internal:control=enter-frame >> span.ui-icon.ui-icon-circle-t
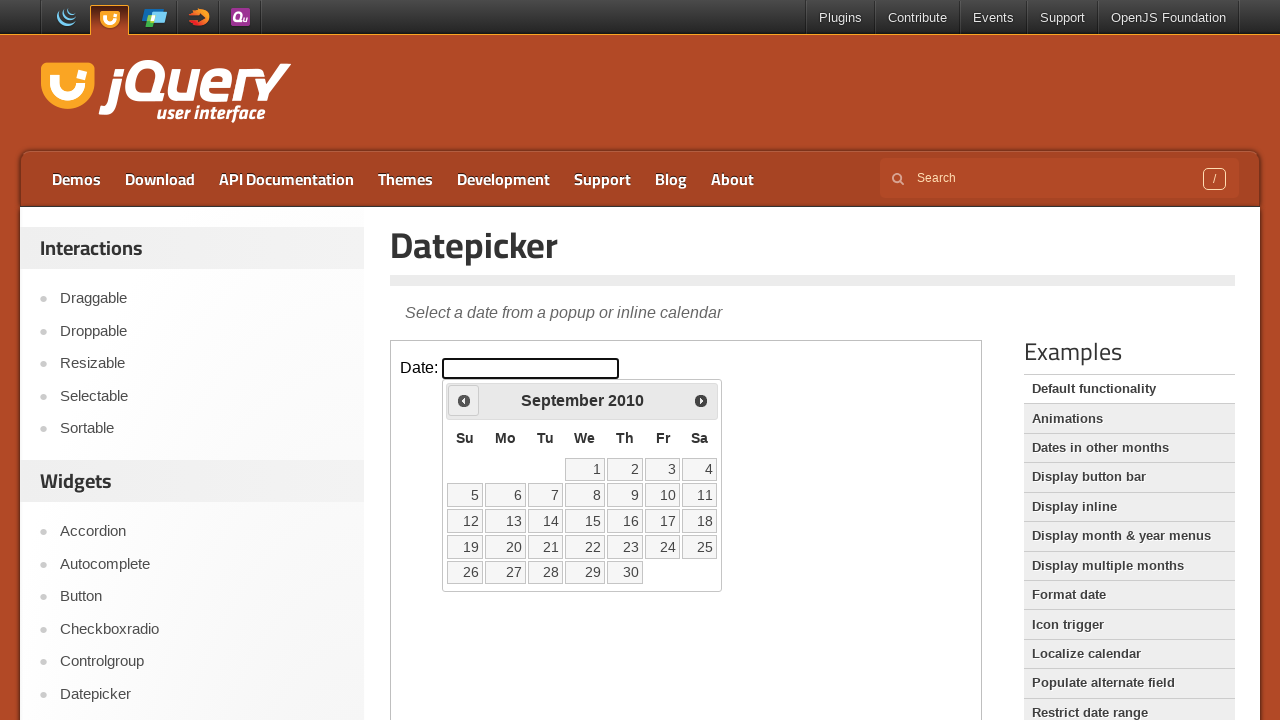

Retrieved current date: September 2010
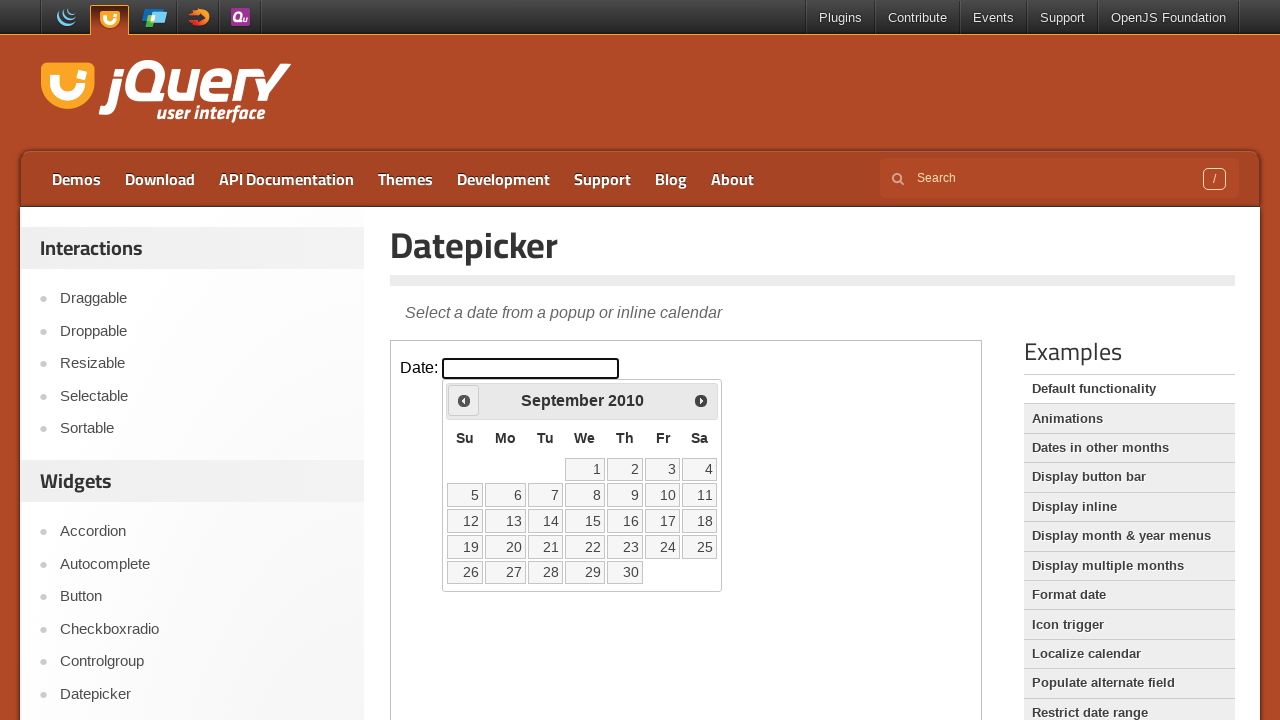

Clicked previous month button to navigate backward at (464, 400) on iframe >> nth=0 >> internal:control=enter-frame >> span.ui-icon.ui-icon-circle-t
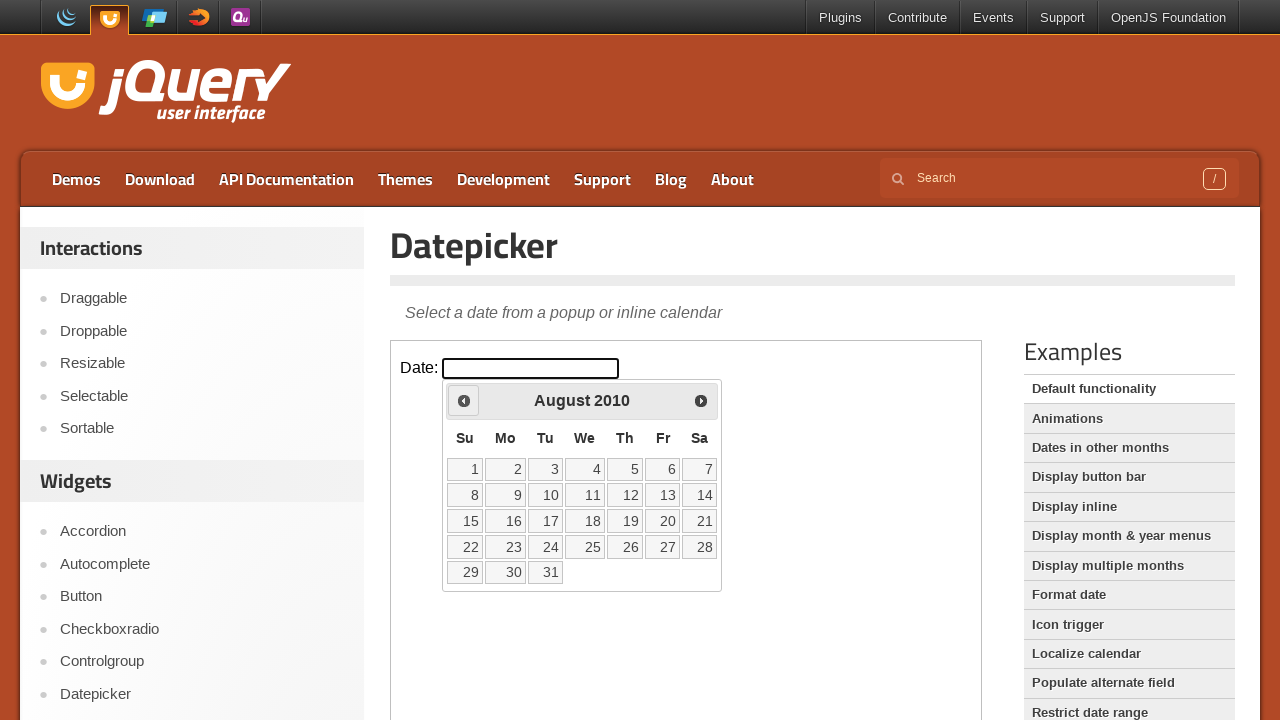

Retrieved current date: August 2010
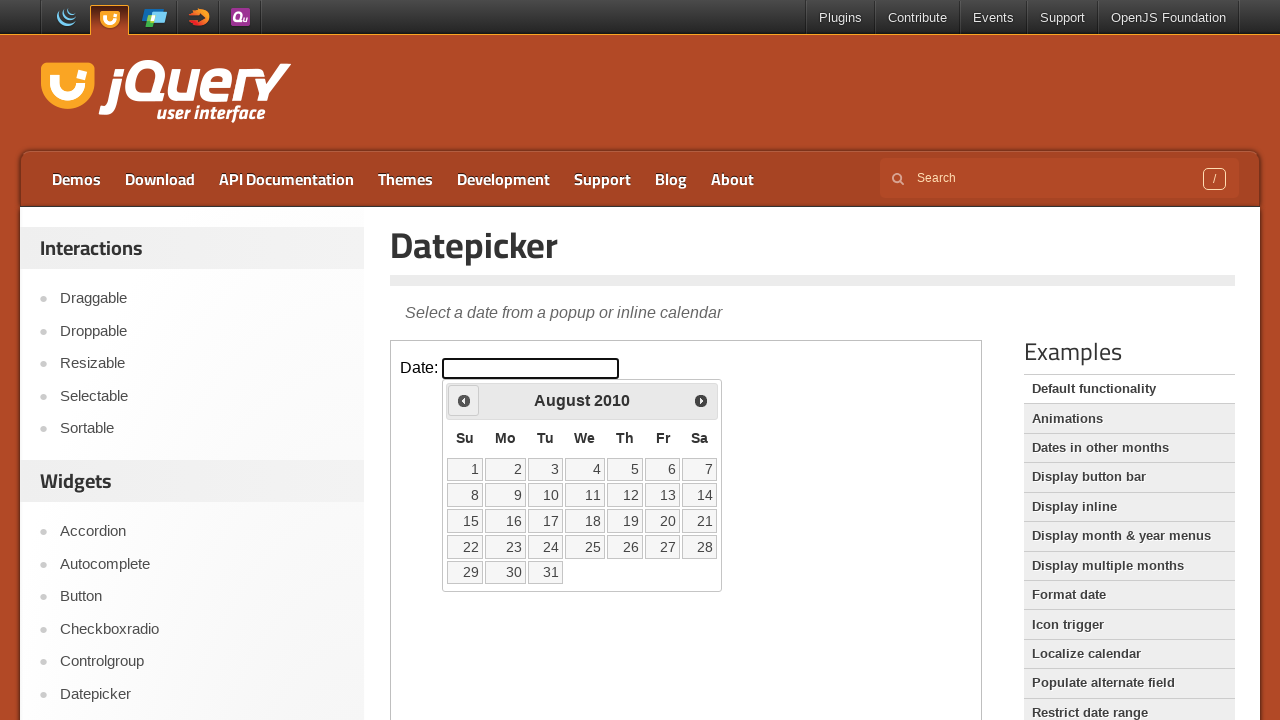

Clicked previous month button to navigate backward at (464, 400) on iframe >> nth=0 >> internal:control=enter-frame >> span.ui-icon.ui-icon-circle-t
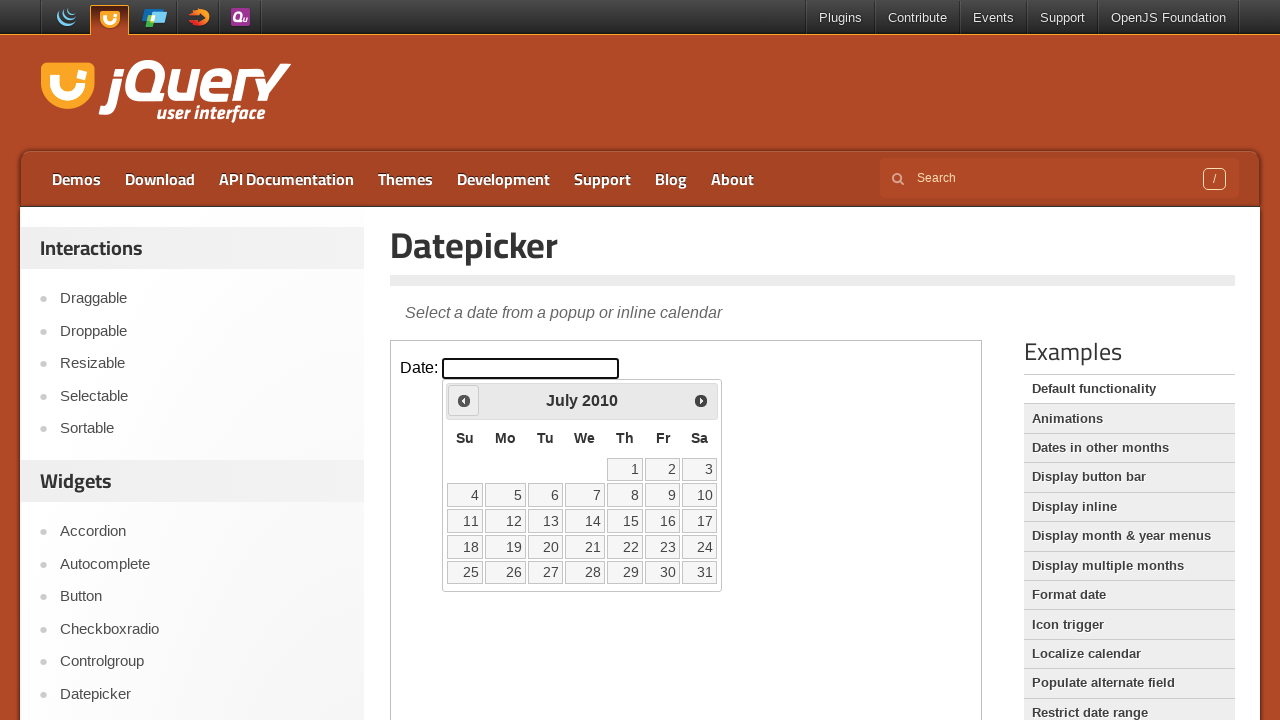

Retrieved current date: July 2010
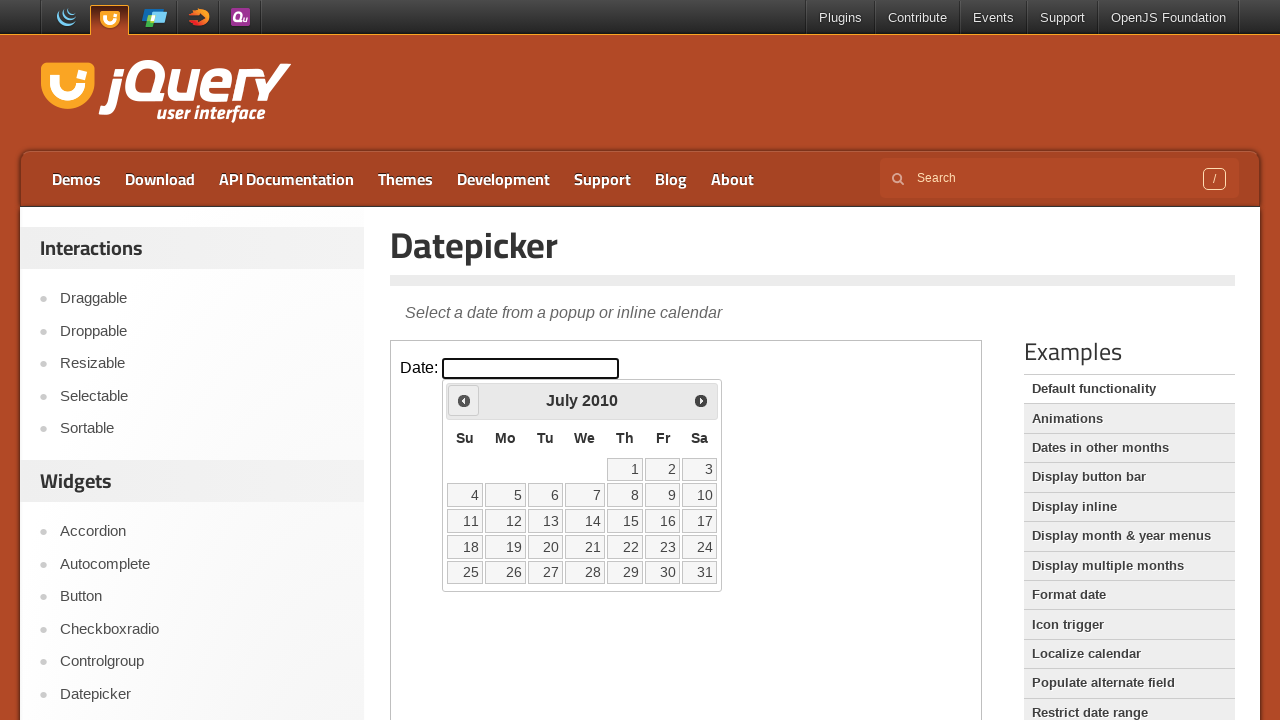

Clicked previous month button to navigate backward at (464, 400) on iframe >> nth=0 >> internal:control=enter-frame >> span.ui-icon.ui-icon-circle-t
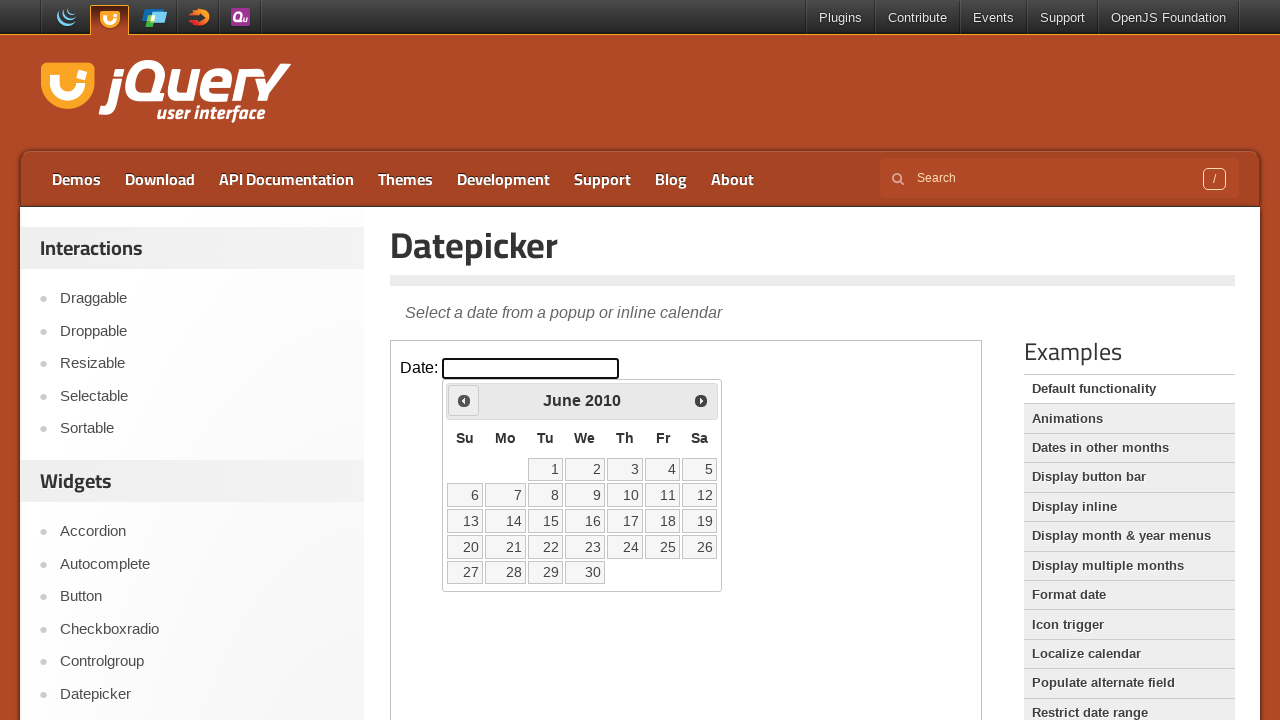

Retrieved current date: June 2010
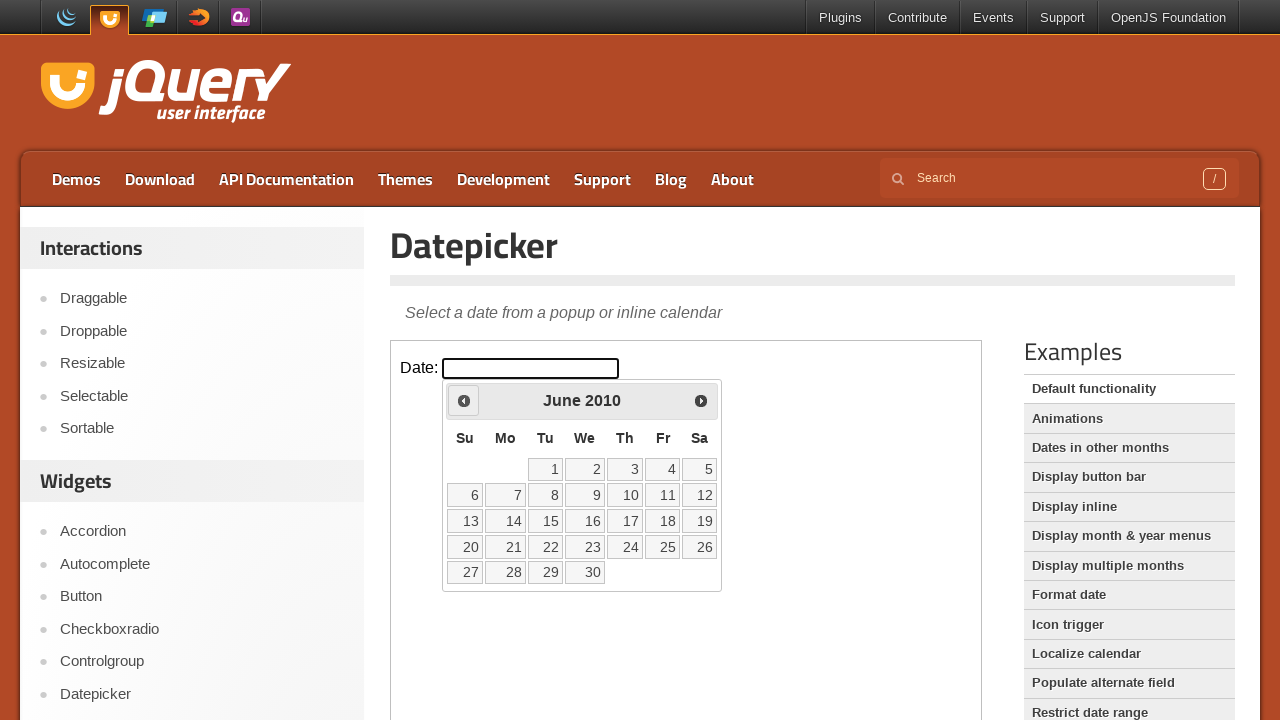

Clicked previous month button to navigate backward at (464, 400) on iframe >> nth=0 >> internal:control=enter-frame >> span.ui-icon.ui-icon-circle-t
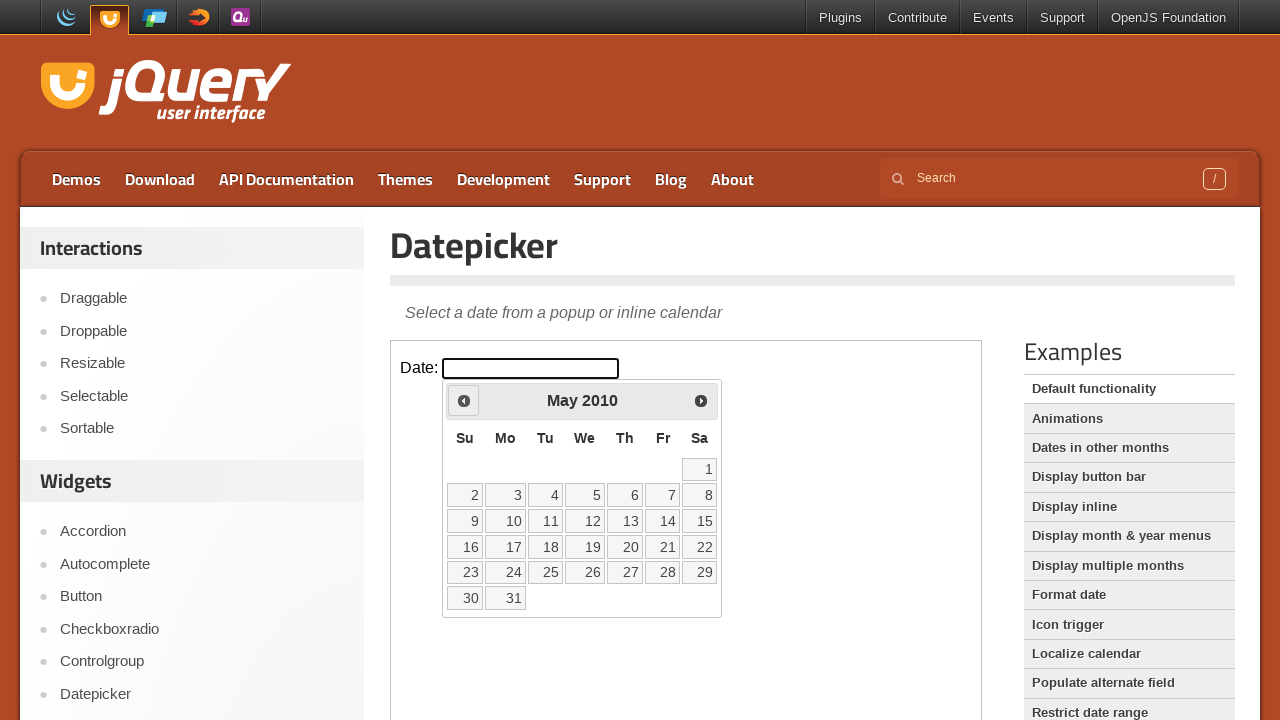

Retrieved current date: May 2010
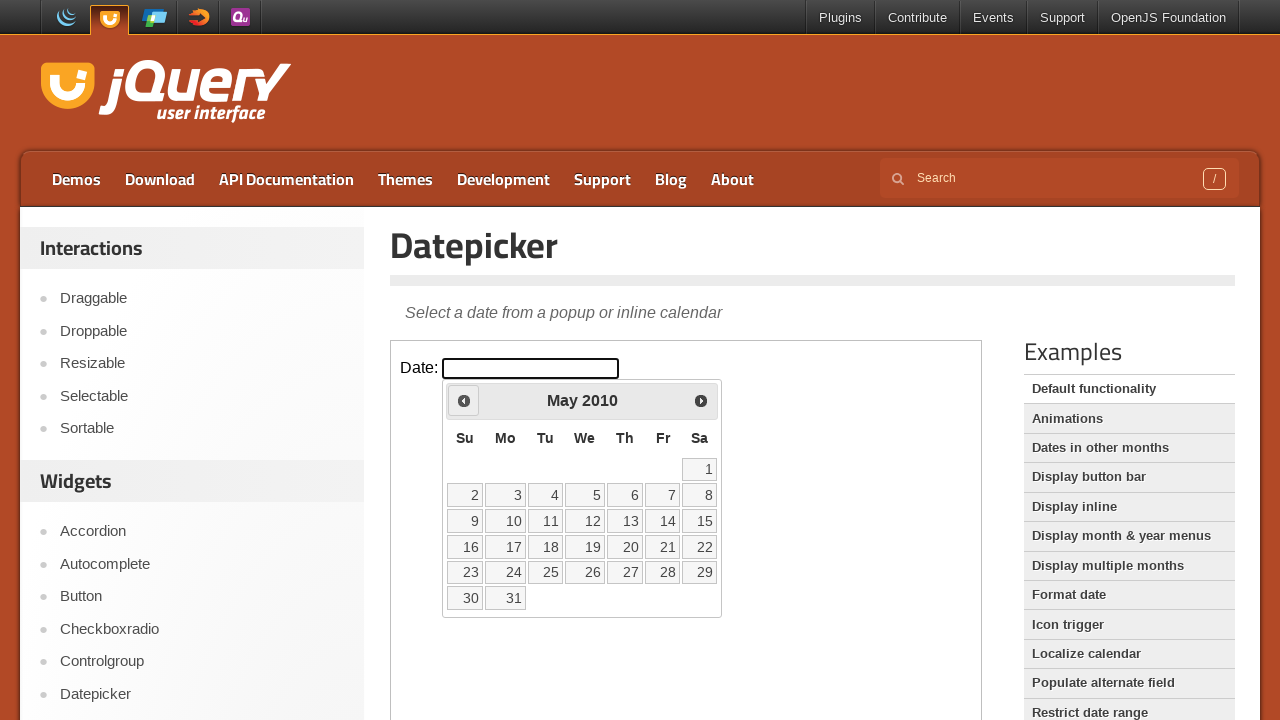

Clicked previous month button to navigate backward at (464, 400) on iframe >> nth=0 >> internal:control=enter-frame >> span.ui-icon.ui-icon-circle-t
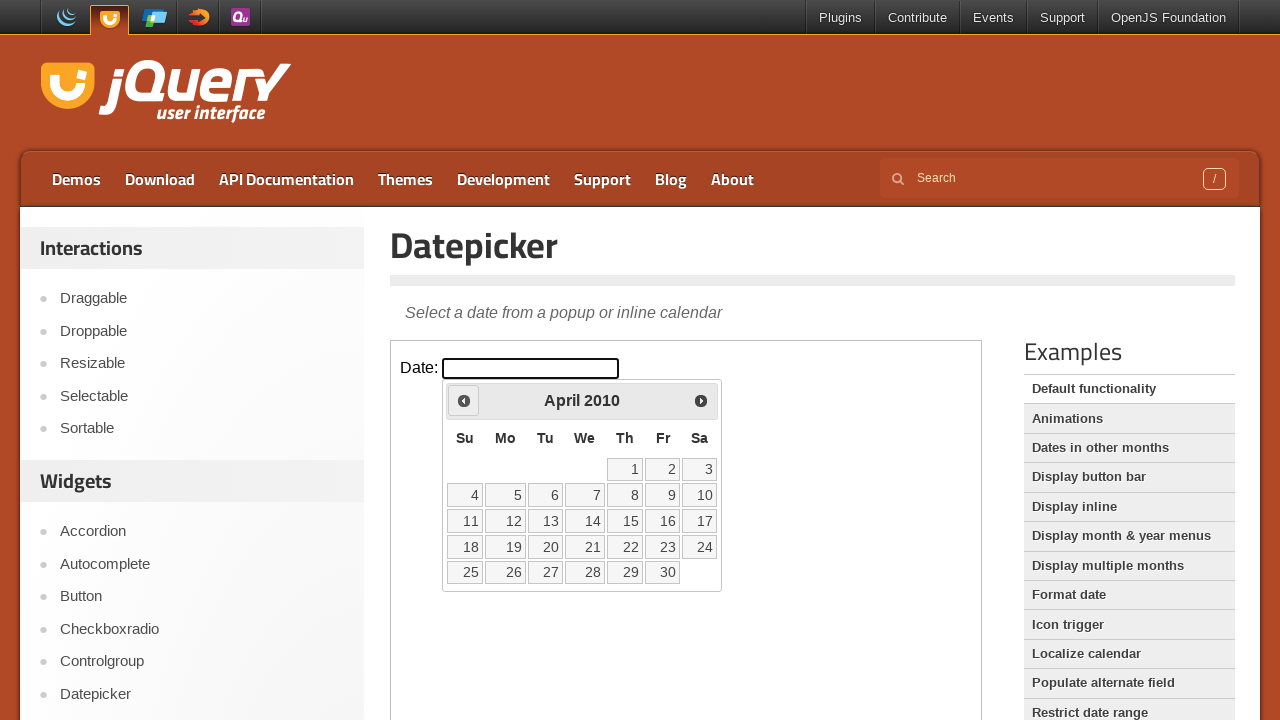

Retrieved current date: April 2010
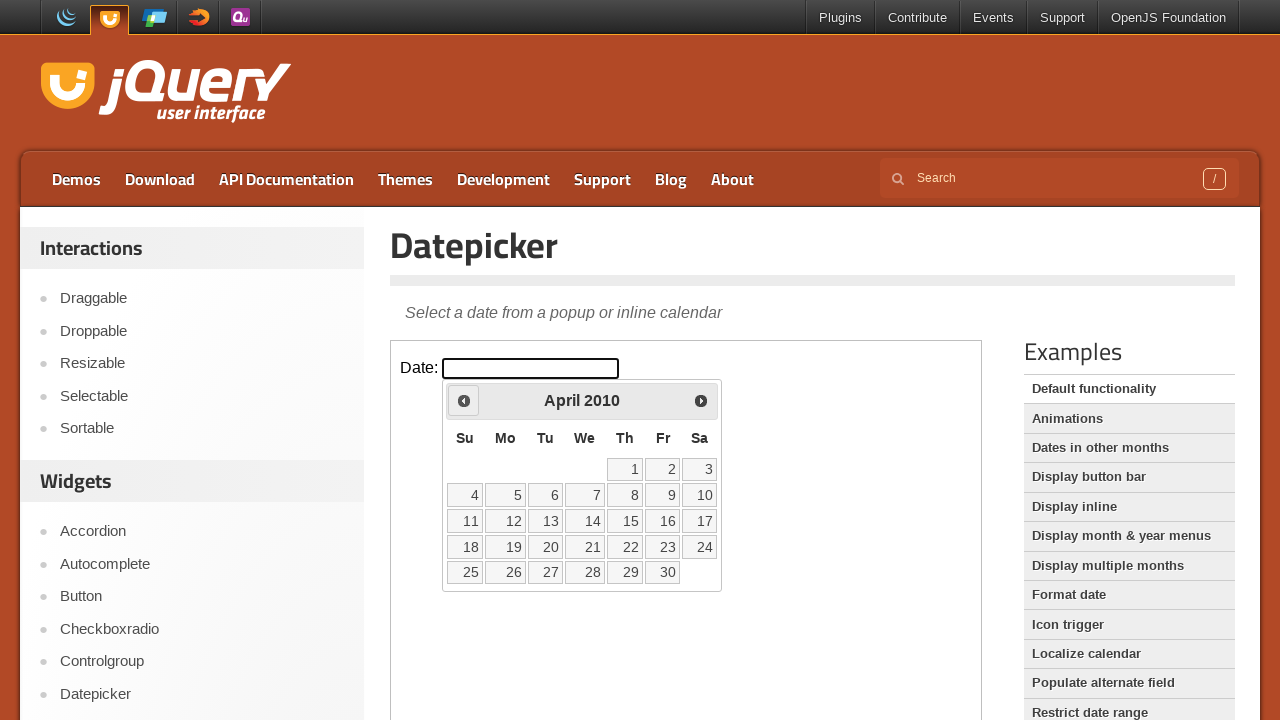

Clicked previous month button to navigate backward at (464, 400) on iframe >> nth=0 >> internal:control=enter-frame >> span.ui-icon.ui-icon-circle-t
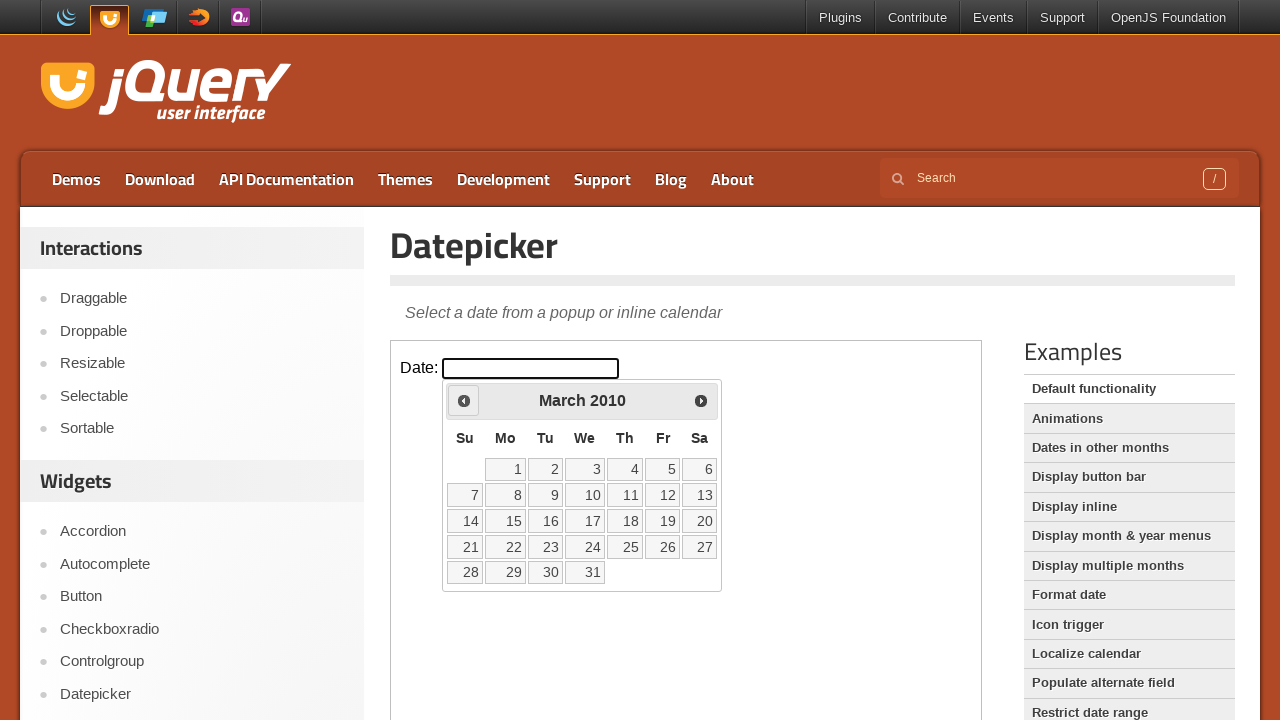

Retrieved current date: March 2010
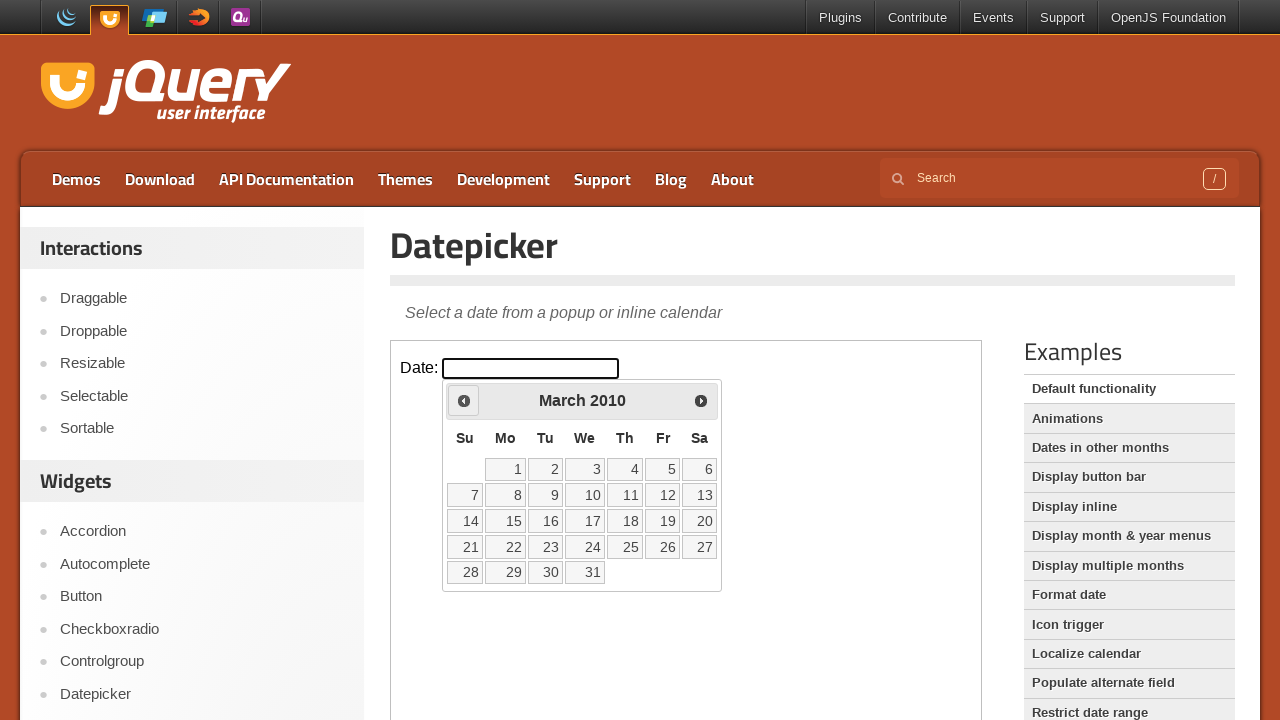

Clicked previous month button to navigate backward at (464, 400) on iframe >> nth=0 >> internal:control=enter-frame >> span.ui-icon.ui-icon-circle-t
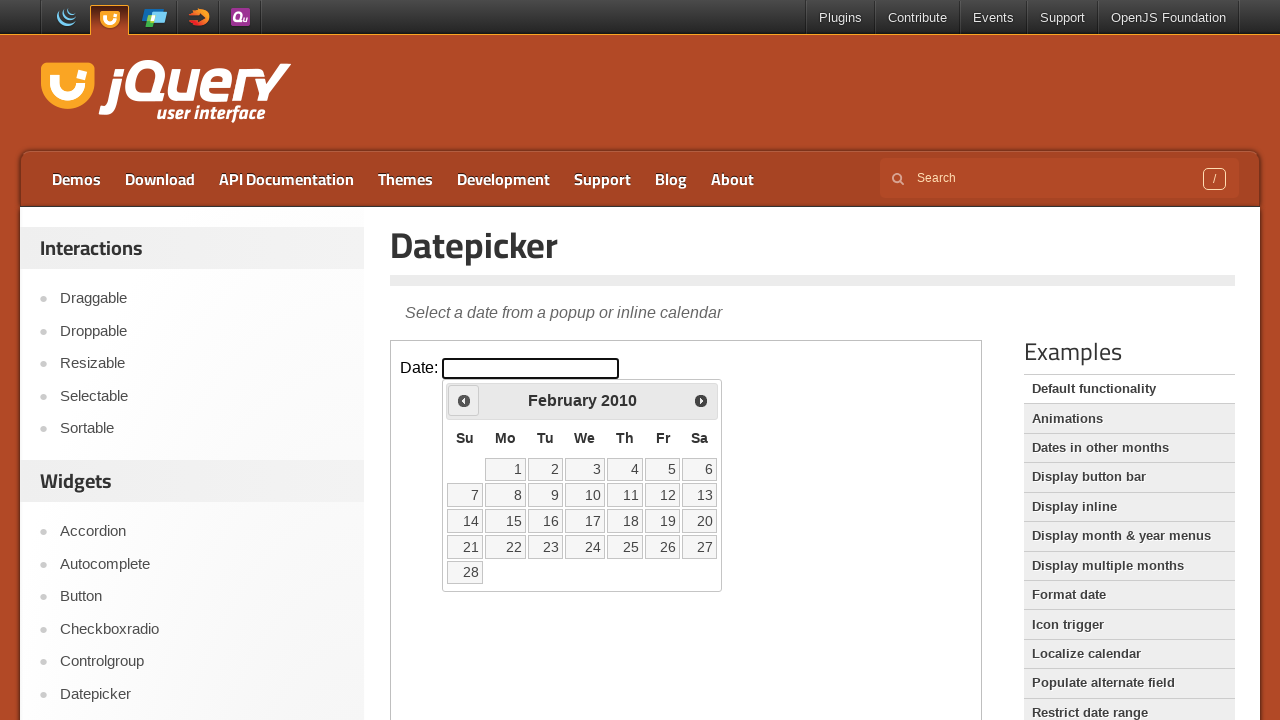

Retrieved current date: February 2010
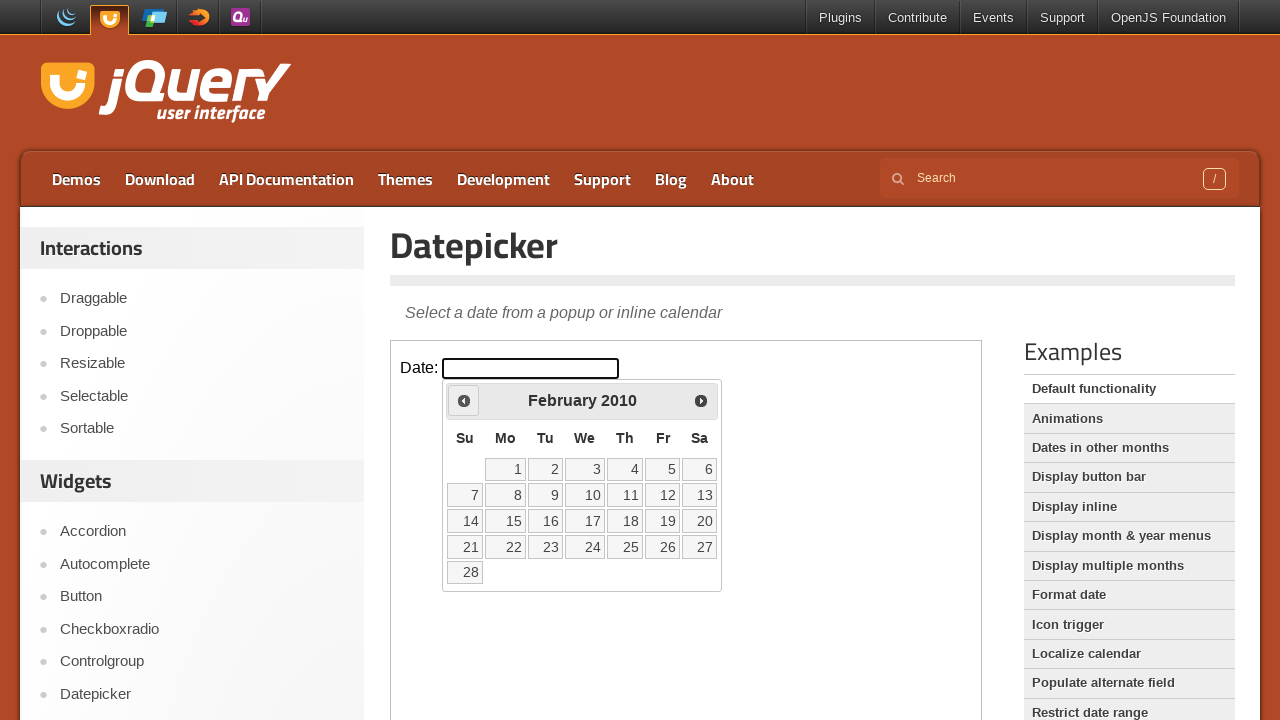

Clicked previous month button to navigate backward at (464, 400) on iframe >> nth=0 >> internal:control=enter-frame >> span.ui-icon.ui-icon-circle-t
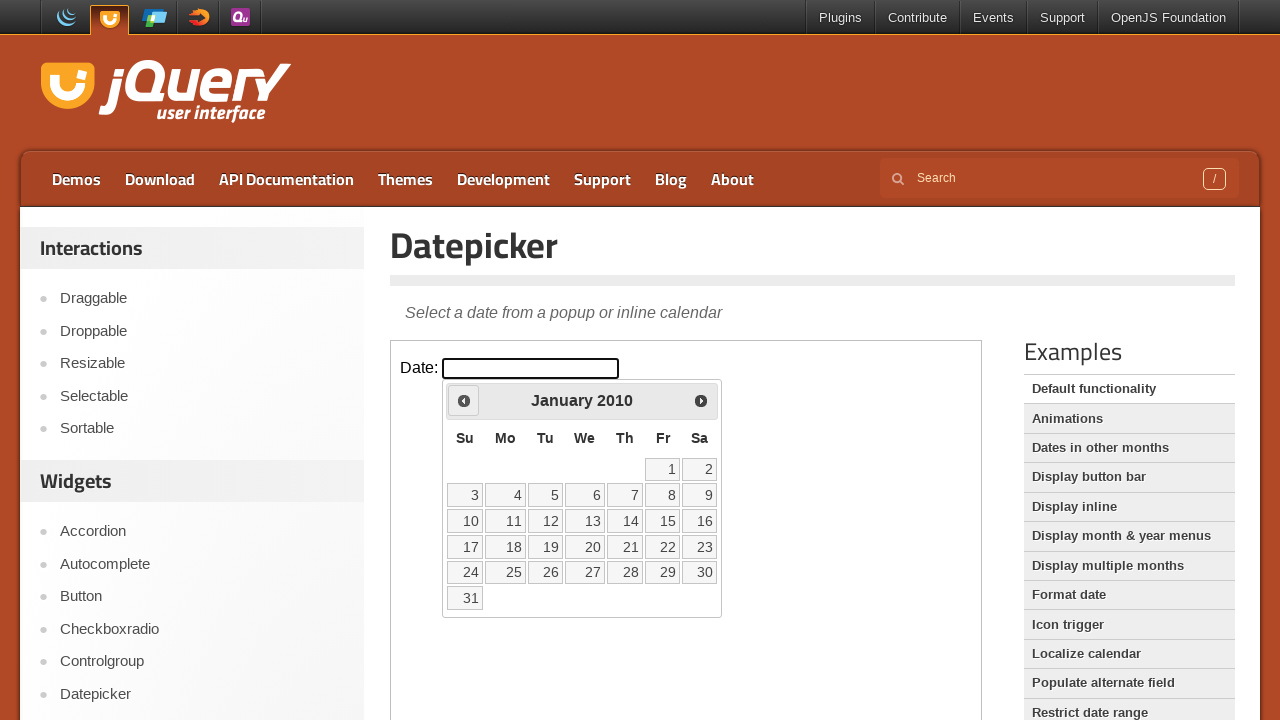

Retrieved current date: January 2010
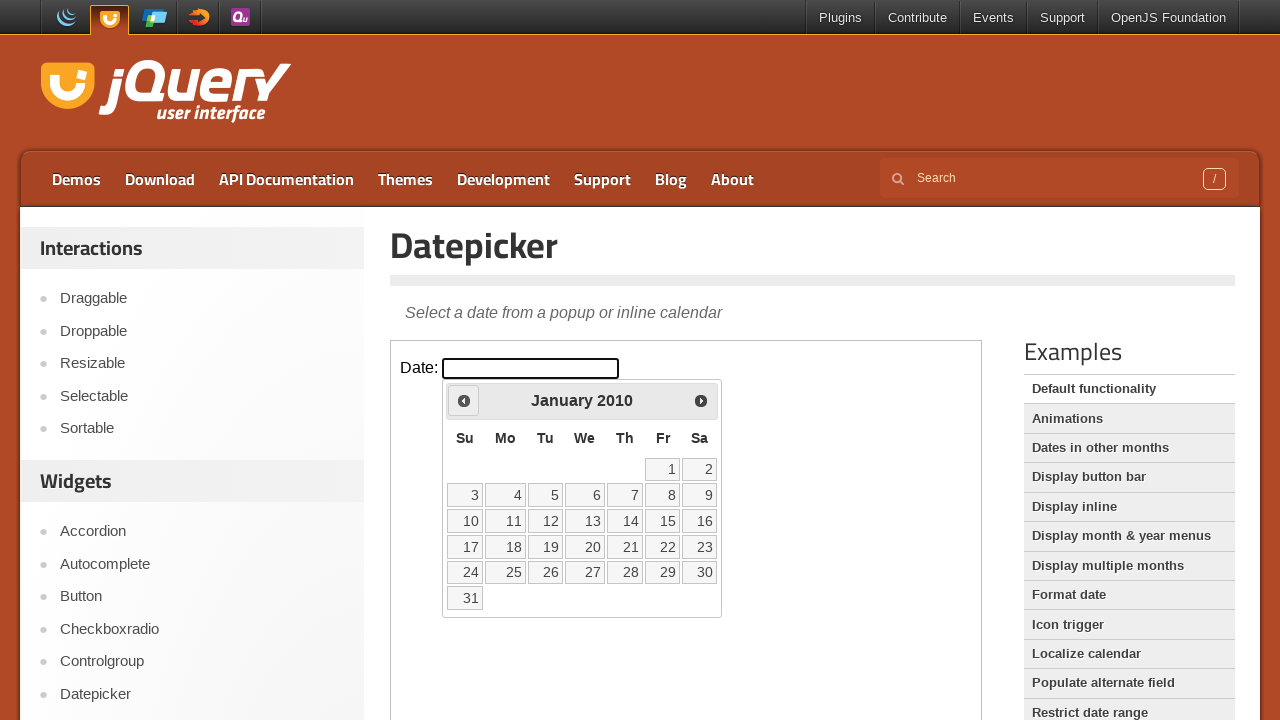

Clicked previous month button to navigate backward at (464, 400) on iframe >> nth=0 >> internal:control=enter-frame >> span.ui-icon.ui-icon-circle-t
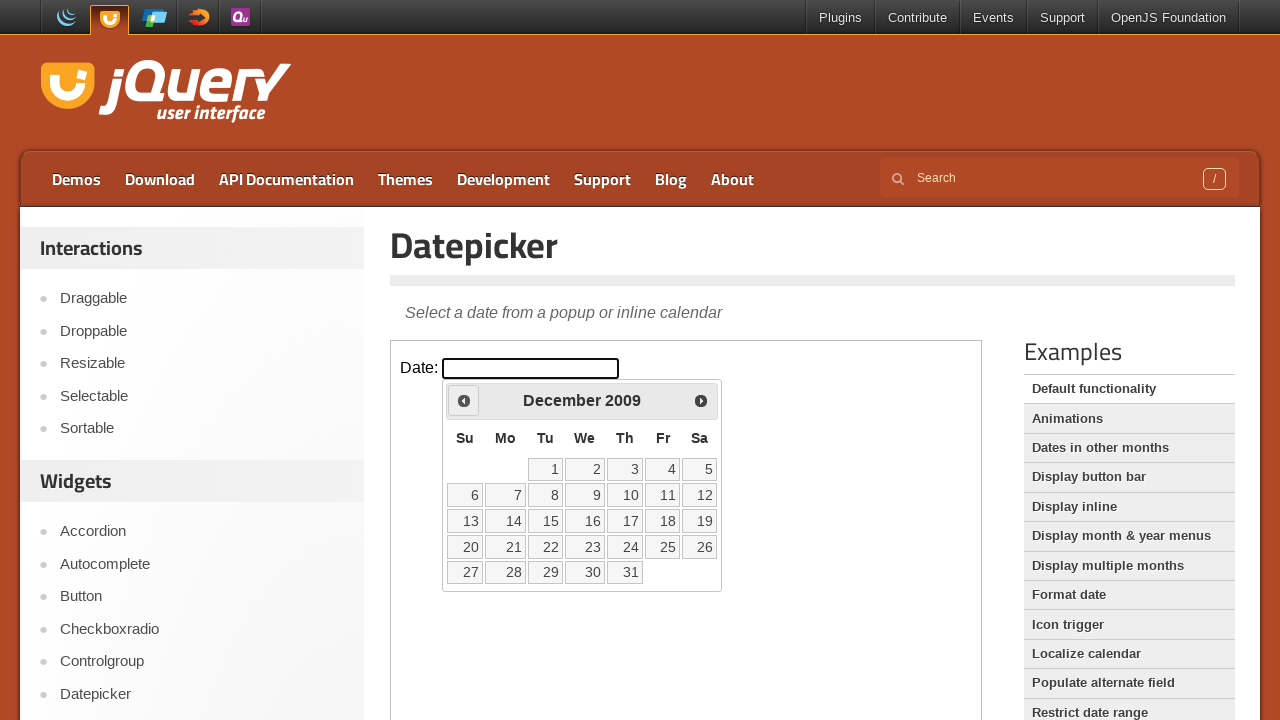

Retrieved current date: December 2009
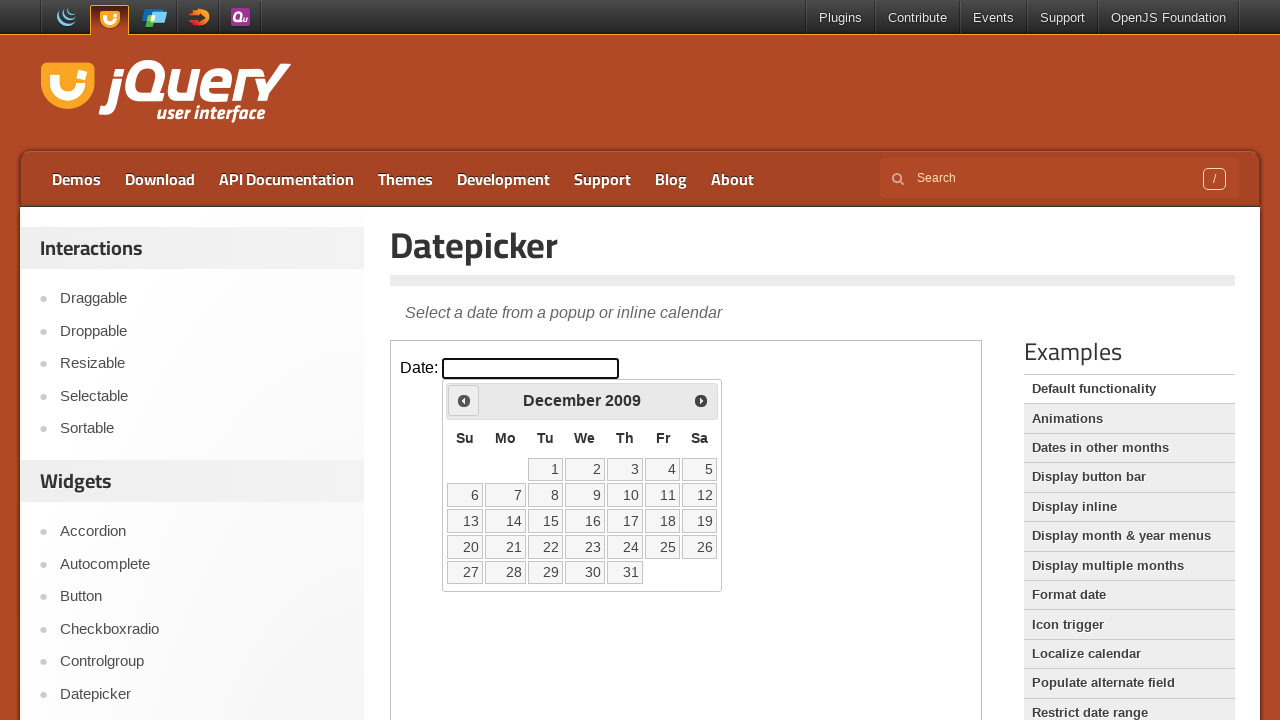

Clicked previous month button to navigate backward at (464, 400) on iframe >> nth=0 >> internal:control=enter-frame >> span.ui-icon.ui-icon-circle-t
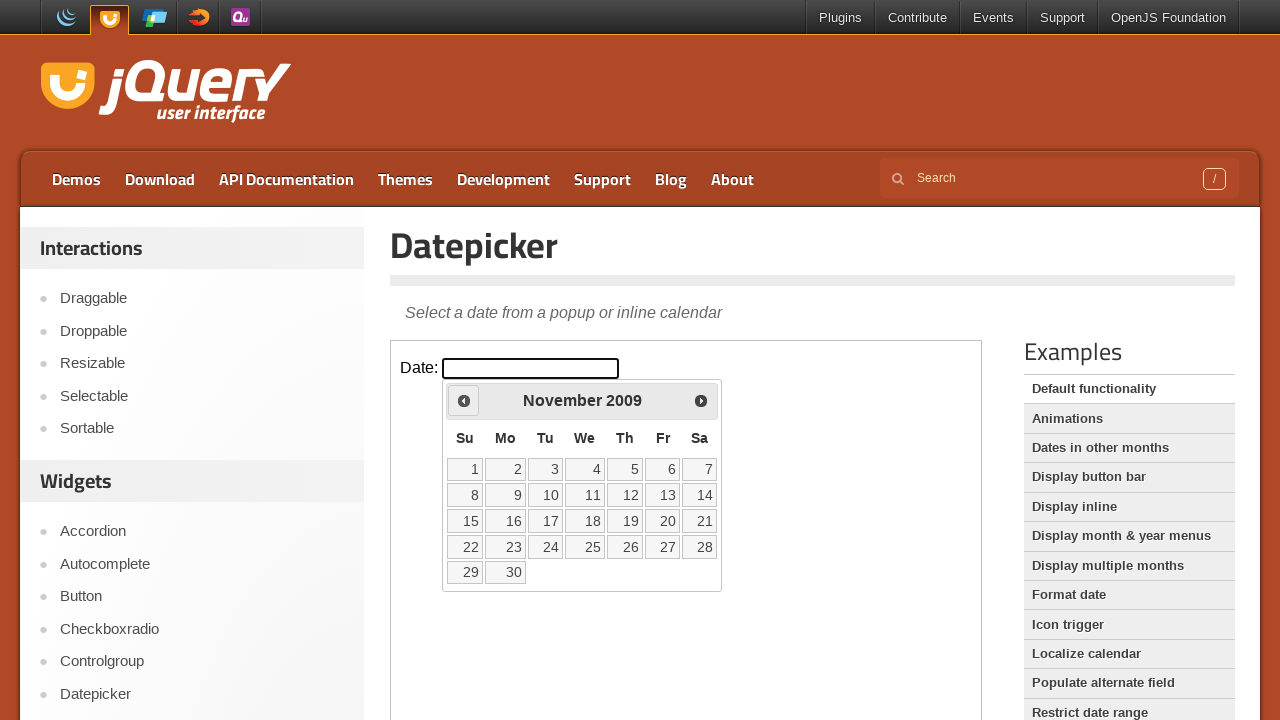

Retrieved current date: November 2009
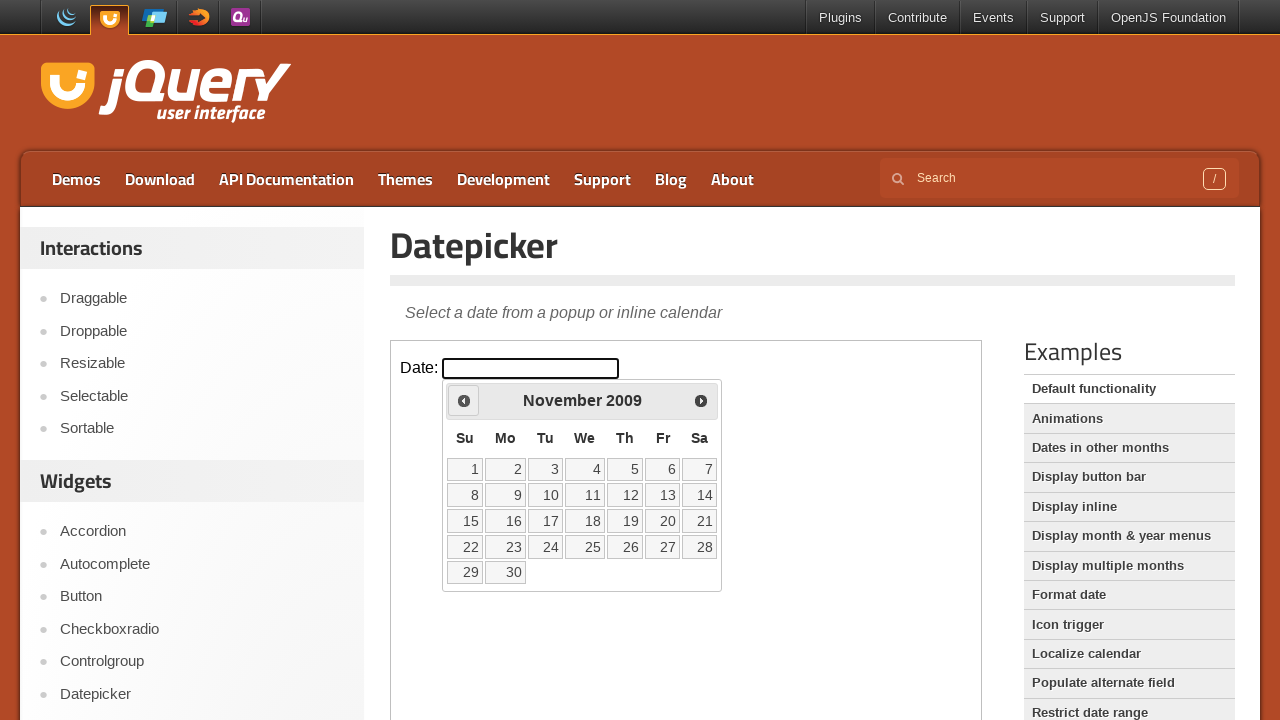

Clicked previous month button to navigate backward at (464, 400) on iframe >> nth=0 >> internal:control=enter-frame >> span.ui-icon.ui-icon-circle-t
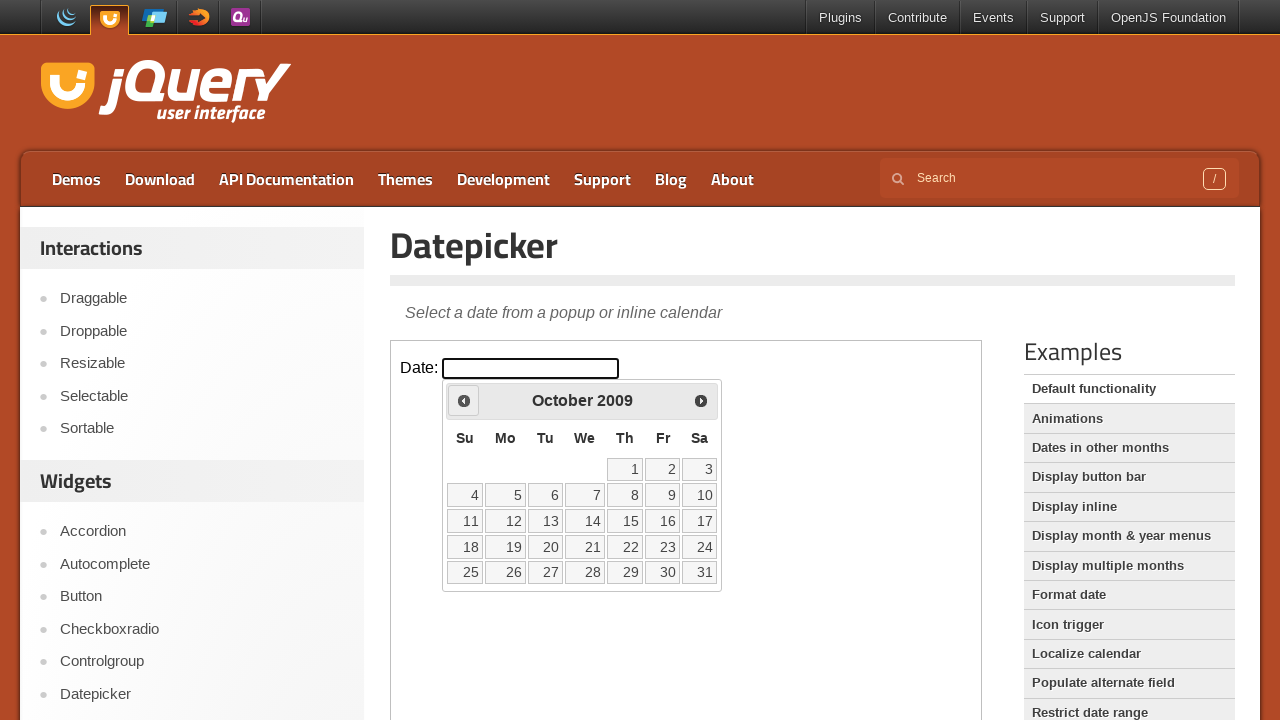

Retrieved current date: October 2009
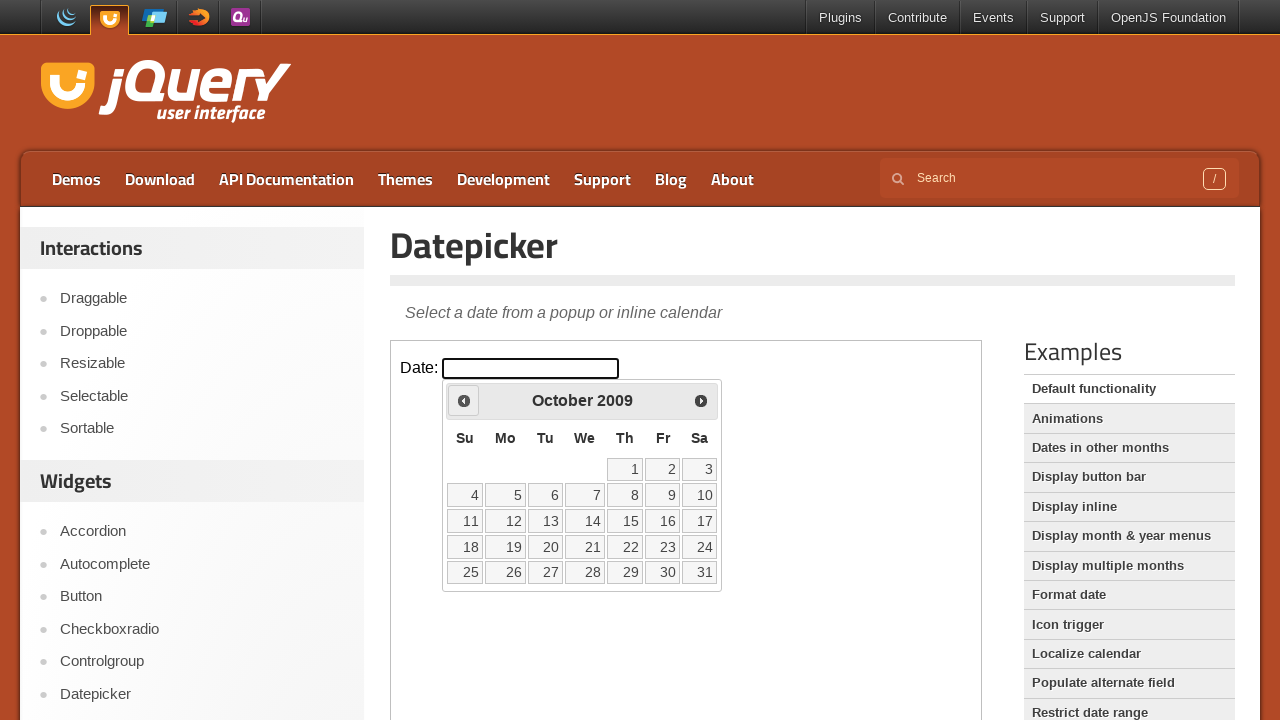

Clicked previous month button to navigate backward at (464, 400) on iframe >> nth=0 >> internal:control=enter-frame >> span.ui-icon.ui-icon-circle-t
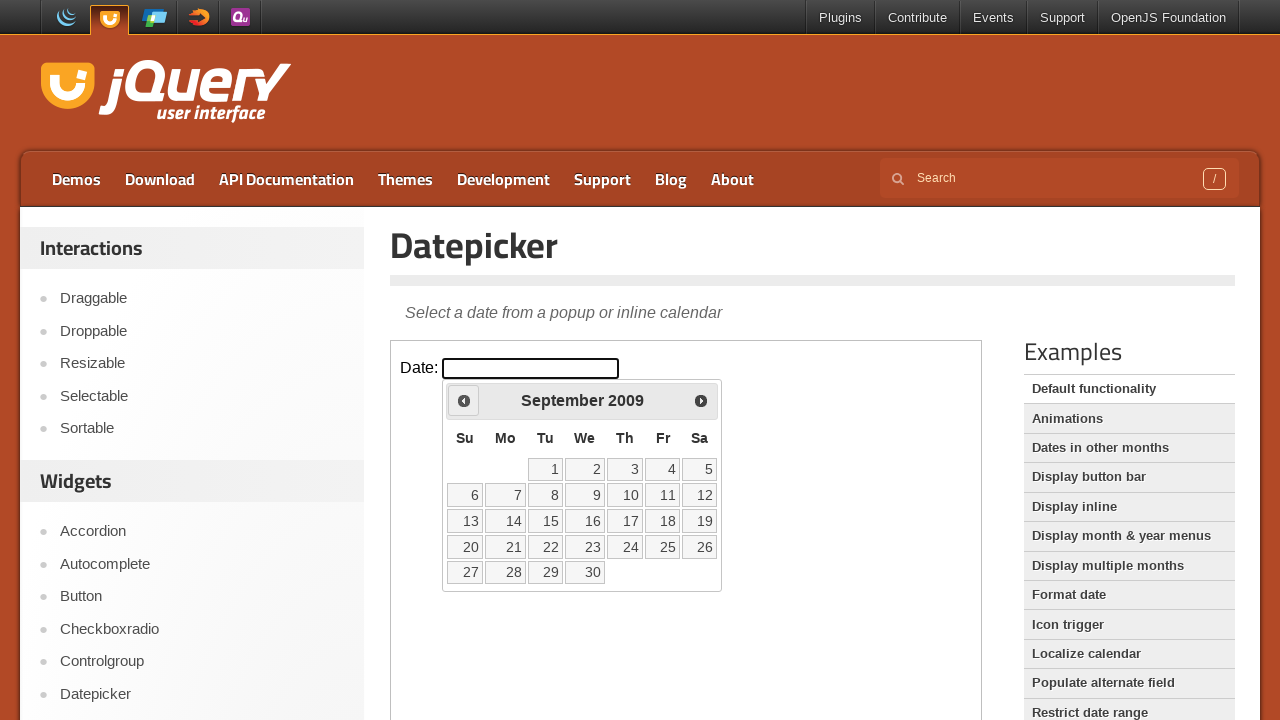

Retrieved current date: September 2009
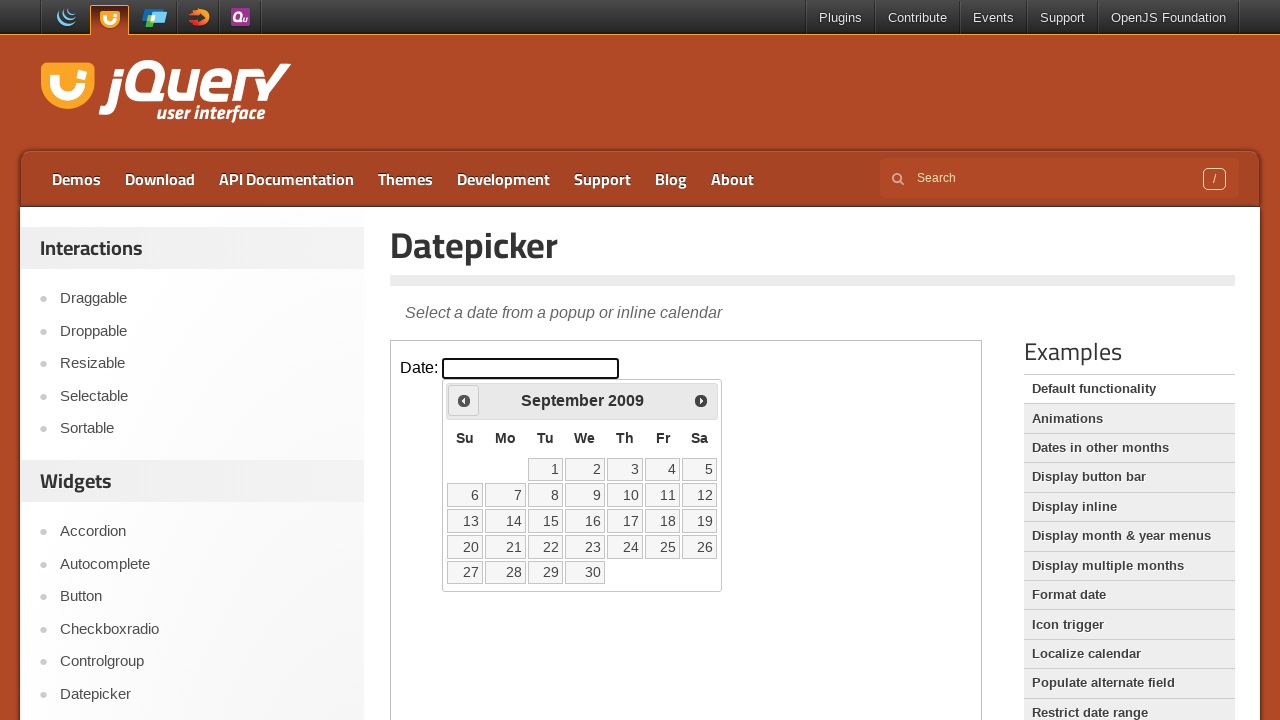

Clicked previous month button to navigate backward at (464, 400) on iframe >> nth=0 >> internal:control=enter-frame >> span.ui-icon.ui-icon-circle-t
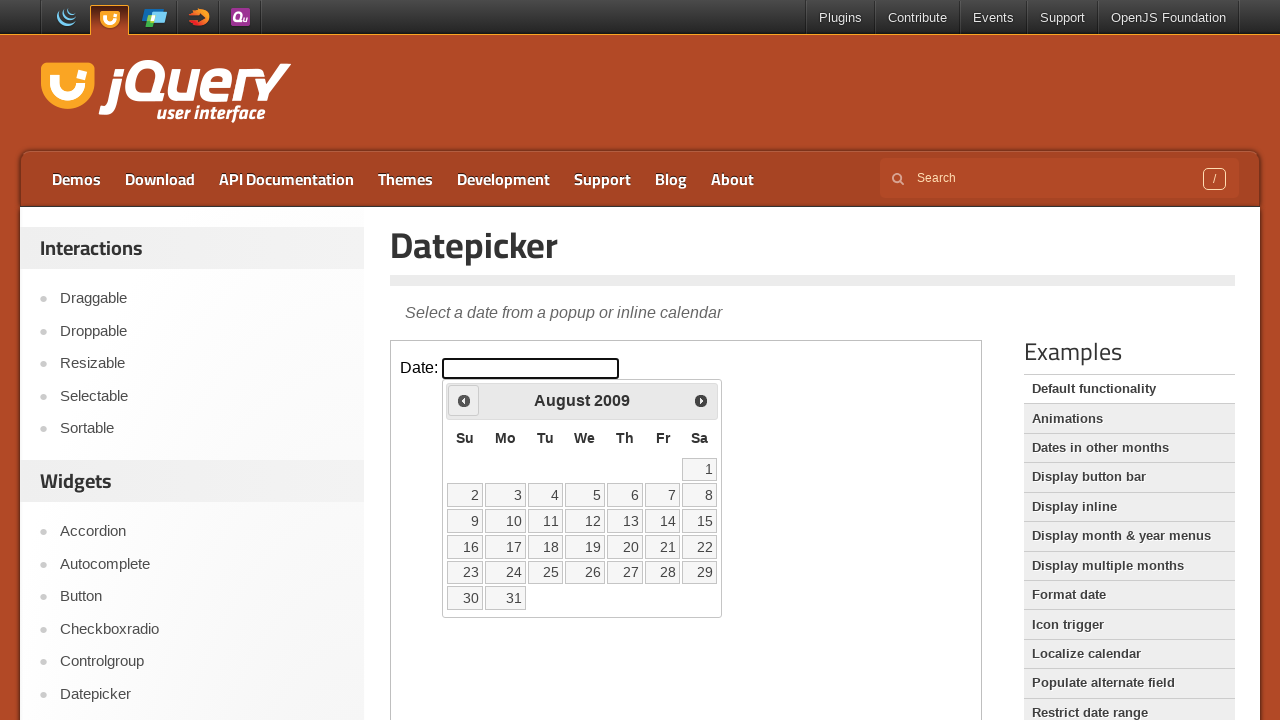

Retrieved current date: August 2009
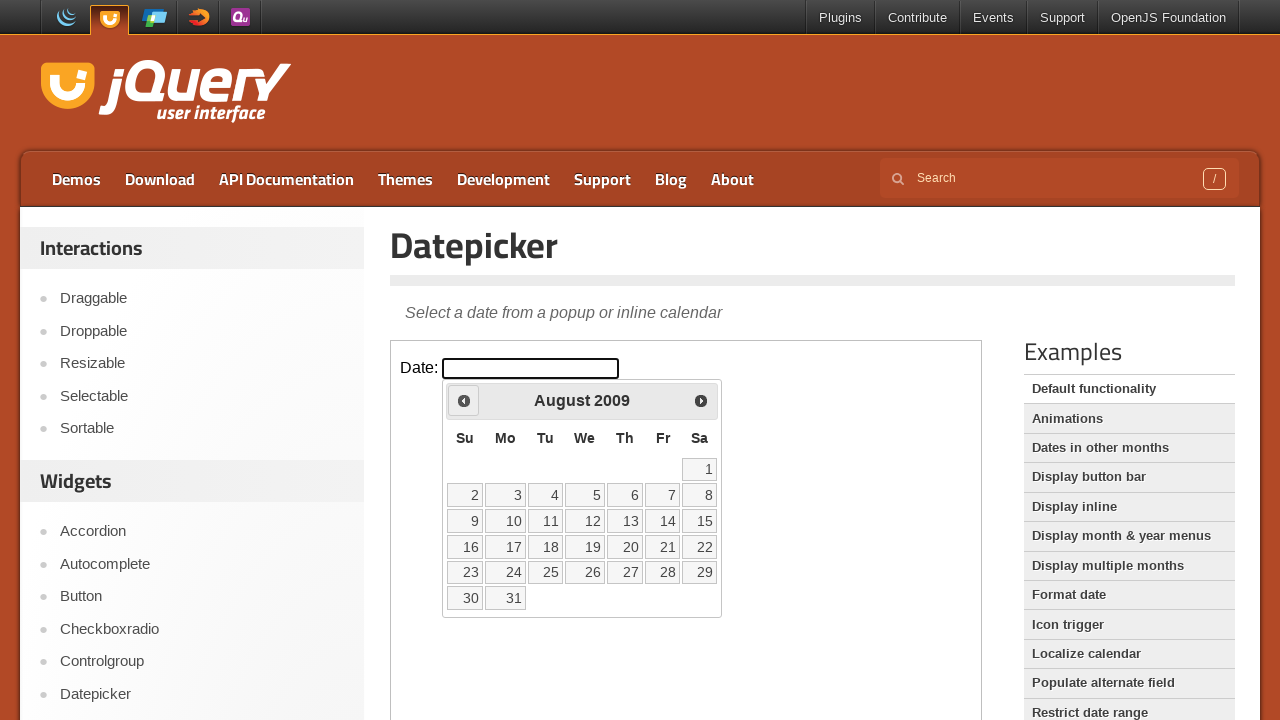

Clicked previous month button to navigate backward at (464, 400) on iframe >> nth=0 >> internal:control=enter-frame >> span.ui-icon.ui-icon-circle-t
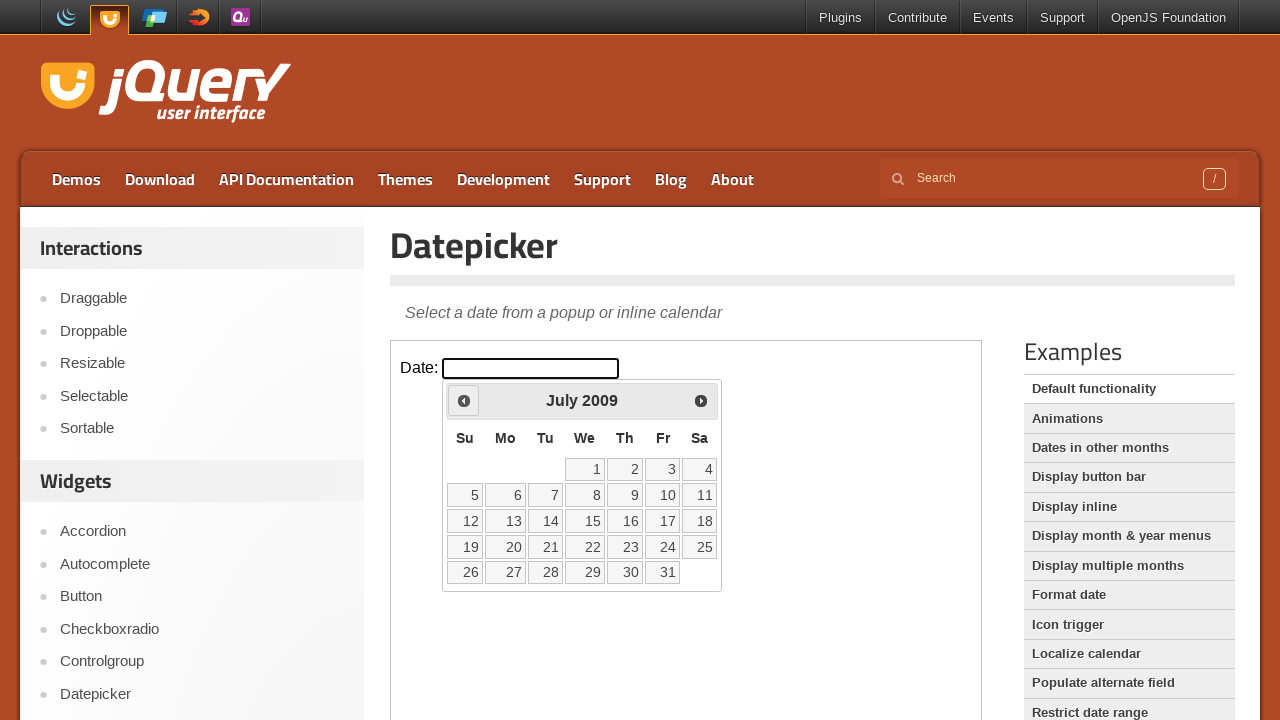

Retrieved current date: July 2009
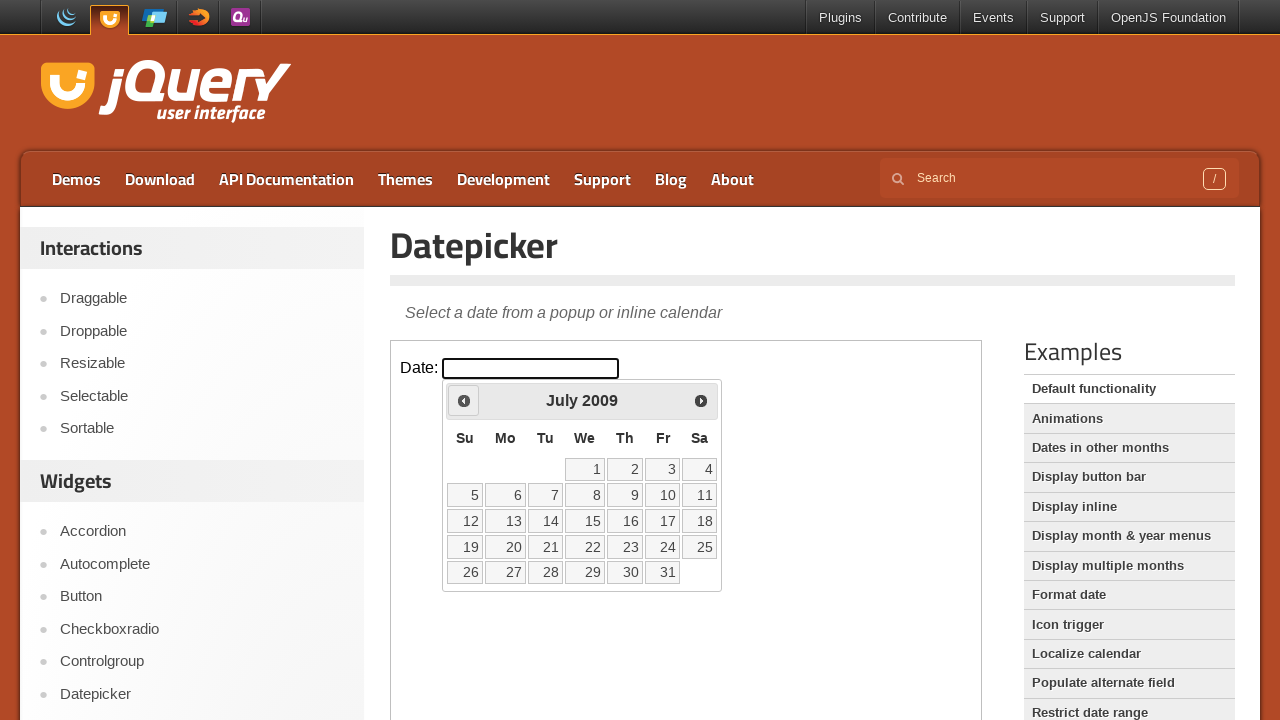

Clicked previous month button to navigate backward at (464, 400) on iframe >> nth=0 >> internal:control=enter-frame >> span.ui-icon.ui-icon-circle-t
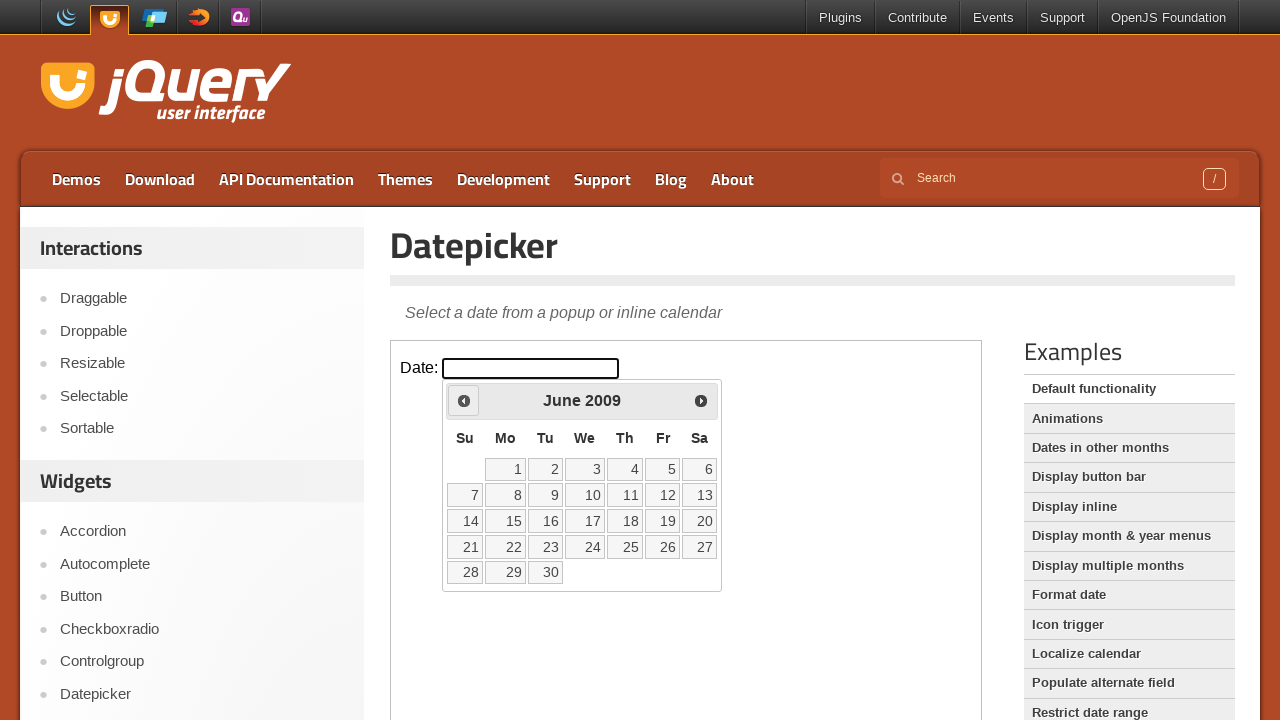

Retrieved current date: June 2009
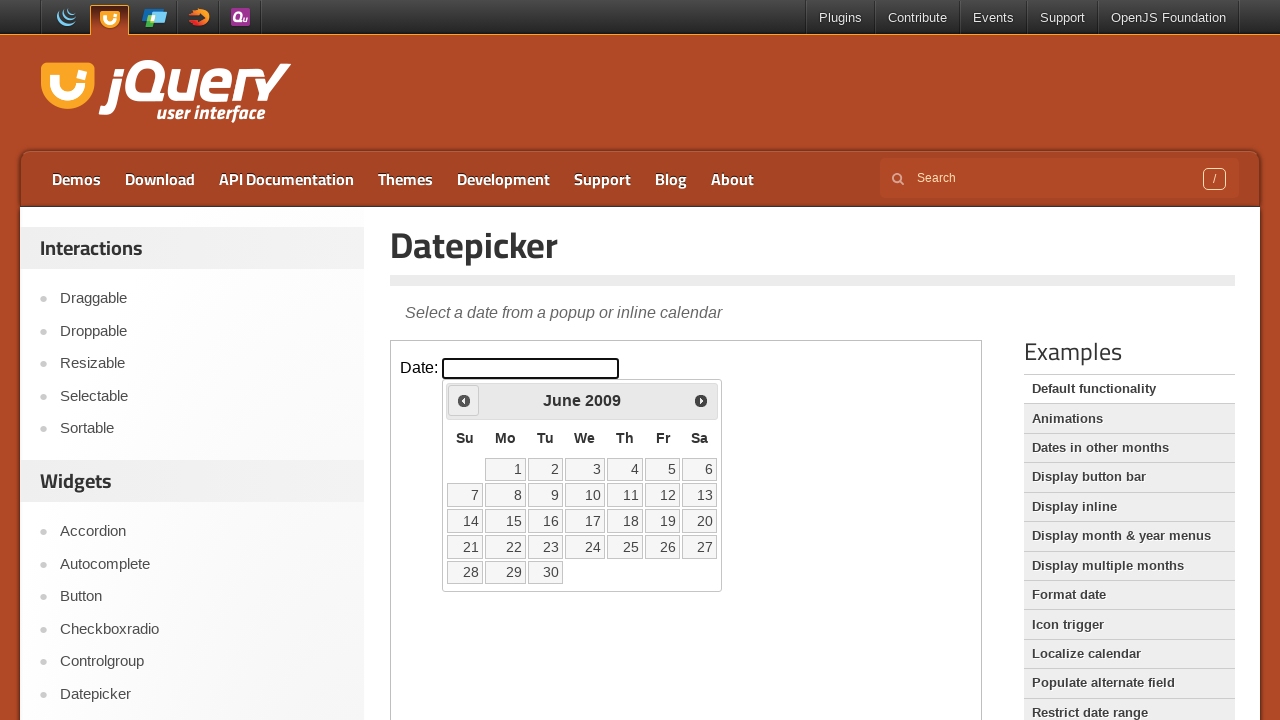

Clicked previous month button to navigate backward at (464, 400) on iframe >> nth=0 >> internal:control=enter-frame >> span.ui-icon.ui-icon-circle-t
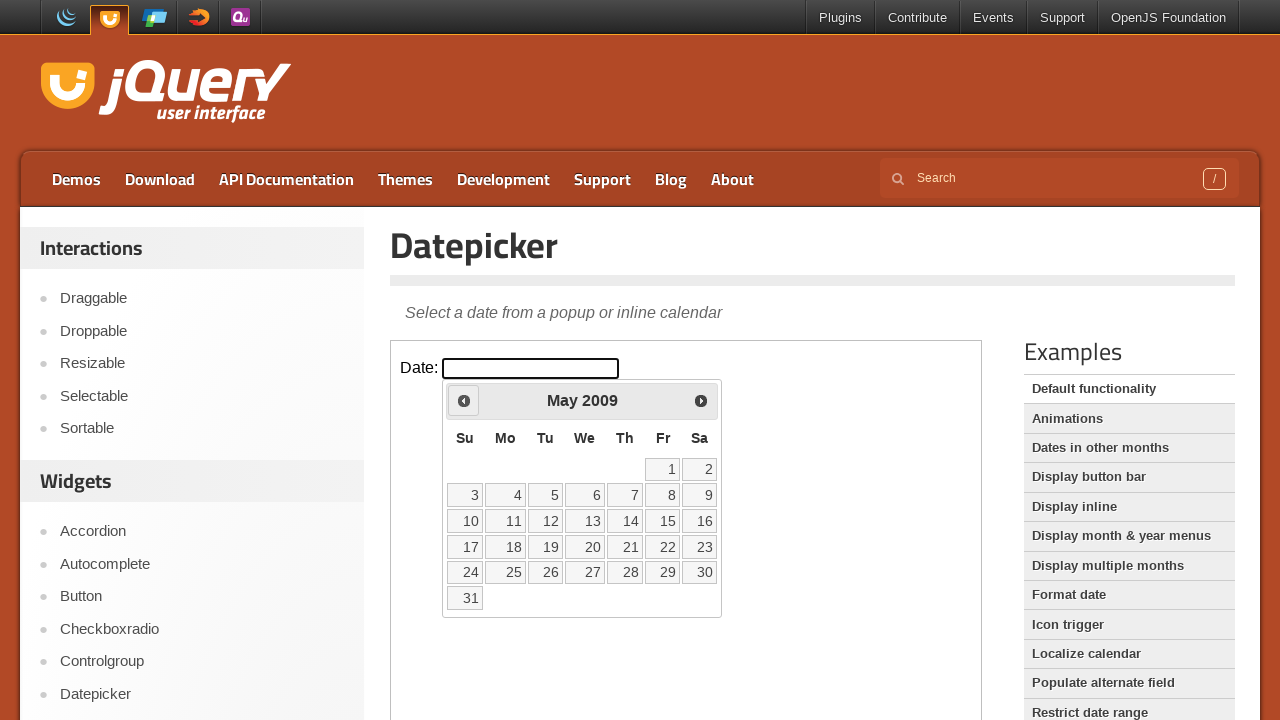

Retrieved current date: May 2009
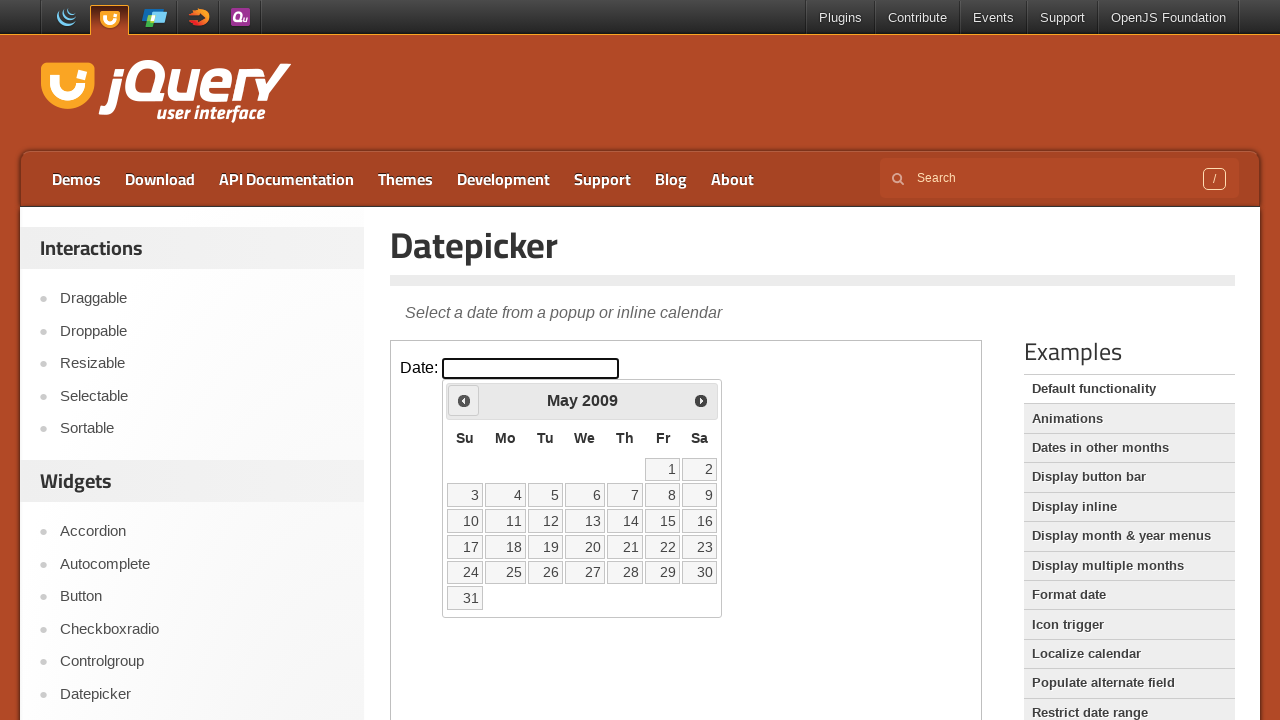

Clicked previous month button to navigate backward at (464, 400) on iframe >> nth=0 >> internal:control=enter-frame >> span.ui-icon.ui-icon-circle-t
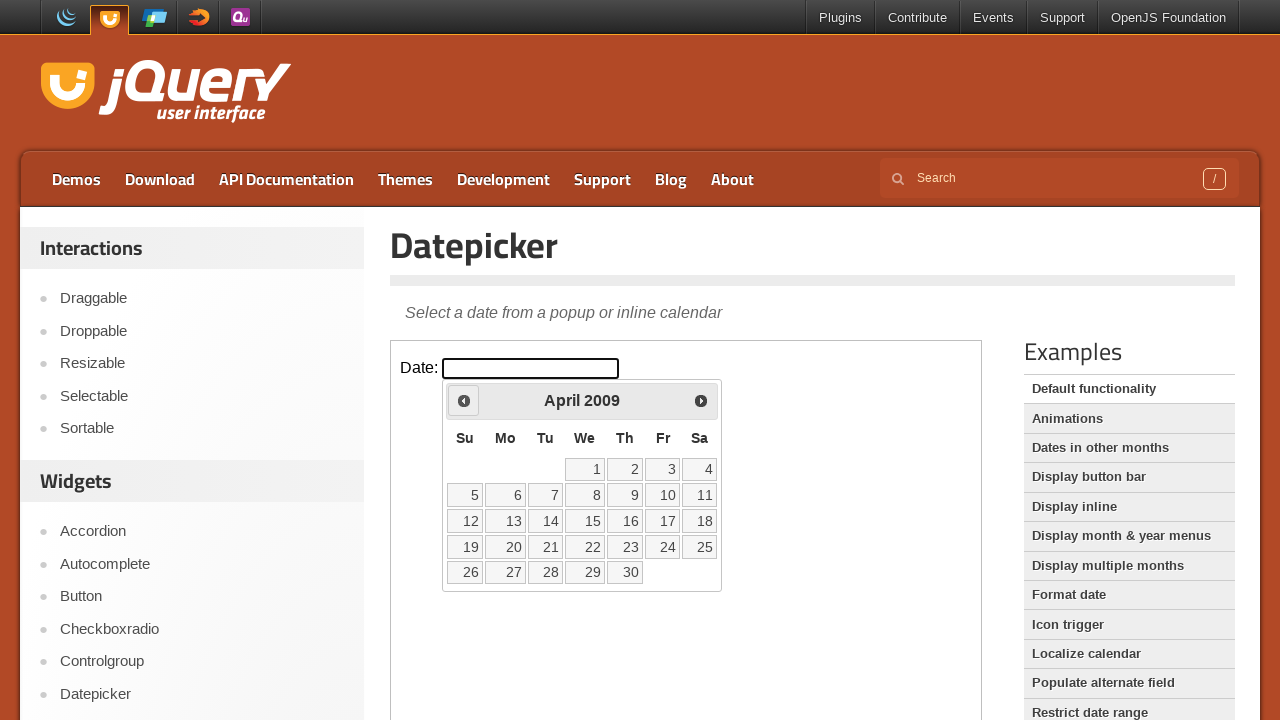

Retrieved current date: April 2009
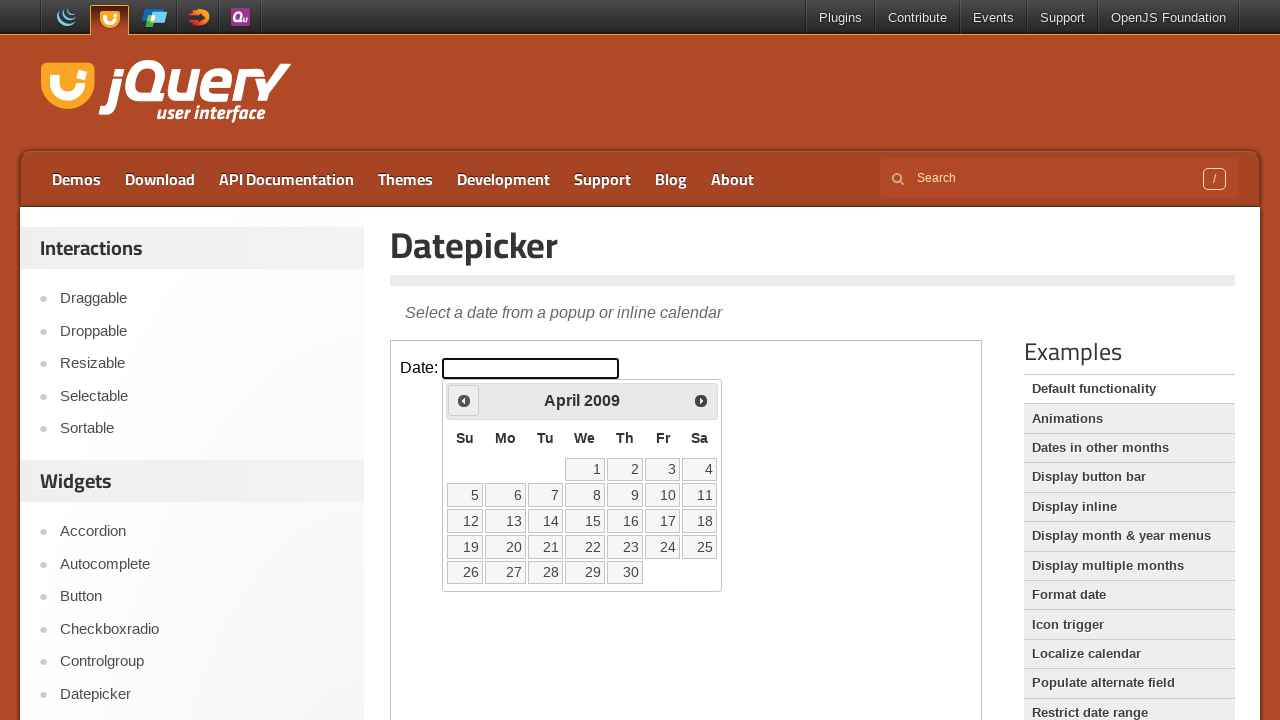

Clicked previous month button to navigate backward at (464, 400) on iframe >> nth=0 >> internal:control=enter-frame >> span.ui-icon.ui-icon-circle-t
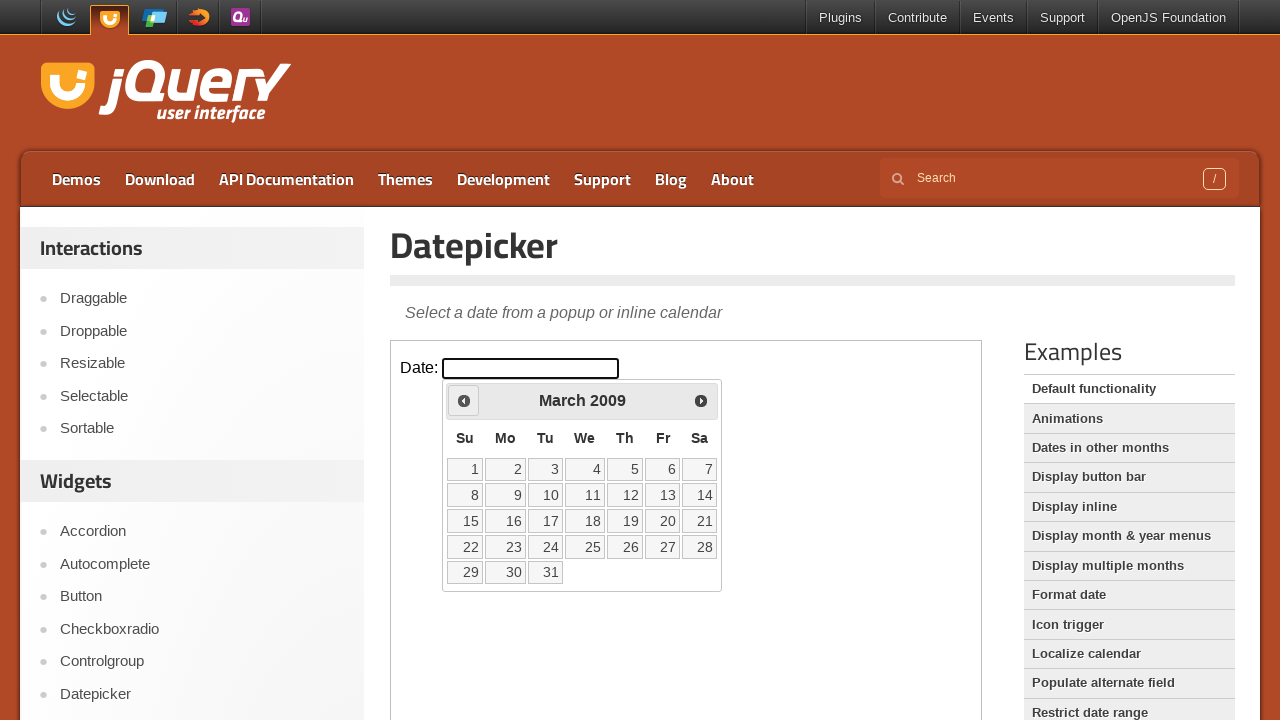

Retrieved current date: March 2009
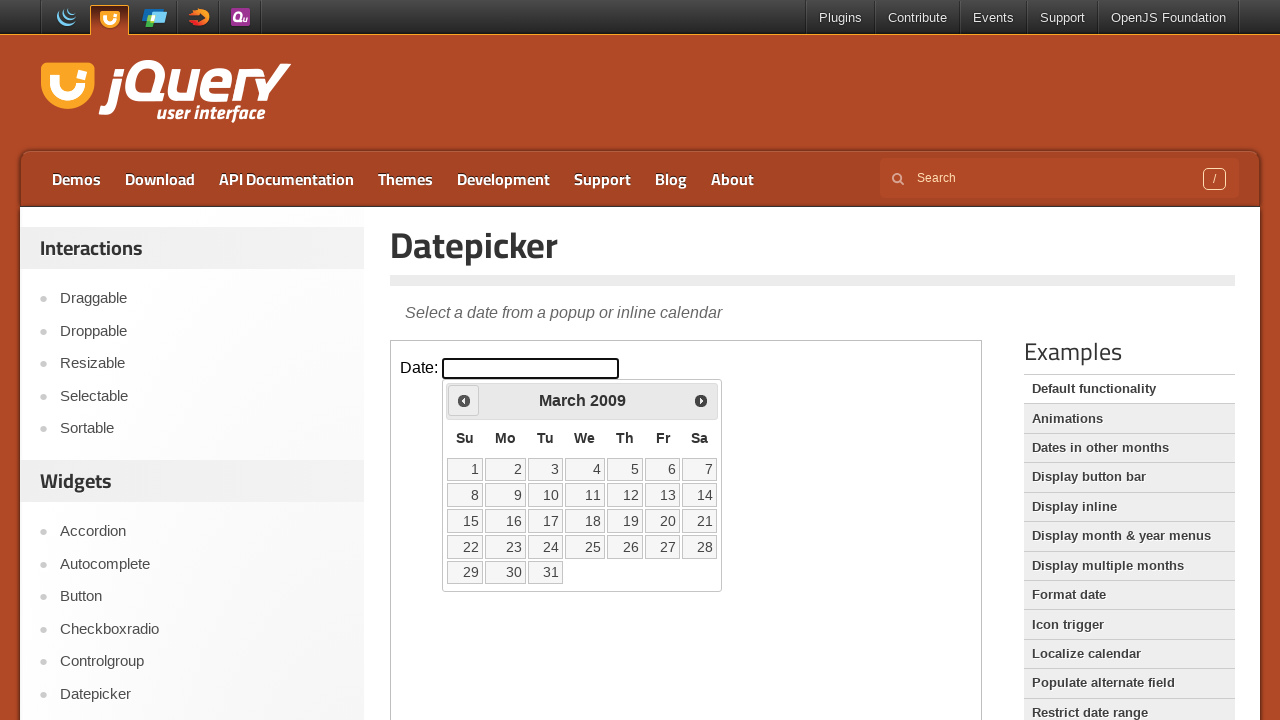

Clicked previous month button to navigate backward at (464, 400) on iframe >> nth=0 >> internal:control=enter-frame >> span.ui-icon.ui-icon-circle-t
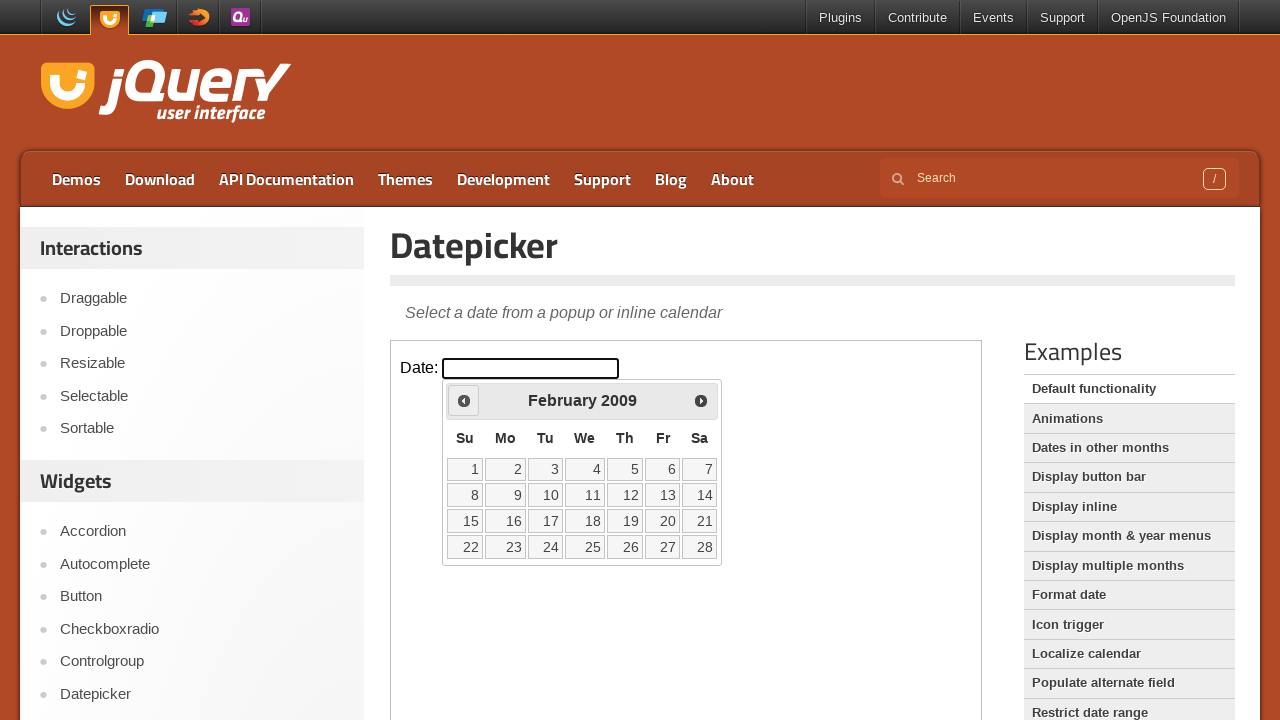

Retrieved current date: February 2009
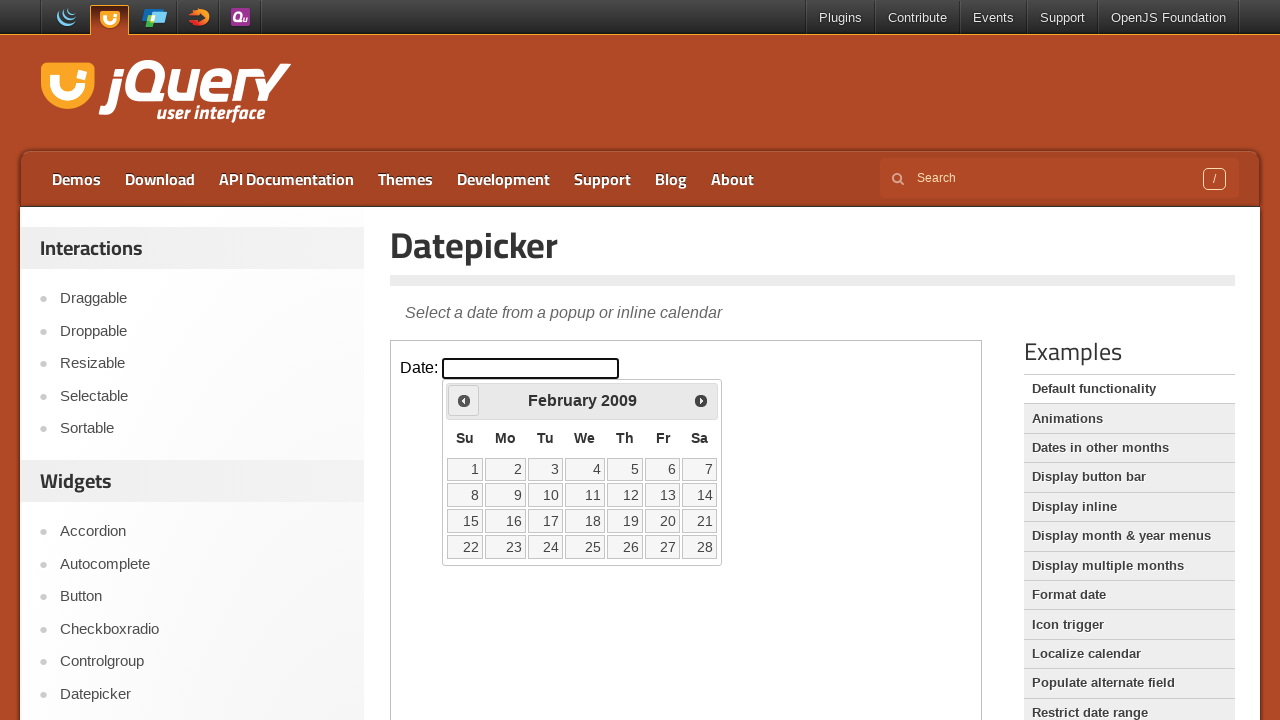

Clicked previous month button to navigate backward at (464, 400) on iframe >> nth=0 >> internal:control=enter-frame >> span.ui-icon.ui-icon-circle-t
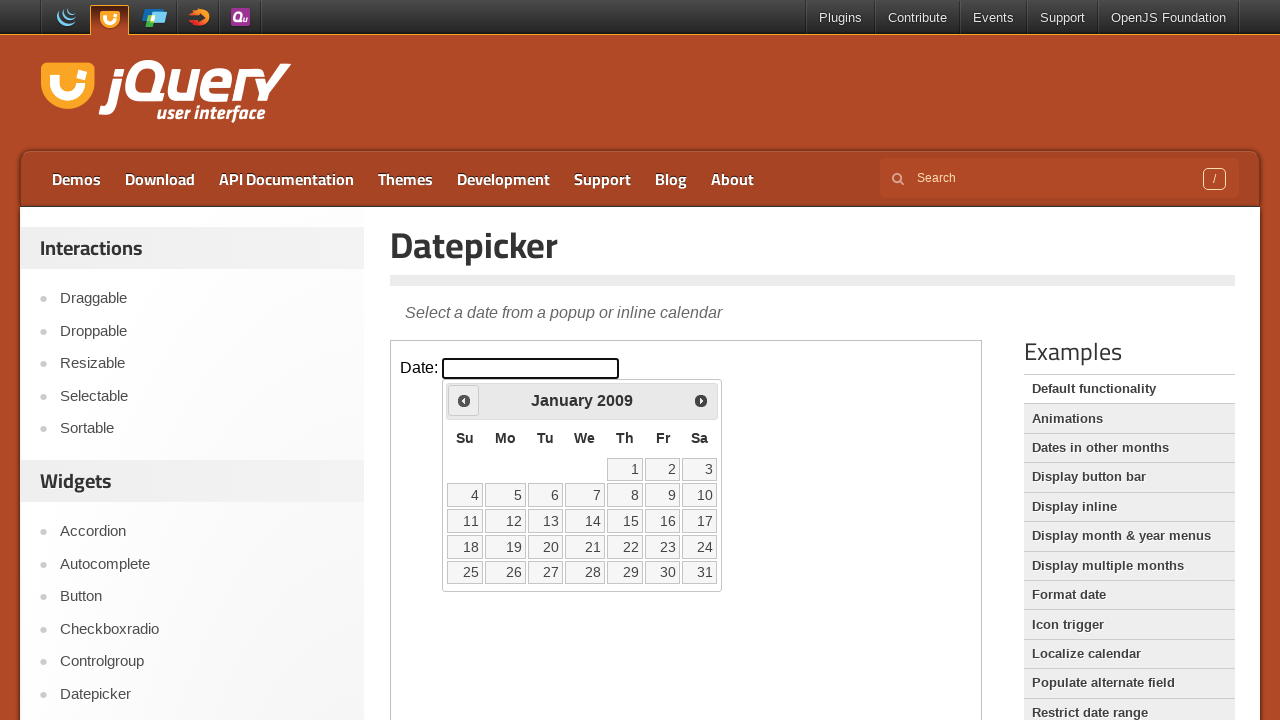

Retrieved current date: January 2009
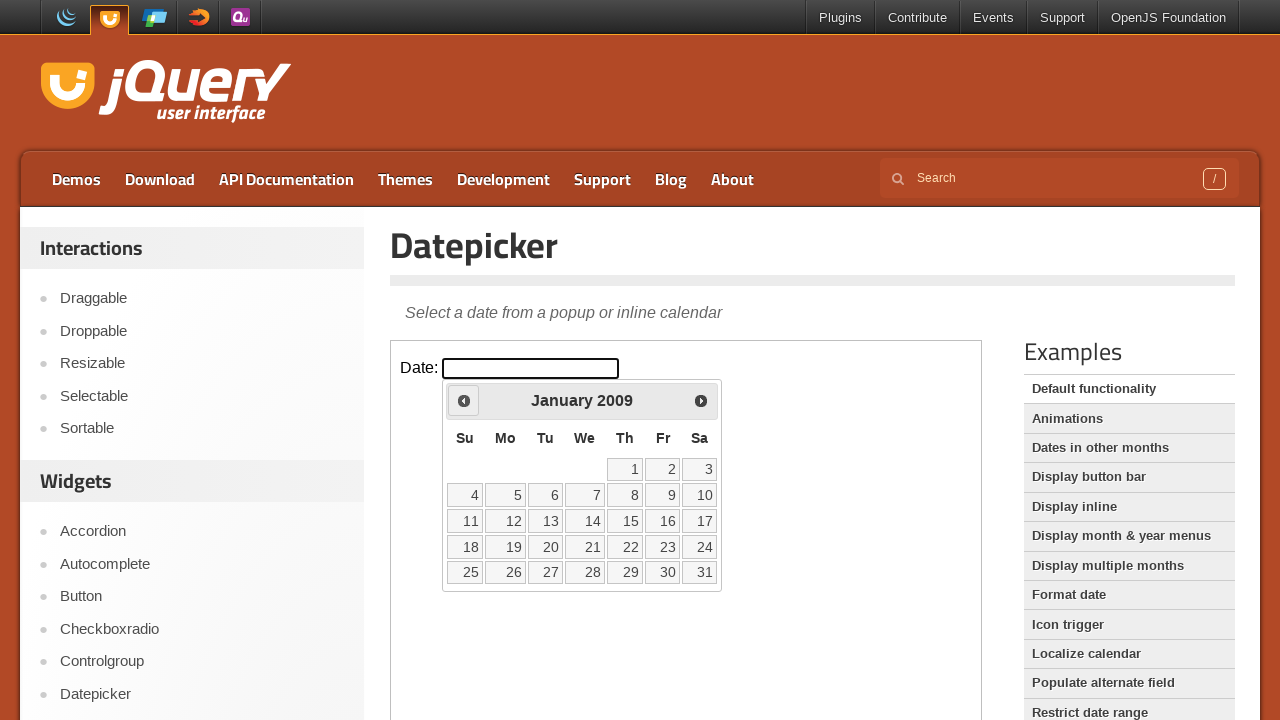

Clicked previous month button to navigate backward at (464, 400) on iframe >> nth=0 >> internal:control=enter-frame >> span.ui-icon.ui-icon-circle-t
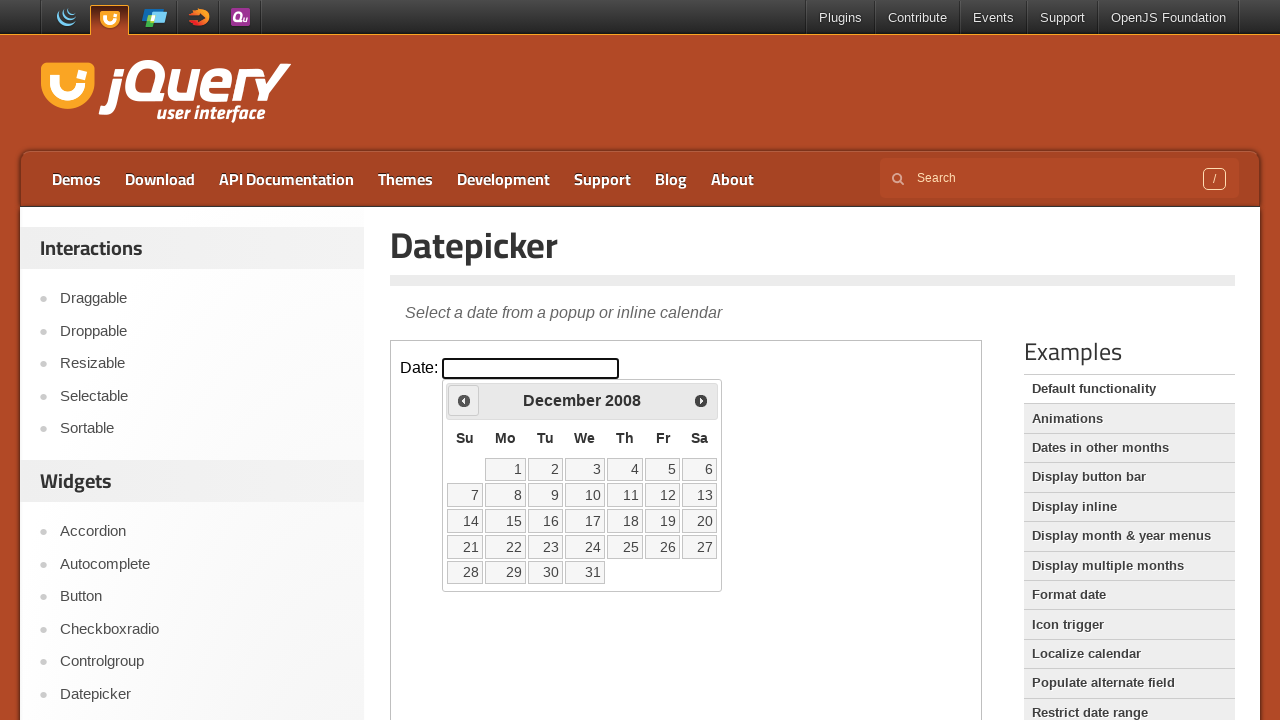

Retrieved current date: December 2008
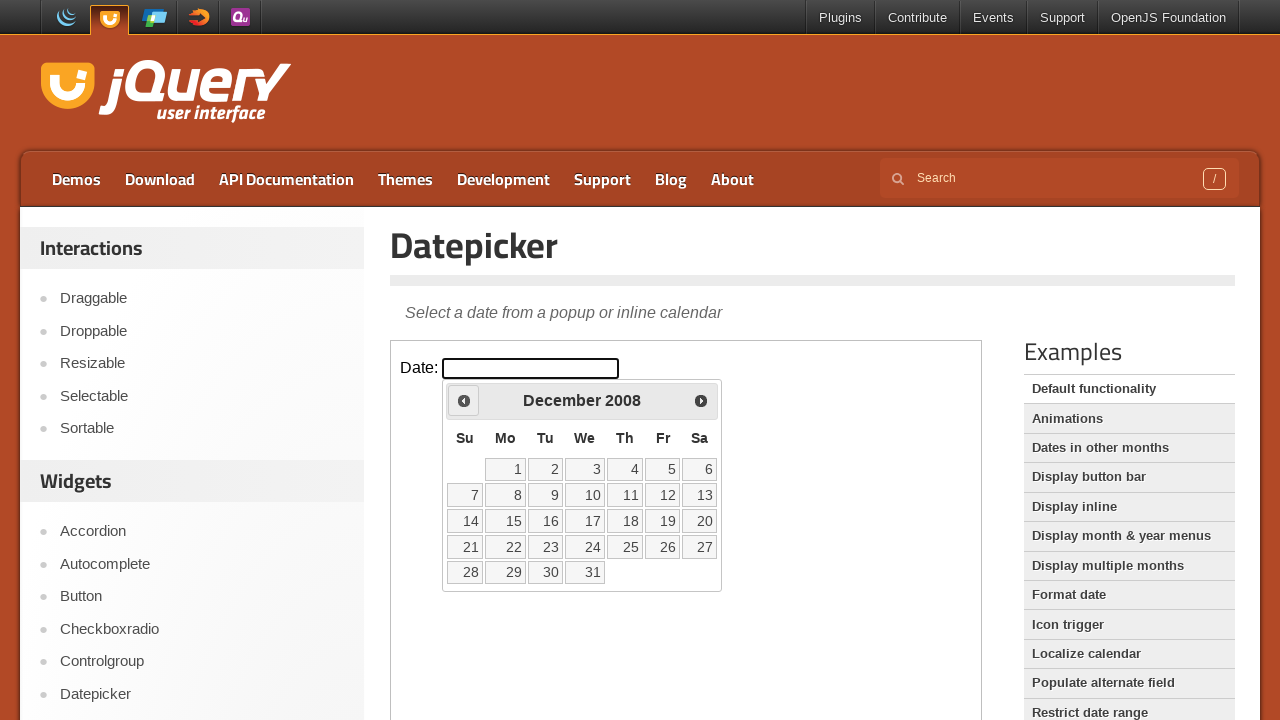

Clicked previous month button to navigate backward at (464, 400) on iframe >> nth=0 >> internal:control=enter-frame >> span.ui-icon.ui-icon-circle-t
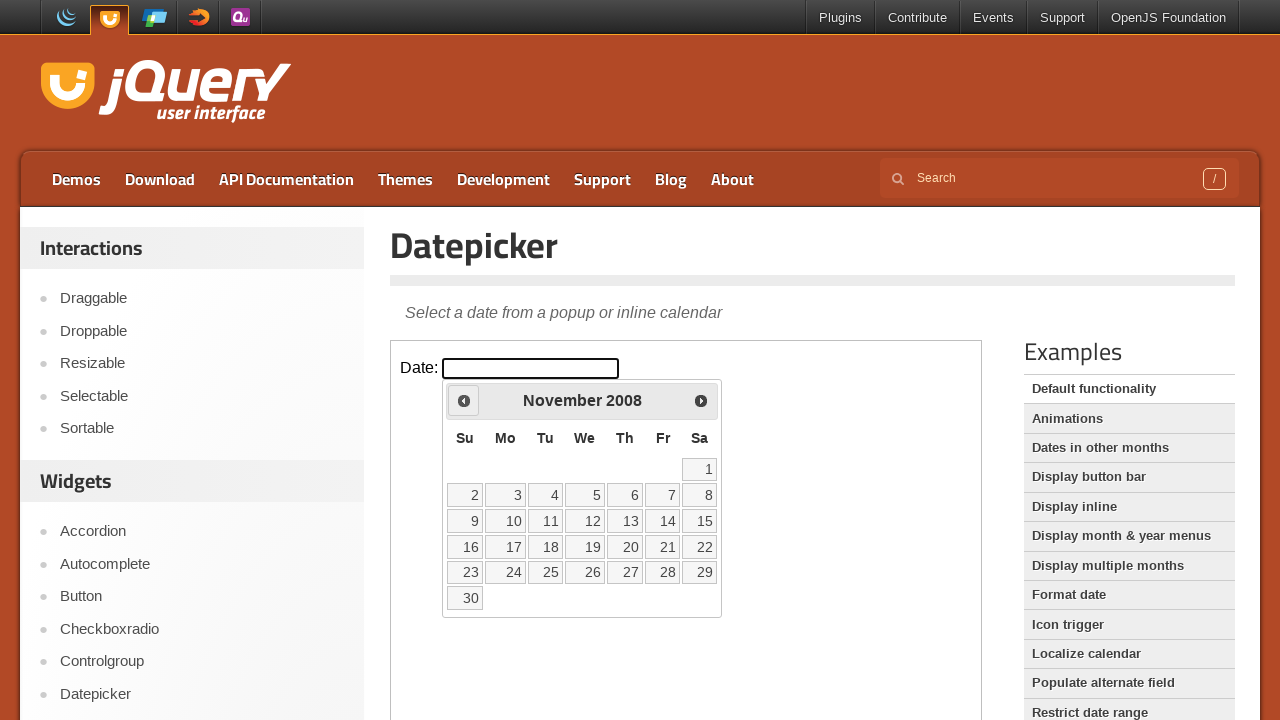

Retrieved current date: November 2008
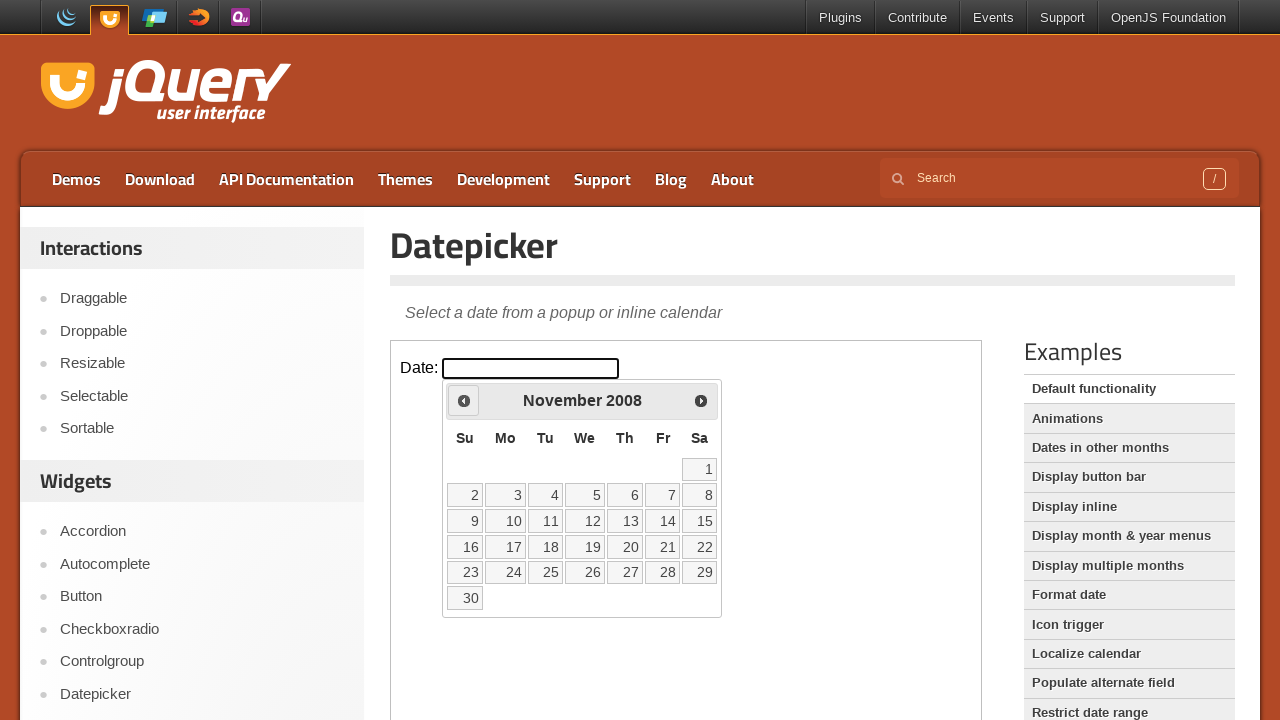

Clicked previous month button to navigate backward at (464, 400) on iframe >> nth=0 >> internal:control=enter-frame >> span.ui-icon.ui-icon-circle-t
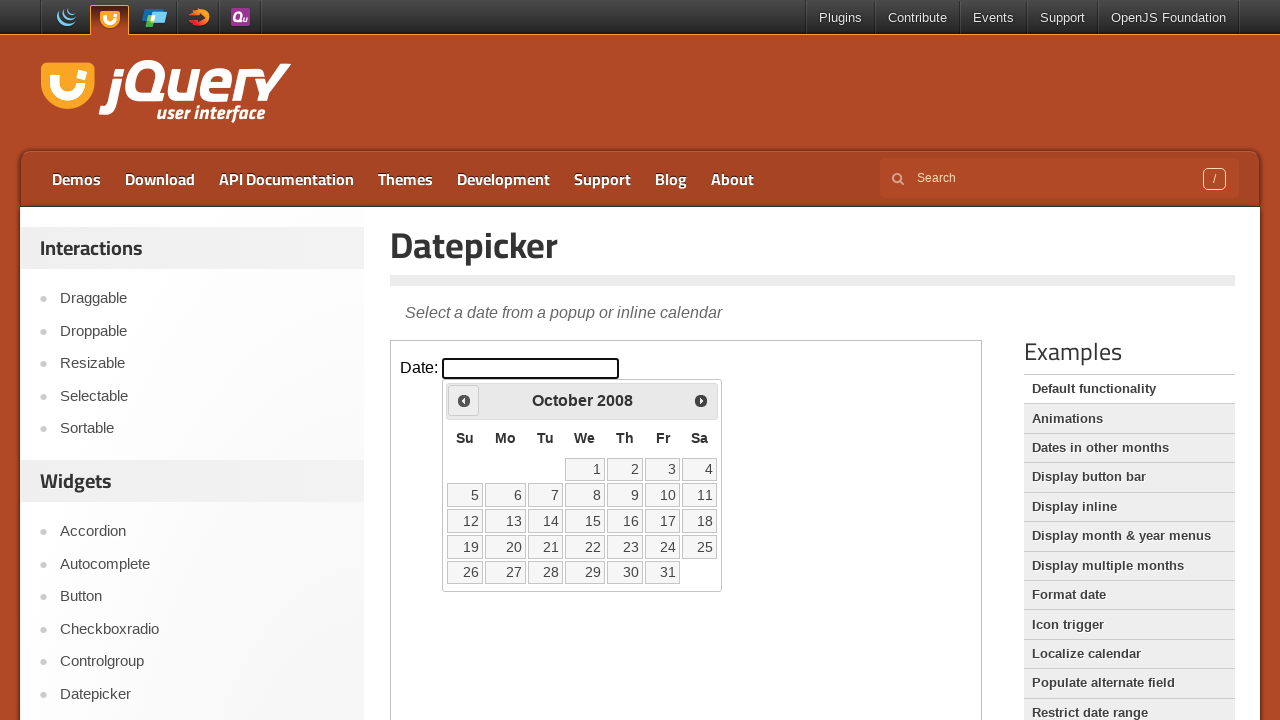

Retrieved current date: October 2008
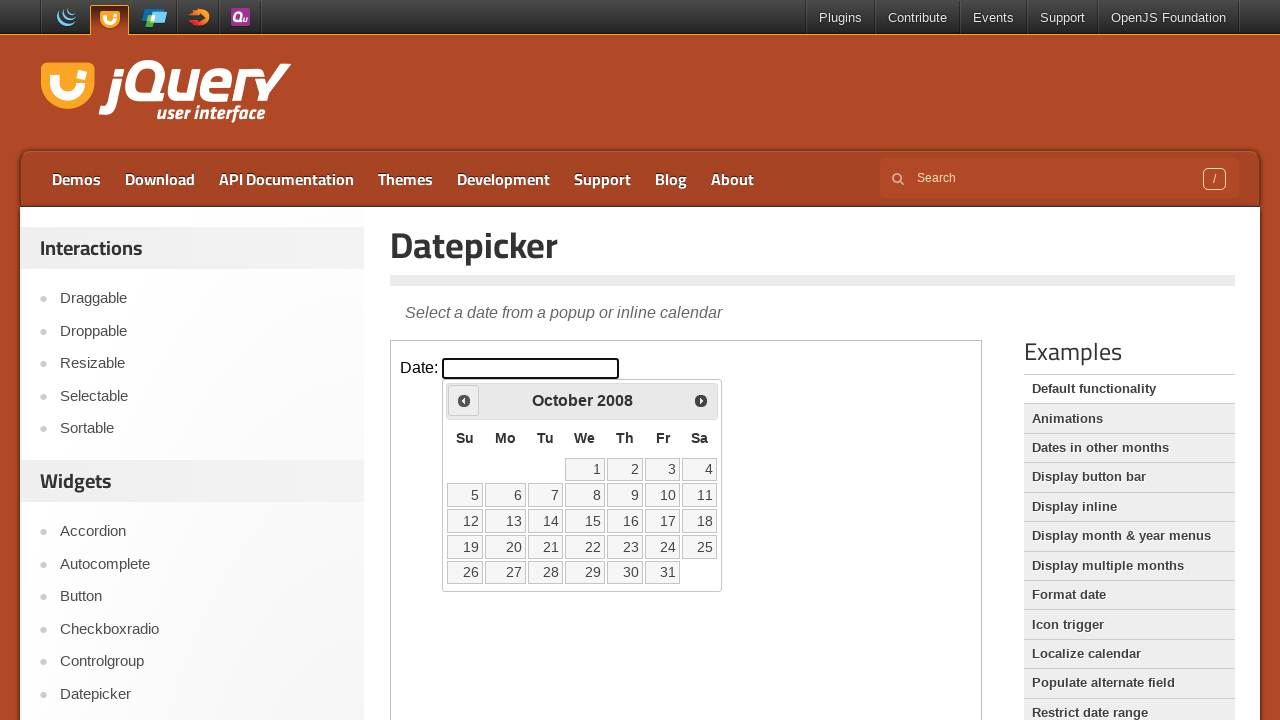

Clicked previous month button to navigate backward at (464, 400) on iframe >> nth=0 >> internal:control=enter-frame >> span.ui-icon.ui-icon-circle-t
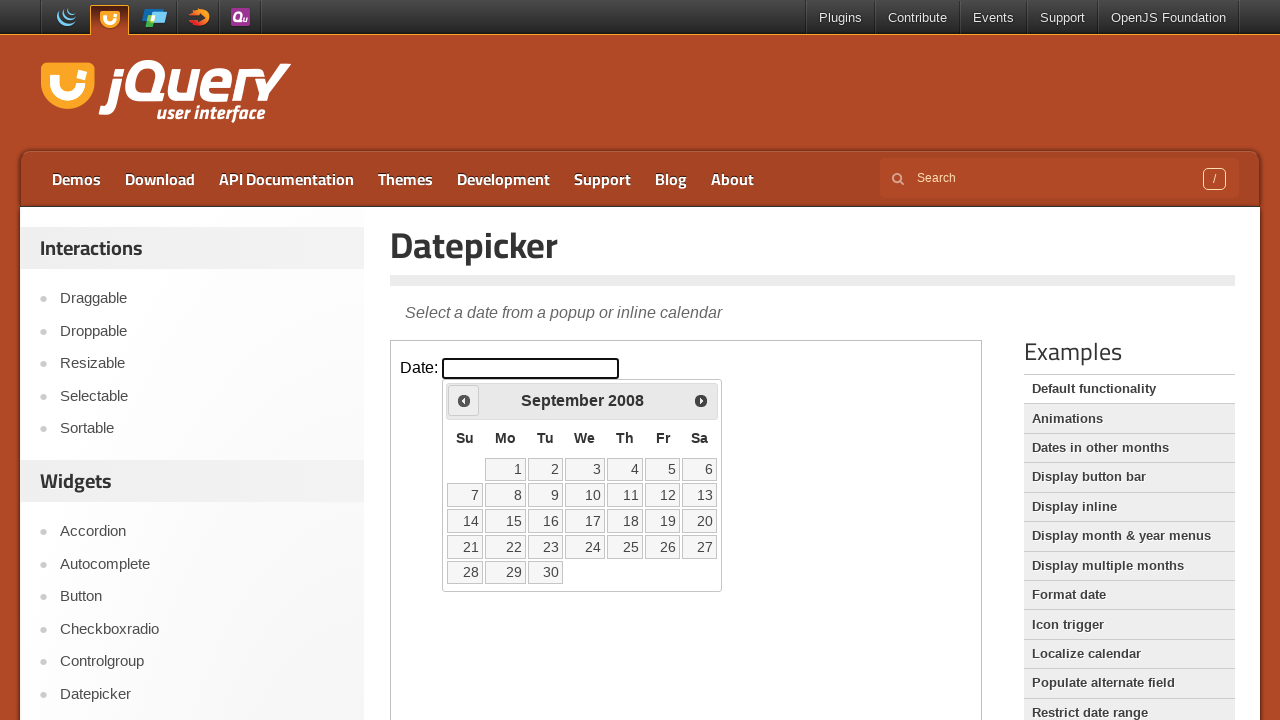

Retrieved current date: September 2008
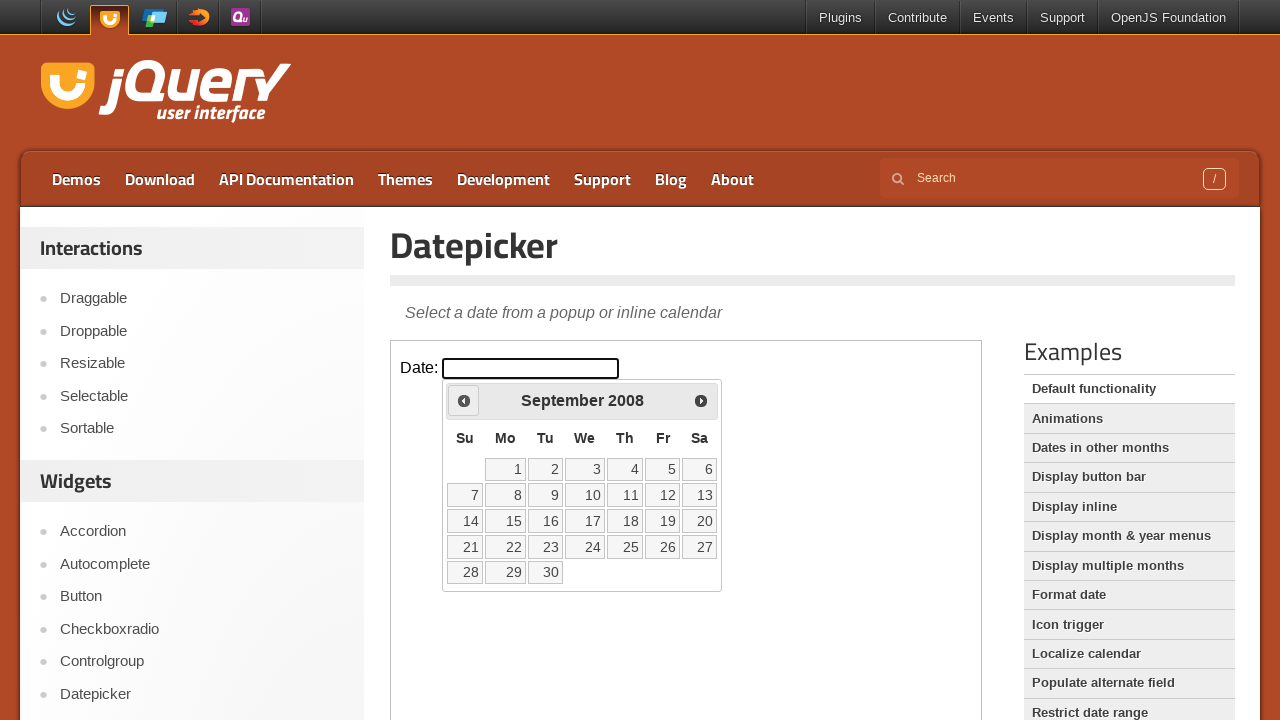

Clicked previous month button to navigate backward at (464, 400) on iframe >> nth=0 >> internal:control=enter-frame >> span.ui-icon.ui-icon-circle-t
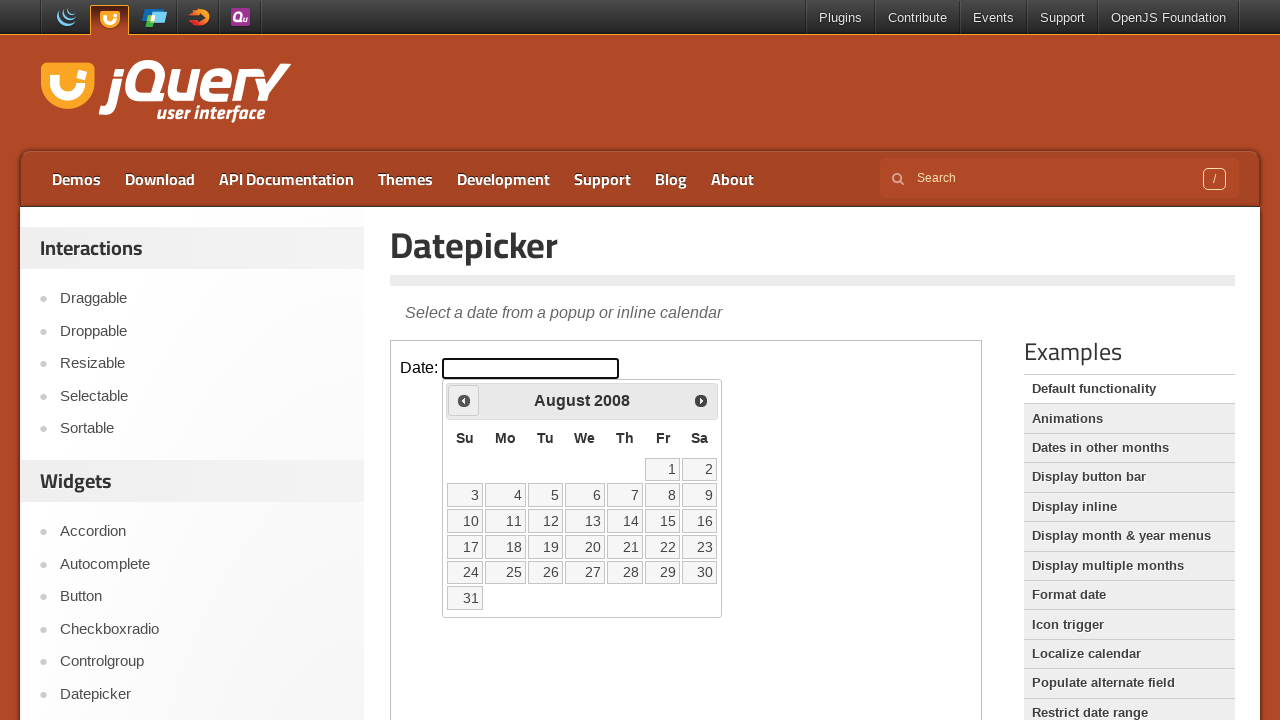

Retrieved current date: August 2008
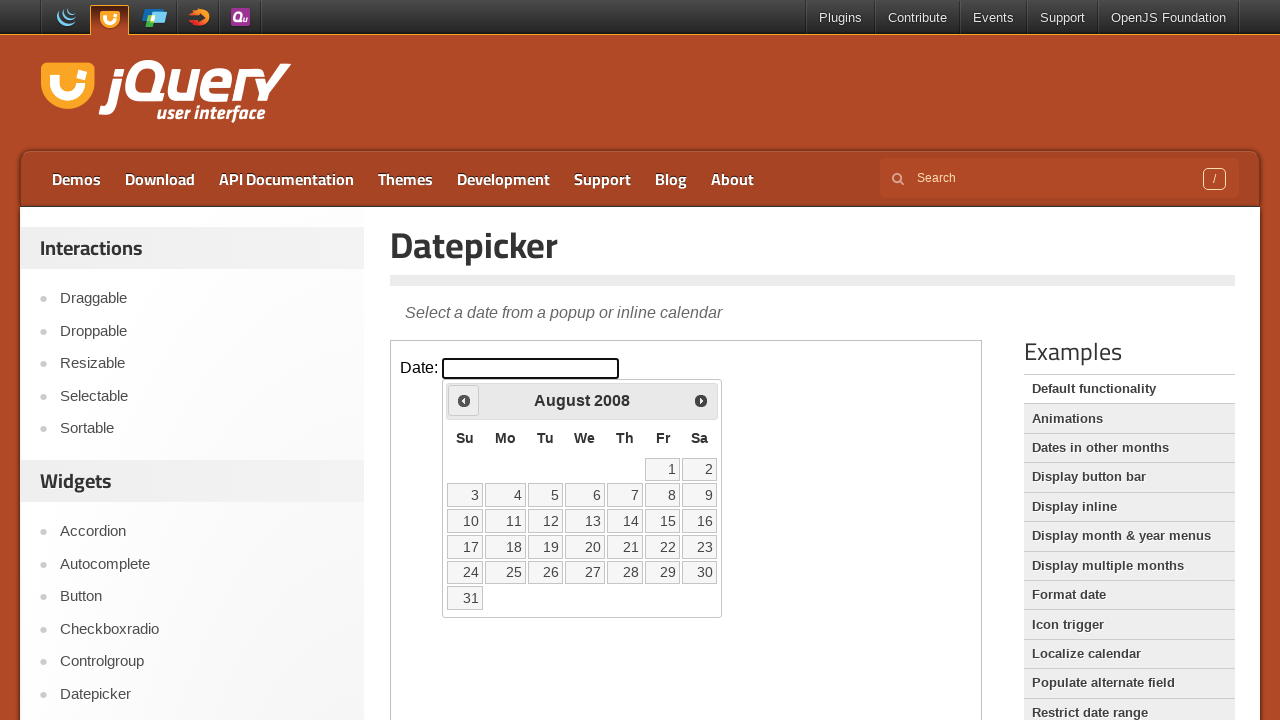

Clicked previous month button to navigate backward at (464, 400) on iframe >> nth=0 >> internal:control=enter-frame >> span.ui-icon.ui-icon-circle-t
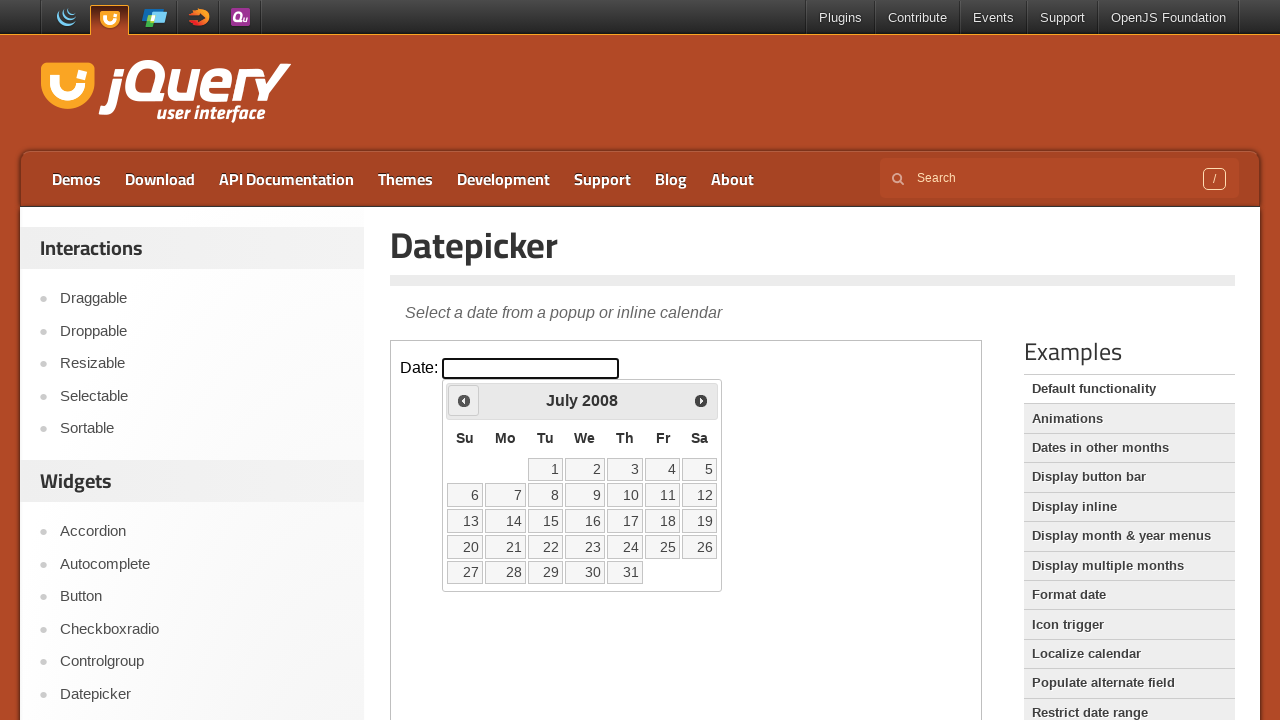

Retrieved current date: July 2008
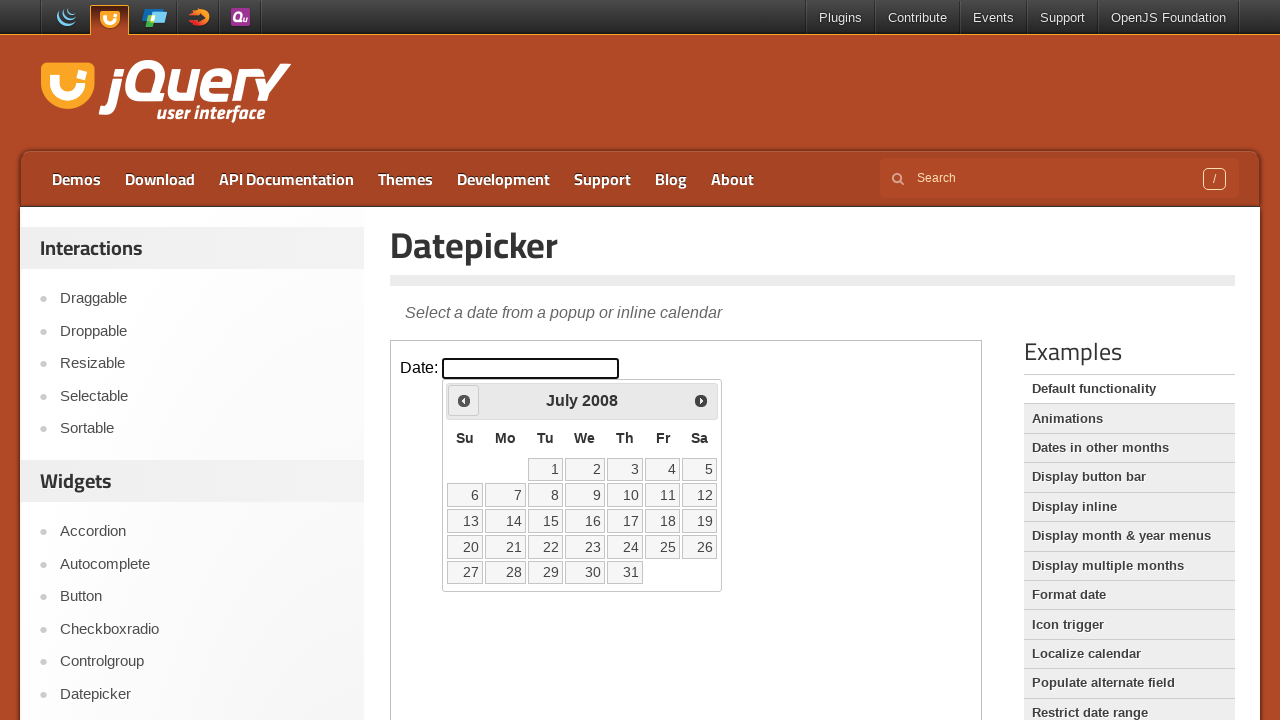

Clicked previous month button to navigate backward at (464, 400) on iframe >> nth=0 >> internal:control=enter-frame >> span.ui-icon.ui-icon-circle-t
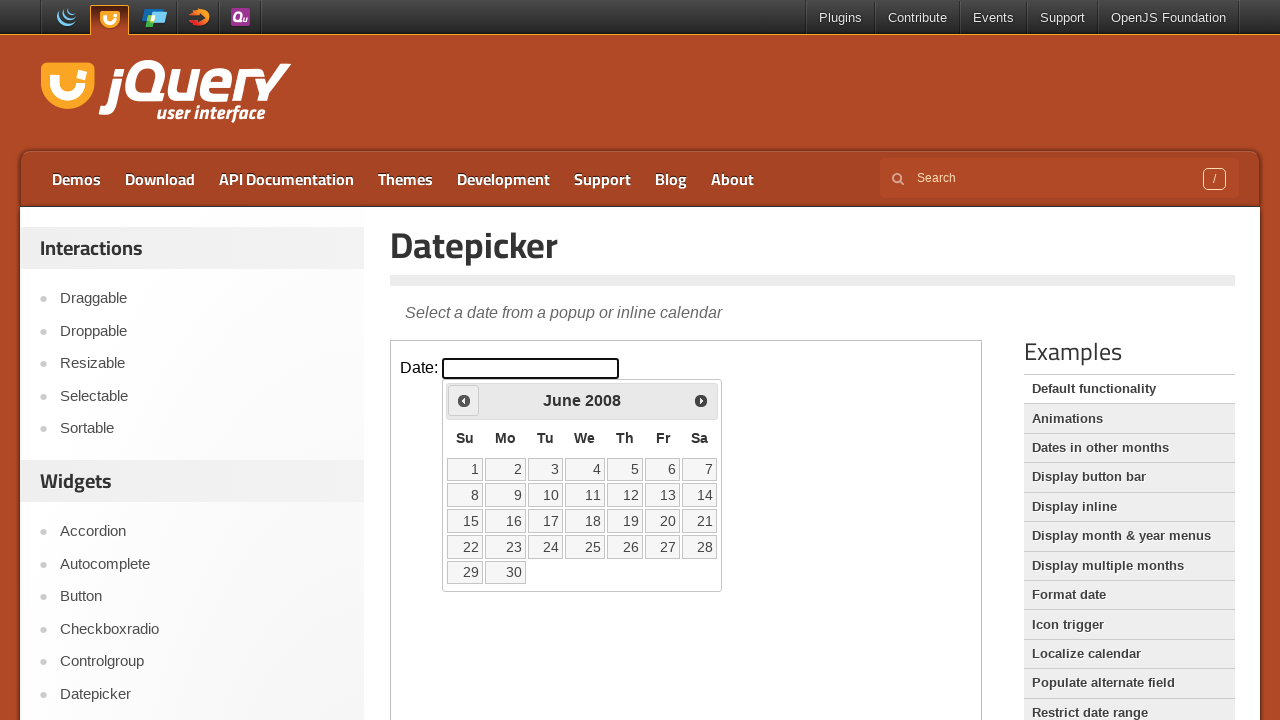

Retrieved current date: June 2008
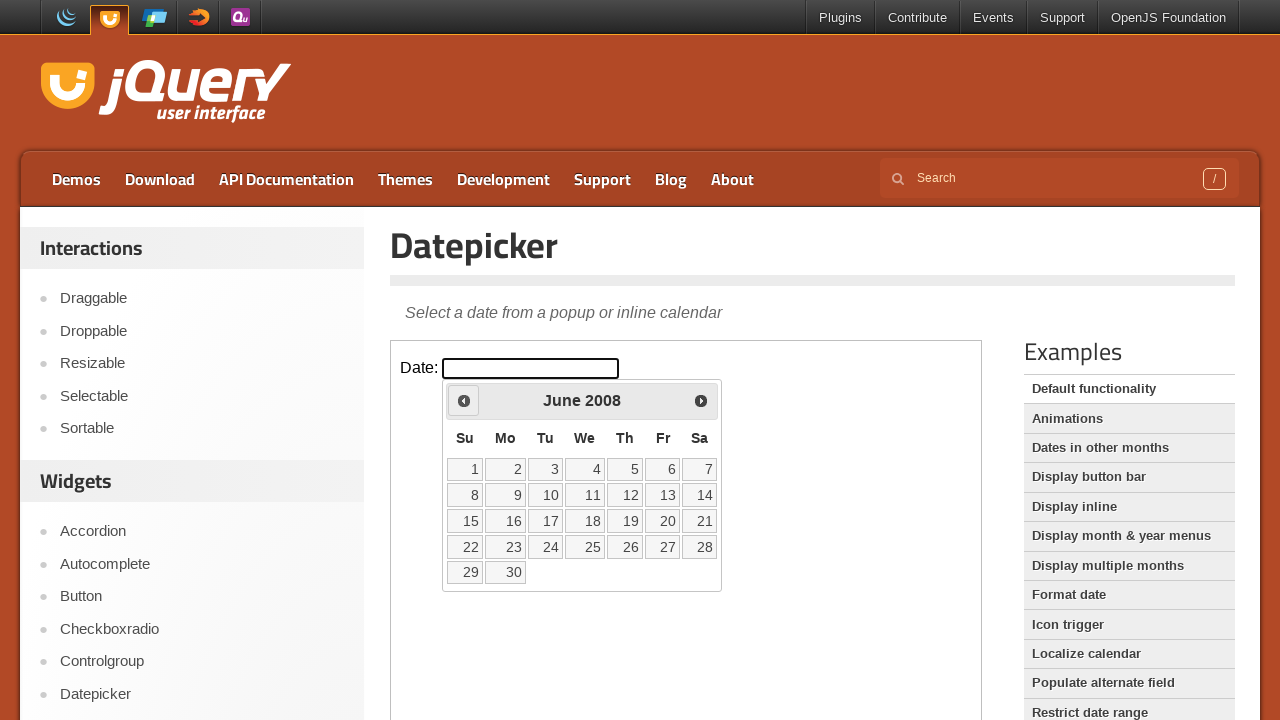

Clicked previous month button to navigate backward at (464, 400) on iframe >> nth=0 >> internal:control=enter-frame >> span.ui-icon.ui-icon-circle-t
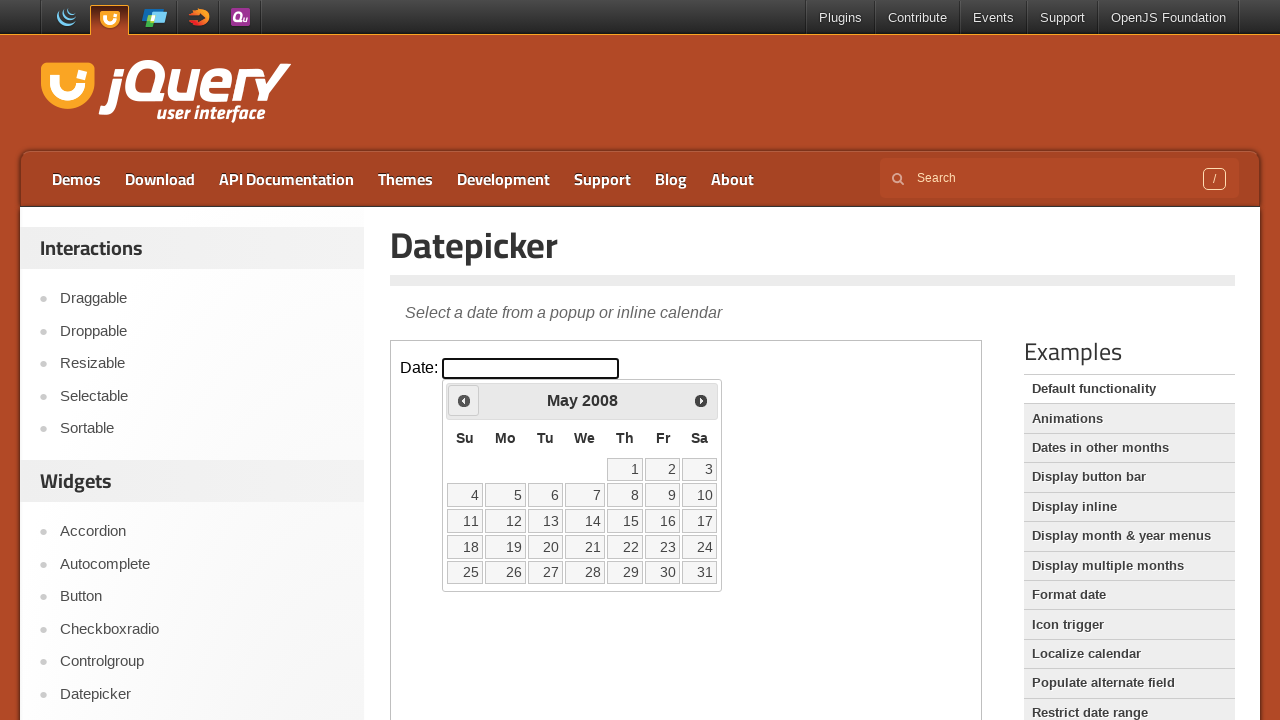

Retrieved current date: May 2008
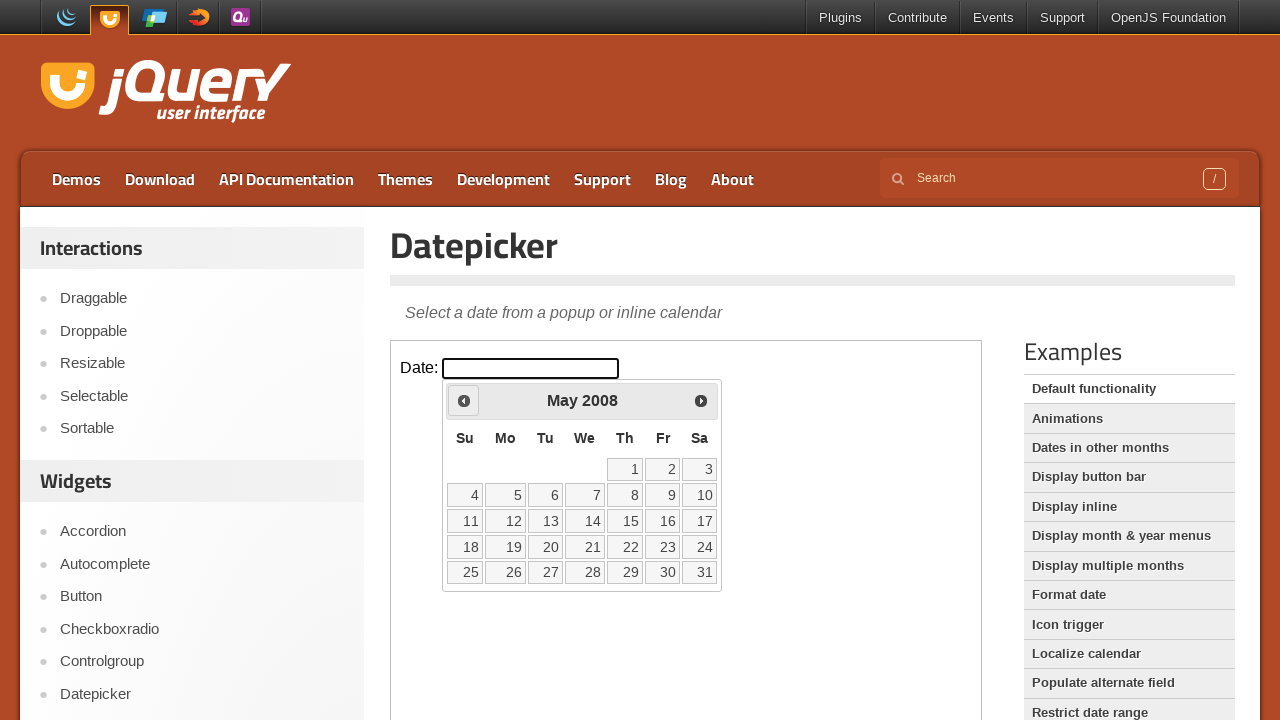

Clicked previous month button to navigate backward at (464, 400) on iframe >> nth=0 >> internal:control=enter-frame >> span.ui-icon.ui-icon-circle-t
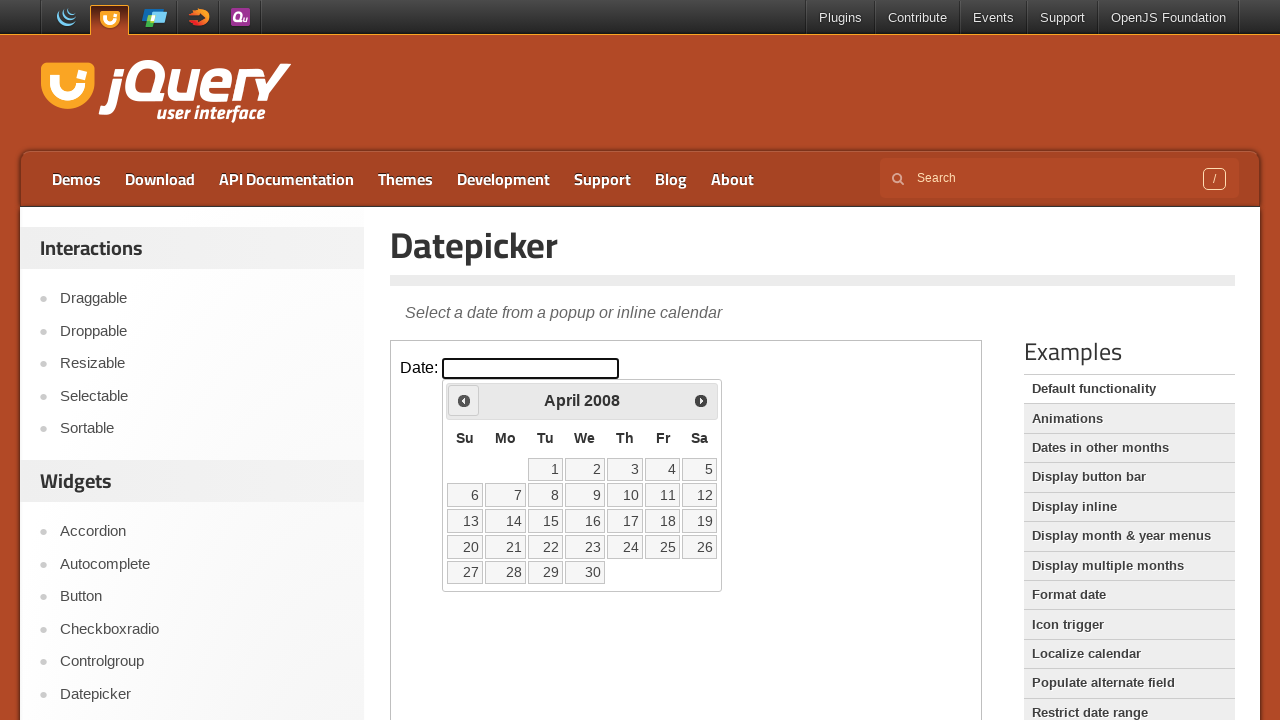

Retrieved current date: April 2008
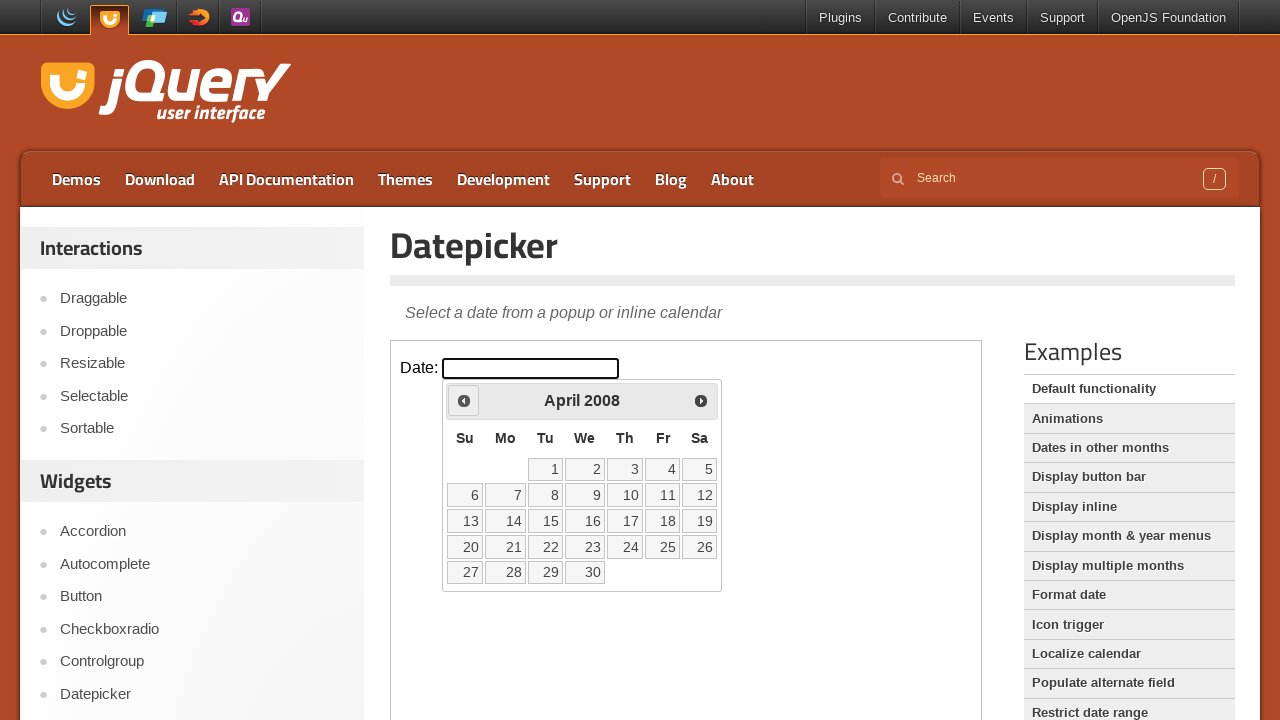

Clicked previous month button to navigate backward at (464, 400) on iframe >> nth=0 >> internal:control=enter-frame >> span.ui-icon.ui-icon-circle-t
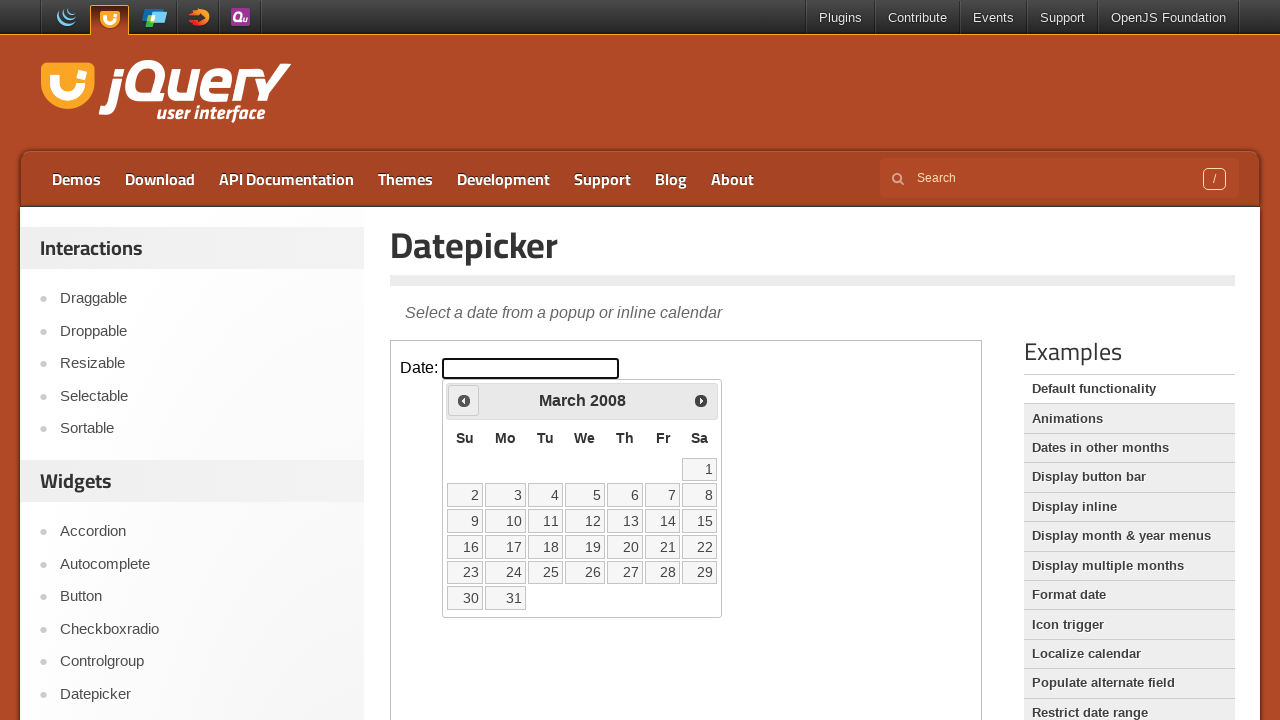

Retrieved current date: March 2008
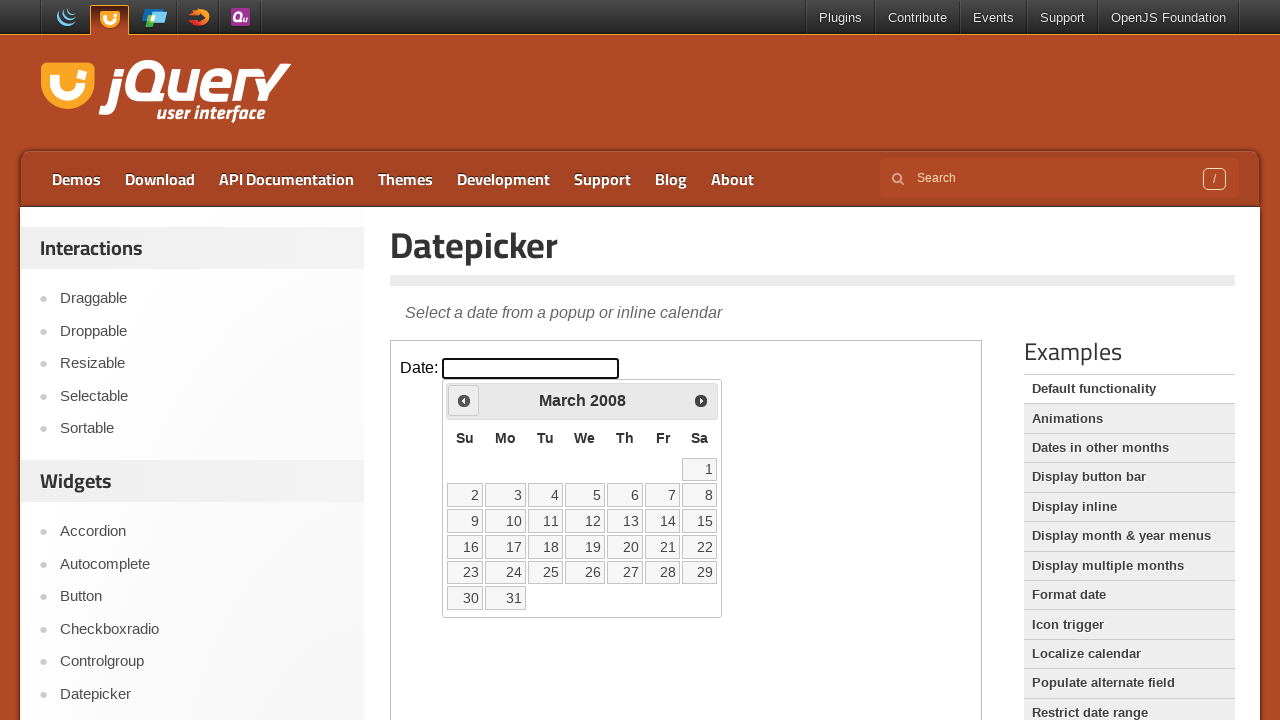

Clicked previous month button to navigate backward at (464, 400) on iframe >> nth=0 >> internal:control=enter-frame >> span.ui-icon.ui-icon-circle-t
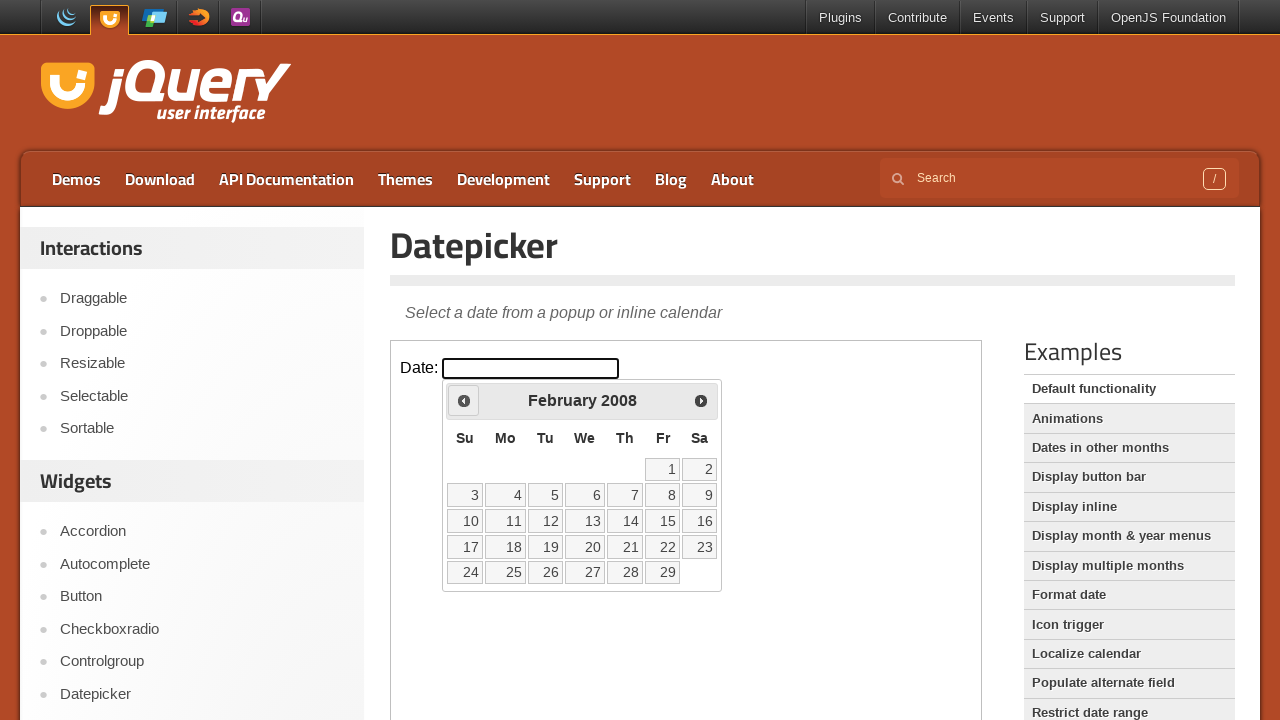

Retrieved current date: February 2008
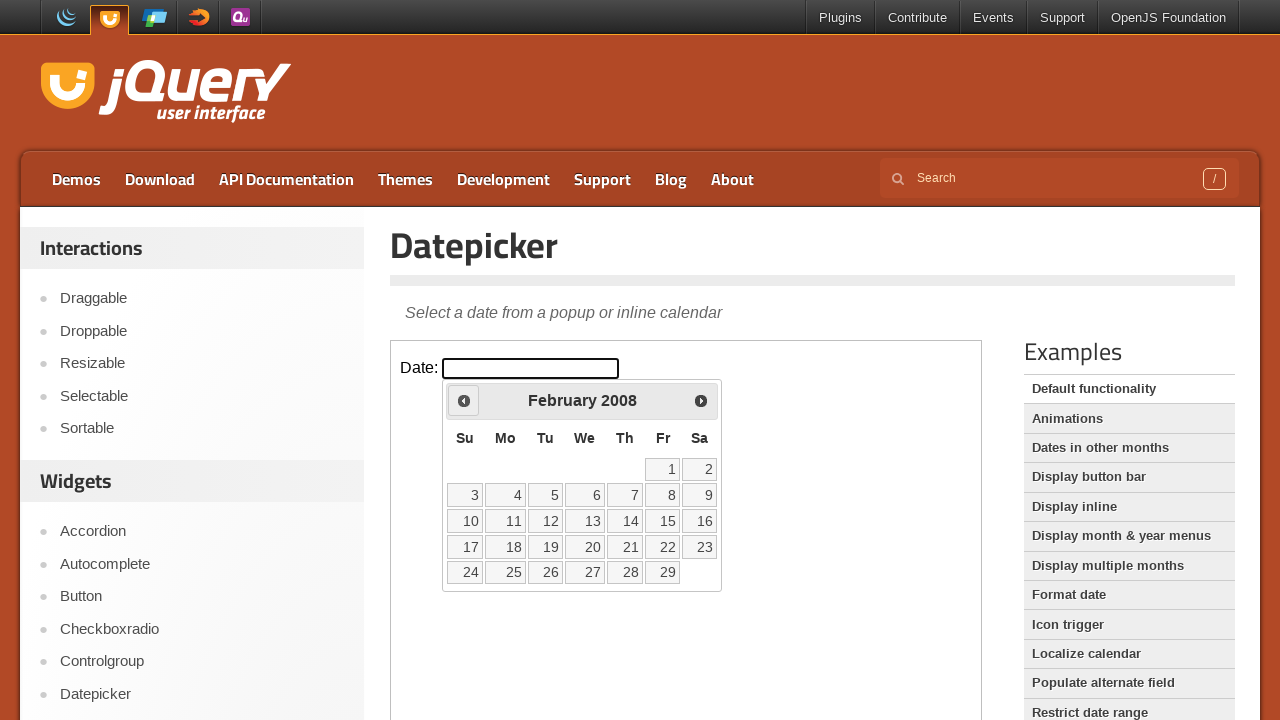

Clicked previous month button to navigate backward at (464, 400) on iframe >> nth=0 >> internal:control=enter-frame >> span.ui-icon.ui-icon-circle-t
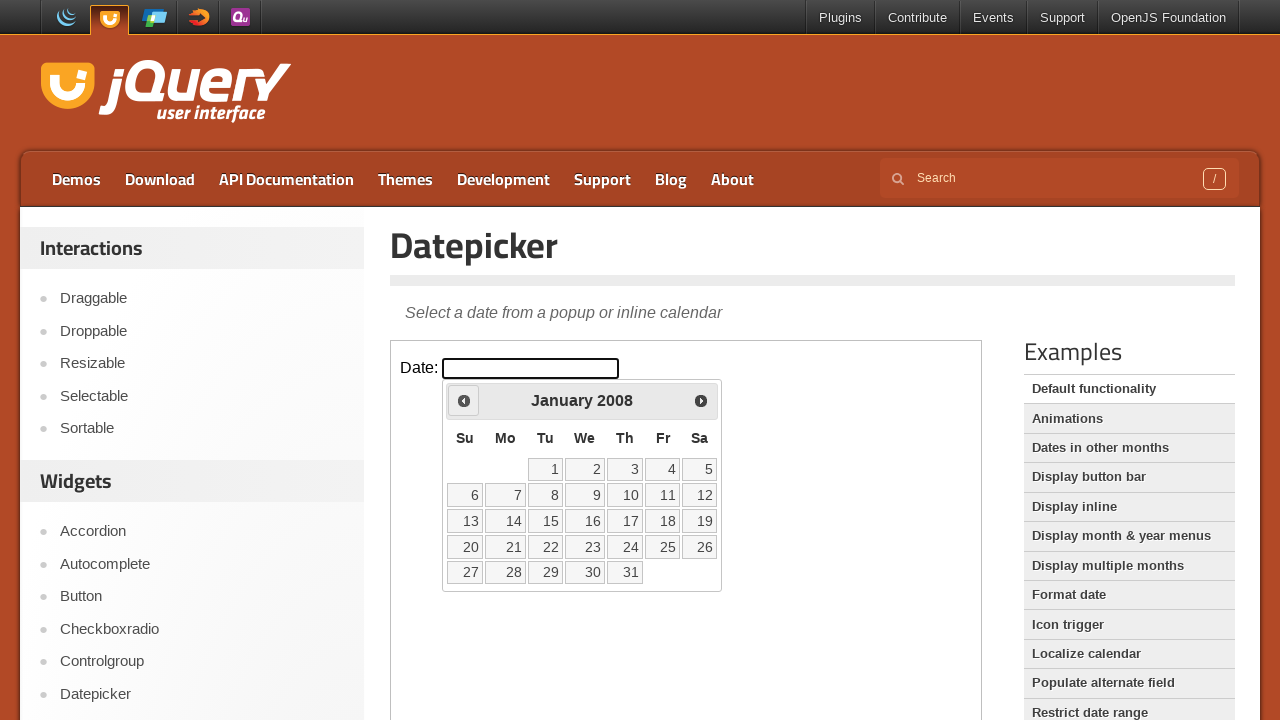

Retrieved current date: January 2008
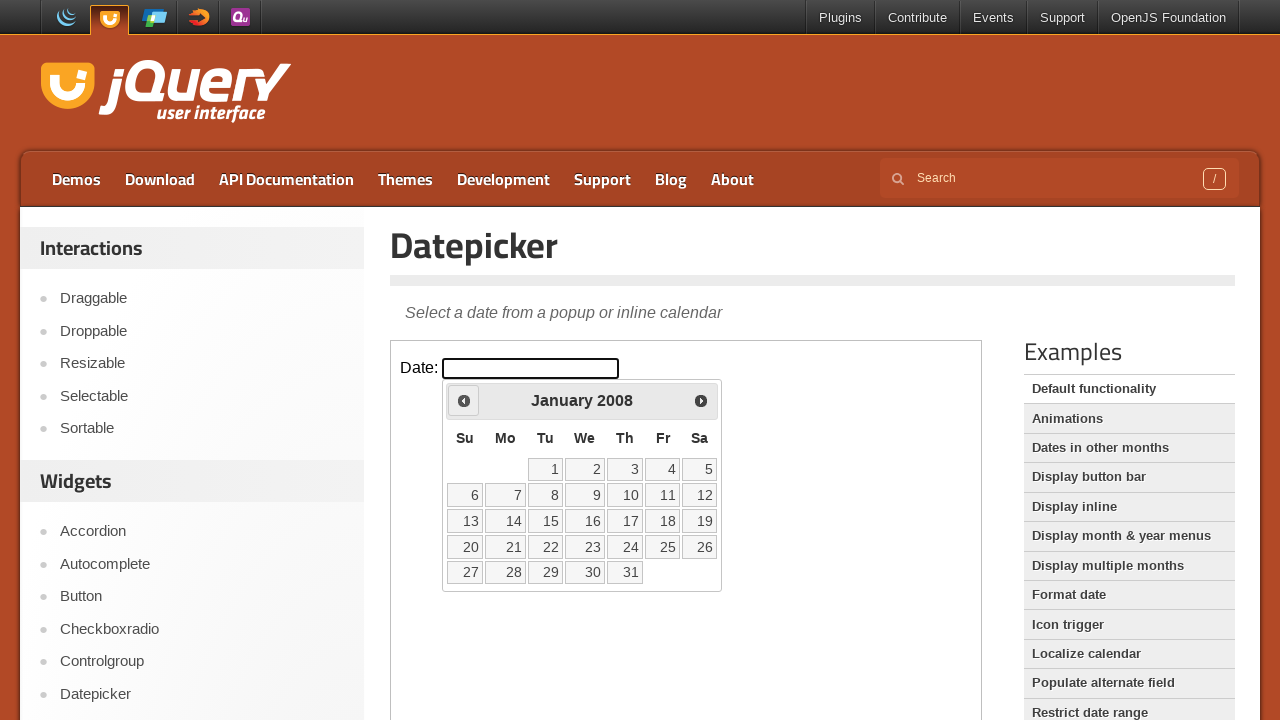

Clicked previous month button to navigate backward at (464, 400) on iframe >> nth=0 >> internal:control=enter-frame >> span.ui-icon.ui-icon-circle-t
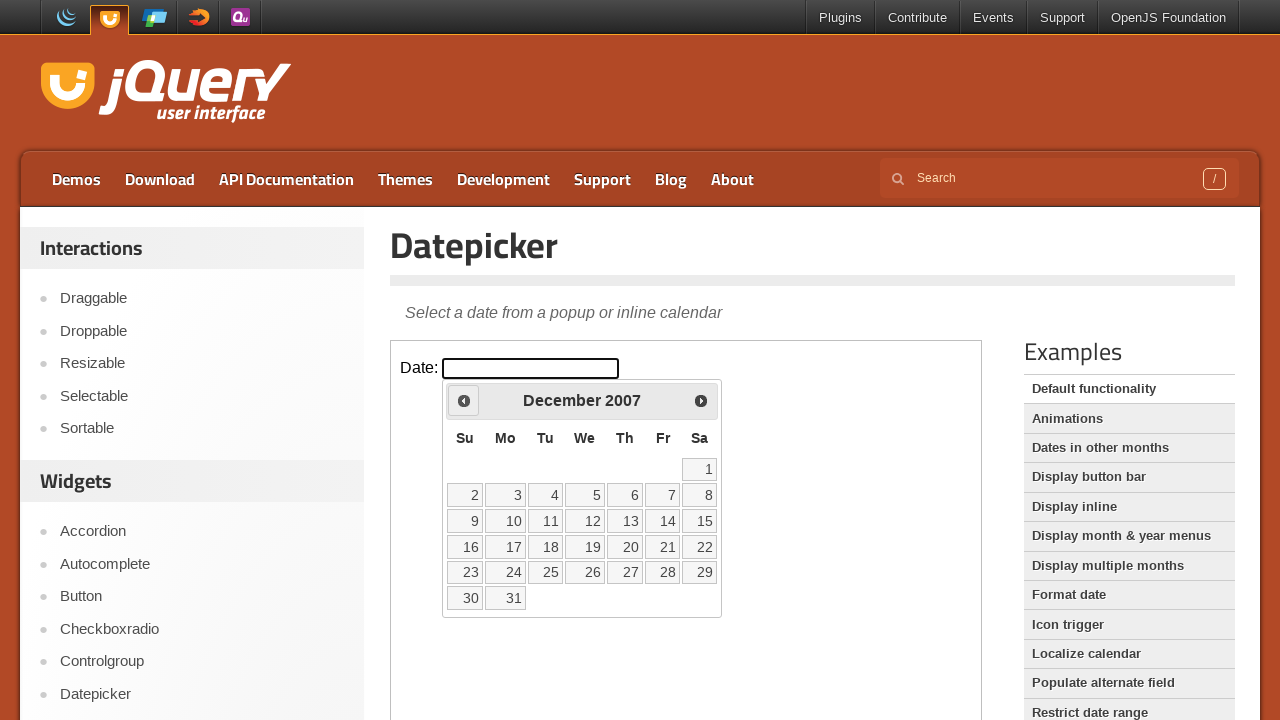

Retrieved current date: December 2007
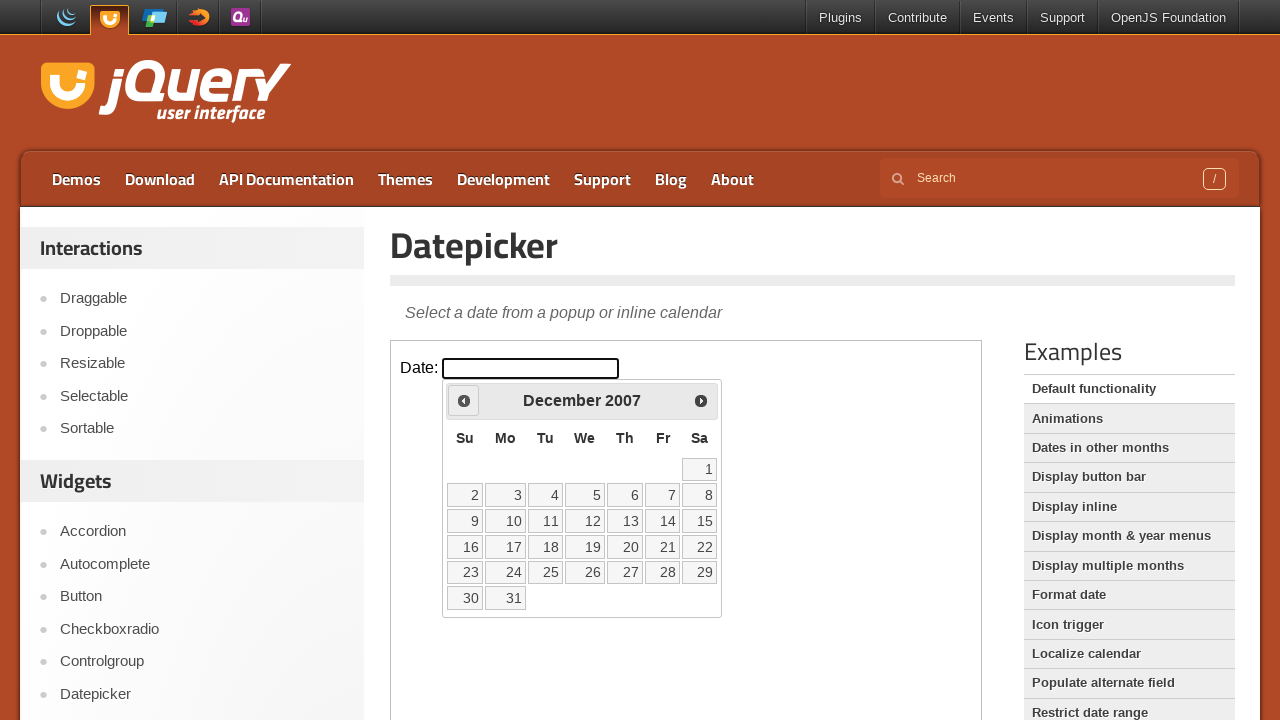

Clicked previous month button to navigate backward at (464, 400) on iframe >> nth=0 >> internal:control=enter-frame >> span.ui-icon.ui-icon-circle-t
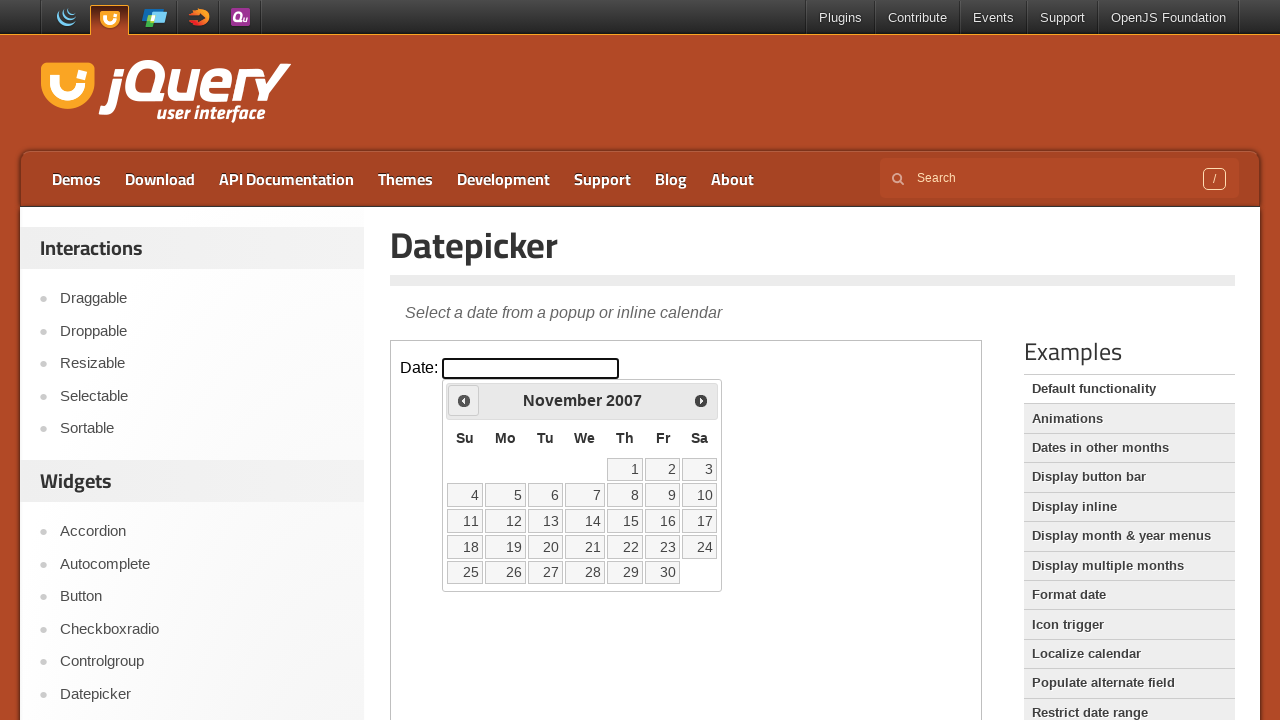

Retrieved current date: November 2007
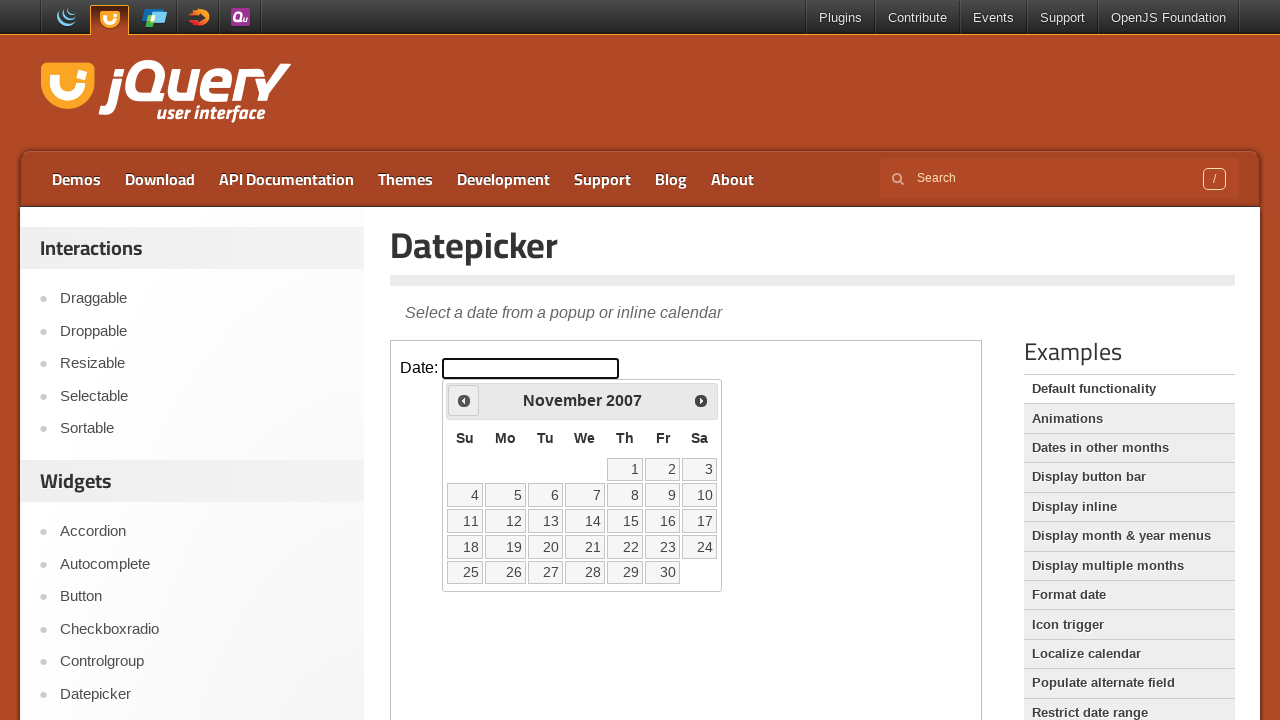

Clicked previous month button to navigate backward at (464, 400) on iframe >> nth=0 >> internal:control=enter-frame >> span.ui-icon.ui-icon-circle-t
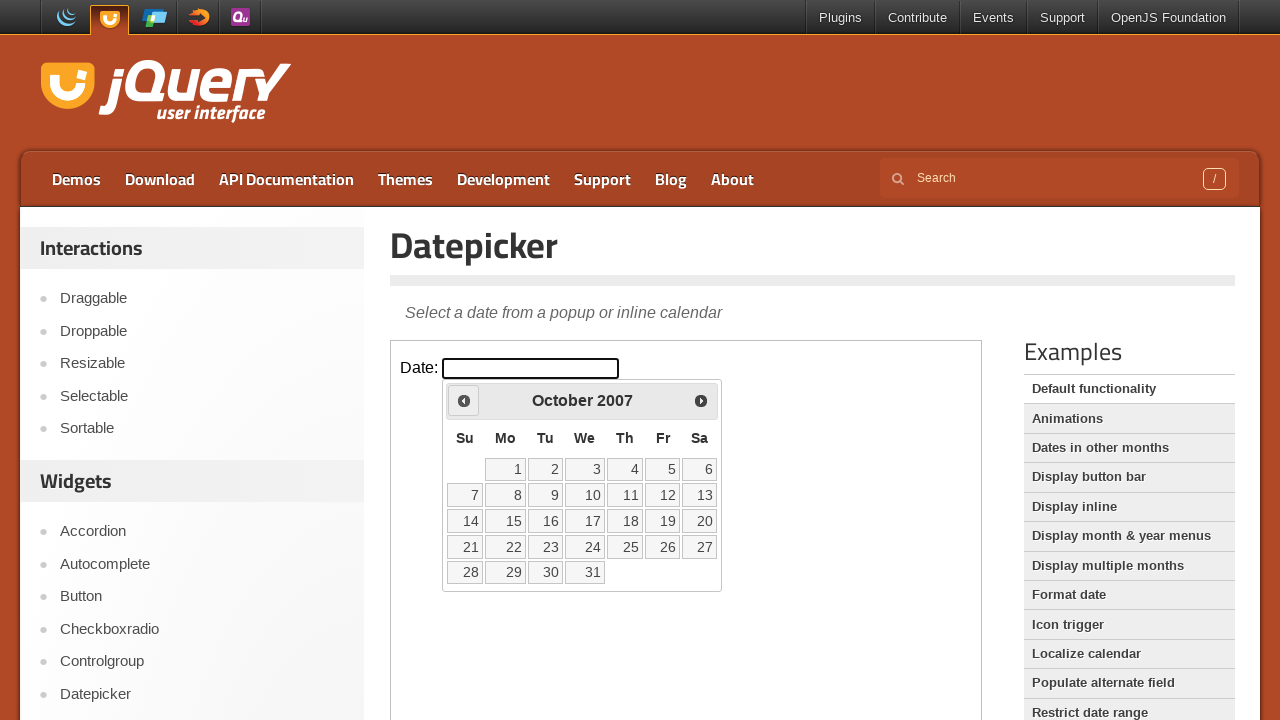

Retrieved current date: October 2007
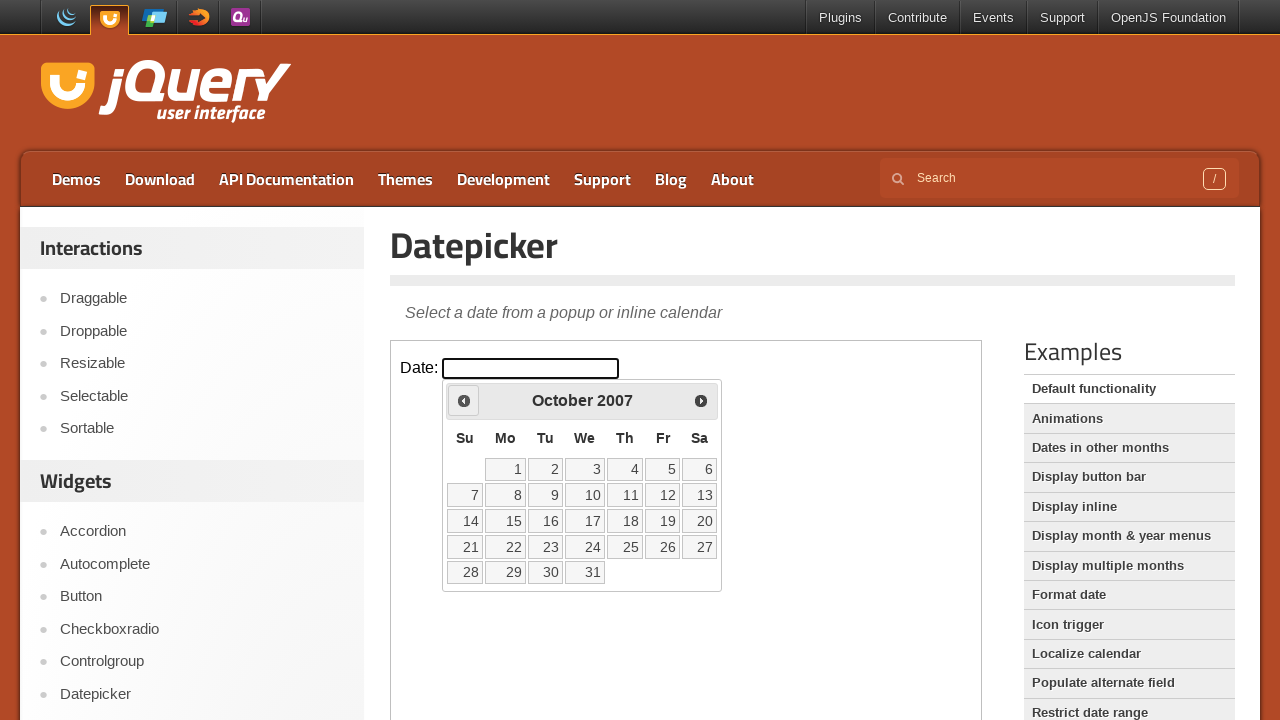

Clicked previous month button to navigate backward at (464, 400) on iframe >> nth=0 >> internal:control=enter-frame >> span.ui-icon.ui-icon-circle-t
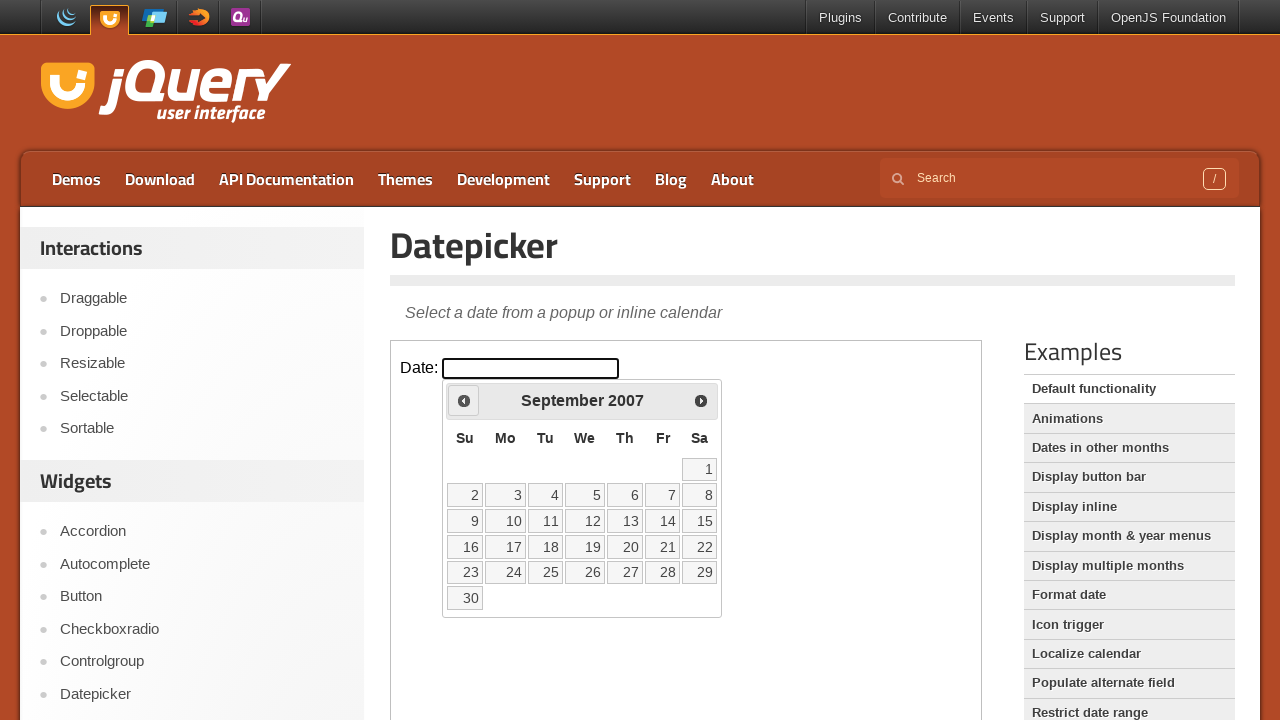

Retrieved current date: September 2007
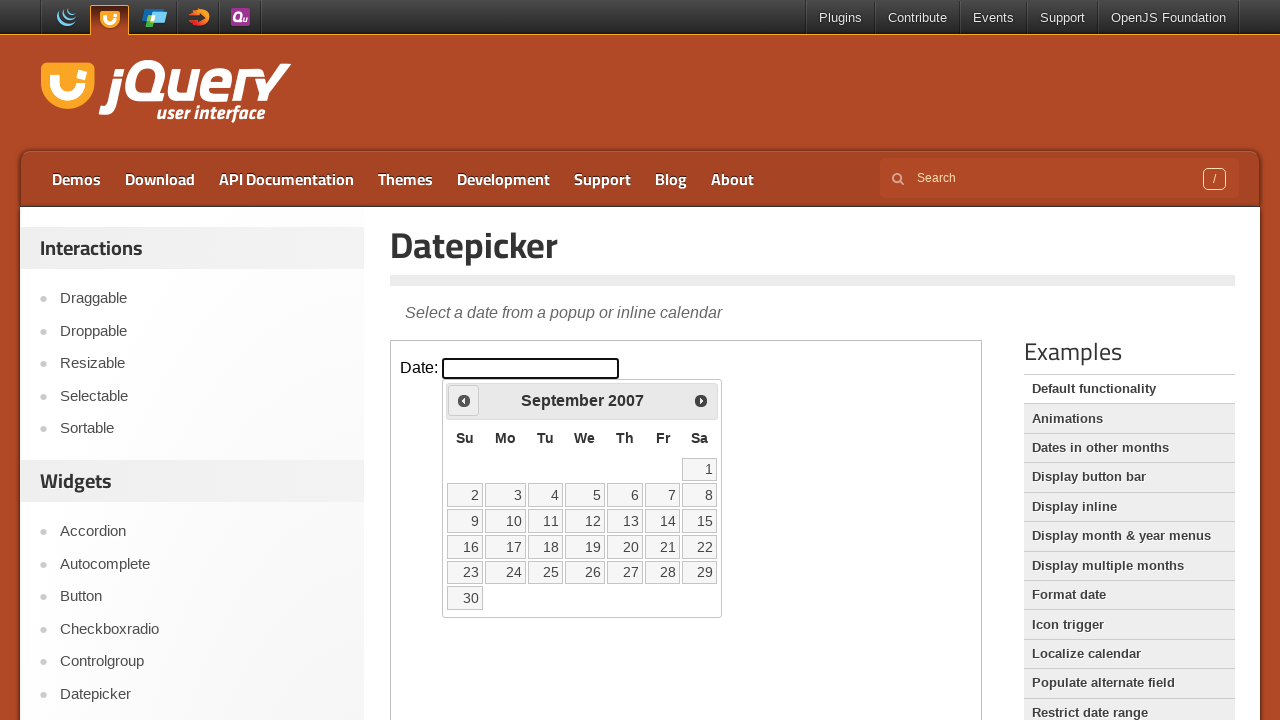

Clicked previous month button to navigate backward at (464, 400) on iframe >> nth=0 >> internal:control=enter-frame >> span.ui-icon.ui-icon-circle-t
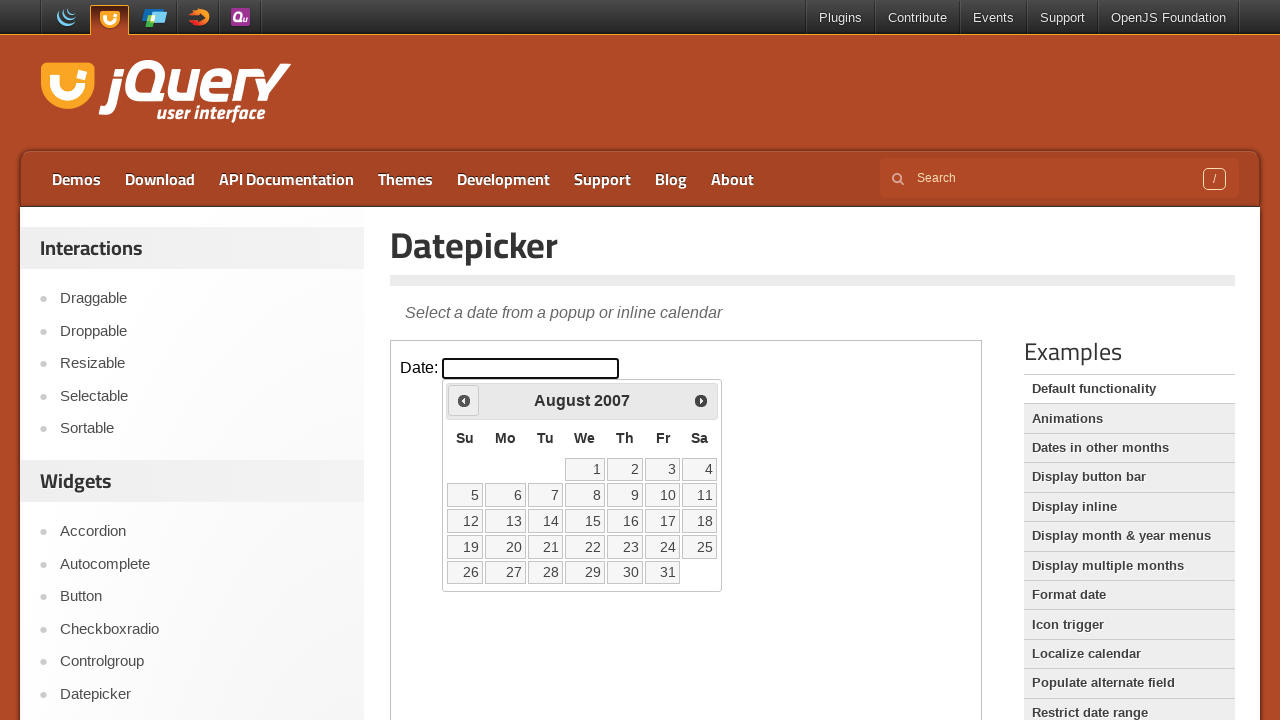

Retrieved current date: August 2007
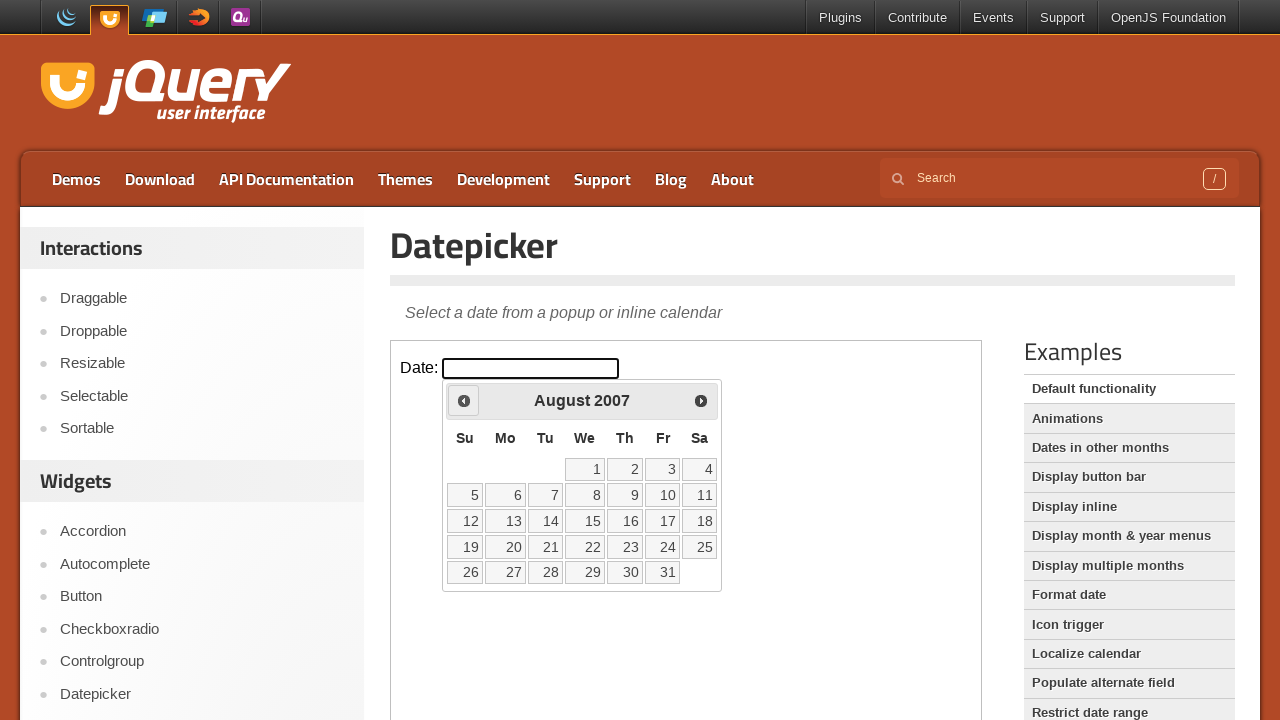

Clicked previous month button to navigate backward at (464, 400) on iframe >> nth=0 >> internal:control=enter-frame >> span.ui-icon.ui-icon-circle-t
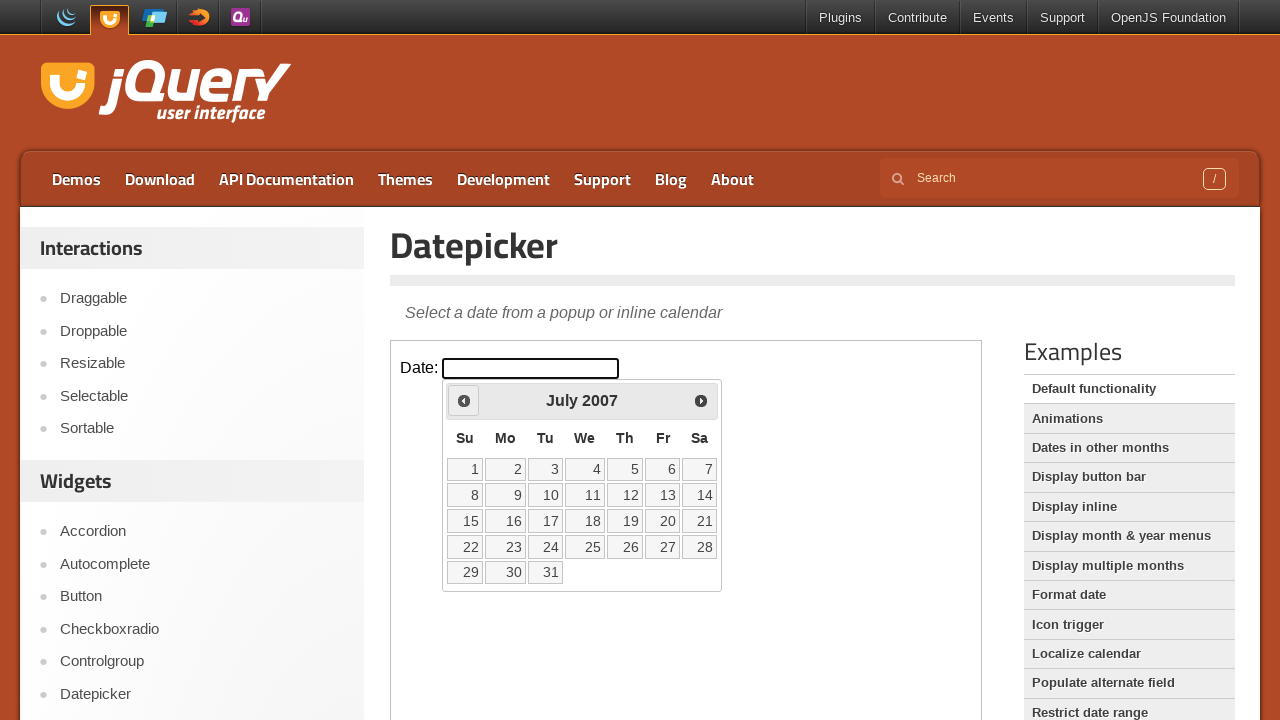

Retrieved current date: July 2007
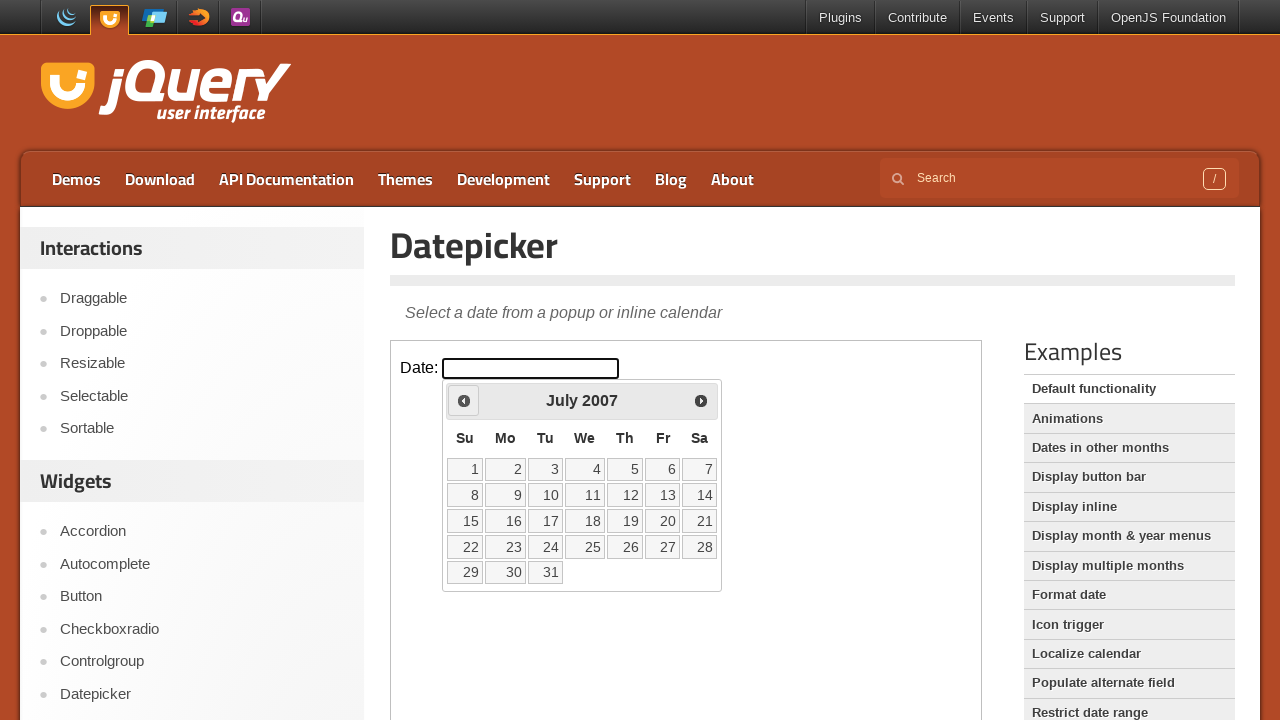

Clicked previous month button to navigate backward at (464, 400) on iframe >> nth=0 >> internal:control=enter-frame >> span.ui-icon.ui-icon-circle-t
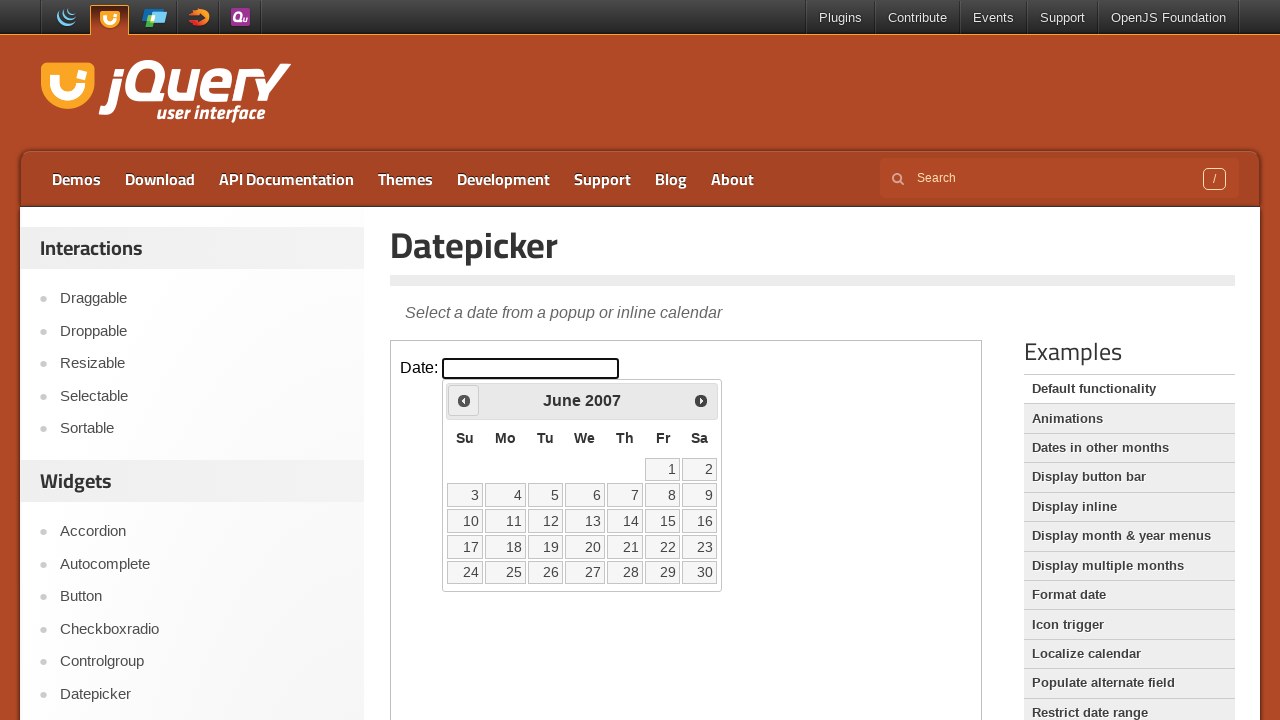

Retrieved current date: June 2007
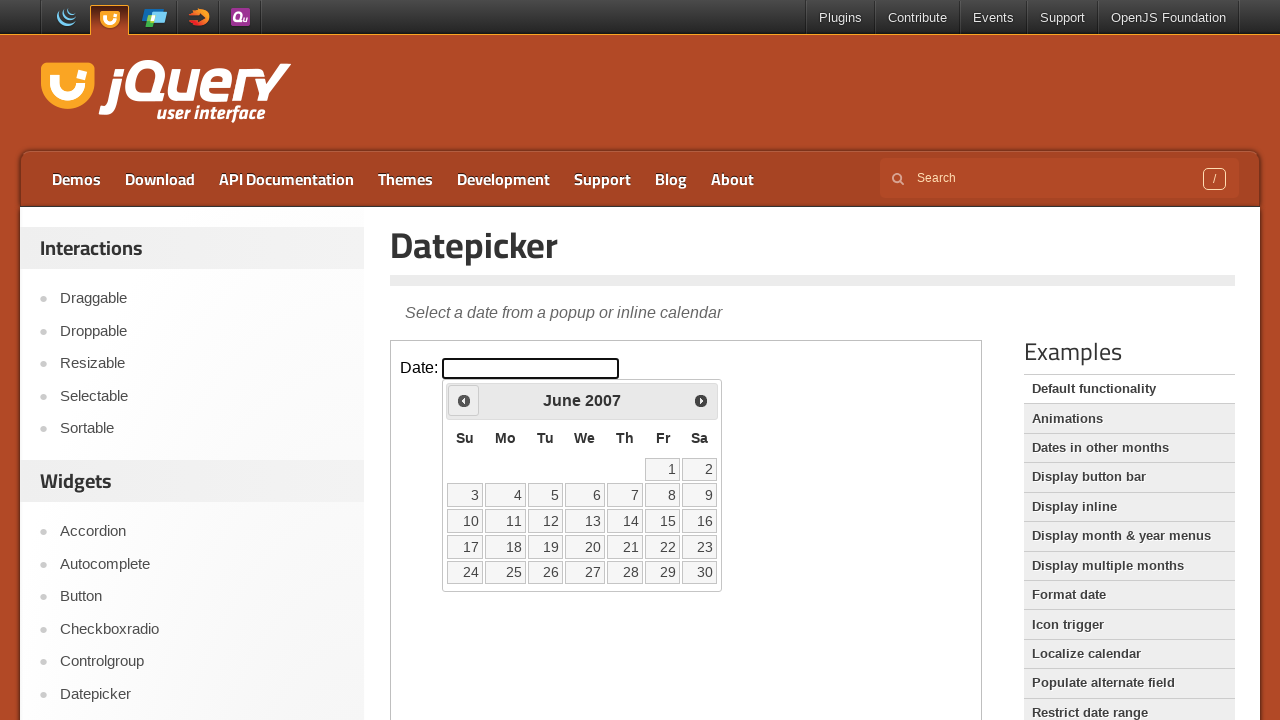

Clicked previous month button to navigate backward at (464, 400) on iframe >> nth=0 >> internal:control=enter-frame >> span.ui-icon.ui-icon-circle-t
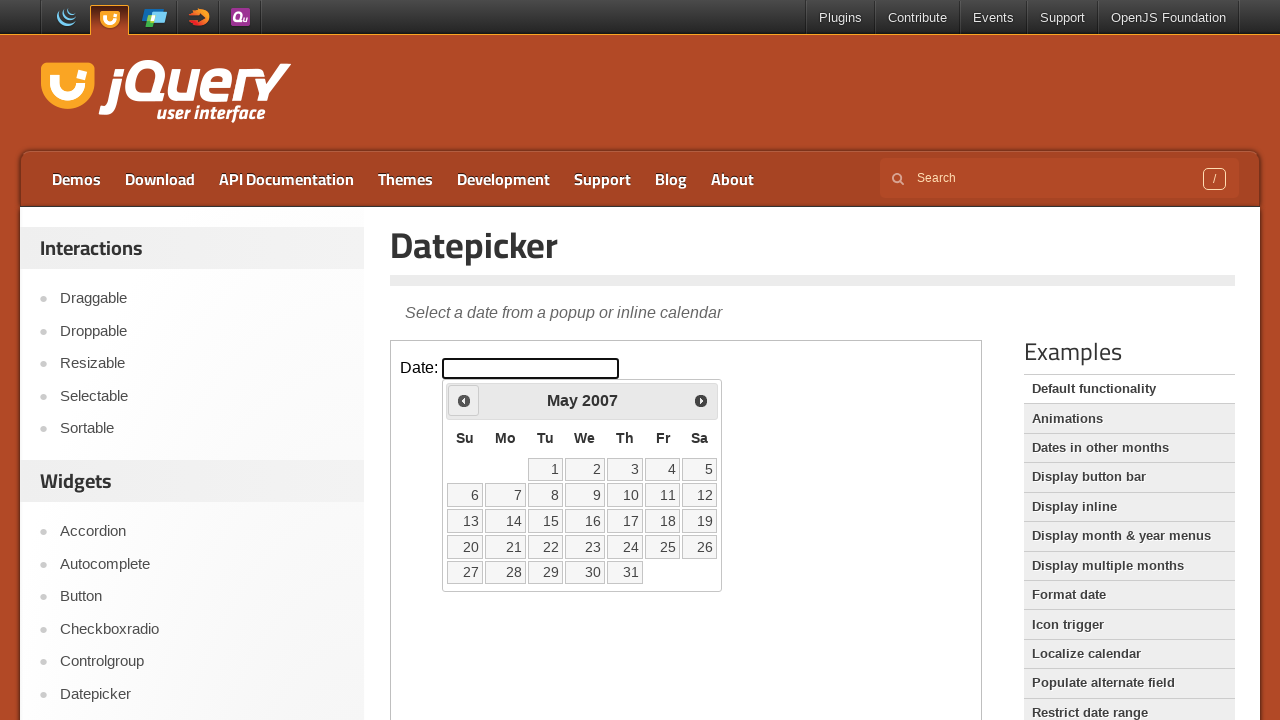

Retrieved current date: May 2007
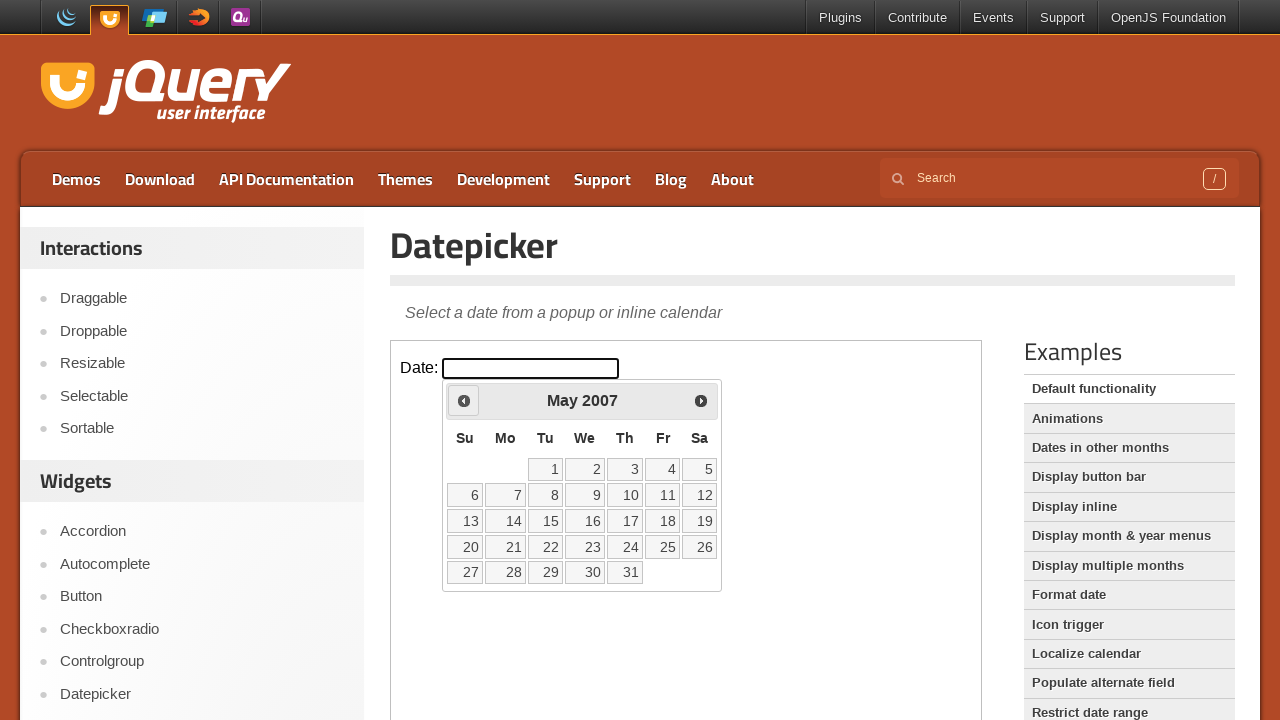

Clicked previous month button to navigate backward at (464, 400) on iframe >> nth=0 >> internal:control=enter-frame >> span.ui-icon.ui-icon-circle-t
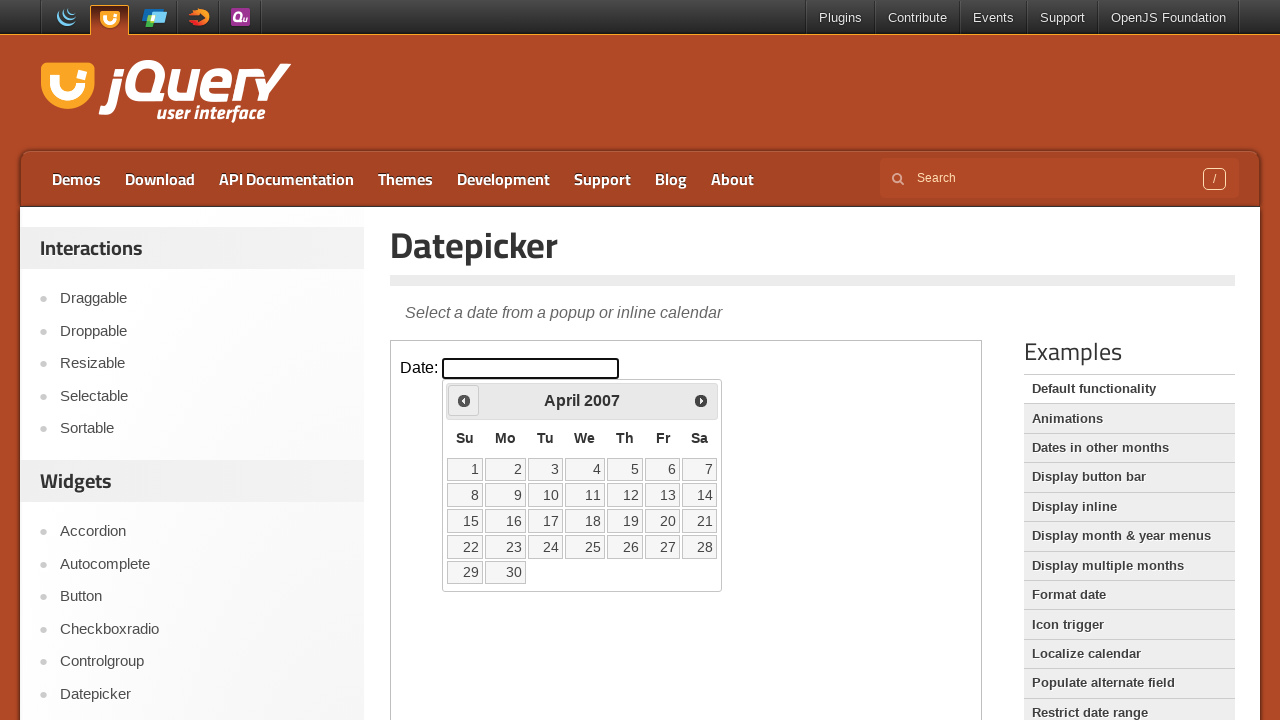

Retrieved current date: April 2007
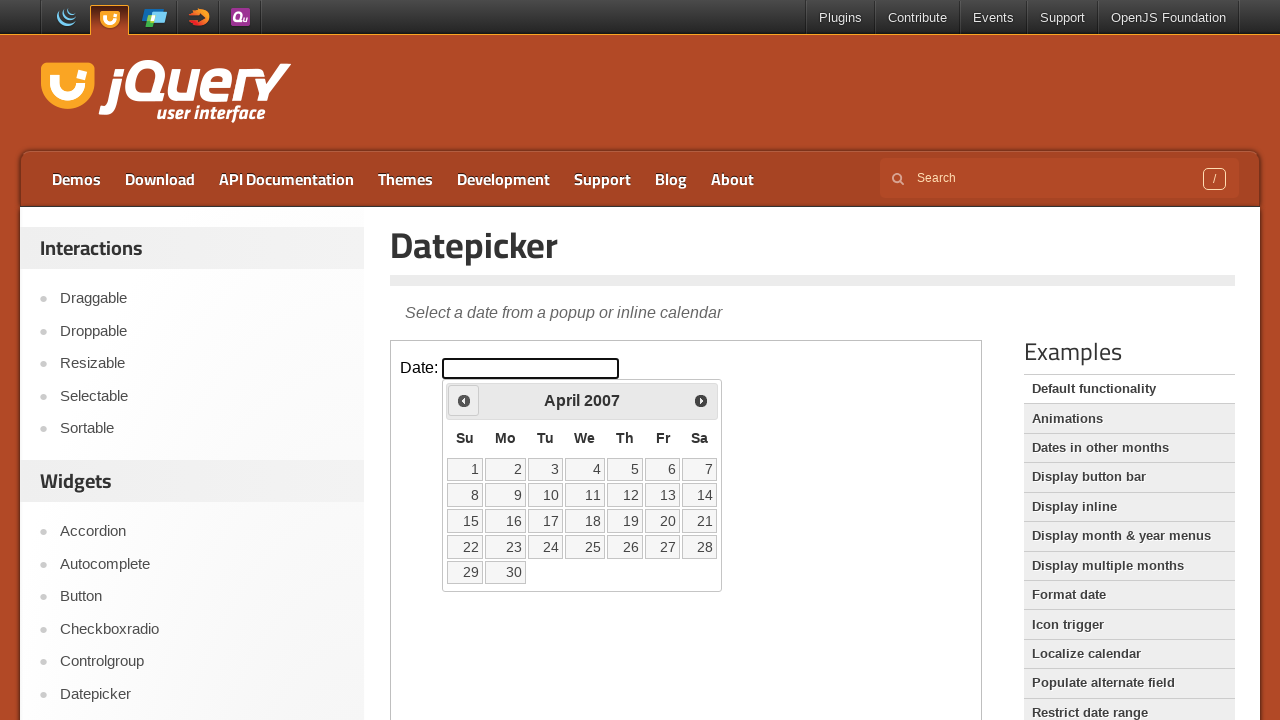

Clicked previous month button to navigate backward at (464, 400) on iframe >> nth=0 >> internal:control=enter-frame >> span.ui-icon.ui-icon-circle-t
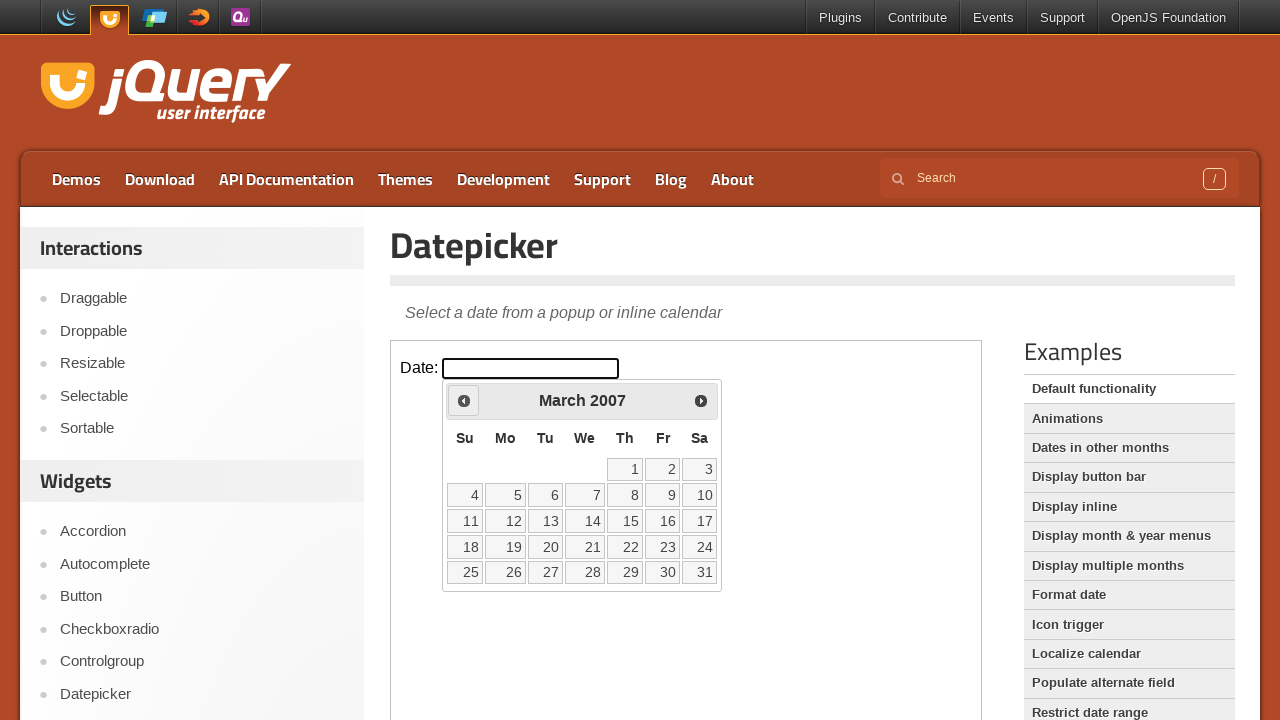

Retrieved current date: March 2007
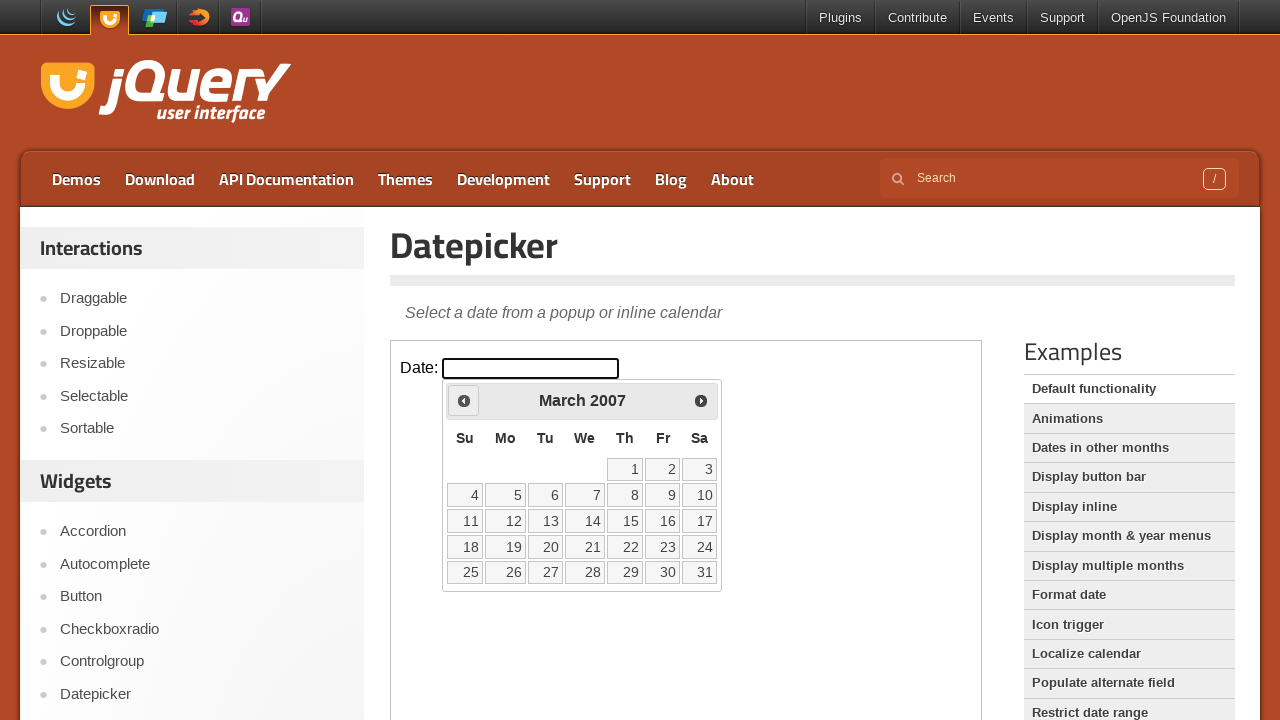

Clicked previous month button to navigate backward at (464, 400) on iframe >> nth=0 >> internal:control=enter-frame >> span.ui-icon.ui-icon-circle-t
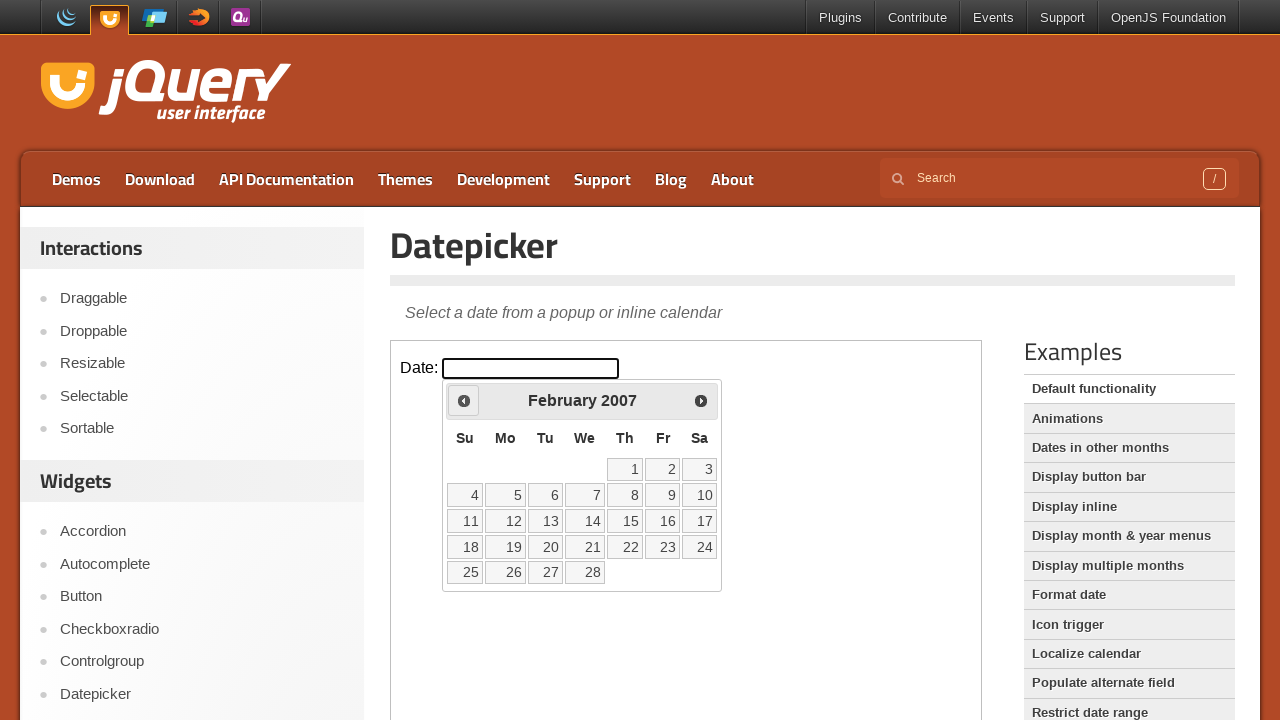

Retrieved current date: February 2007
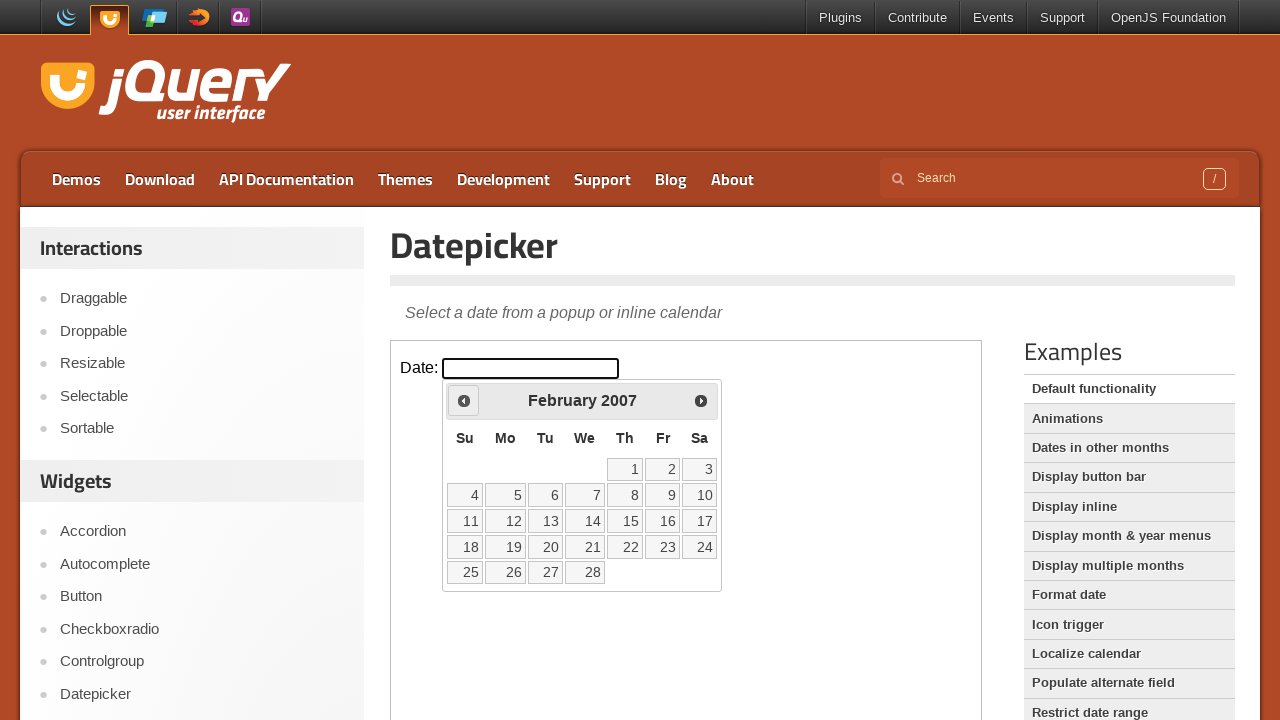

Clicked previous month button to navigate backward at (464, 400) on iframe >> nth=0 >> internal:control=enter-frame >> span.ui-icon.ui-icon-circle-t
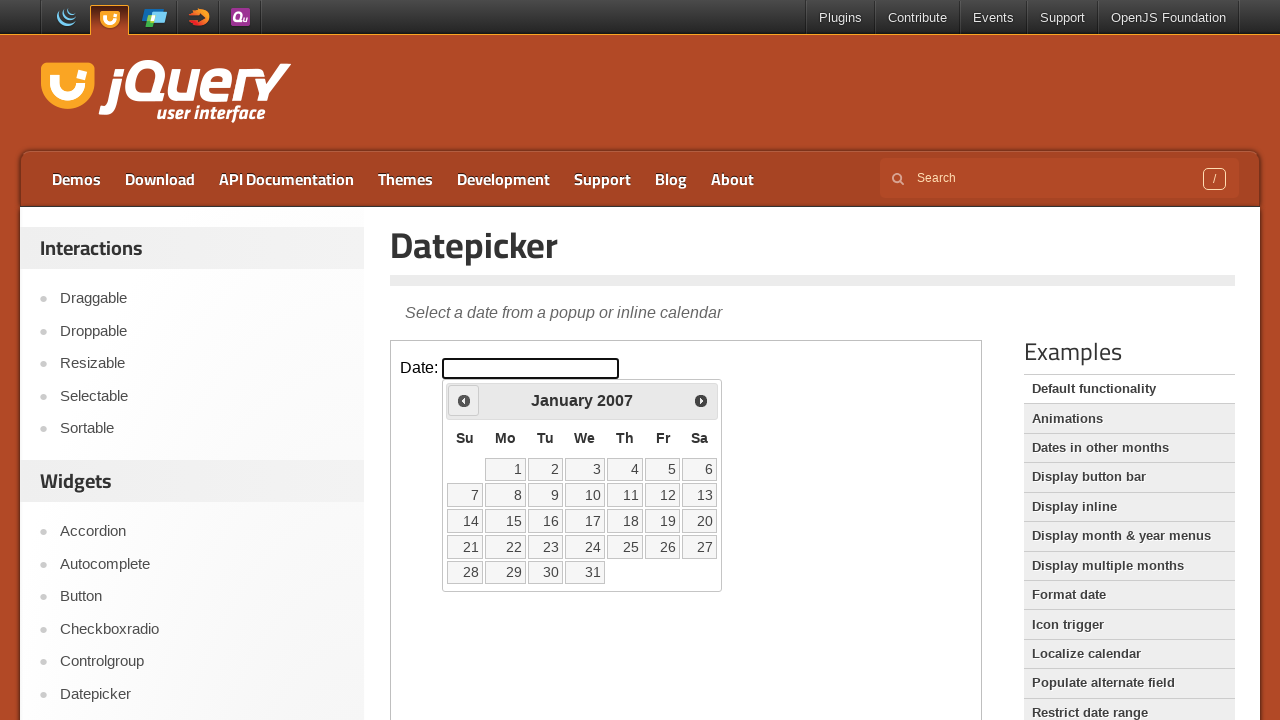

Retrieved current date: January 2007
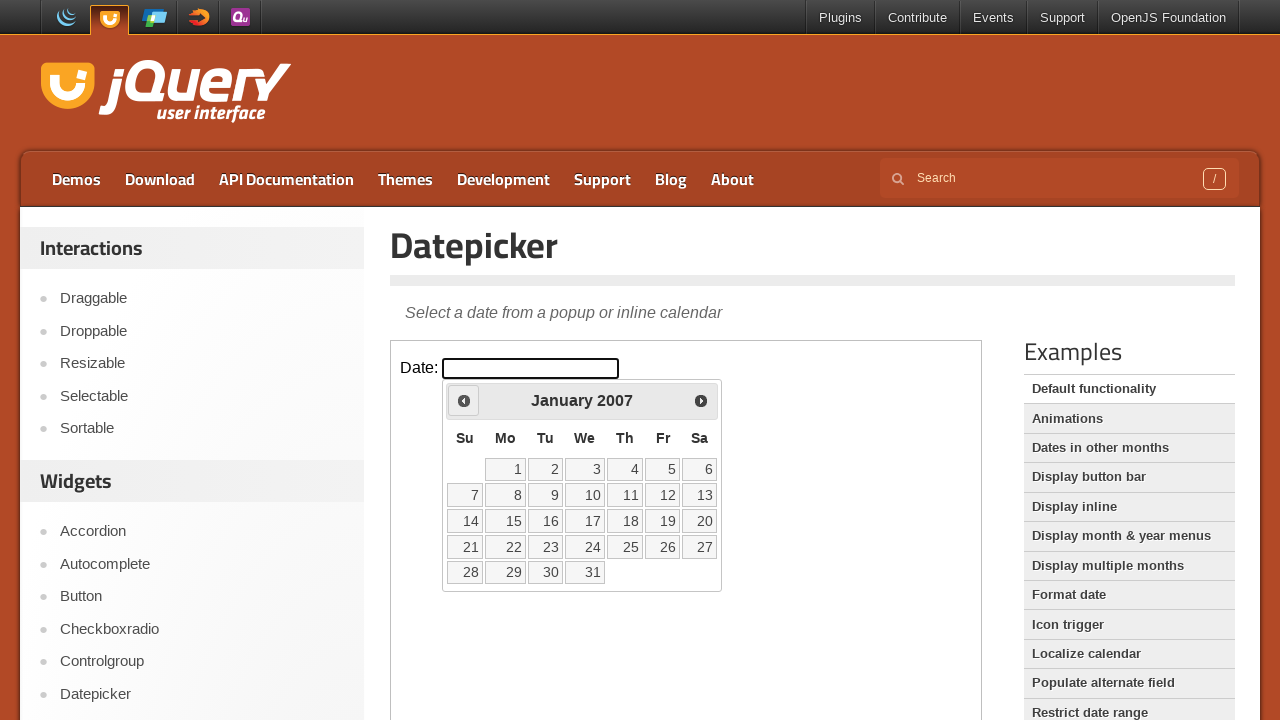

Clicked previous month button to navigate backward at (464, 400) on iframe >> nth=0 >> internal:control=enter-frame >> span.ui-icon.ui-icon-circle-t
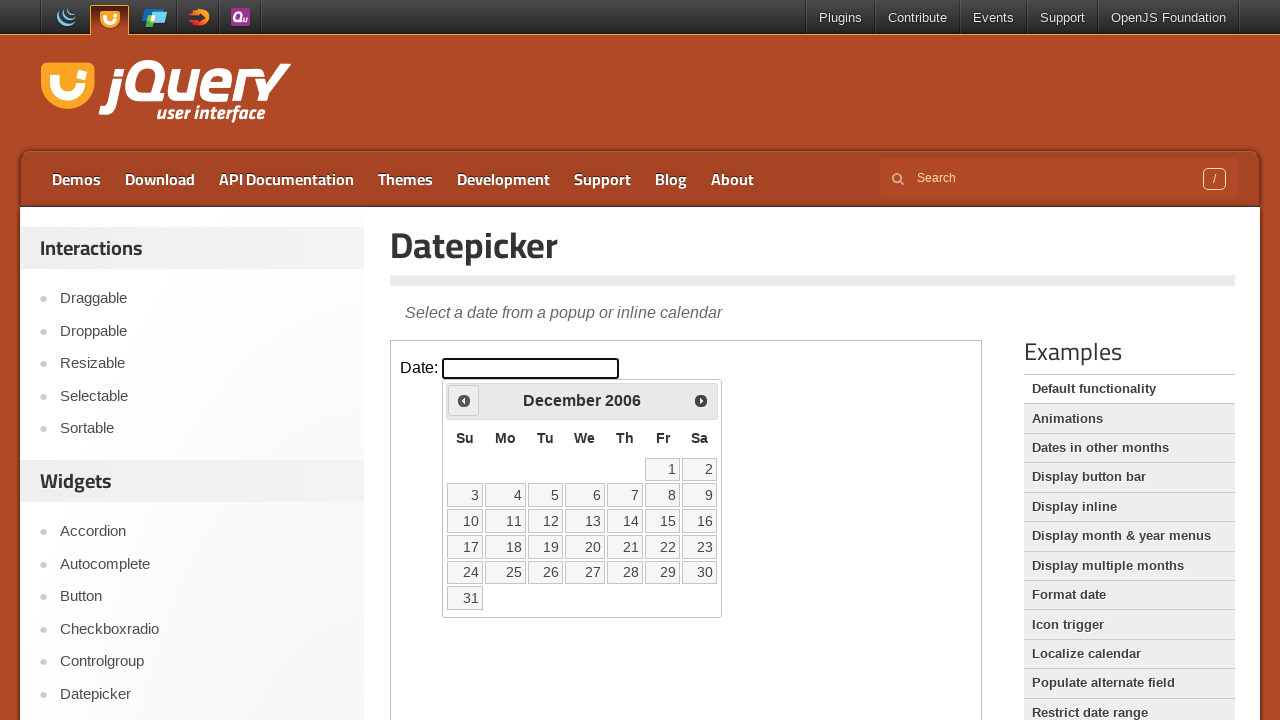

Retrieved current date: December 2006
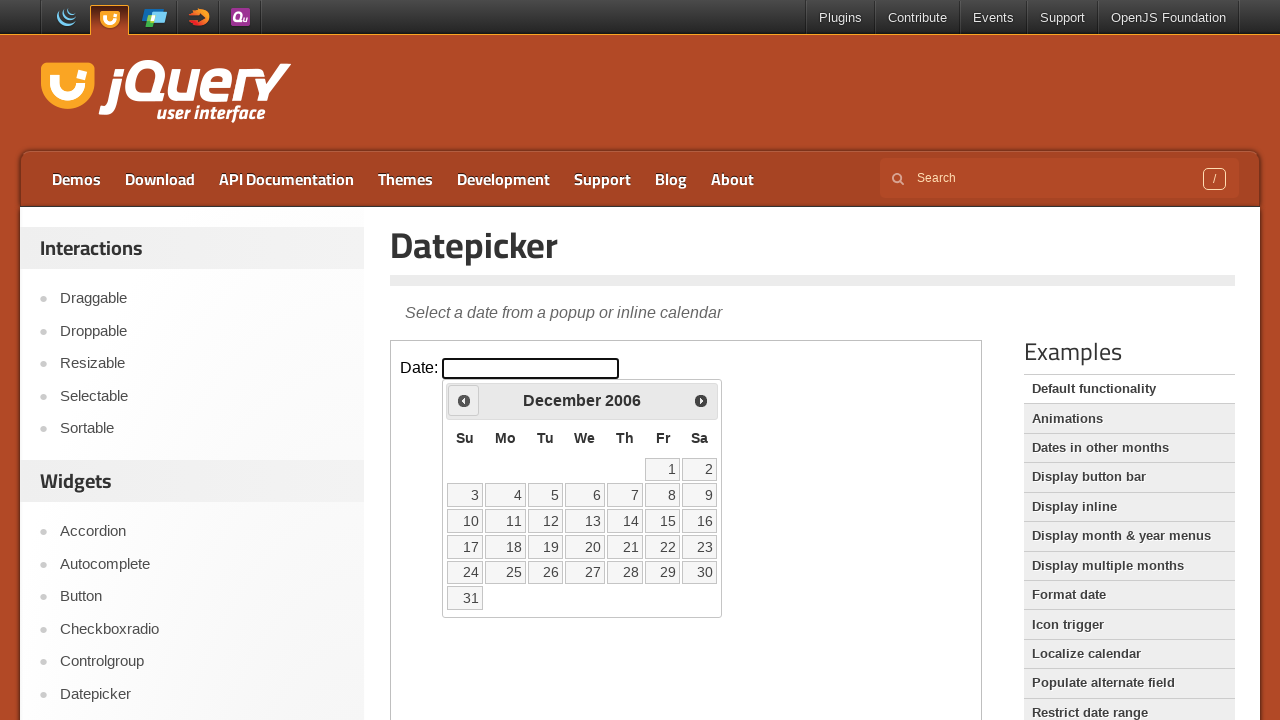

Clicked previous month button to navigate backward at (464, 400) on iframe >> nth=0 >> internal:control=enter-frame >> span.ui-icon.ui-icon-circle-t
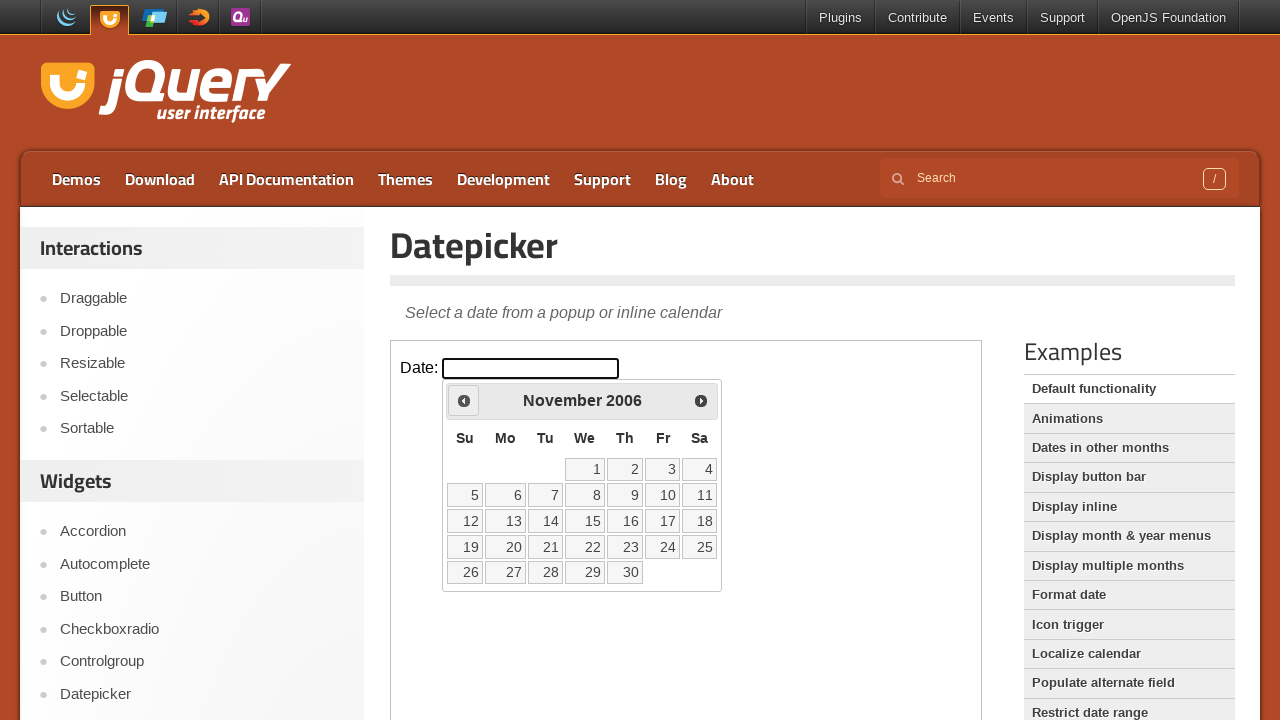

Retrieved current date: November 2006
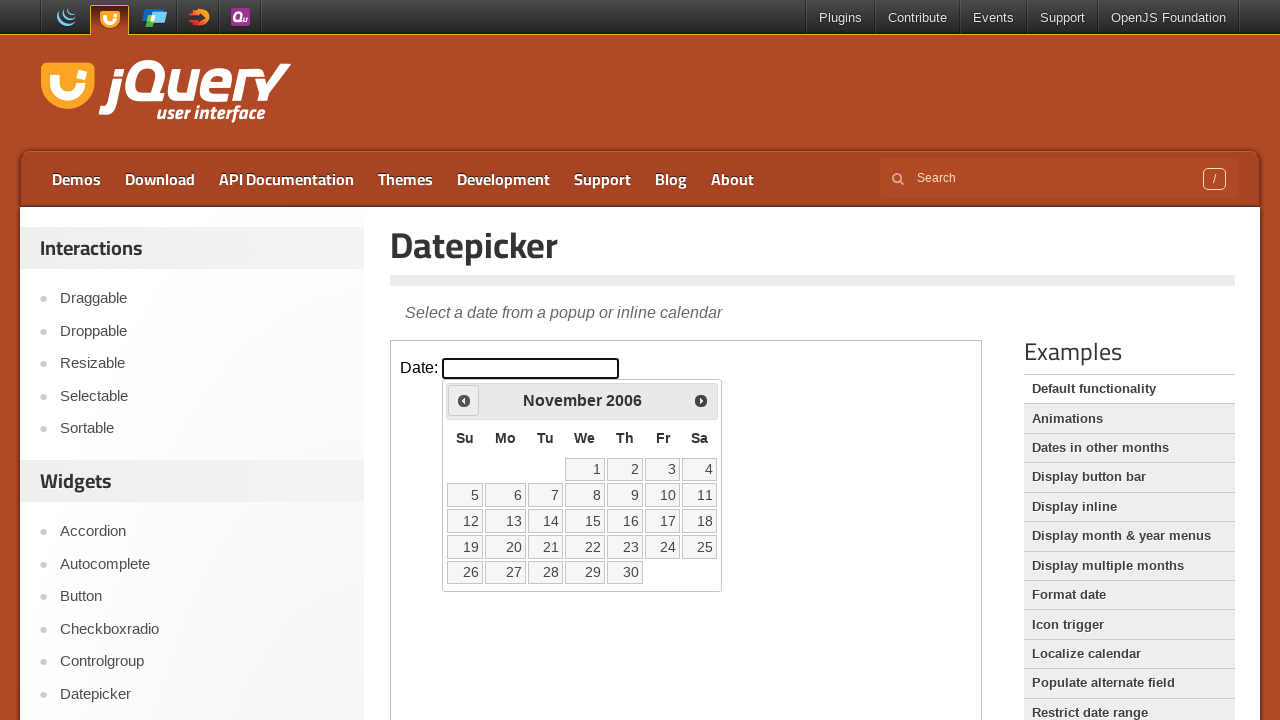

Clicked previous month button to navigate backward at (464, 400) on iframe >> nth=0 >> internal:control=enter-frame >> span.ui-icon.ui-icon-circle-t
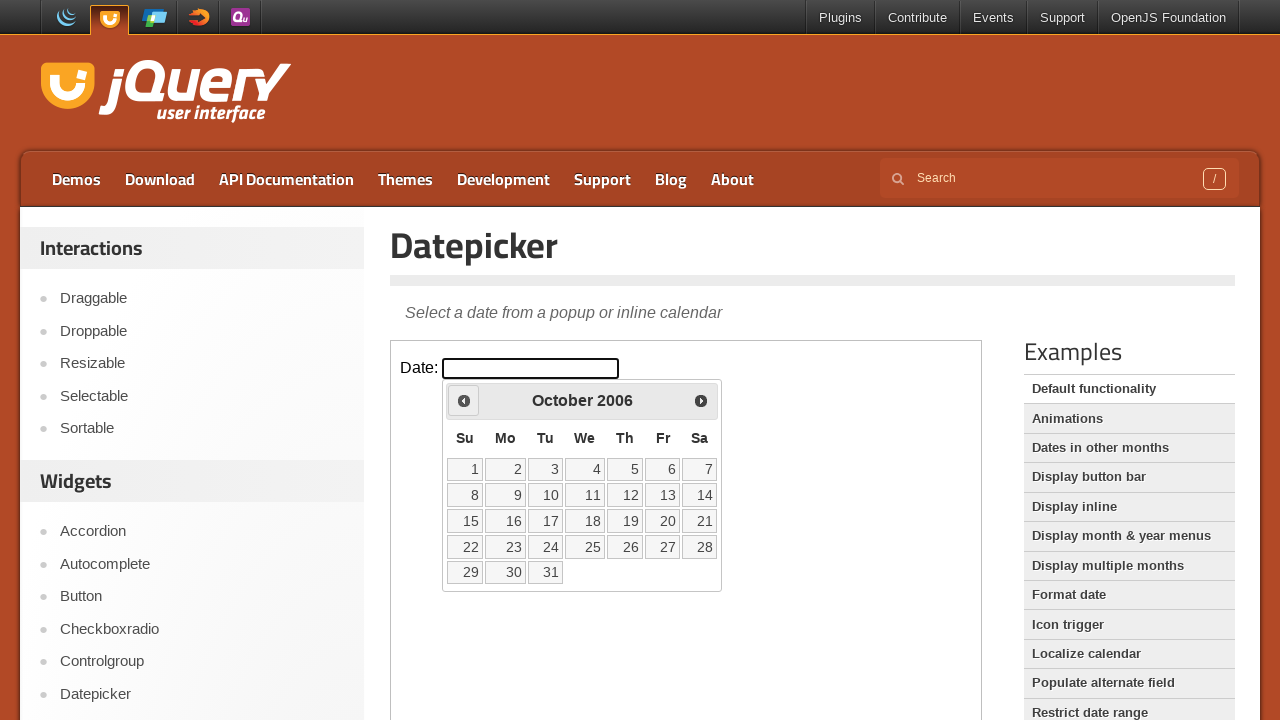

Retrieved current date: October 2006
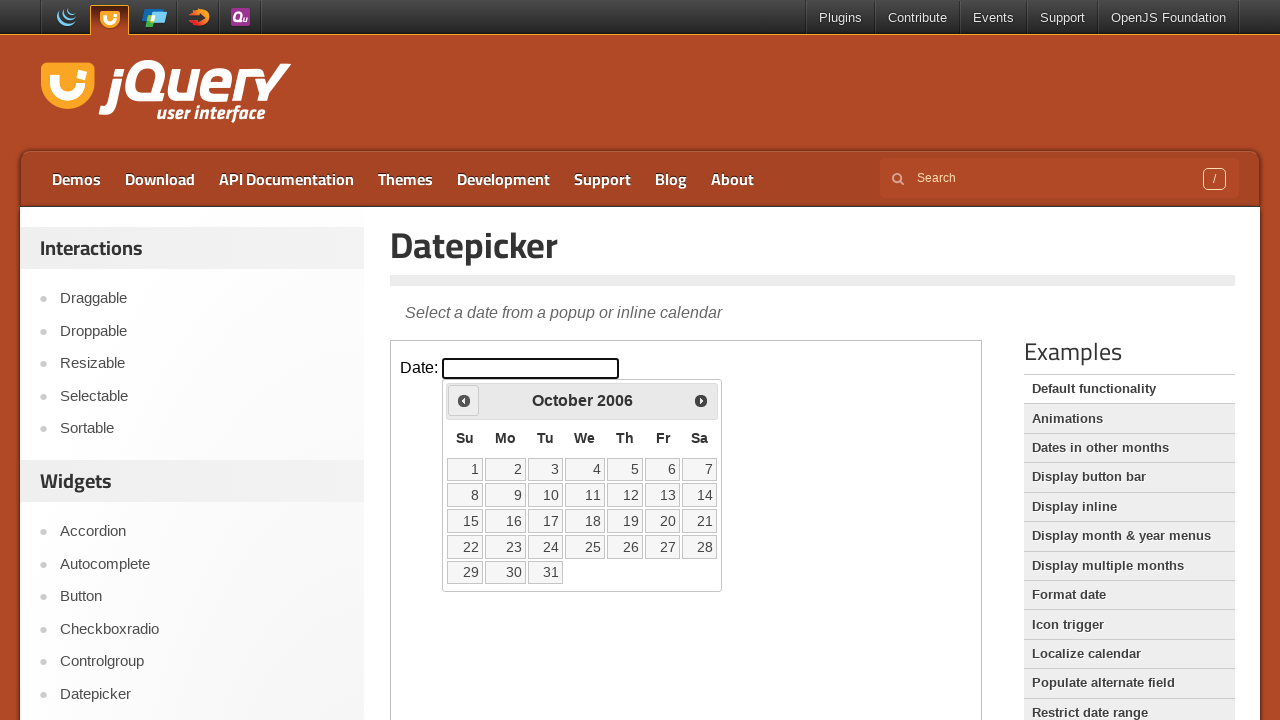

Clicked previous month button to navigate backward at (464, 400) on iframe >> nth=0 >> internal:control=enter-frame >> span.ui-icon.ui-icon-circle-t
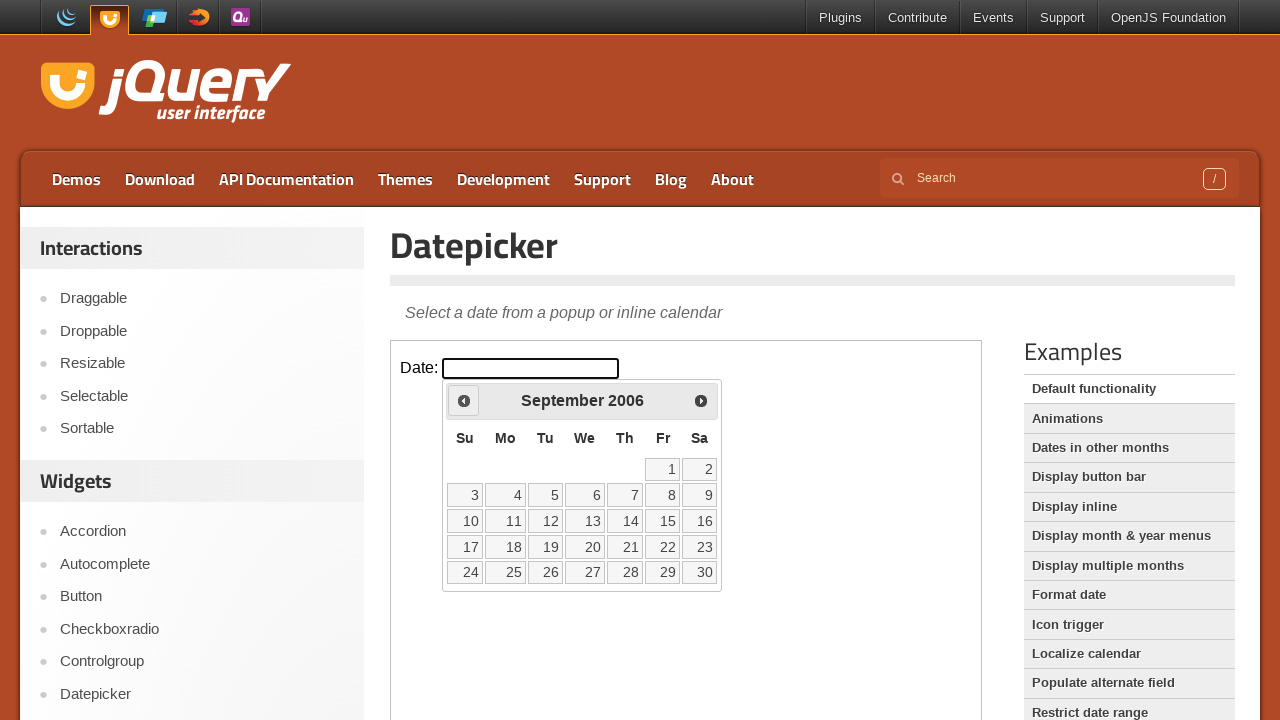

Retrieved current date: September 2006
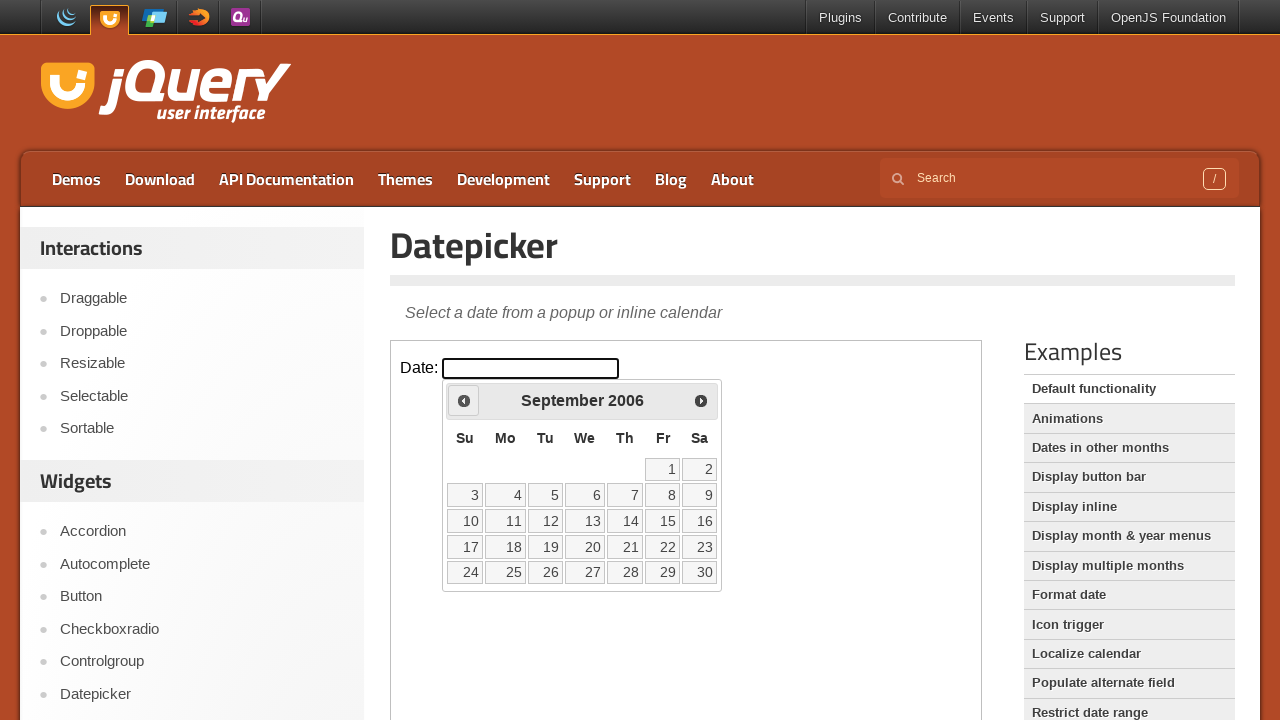

Clicked previous month button to navigate backward at (464, 400) on iframe >> nth=0 >> internal:control=enter-frame >> span.ui-icon.ui-icon-circle-t
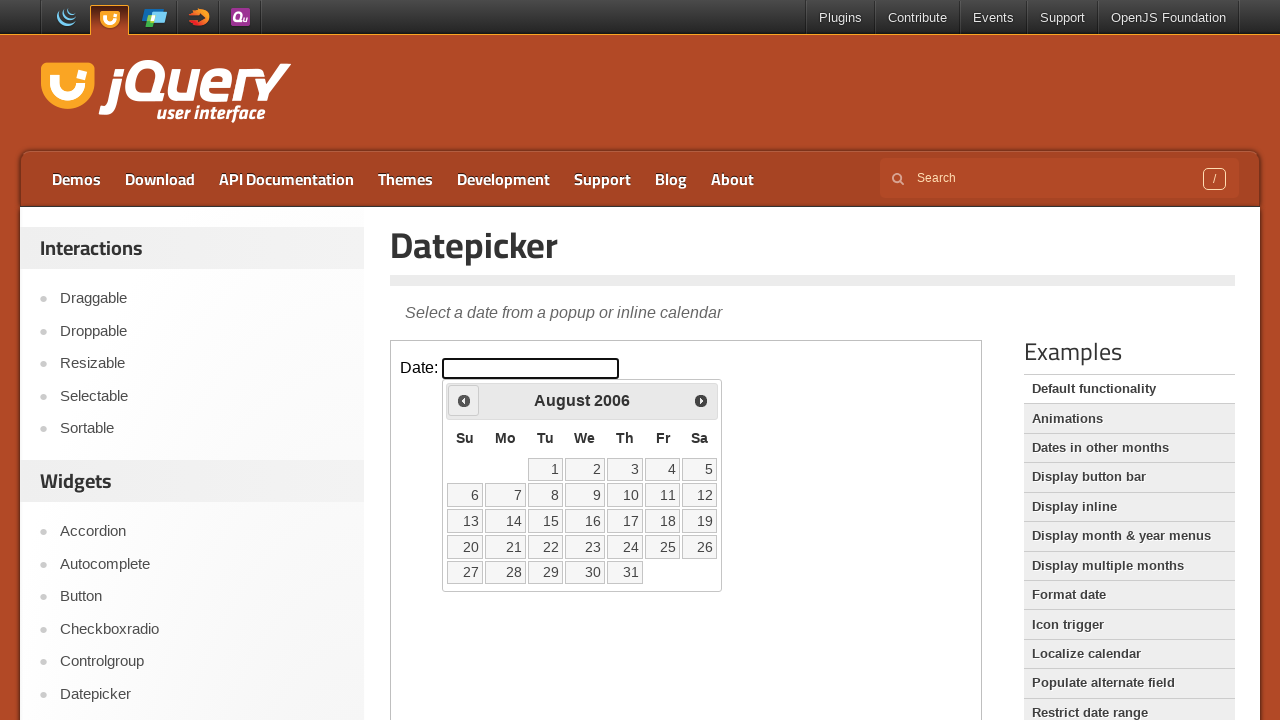

Retrieved current date: August 2006
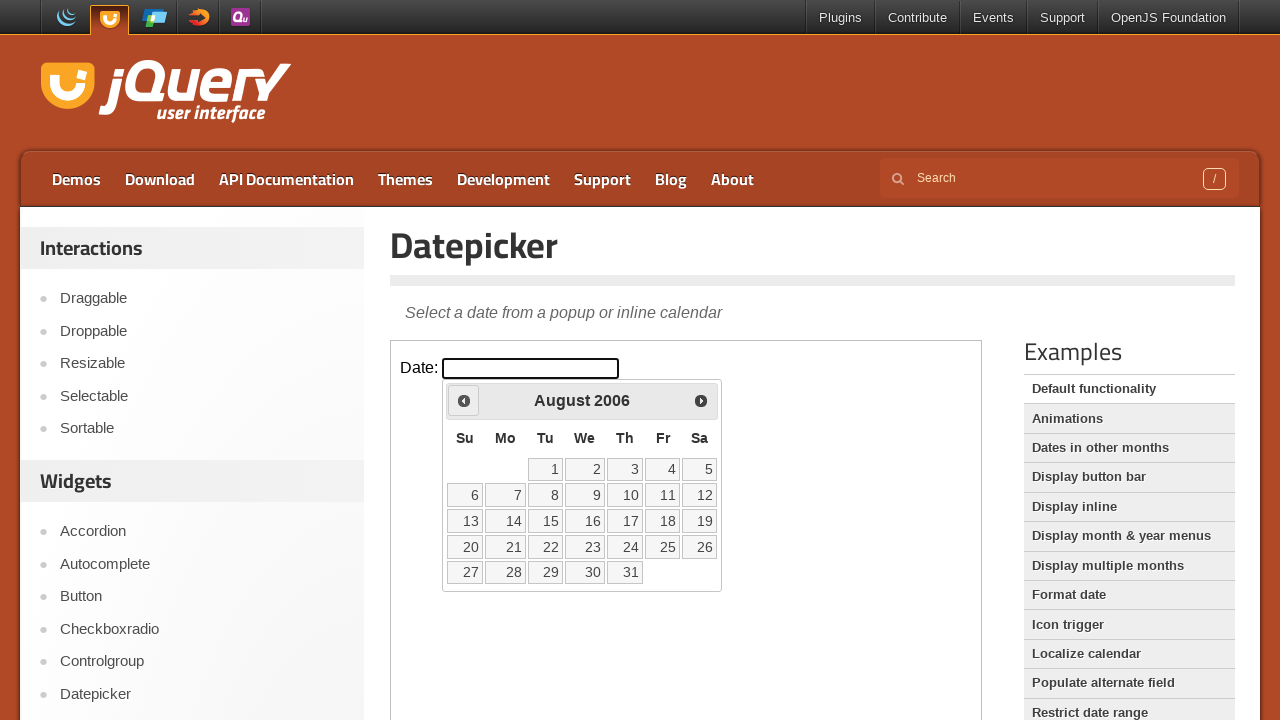

Clicked previous month button to navigate backward at (464, 400) on iframe >> nth=0 >> internal:control=enter-frame >> span.ui-icon.ui-icon-circle-t
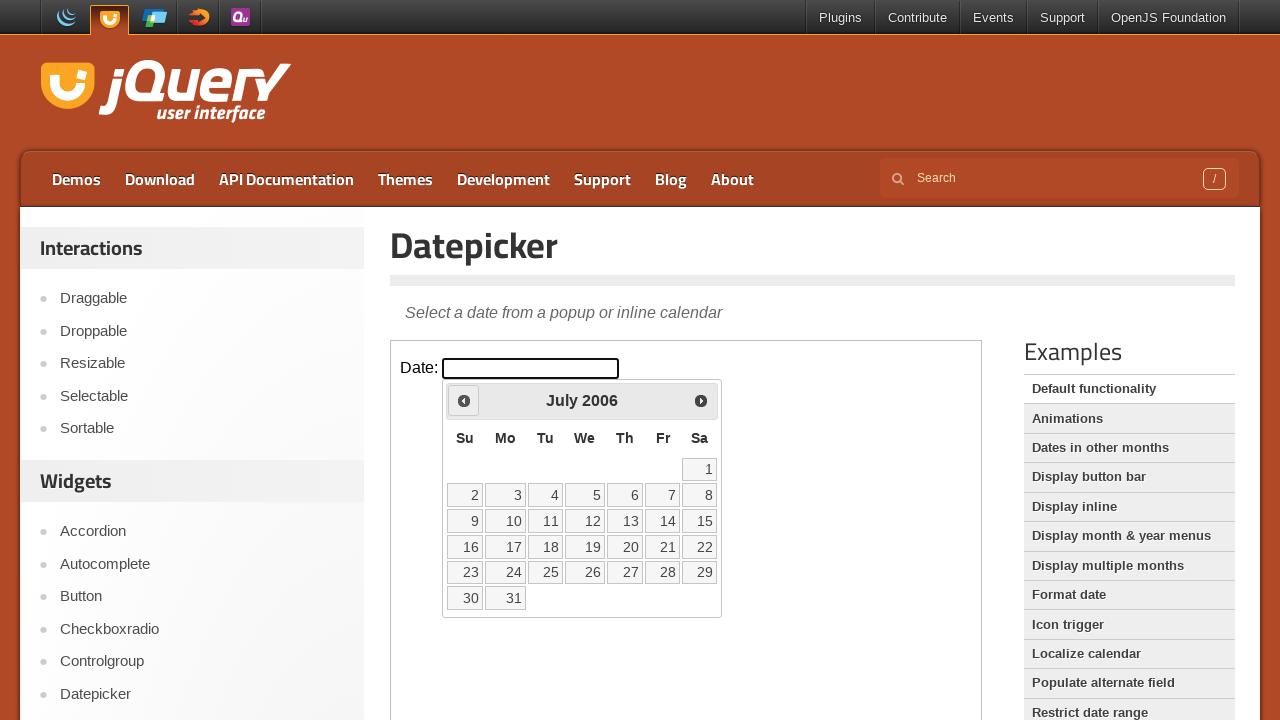

Retrieved current date: July 2006
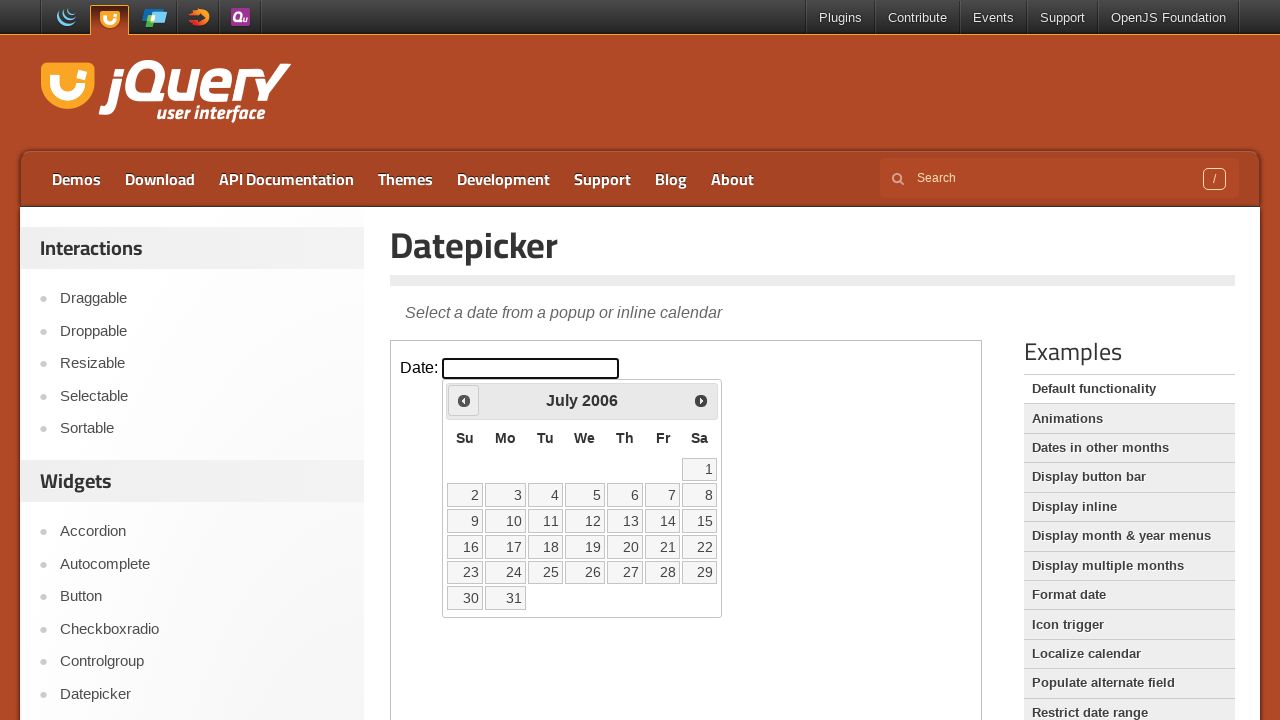

Clicked previous month button to navigate backward at (464, 400) on iframe >> nth=0 >> internal:control=enter-frame >> span.ui-icon.ui-icon-circle-t
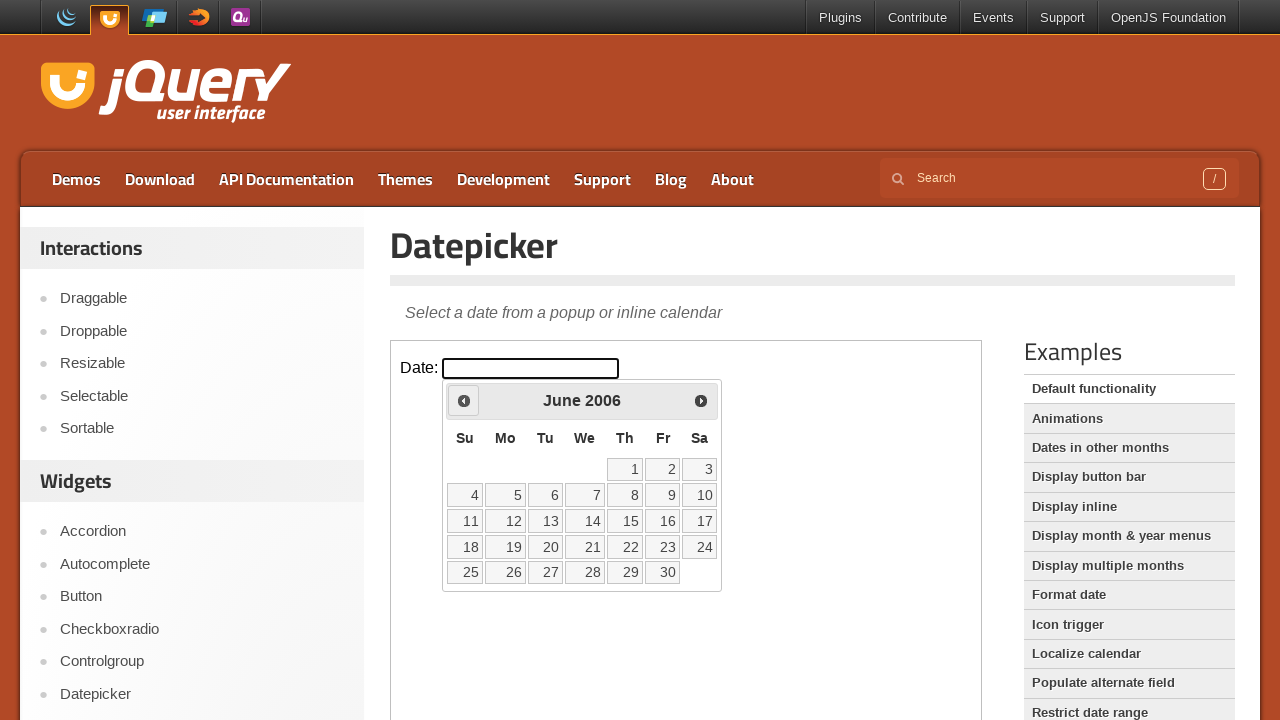

Retrieved current date: June 2006
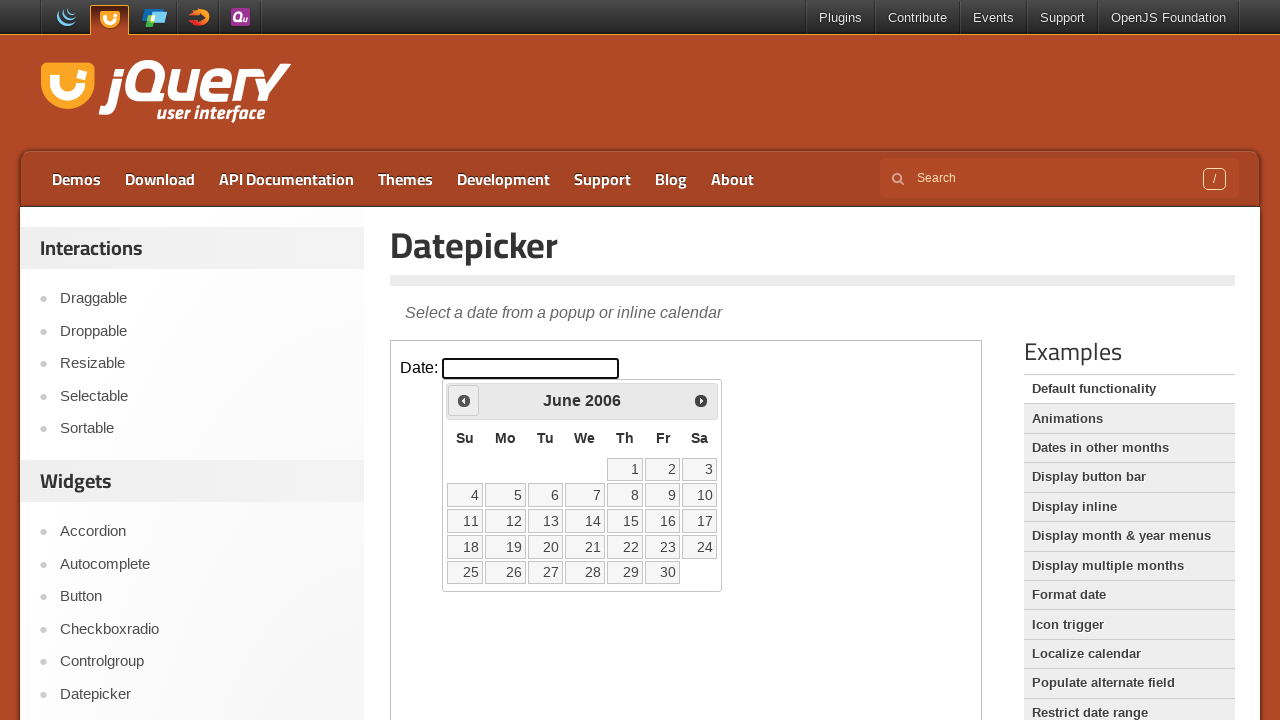

Clicked previous month button to navigate backward at (464, 400) on iframe >> nth=0 >> internal:control=enter-frame >> span.ui-icon.ui-icon-circle-t
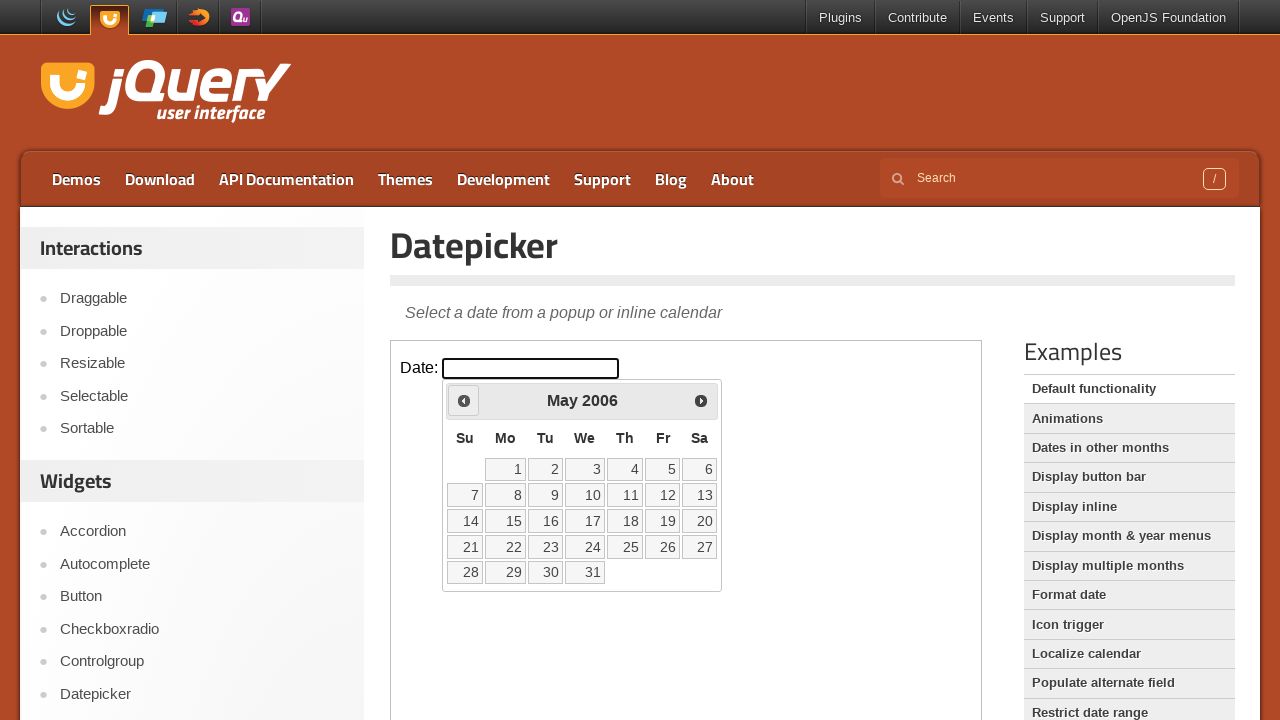

Retrieved current date: May 2006
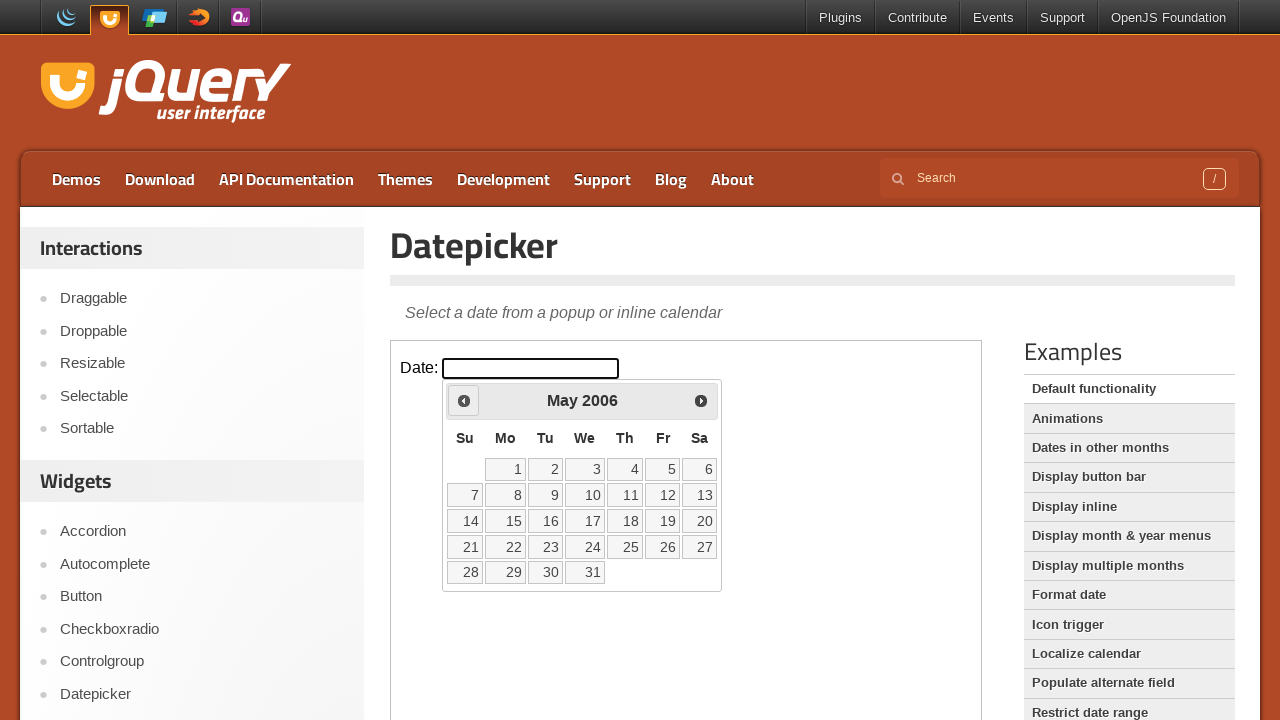

Clicked previous month button to navigate backward at (464, 400) on iframe >> nth=0 >> internal:control=enter-frame >> span.ui-icon.ui-icon-circle-t
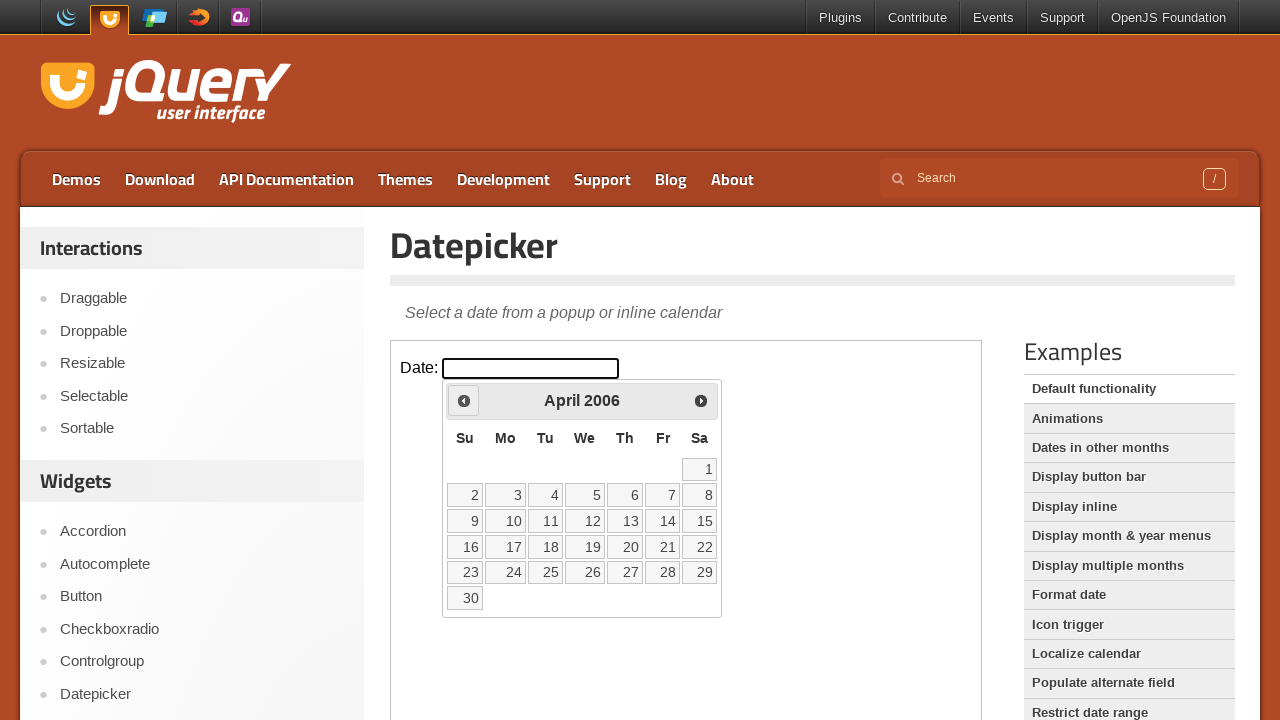

Retrieved current date: April 2006
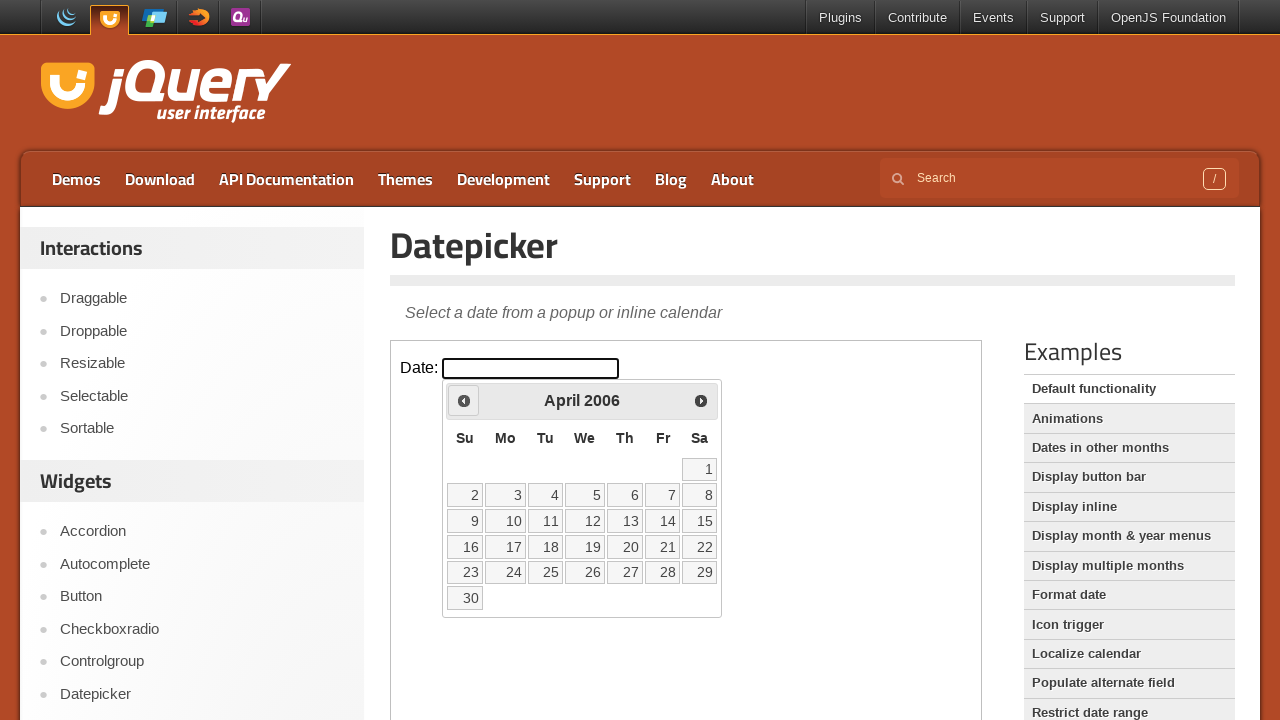

Clicked previous month button to navigate backward at (464, 400) on iframe >> nth=0 >> internal:control=enter-frame >> span.ui-icon.ui-icon-circle-t
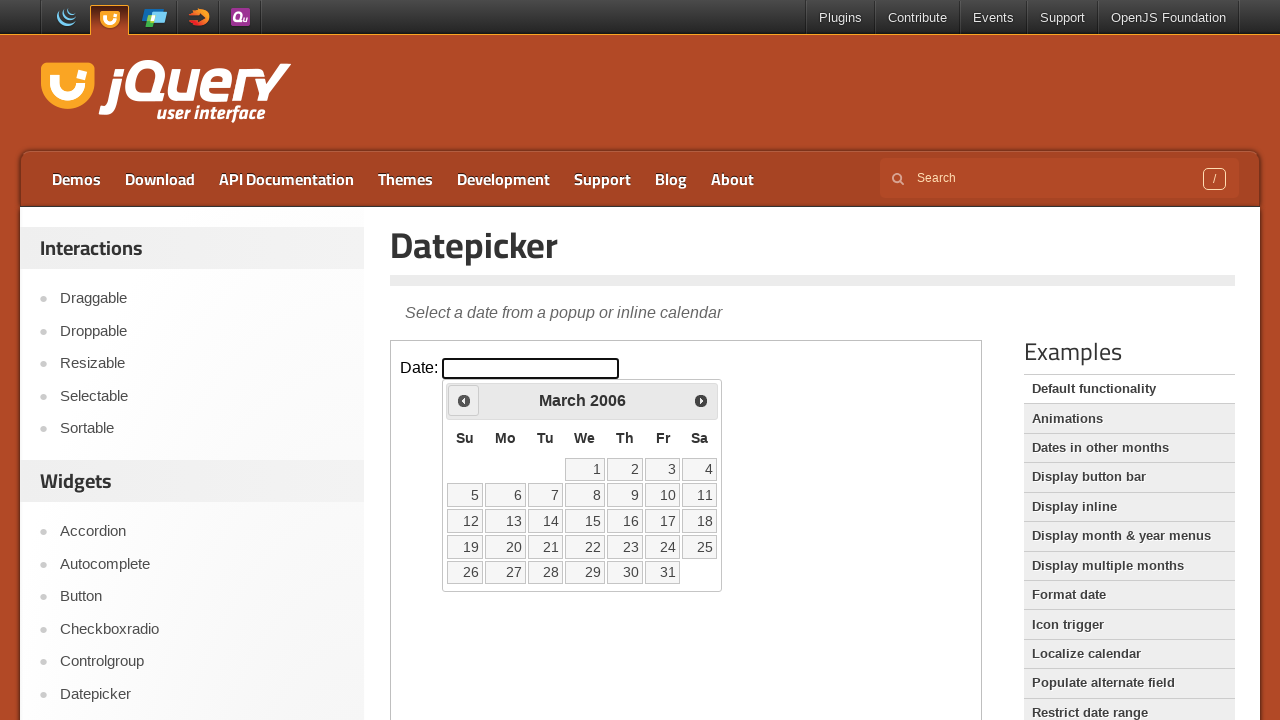

Retrieved current date: March 2006
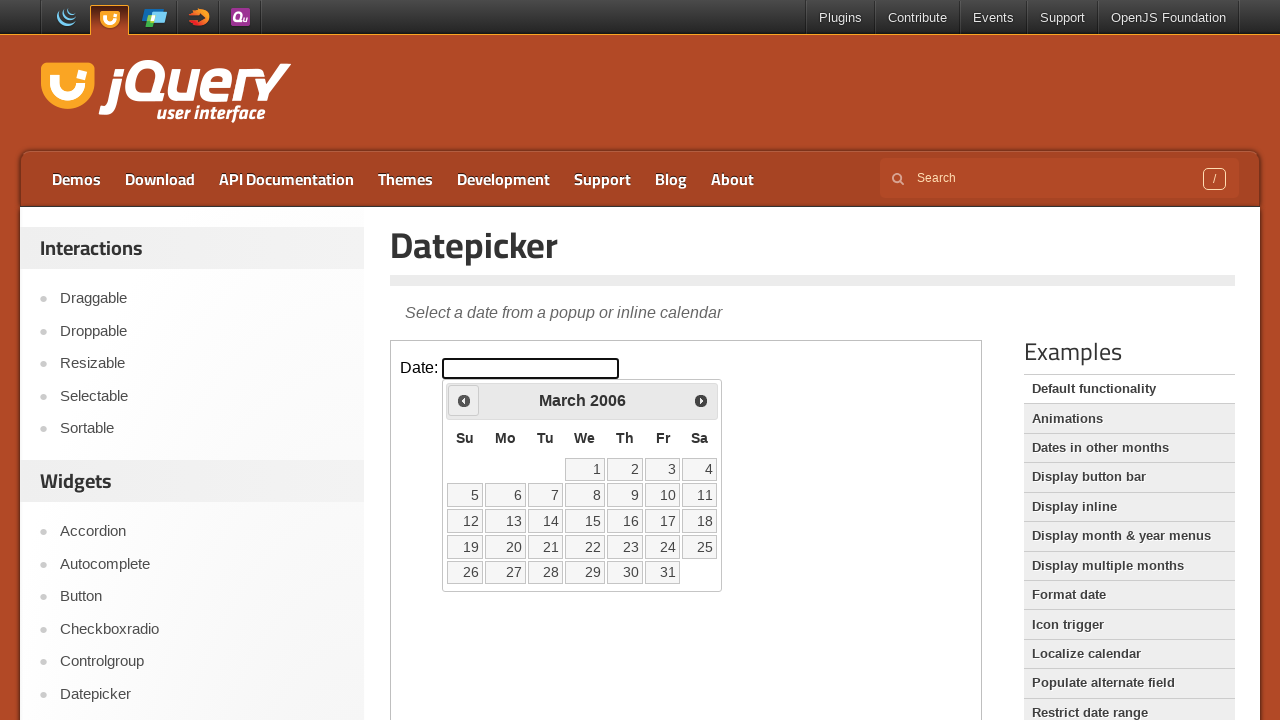

Clicked previous month button to navigate backward at (464, 400) on iframe >> nth=0 >> internal:control=enter-frame >> span.ui-icon.ui-icon-circle-t
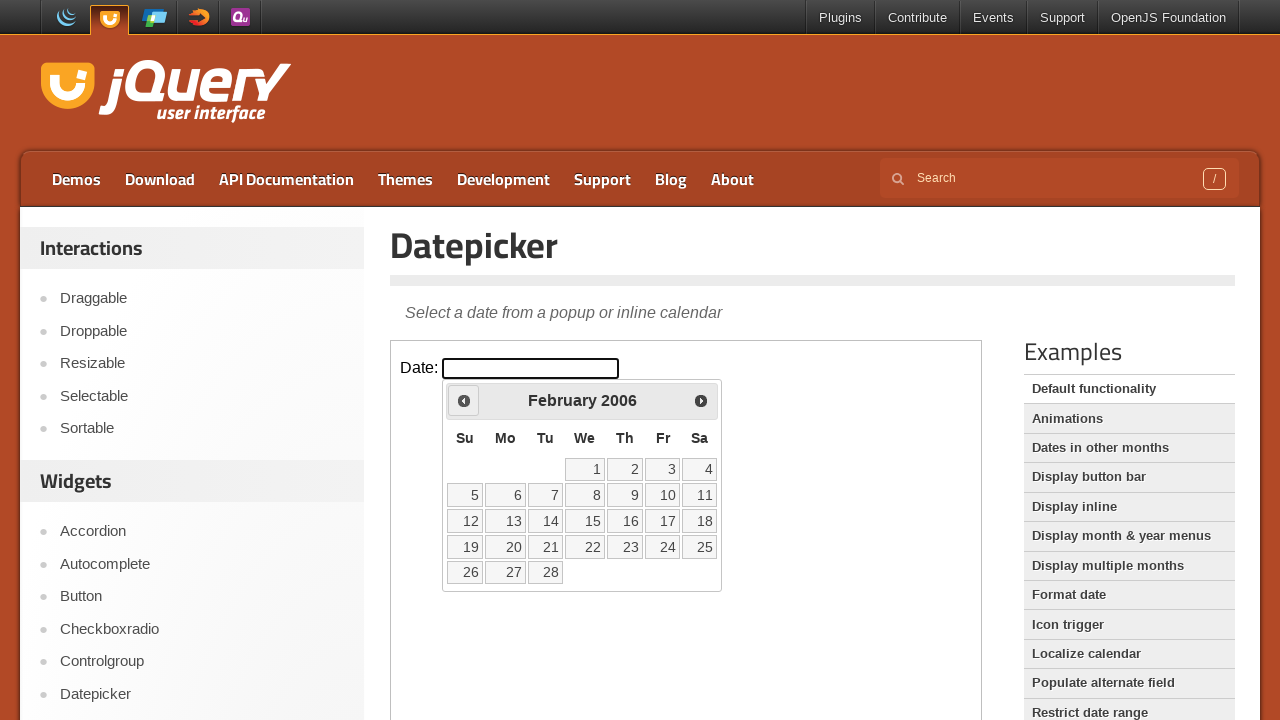

Retrieved current date: February 2006
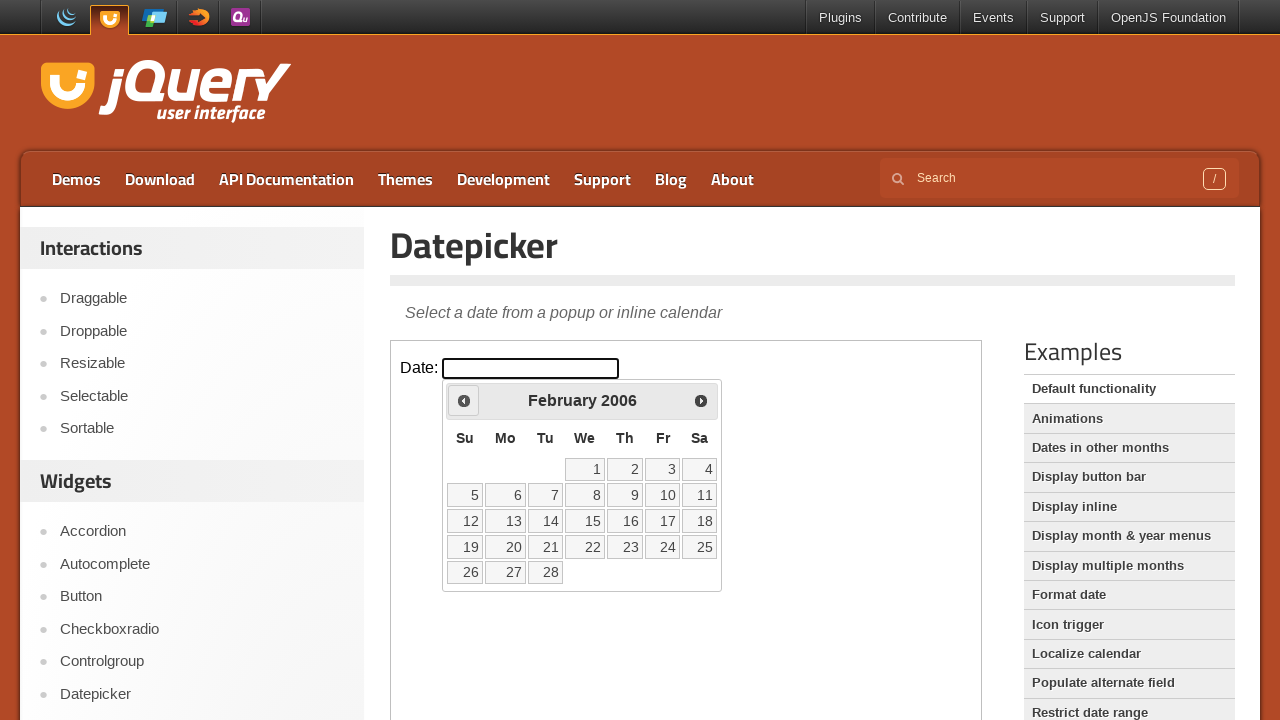

Clicked previous month button to navigate backward at (464, 400) on iframe >> nth=0 >> internal:control=enter-frame >> span.ui-icon.ui-icon-circle-t
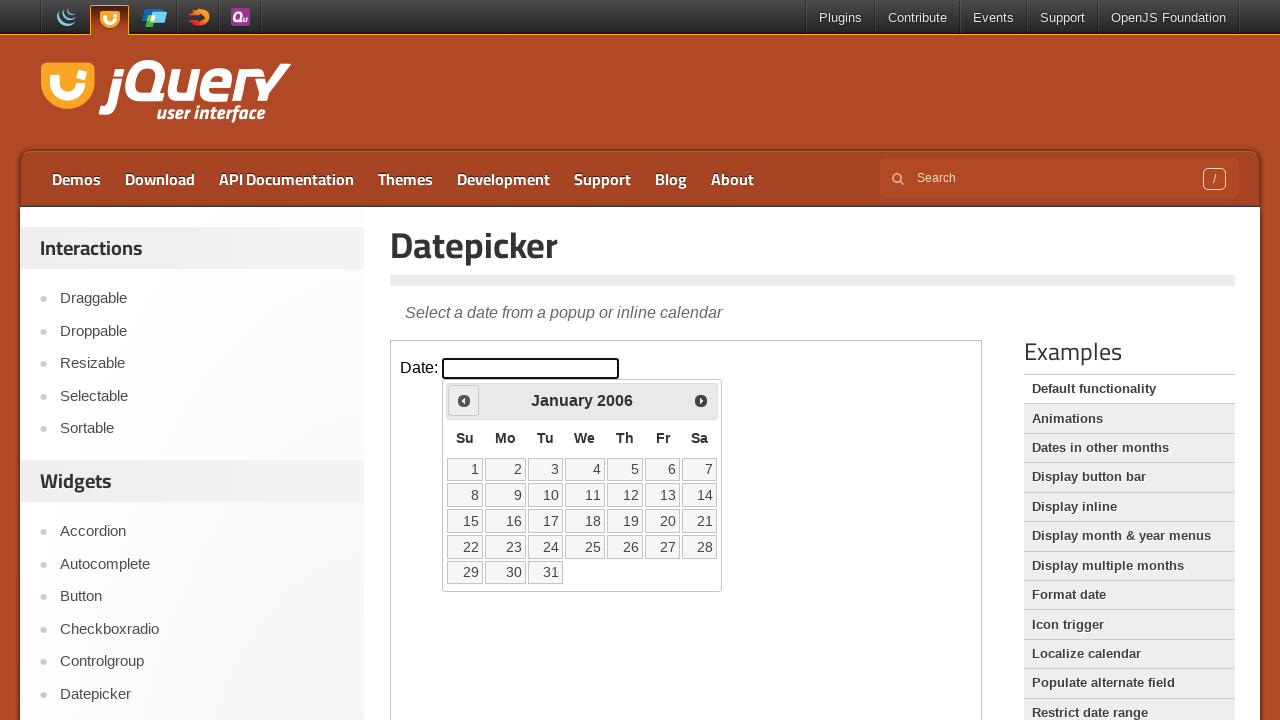

Retrieved current date: January 2006
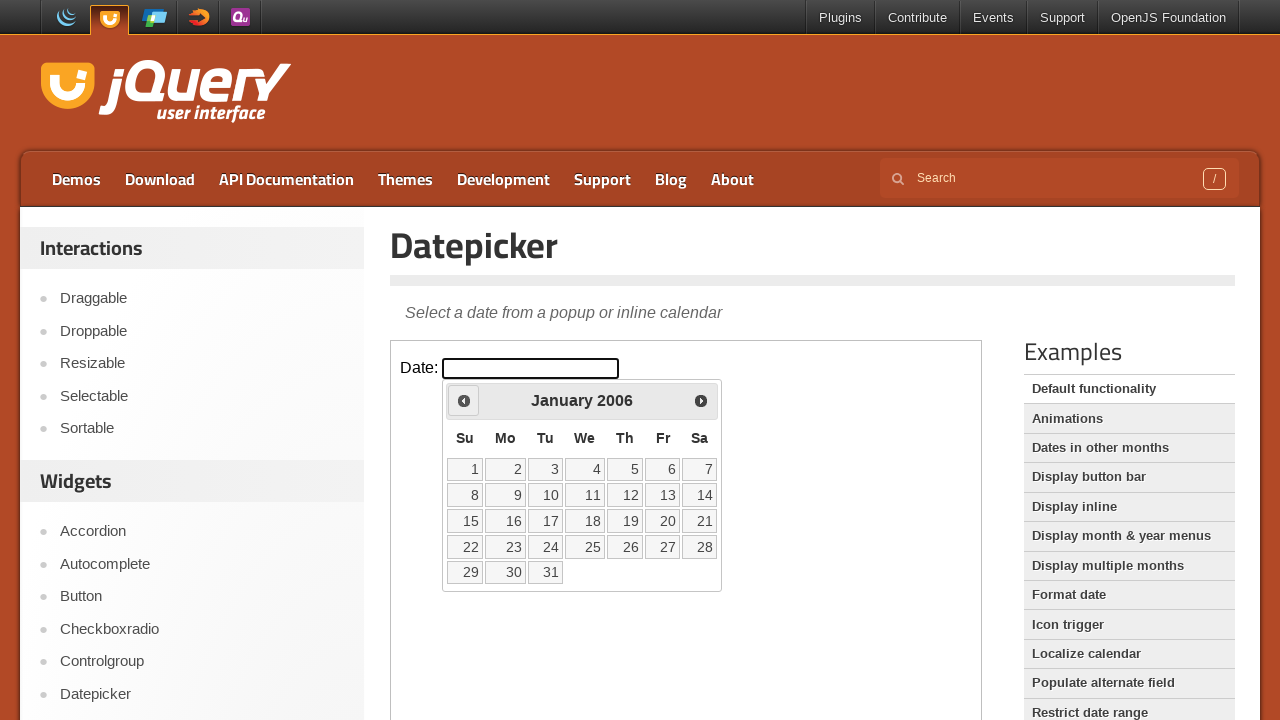

Clicked previous month button to navigate backward at (464, 400) on iframe >> nth=0 >> internal:control=enter-frame >> span.ui-icon.ui-icon-circle-t
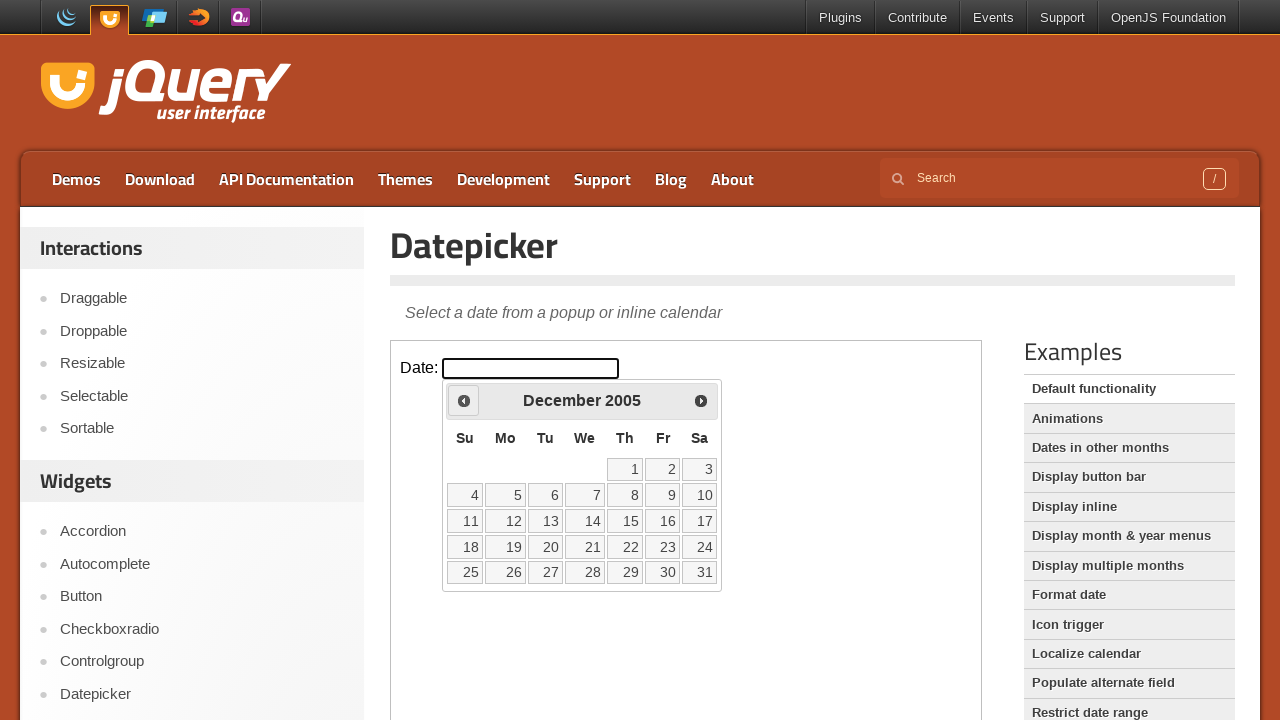

Retrieved current date: December 2005
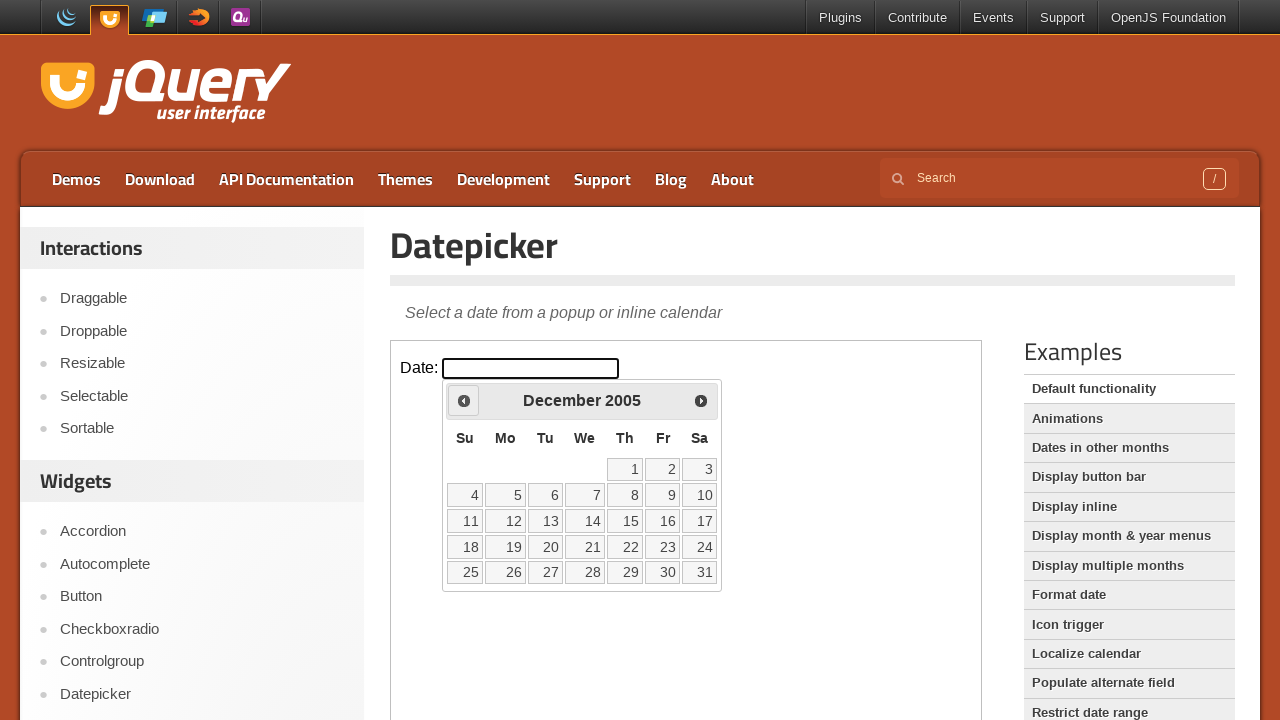

Clicked previous month button to navigate backward at (464, 400) on iframe >> nth=0 >> internal:control=enter-frame >> span.ui-icon.ui-icon-circle-t
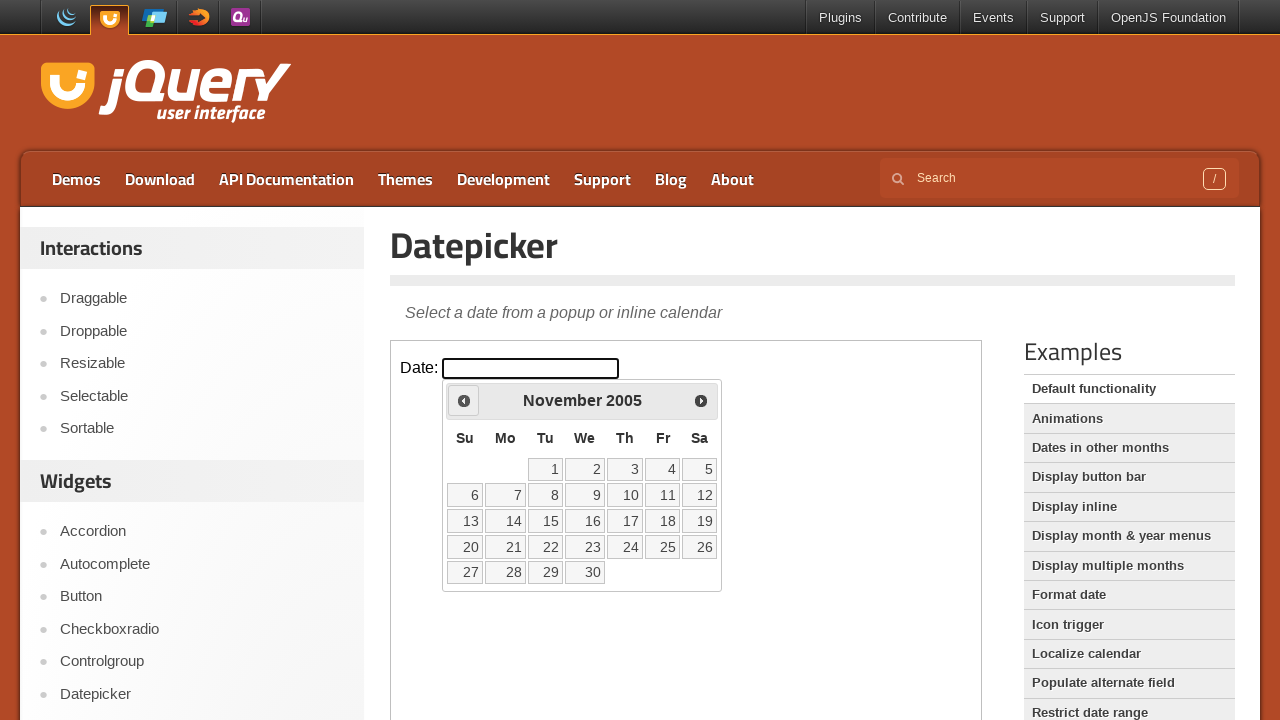

Retrieved current date: November 2005
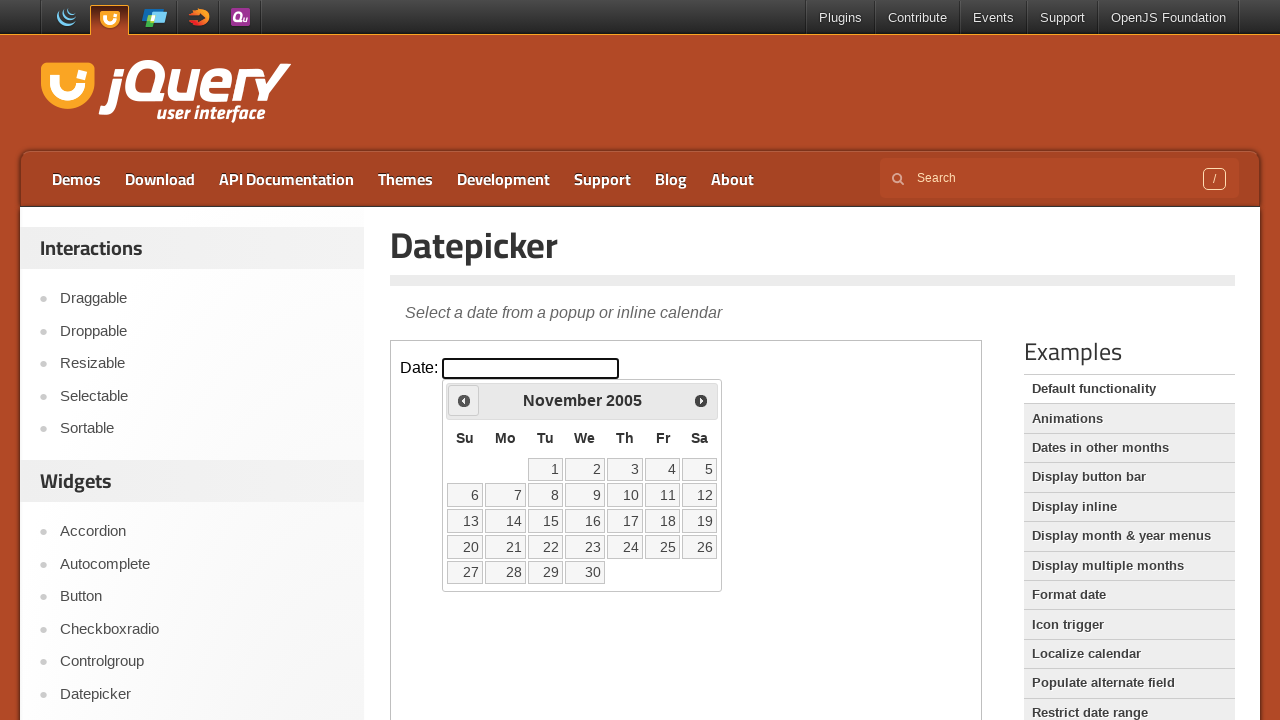

Clicked previous month button to navigate backward at (464, 400) on iframe >> nth=0 >> internal:control=enter-frame >> span.ui-icon.ui-icon-circle-t
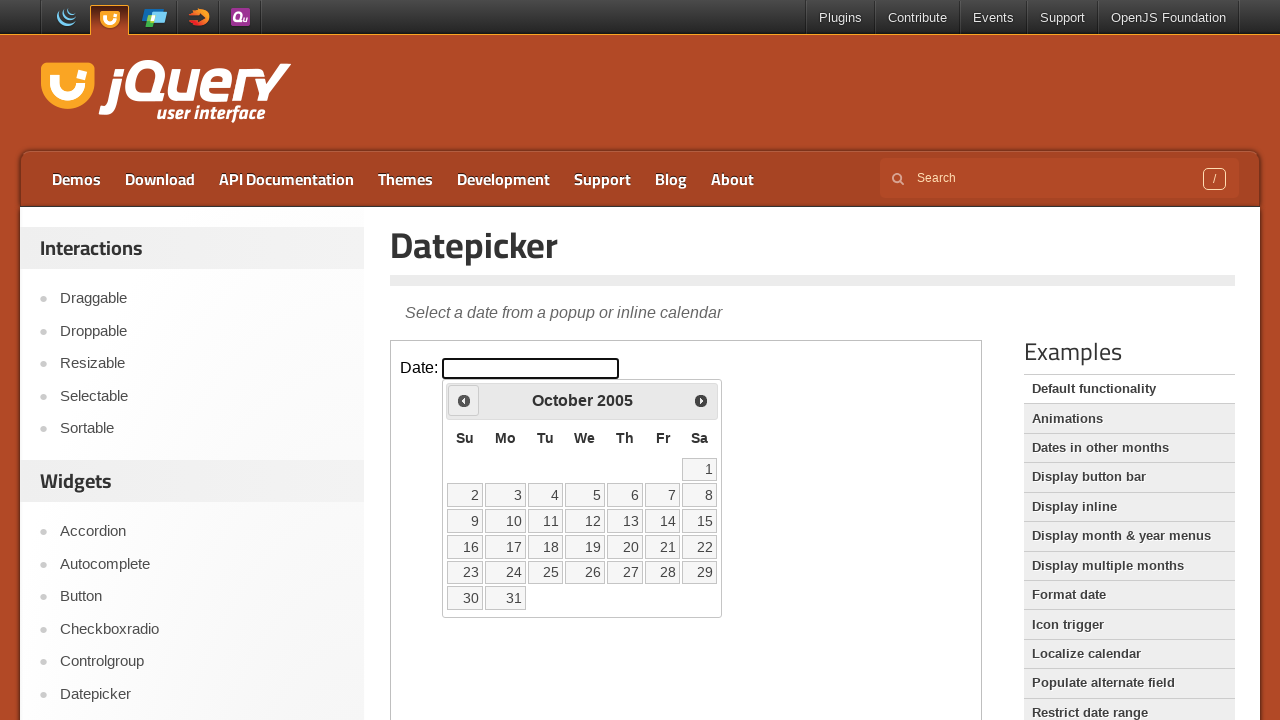

Retrieved current date: October 2005
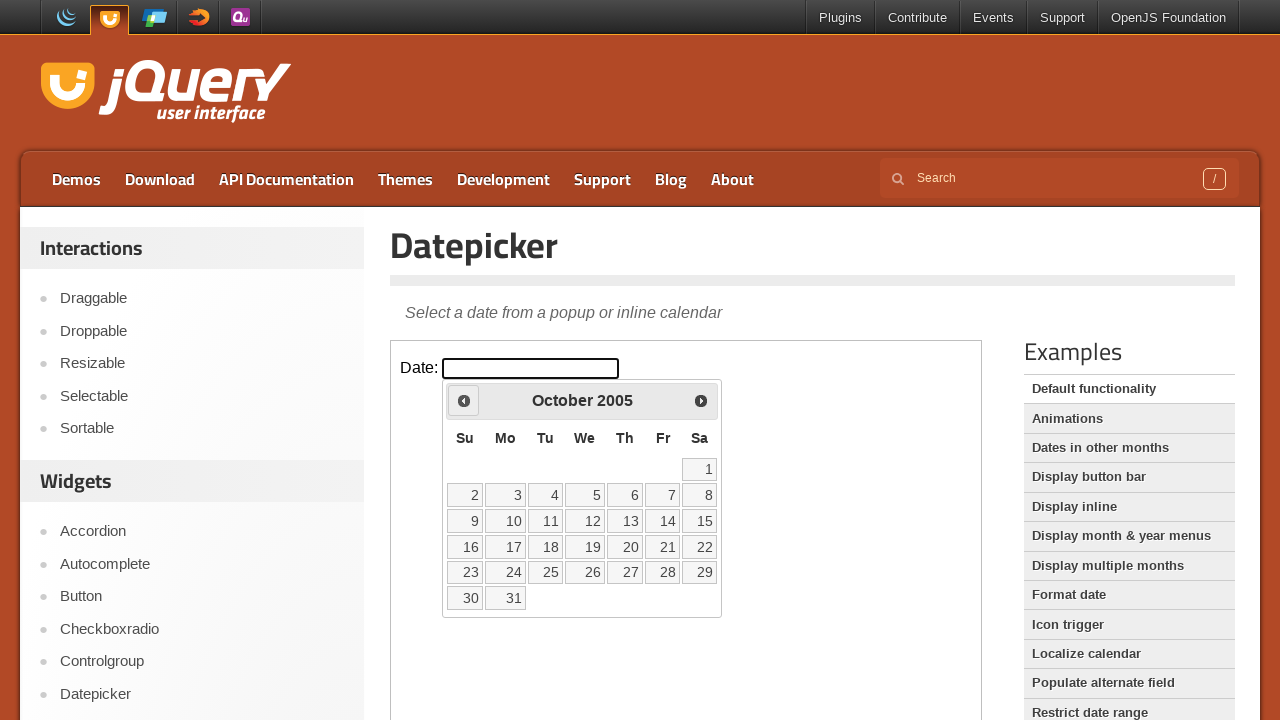

Clicked previous month button to navigate backward at (464, 400) on iframe >> nth=0 >> internal:control=enter-frame >> span.ui-icon.ui-icon-circle-t
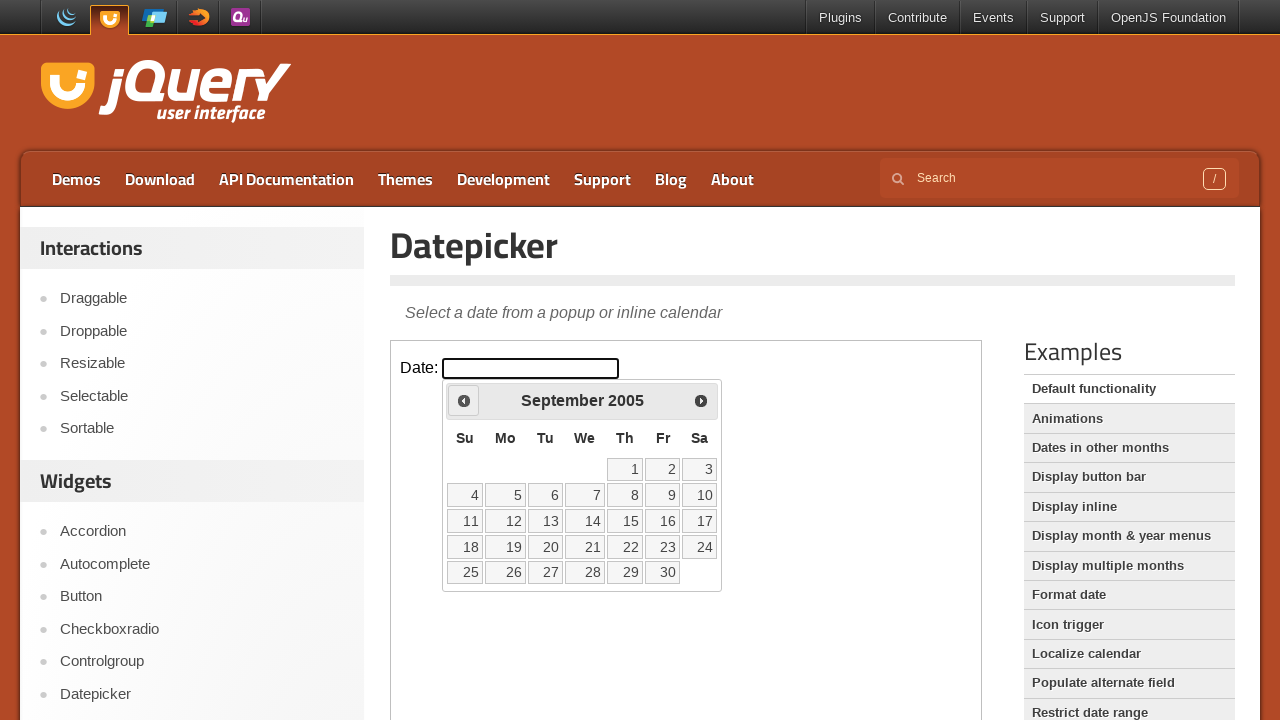

Retrieved current date: September 2005
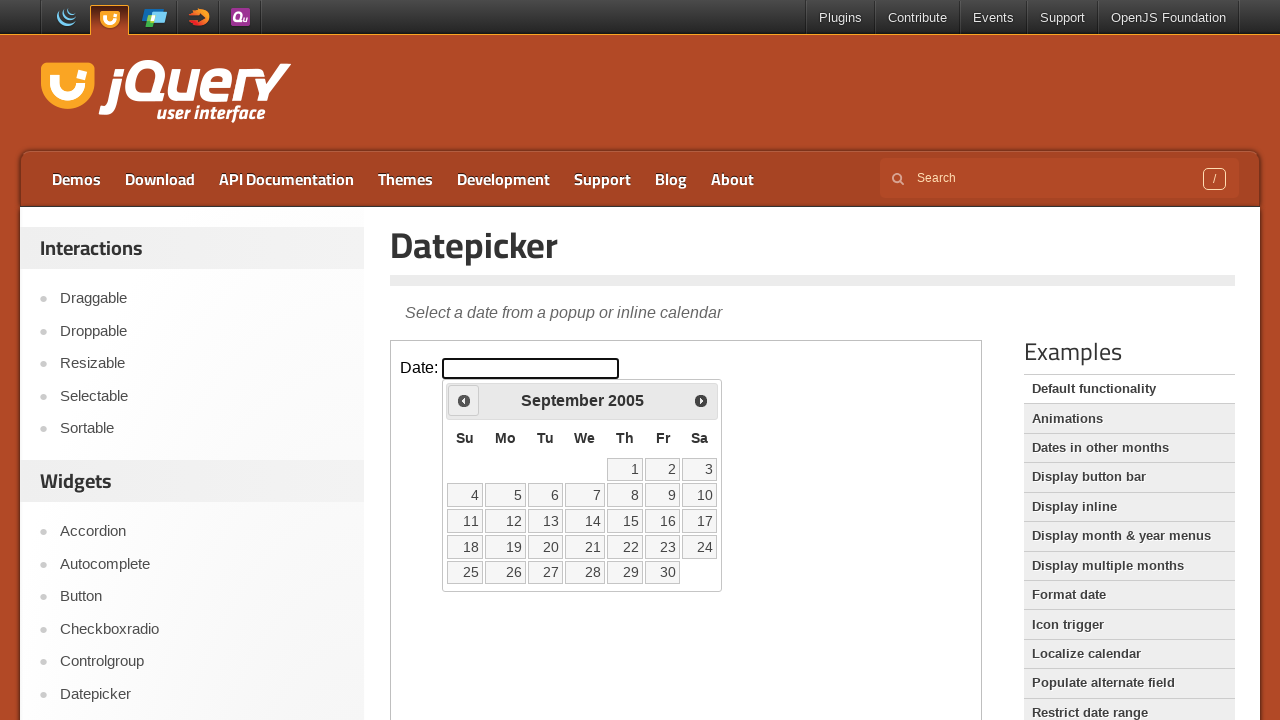

Clicked previous month button to navigate backward at (464, 400) on iframe >> nth=0 >> internal:control=enter-frame >> span.ui-icon.ui-icon-circle-t
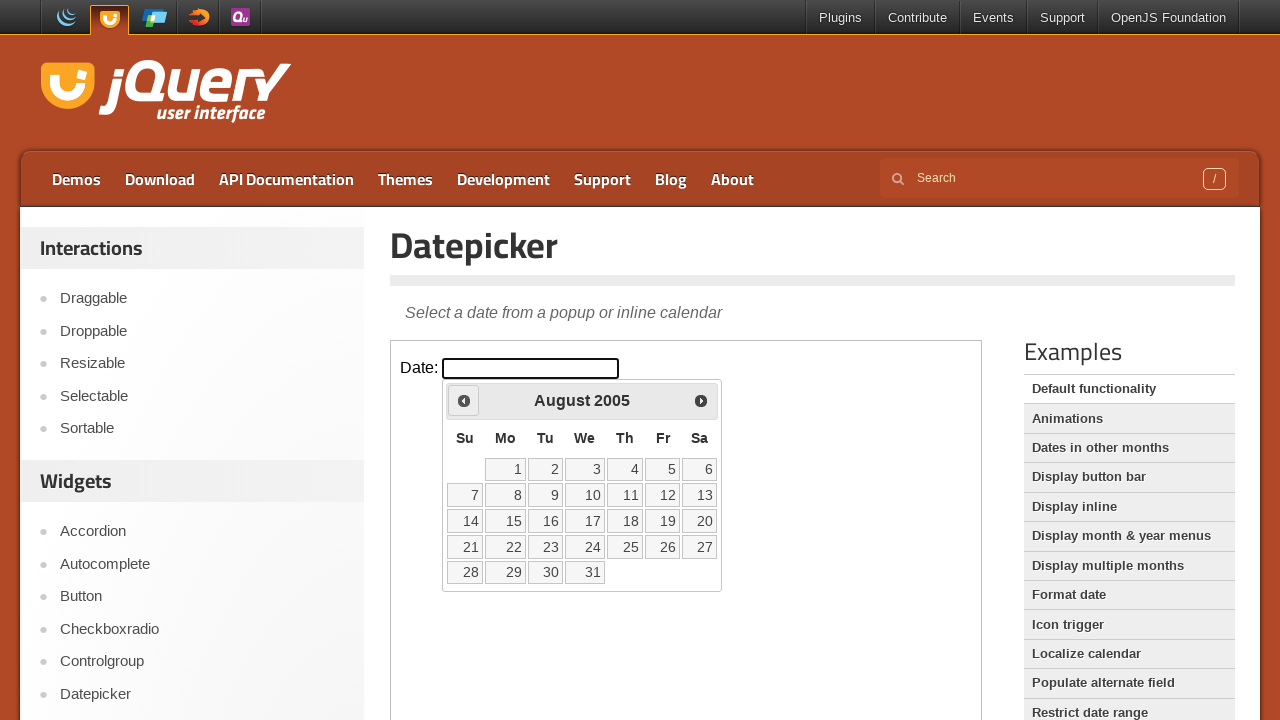

Retrieved current date: August 2005
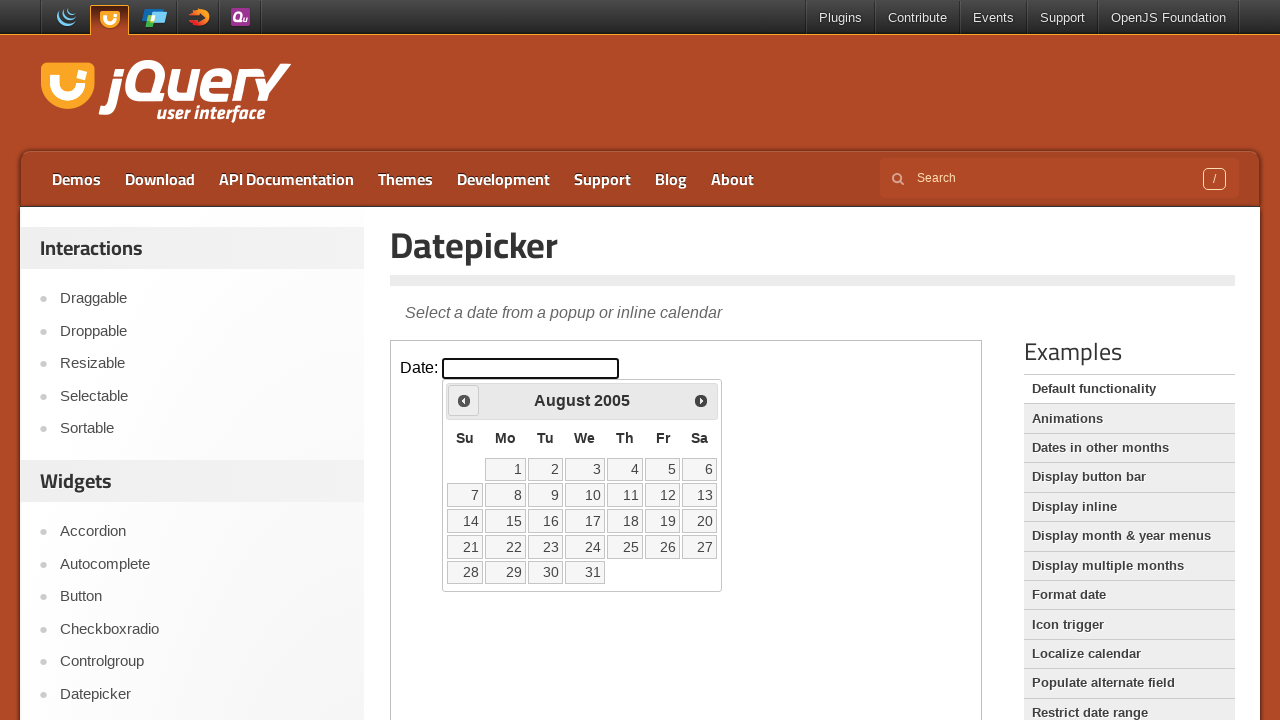

Clicked previous month button to navigate backward at (464, 400) on iframe >> nth=0 >> internal:control=enter-frame >> span.ui-icon.ui-icon-circle-t
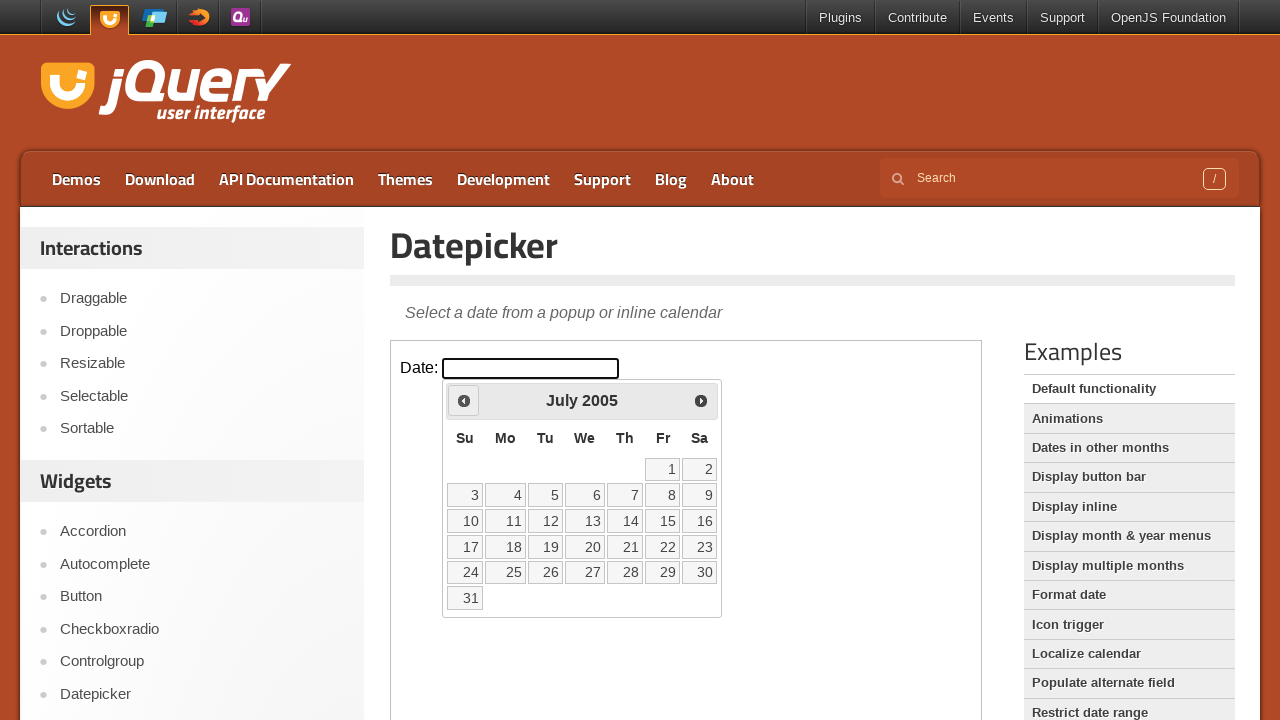

Retrieved current date: July 2005
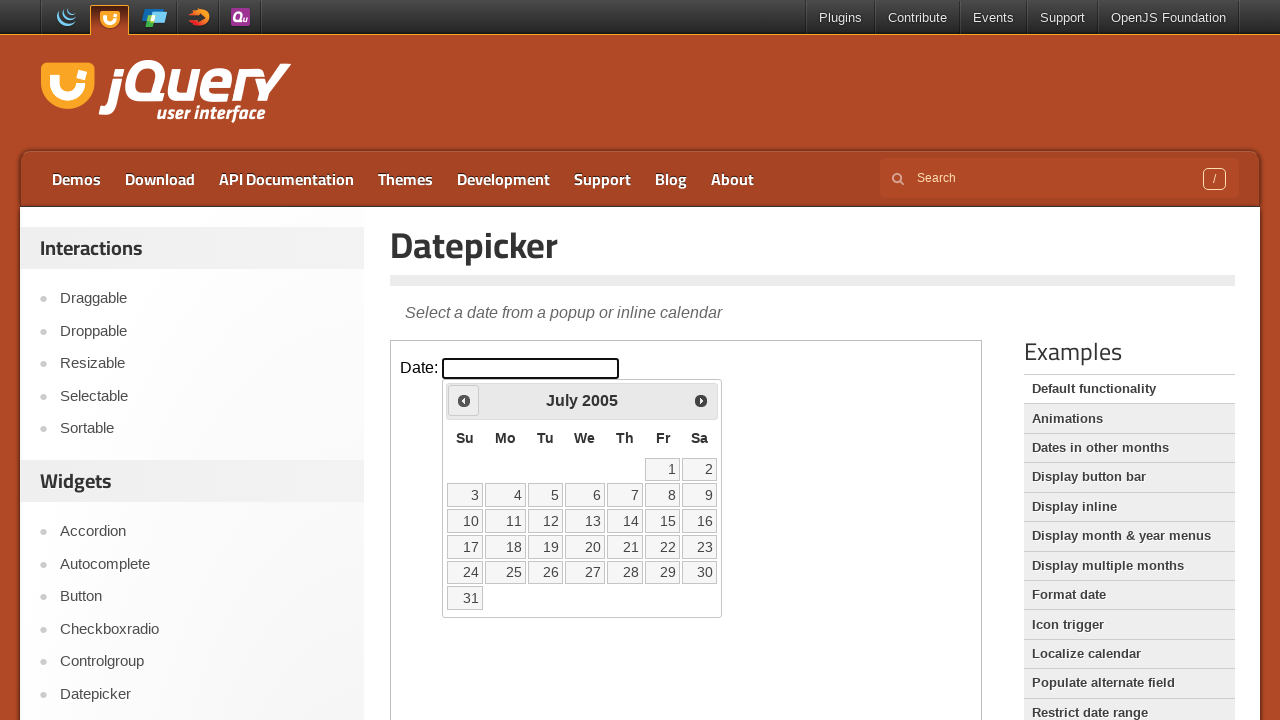

Clicked previous month button to navigate backward at (464, 400) on iframe >> nth=0 >> internal:control=enter-frame >> span.ui-icon.ui-icon-circle-t
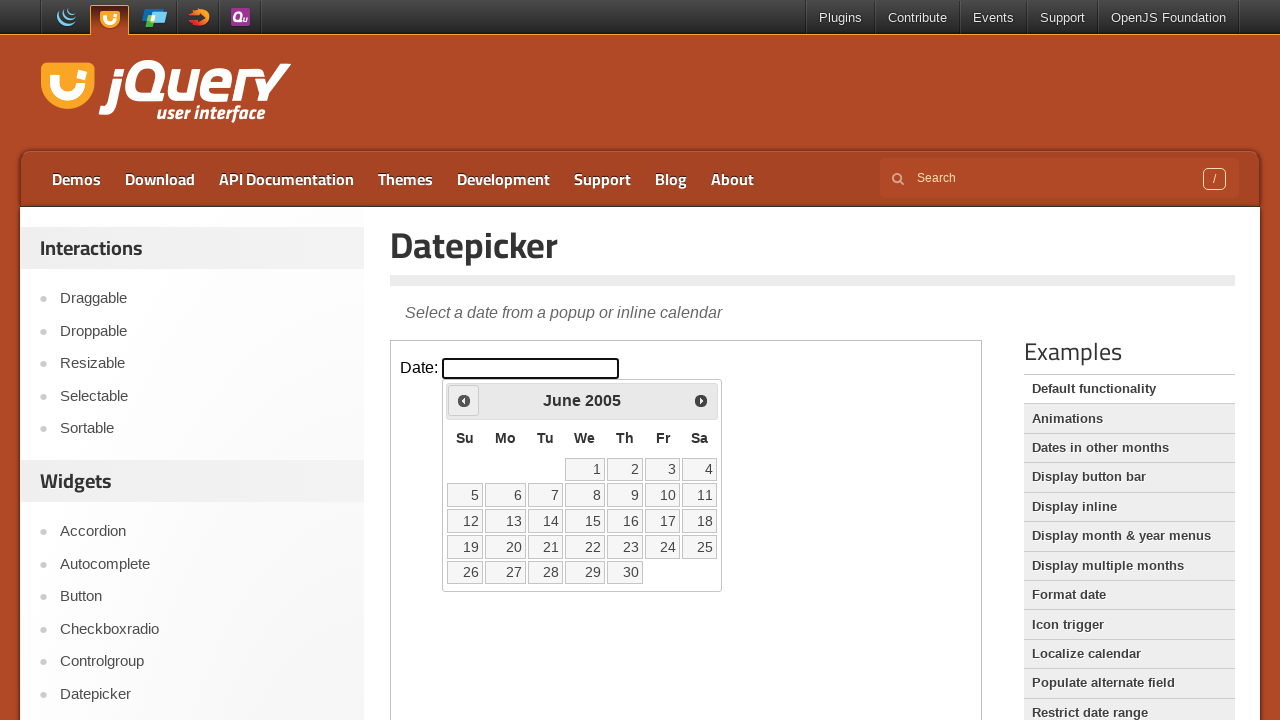

Retrieved current date: June 2005
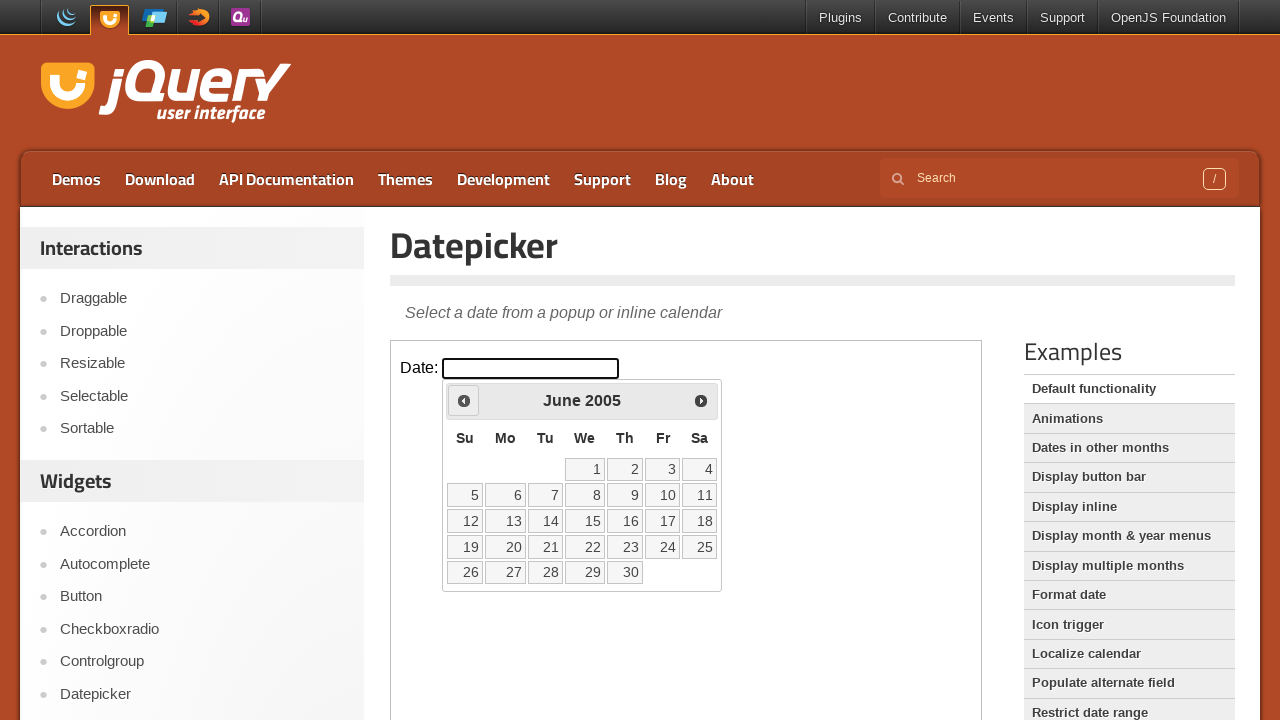

Clicked previous month button to navigate backward at (464, 400) on iframe >> nth=0 >> internal:control=enter-frame >> span.ui-icon.ui-icon-circle-t
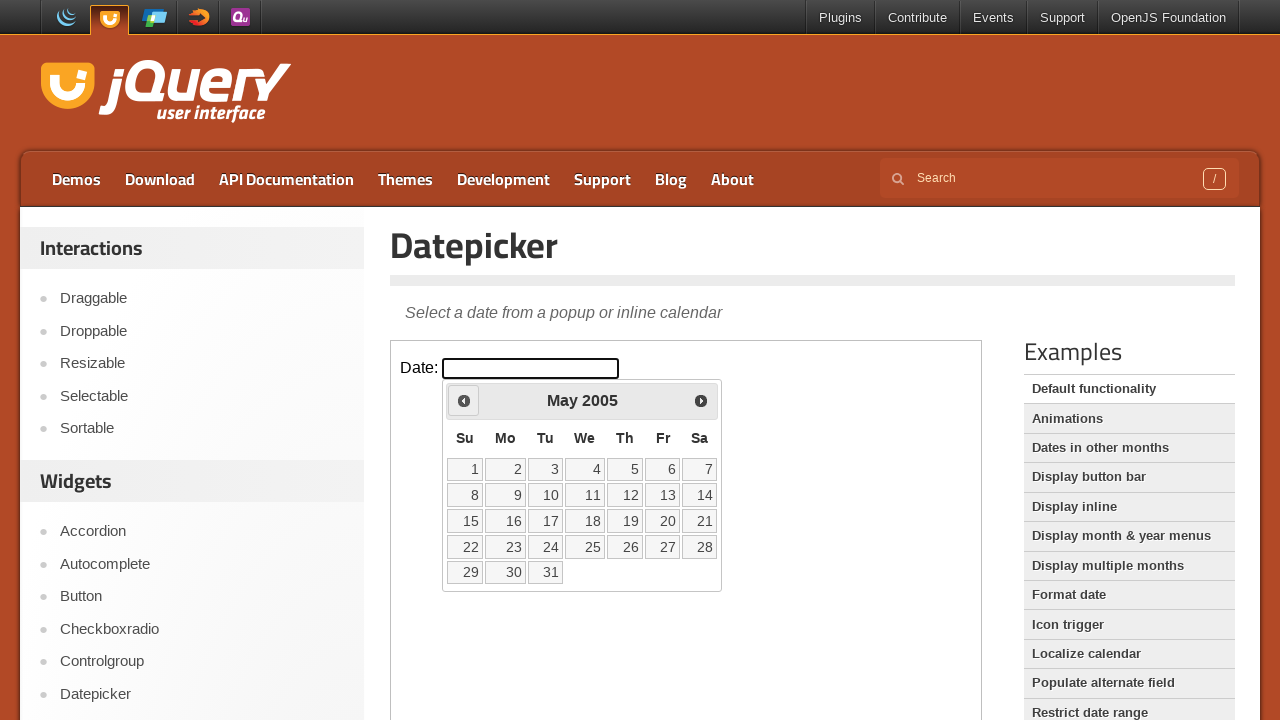

Retrieved current date: May 2005
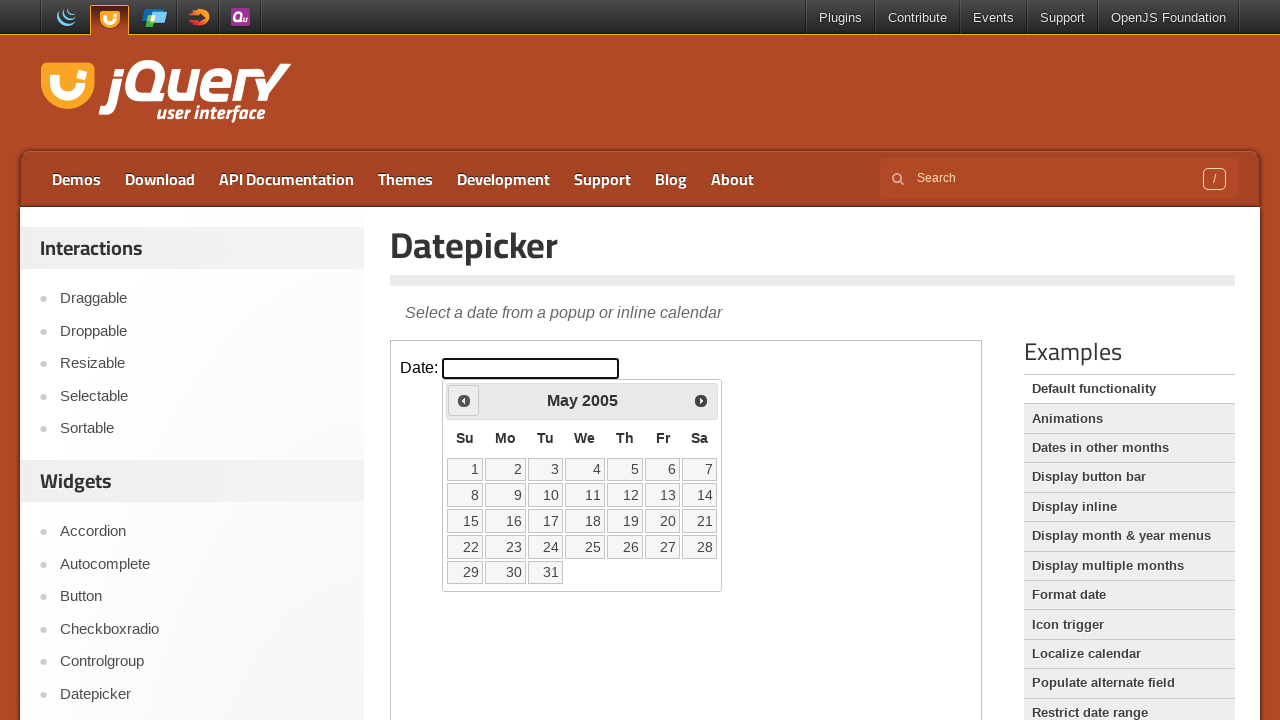

Clicked previous month button to navigate backward at (464, 400) on iframe >> nth=0 >> internal:control=enter-frame >> span.ui-icon.ui-icon-circle-t
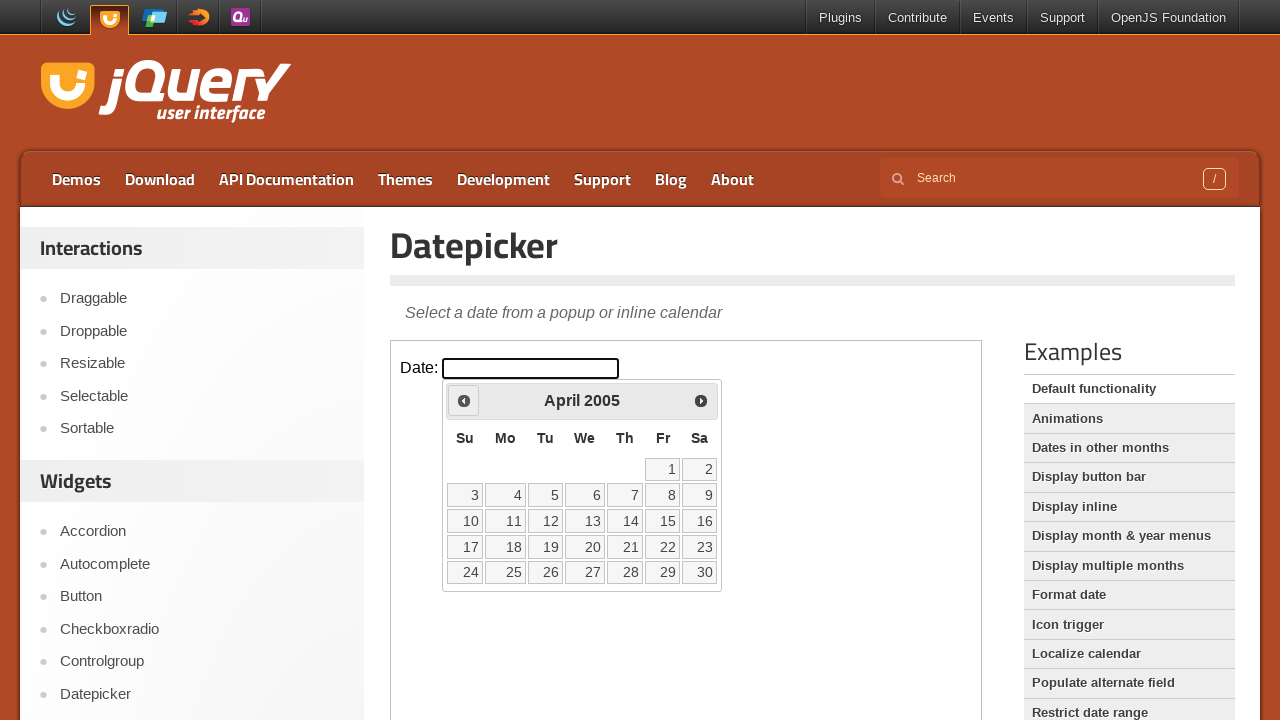

Retrieved current date: April 2005
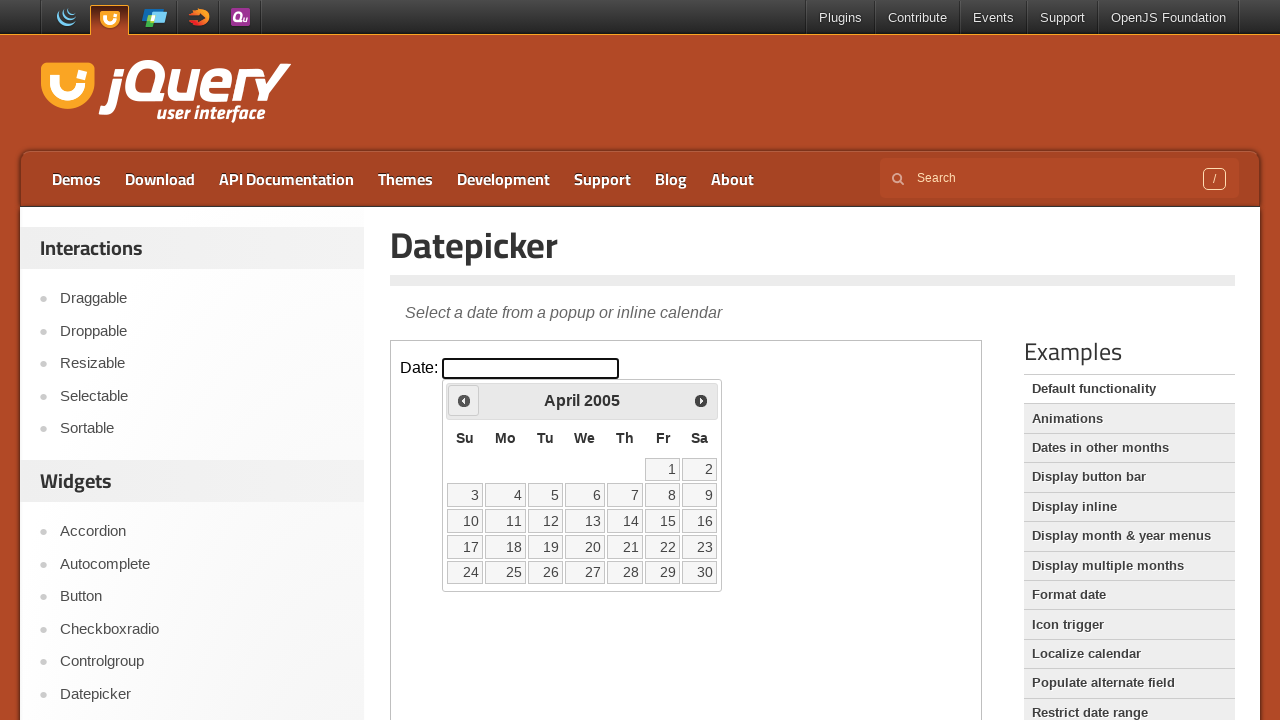

Clicked previous month button to navigate backward at (464, 400) on iframe >> nth=0 >> internal:control=enter-frame >> span.ui-icon.ui-icon-circle-t
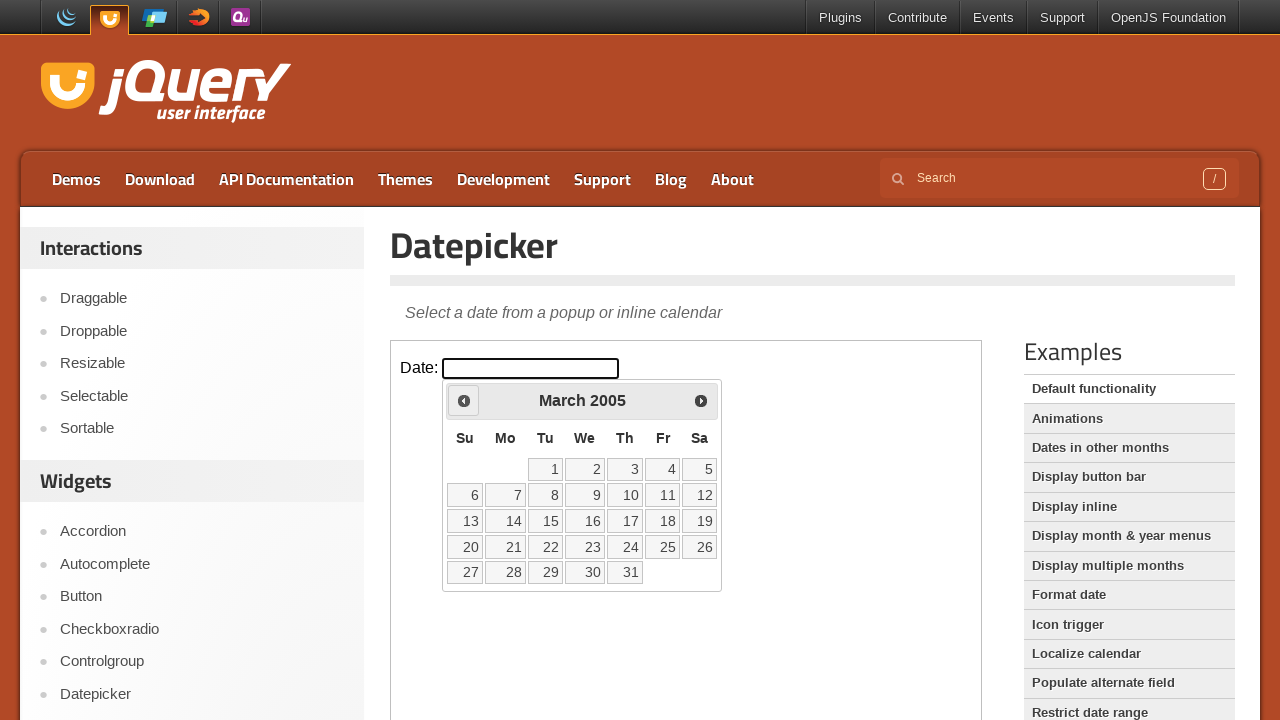

Retrieved current date: March 2005
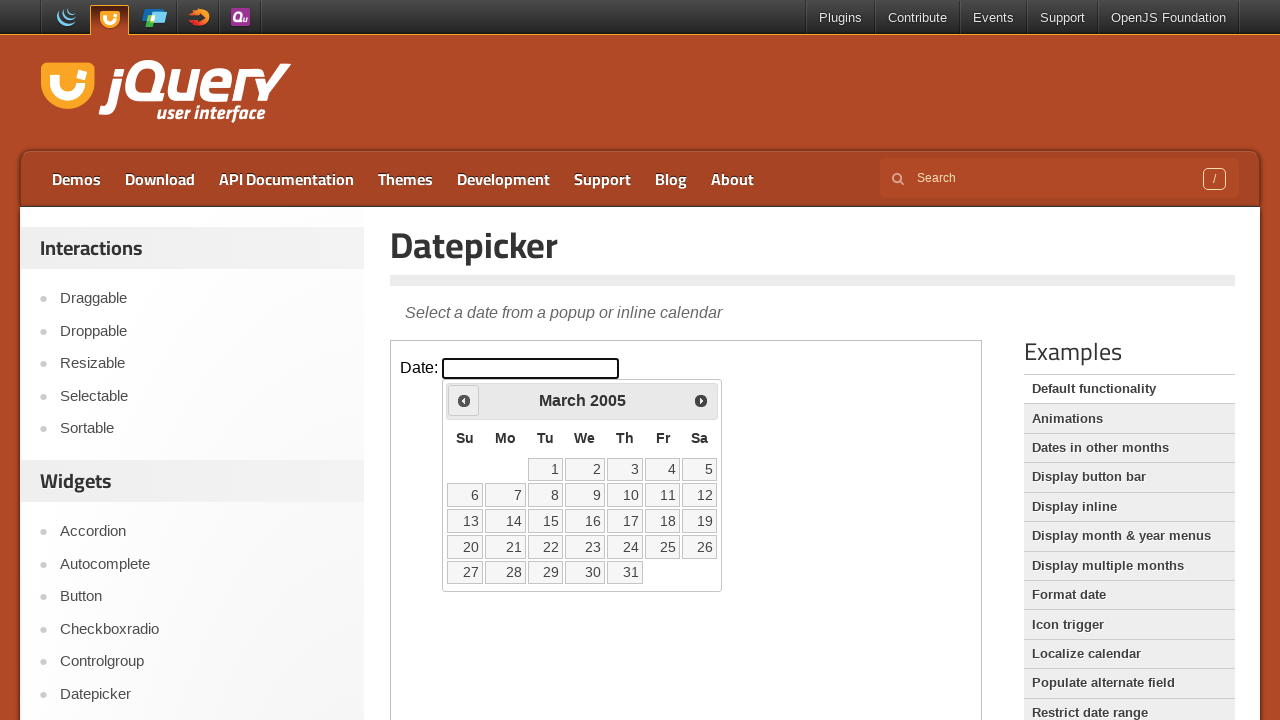

Clicked previous month button to navigate backward at (464, 400) on iframe >> nth=0 >> internal:control=enter-frame >> span.ui-icon.ui-icon-circle-t
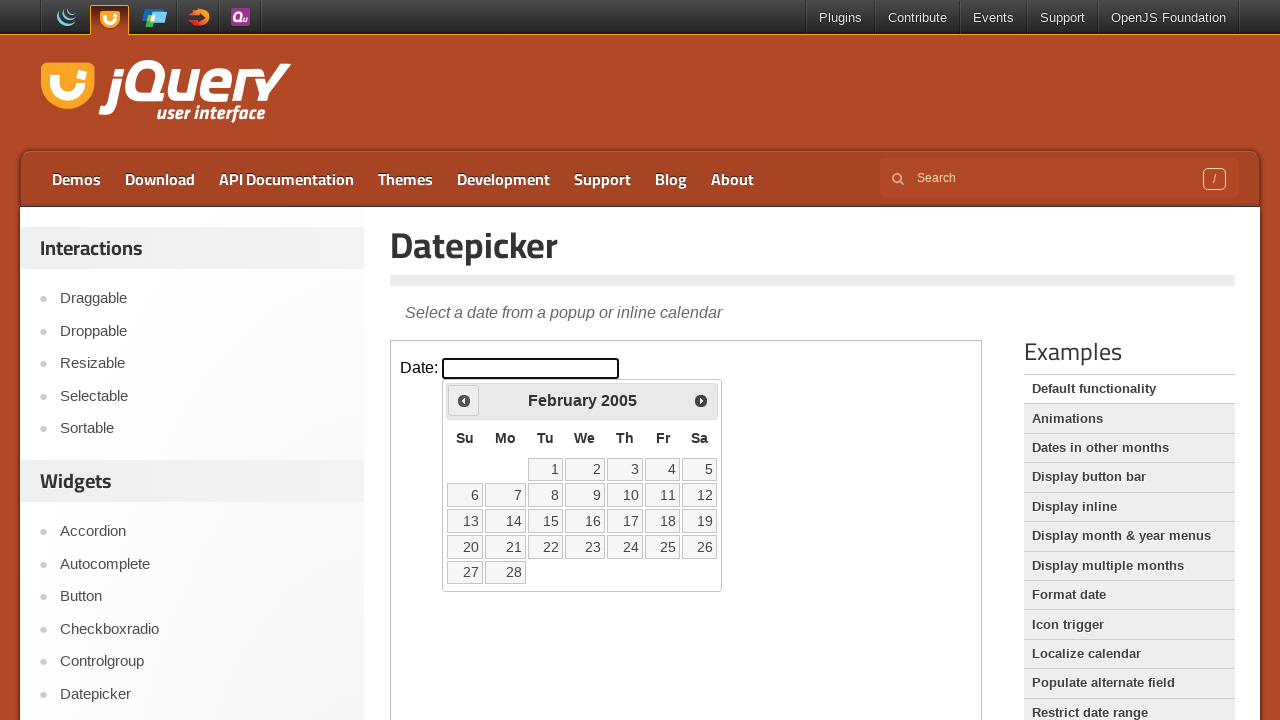

Retrieved current date: February 2005
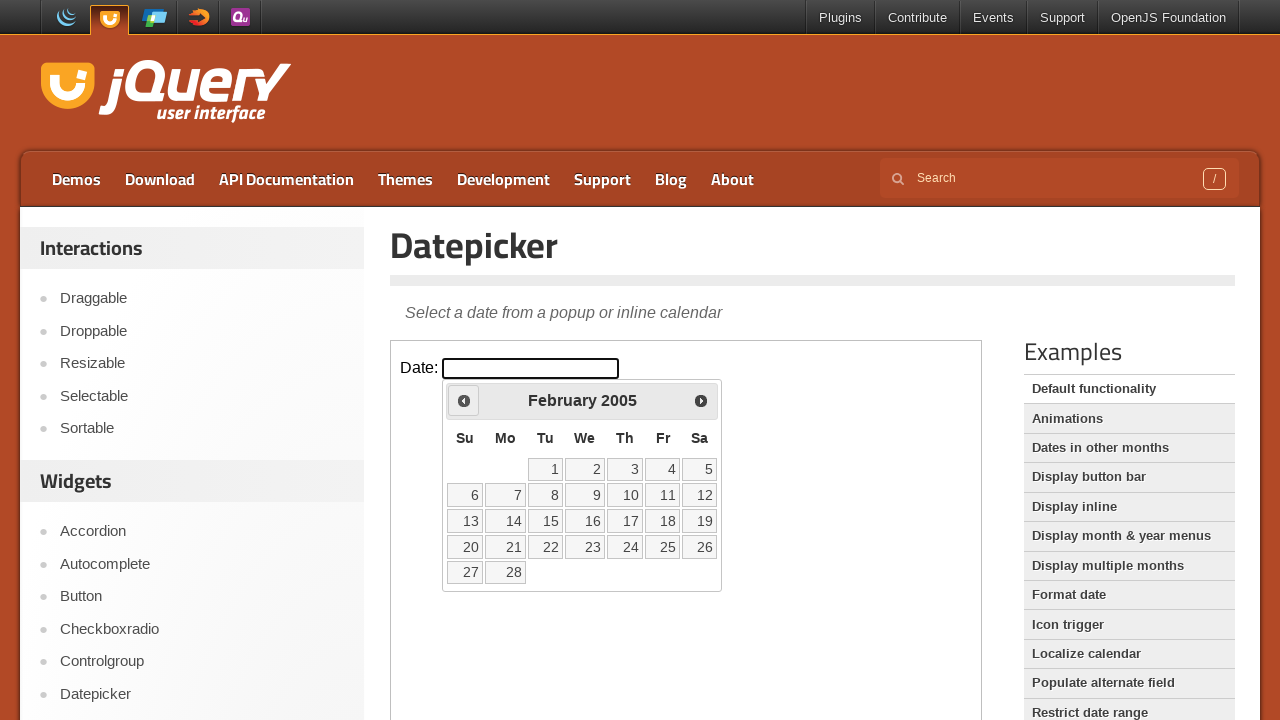

Clicked previous month button to navigate backward at (464, 400) on iframe >> nth=0 >> internal:control=enter-frame >> span.ui-icon.ui-icon-circle-t
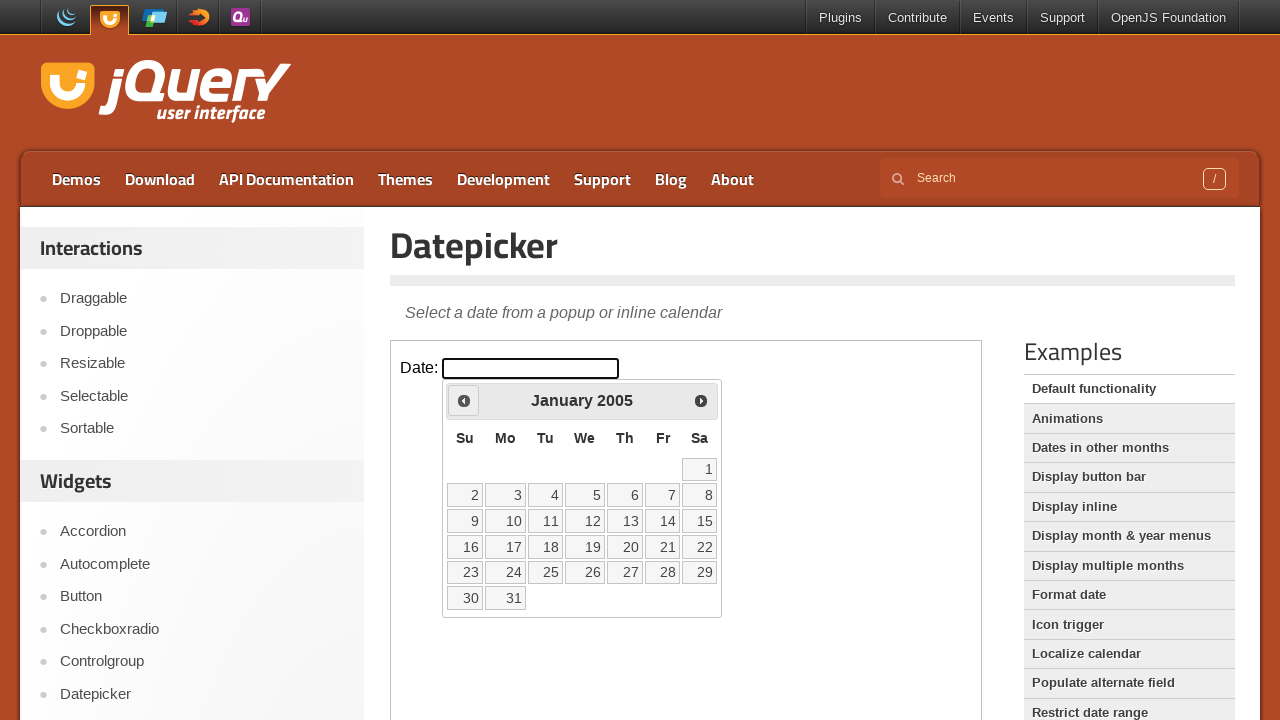

Retrieved current date: January 2005
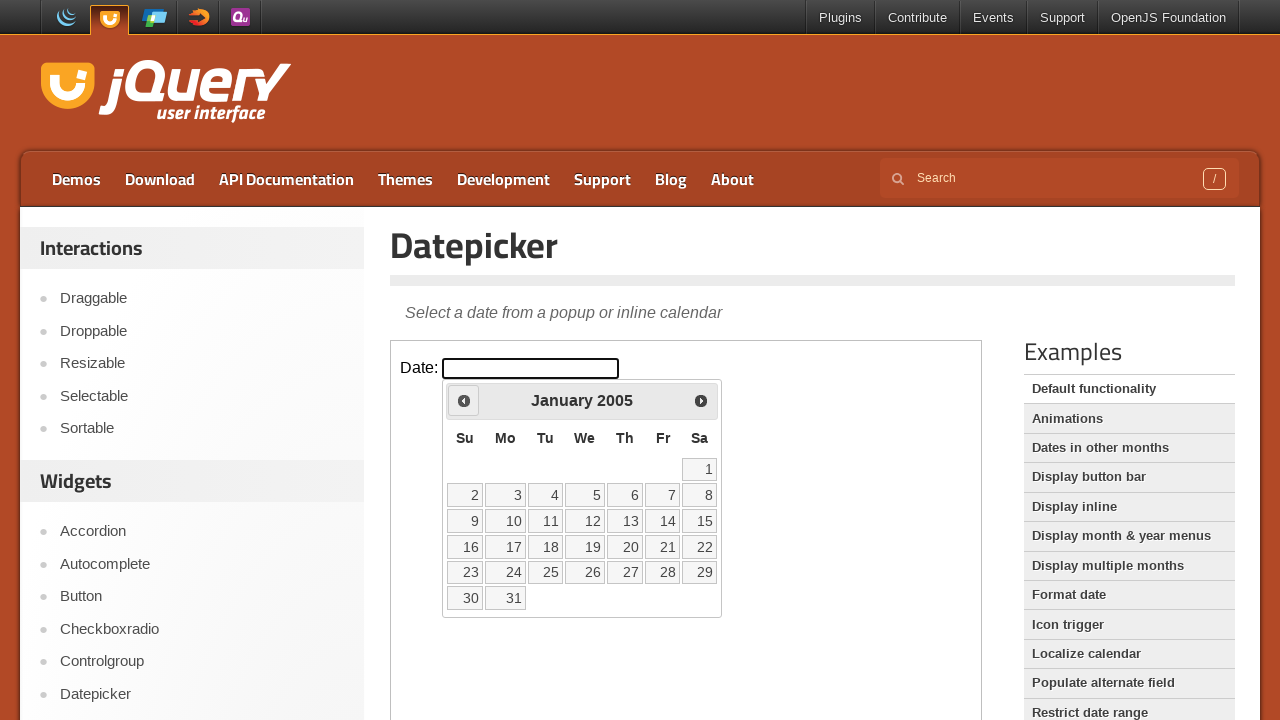

Clicked previous month button to navigate backward at (464, 400) on iframe >> nth=0 >> internal:control=enter-frame >> span.ui-icon.ui-icon-circle-t
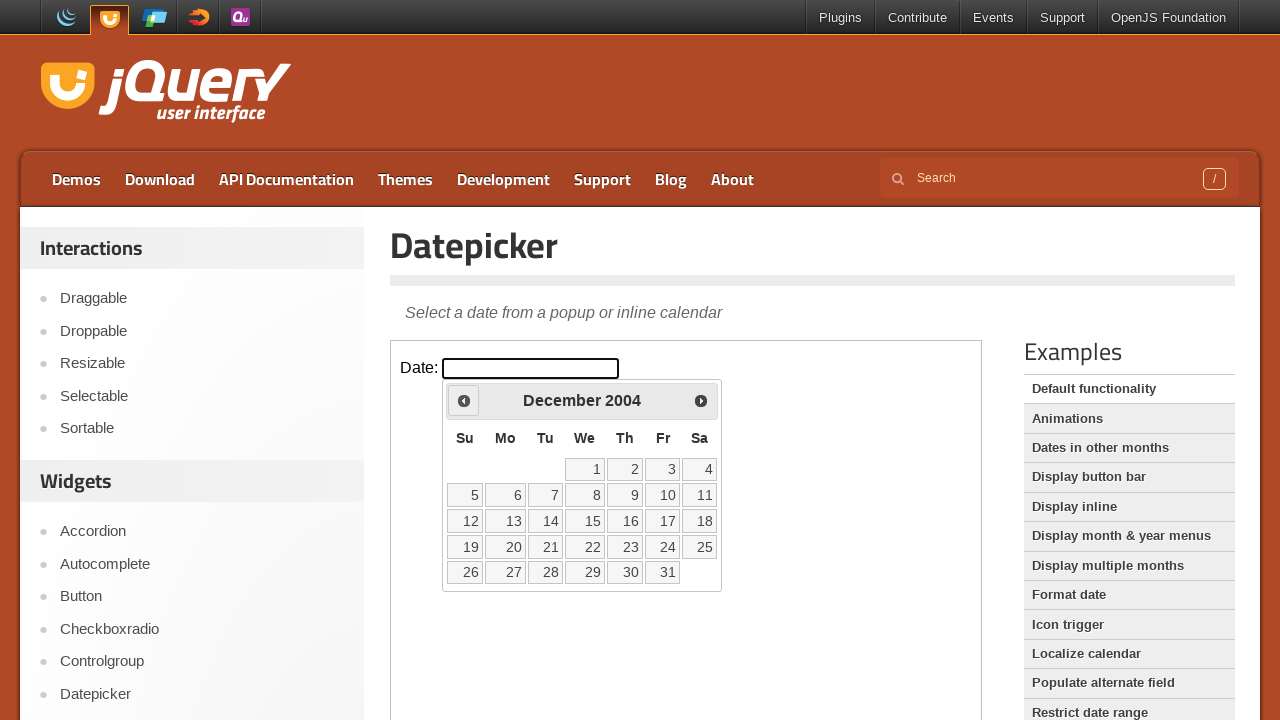

Retrieved current date: December 2004
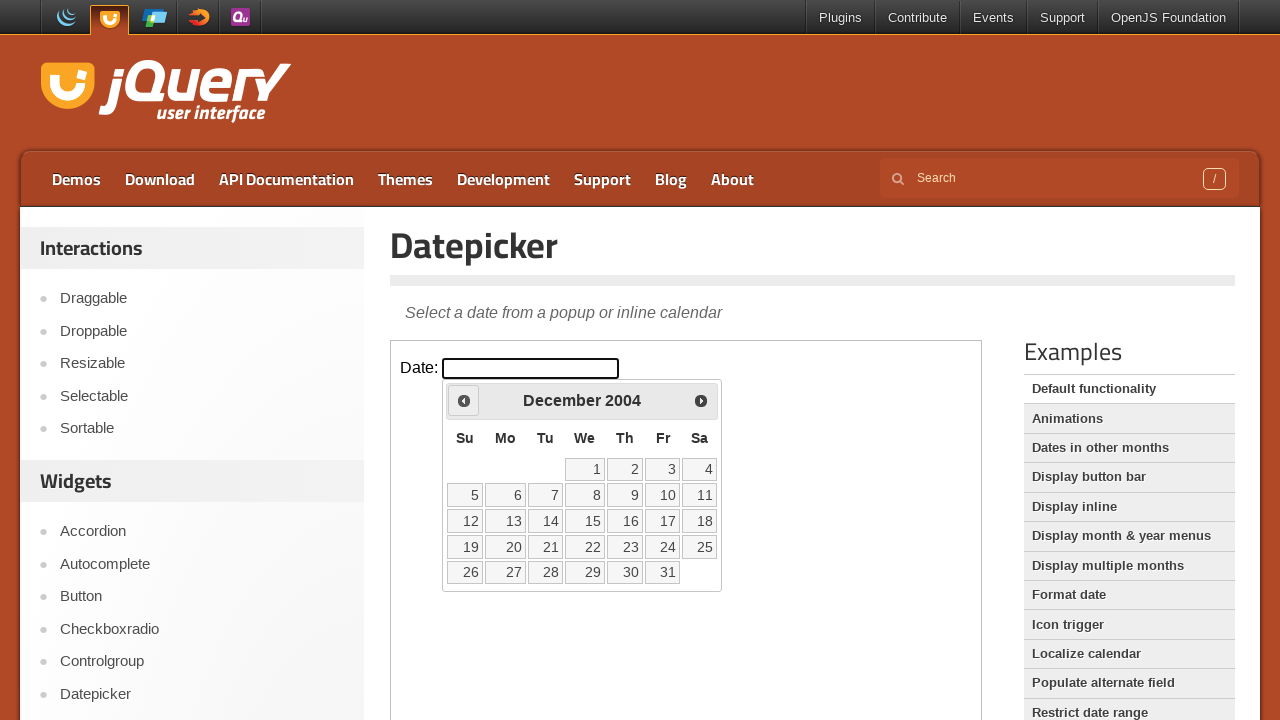

Clicked previous month button to navigate backward at (464, 400) on iframe >> nth=0 >> internal:control=enter-frame >> span.ui-icon.ui-icon-circle-t
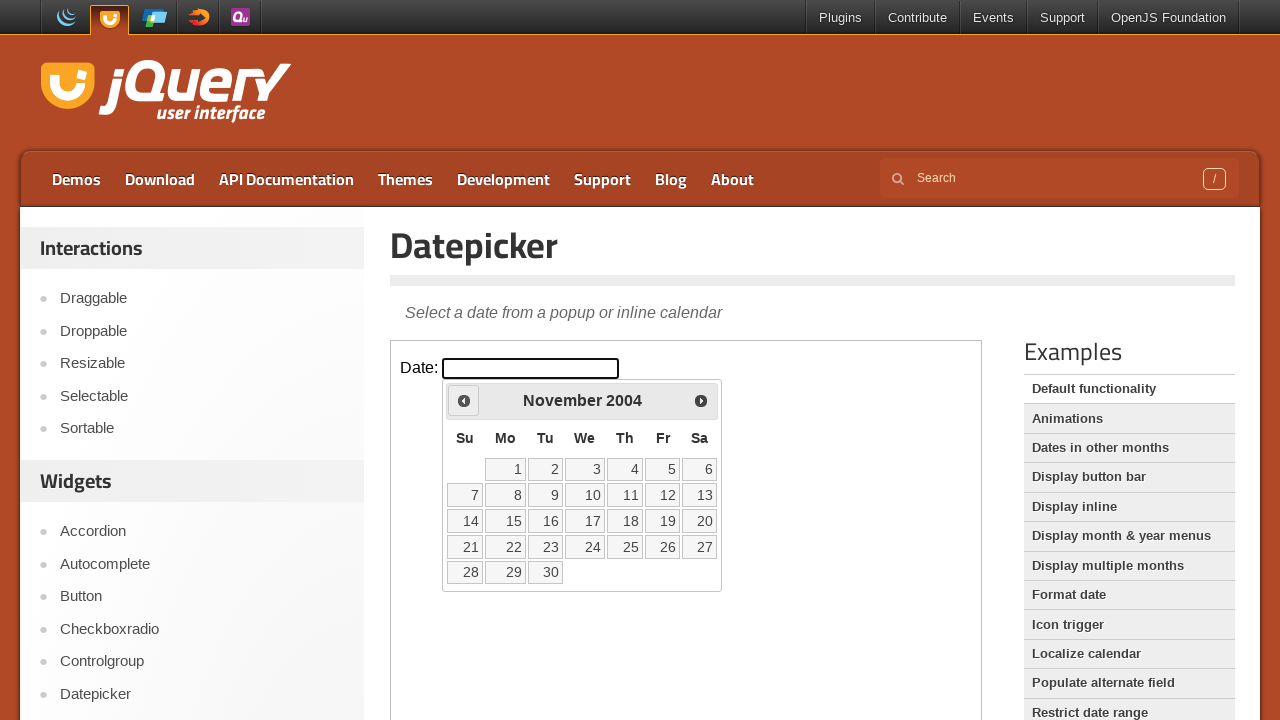

Retrieved current date: November 2004
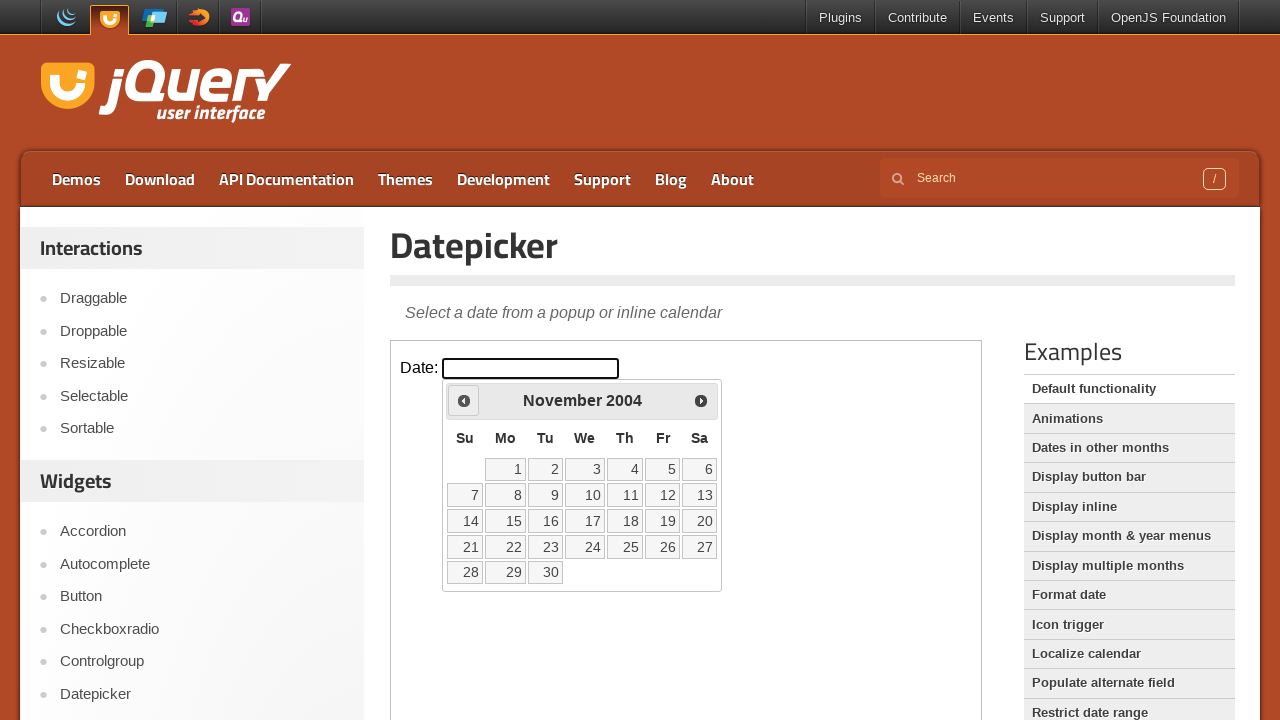

Clicked previous month button to navigate backward at (464, 400) on iframe >> nth=0 >> internal:control=enter-frame >> span.ui-icon.ui-icon-circle-t
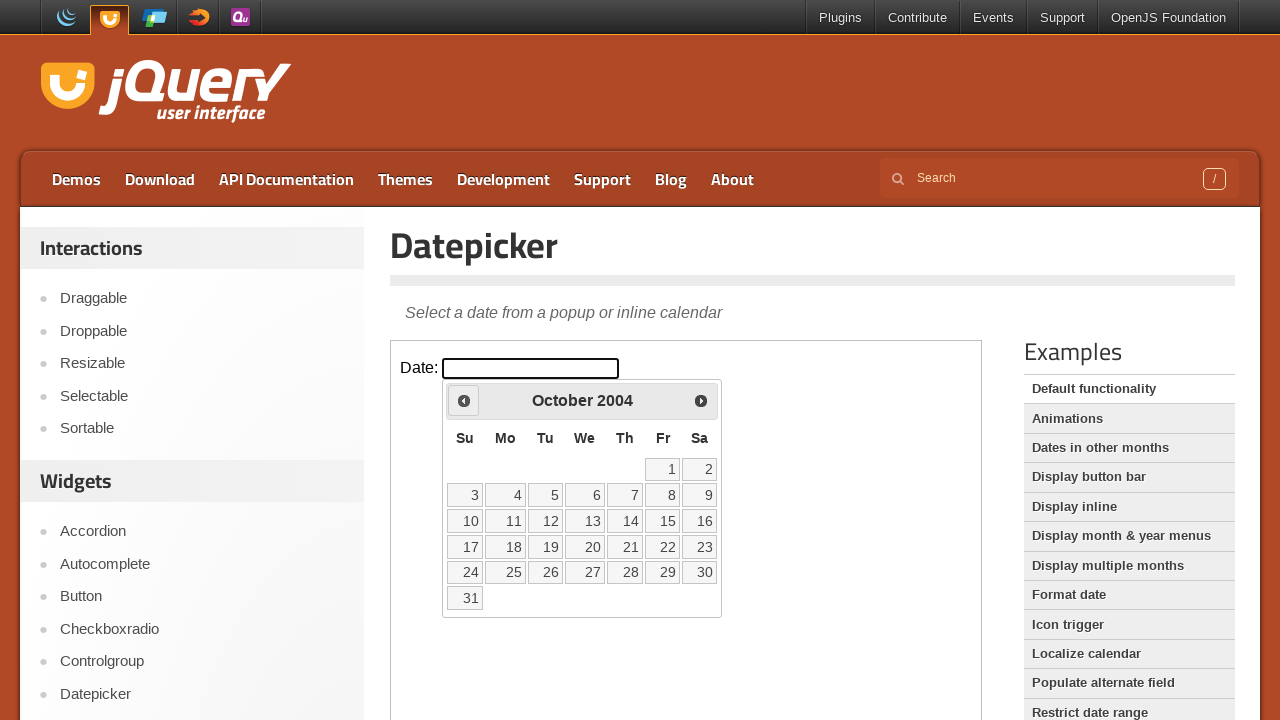

Retrieved current date: October 2004
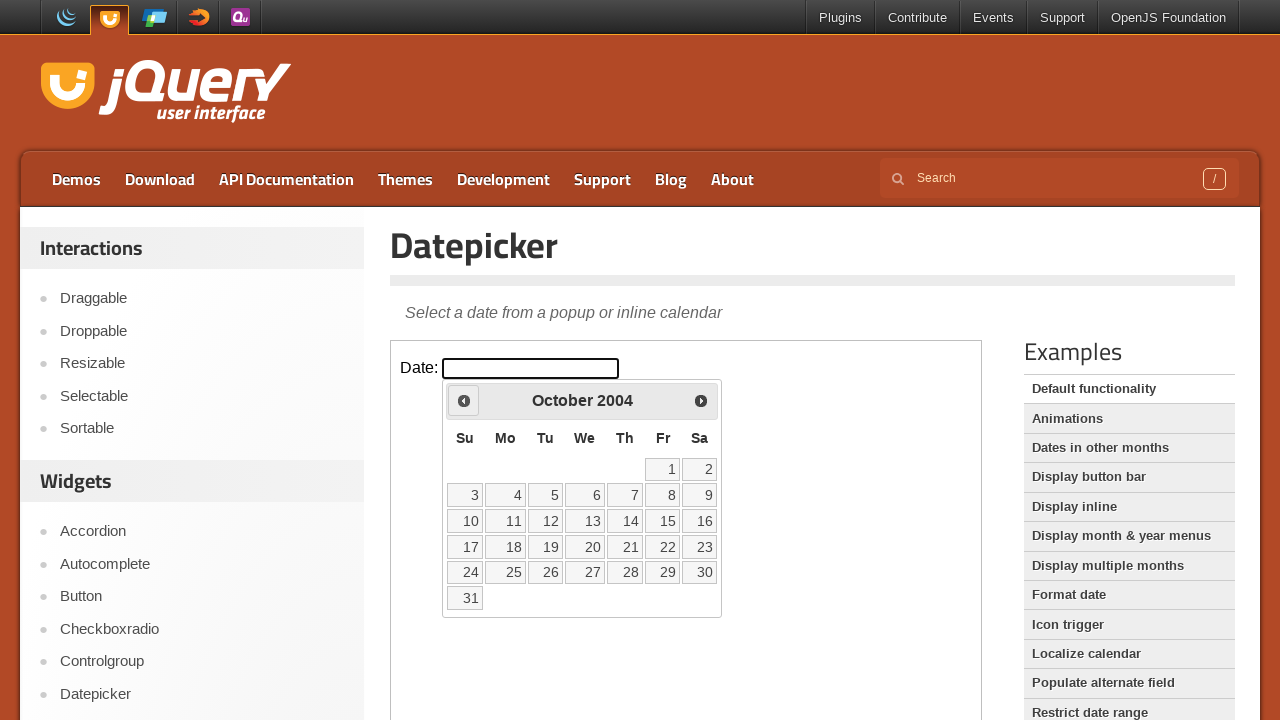

Clicked previous month button to navigate backward at (464, 400) on iframe >> nth=0 >> internal:control=enter-frame >> span.ui-icon.ui-icon-circle-t
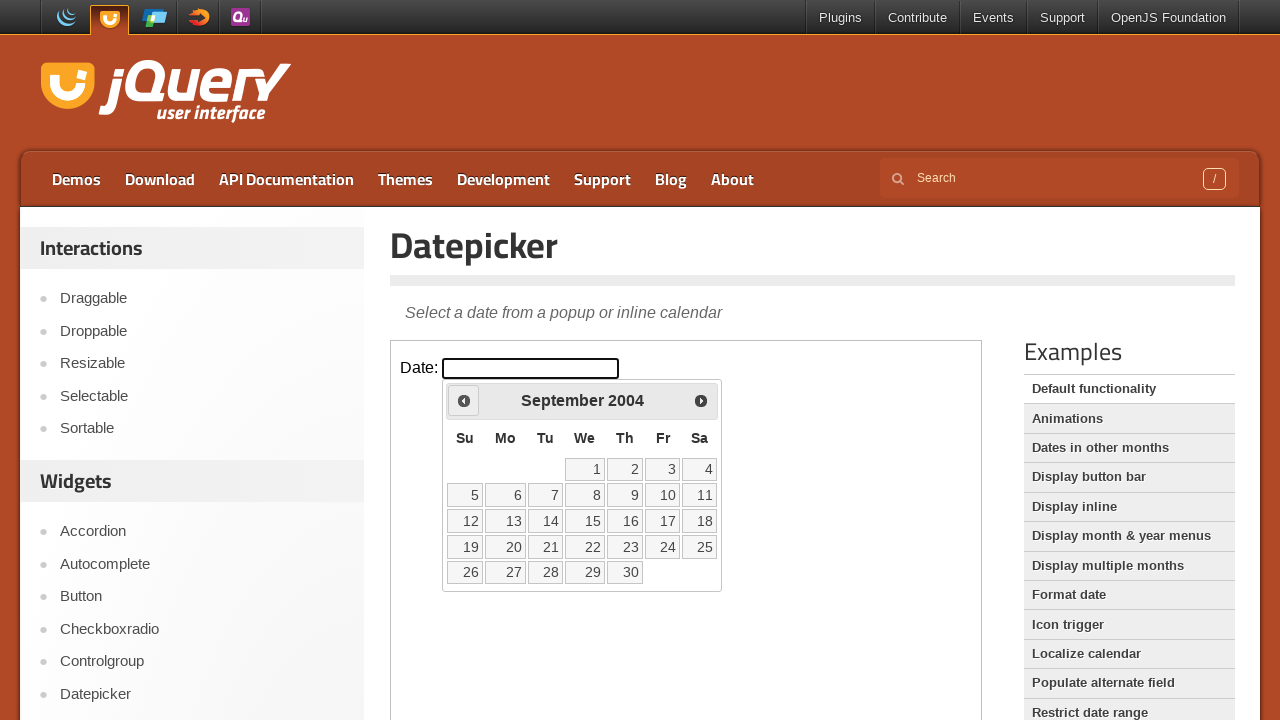

Retrieved current date: September 2004
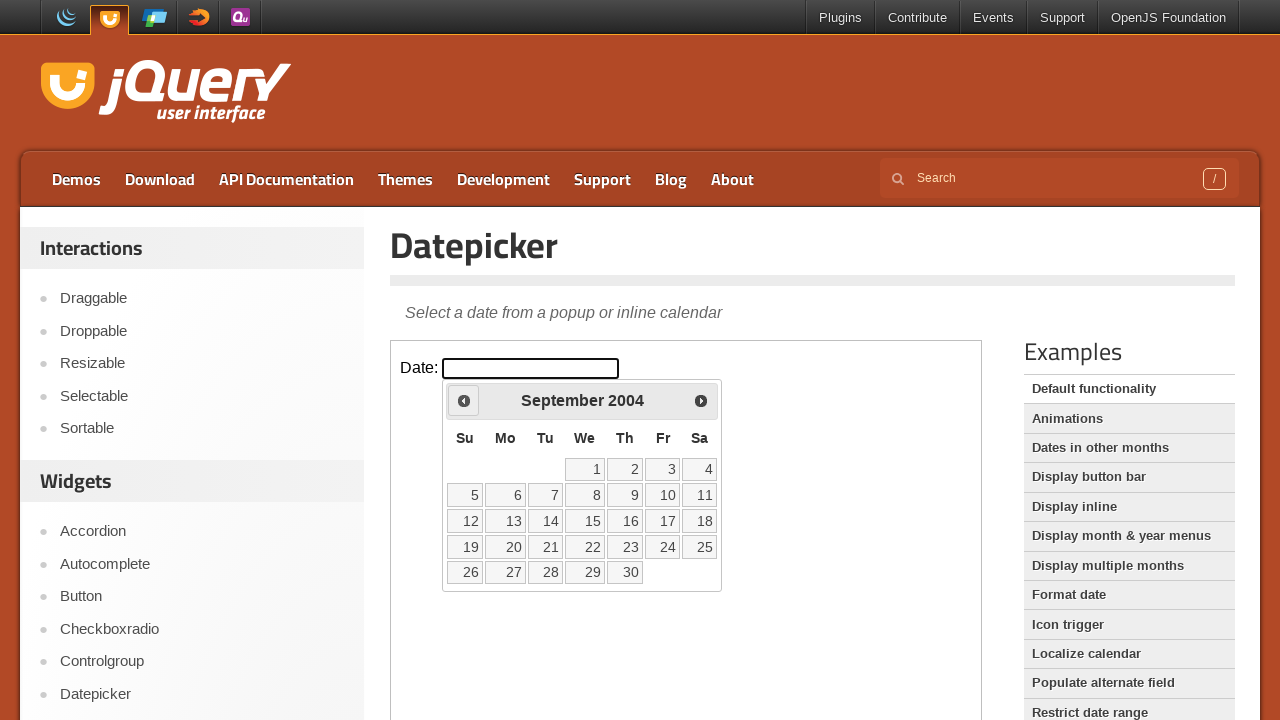

Clicked previous month button to navigate backward at (464, 400) on iframe >> nth=0 >> internal:control=enter-frame >> span.ui-icon.ui-icon-circle-t
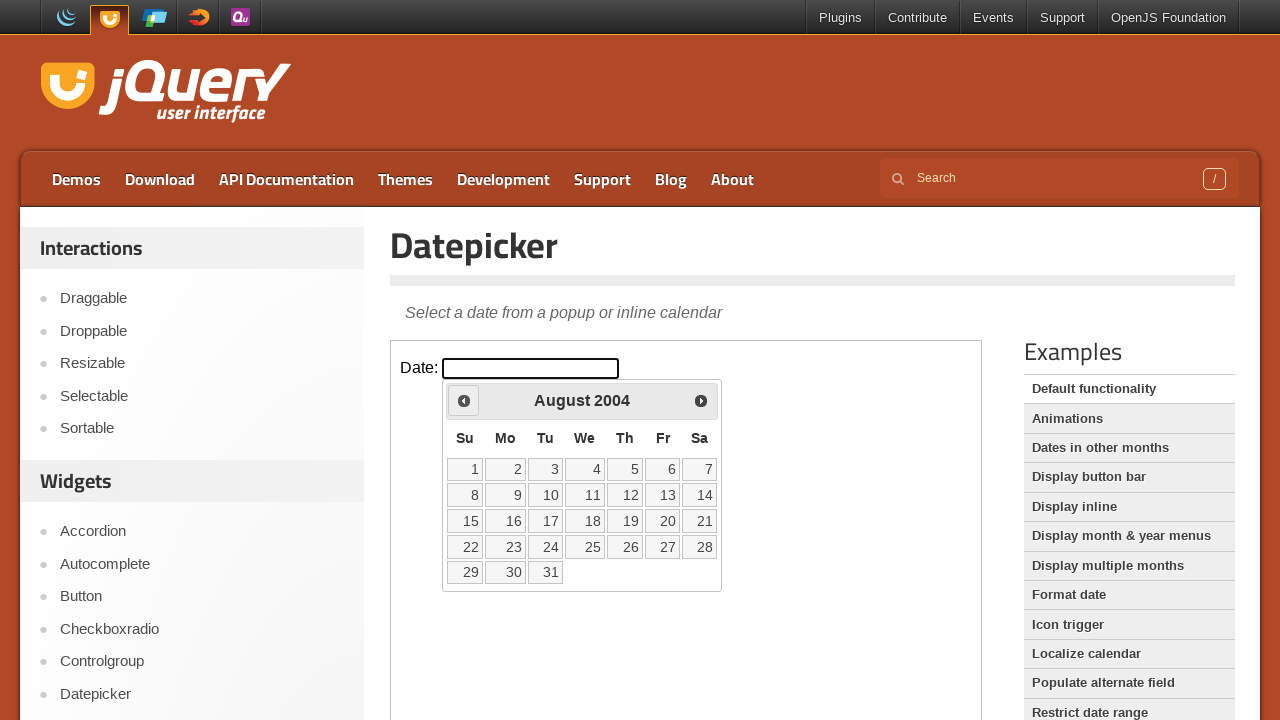

Retrieved current date: August 2004
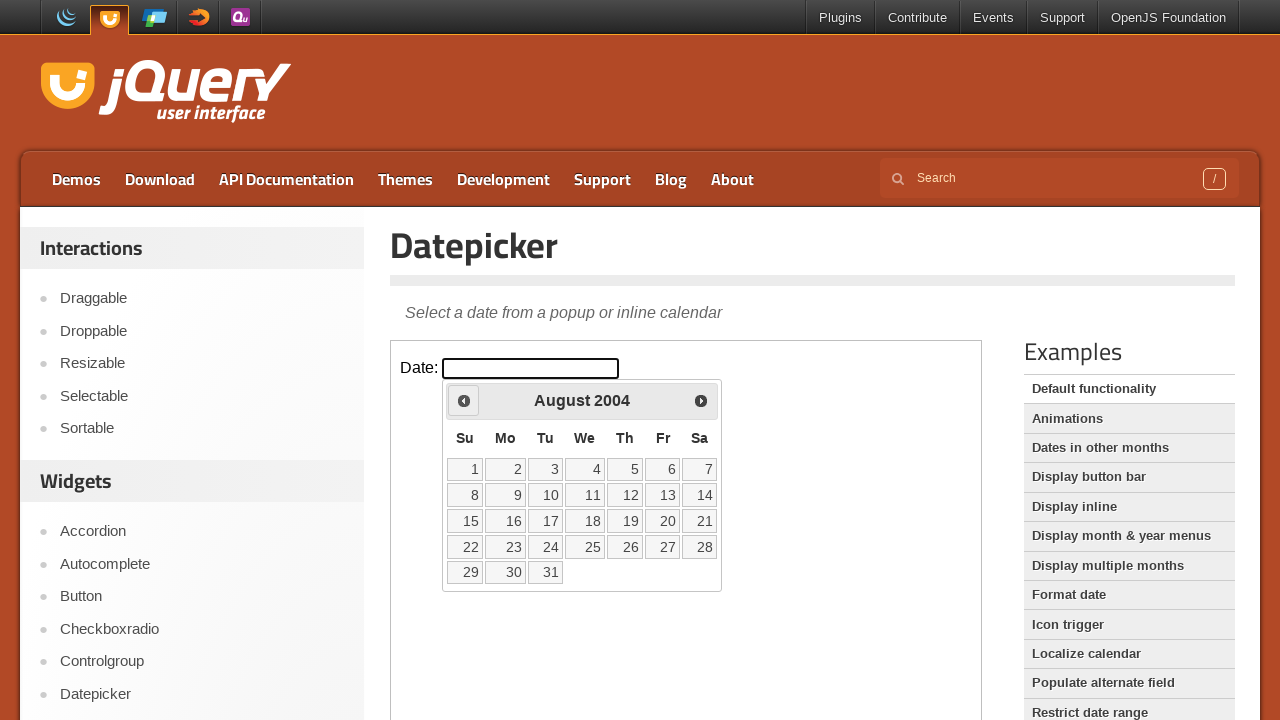

Clicked previous month button to navigate backward at (464, 400) on iframe >> nth=0 >> internal:control=enter-frame >> span.ui-icon.ui-icon-circle-t
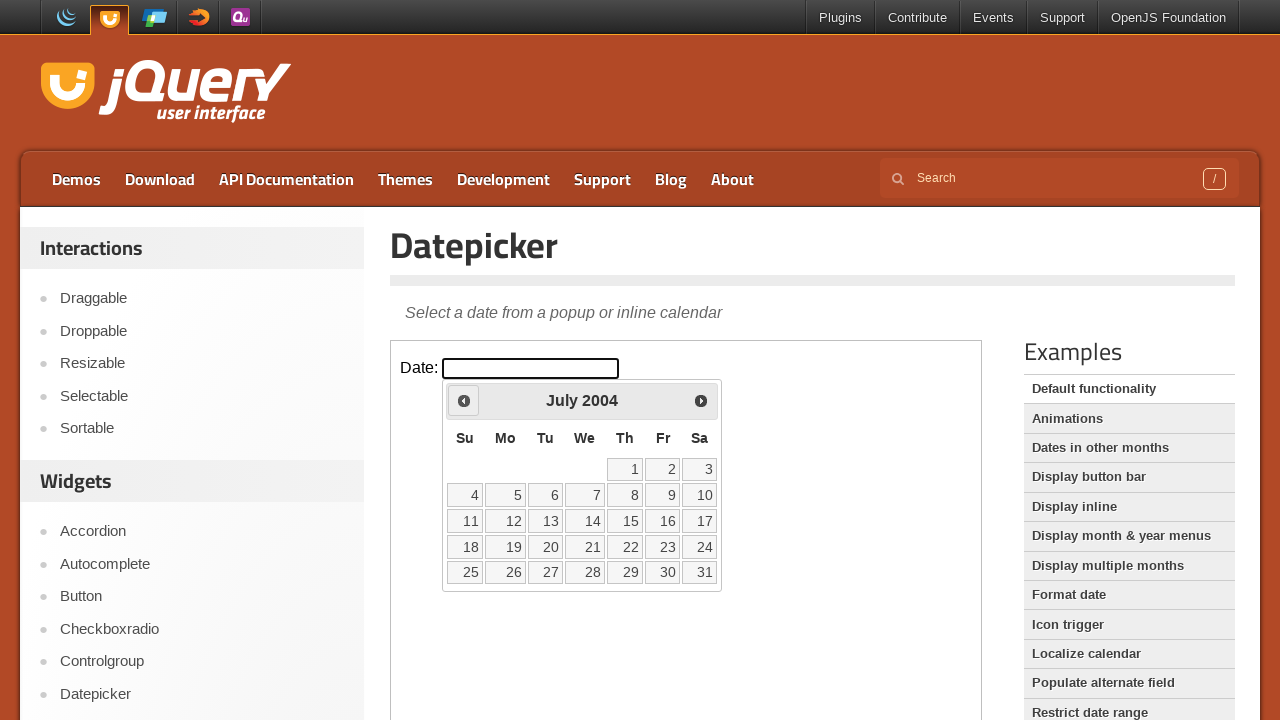

Retrieved current date: July 2004
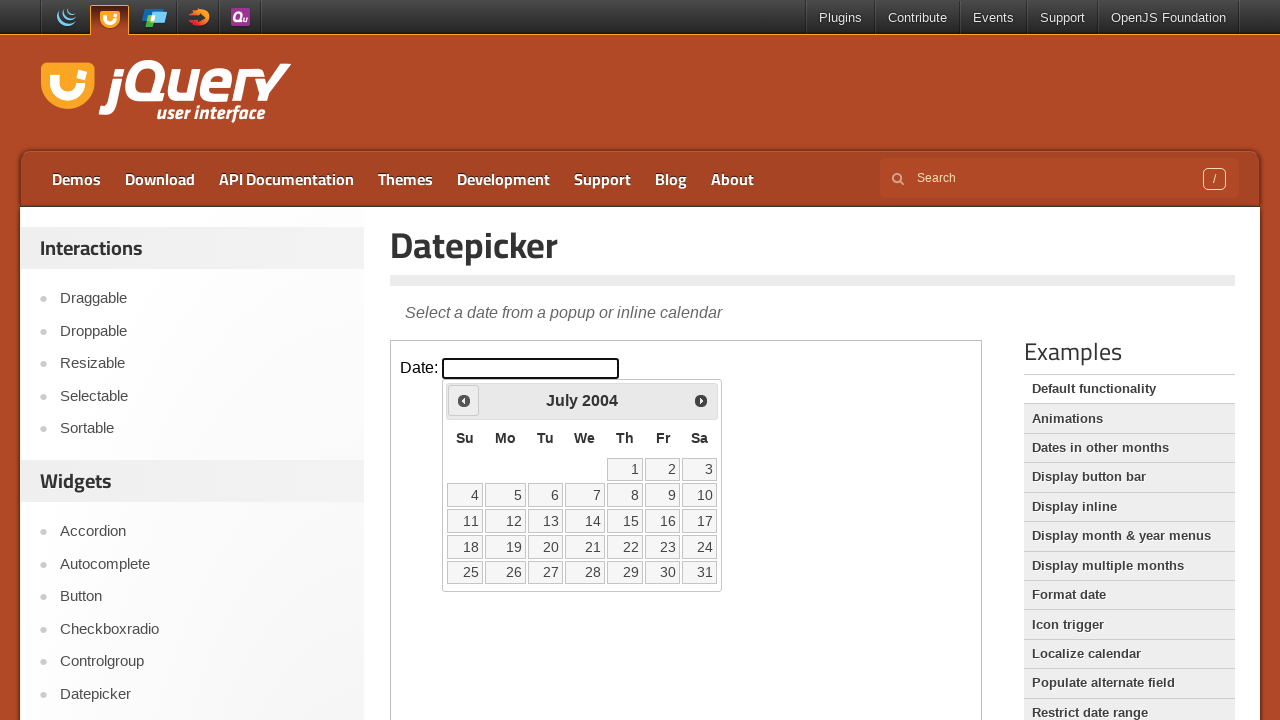

Clicked previous month button to navigate backward at (464, 400) on iframe >> nth=0 >> internal:control=enter-frame >> span.ui-icon.ui-icon-circle-t
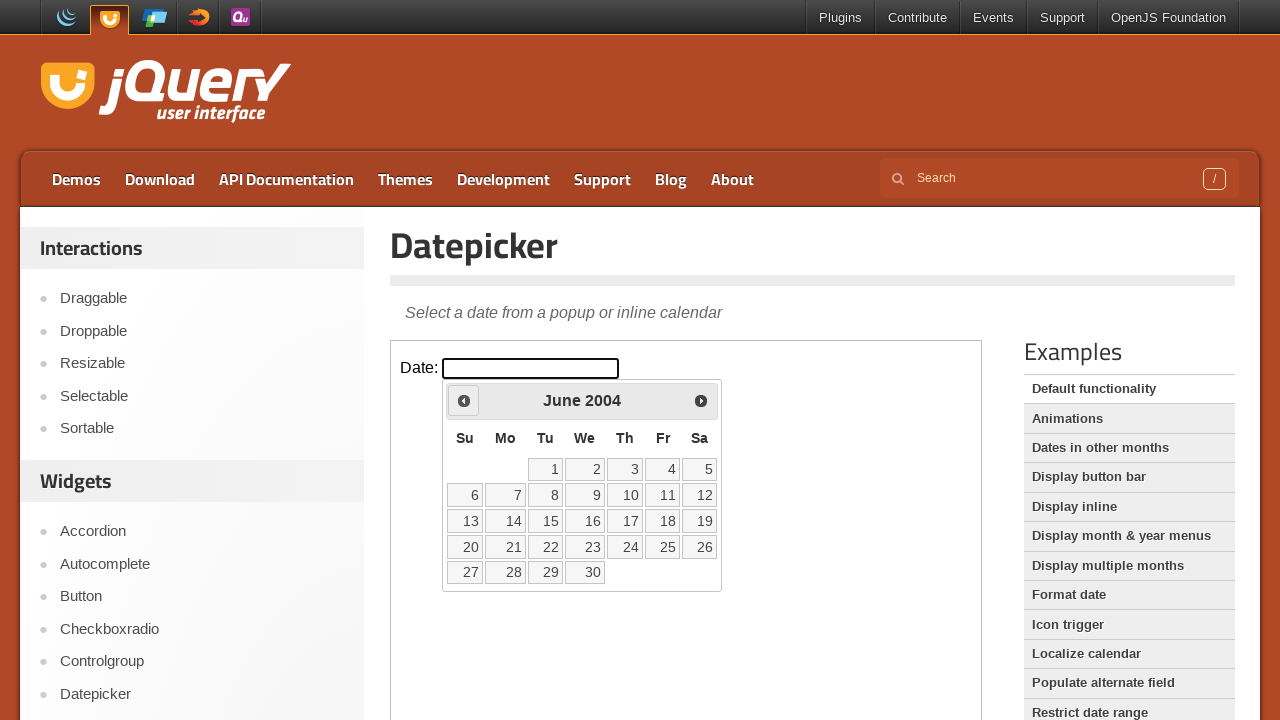

Retrieved current date: June 2004
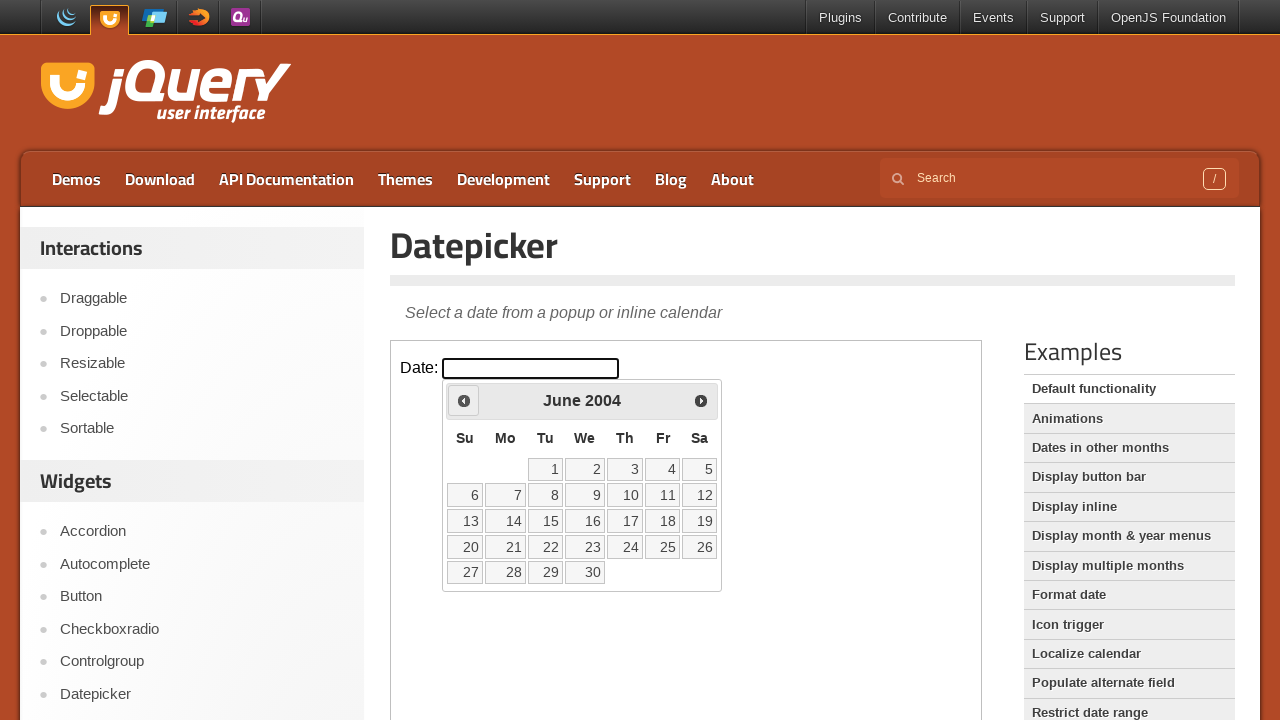

Clicked previous month button to navigate backward at (464, 400) on iframe >> nth=0 >> internal:control=enter-frame >> span.ui-icon.ui-icon-circle-t
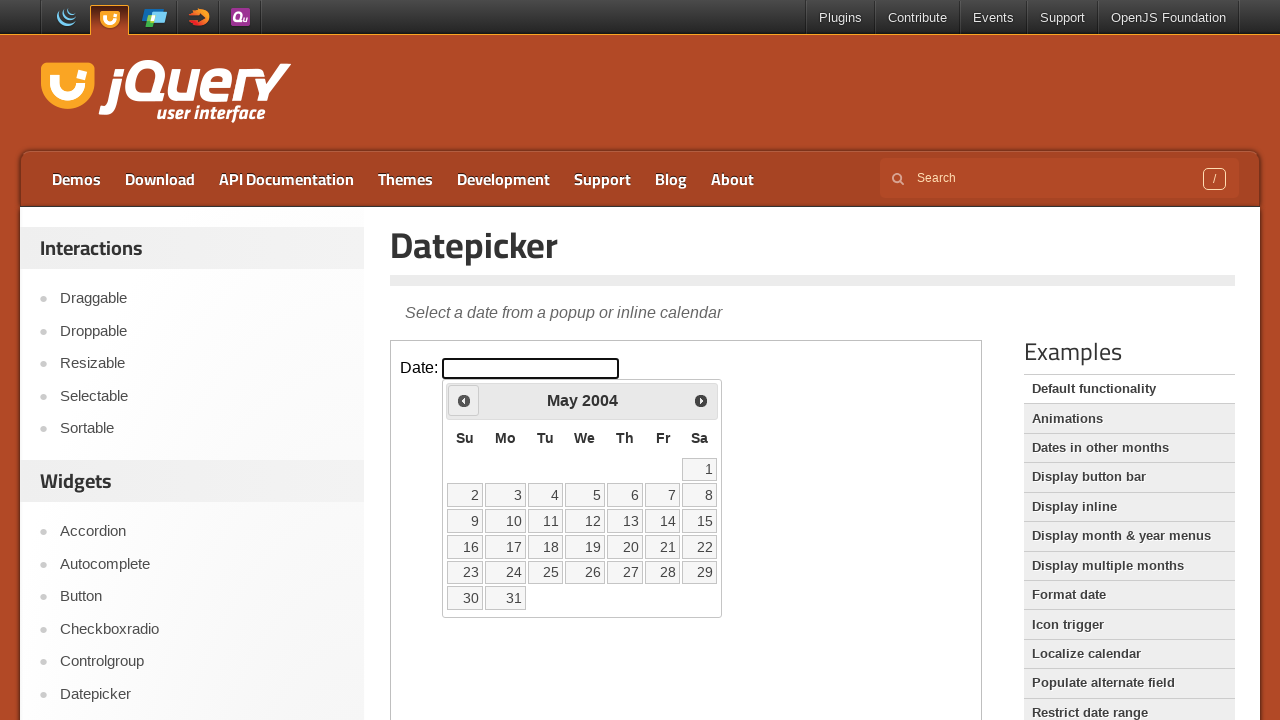

Retrieved current date: May 2004
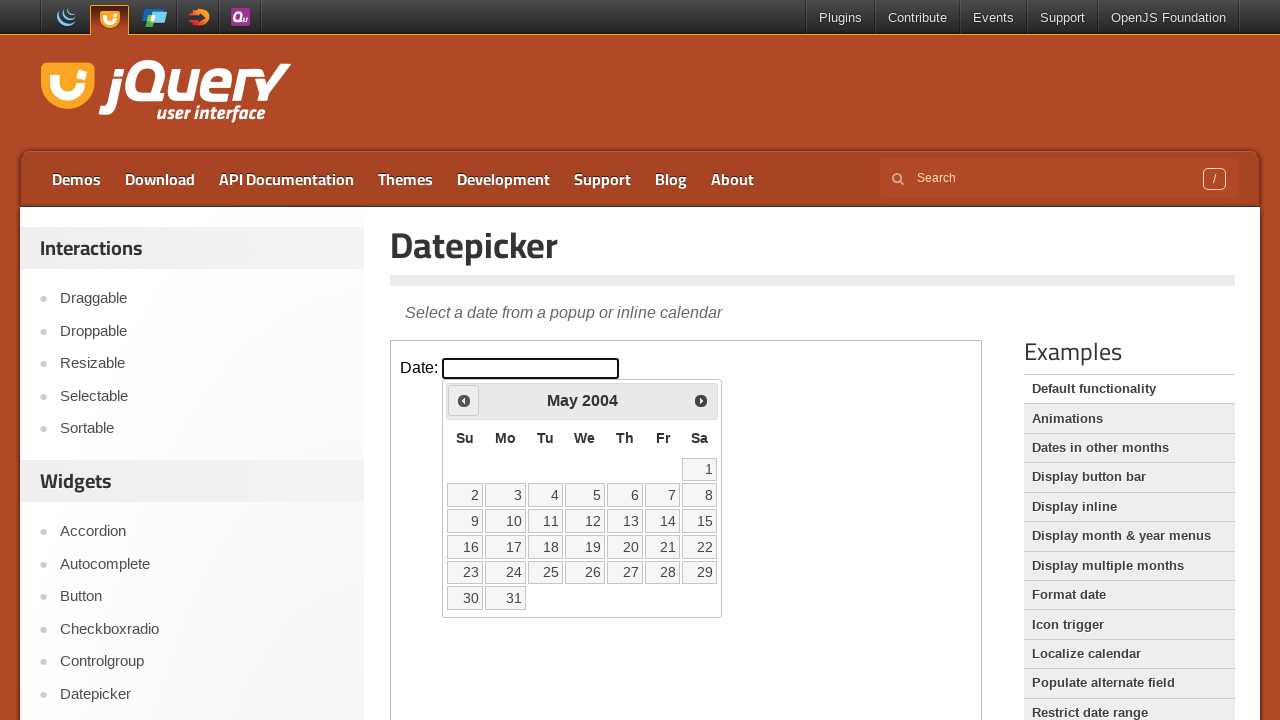

Clicked previous month button to navigate backward at (464, 400) on iframe >> nth=0 >> internal:control=enter-frame >> span.ui-icon.ui-icon-circle-t
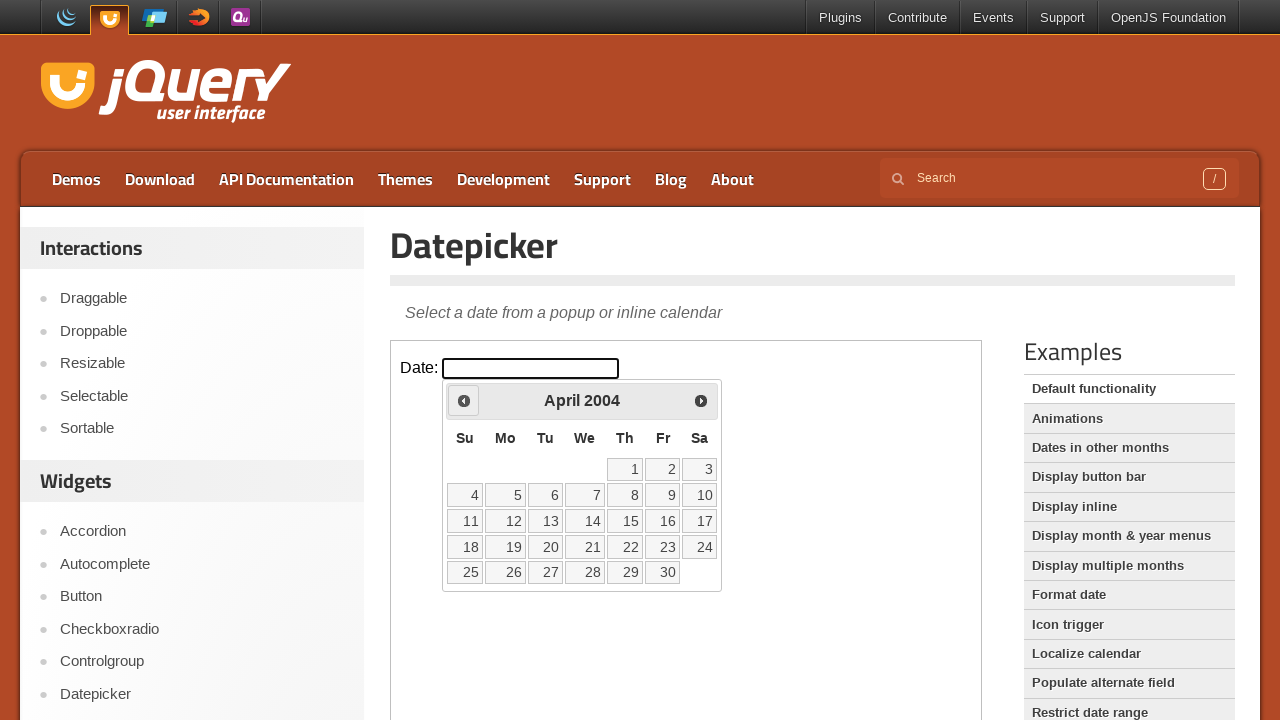

Retrieved current date: April 2004
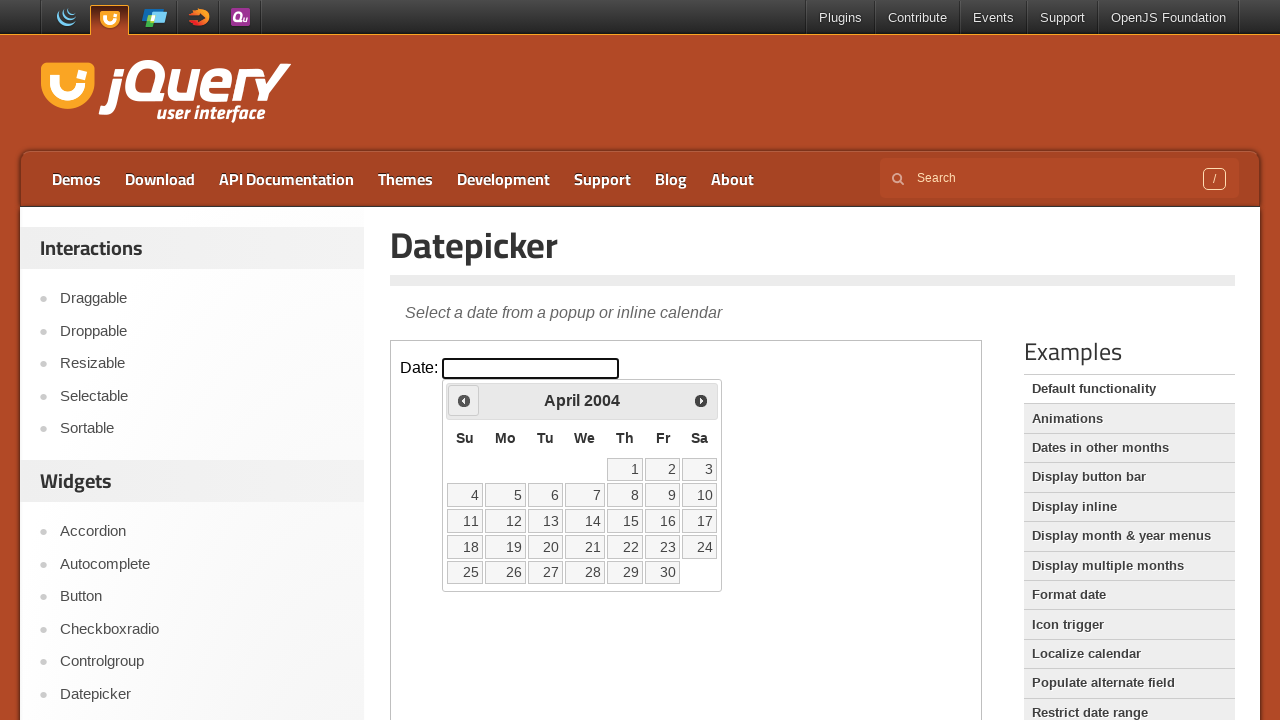

Clicked previous month button to navigate backward at (464, 400) on iframe >> nth=0 >> internal:control=enter-frame >> span.ui-icon.ui-icon-circle-t
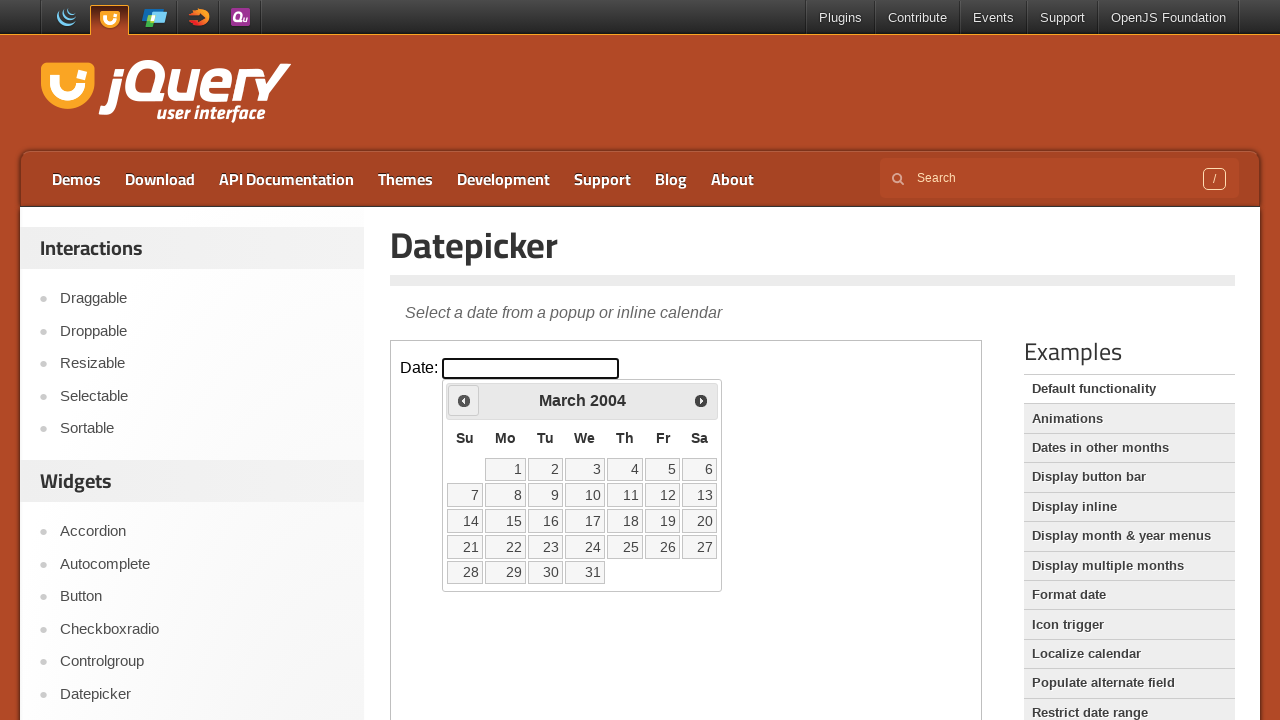

Retrieved current date: March 2004
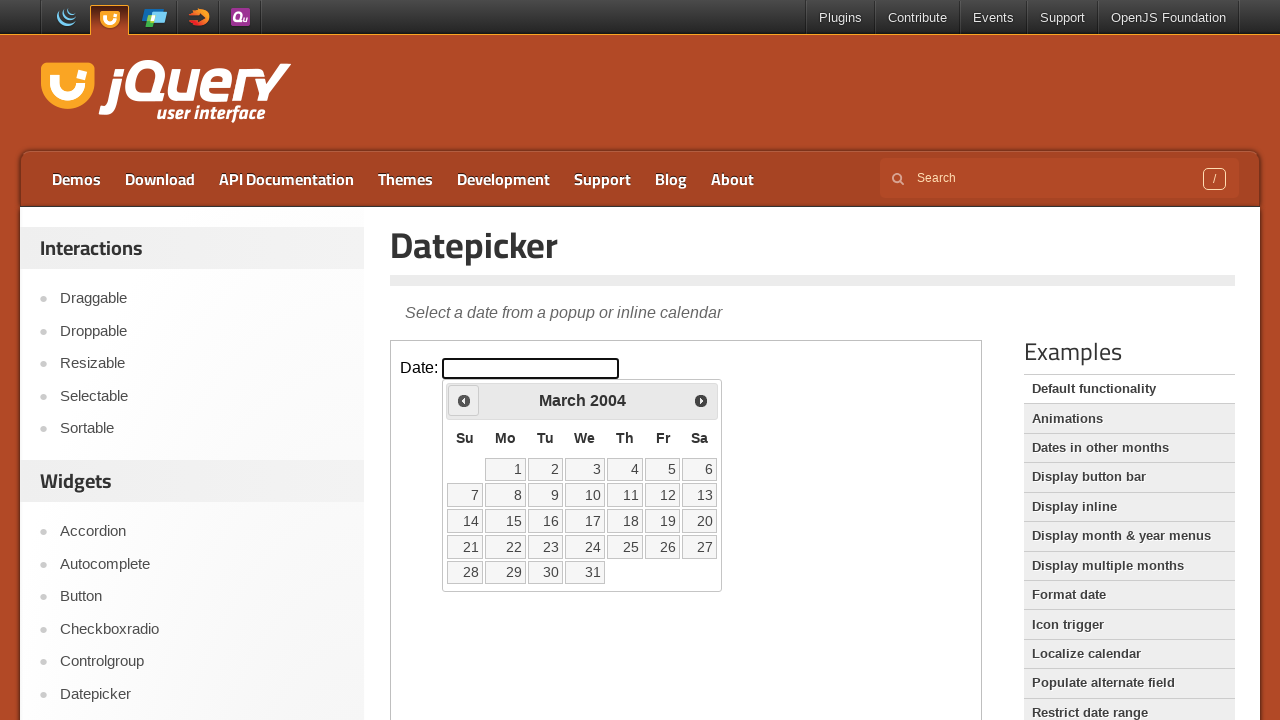

Clicked previous month button to navigate backward at (464, 400) on iframe >> nth=0 >> internal:control=enter-frame >> span.ui-icon.ui-icon-circle-t
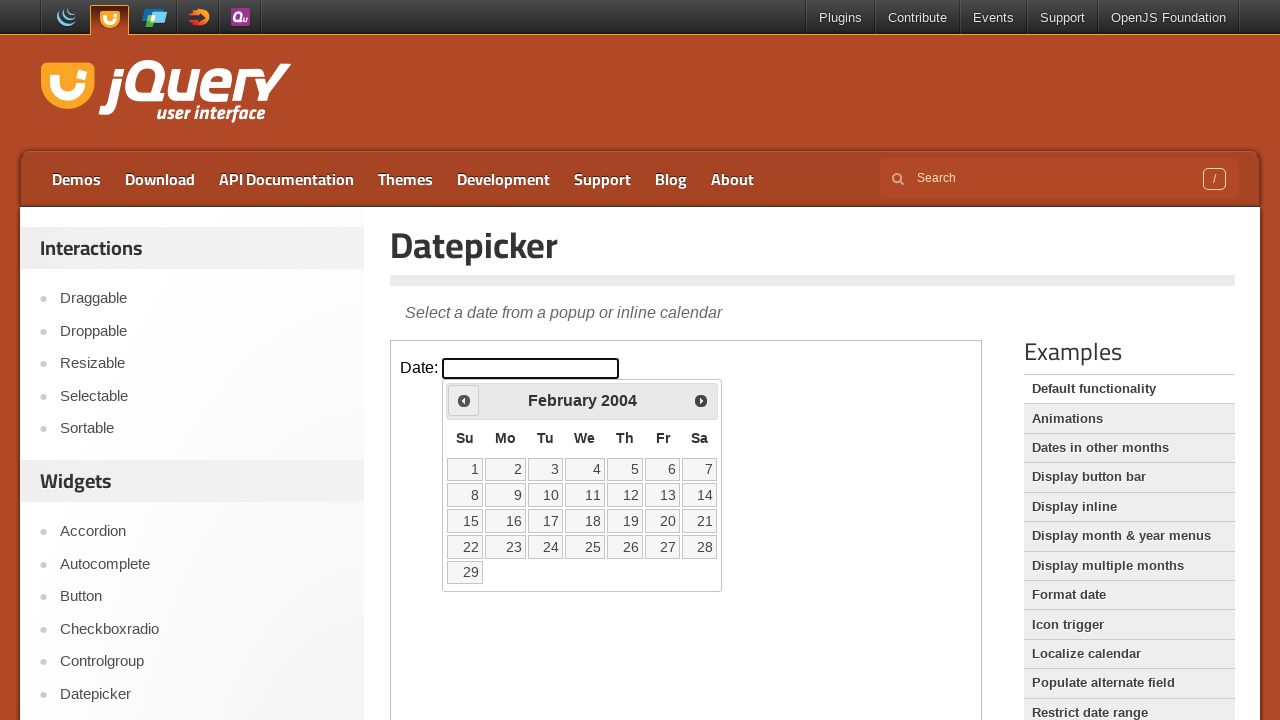

Retrieved current date: February 2004
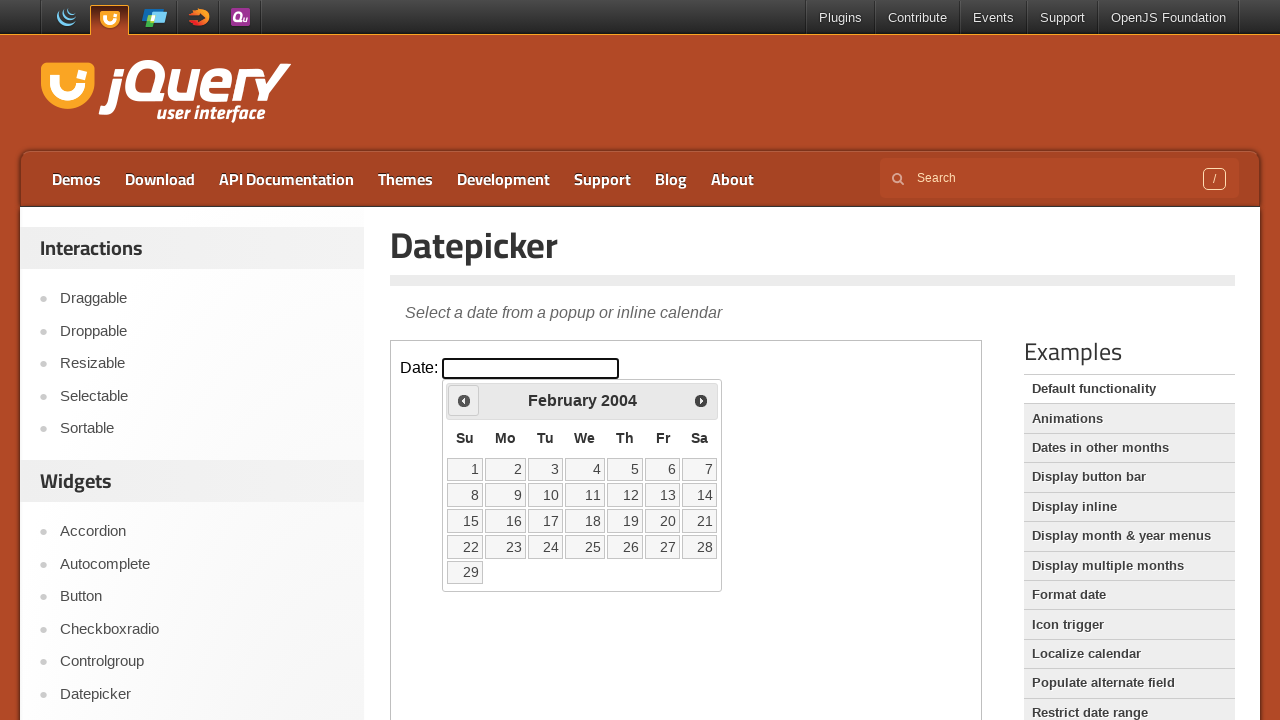

Clicked previous month button to navigate backward at (464, 400) on iframe >> nth=0 >> internal:control=enter-frame >> span.ui-icon.ui-icon-circle-t
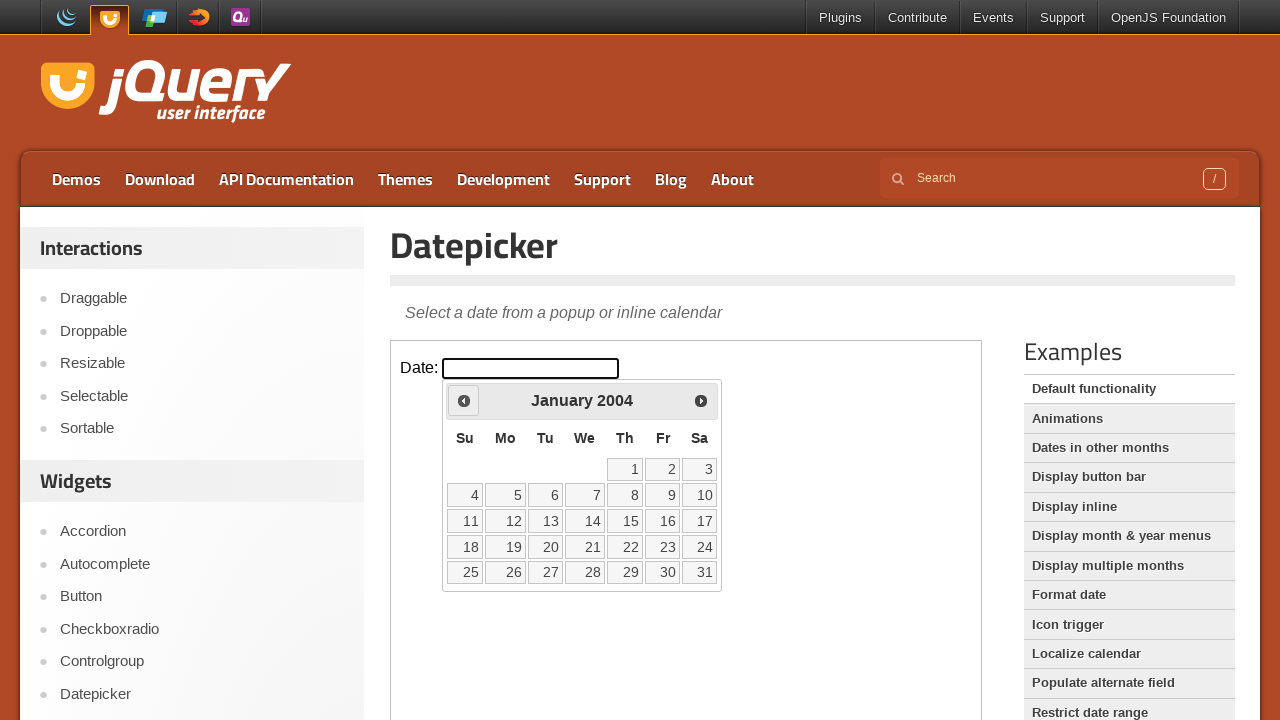

Retrieved current date: January 2004
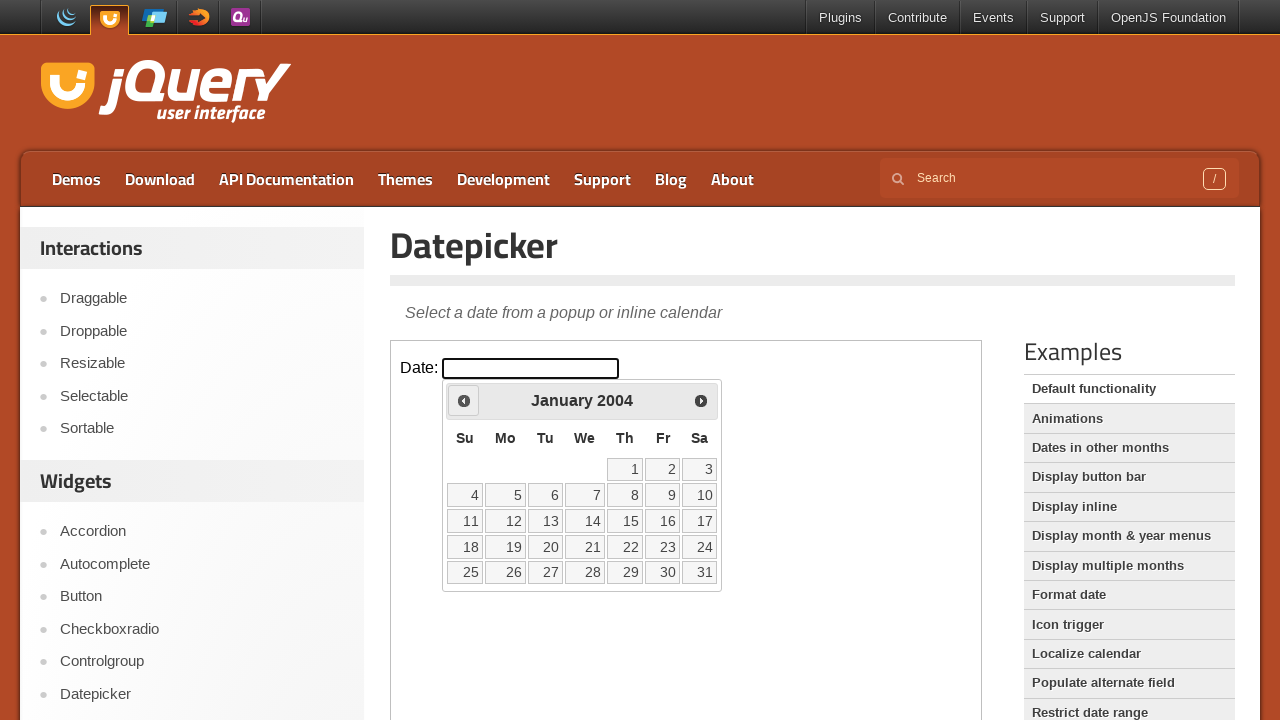

Clicked previous month button to navigate backward at (464, 400) on iframe >> nth=0 >> internal:control=enter-frame >> span.ui-icon.ui-icon-circle-t
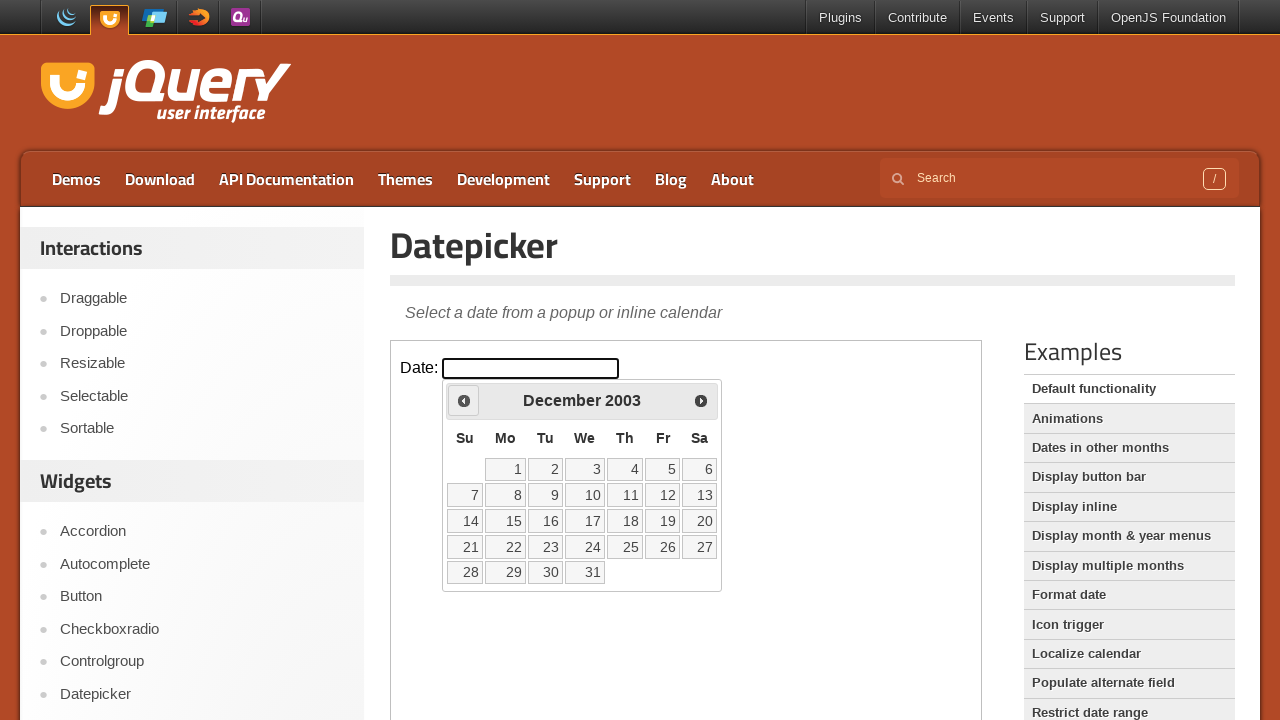

Retrieved current date: December 2003
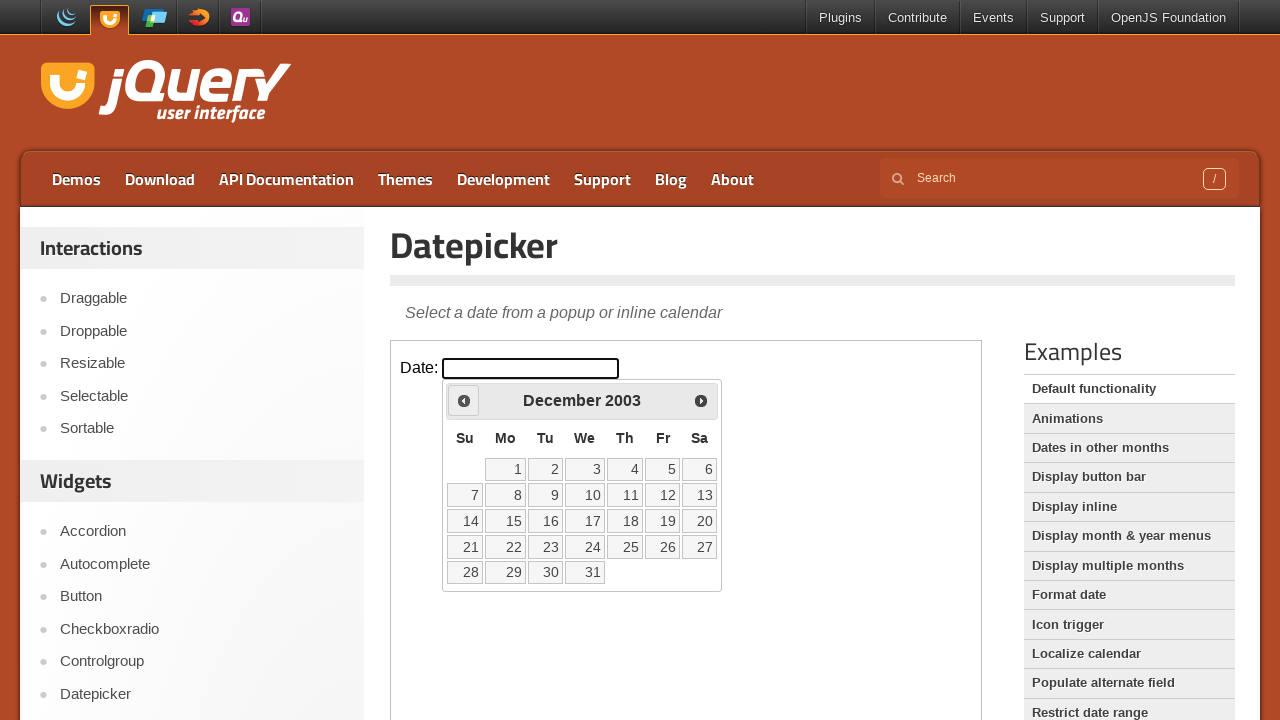

Clicked previous month button to navigate backward at (464, 400) on iframe >> nth=0 >> internal:control=enter-frame >> span.ui-icon.ui-icon-circle-t
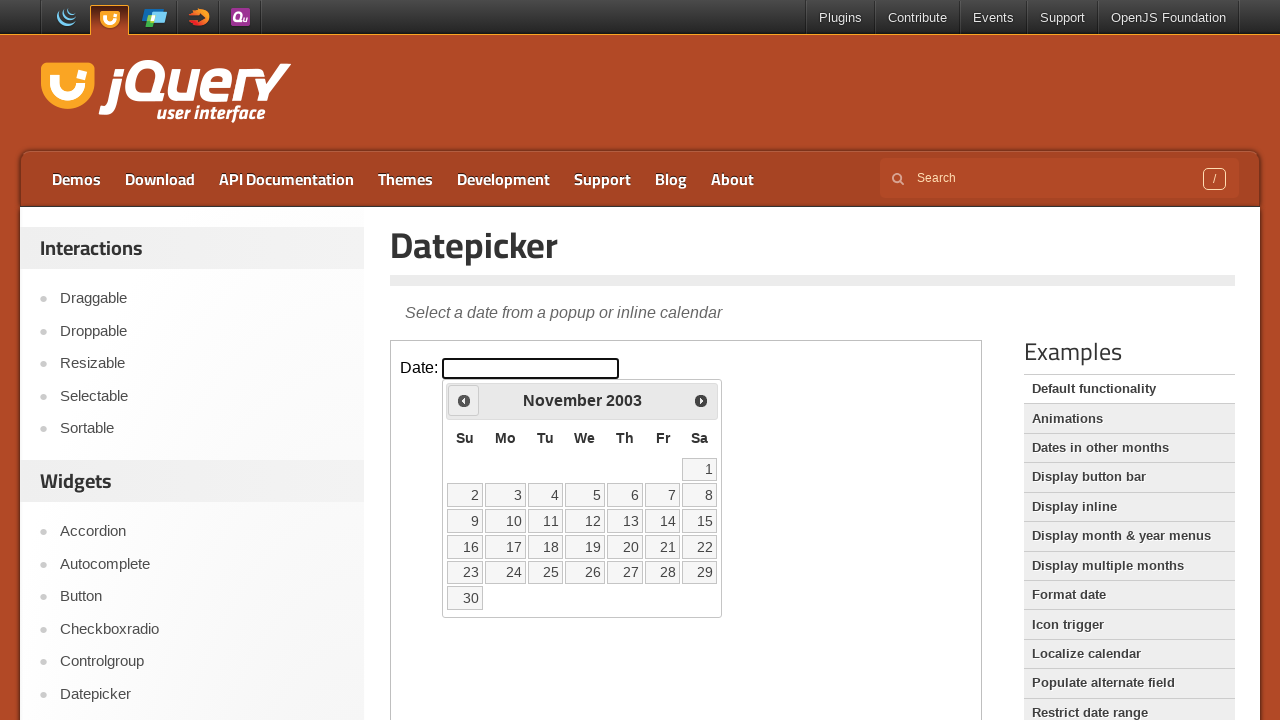

Retrieved current date: November 2003
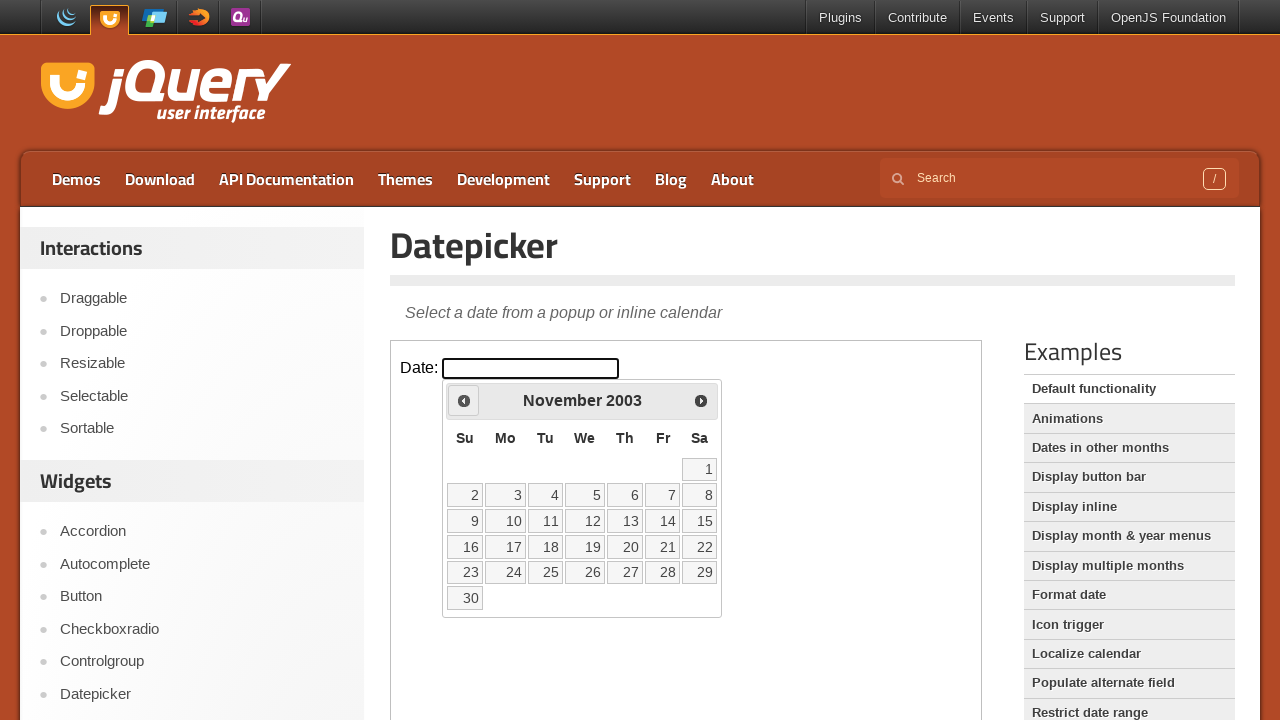

Clicked previous month button to navigate backward at (464, 400) on iframe >> nth=0 >> internal:control=enter-frame >> span.ui-icon.ui-icon-circle-t
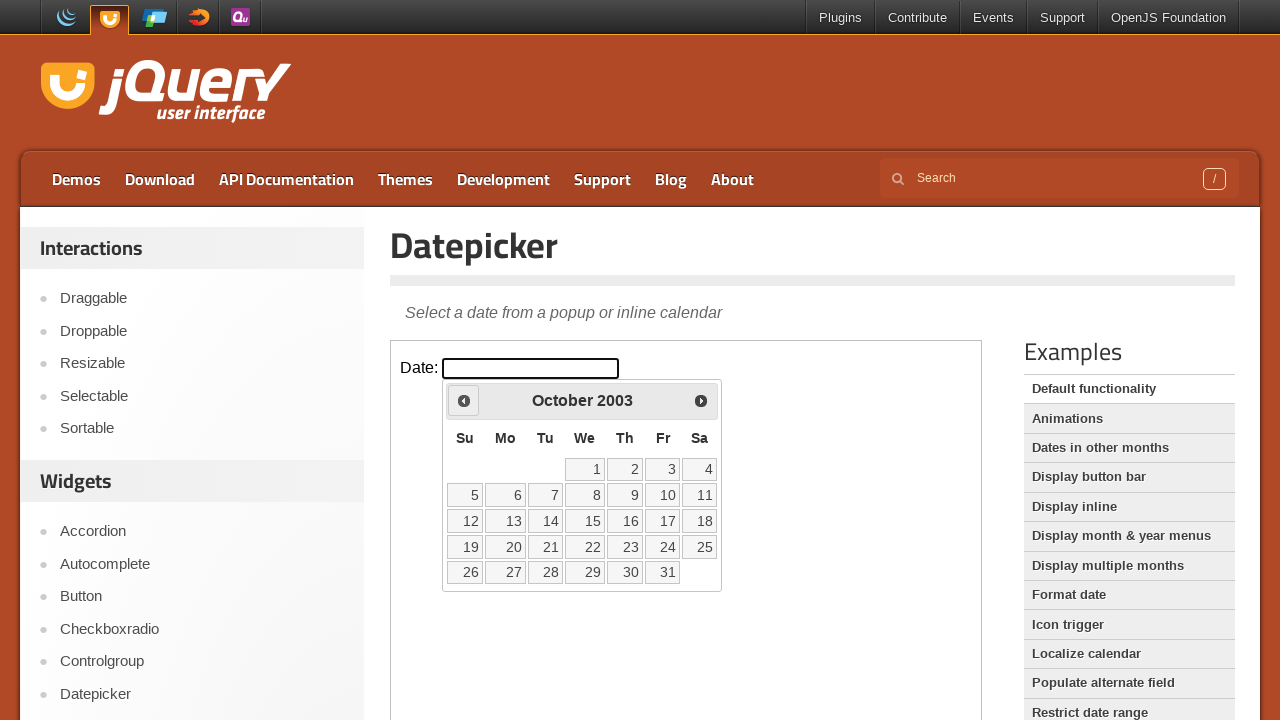

Retrieved current date: October 2003
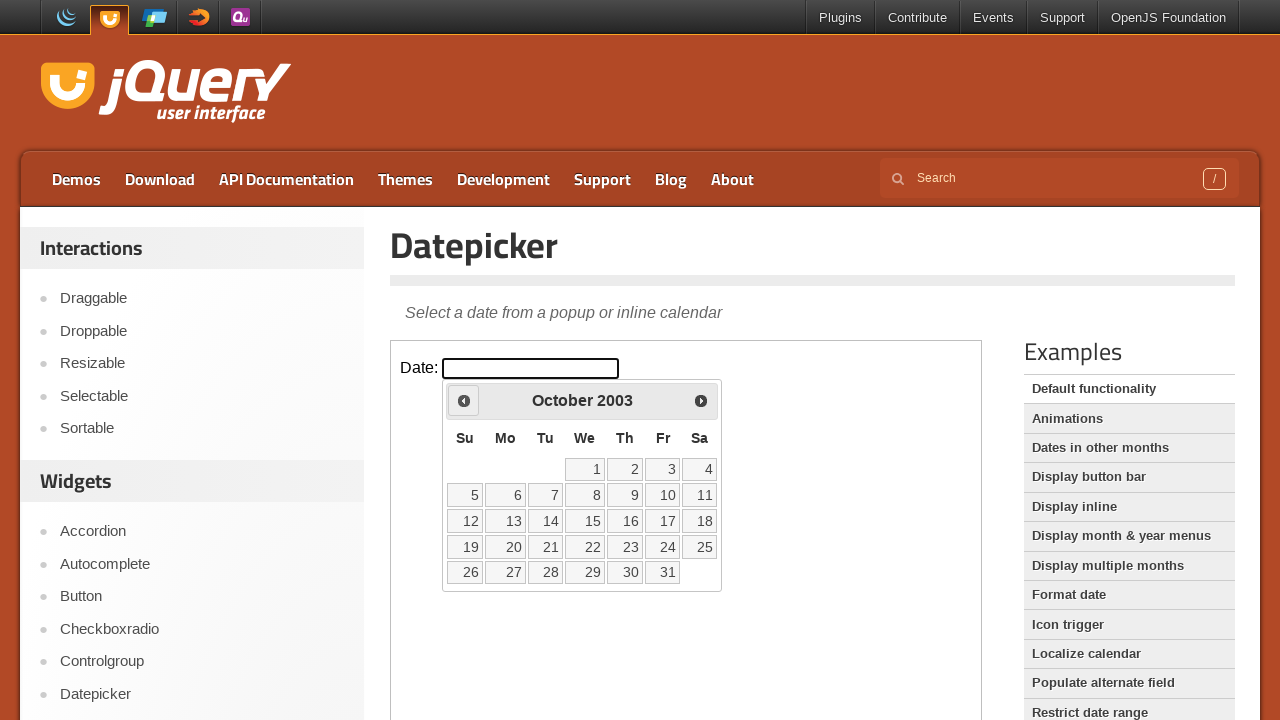

Clicked previous month button to navigate backward at (464, 400) on iframe >> nth=0 >> internal:control=enter-frame >> span.ui-icon.ui-icon-circle-t
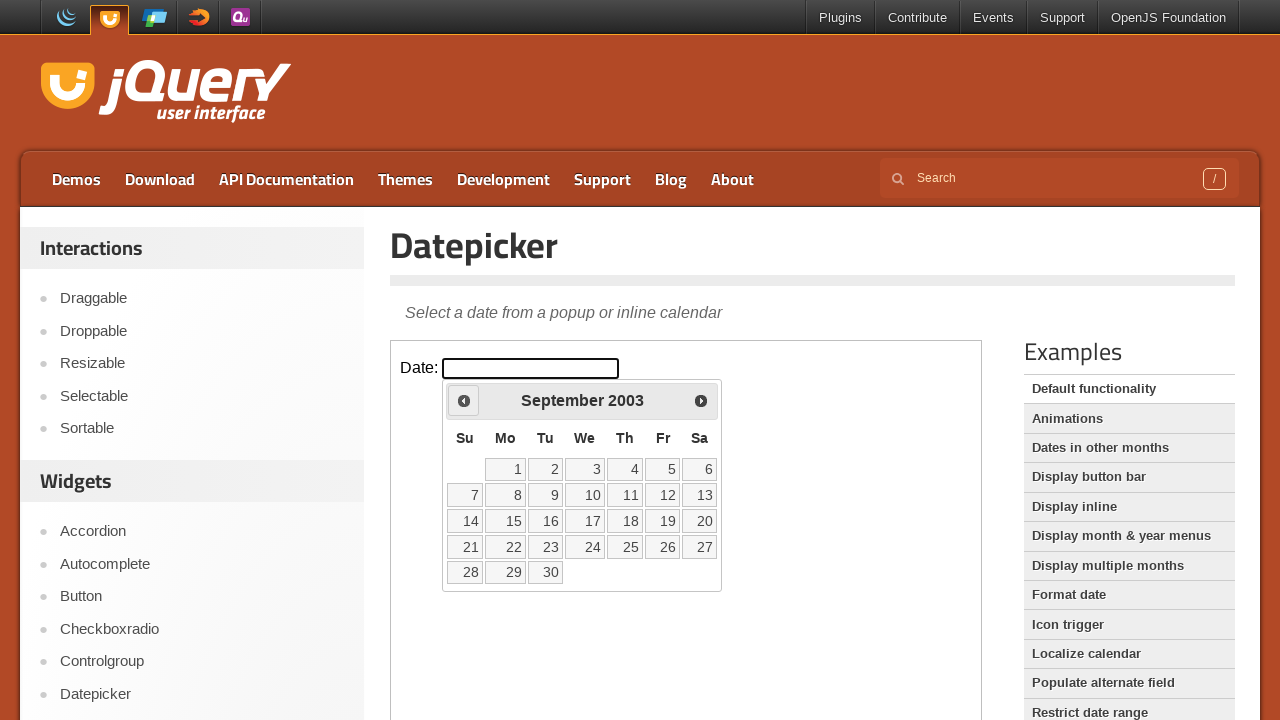

Retrieved current date: September 2003
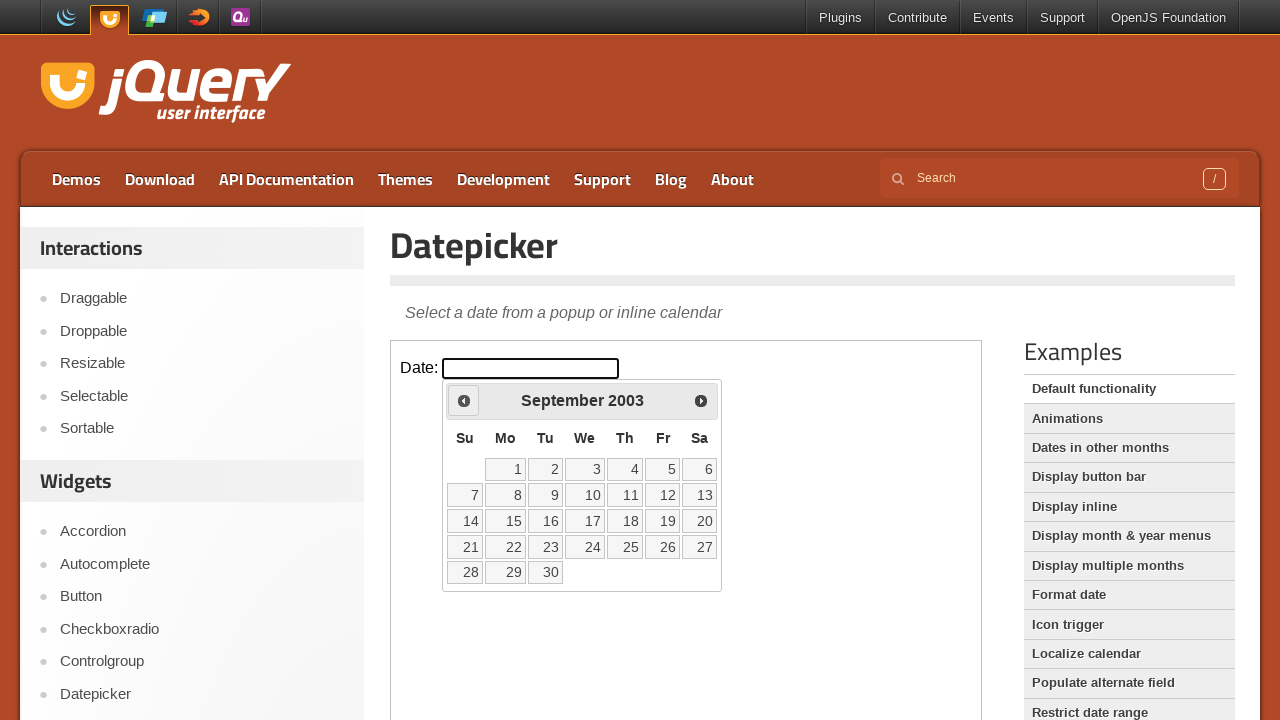

Clicked previous month button to navigate backward at (464, 400) on iframe >> nth=0 >> internal:control=enter-frame >> span.ui-icon.ui-icon-circle-t
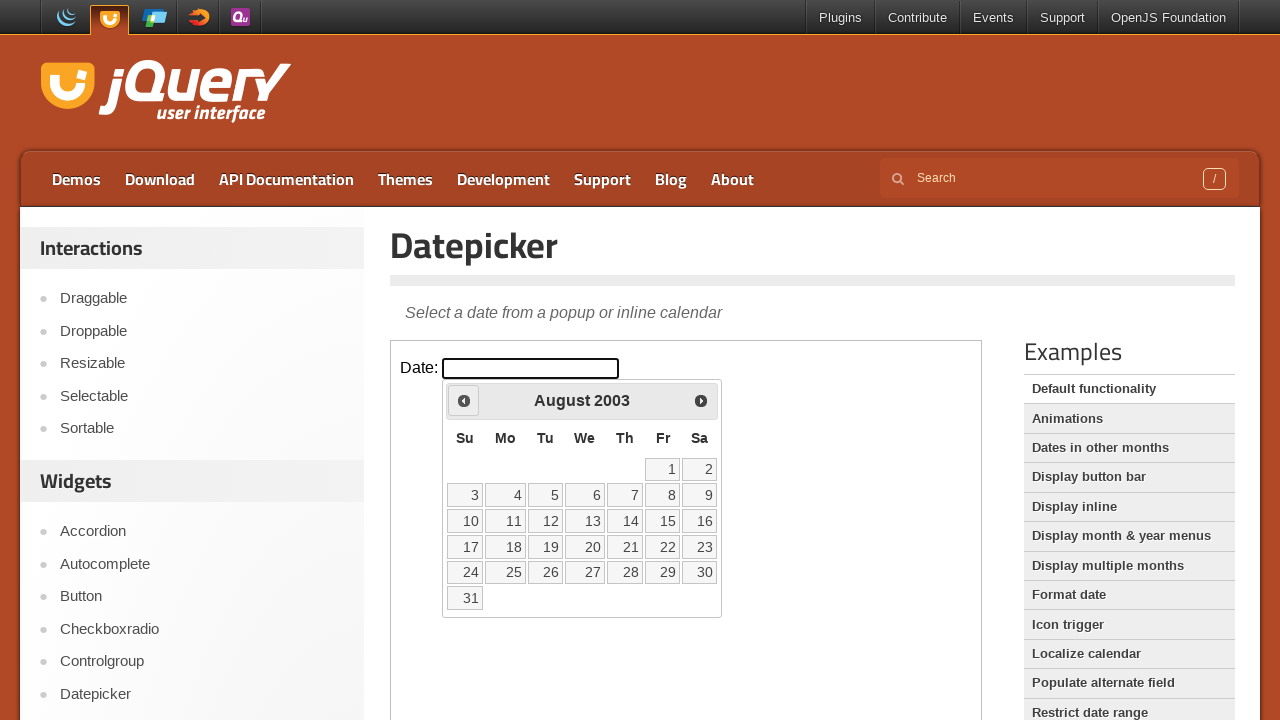

Retrieved current date: August 2003
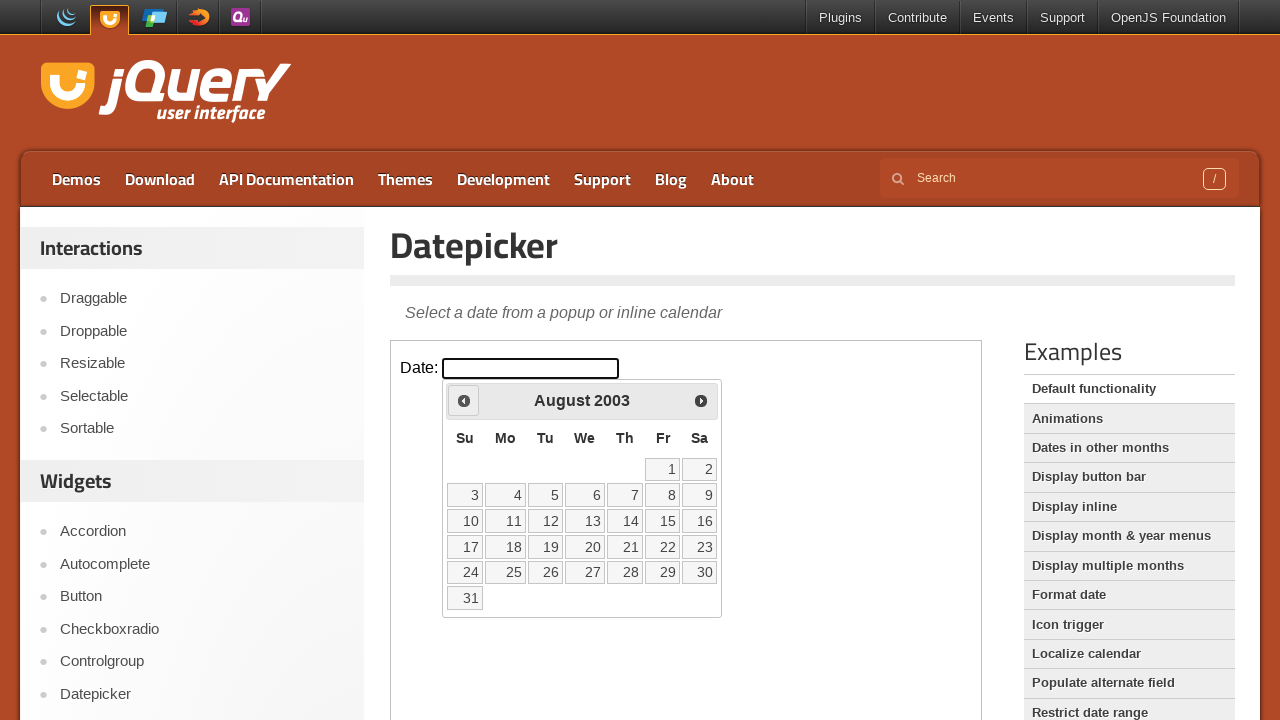

Clicked previous month button to navigate backward at (464, 400) on iframe >> nth=0 >> internal:control=enter-frame >> span.ui-icon.ui-icon-circle-t
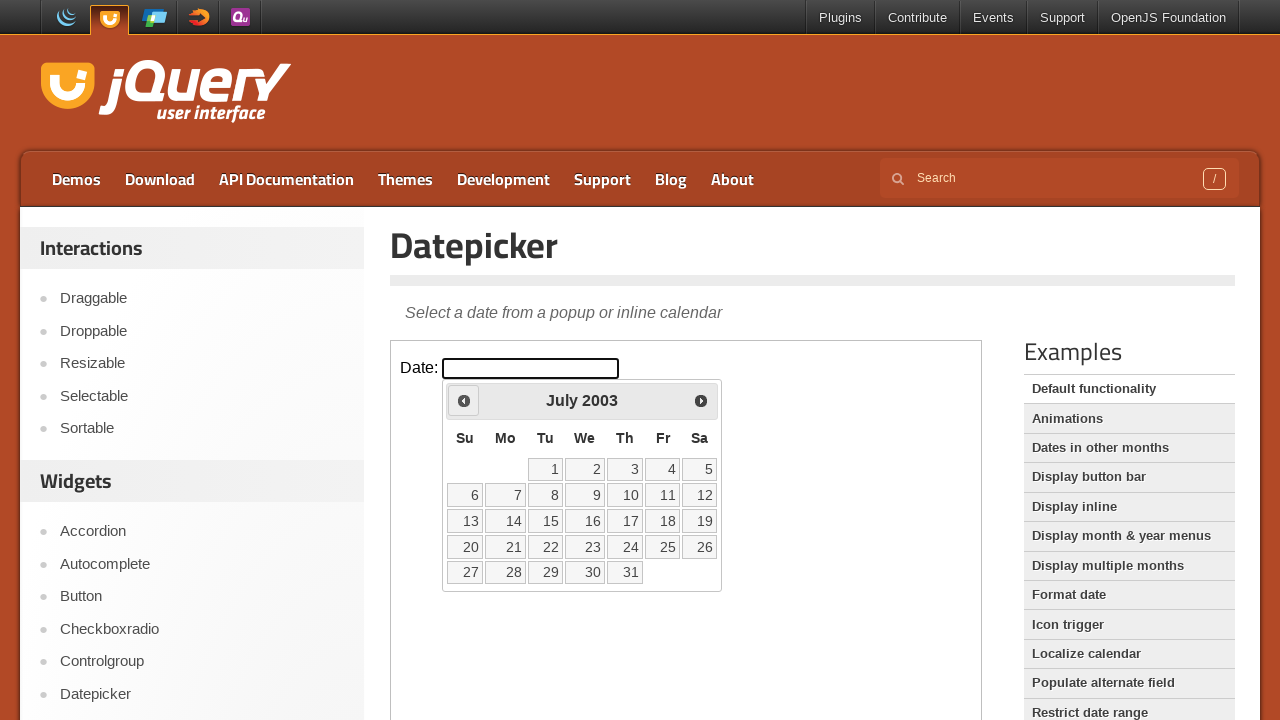

Retrieved current date: July 2003
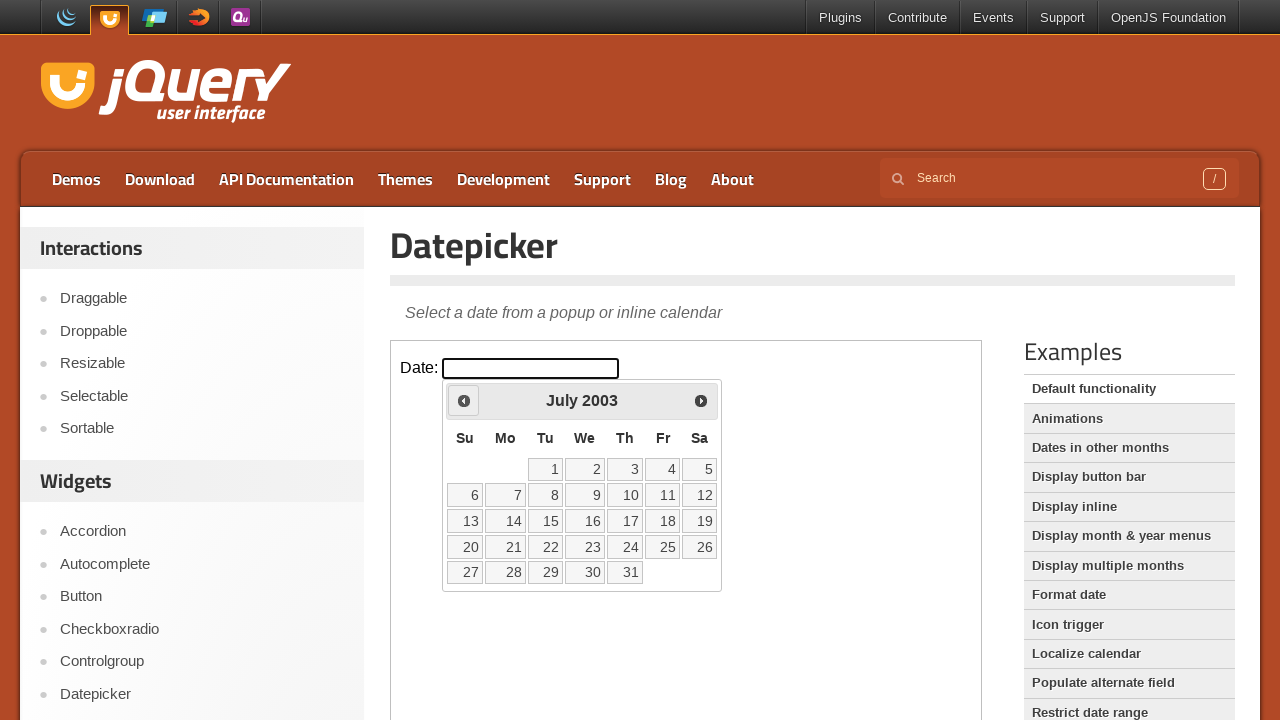

Clicked previous month button to navigate backward at (464, 400) on iframe >> nth=0 >> internal:control=enter-frame >> span.ui-icon.ui-icon-circle-t
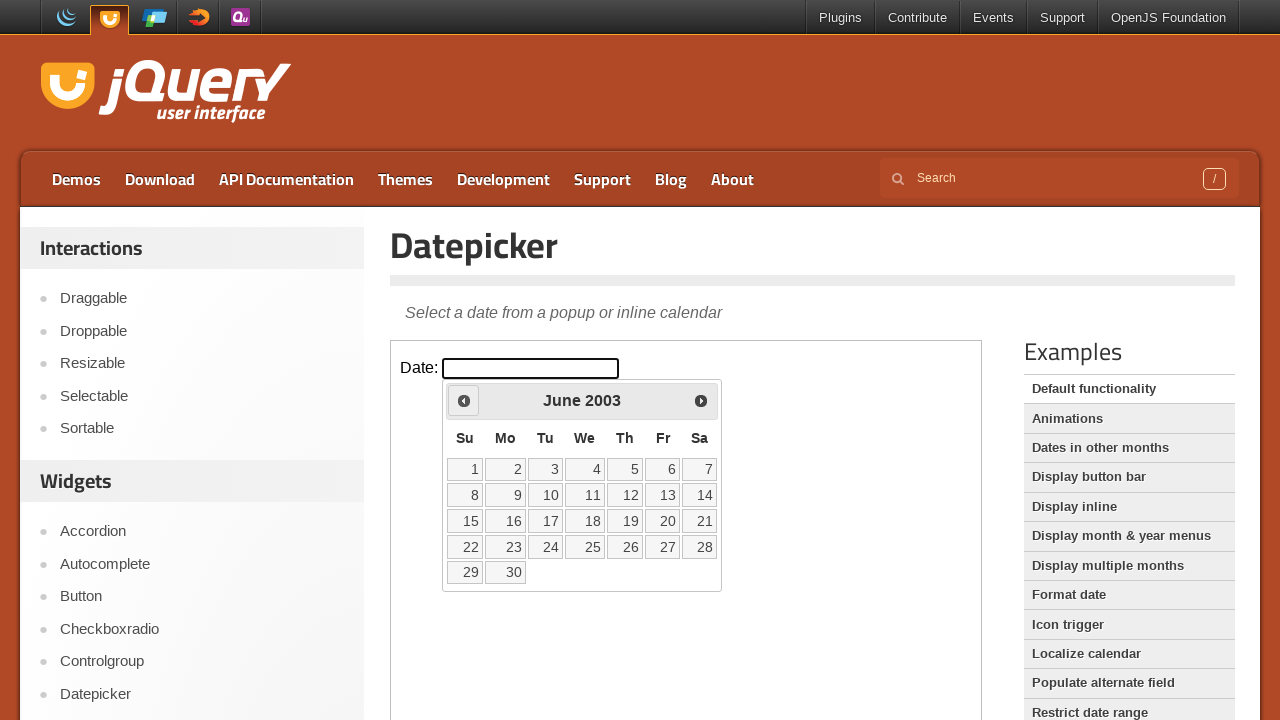

Retrieved current date: June 2003
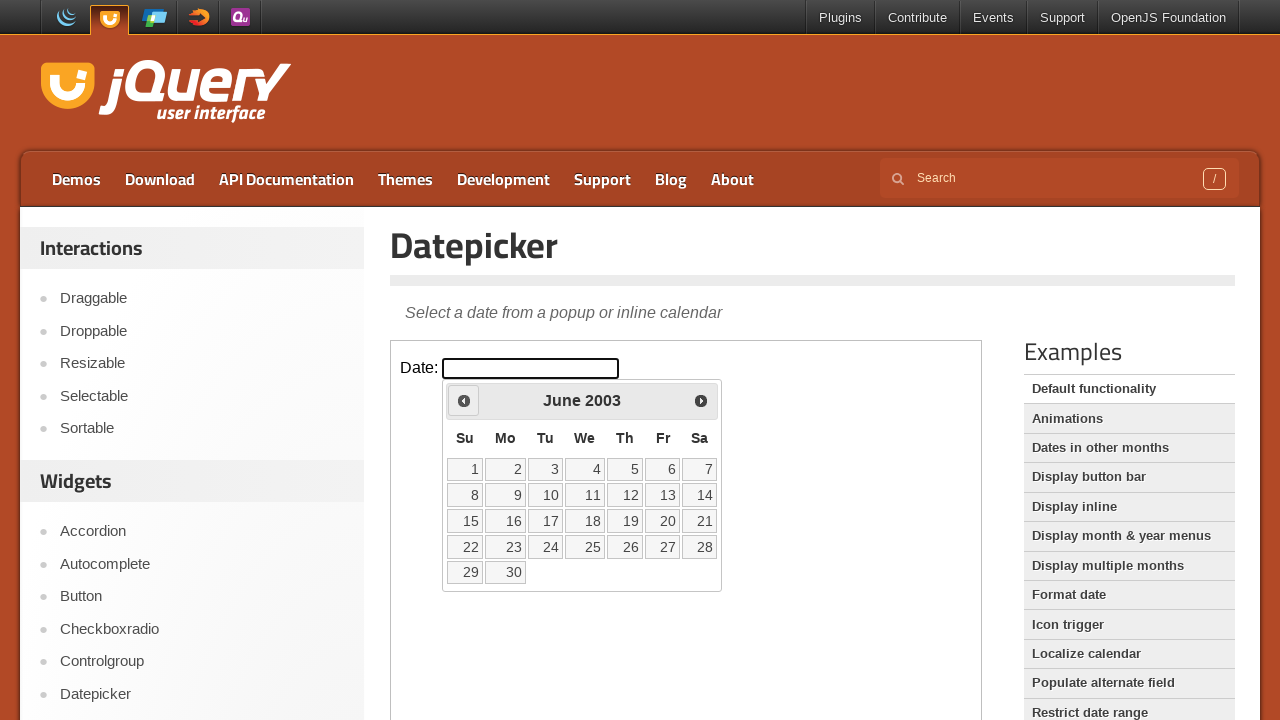

Clicked previous month button to navigate backward at (464, 400) on iframe >> nth=0 >> internal:control=enter-frame >> span.ui-icon.ui-icon-circle-t
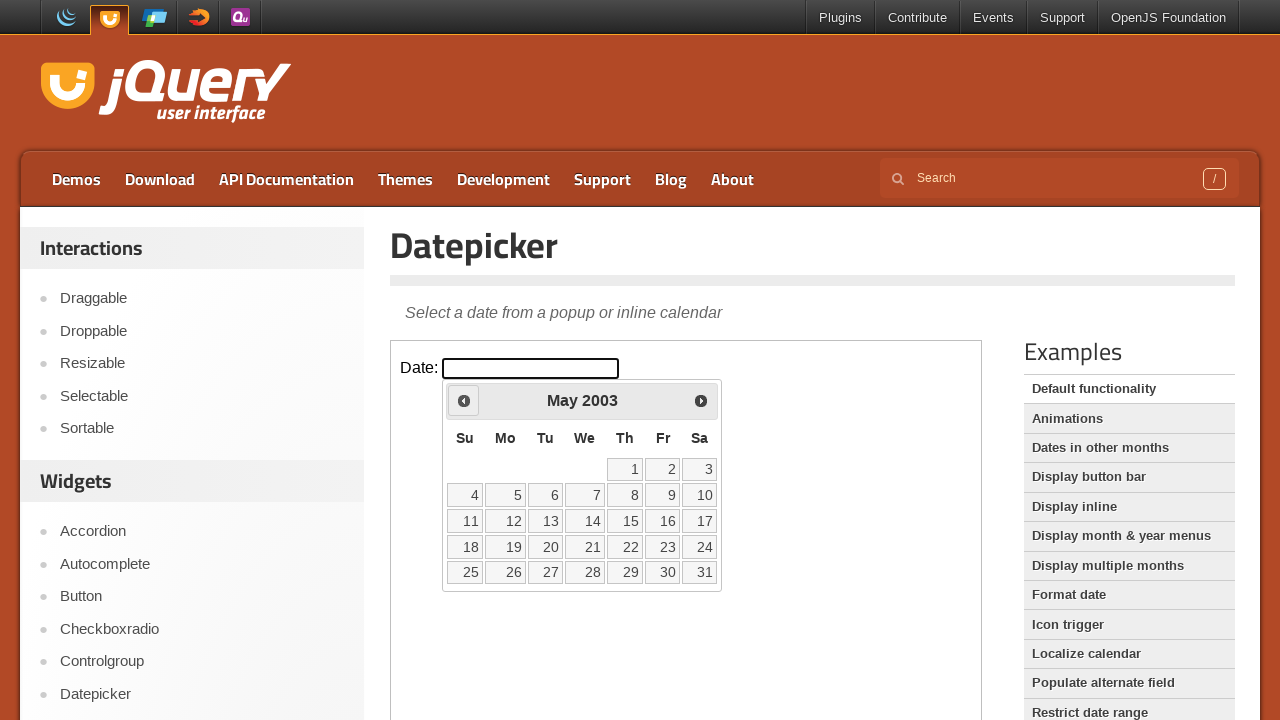

Retrieved current date: May 2003
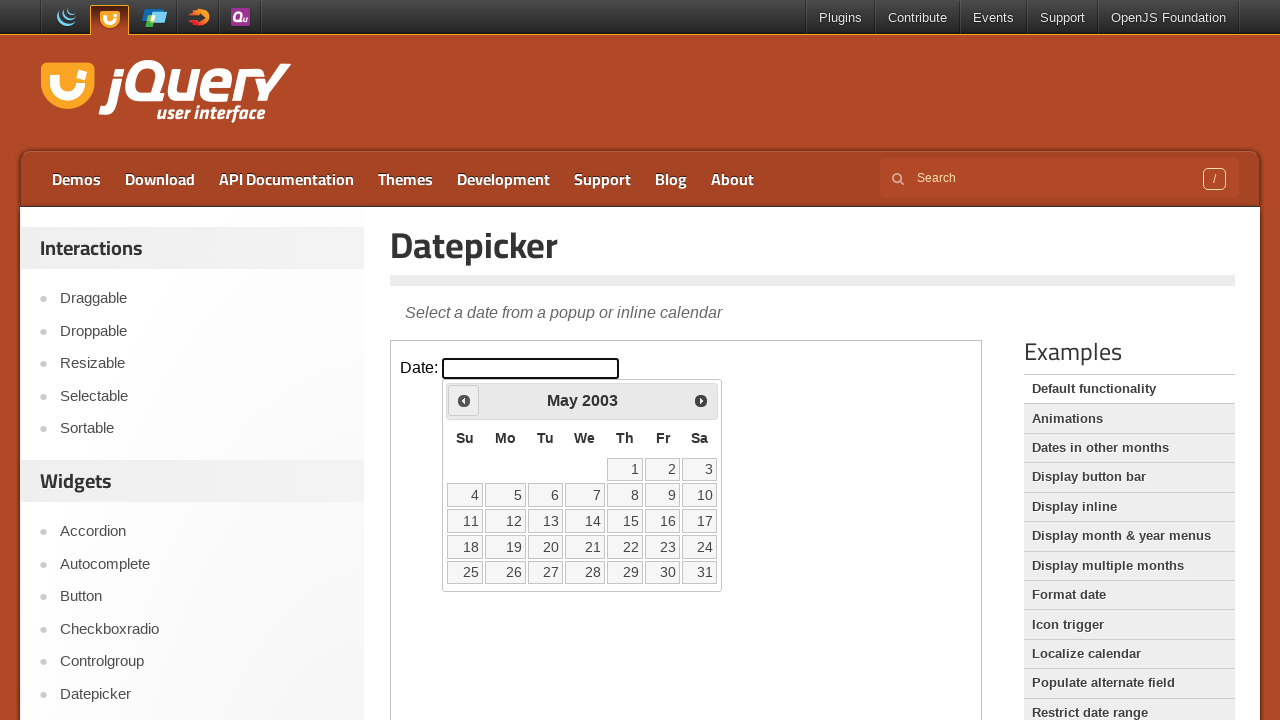

Clicked previous month button to navigate backward at (464, 400) on iframe >> nth=0 >> internal:control=enter-frame >> span.ui-icon.ui-icon-circle-t
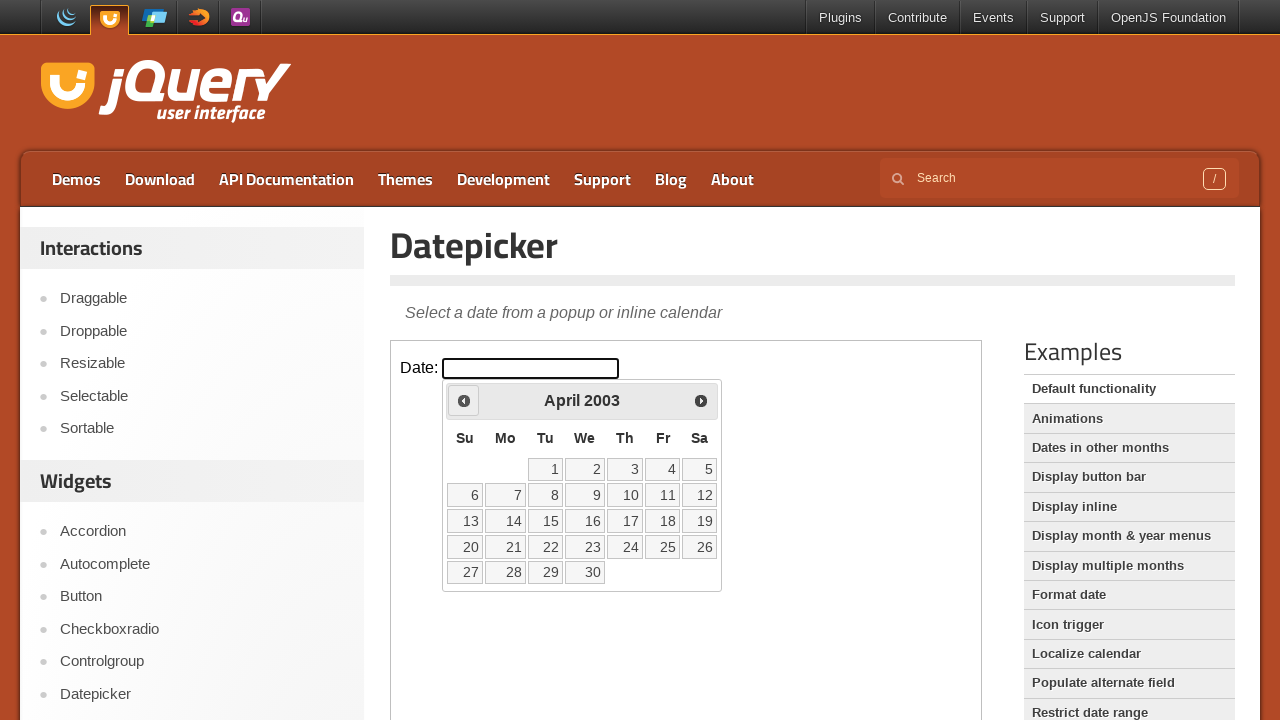

Retrieved current date: April 2003
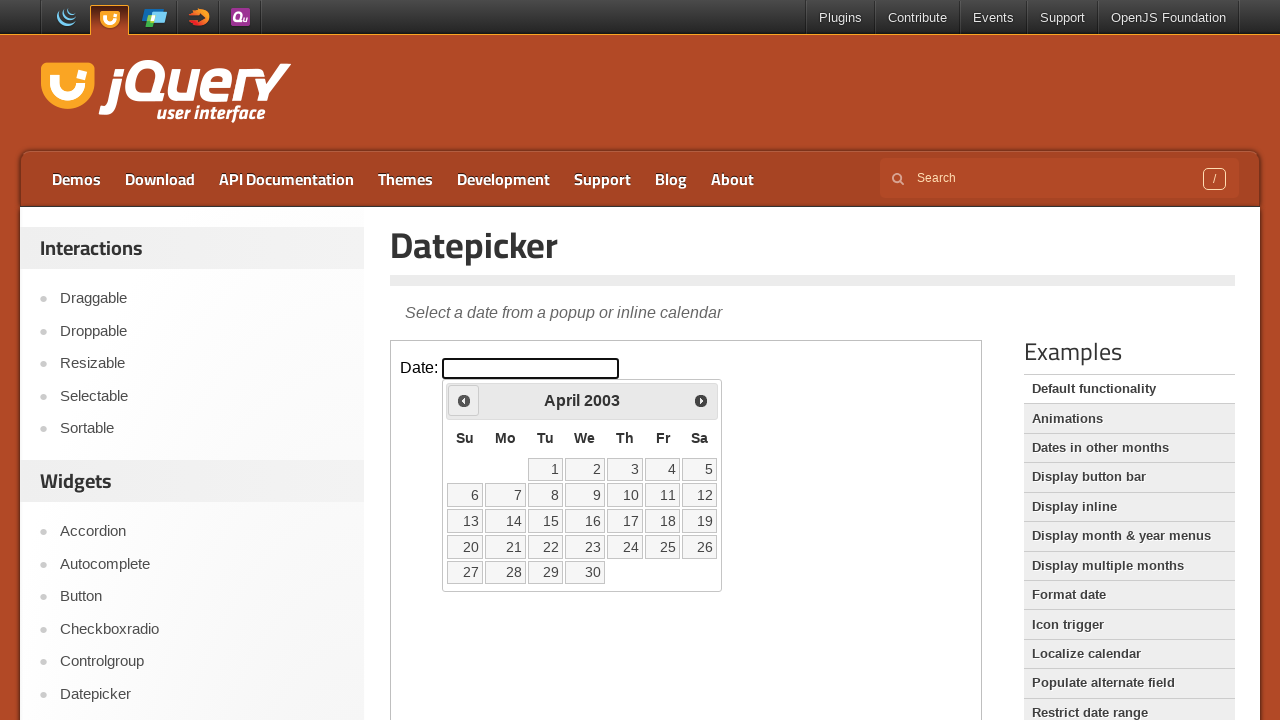

Clicked previous month button to navigate backward at (464, 400) on iframe >> nth=0 >> internal:control=enter-frame >> span.ui-icon.ui-icon-circle-t
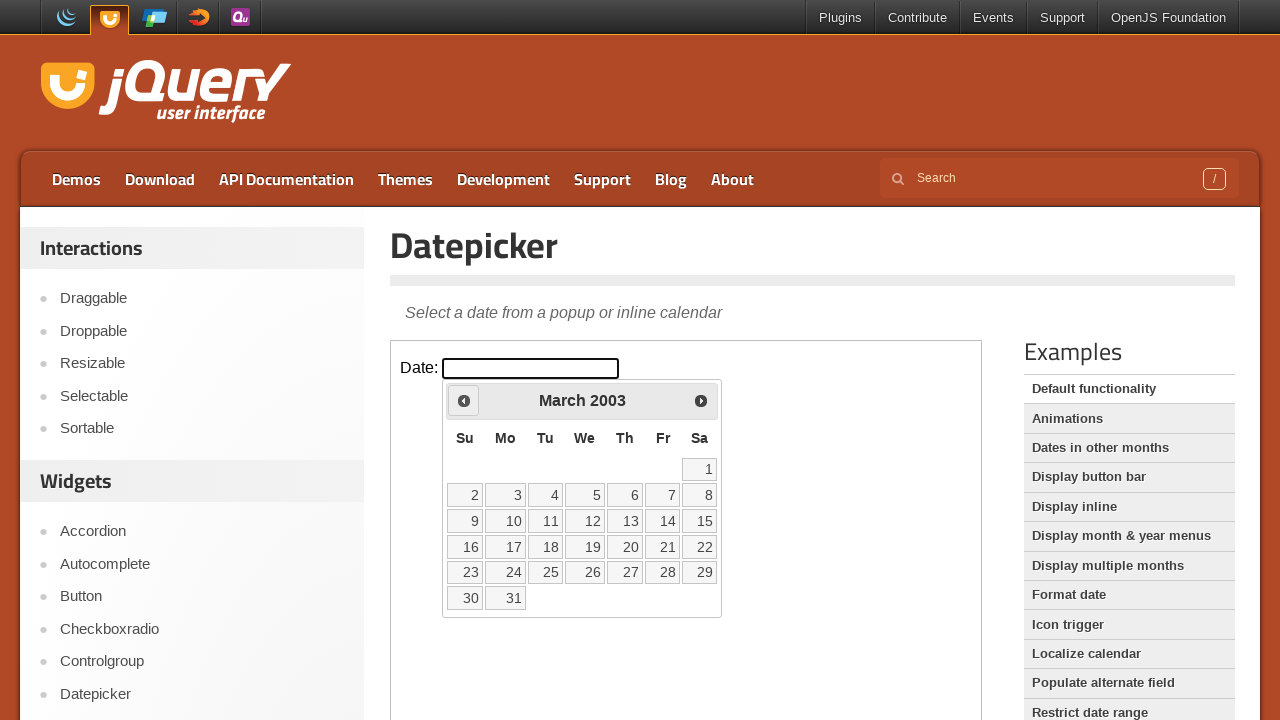

Retrieved current date: March 2003
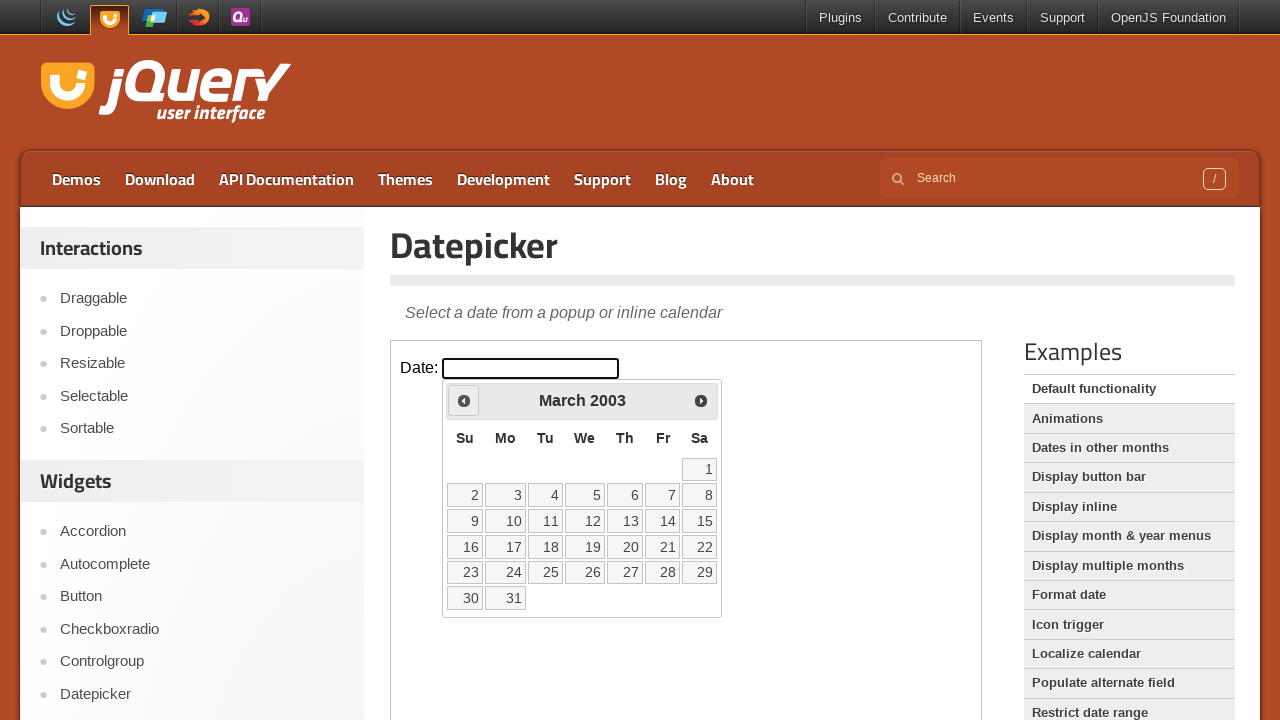

Clicked previous month button to navigate backward at (464, 400) on iframe >> nth=0 >> internal:control=enter-frame >> span.ui-icon.ui-icon-circle-t
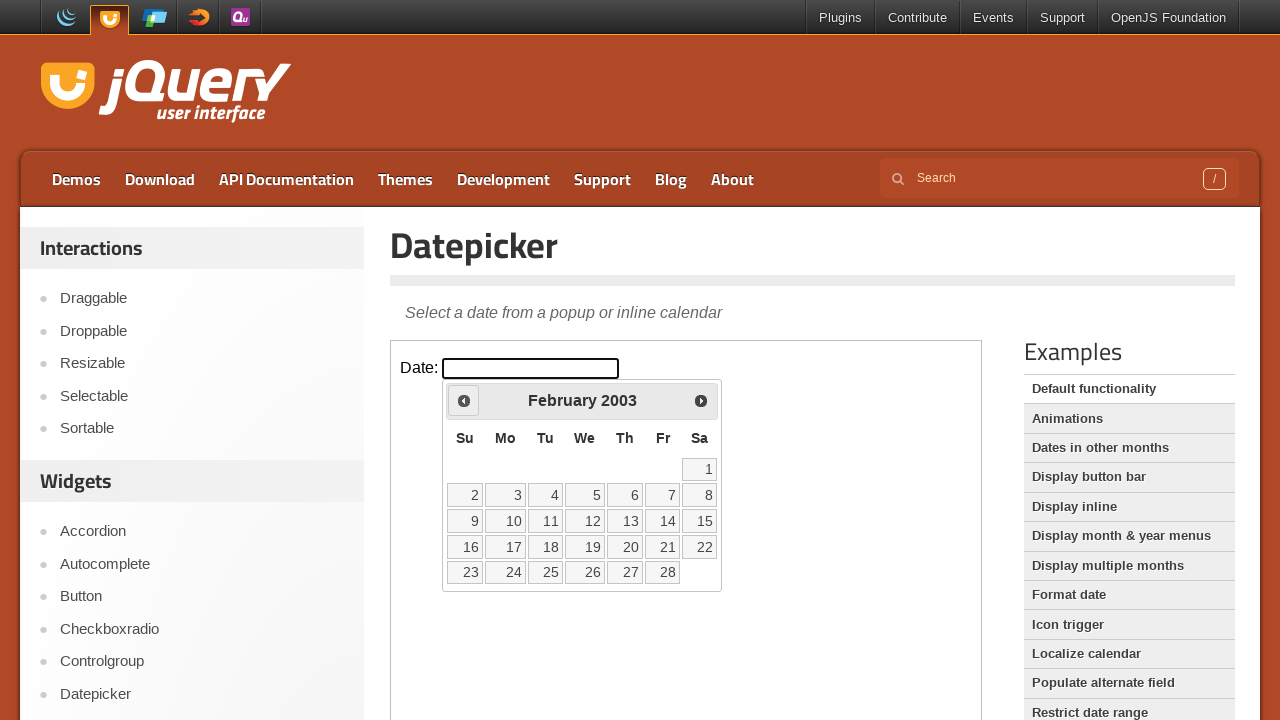

Retrieved current date: February 2003
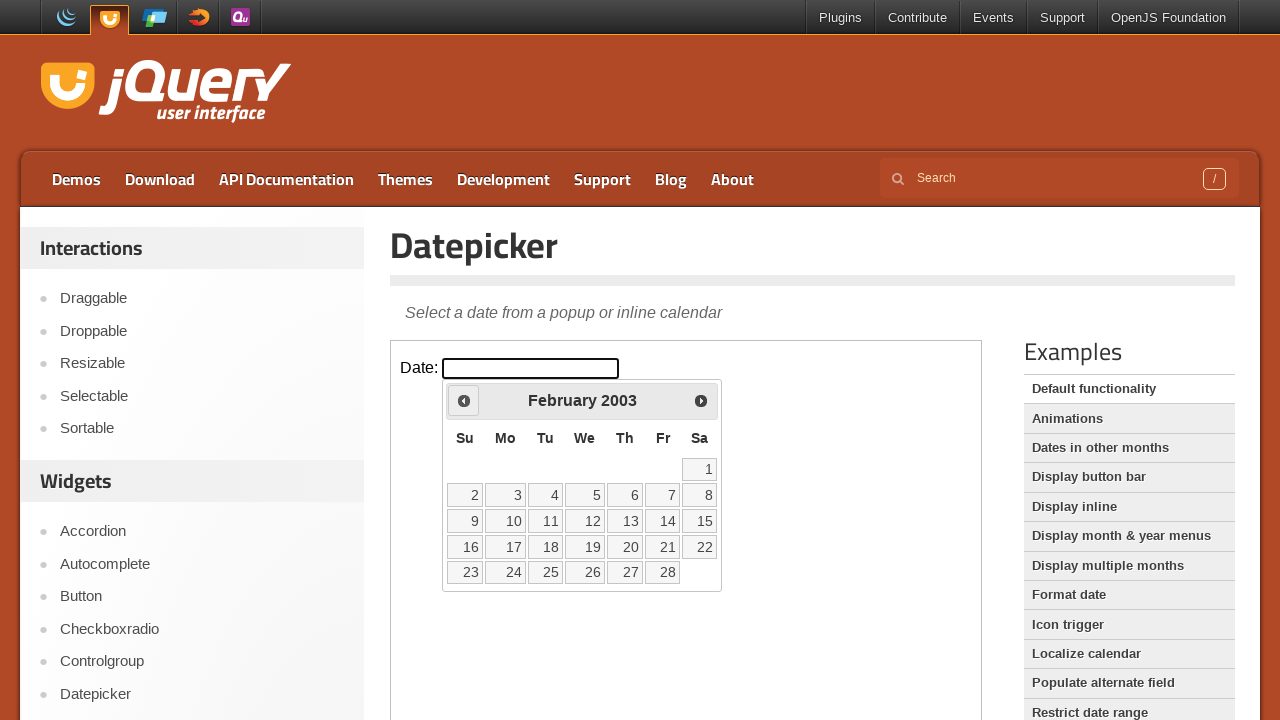

Clicked previous month button to navigate backward at (464, 400) on iframe >> nth=0 >> internal:control=enter-frame >> span.ui-icon.ui-icon-circle-t
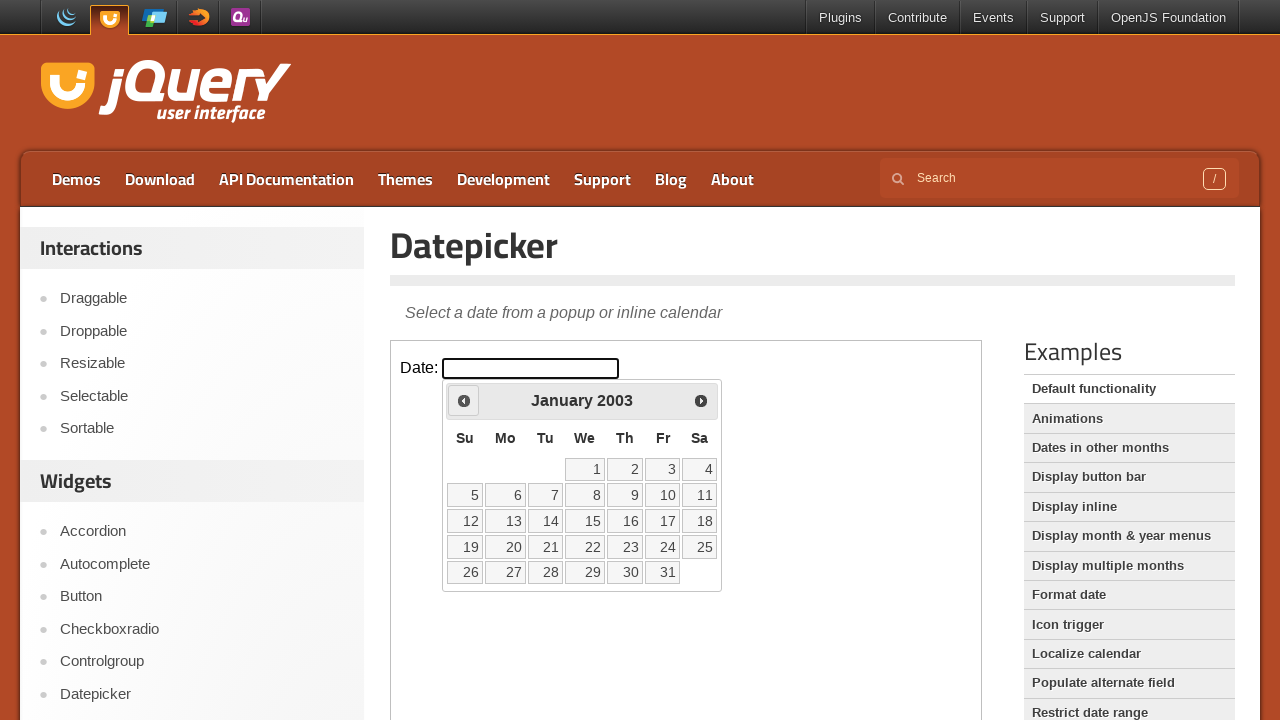

Retrieved current date: January 2003
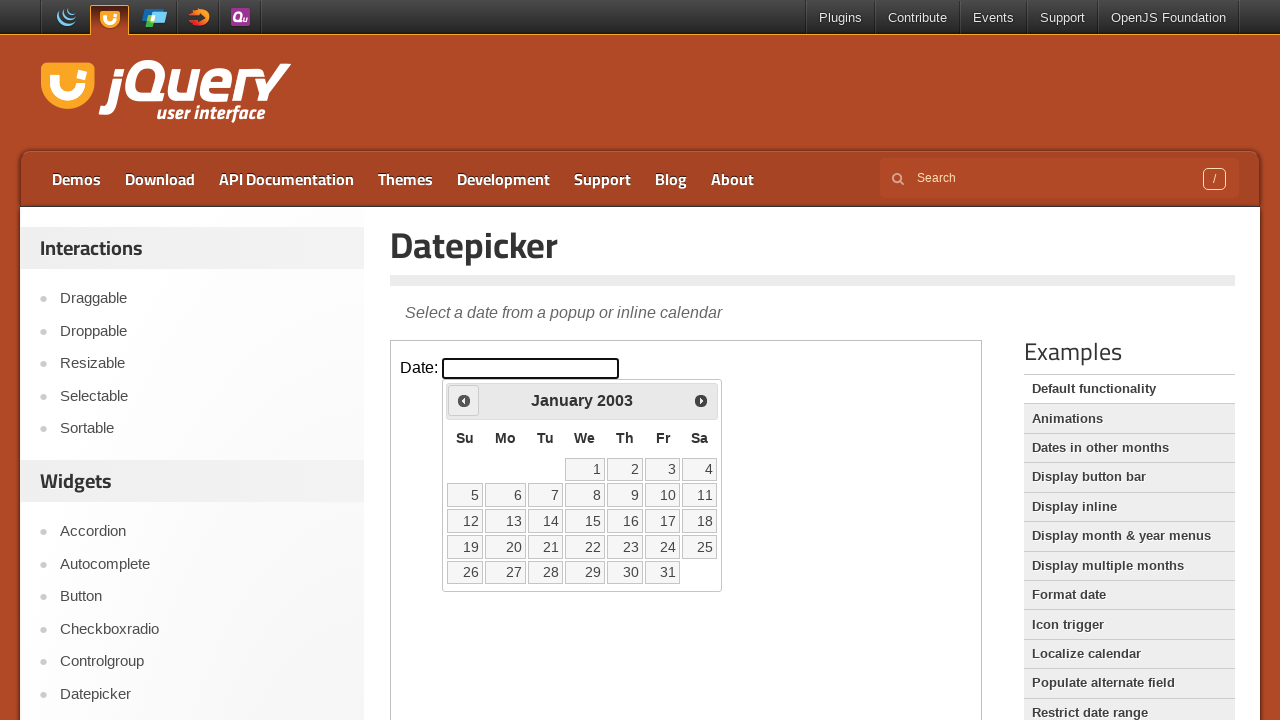

Clicked previous month button to navigate backward at (464, 400) on iframe >> nth=0 >> internal:control=enter-frame >> span.ui-icon.ui-icon-circle-t
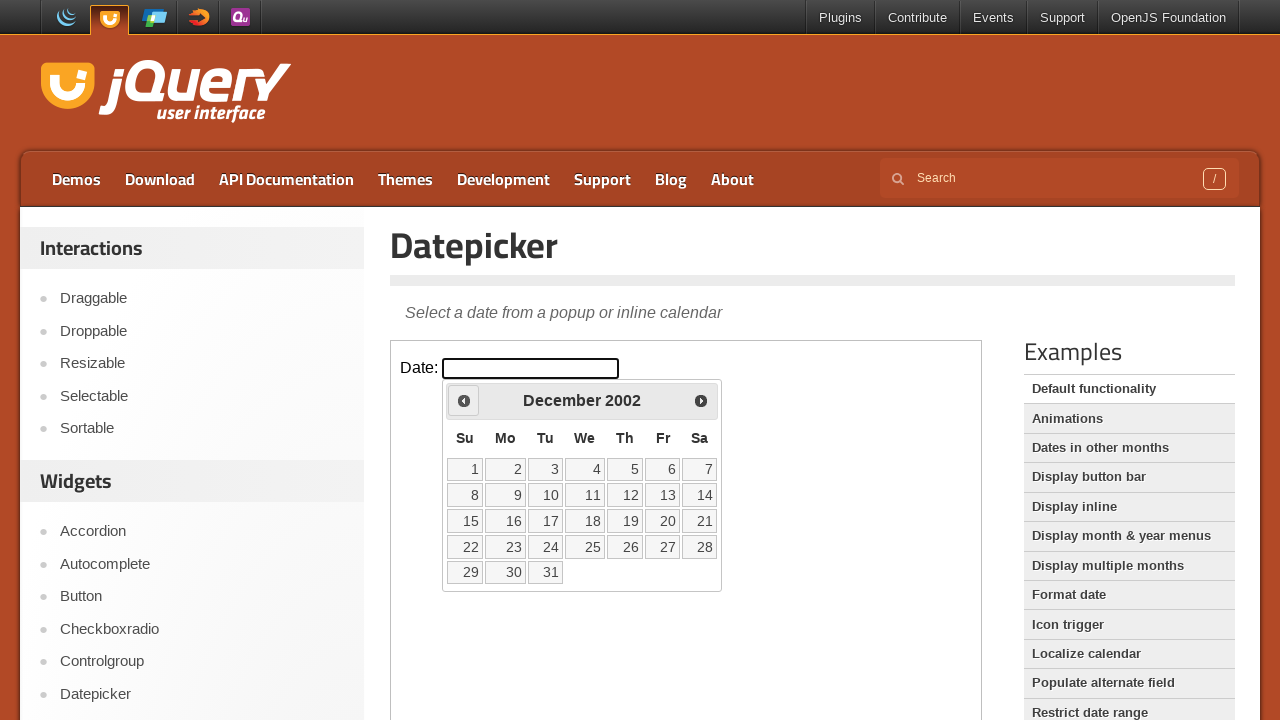

Retrieved current date: December 2002
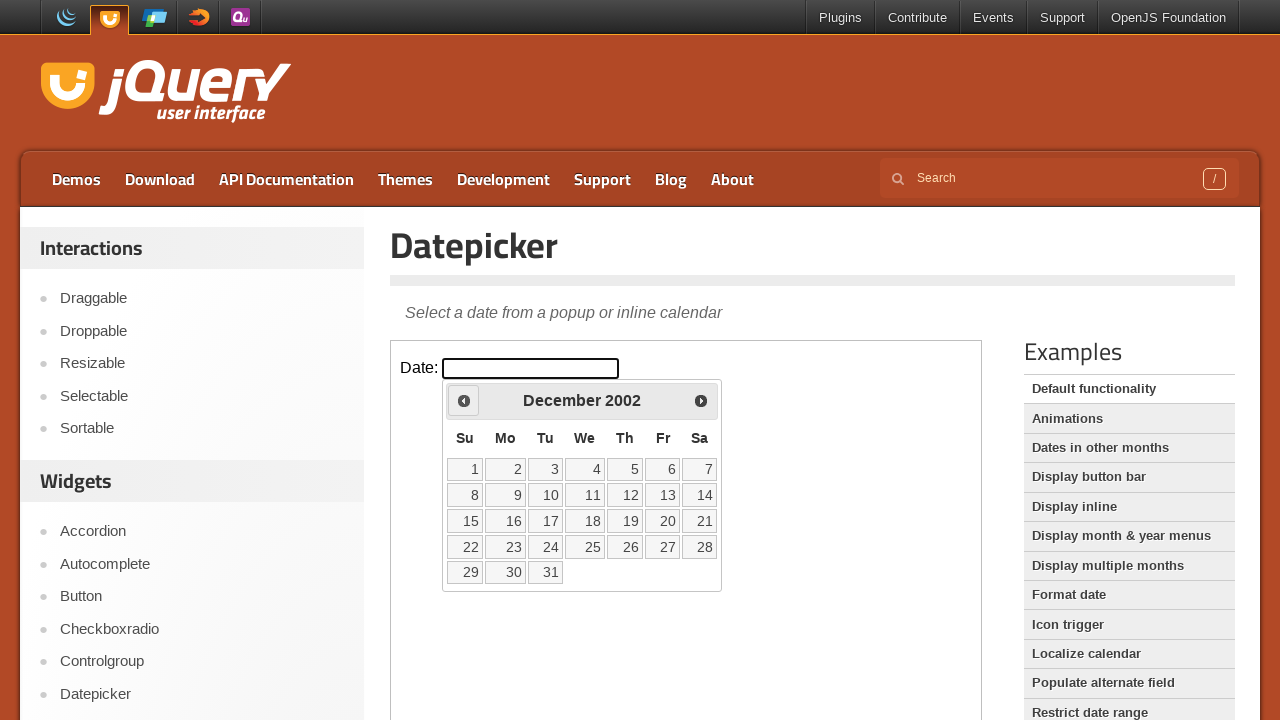

Clicked previous month button to navigate backward at (464, 400) on iframe >> nth=0 >> internal:control=enter-frame >> span.ui-icon.ui-icon-circle-t
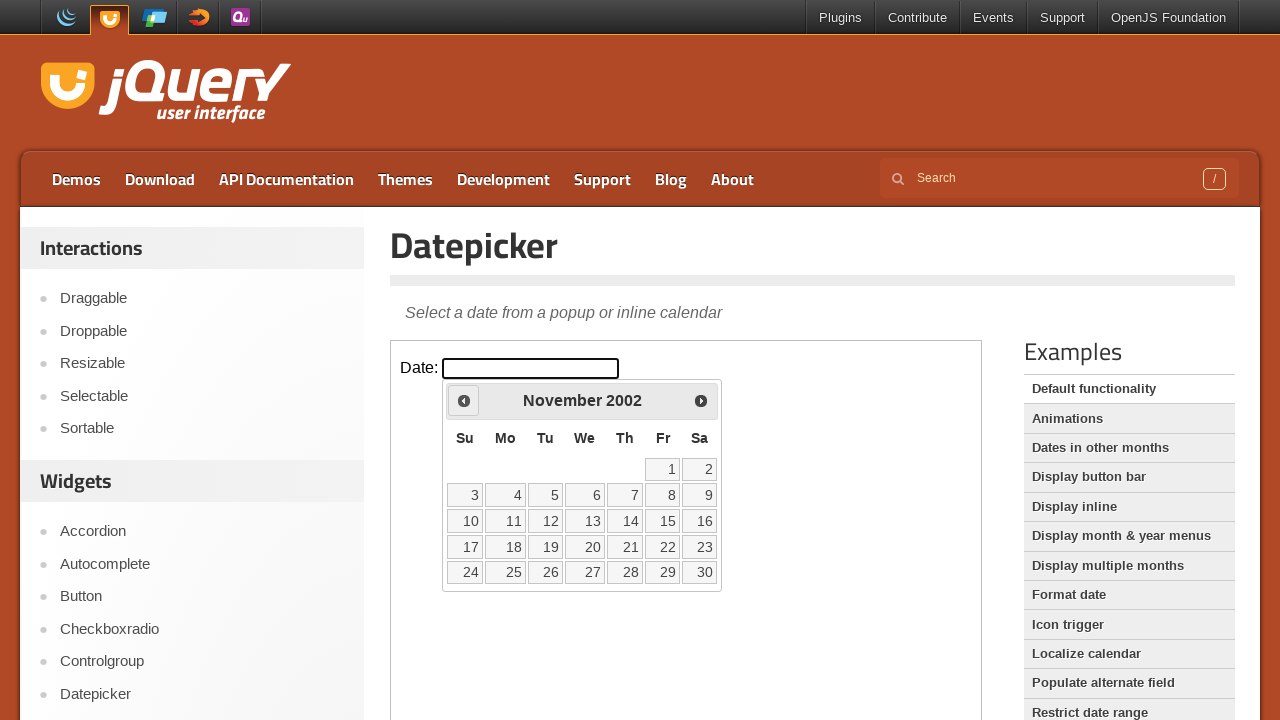

Retrieved current date: November 2002
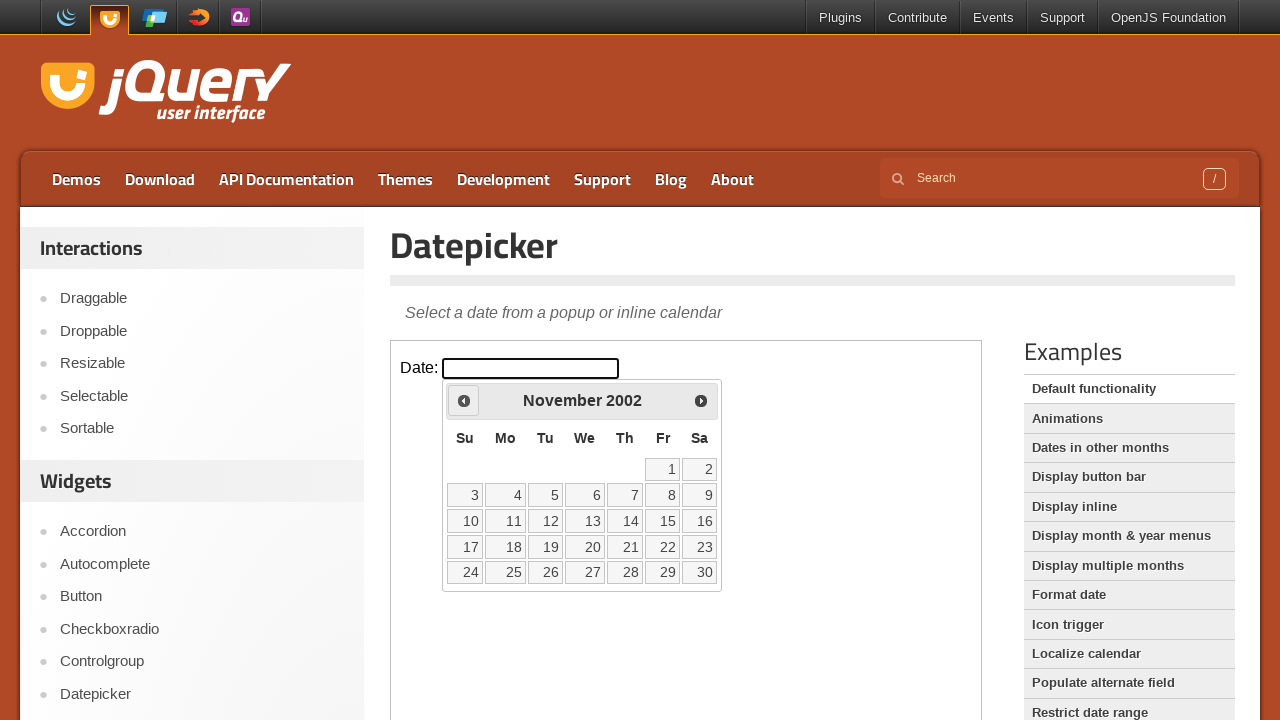

Clicked previous month button to navigate backward at (464, 400) on iframe >> nth=0 >> internal:control=enter-frame >> span.ui-icon.ui-icon-circle-t
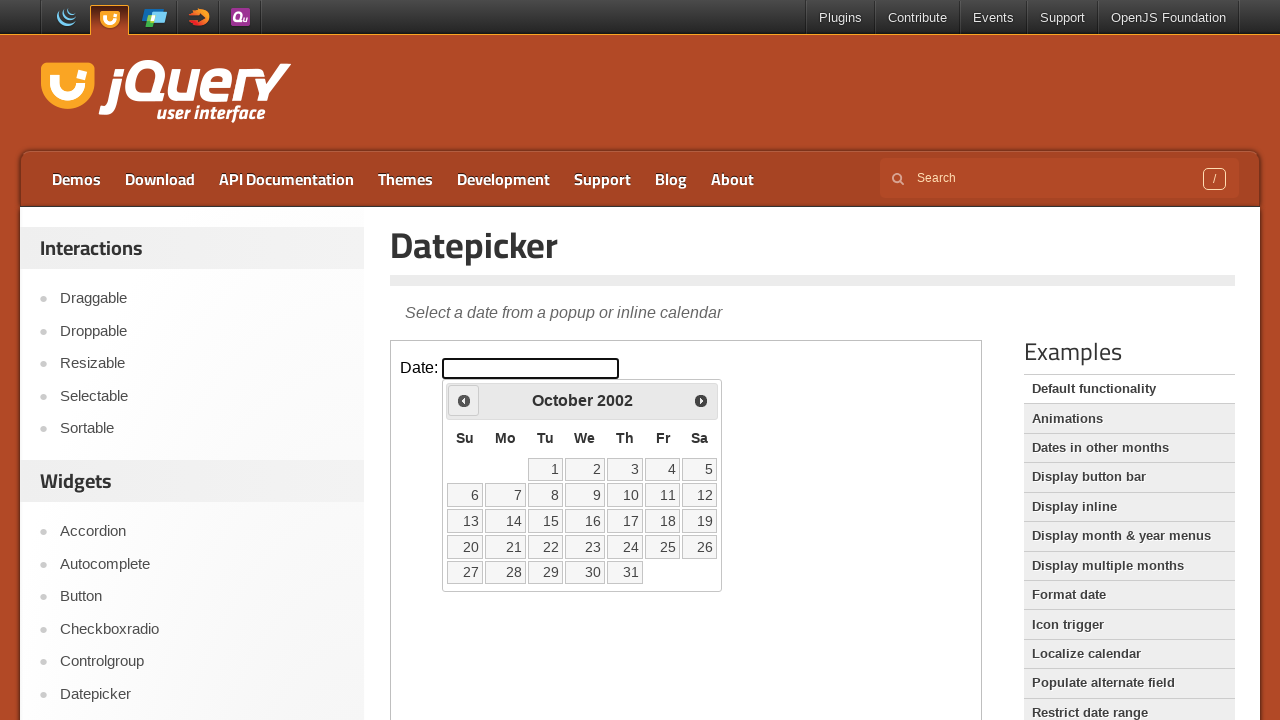

Retrieved current date: October 2002
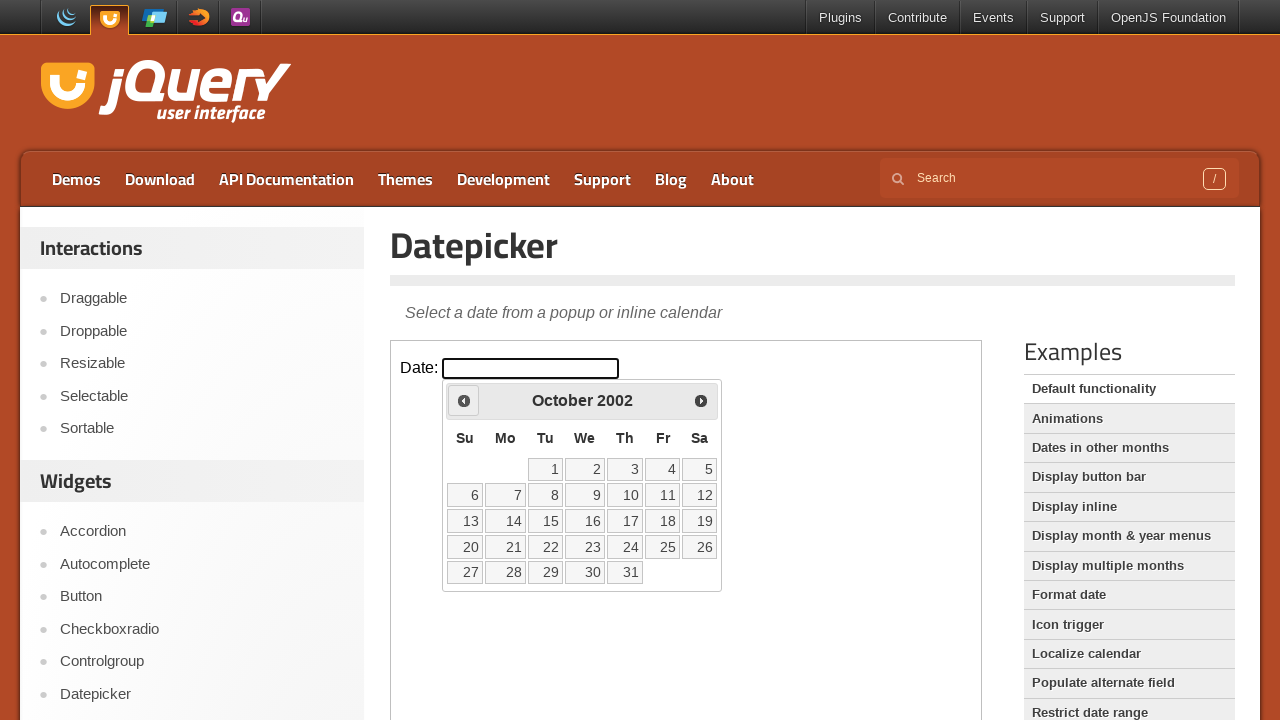

Clicked previous month button to navigate backward at (464, 400) on iframe >> nth=0 >> internal:control=enter-frame >> span.ui-icon.ui-icon-circle-t
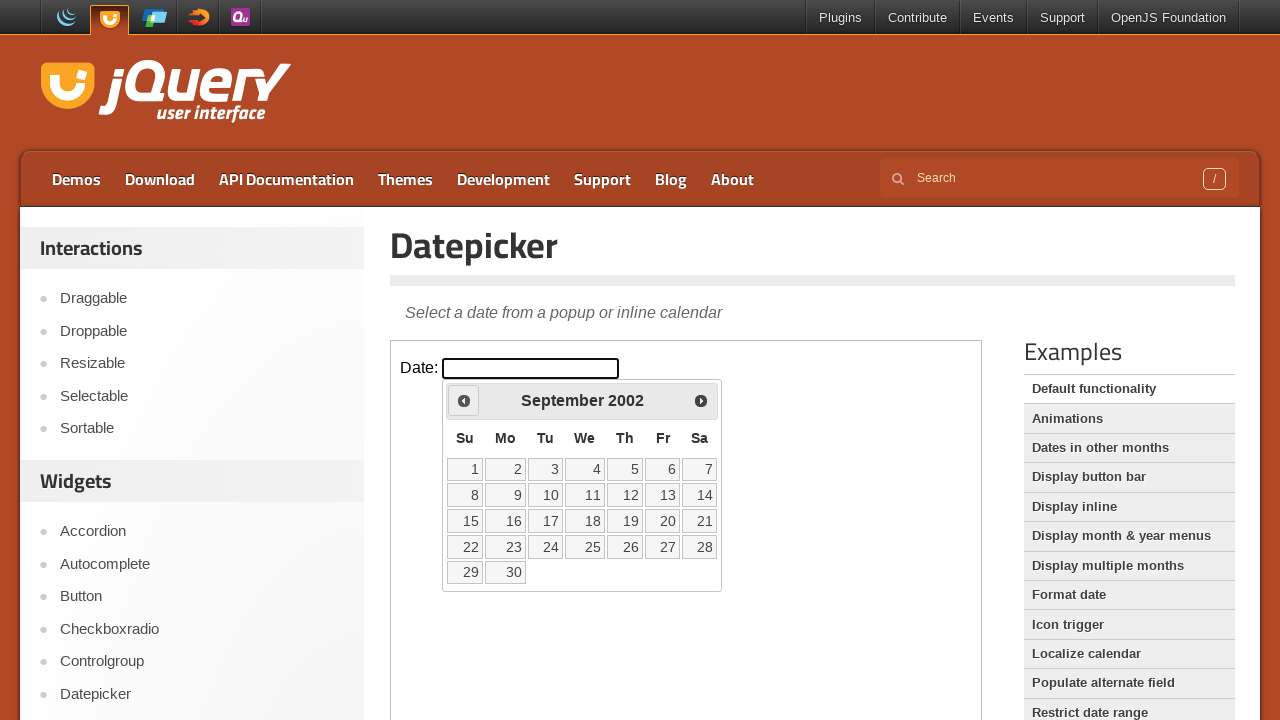

Retrieved current date: September 2002
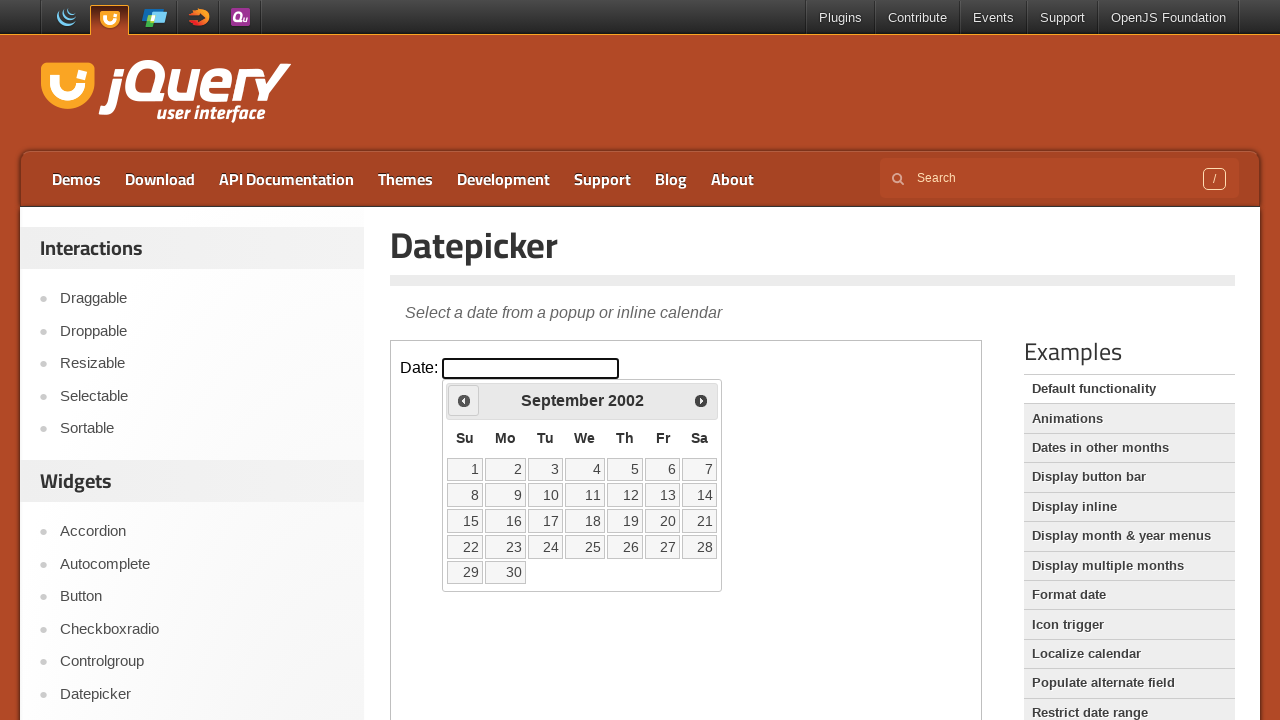

Clicked previous month button to navigate backward at (464, 400) on iframe >> nth=0 >> internal:control=enter-frame >> span.ui-icon.ui-icon-circle-t
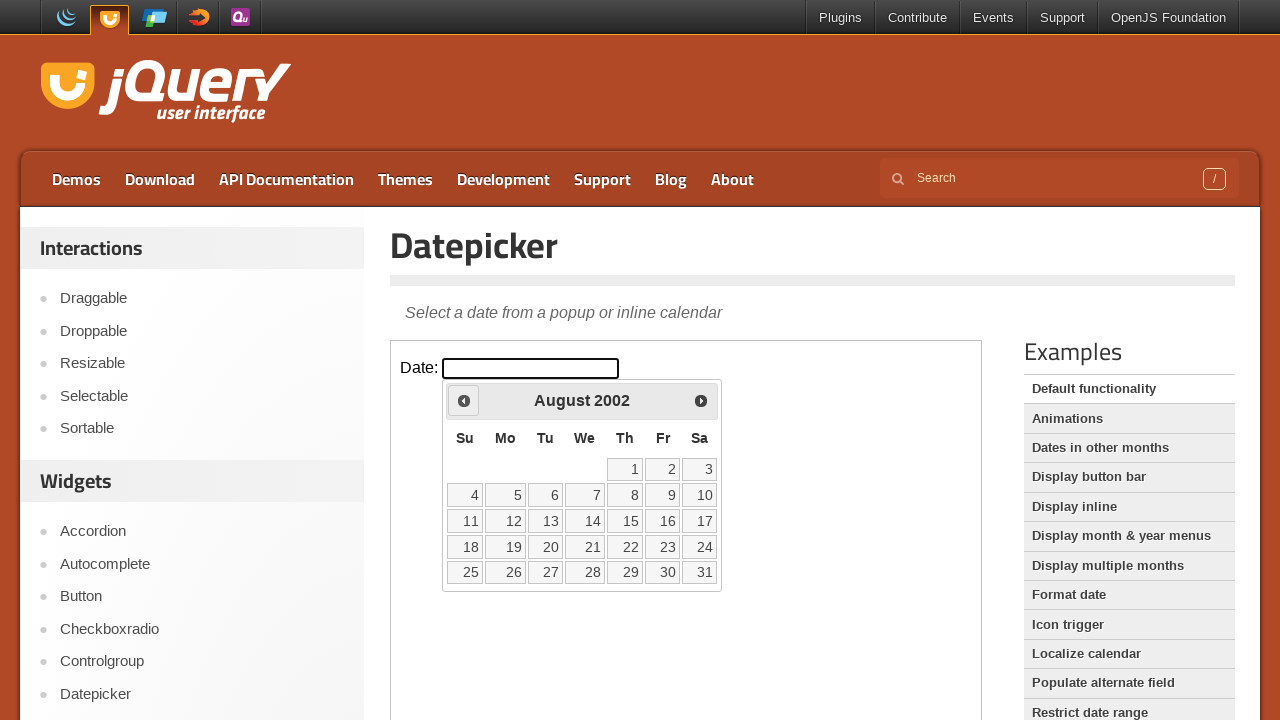

Retrieved current date: August 2002
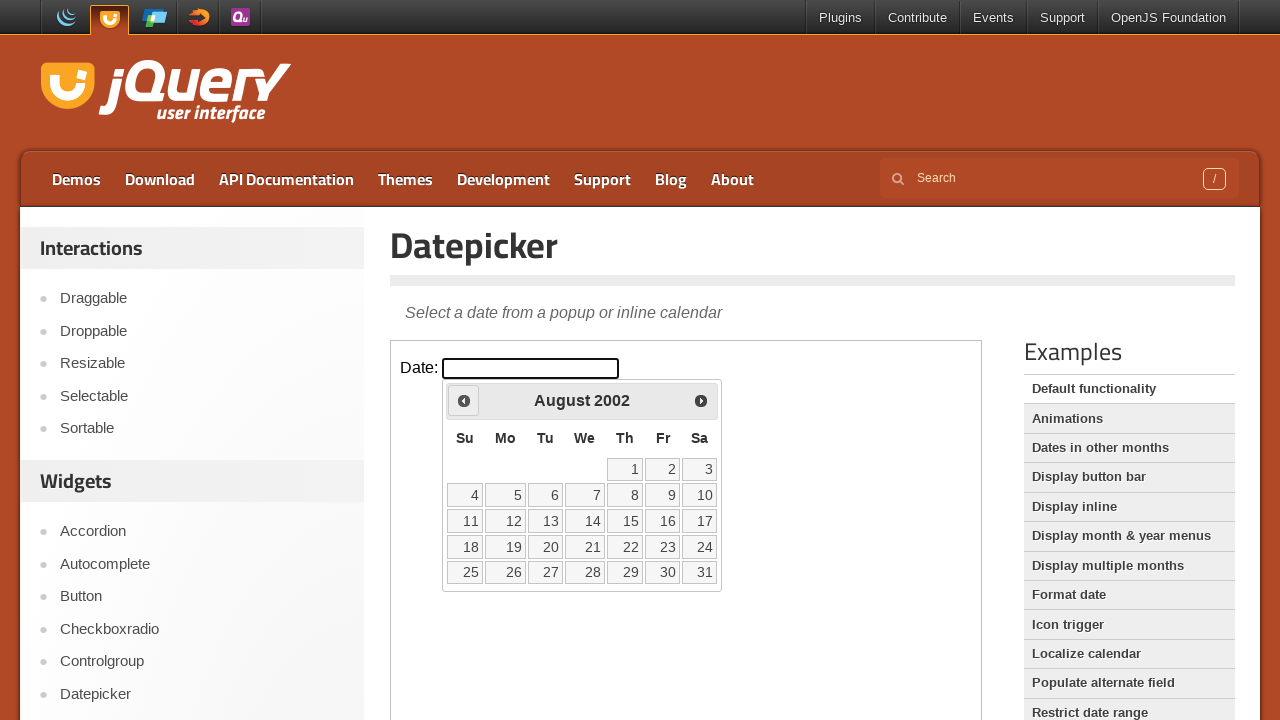

Clicked previous month button to navigate backward at (464, 400) on iframe >> nth=0 >> internal:control=enter-frame >> span.ui-icon.ui-icon-circle-t
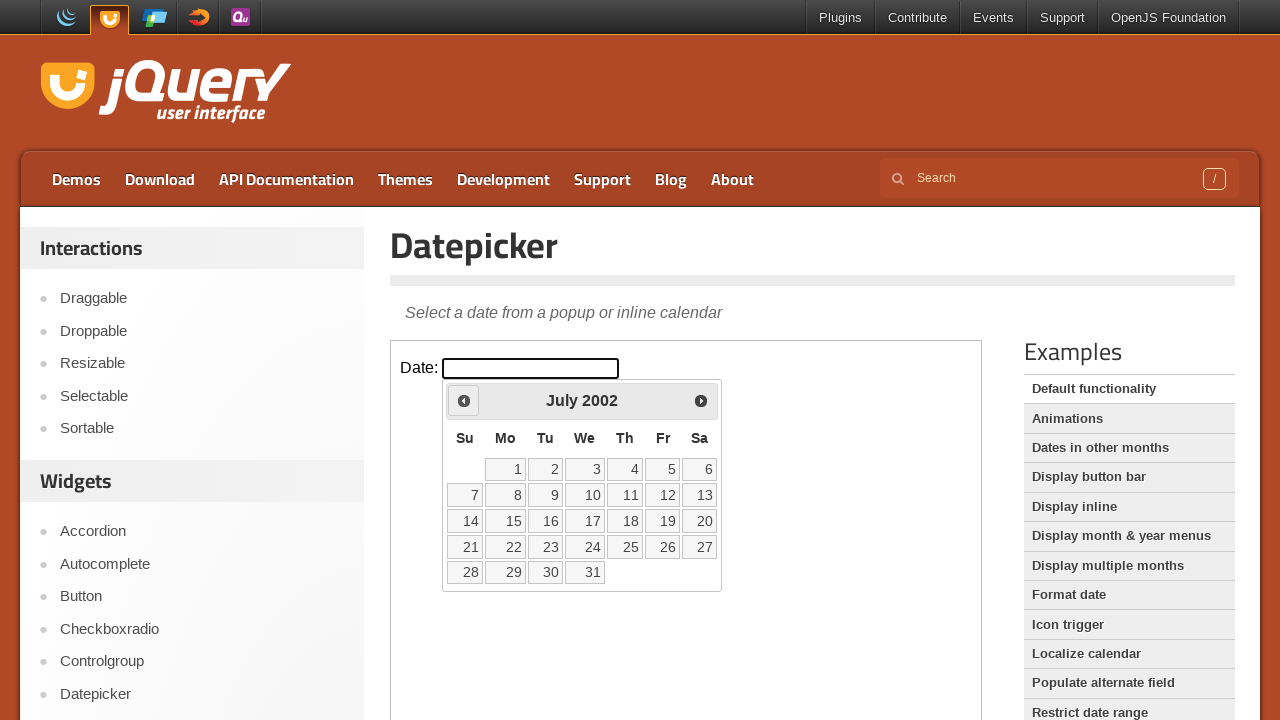

Retrieved current date: July 2002
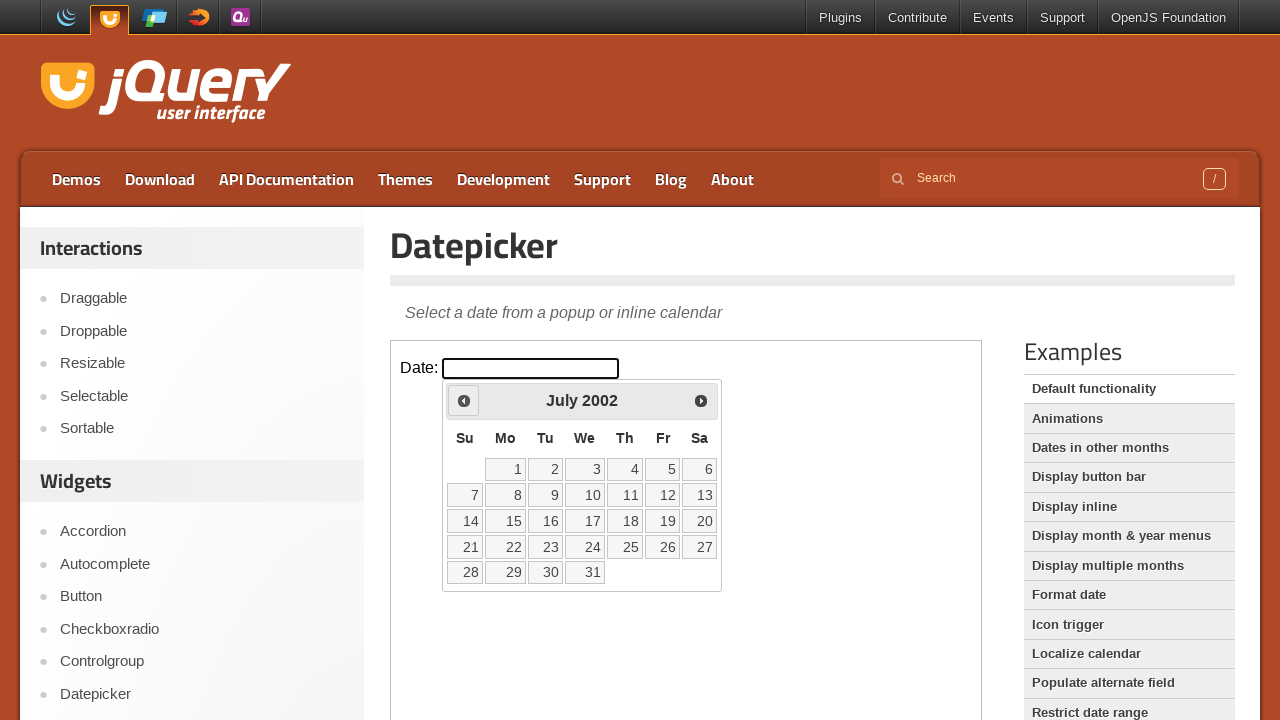

Clicked previous month button to navigate backward at (464, 400) on iframe >> nth=0 >> internal:control=enter-frame >> span.ui-icon.ui-icon-circle-t
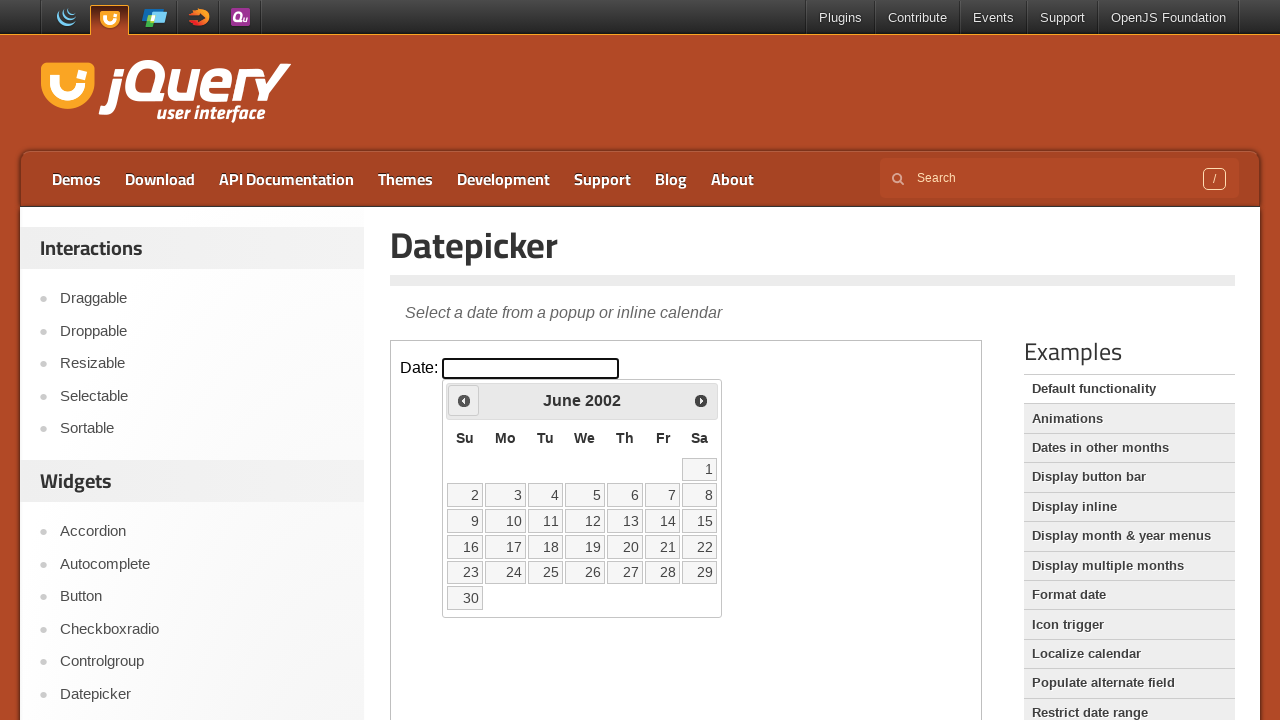

Retrieved current date: June 2002
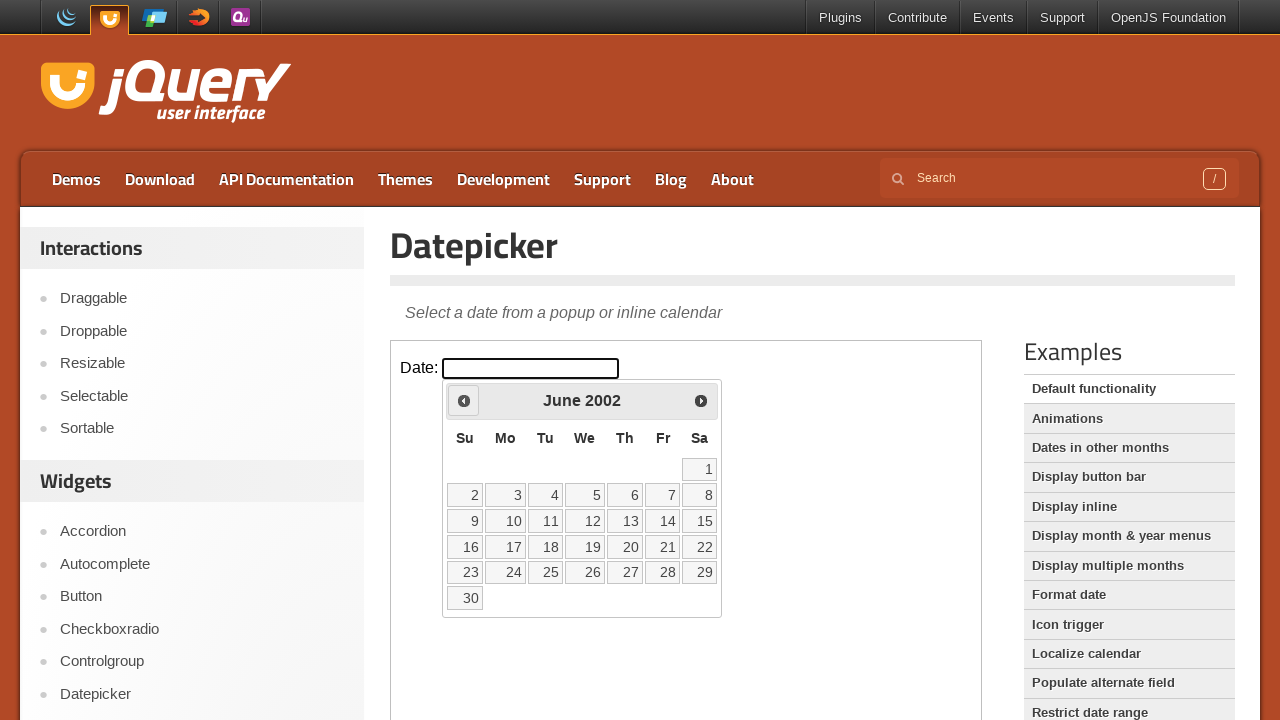

Clicked previous month button to navigate backward at (464, 400) on iframe >> nth=0 >> internal:control=enter-frame >> span.ui-icon.ui-icon-circle-t
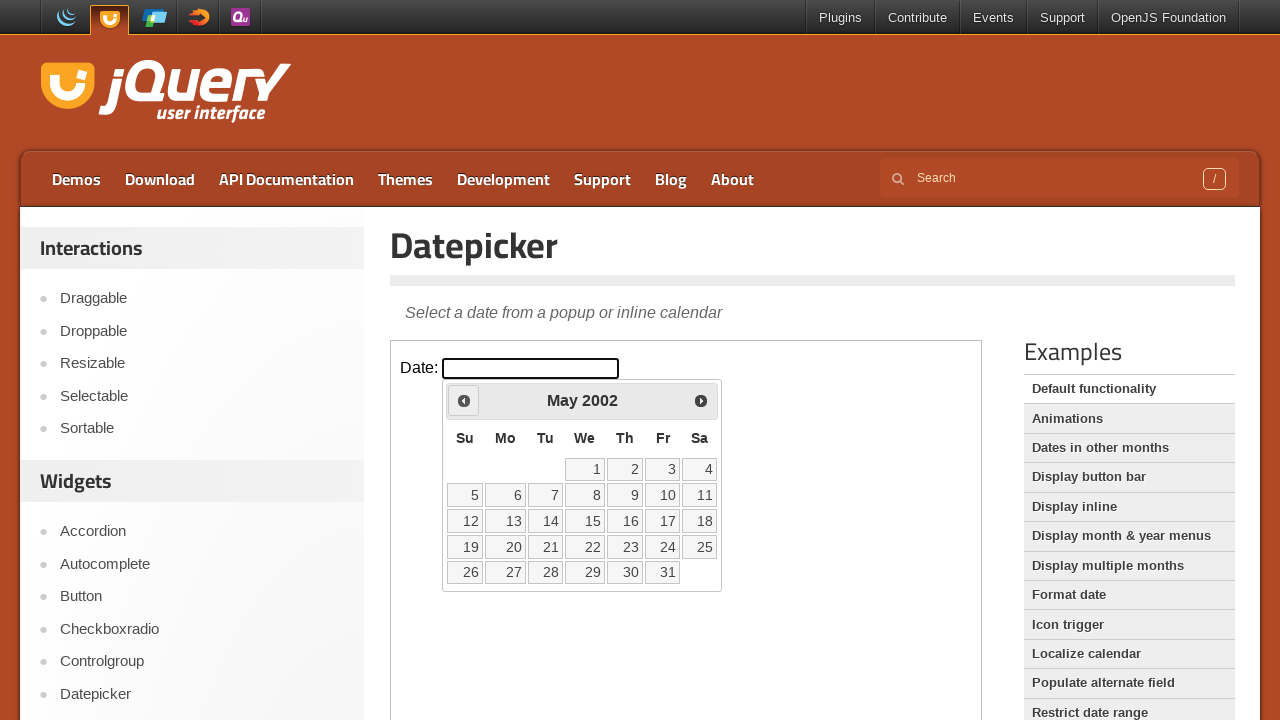

Retrieved current date: May 2002
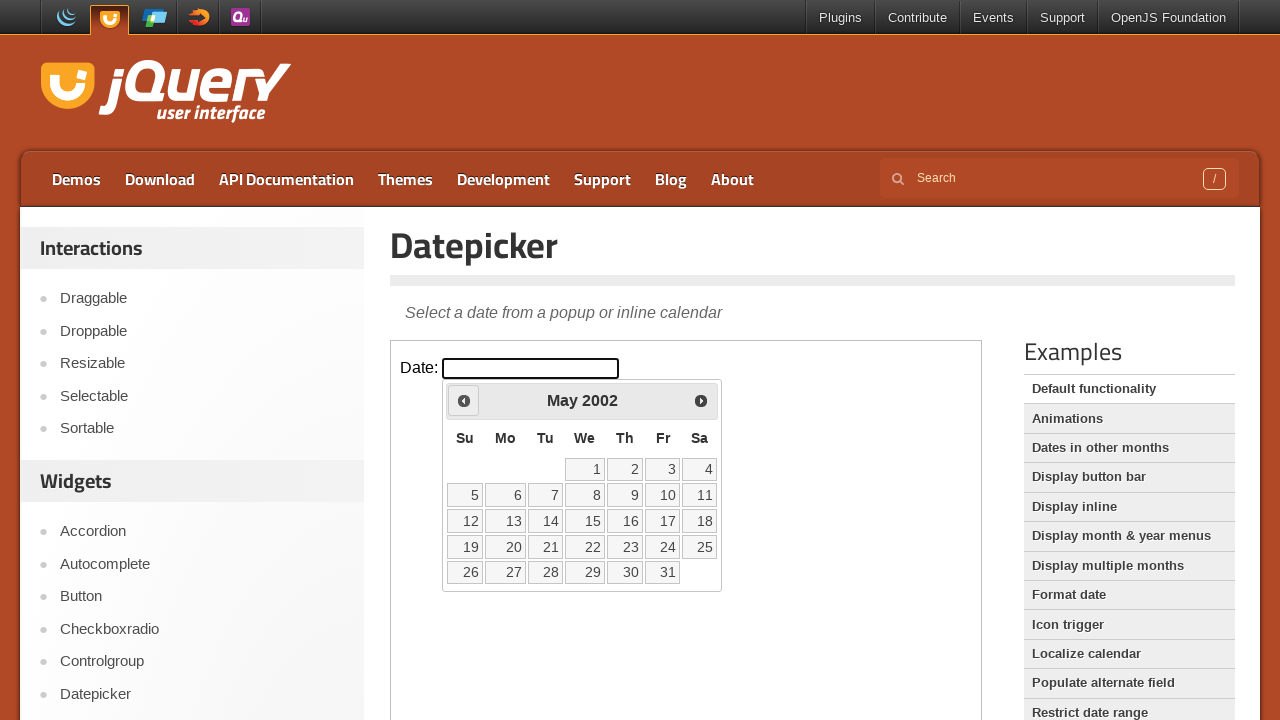

Reached target month/year: May 2002
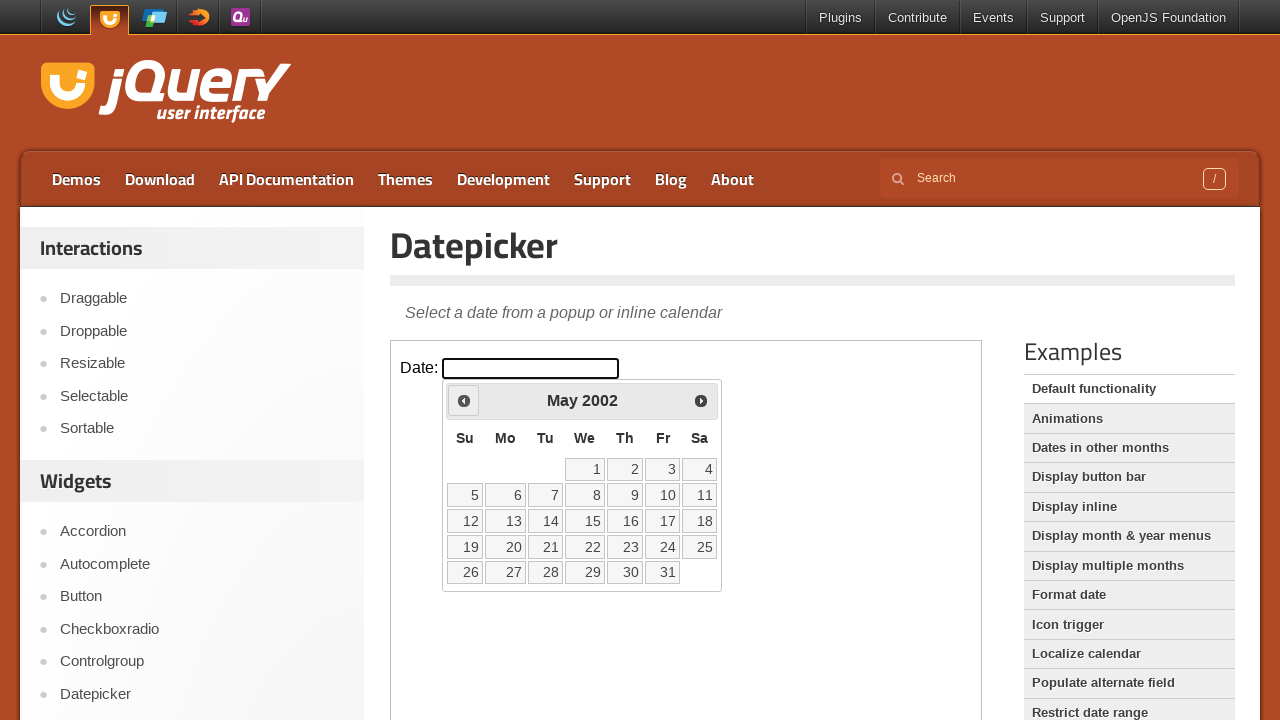

Selected date 23 from the May 2002 calendar at (625, 547) on iframe >> nth=0 >> internal:control=enter-frame >> table.ui-datepicker-calendar 
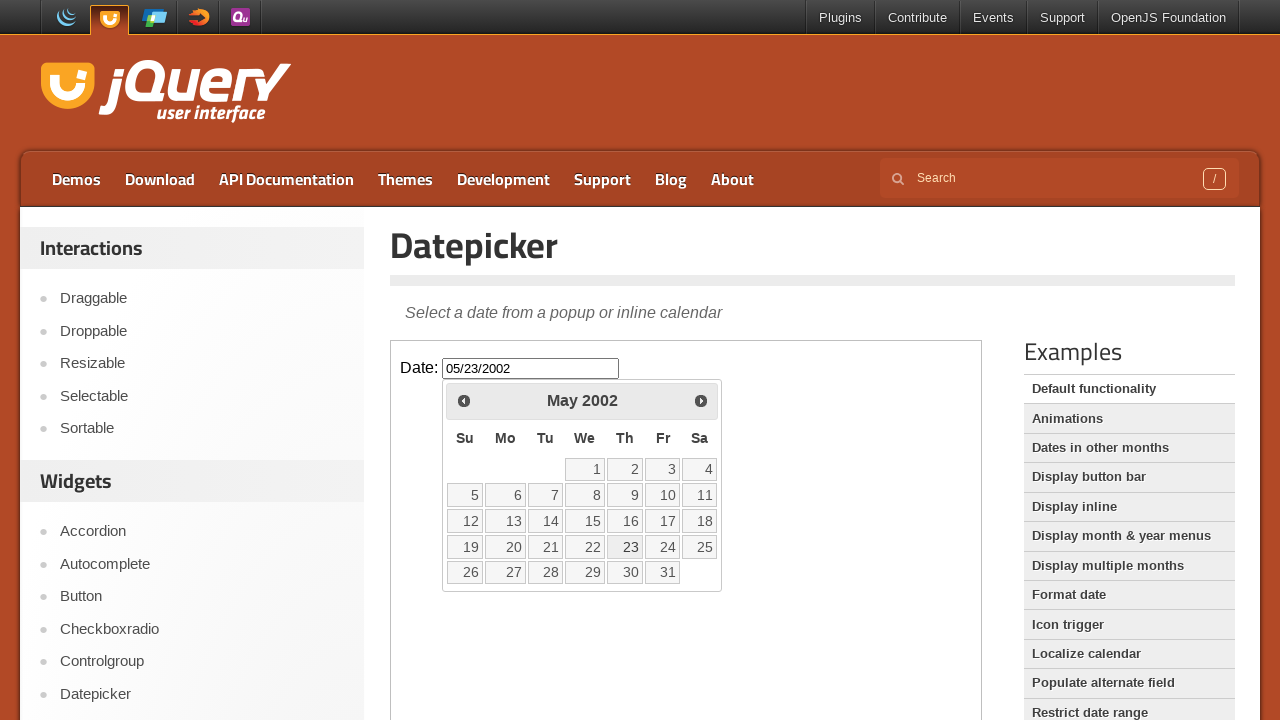

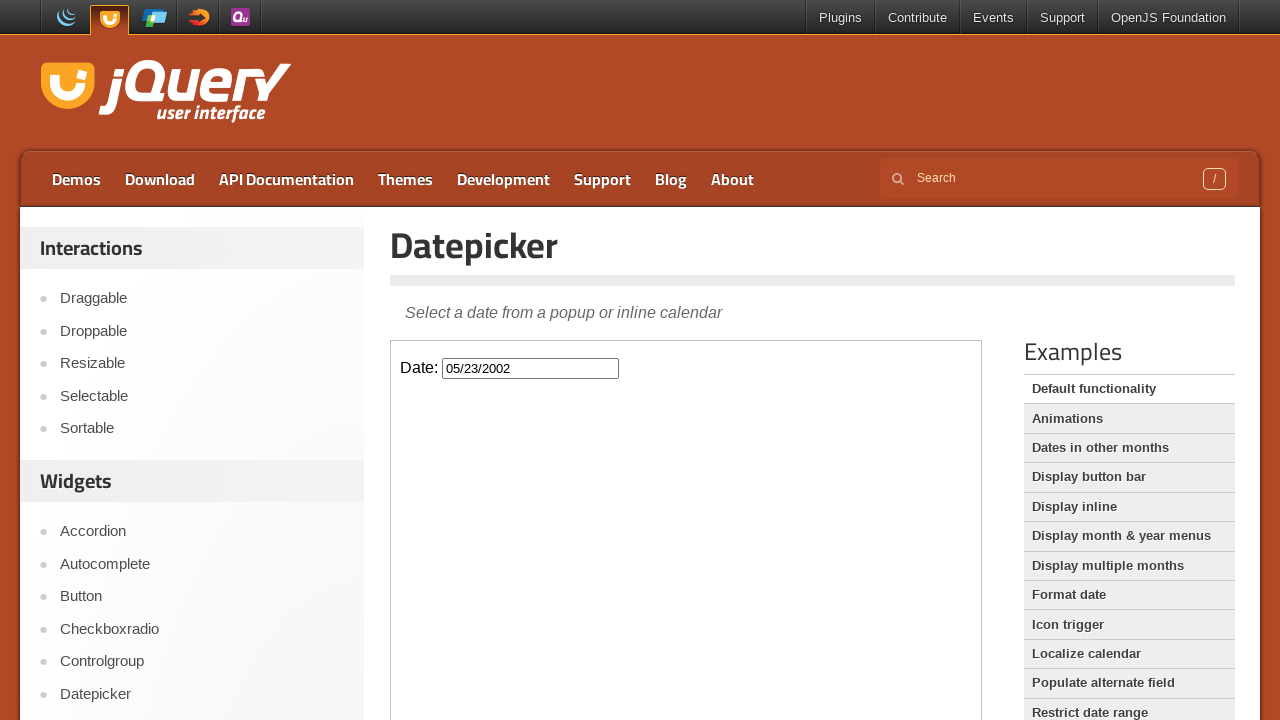